Tests date picker functionality by clicking on a date input field, navigating through months/years using next/previous buttons, and selecting a specific date (February 28, 2017) from the calendar popup.

Starting URL: http://only-testing-blog.blogspot.in/2014/09/selectable.html

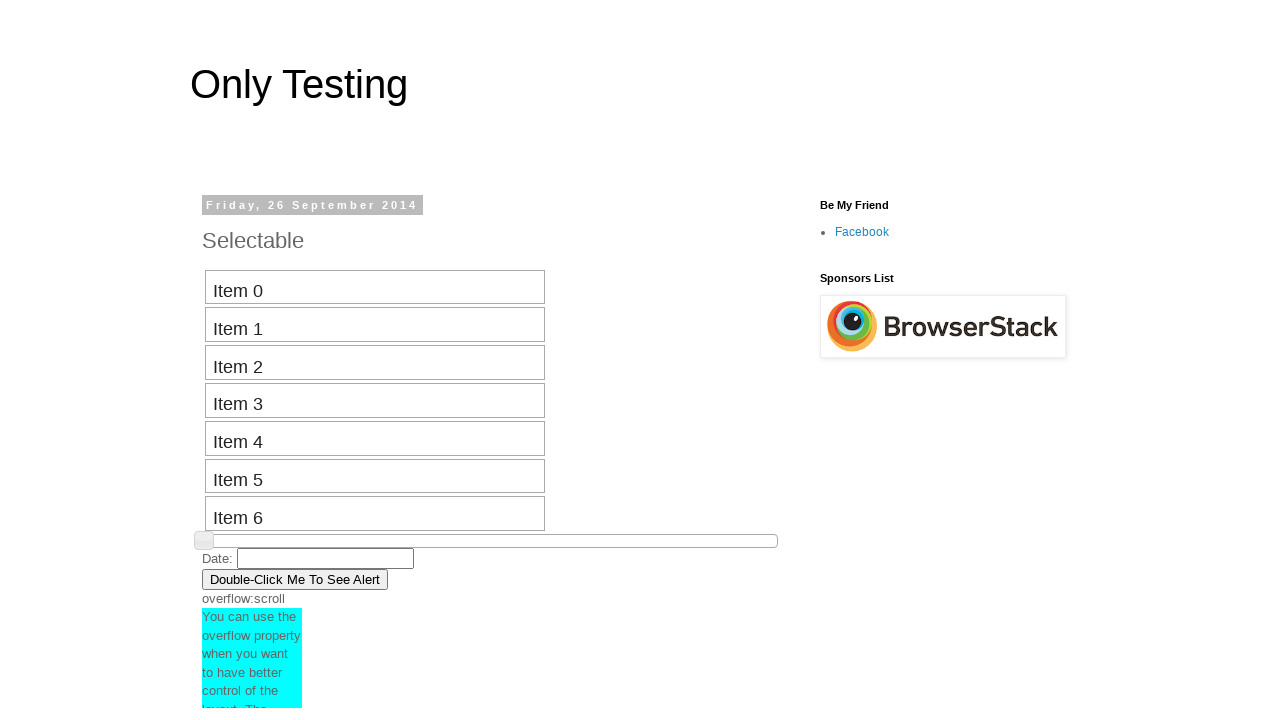

Clicked on date picker input field to open calendar popup at (326, 558) on #datepicker
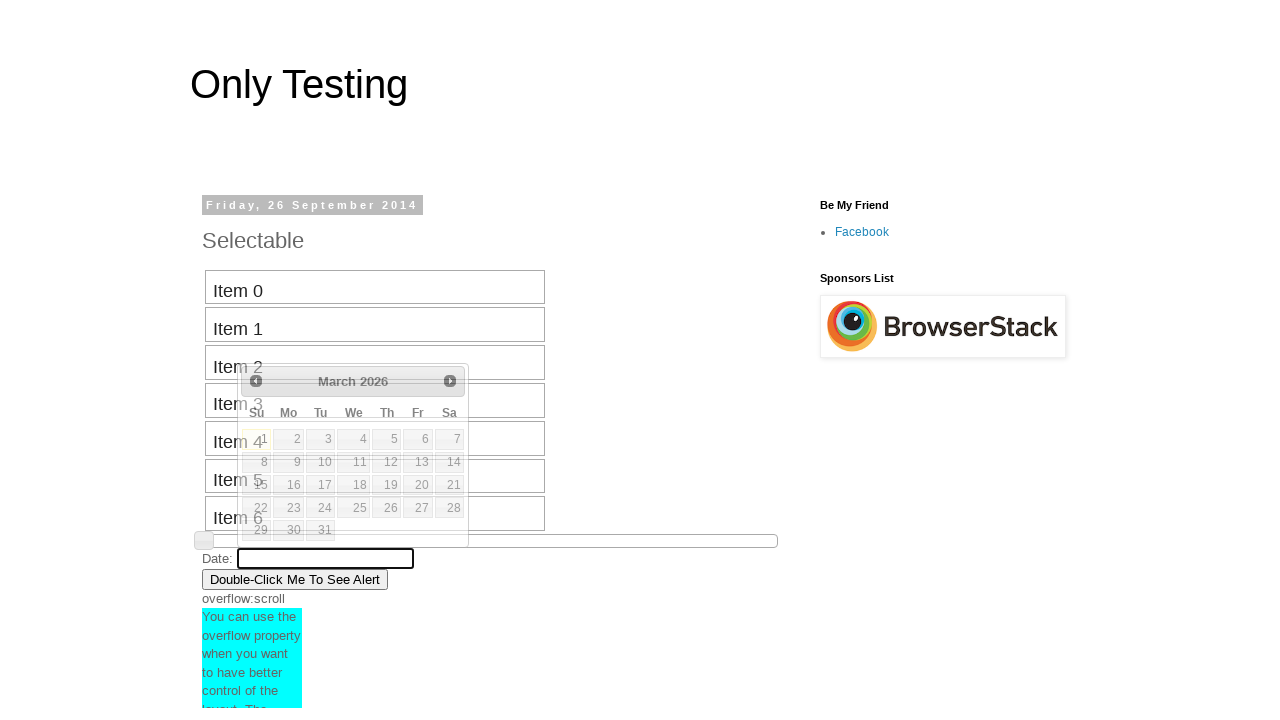

Retrieved current month from calendar: March
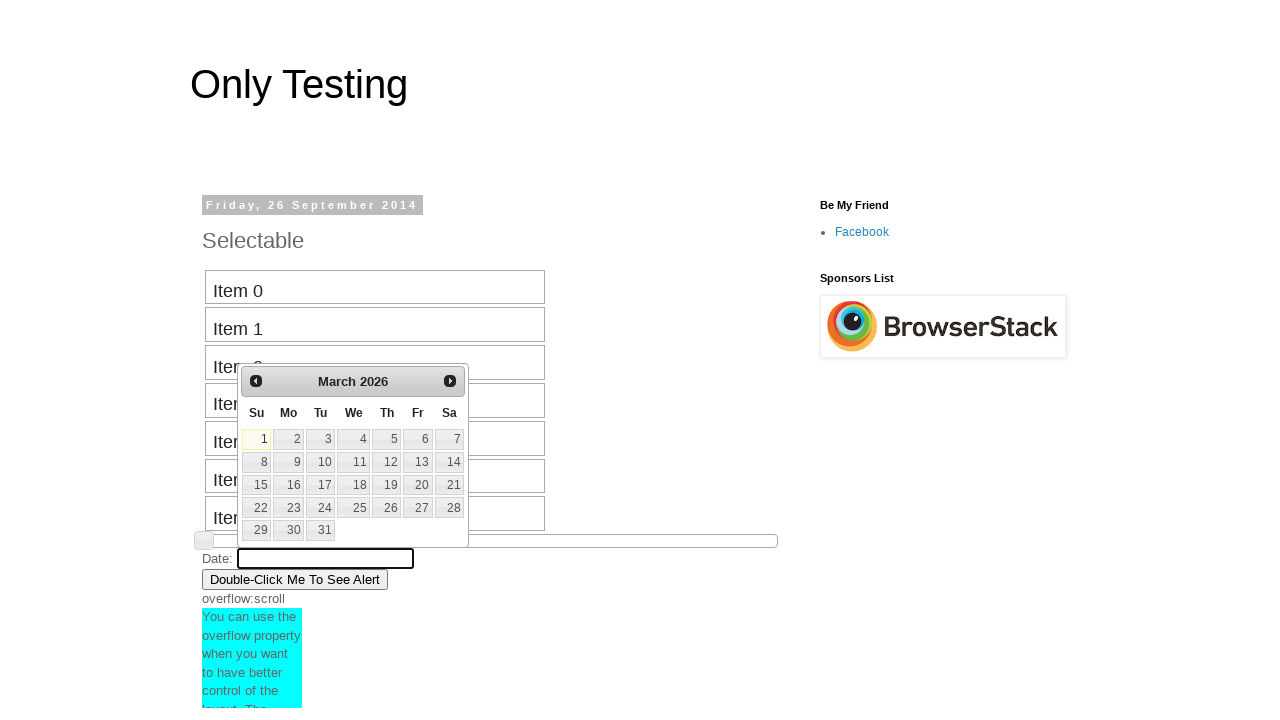

Retrieved current year from calendar: 2026
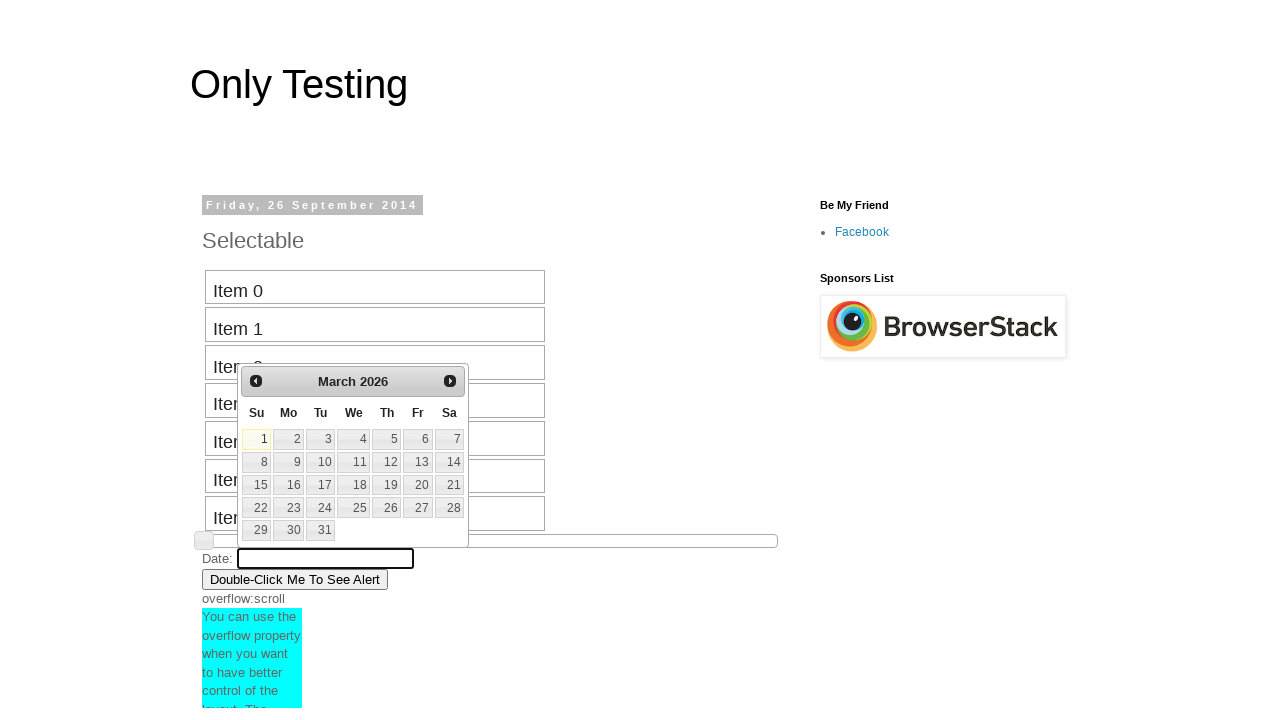

Clicked previous button to navigate backward (currently at March 2026) at (256, 381) on #ui-datepicker-div .ui-datepicker-prev
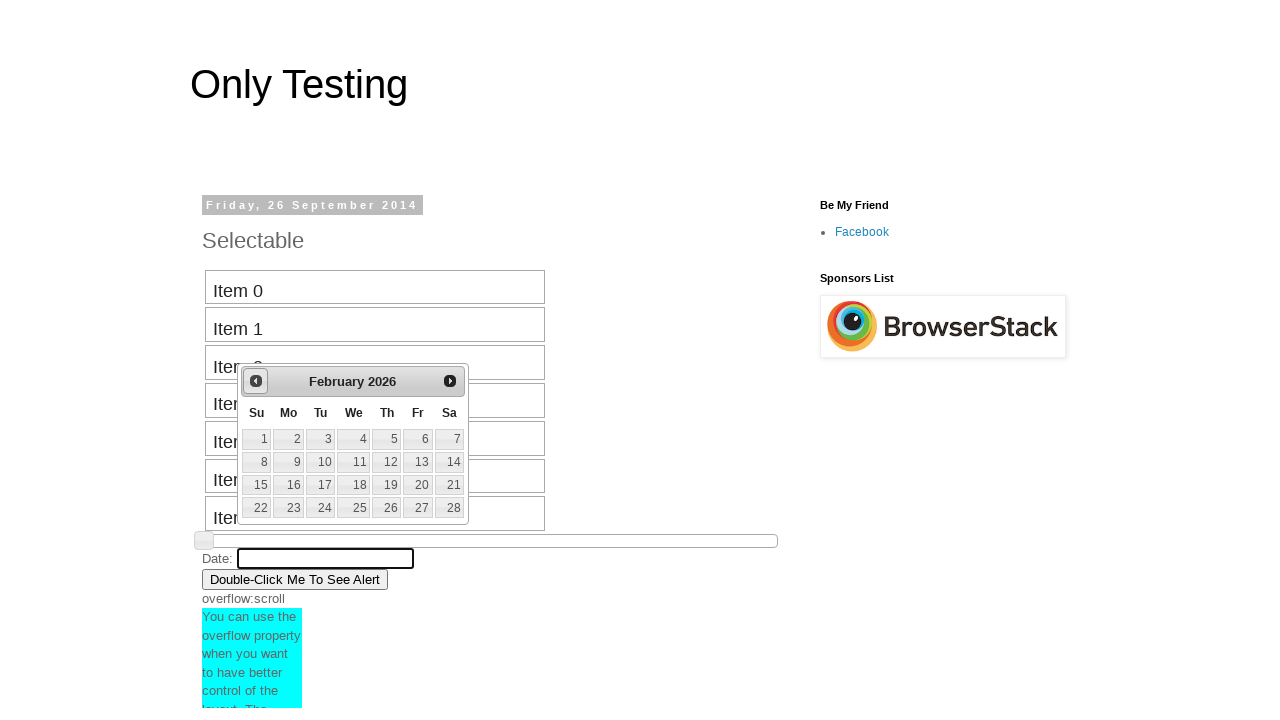

Retrieved current month from calendar: February
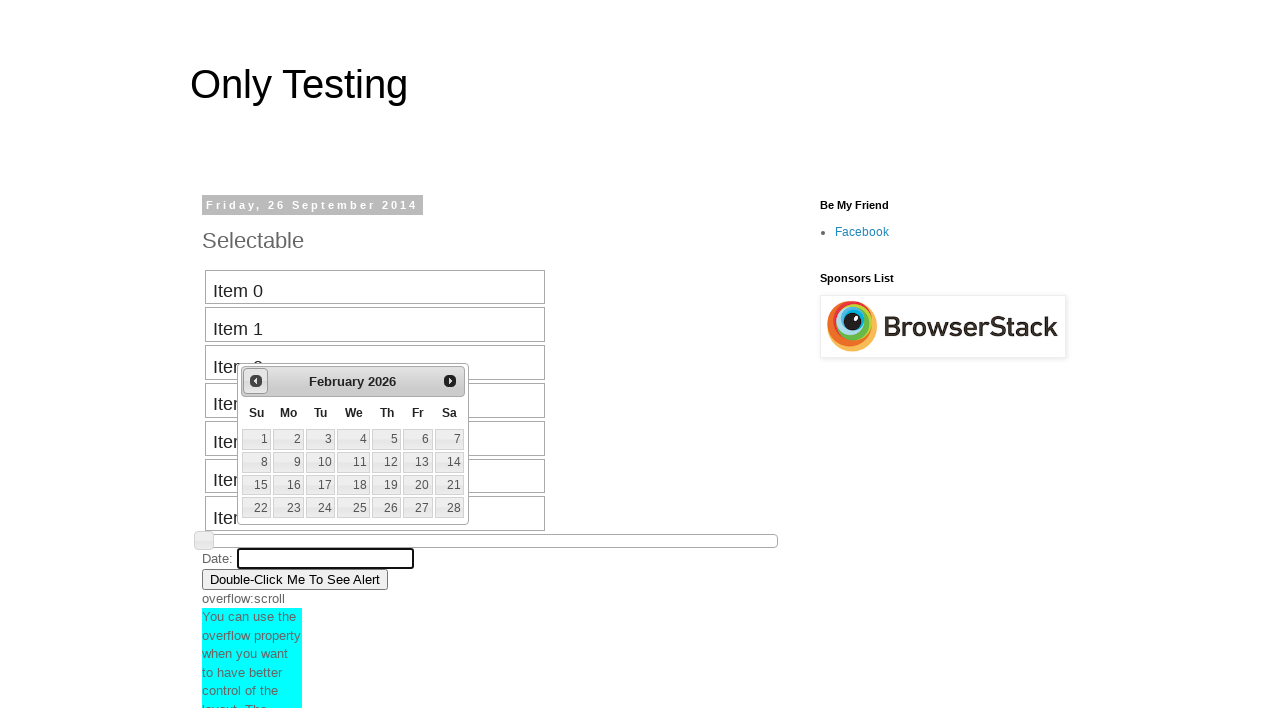

Retrieved current year from calendar: 2026
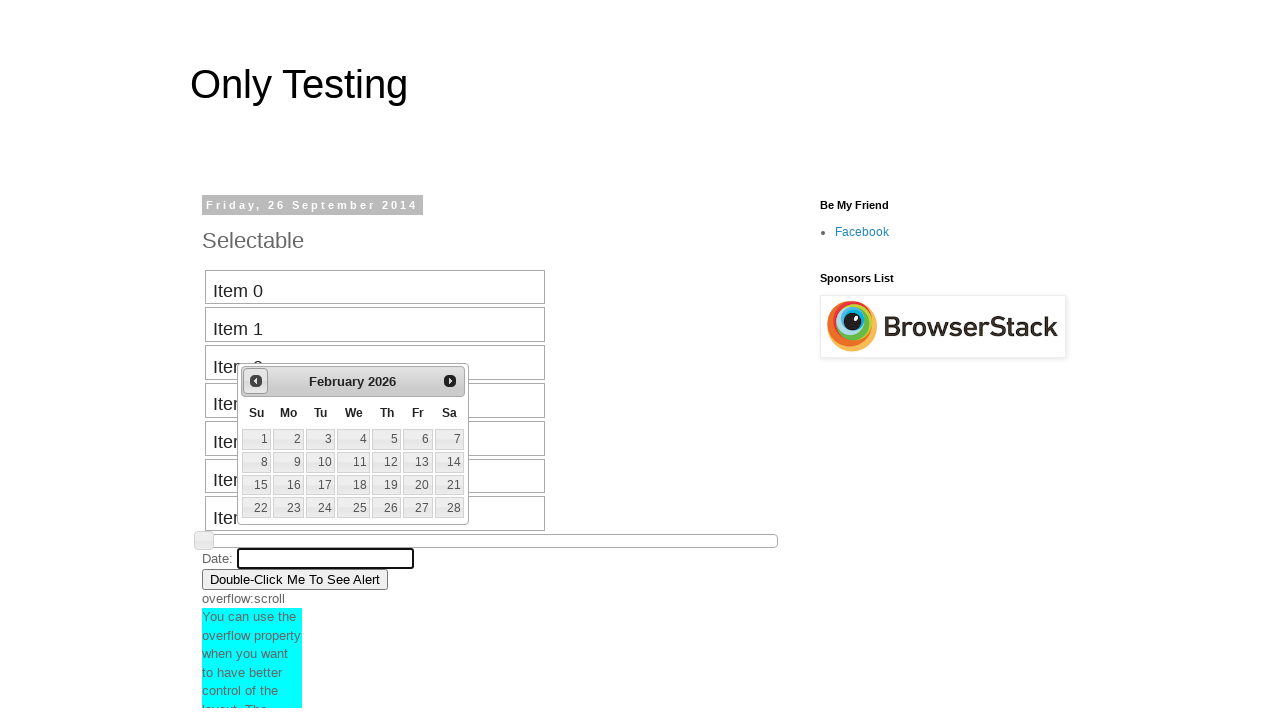

Clicked previous button to navigate backward (currently at February 2026) at (256, 381) on #ui-datepicker-div .ui-datepicker-prev
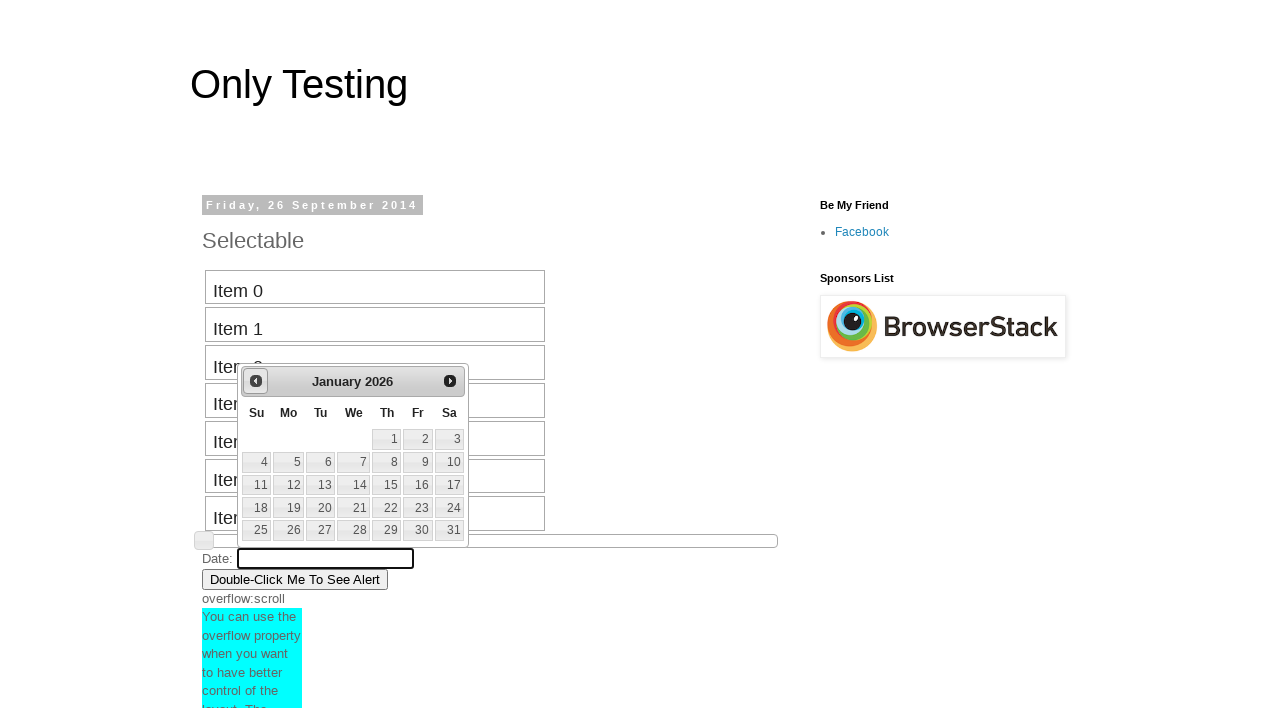

Retrieved current month from calendar: January
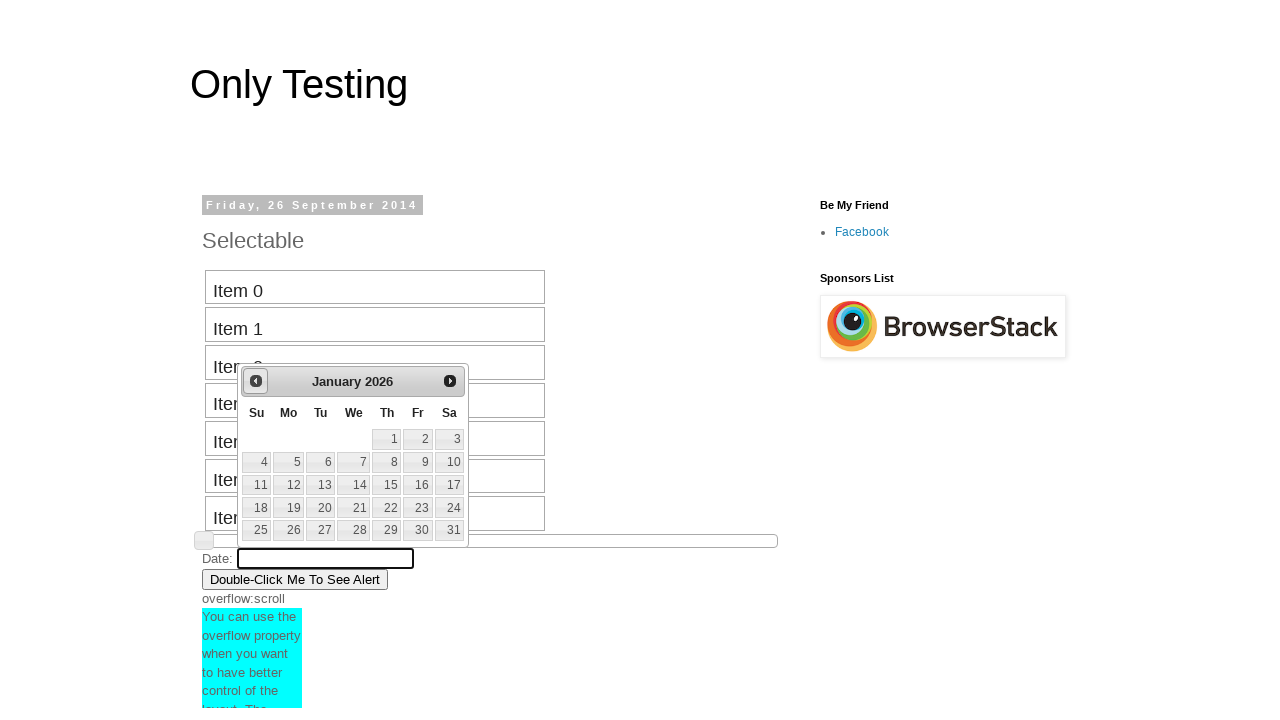

Retrieved current year from calendar: 2026
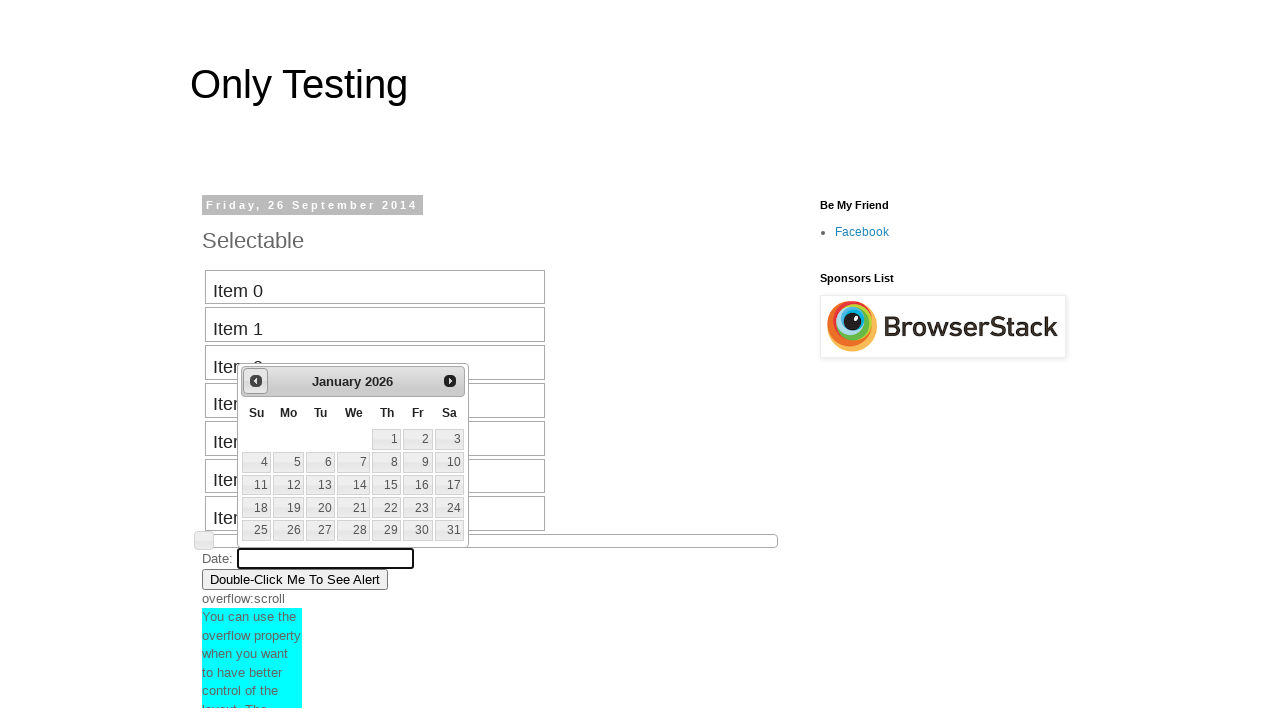

Clicked previous button to navigate backward (currently at January 2026) at (256, 381) on #ui-datepicker-div .ui-datepicker-prev
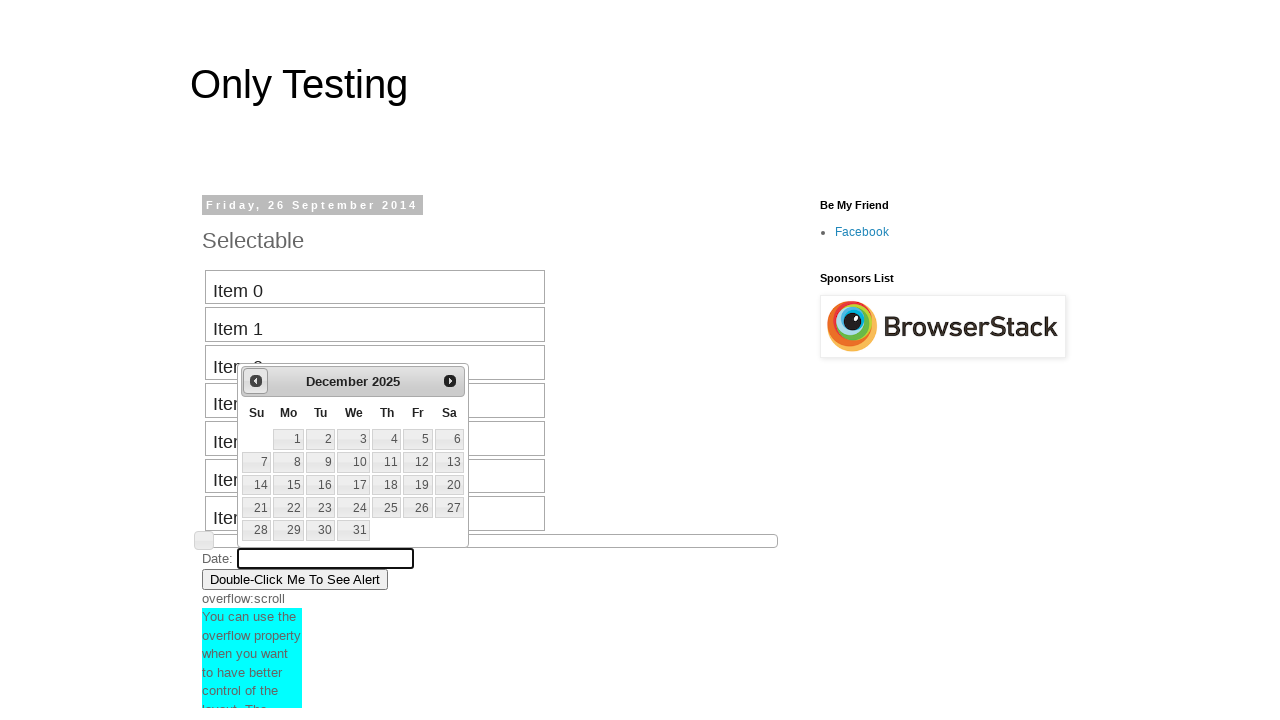

Retrieved current month from calendar: December
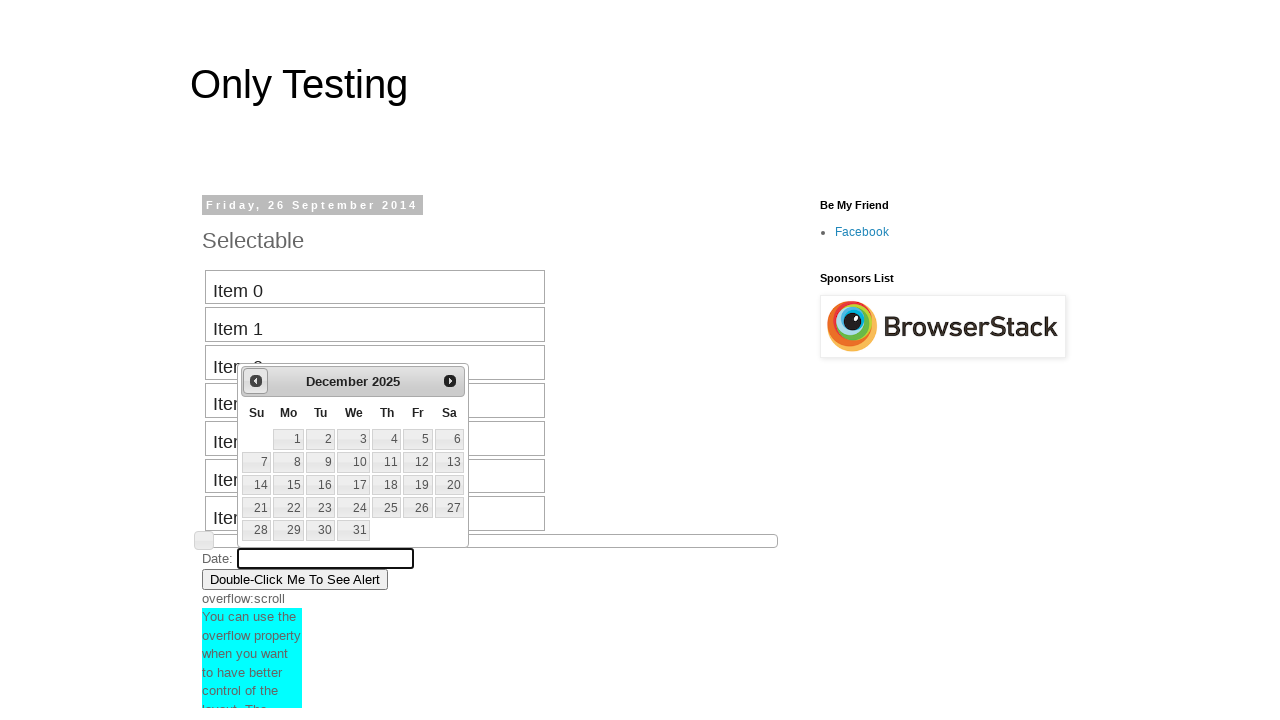

Retrieved current year from calendar: 2025
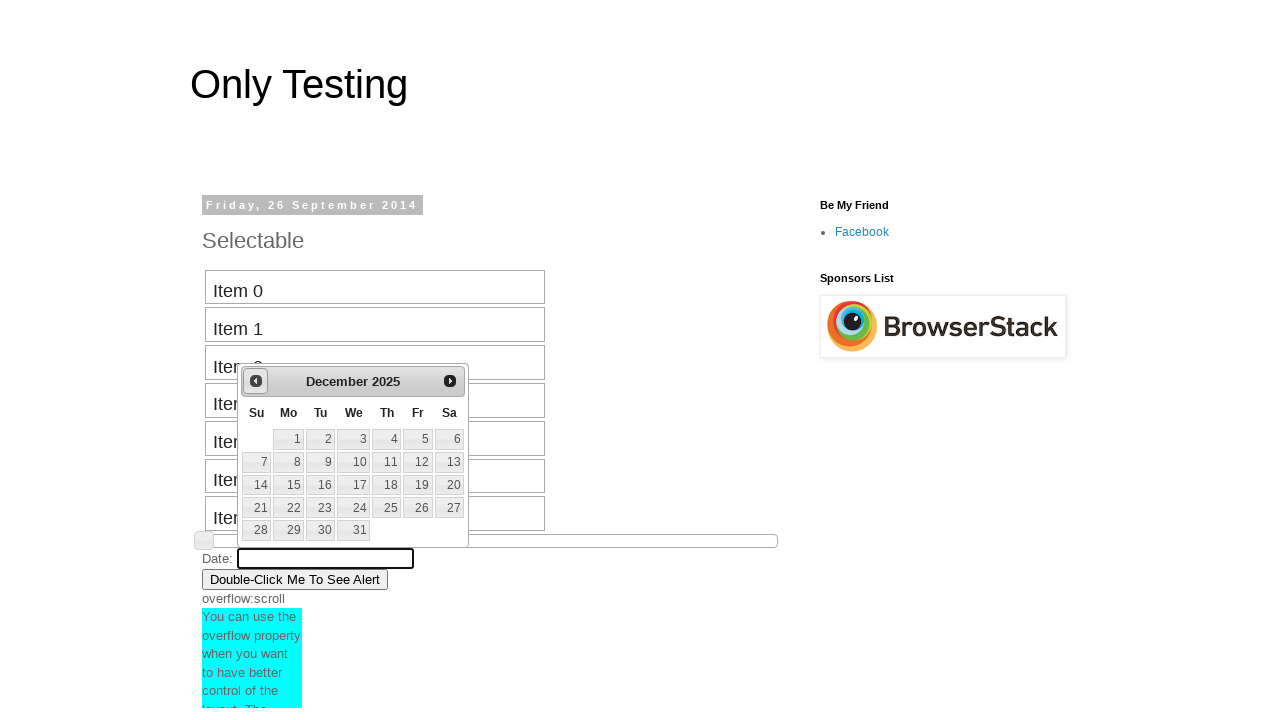

Clicked previous button to navigate backward (currently at December 2025) at (256, 381) on #ui-datepicker-div .ui-datepicker-prev
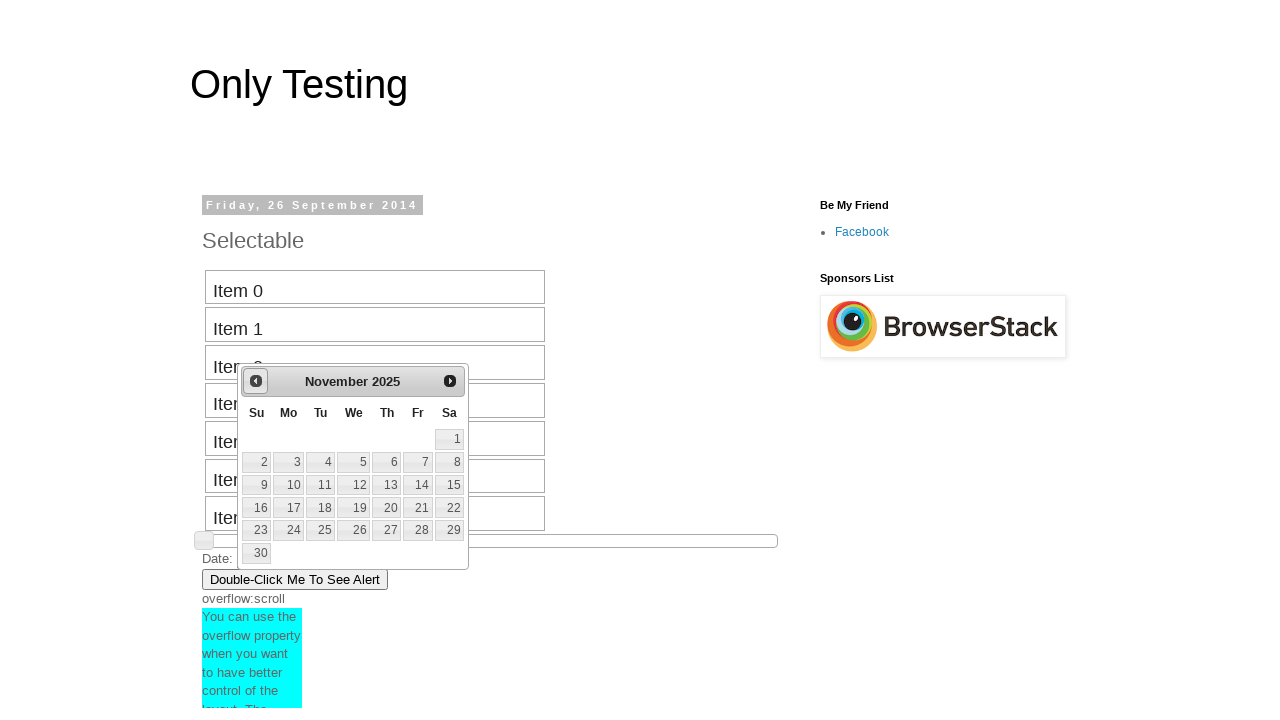

Retrieved current month from calendar: November
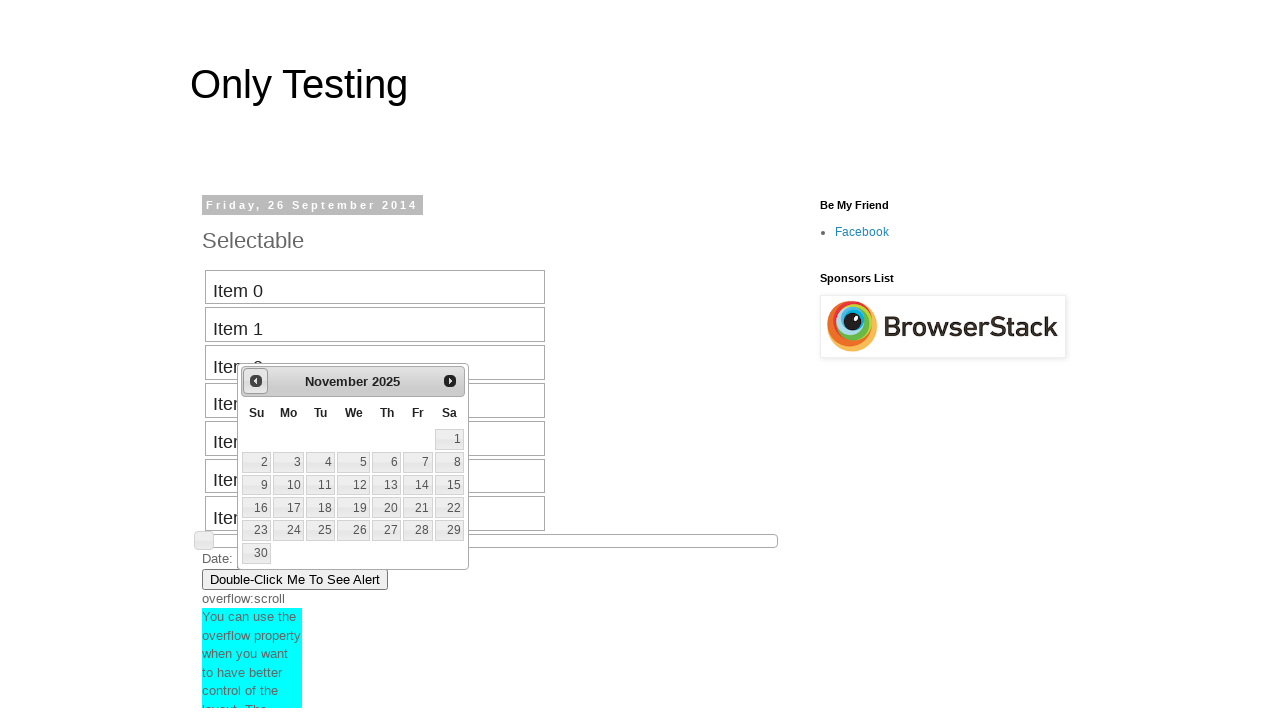

Retrieved current year from calendar: 2025
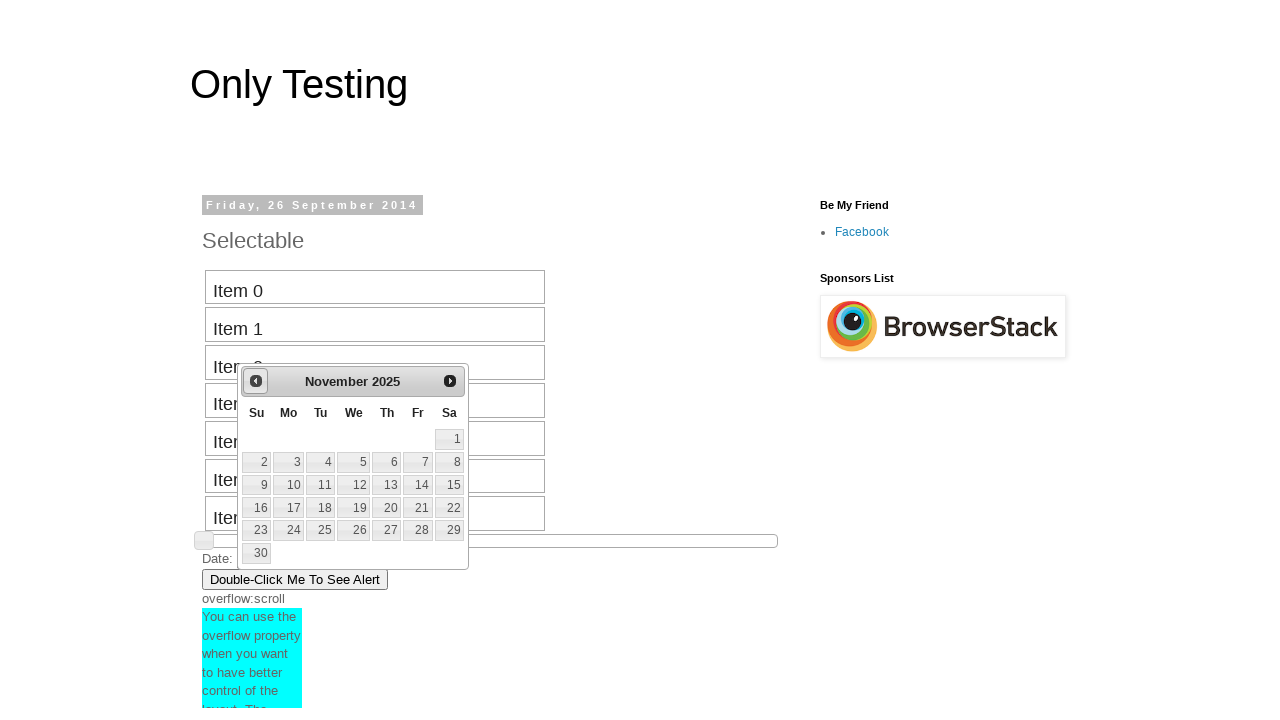

Clicked previous button to navigate backward (currently at November 2025) at (256, 381) on #ui-datepicker-div .ui-datepicker-prev
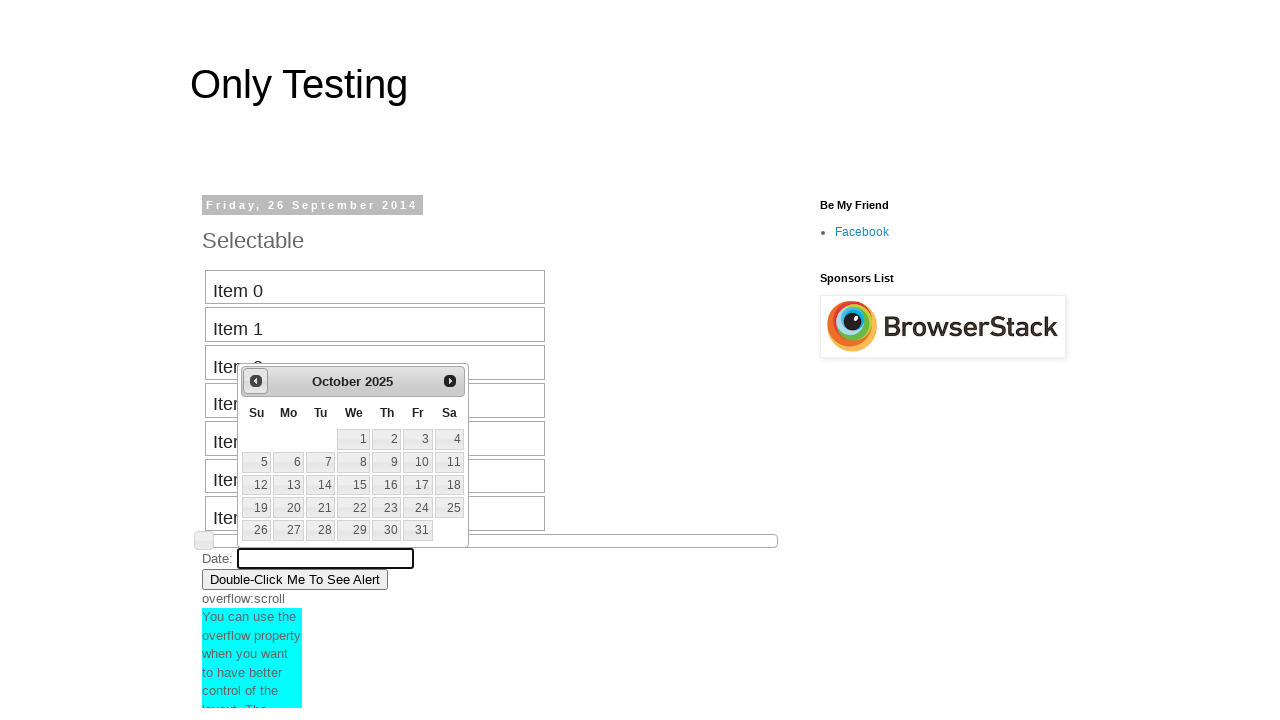

Retrieved current month from calendar: October
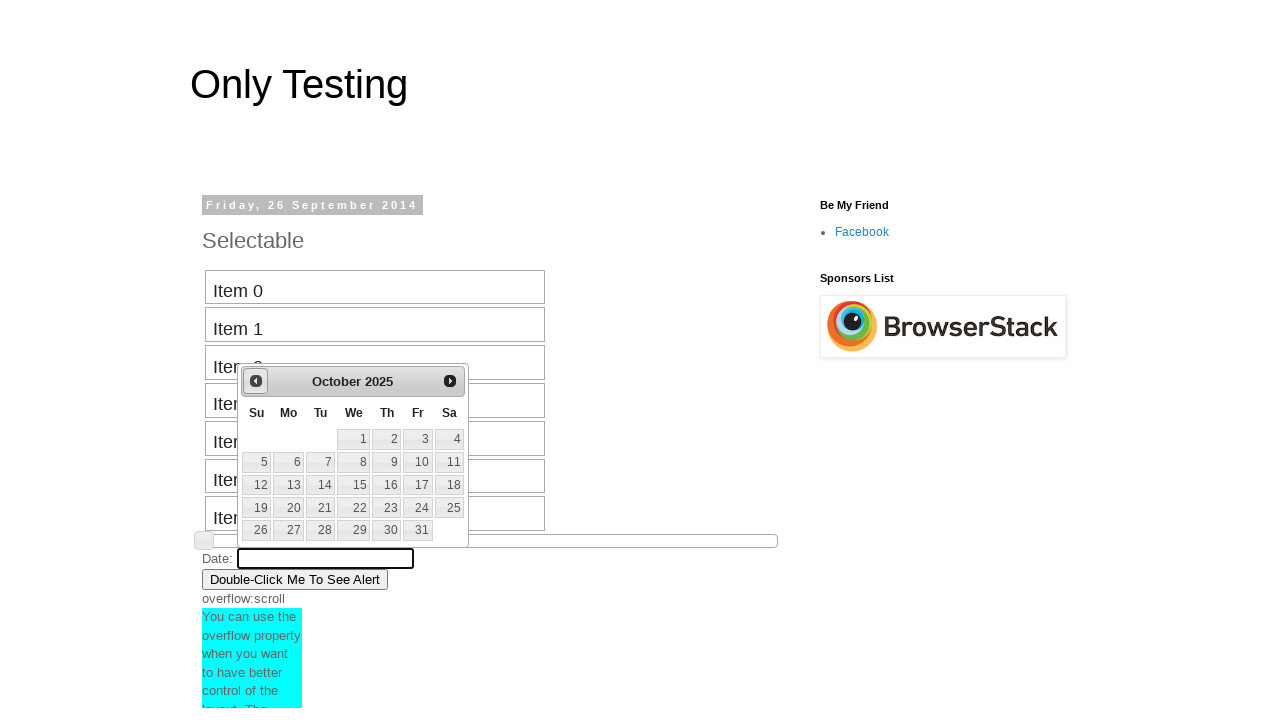

Retrieved current year from calendar: 2025
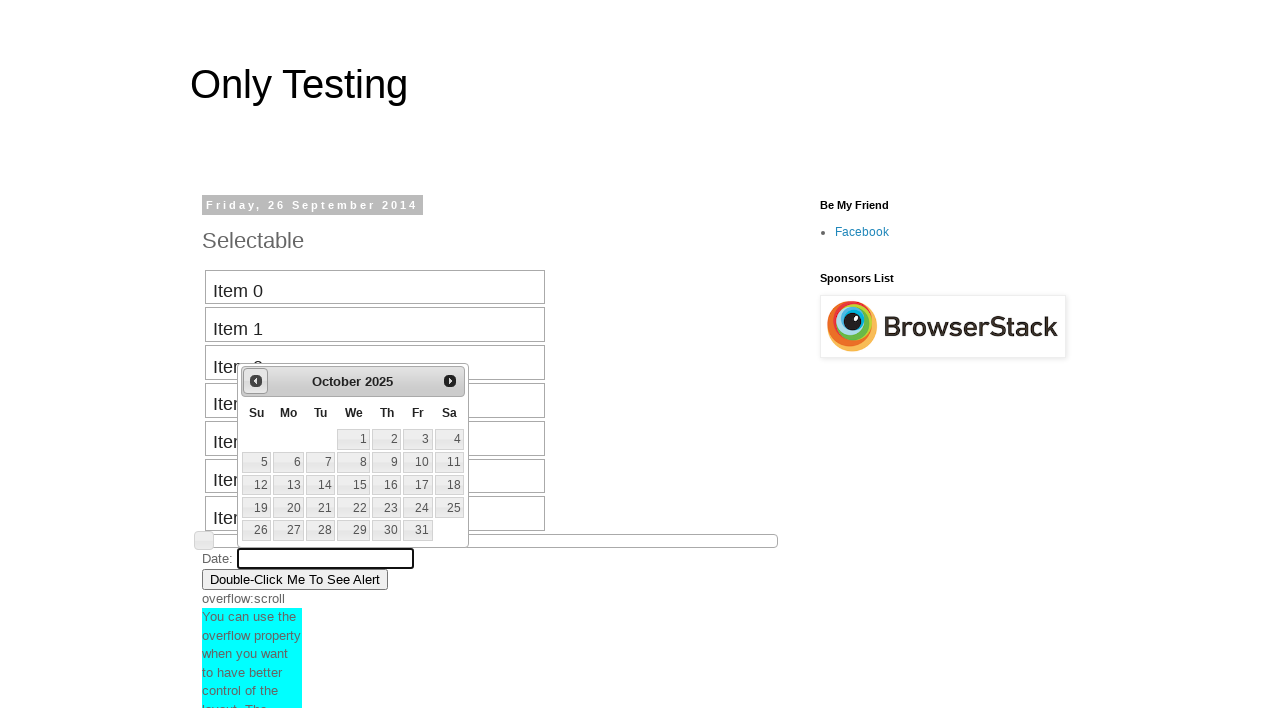

Clicked previous button to navigate backward (currently at October 2025) at (256, 381) on #ui-datepicker-div .ui-datepicker-prev
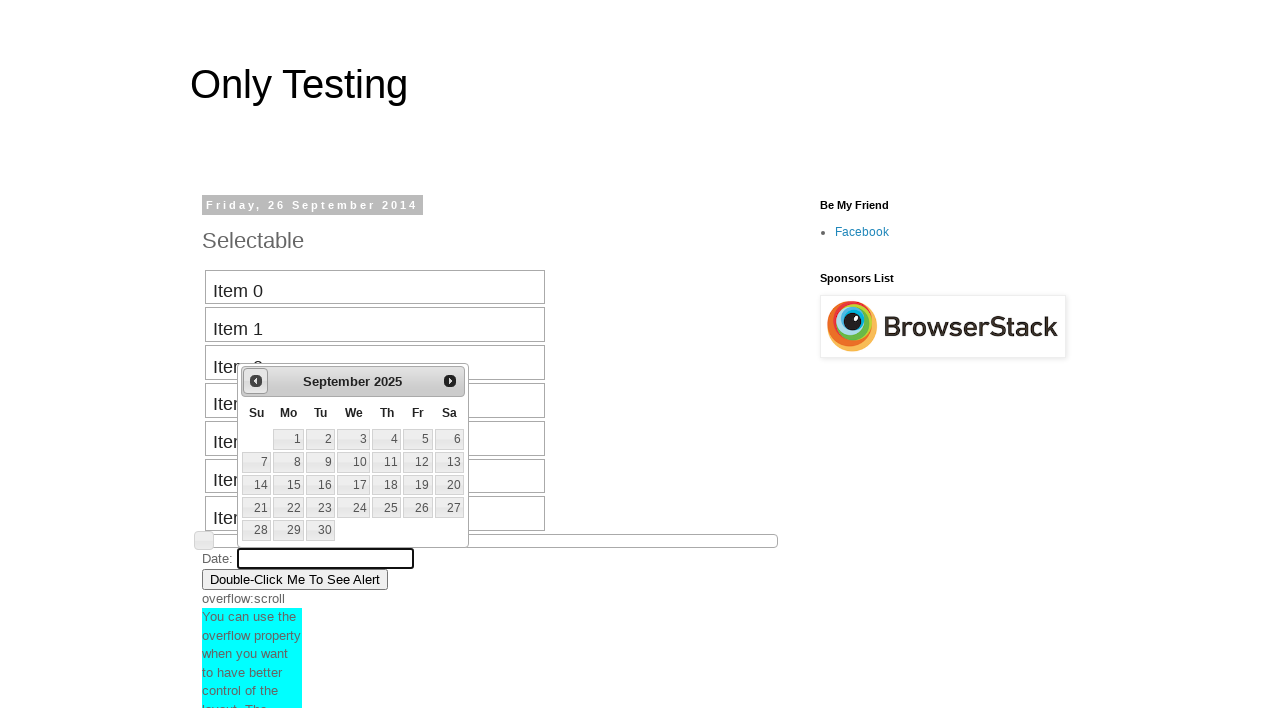

Retrieved current month from calendar: September
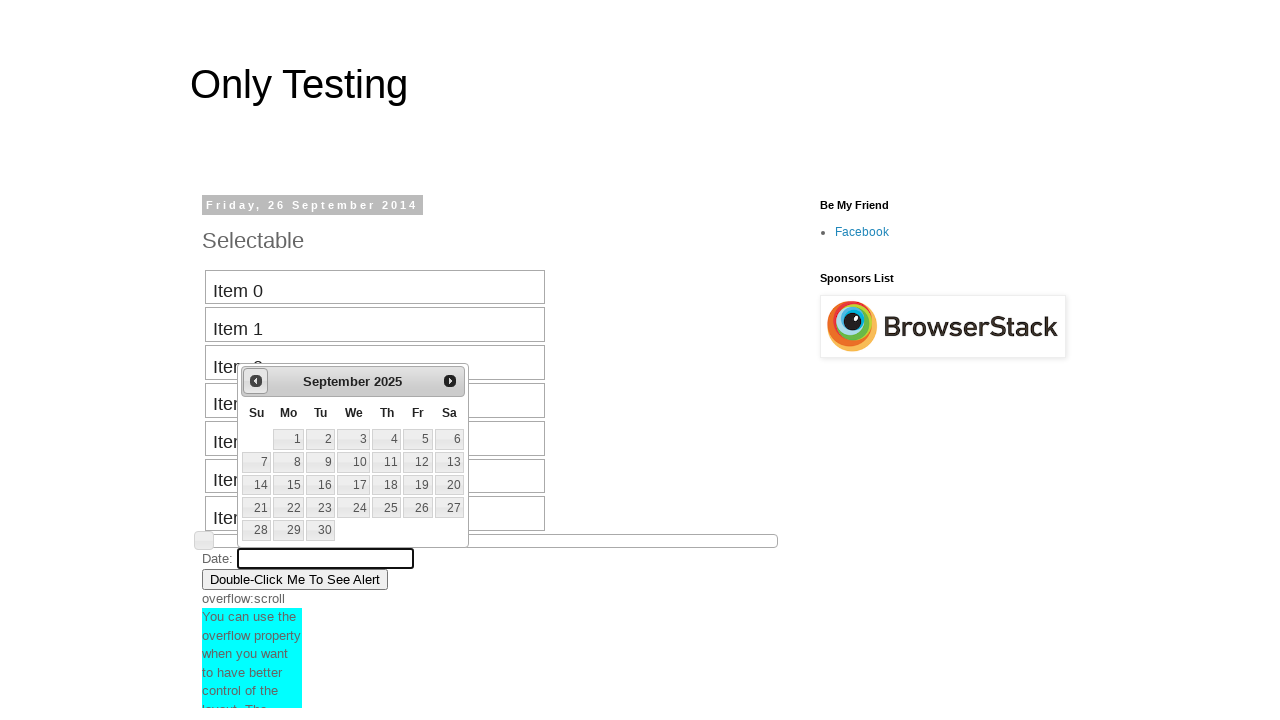

Retrieved current year from calendar: 2025
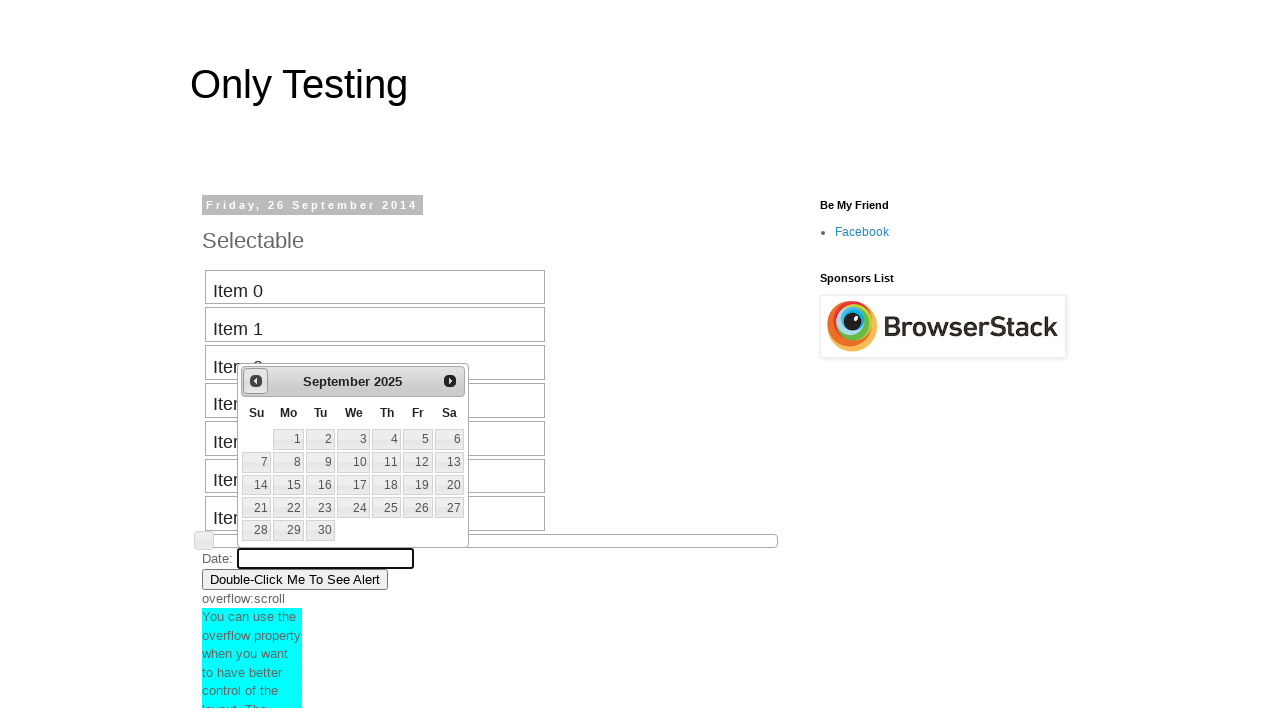

Clicked previous button to navigate backward (currently at September 2025) at (256, 381) on #ui-datepicker-div .ui-datepicker-prev
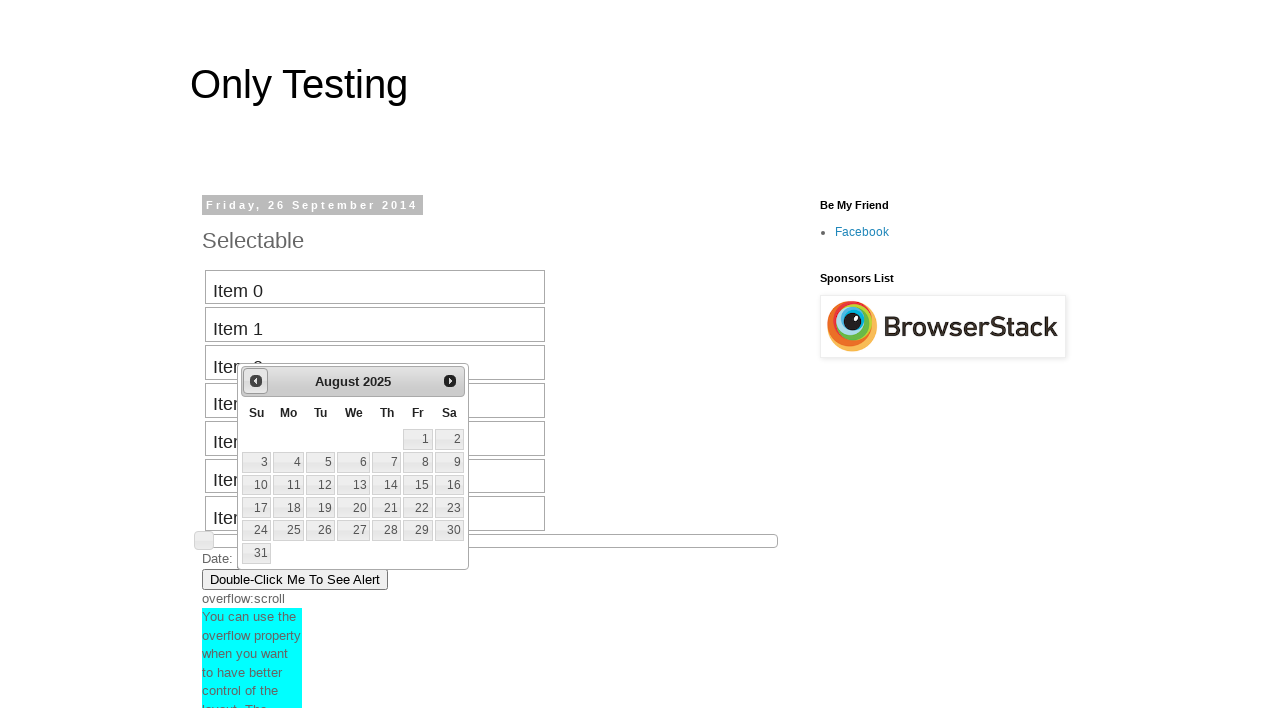

Retrieved current month from calendar: August
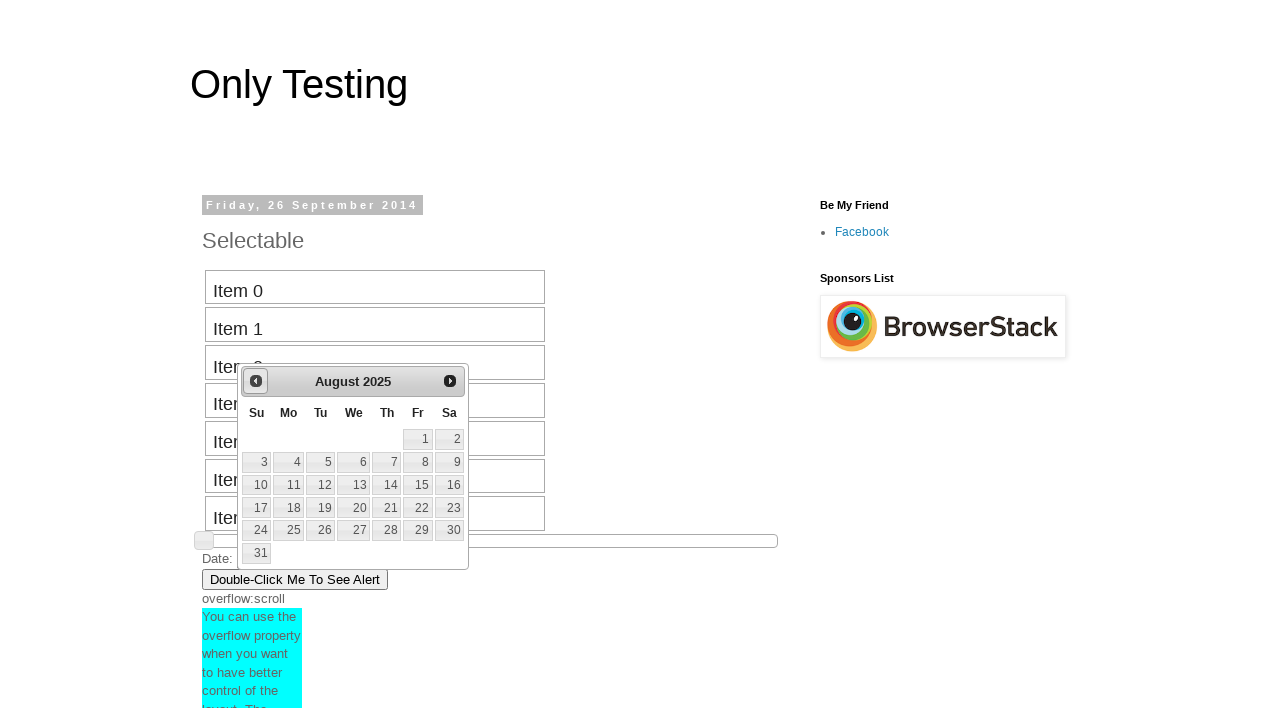

Retrieved current year from calendar: 2025
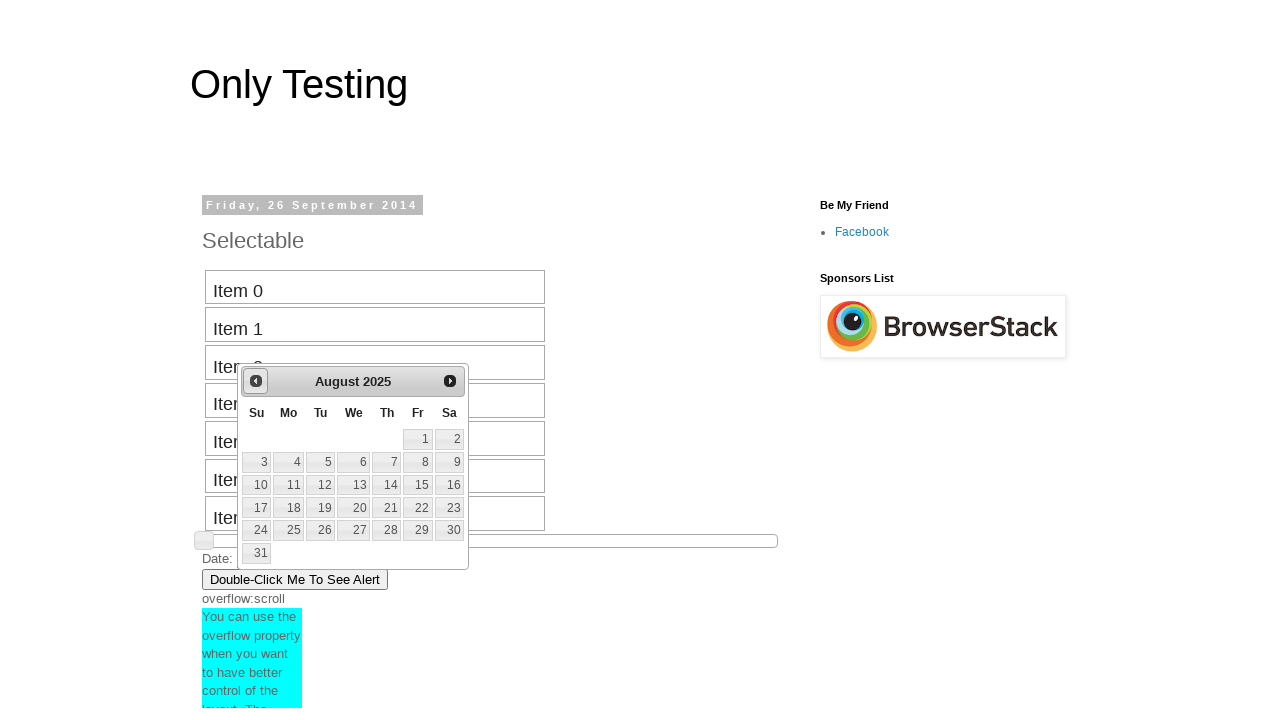

Clicked previous button to navigate backward (currently at August 2025) at (256, 381) on #ui-datepicker-div .ui-datepicker-prev
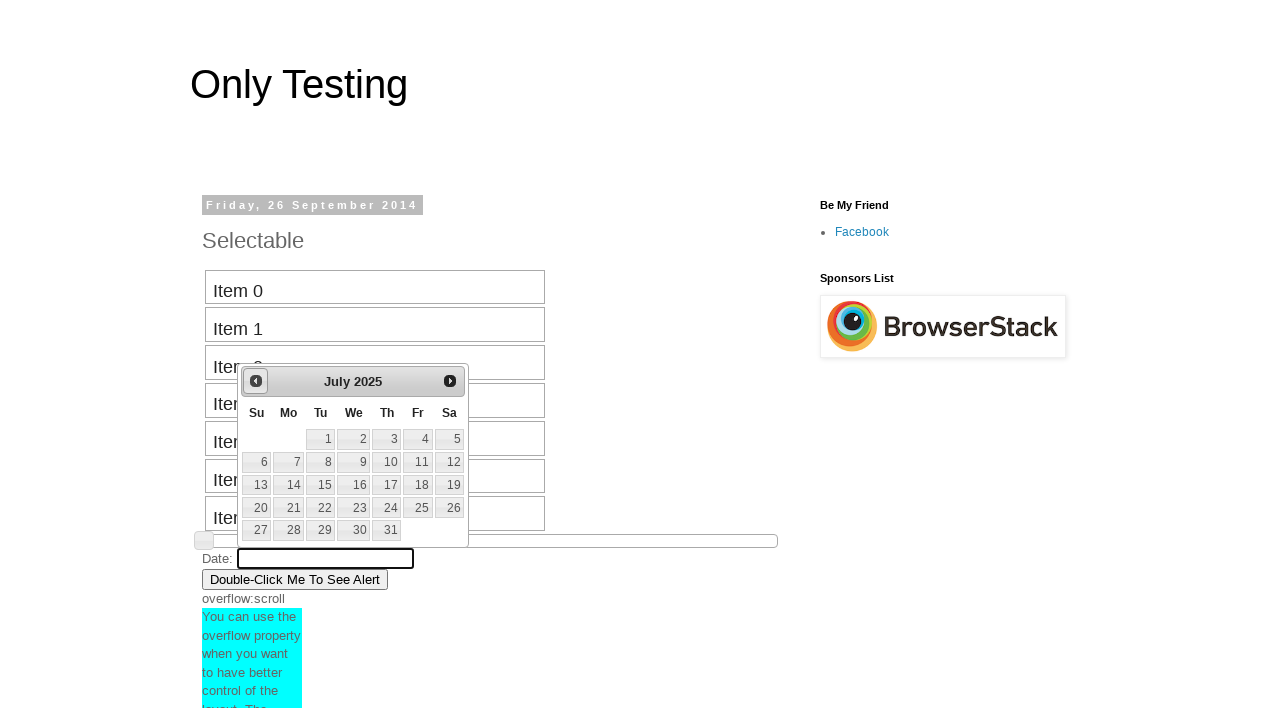

Retrieved current month from calendar: July
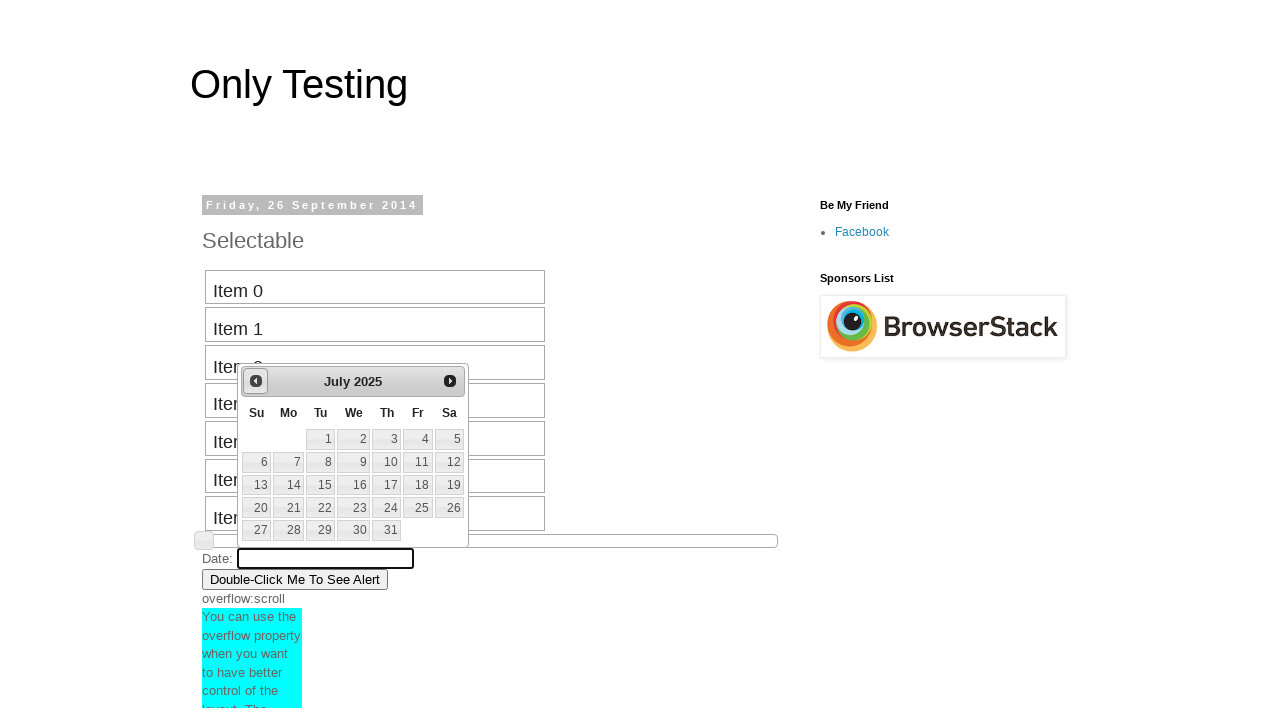

Retrieved current year from calendar: 2025
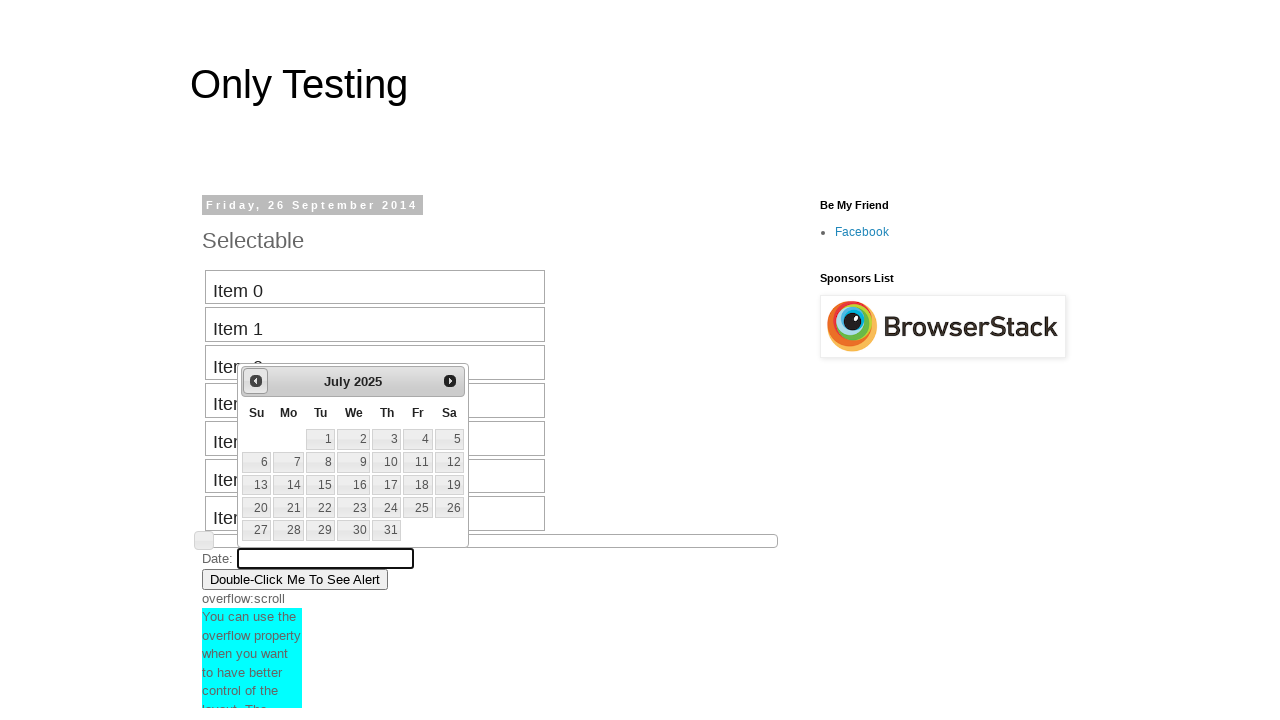

Clicked previous button to navigate backward (currently at July 2025) at (256, 381) on #ui-datepicker-div .ui-datepicker-prev
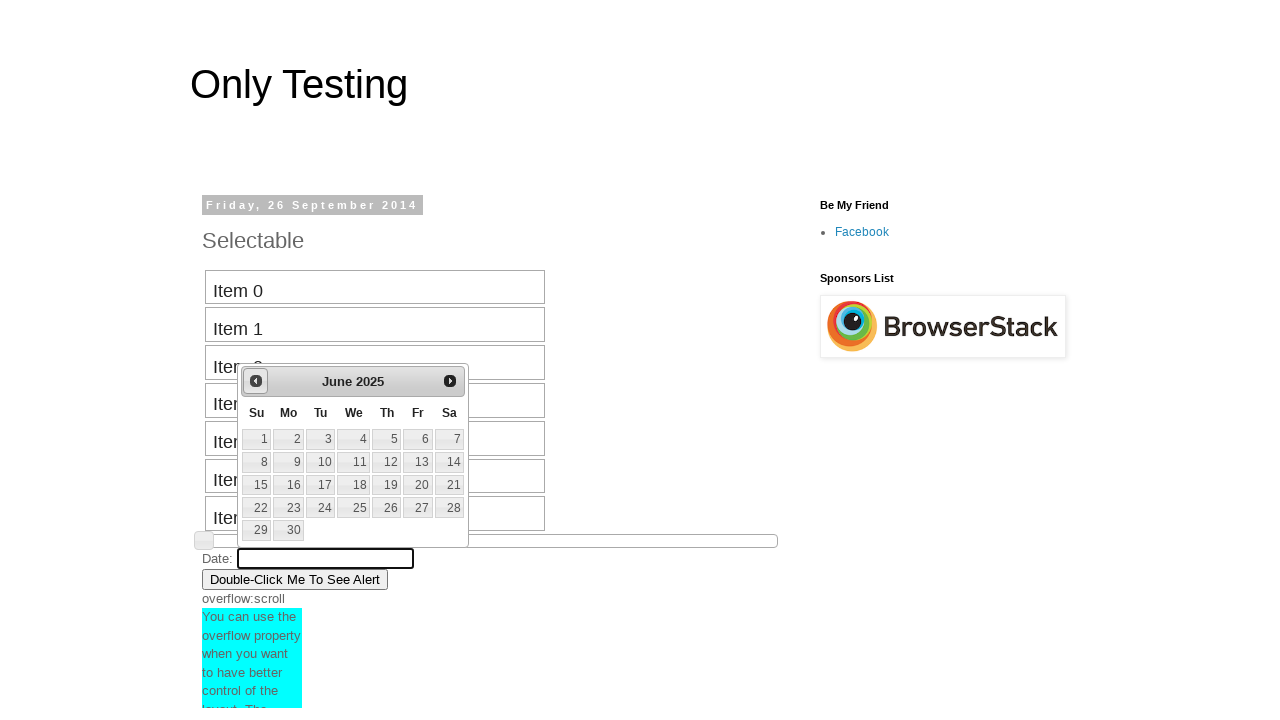

Retrieved current month from calendar: June
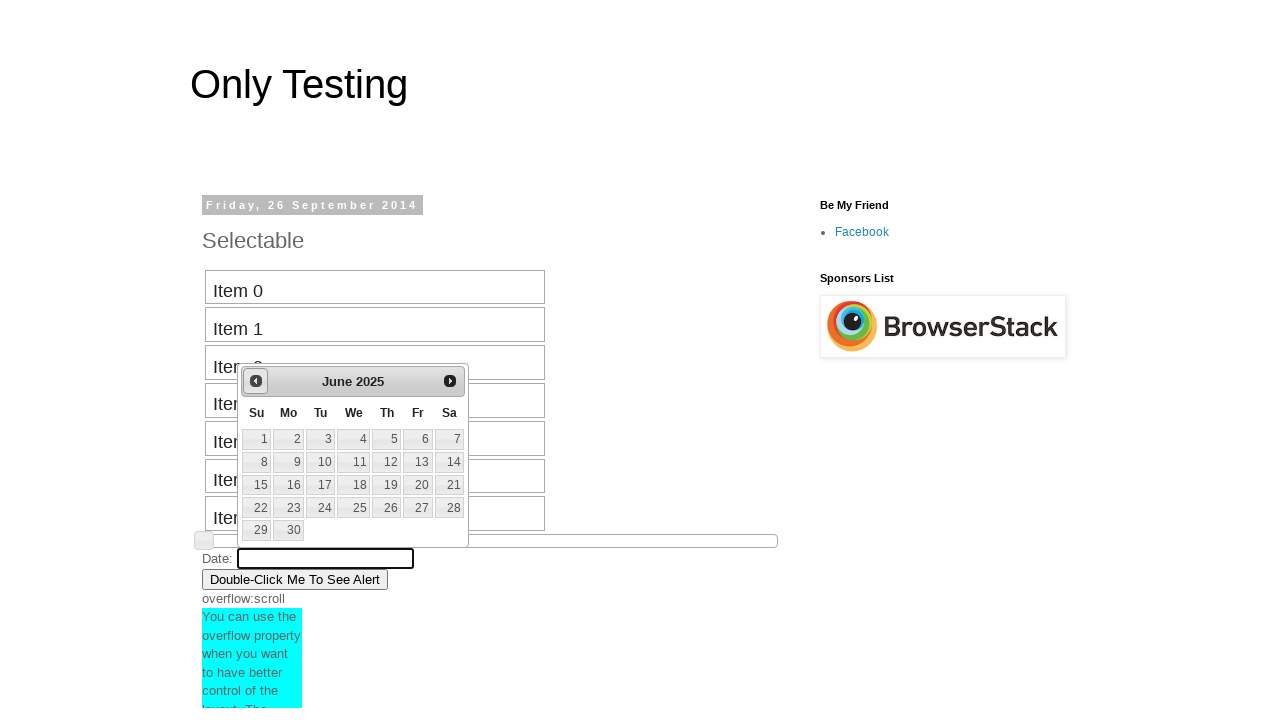

Retrieved current year from calendar: 2025
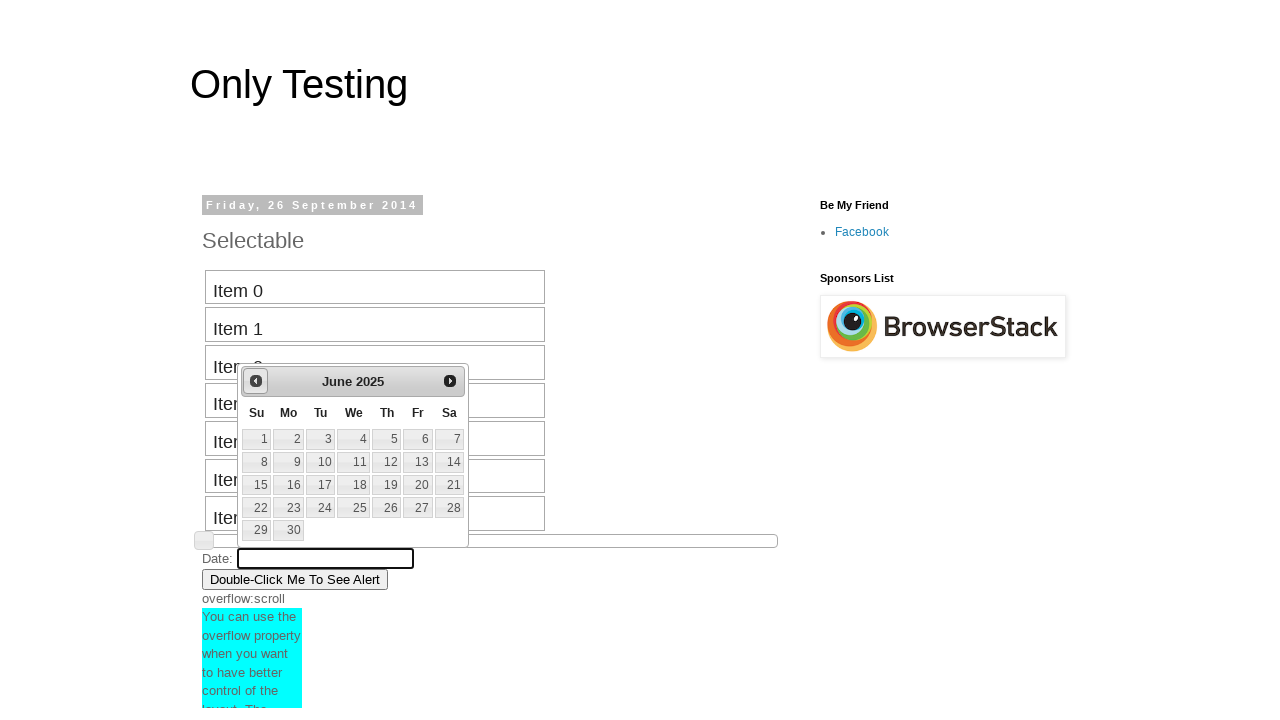

Clicked previous button to navigate backward (currently at June 2025) at (256, 381) on #ui-datepicker-div .ui-datepicker-prev
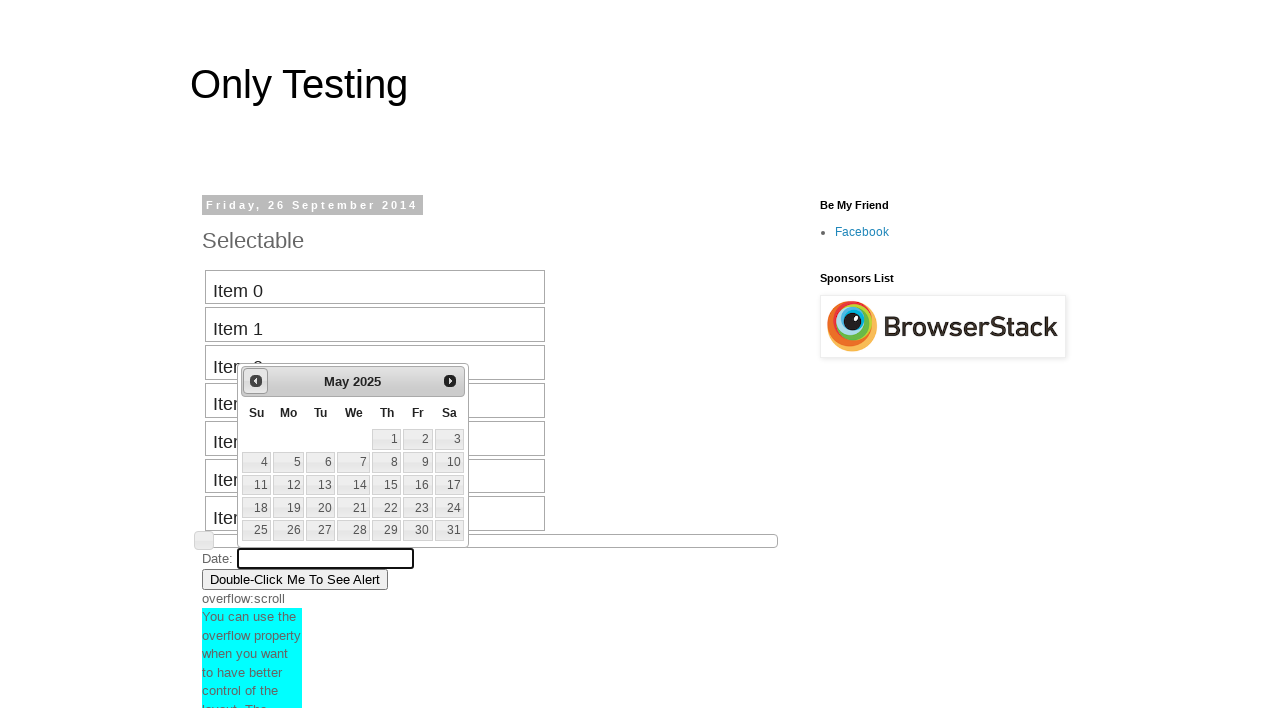

Retrieved current month from calendar: May
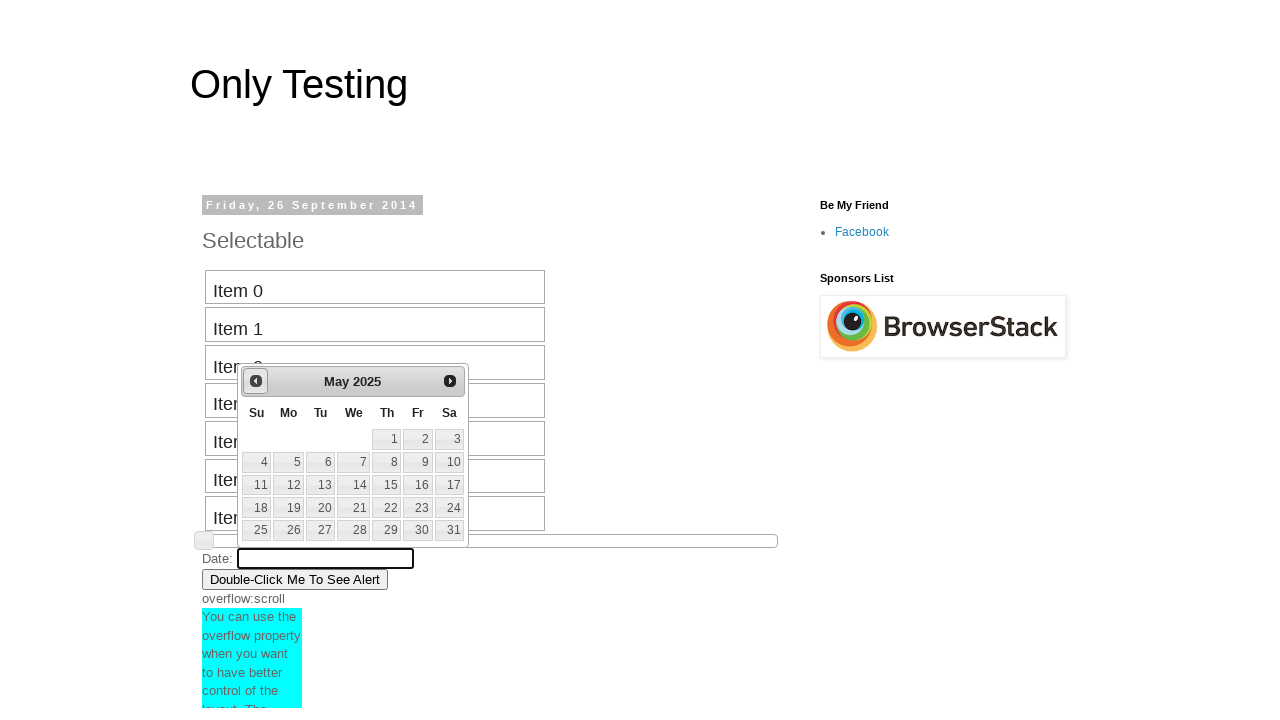

Retrieved current year from calendar: 2025
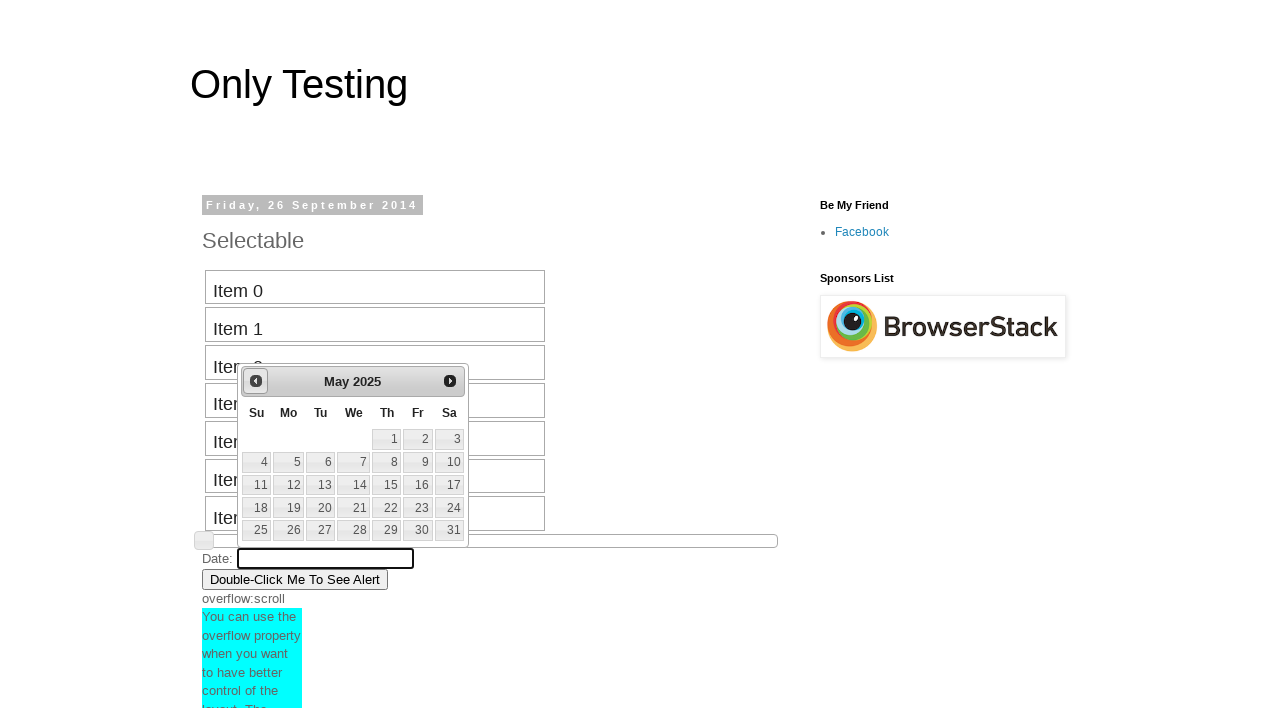

Clicked previous button to navigate backward (currently at May 2025) at (256, 381) on #ui-datepicker-div .ui-datepicker-prev
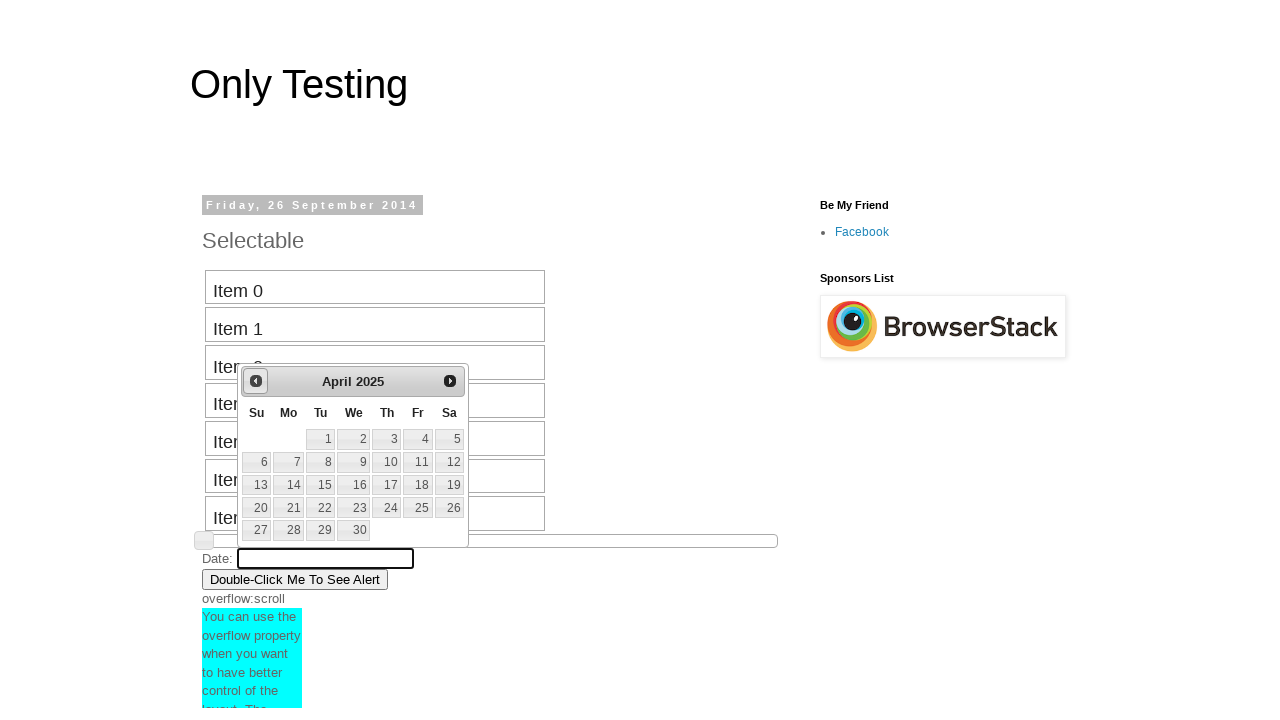

Retrieved current month from calendar: April
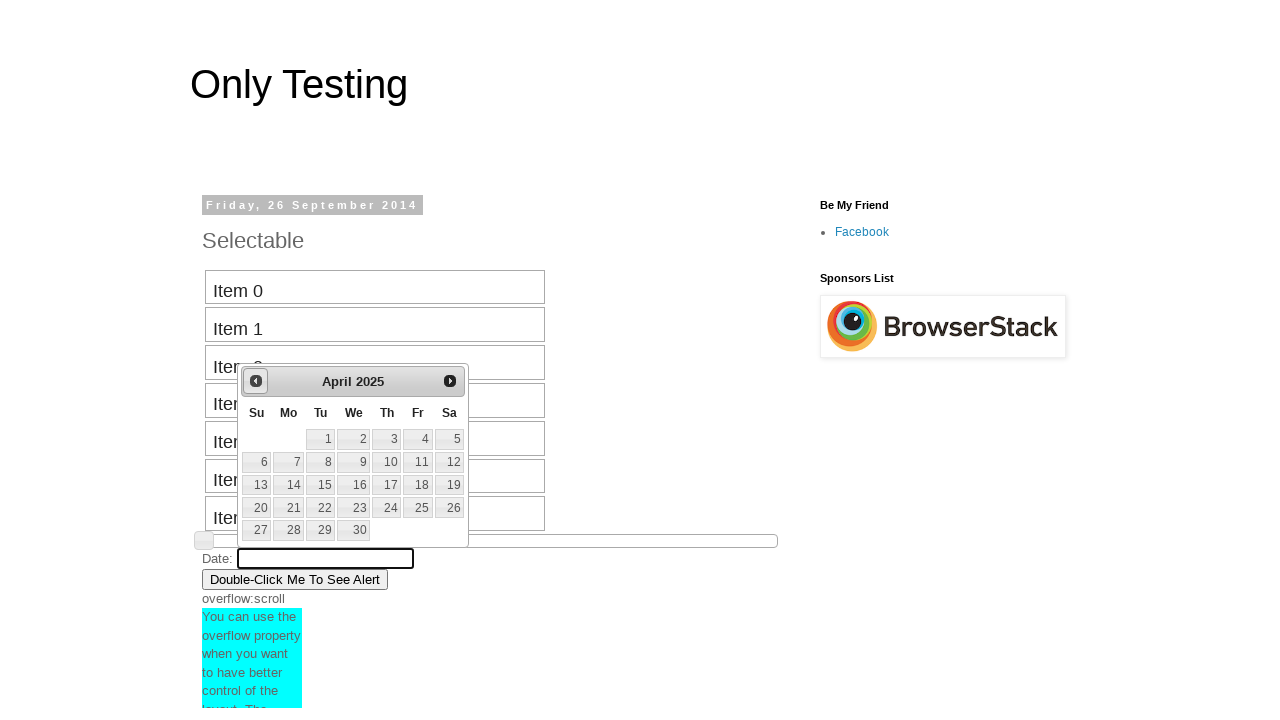

Retrieved current year from calendar: 2025
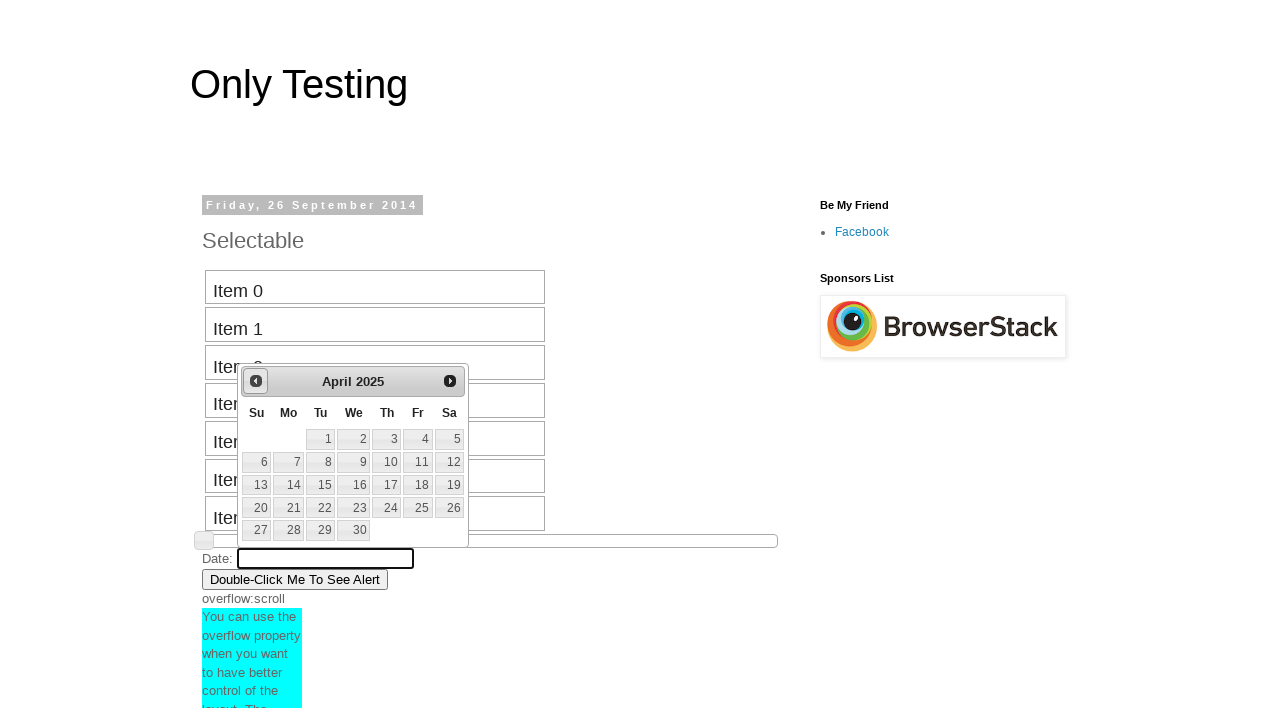

Clicked previous button to navigate backward (currently at April 2025) at (256, 381) on #ui-datepicker-div .ui-datepicker-prev
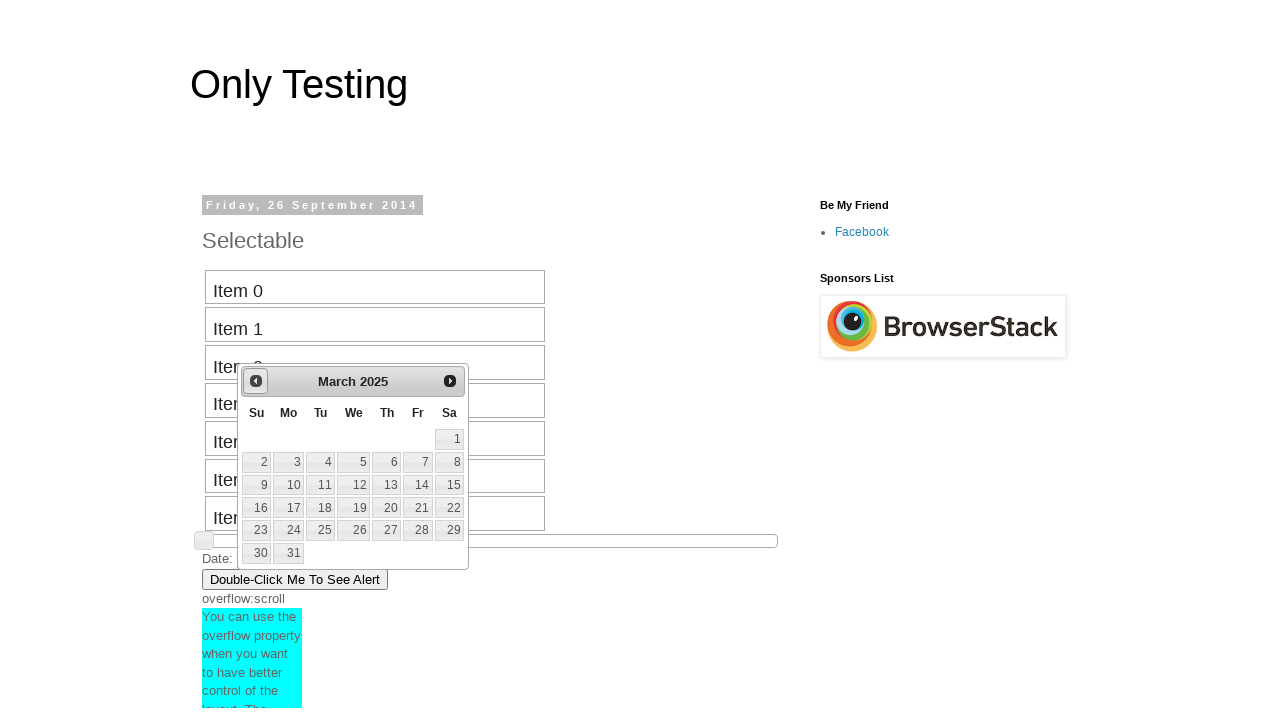

Retrieved current month from calendar: March
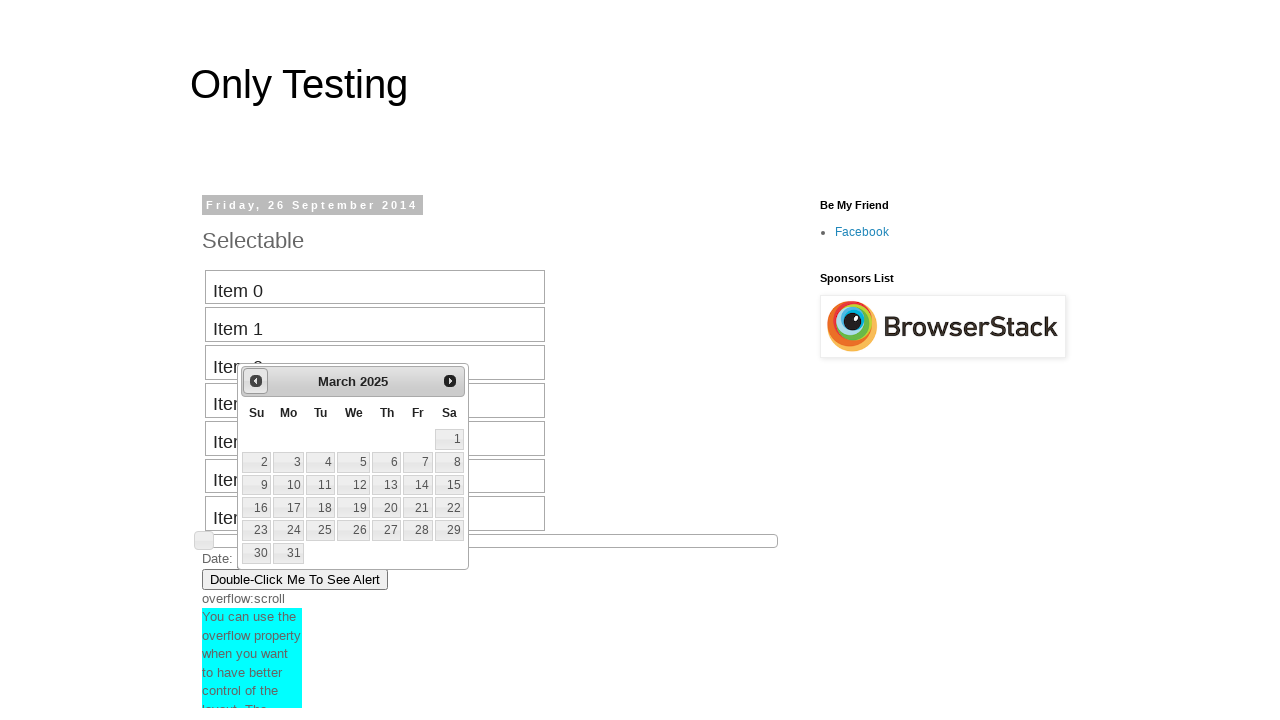

Retrieved current year from calendar: 2025
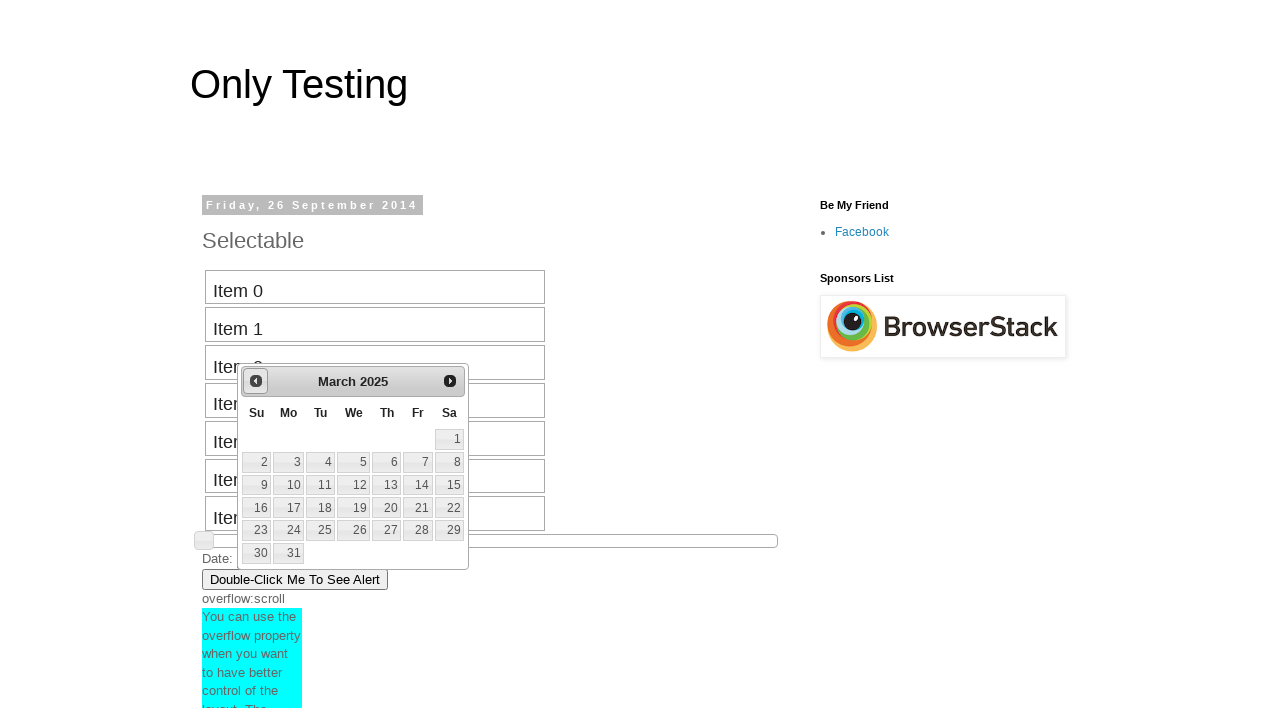

Clicked previous button to navigate backward (currently at March 2025) at (256, 381) on #ui-datepicker-div .ui-datepicker-prev
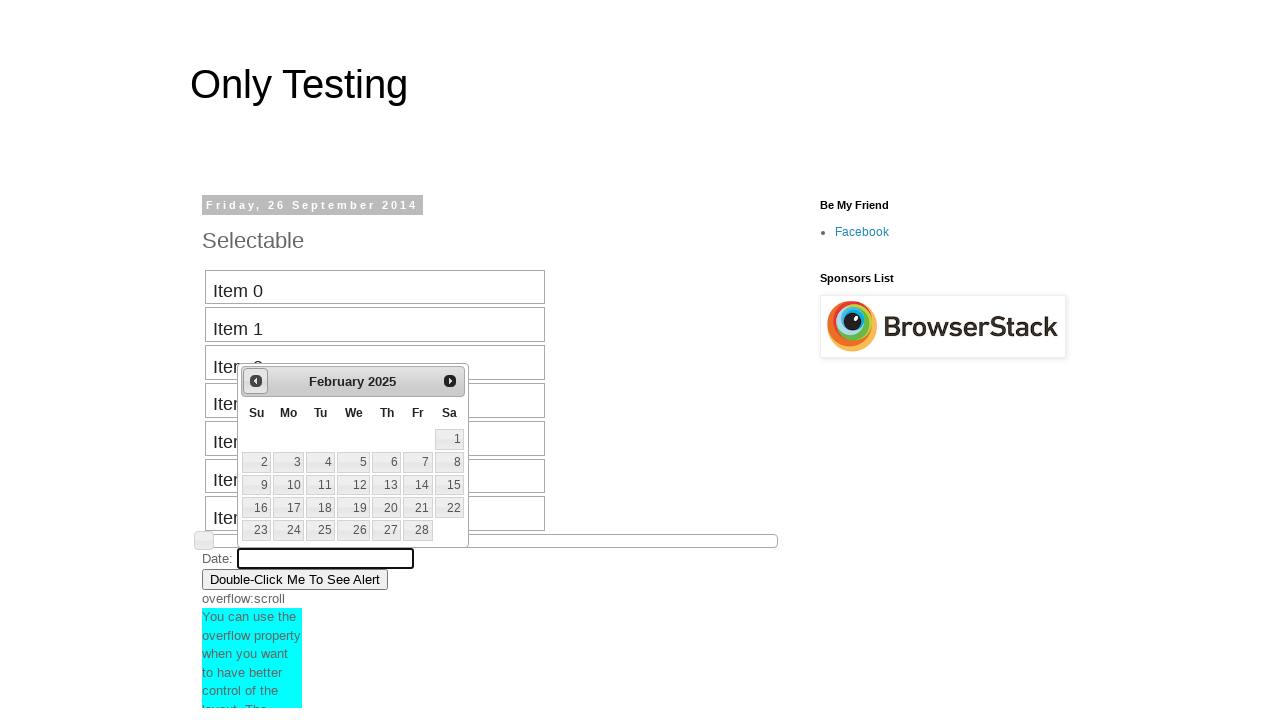

Retrieved current month from calendar: February
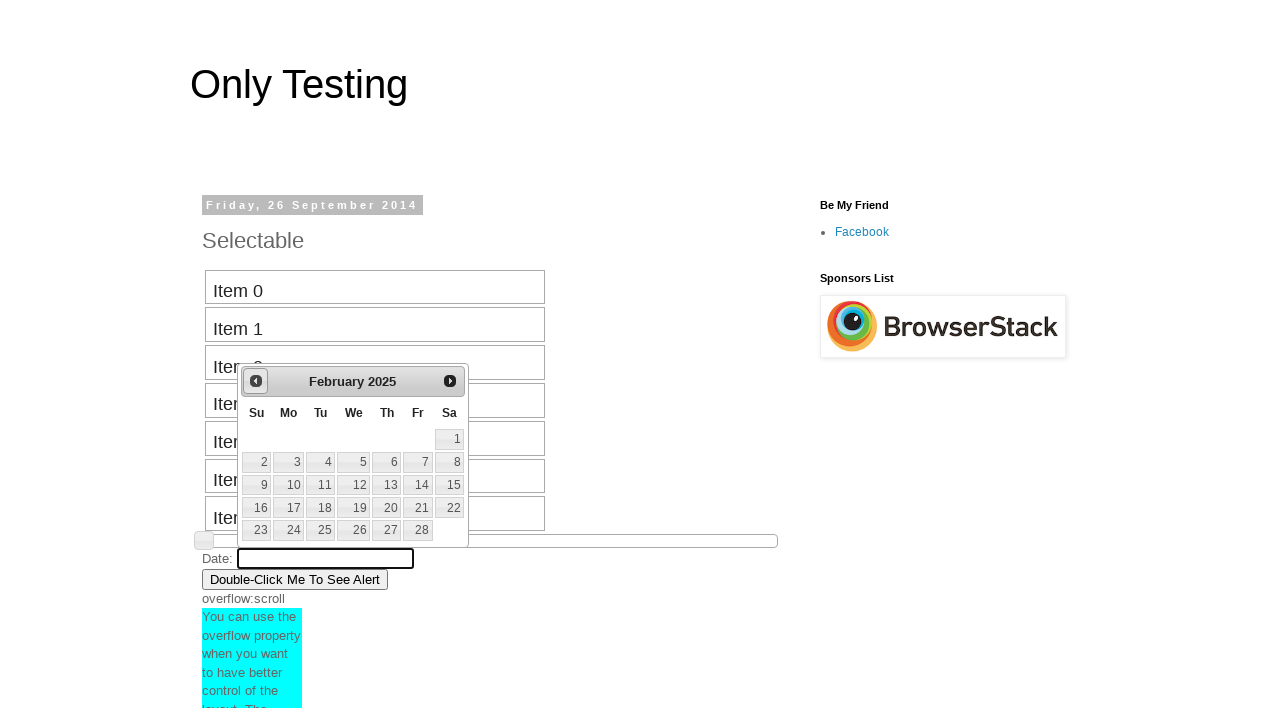

Retrieved current year from calendar: 2025
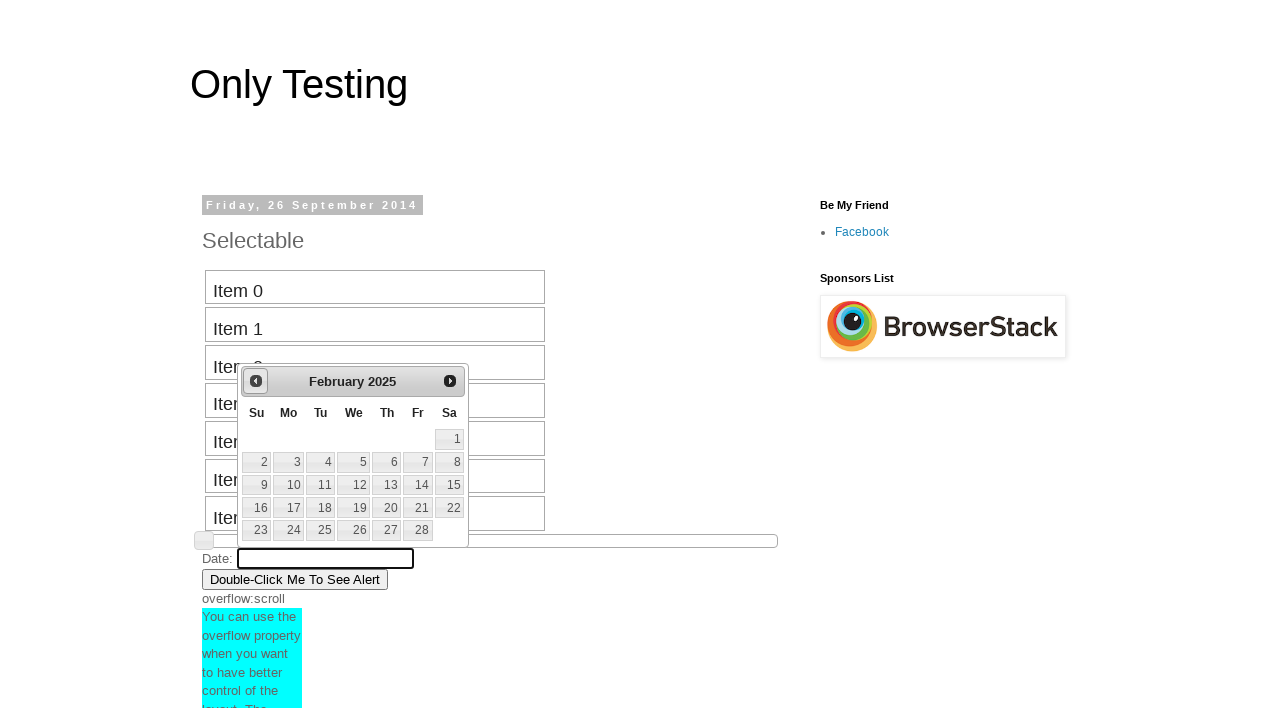

Clicked previous button to navigate backward (currently at February 2025) at (256, 381) on #ui-datepicker-div .ui-datepicker-prev
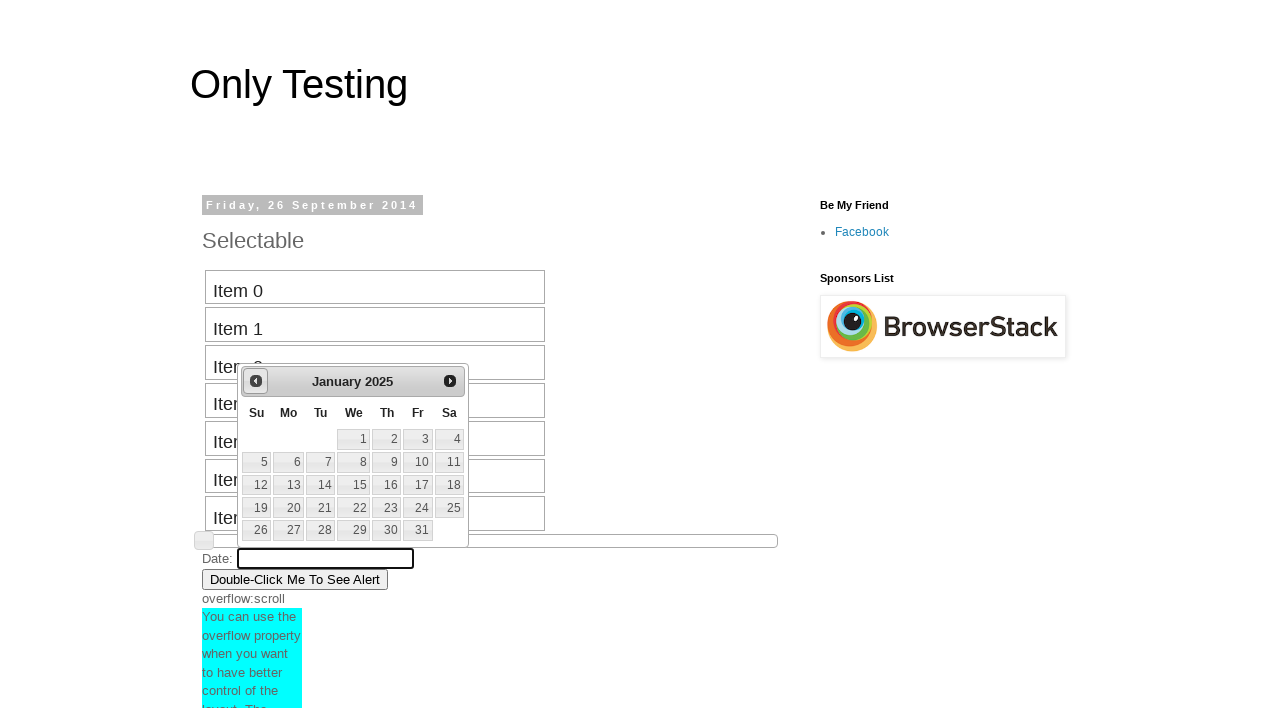

Retrieved current month from calendar: January
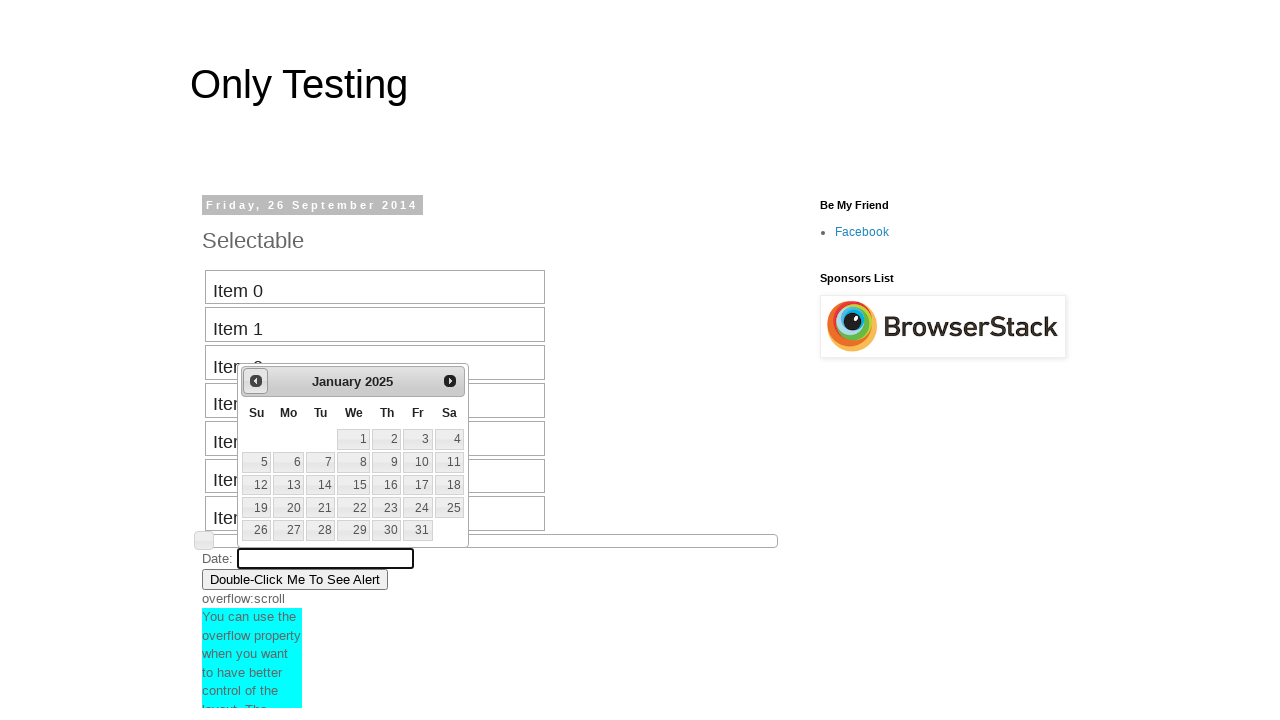

Retrieved current year from calendar: 2025
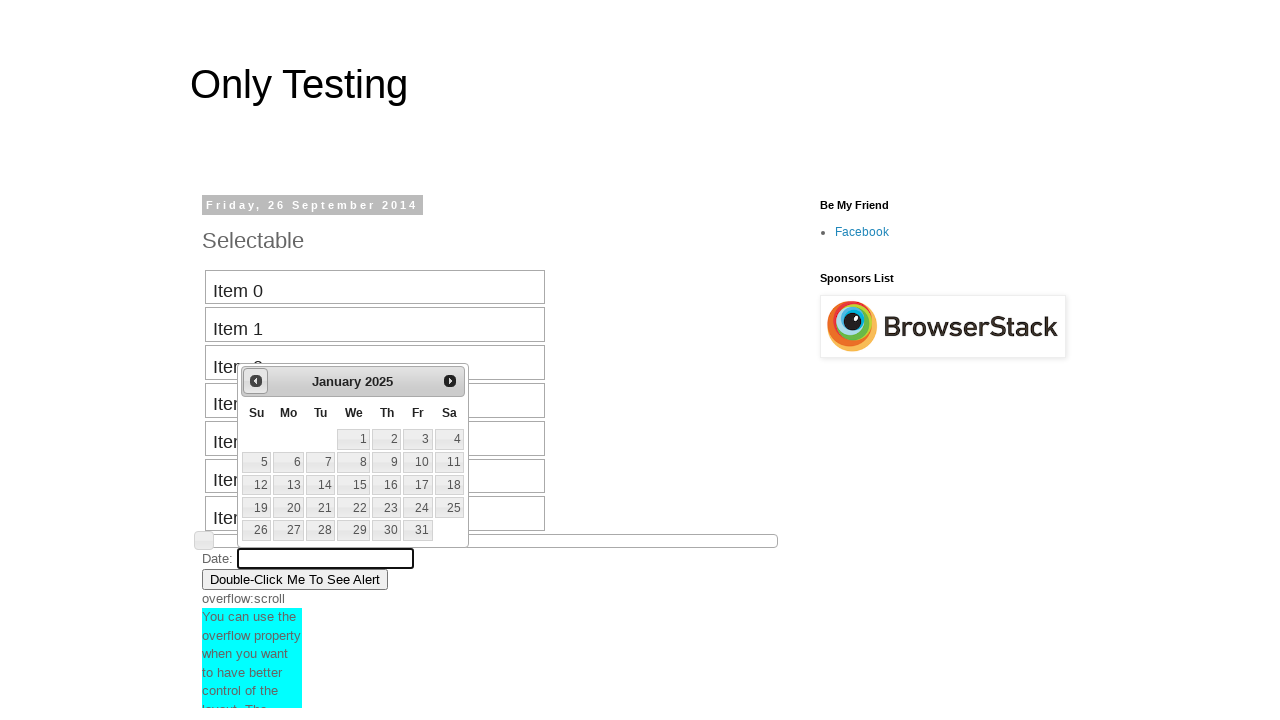

Clicked previous button to navigate backward (currently at January 2025) at (256, 381) on #ui-datepicker-div .ui-datepicker-prev
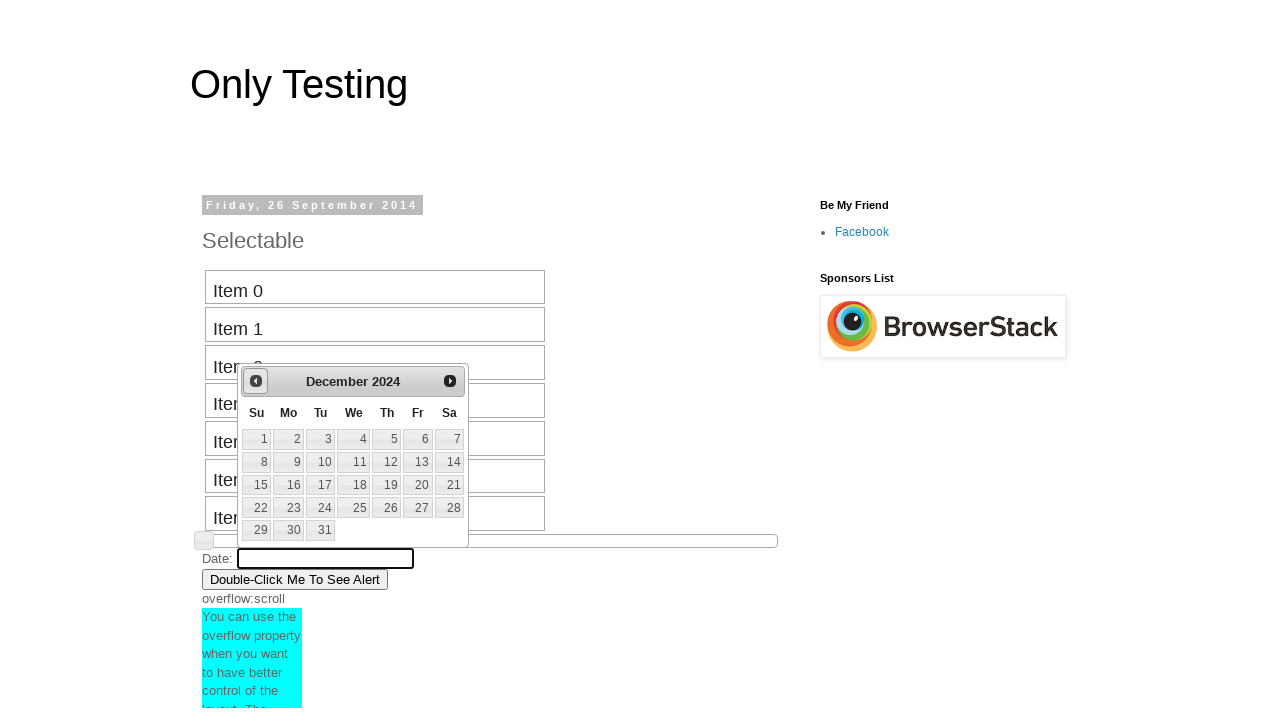

Retrieved current month from calendar: December
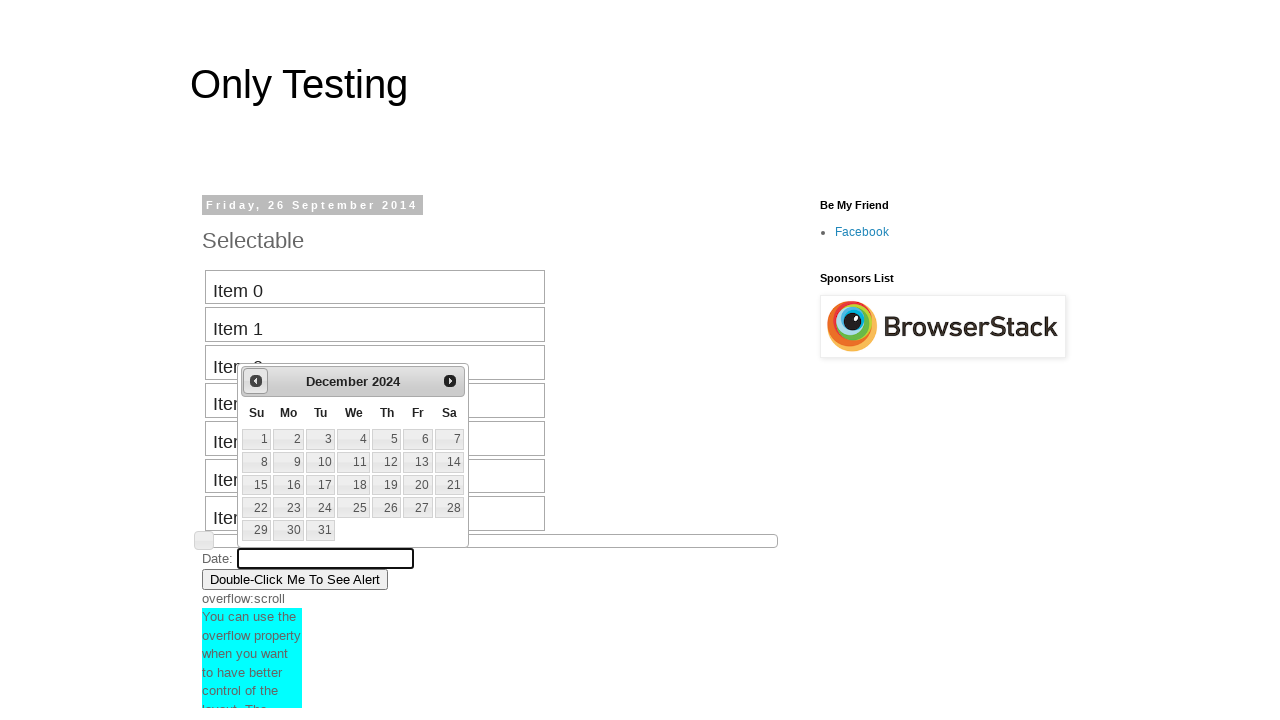

Retrieved current year from calendar: 2024
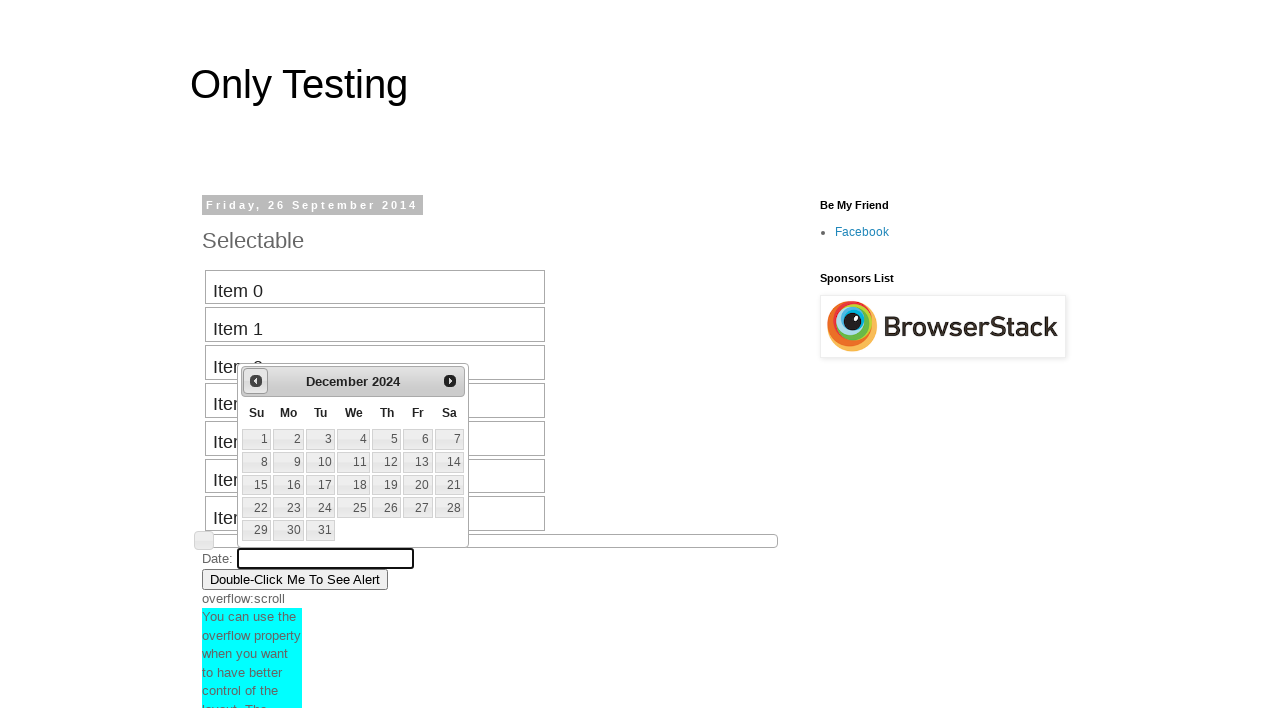

Clicked previous button to navigate backward (currently at December 2024) at (256, 381) on #ui-datepicker-div .ui-datepicker-prev
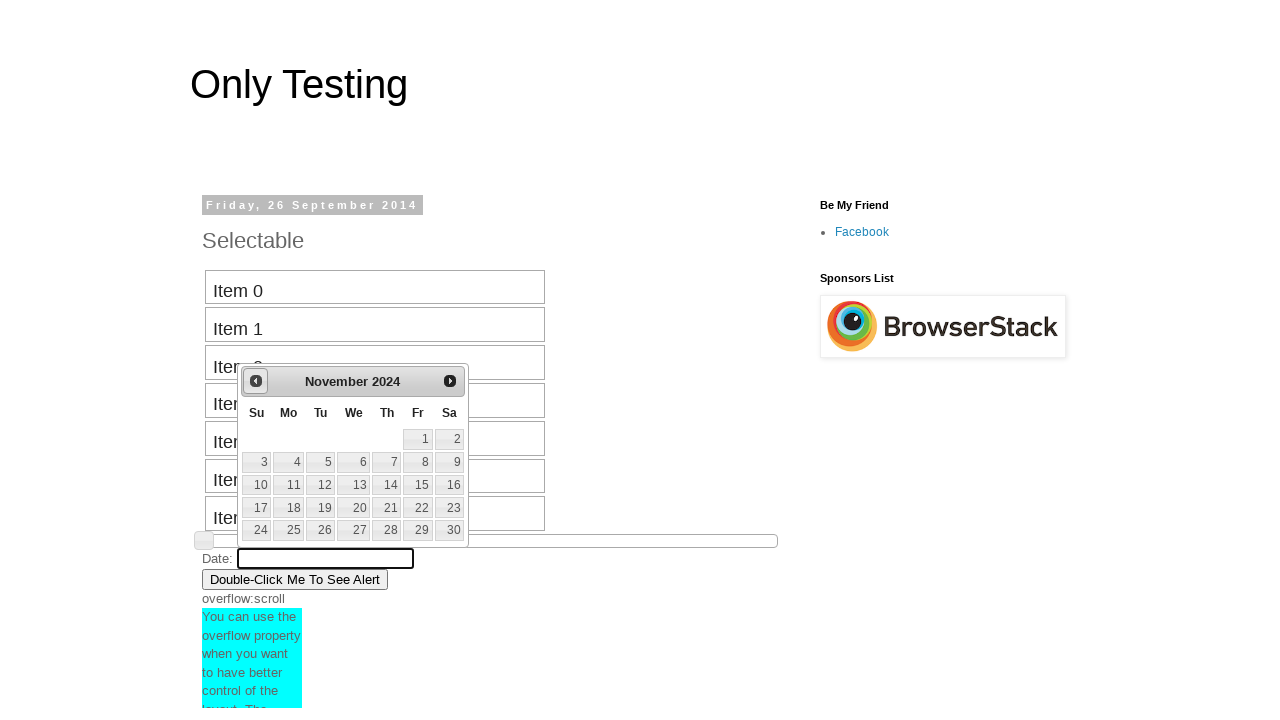

Retrieved current month from calendar: November
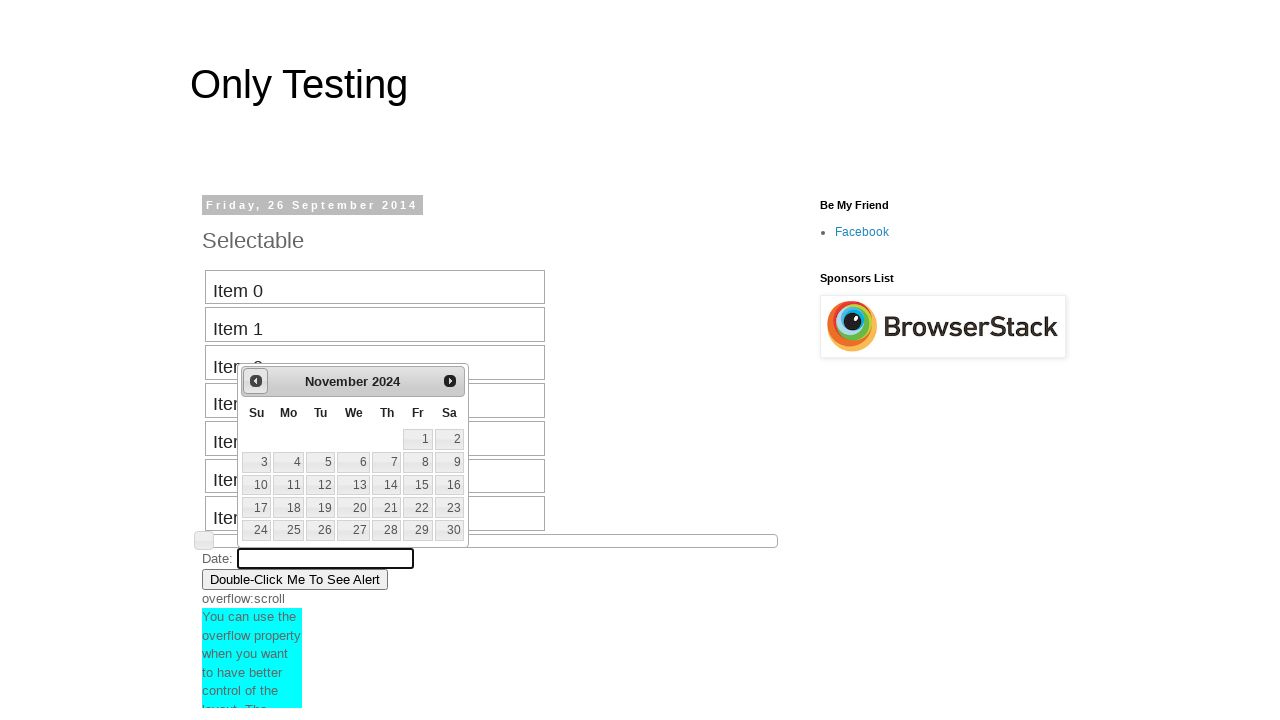

Retrieved current year from calendar: 2024
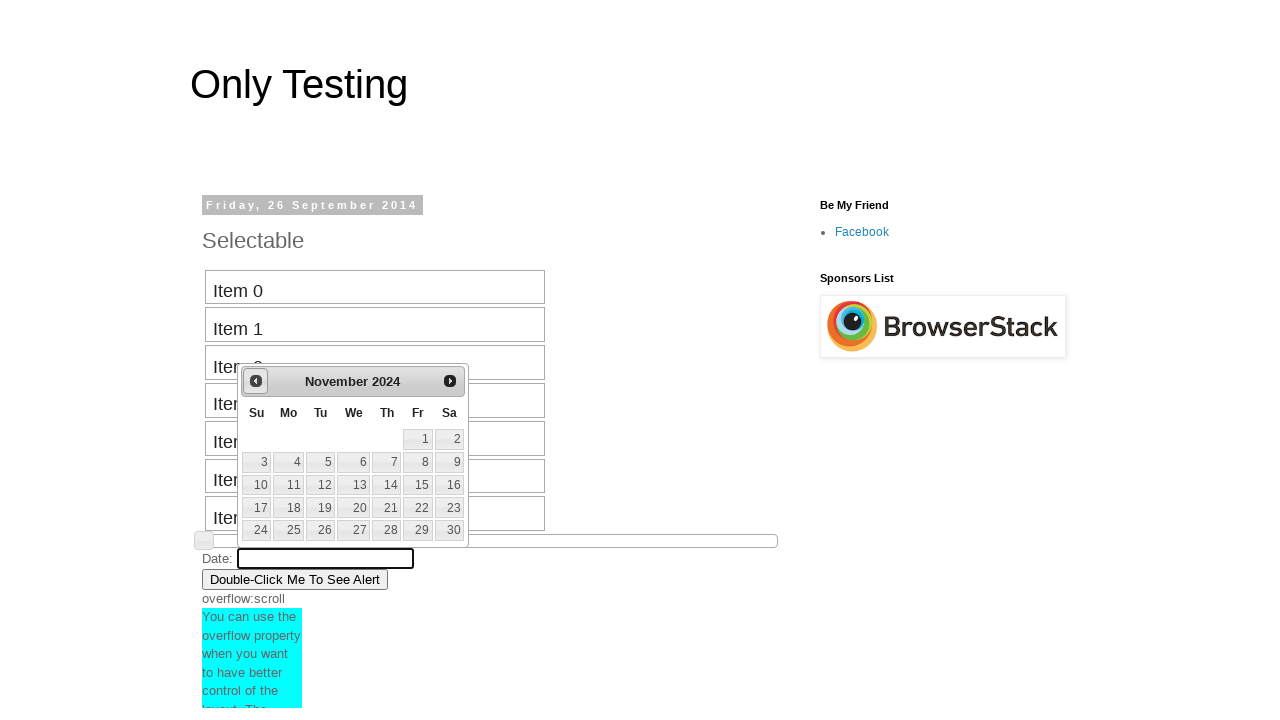

Clicked previous button to navigate backward (currently at November 2024) at (256, 381) on #ui-datepicker-div .ui-datepicker-prev
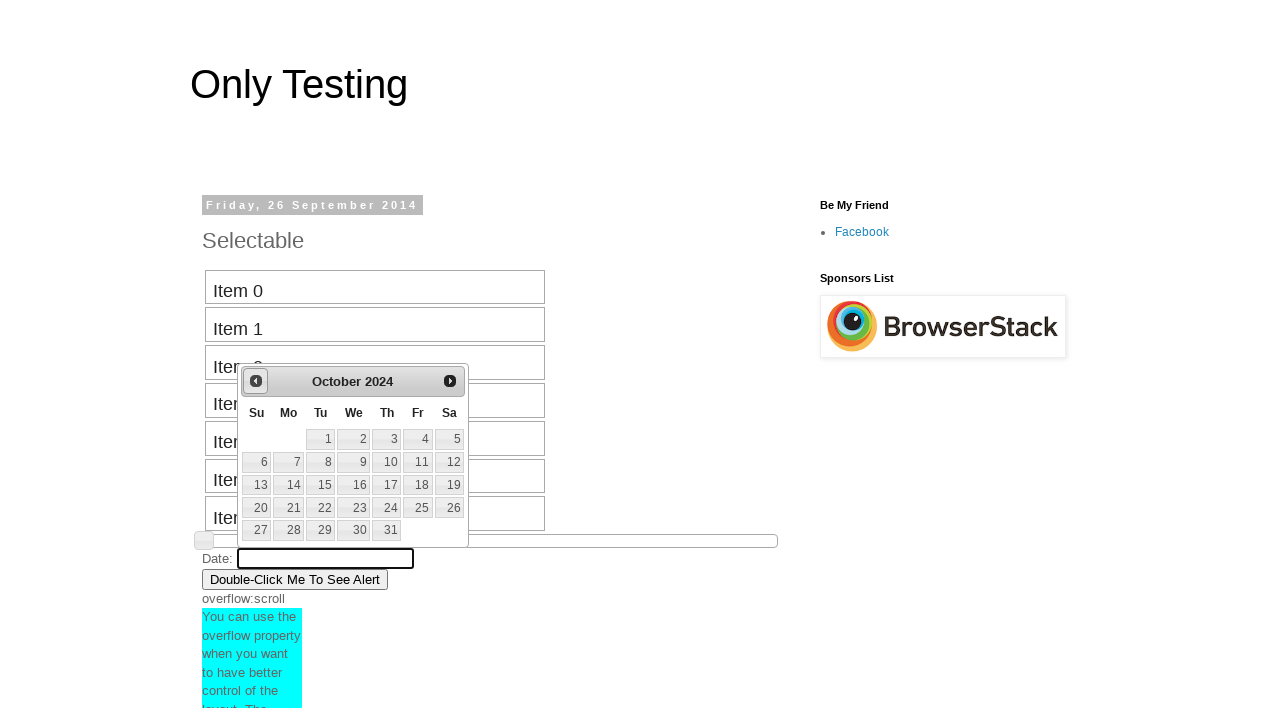

Retrieved current month from calendar: October
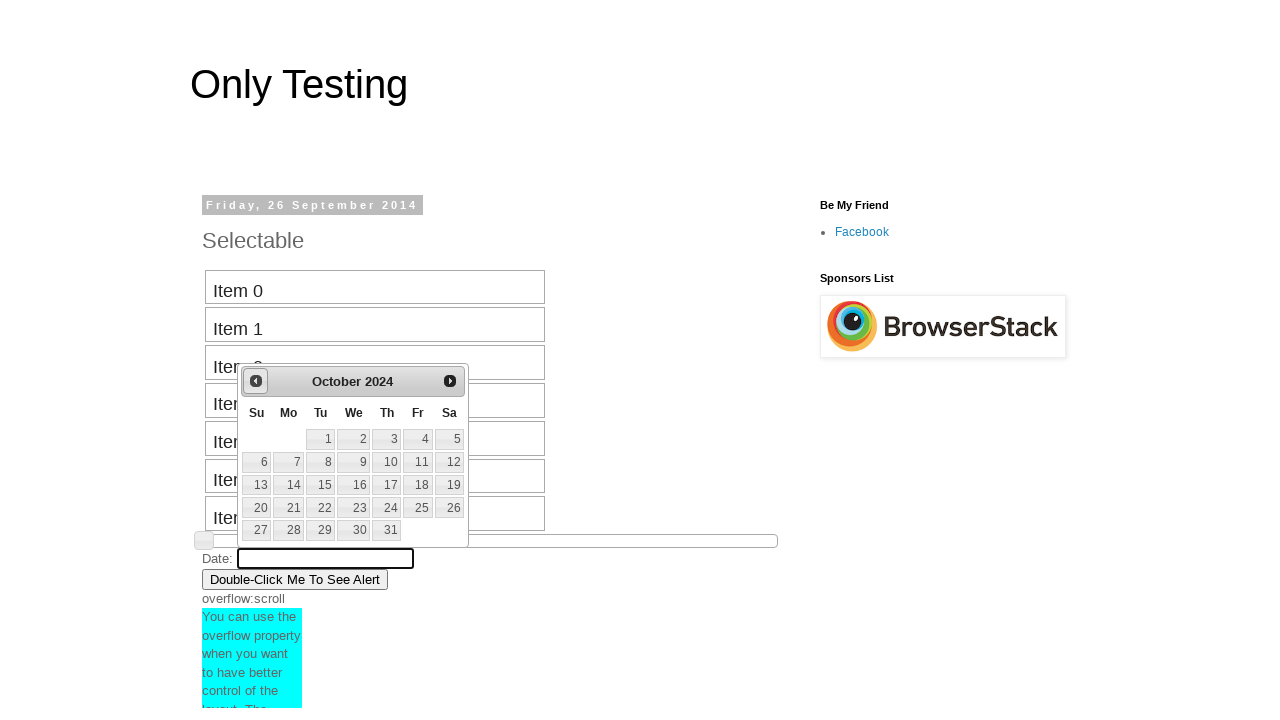

Retrieved current year from calendar: 2024
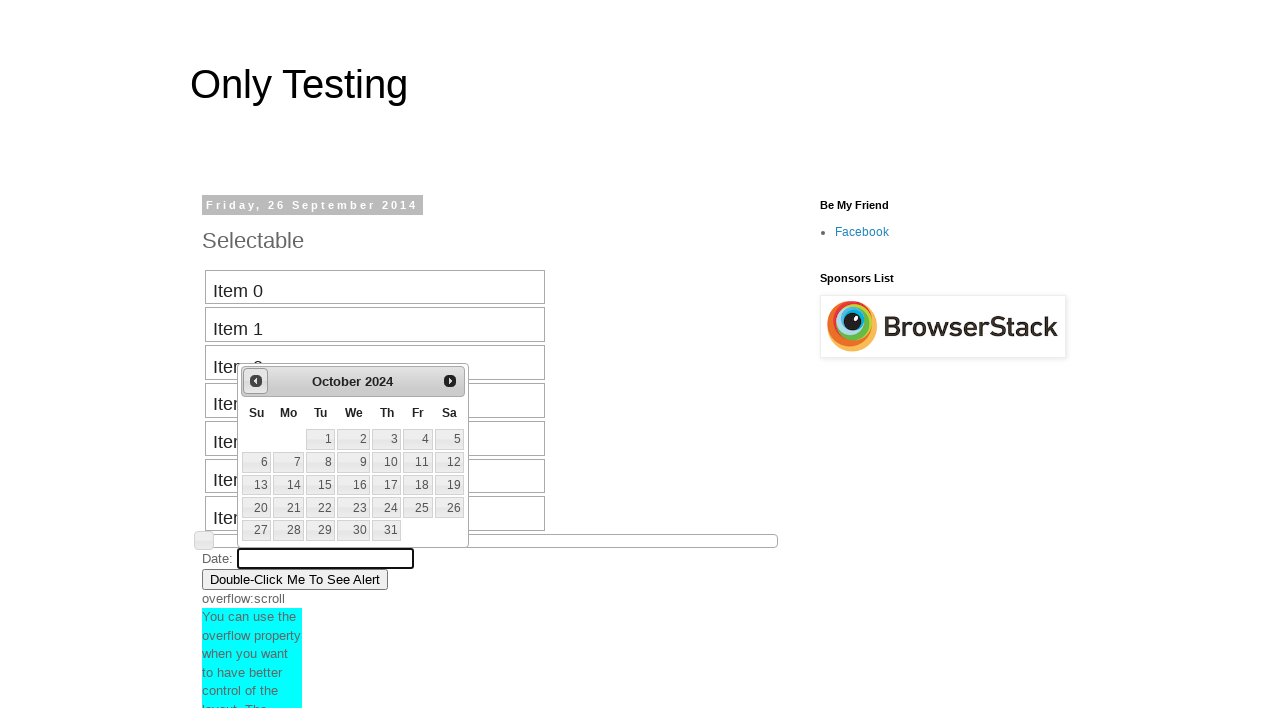

Clicked previous button to navigate backward (currently at October 2024) at (256, 381) on #ui-datepicker-div .ui-datepicker-prev
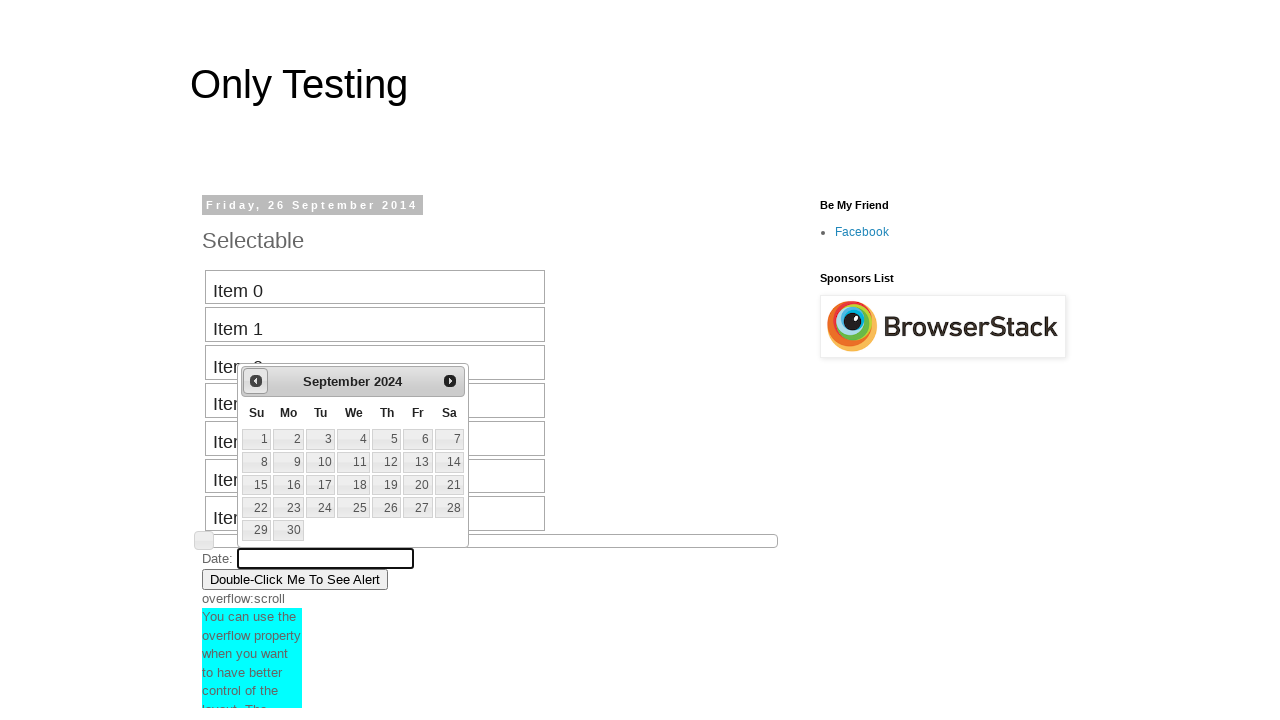

Retrieved current month from calendar: September
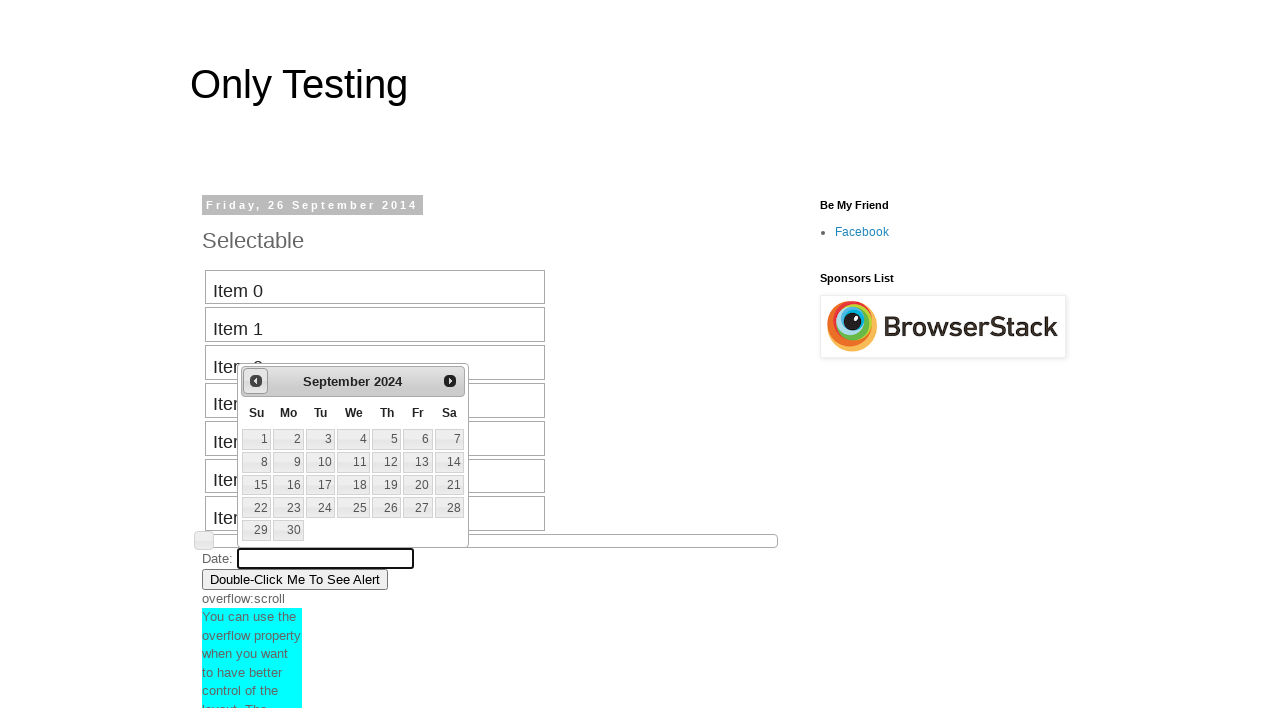

Retrieved current year from calendar: 2024
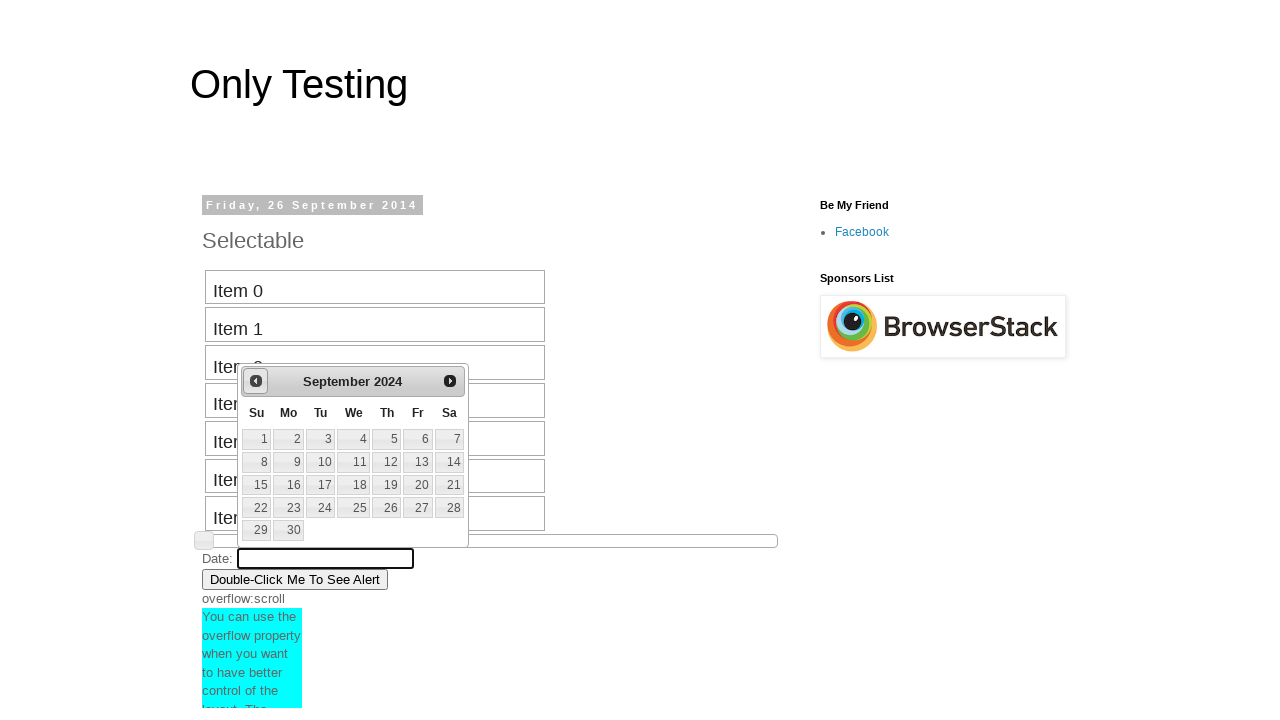

Clicked previous button to navigate backward (currently at September 2024) at (256, 381) on #ui-datepicker-div .ui-datepicker-prev
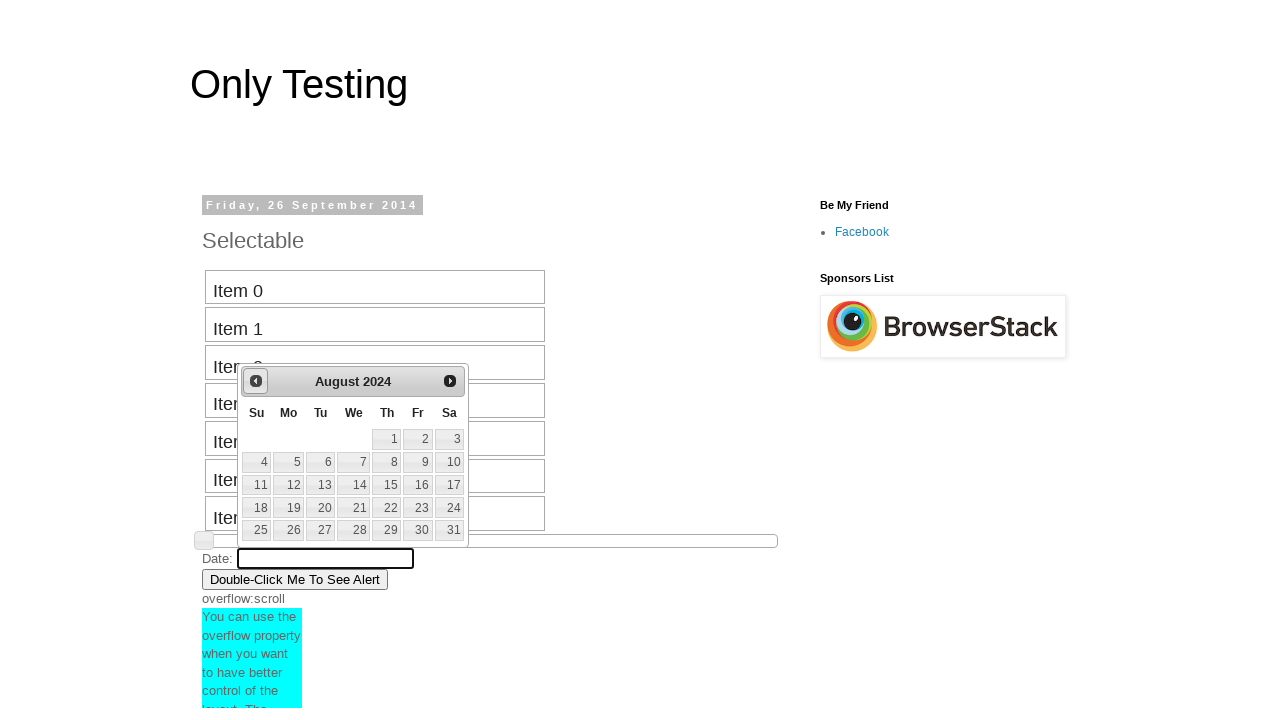

Retrieved current month from calendar: August
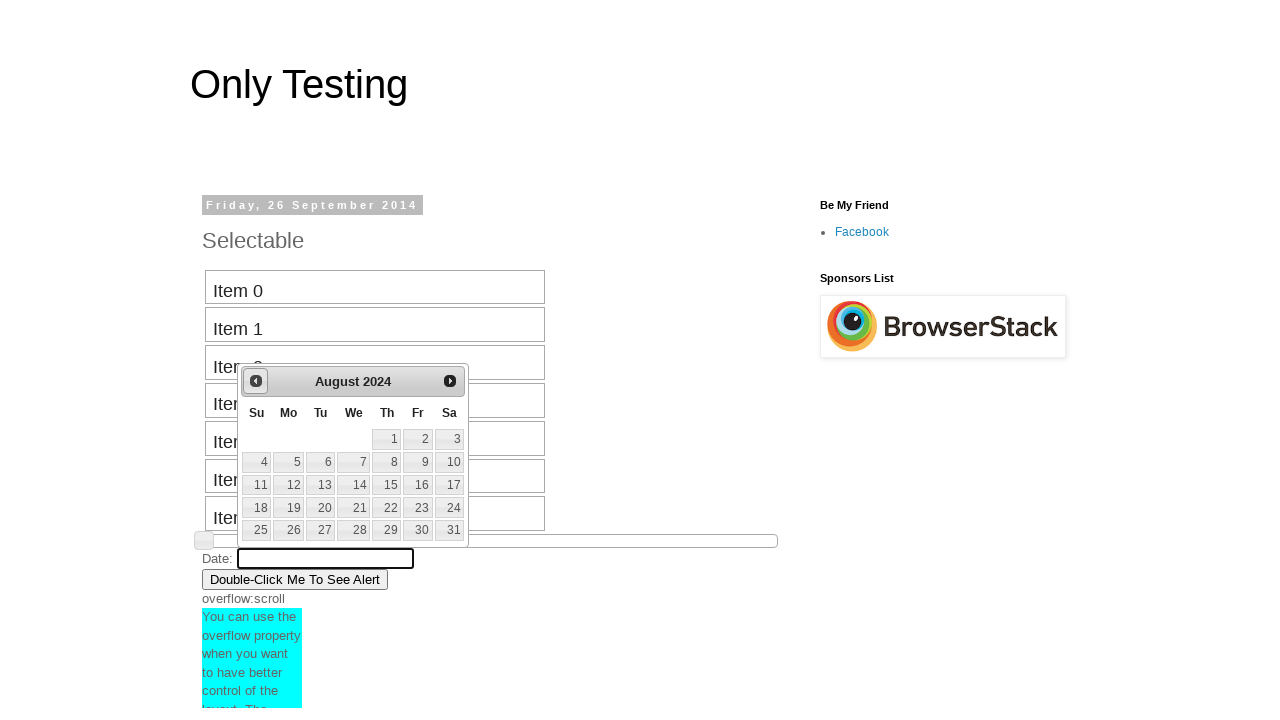

Retrieved current year from calendar: 2024
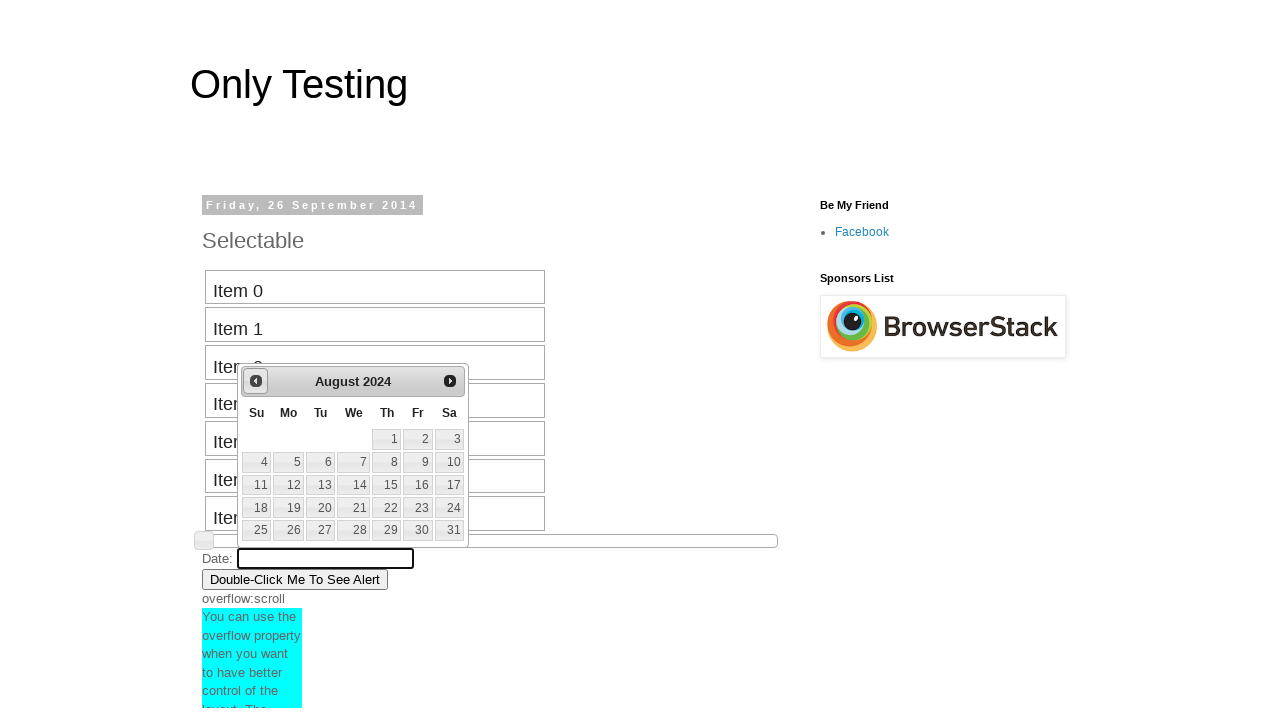

Clicked previous button to navigate backward (currently at August 2024) at (256, 381) on #ui-datepicker-div .ui-datepicker-prev
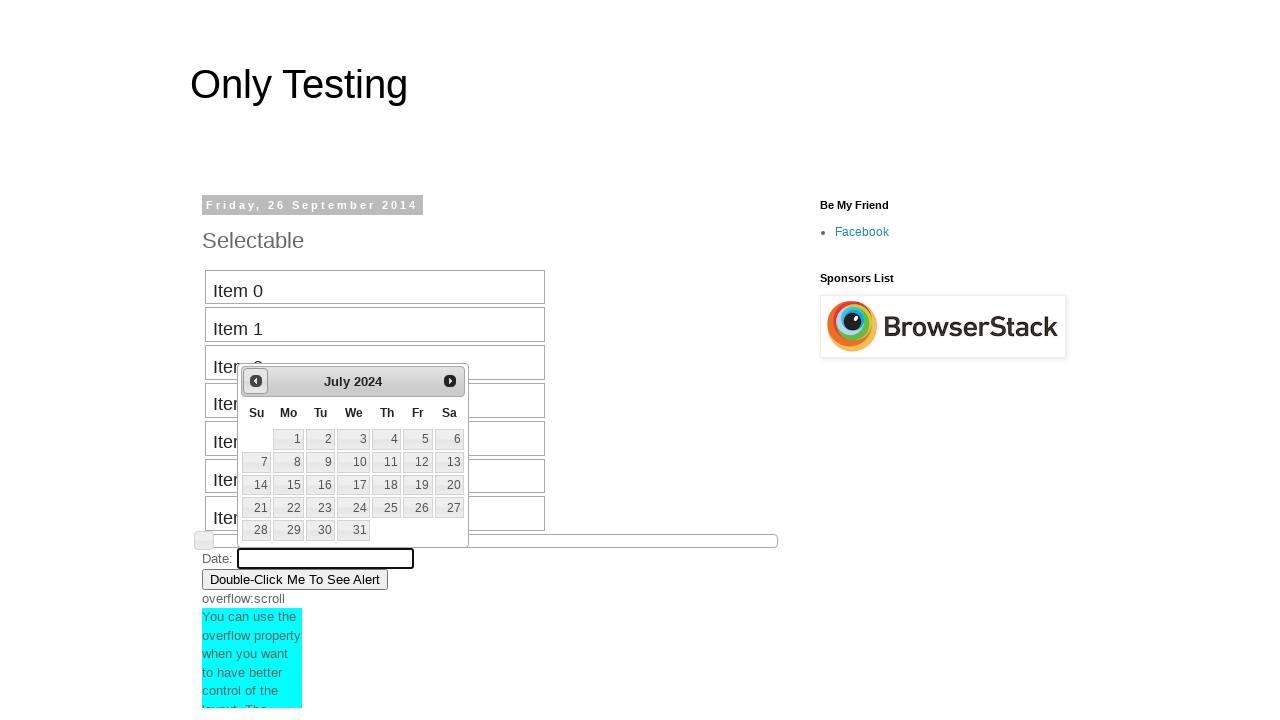

Retrieved current month from calendar: July
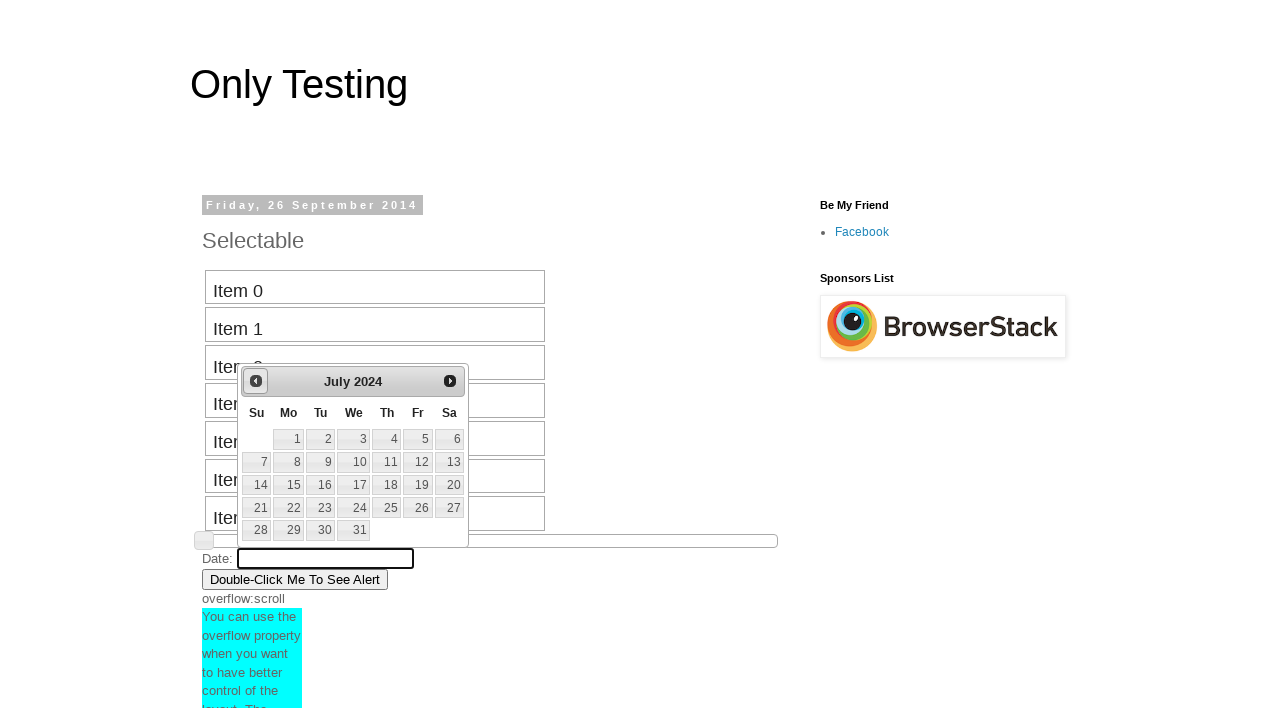

Retrieved current year from calendar: 2024
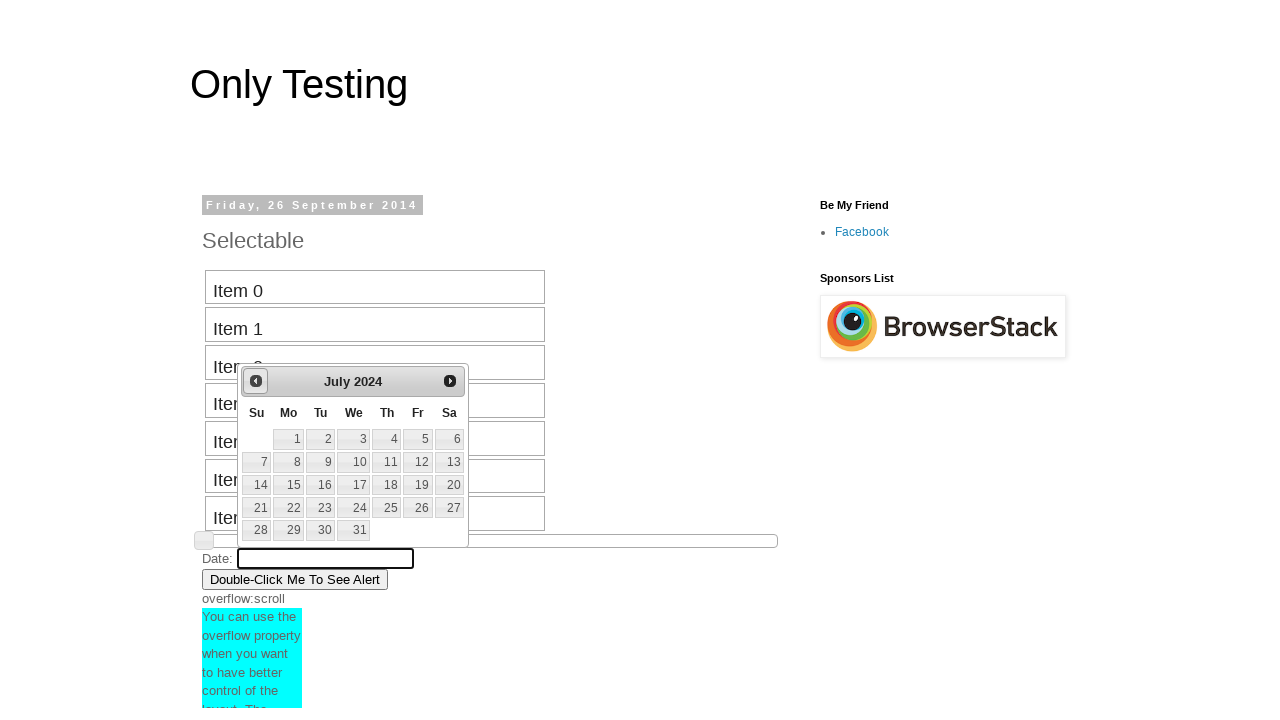

Clicked previous button to navigate backward (currently at July 2024) at (256, 381) on #ui-datepicker-div .ui-datepicker-prev
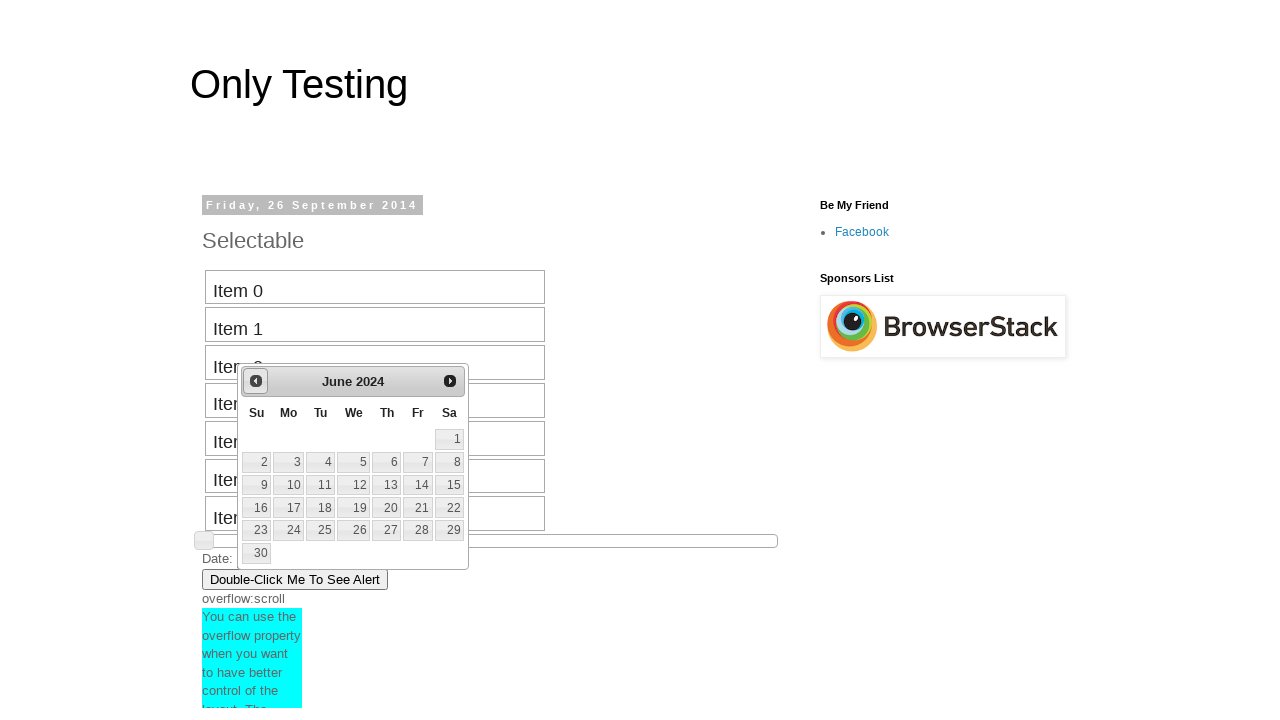

Retrieved current month from calendar: June
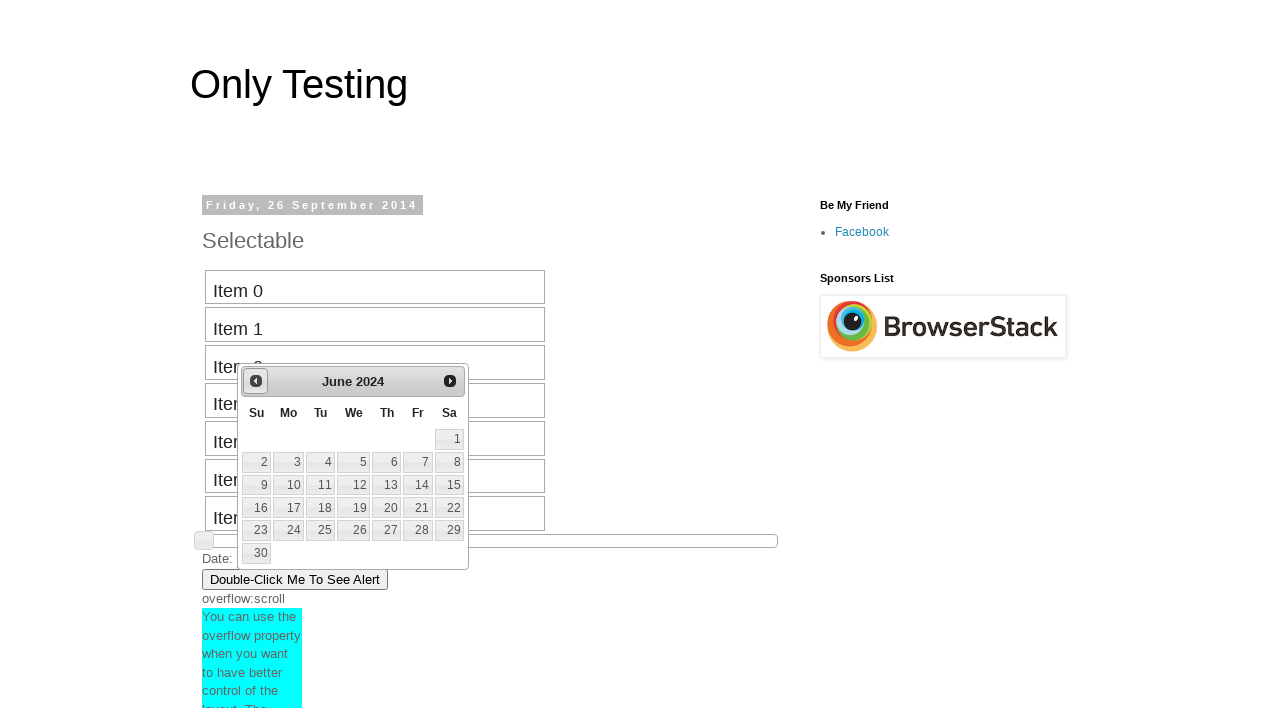

Retrieved current year from calendar: 2024
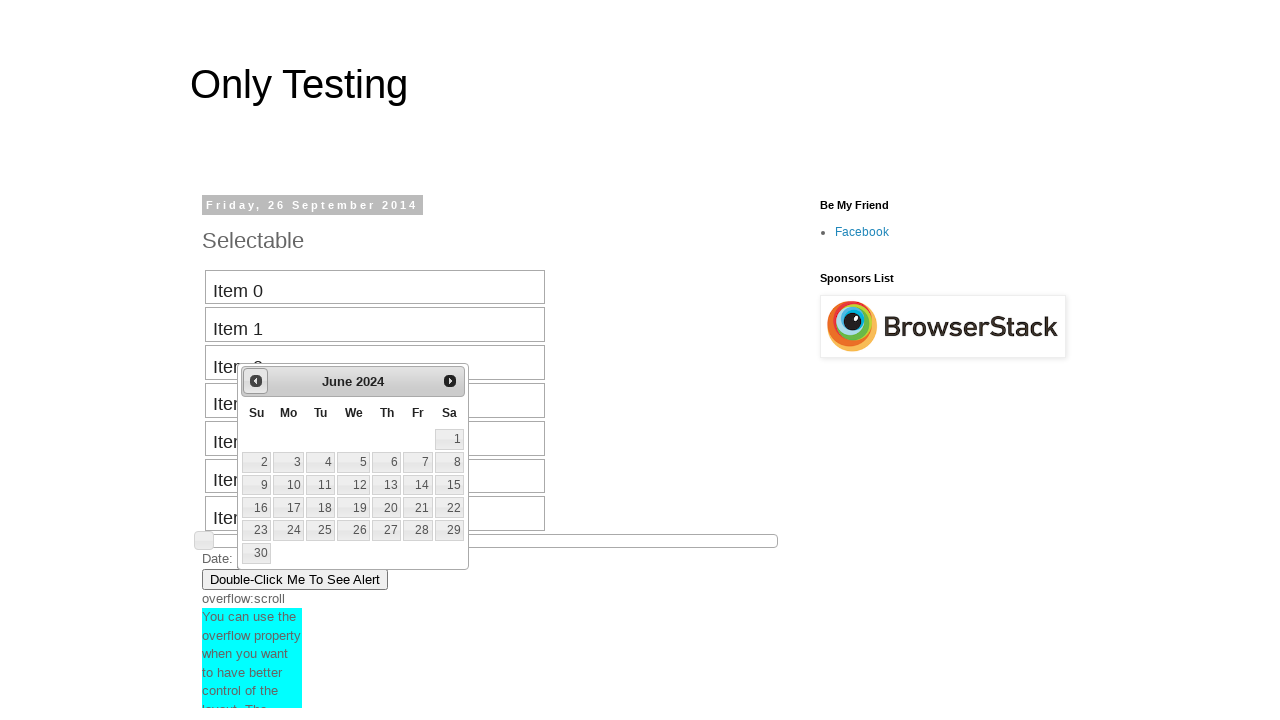

Clicked previous button to navigate backward (currently at June 2024) at (256, 381) on #ui-datepicker-div .ui-datepicker-prev
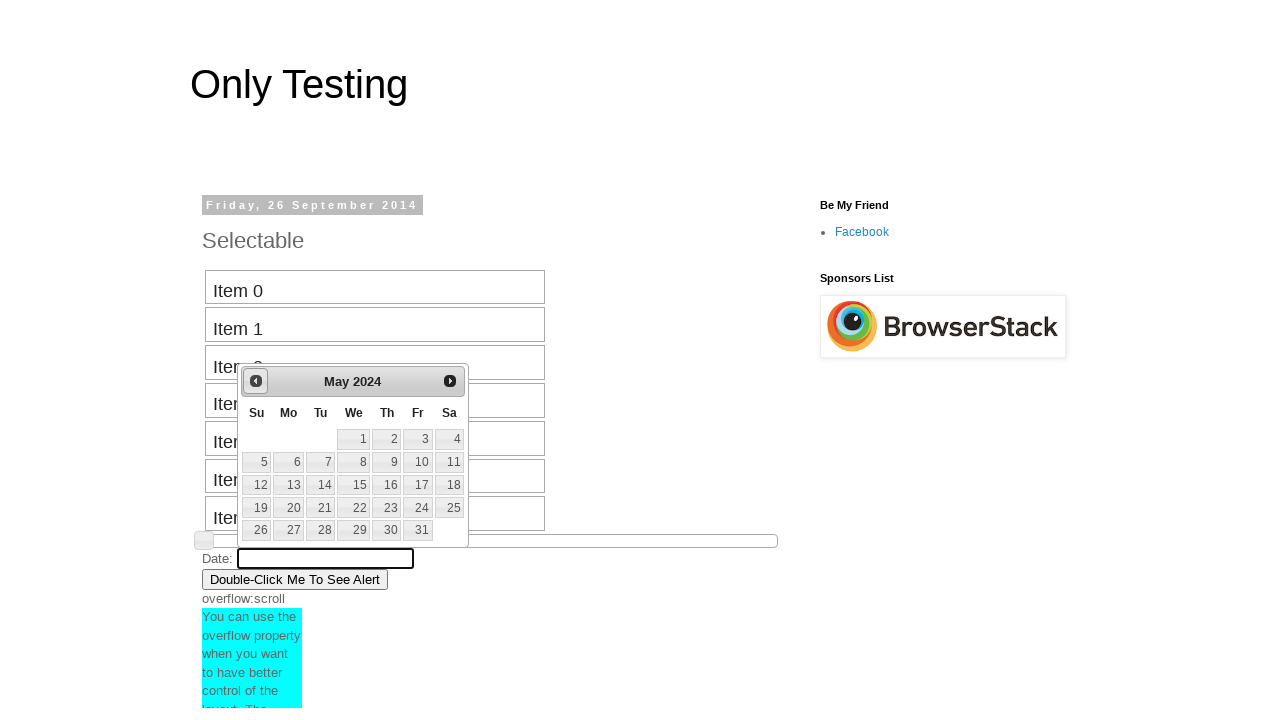

Retrieved current month from calendar: May
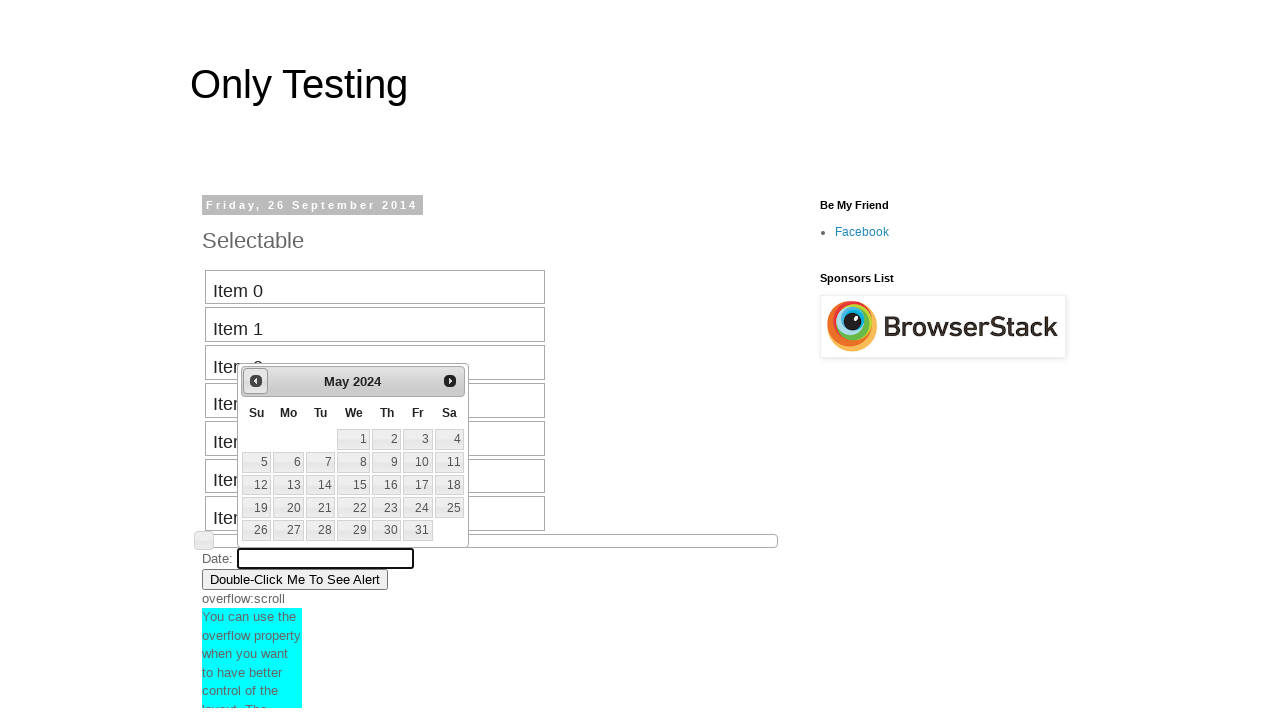

Retrieved current year from calendar: 2024
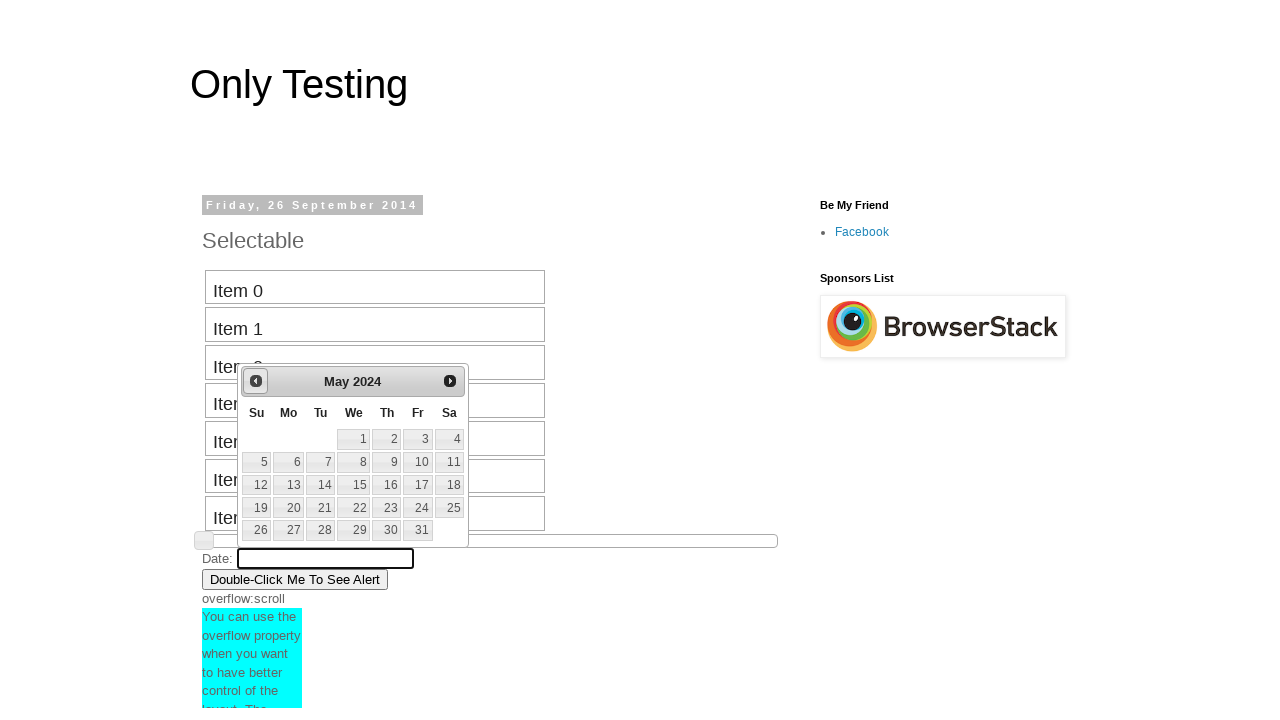

Clicked previous button to navigate backward (currently at May 2024) at (256, 381) on #ui-datepicker-div .ui-datepicker-prev
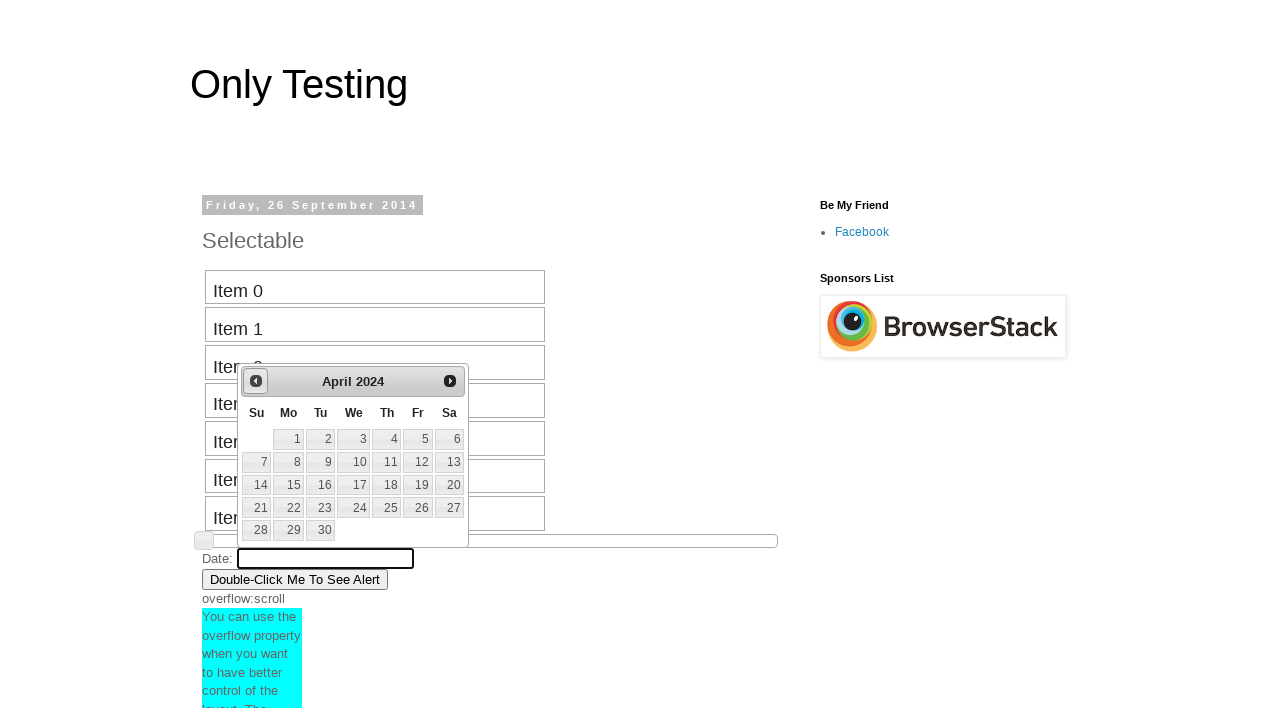

Retrieved current month from calendar: April
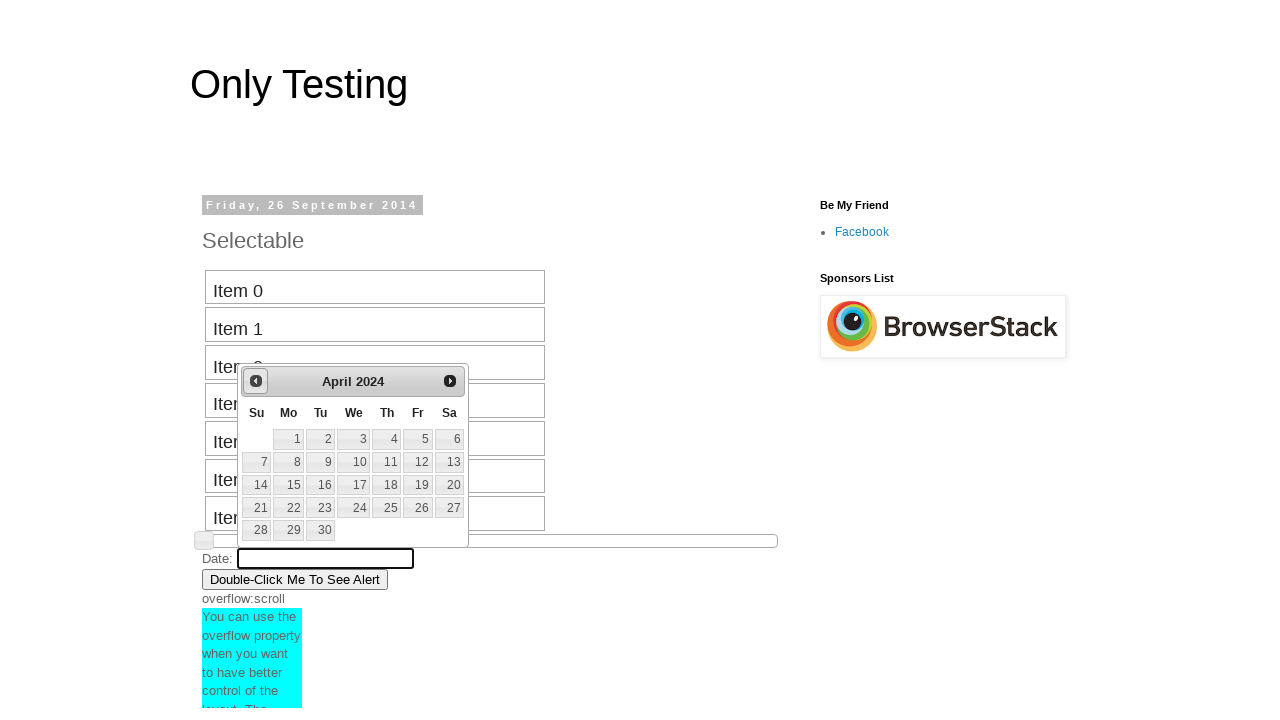

Retrieved current year from calendar: 2024
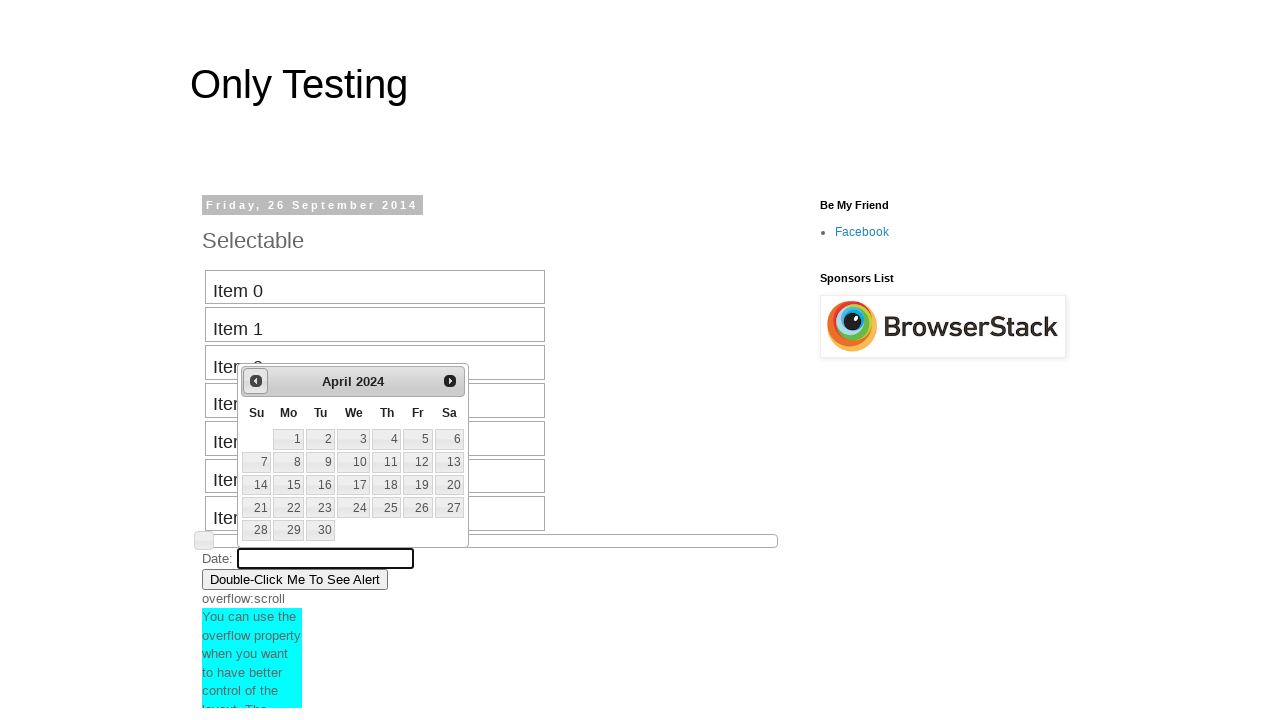

Clicked previous button to navigate backward (currently at April 2024) at (256, 381) on #ui-datepicker-div .ui-datepicker-prev
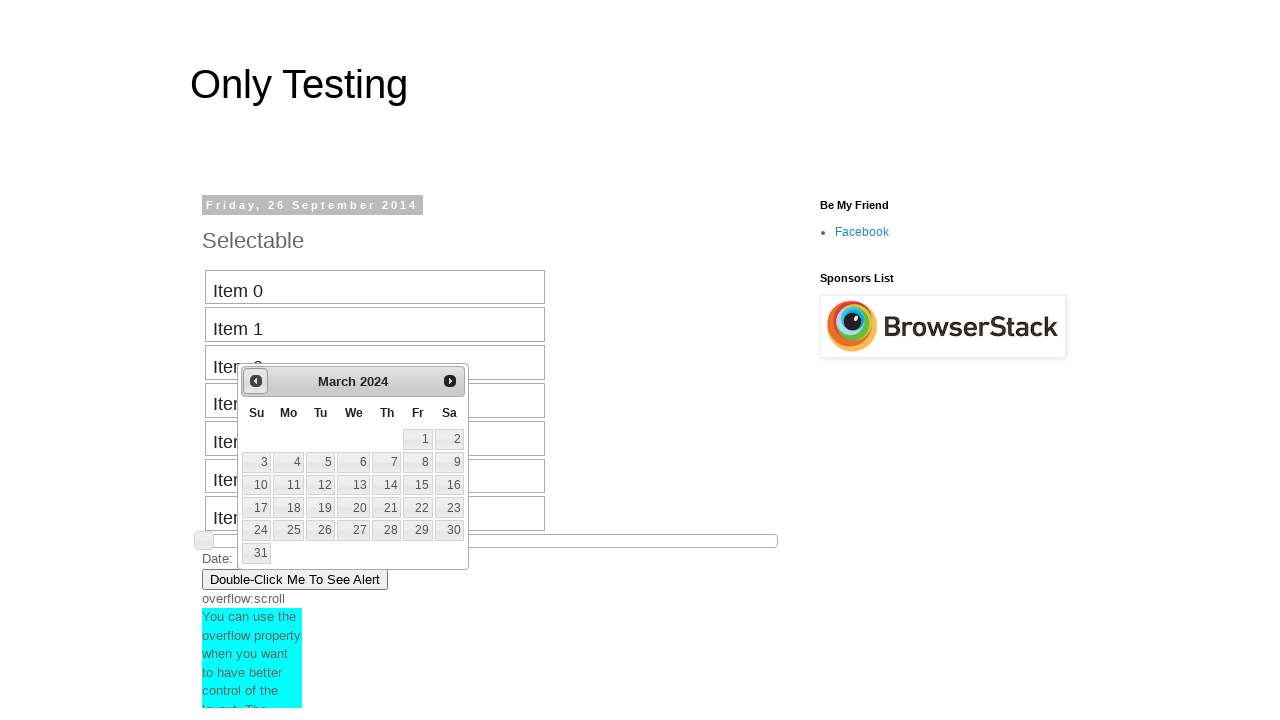

Retrieved current month from calendar: March
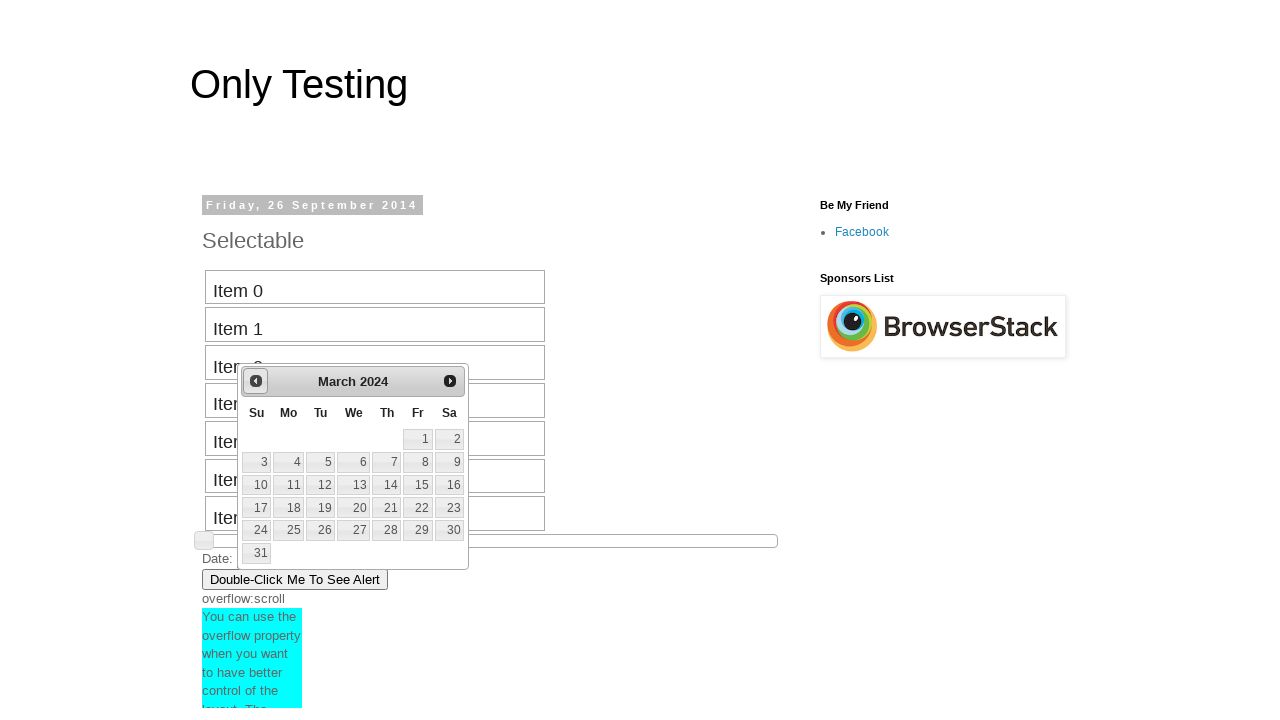

Retrieved current year from calendar: 2024
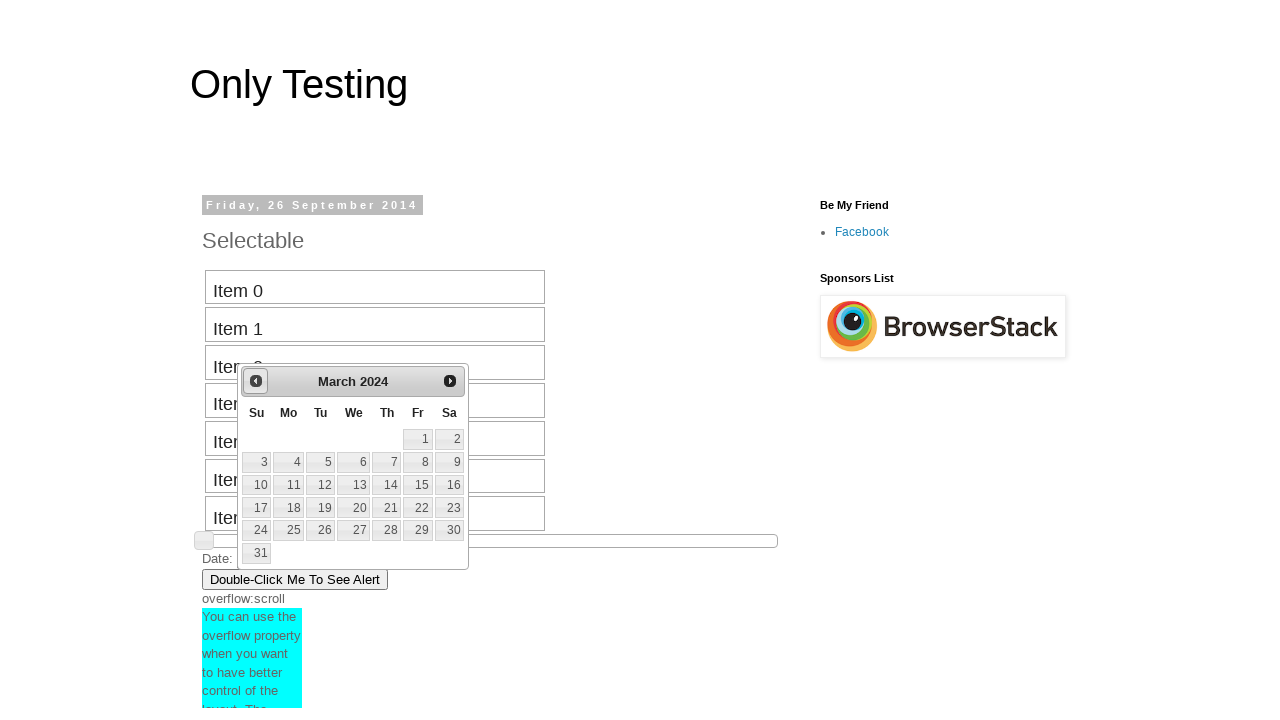

Clicked previous button to navigate backward (currently at March 2024) at (256, 381) on #ui-datepicker-div .ui-datepicker-prev
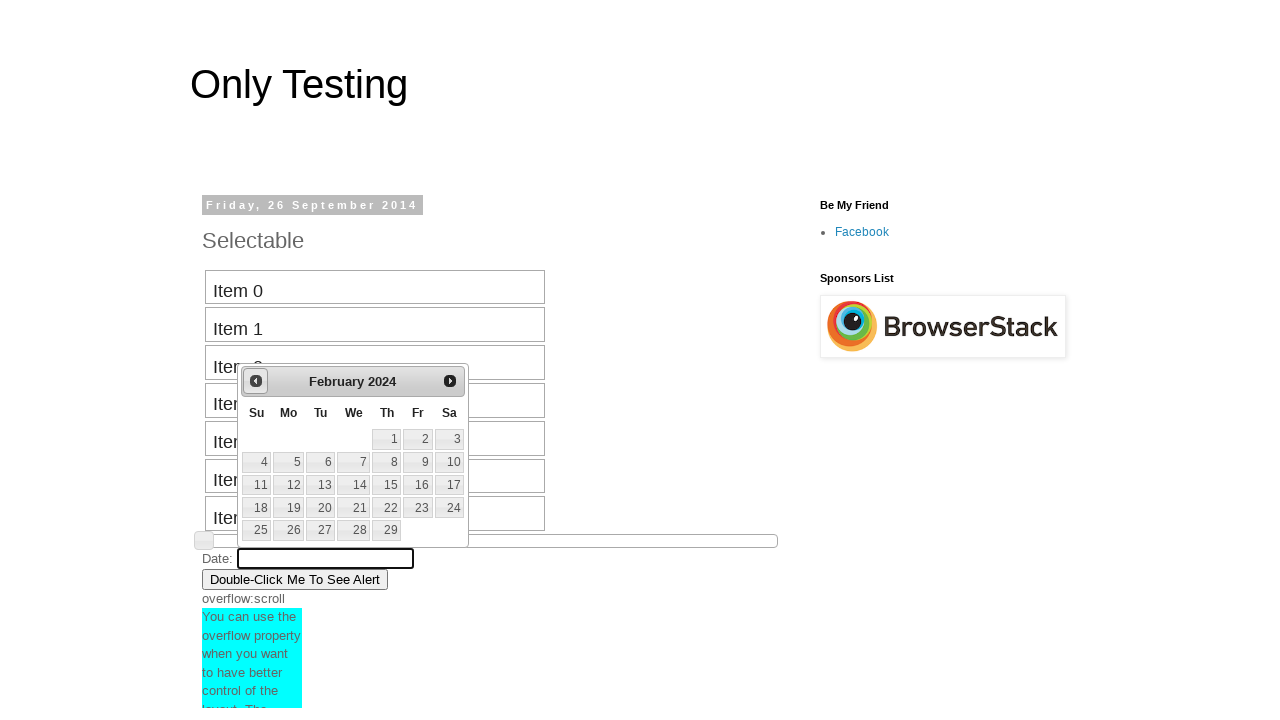

Retrieved current month from calendar: February
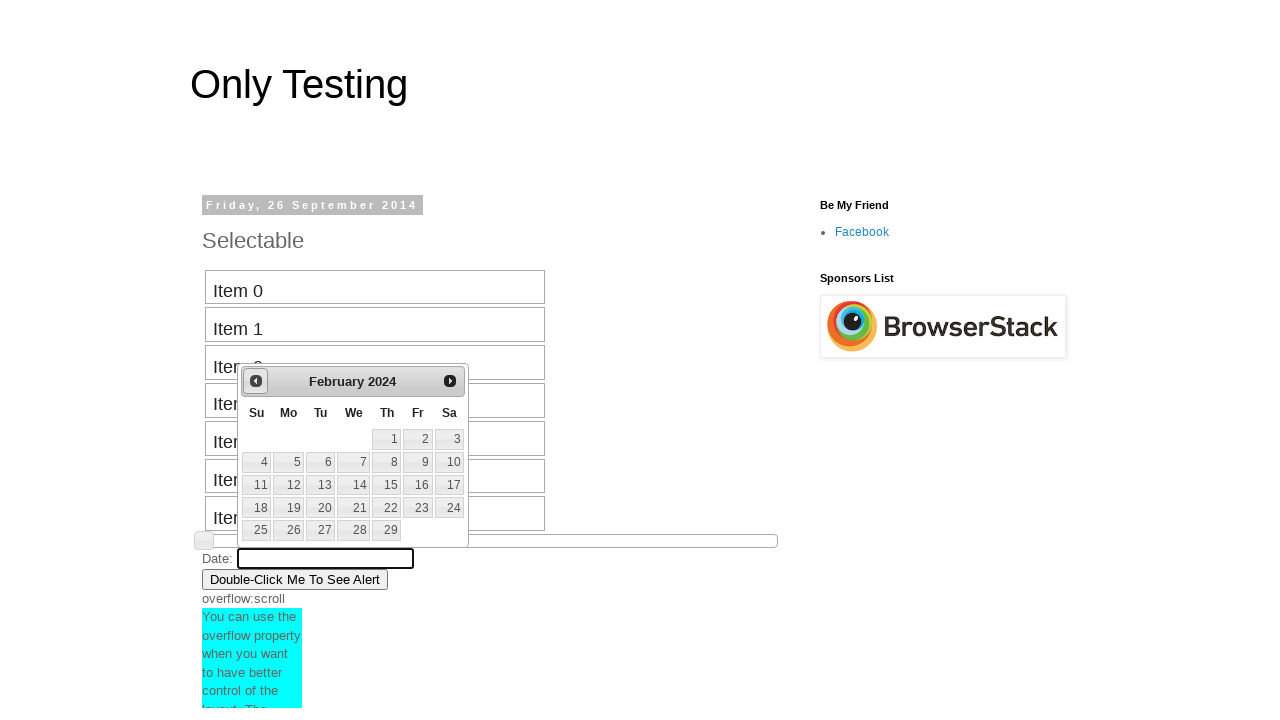

Retrieved current year from calendar: 2024
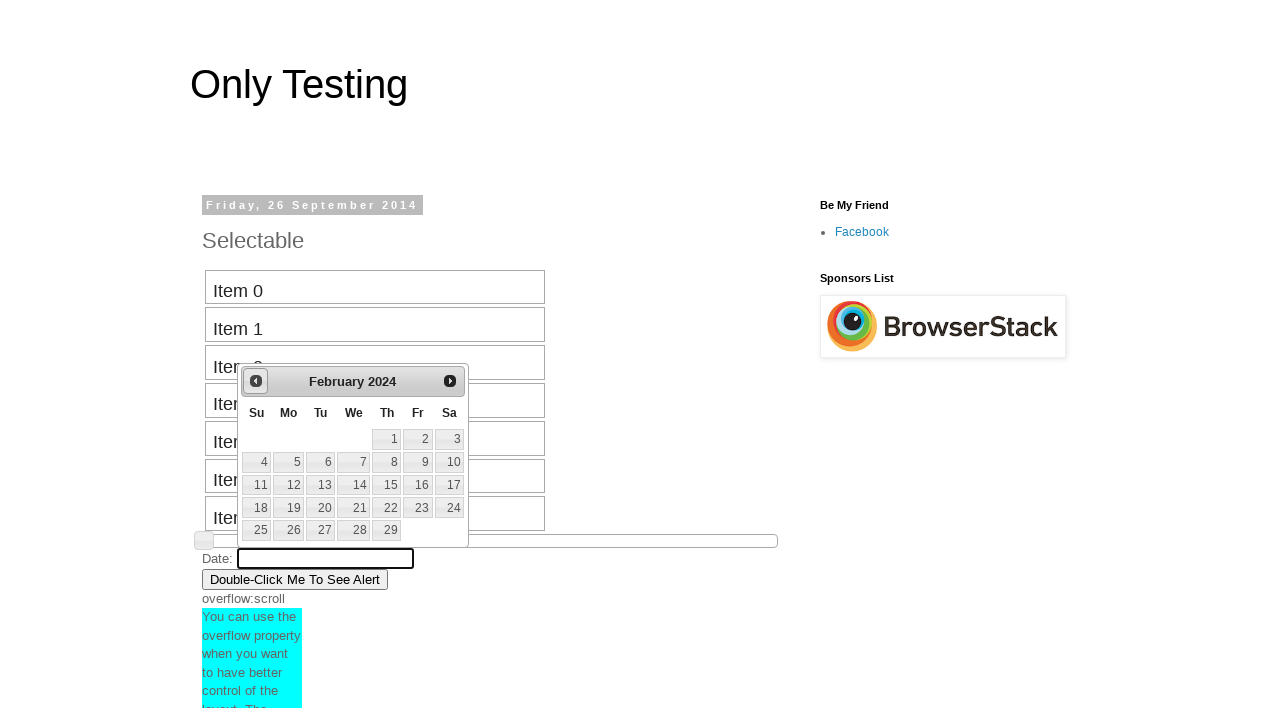

Clicked previous button to navigate backward (currently at February 2024) at (256, 381) on #ui-datepicker-div .ui-datepicker-prev
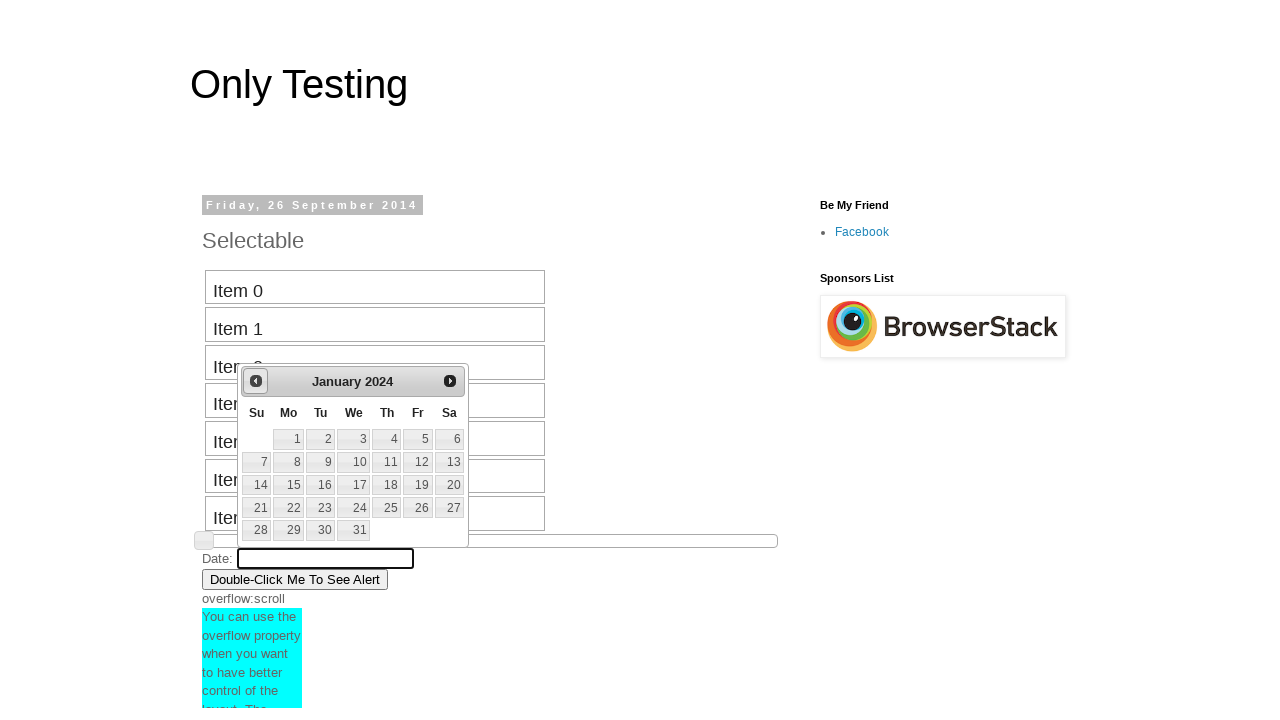

Retrieved current month from calendar: January
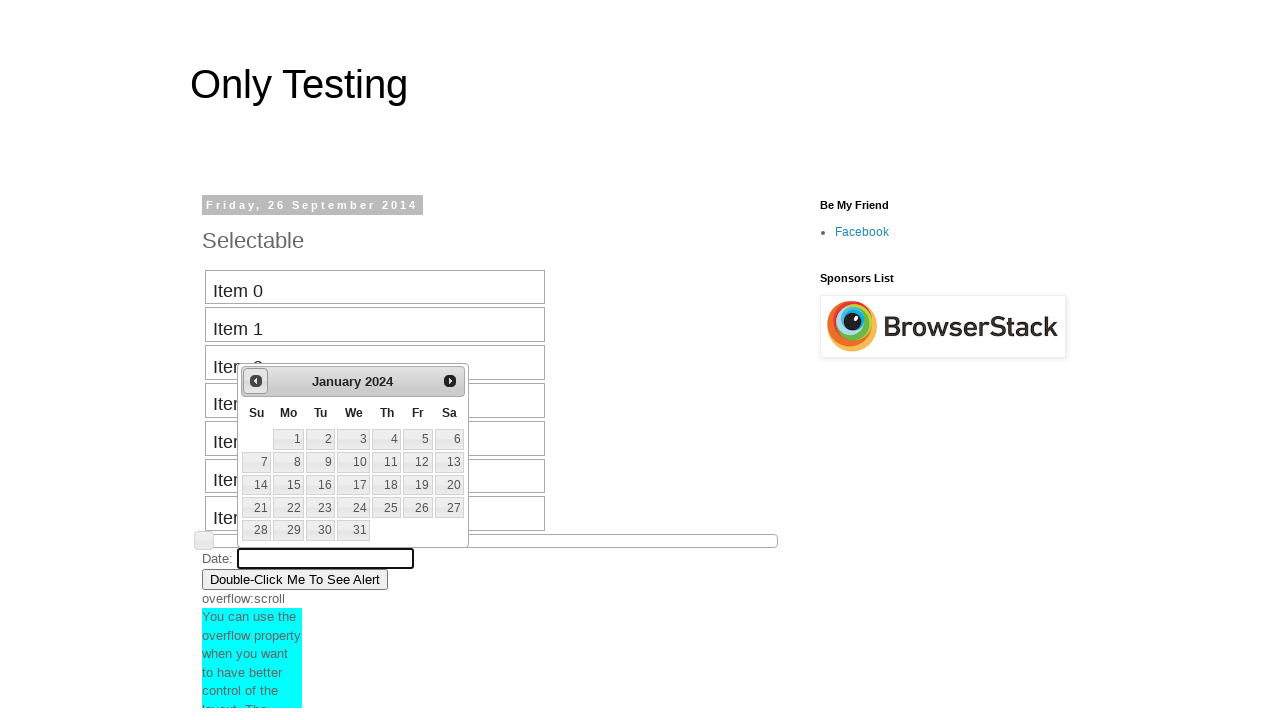

Retrieved current year from calendar: 2024
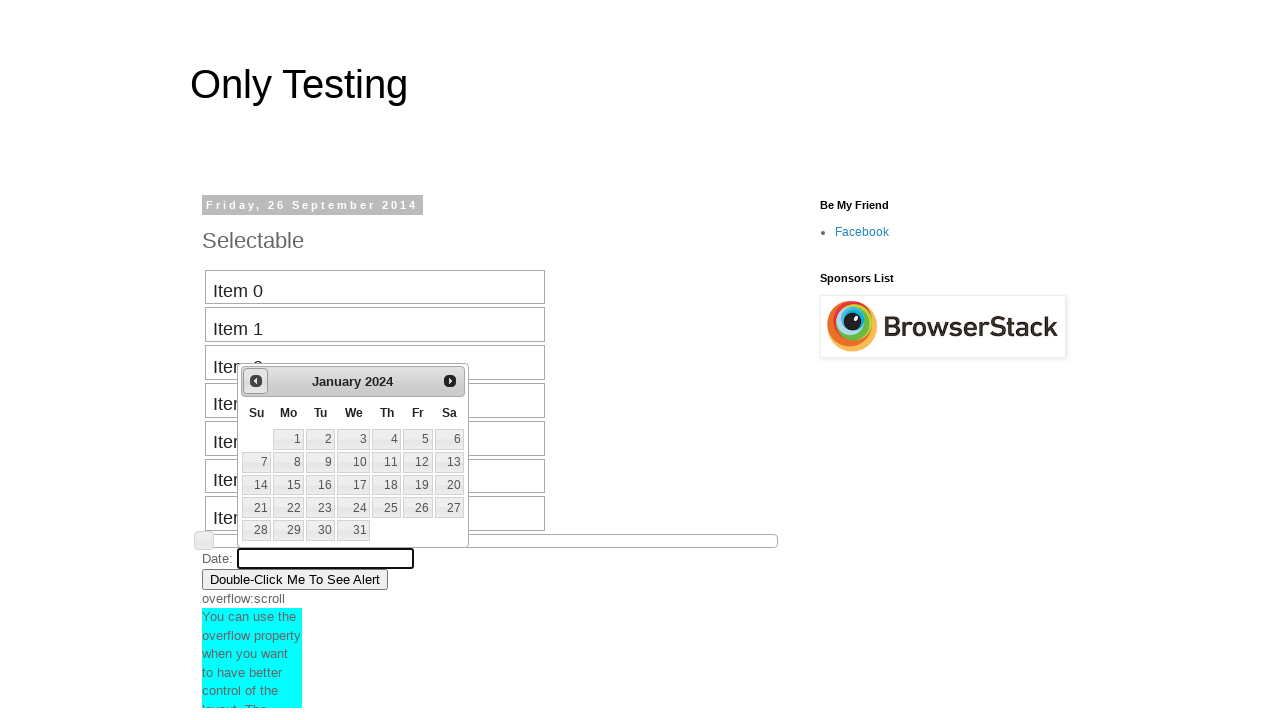

Clicked previous button to navigate backward (currently at January 2024) at (256, 381) on #ui-datepicker-div .ui-datepicker-prev
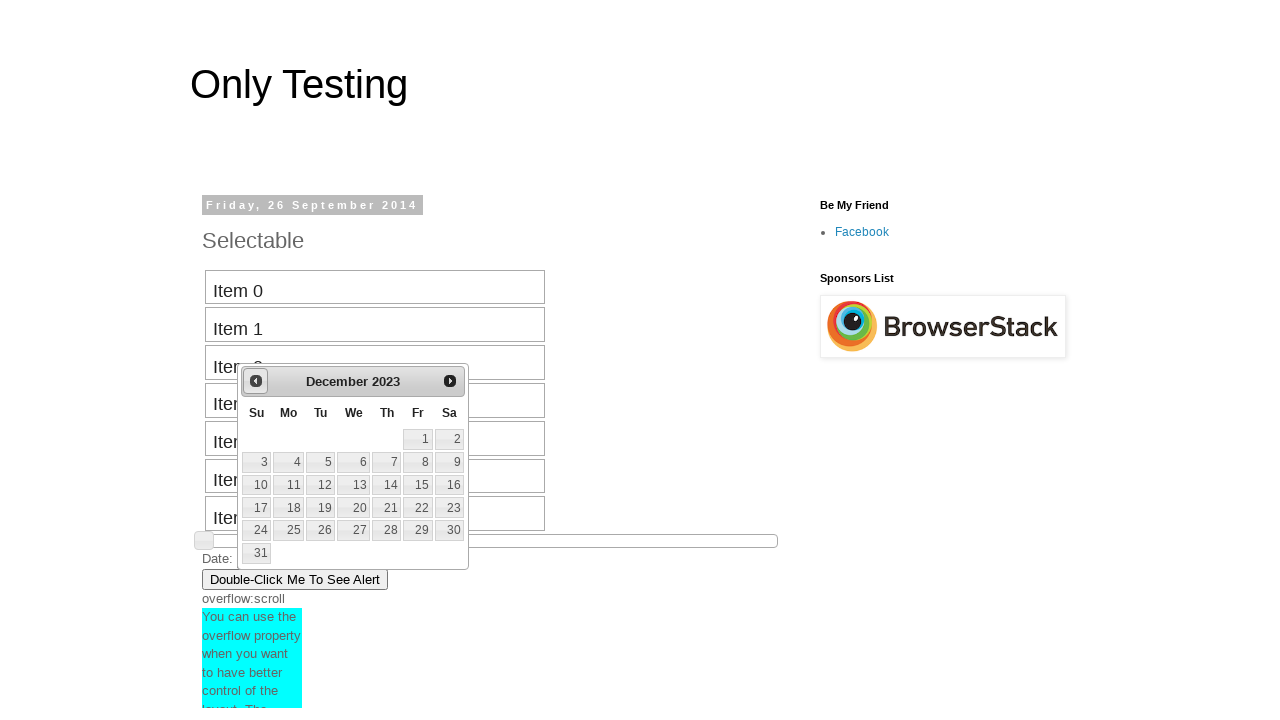

Retrieved current month from calendar: December
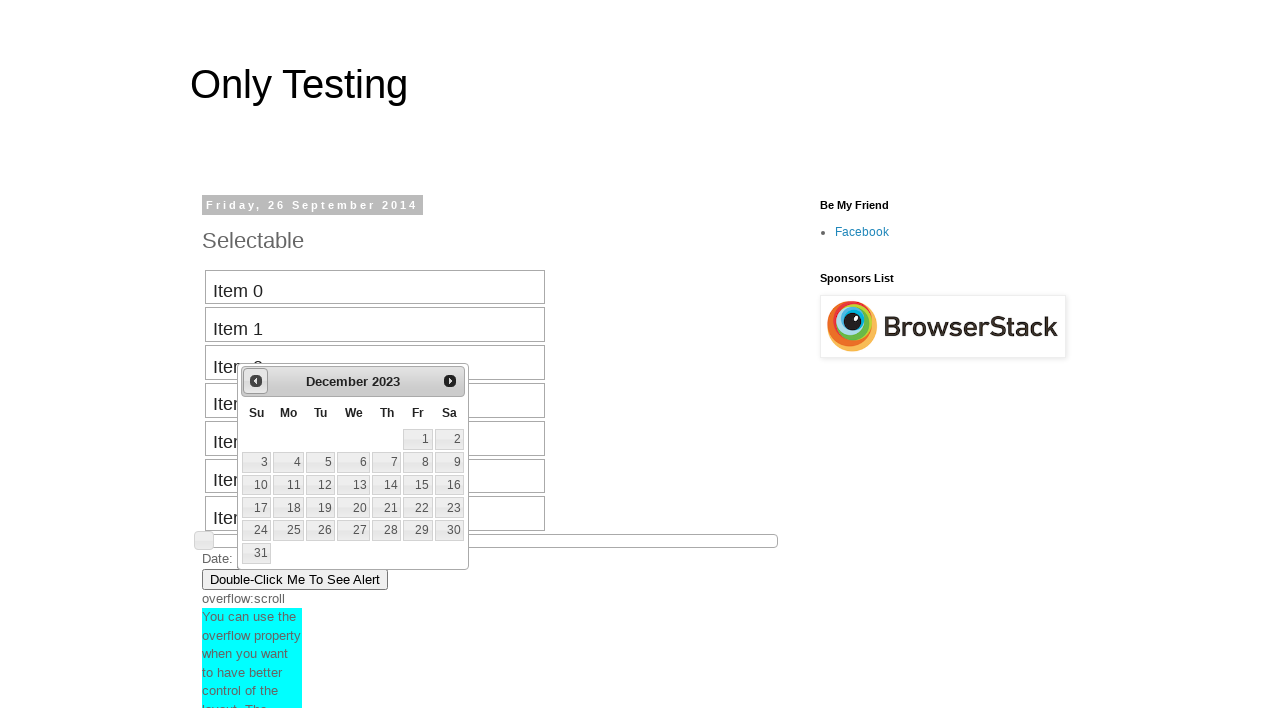

Retrieved current year from calendar: 2023
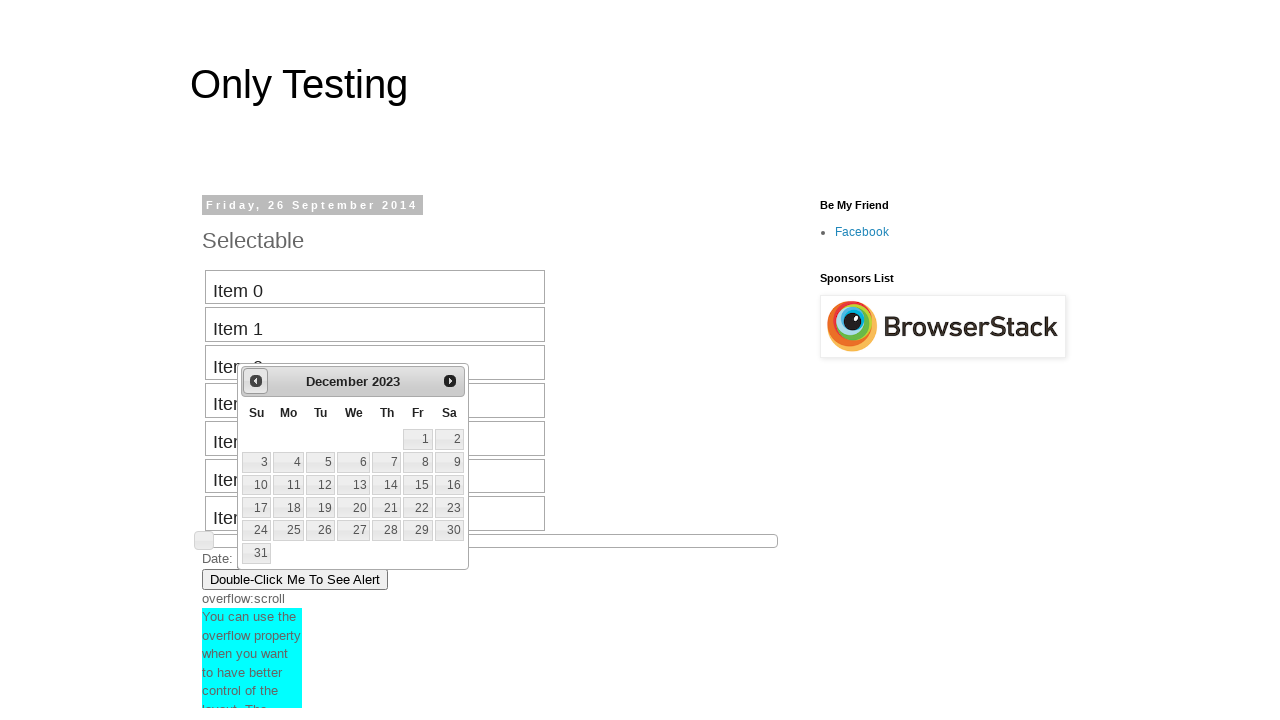

Clicked previous button to navigate backward (currently at December 2023) at (256, 381) on #ui-datepicker-div .ui-datepicker-prev
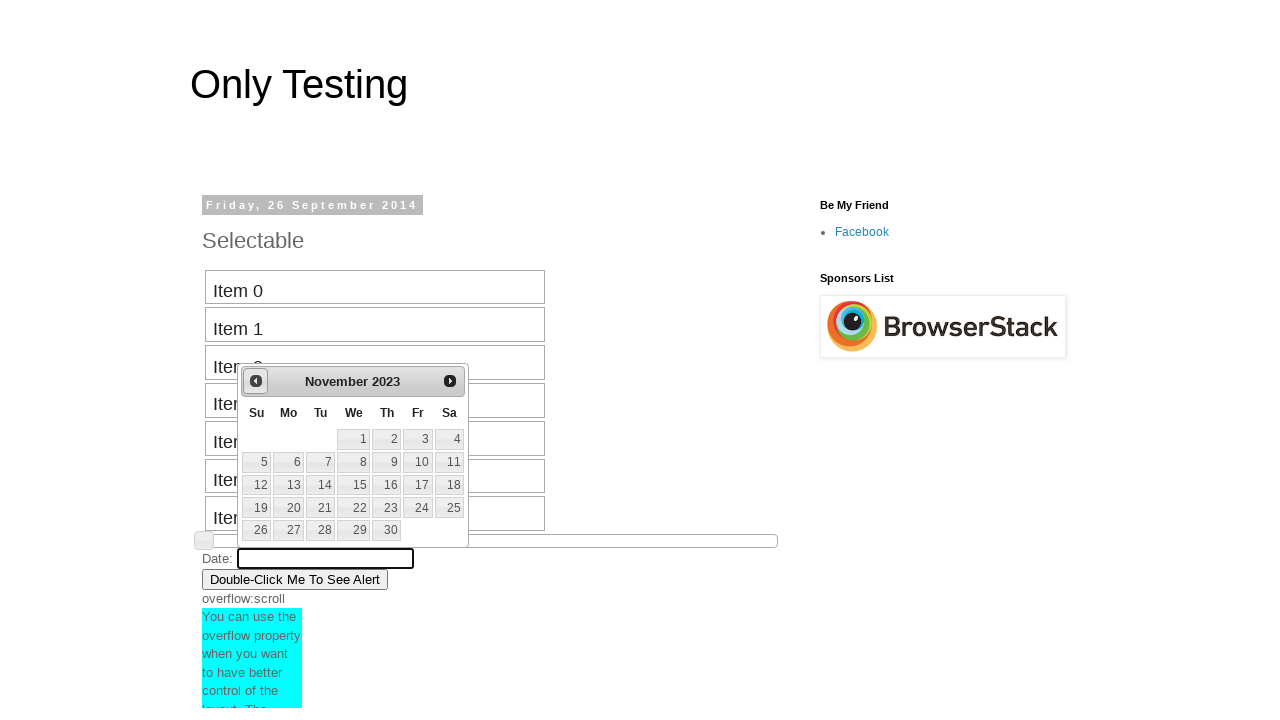

Retrieved current month from calendar: November
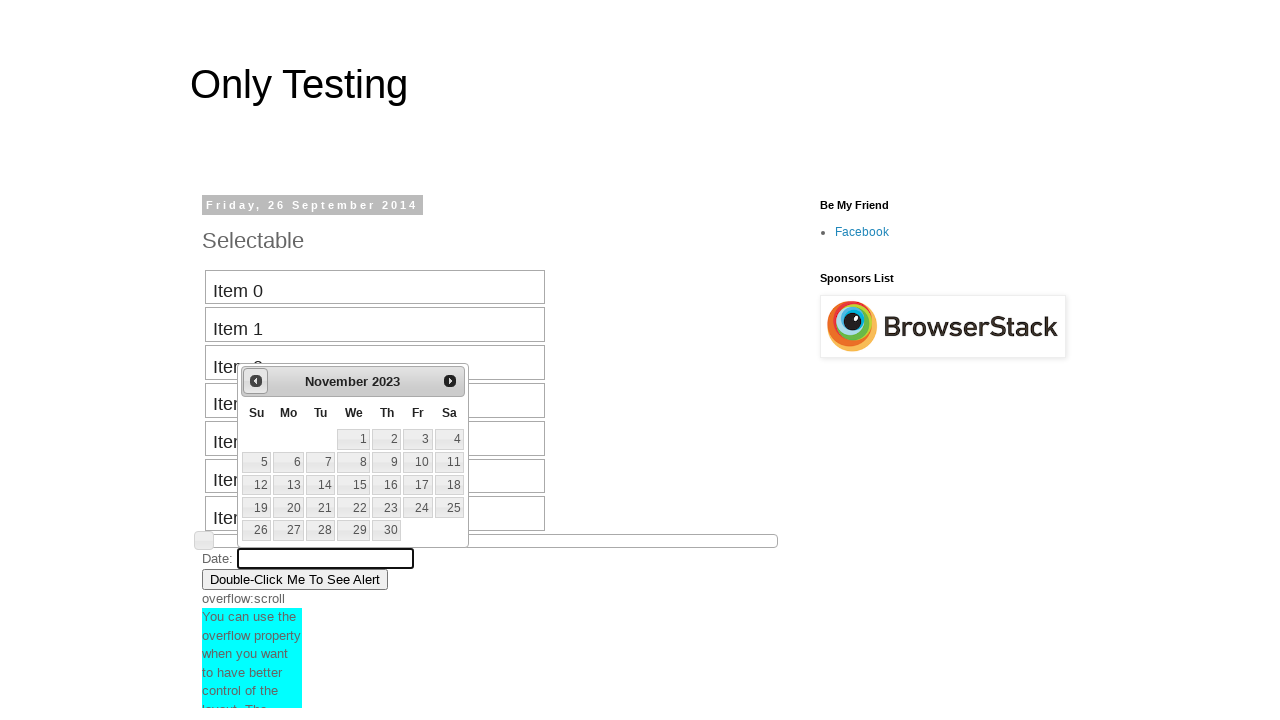

Retrieved current year from calendar: 2023
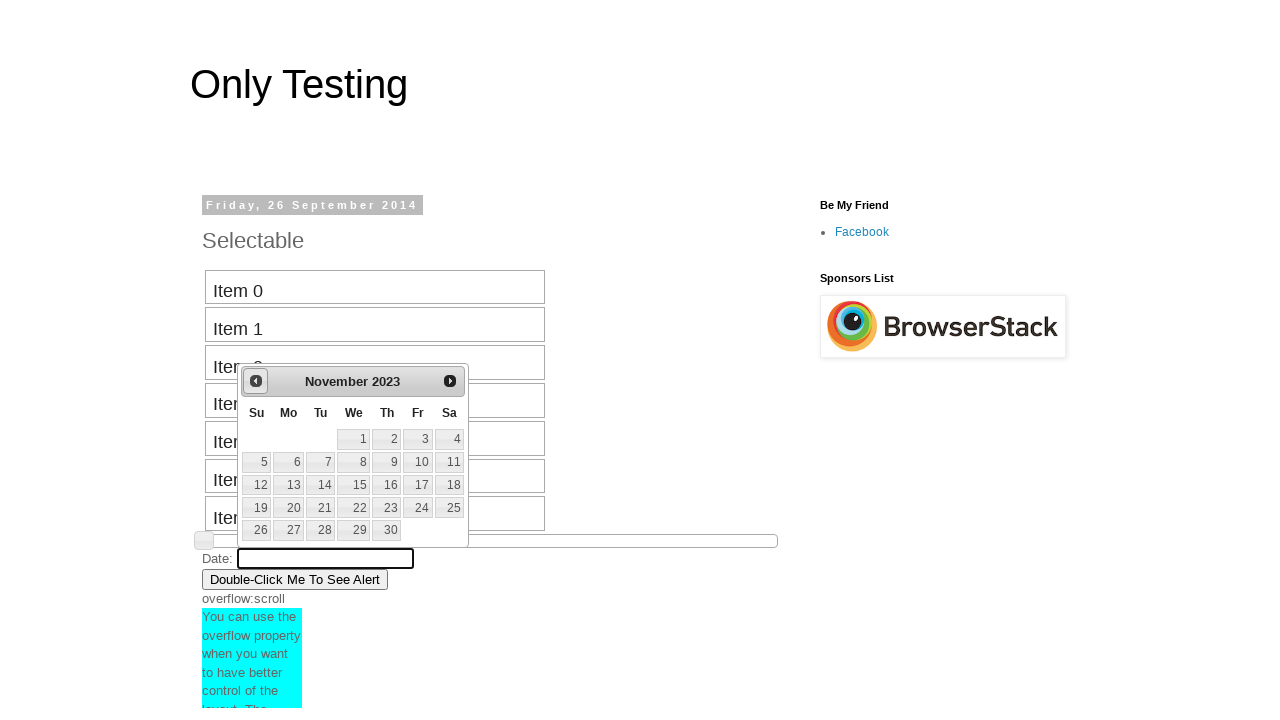

Clicked previous button to navigate backward (currently at November 2023) at (256, 381) on #ui-datepicker-div .ui-datepicker-prev
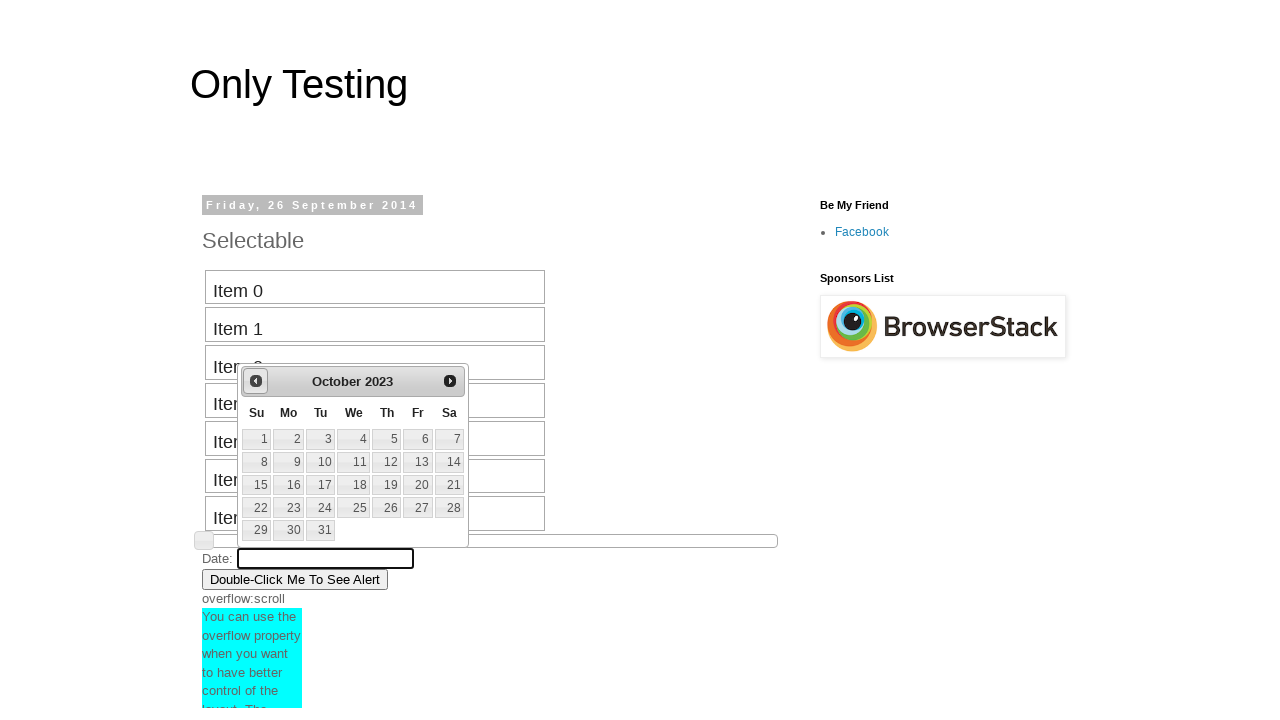

Retrieved current month from calendar: October
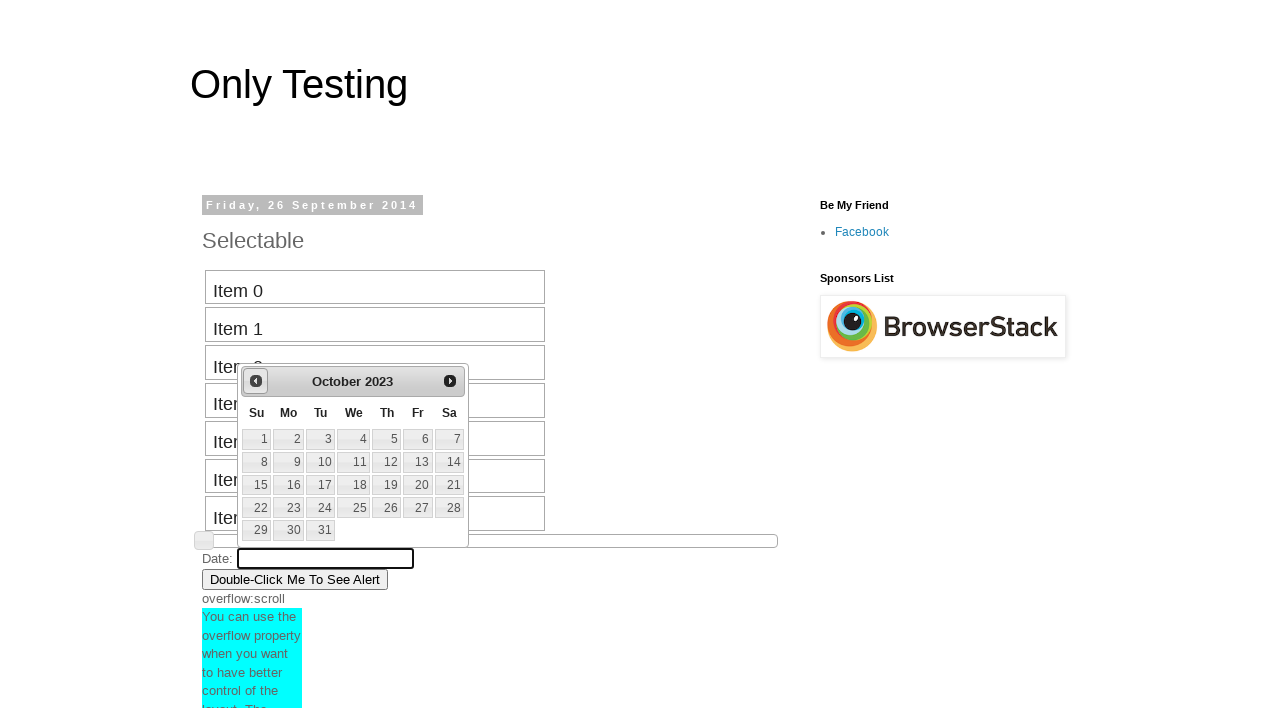

Retrieved current year from calendar: 2023
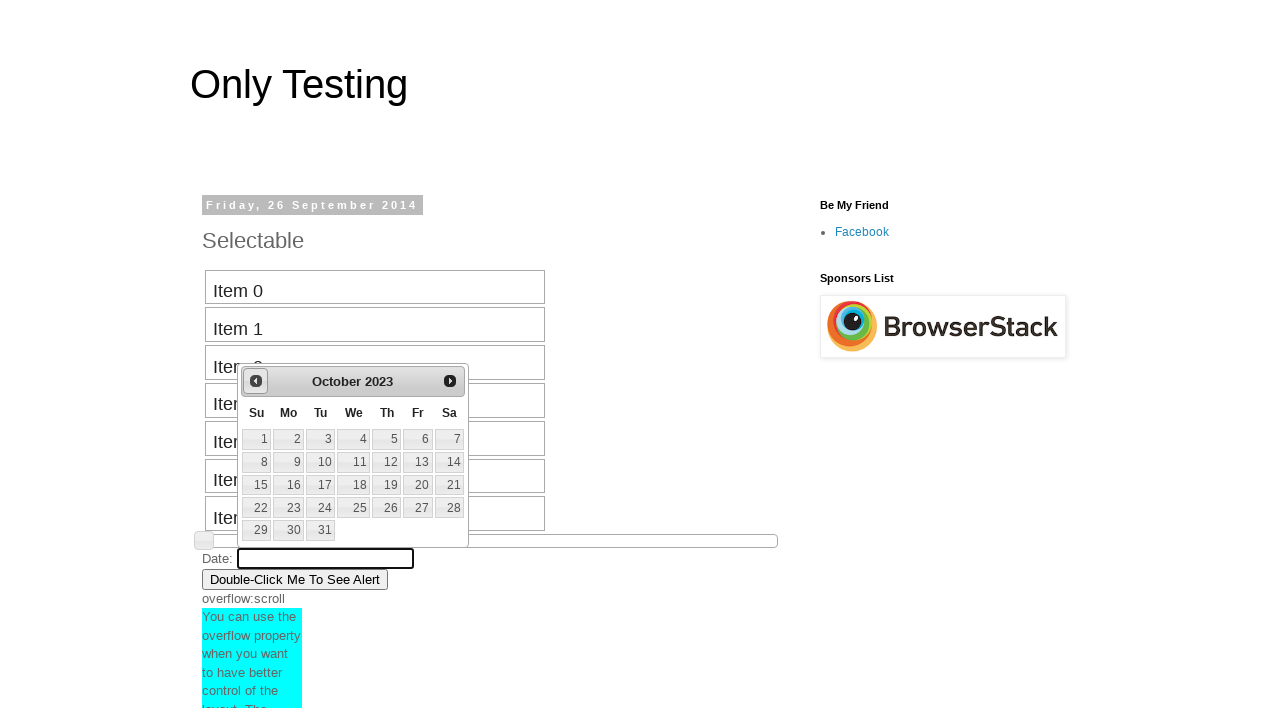

Clicked previous button to navigate backward (currently at October 2023) at (256, 381) on #ui-datepicker-div .ui-datepicker-prev
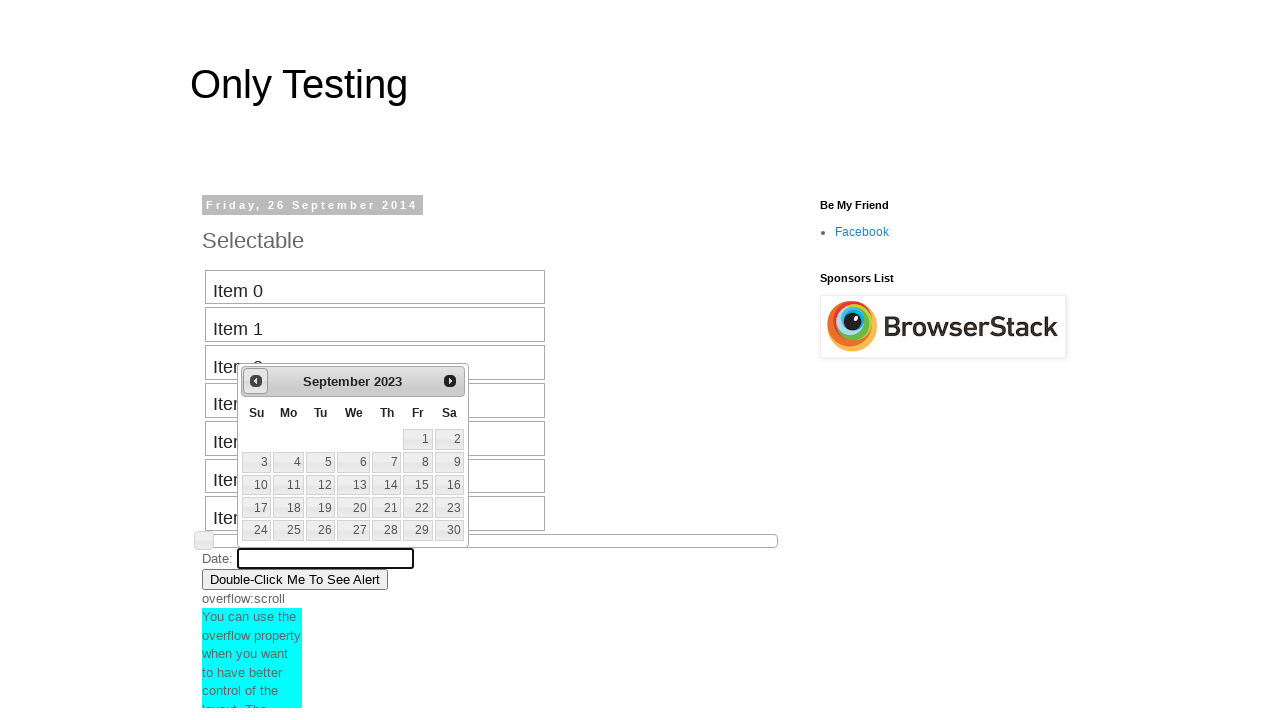

Retrieved current month from calendar: September
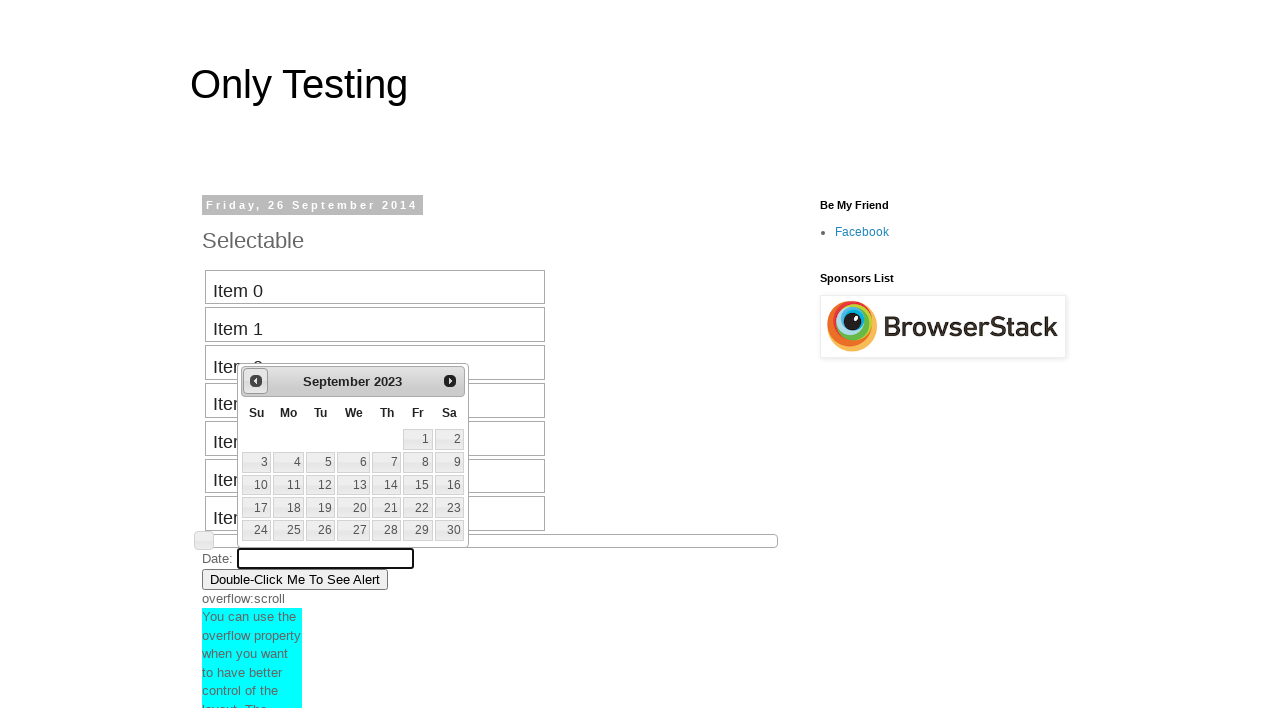

Retrieved current year from calendar: 2023
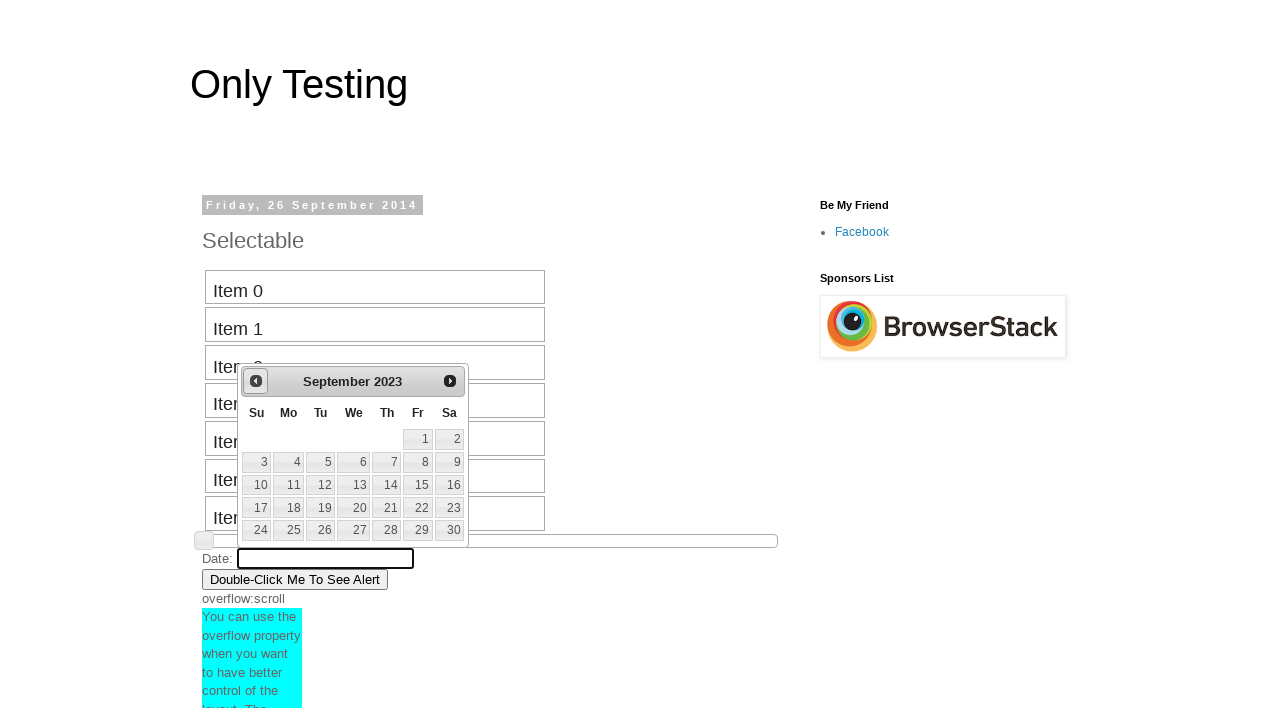

Clicked previous button to navigate backward (currently at September 2023) at (256, 381) on #ui-datepicker-div .ui-datepicker-prev
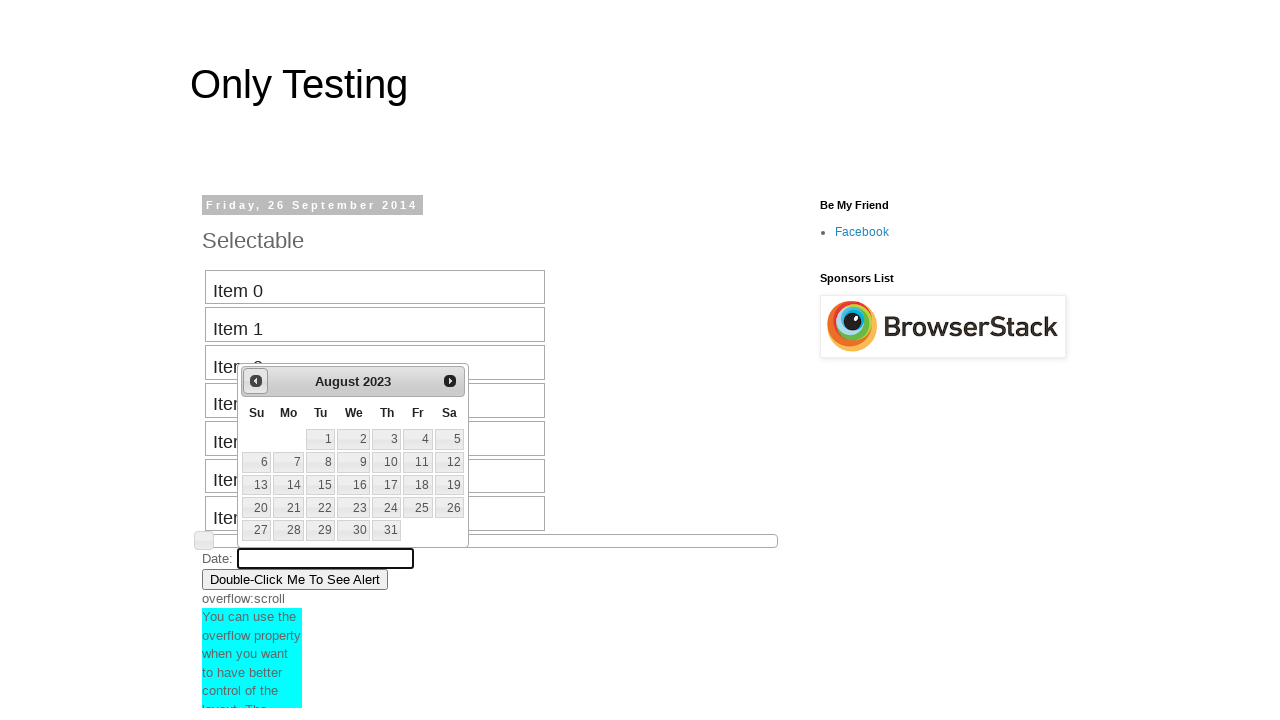

Retrieved current month from calendar: August
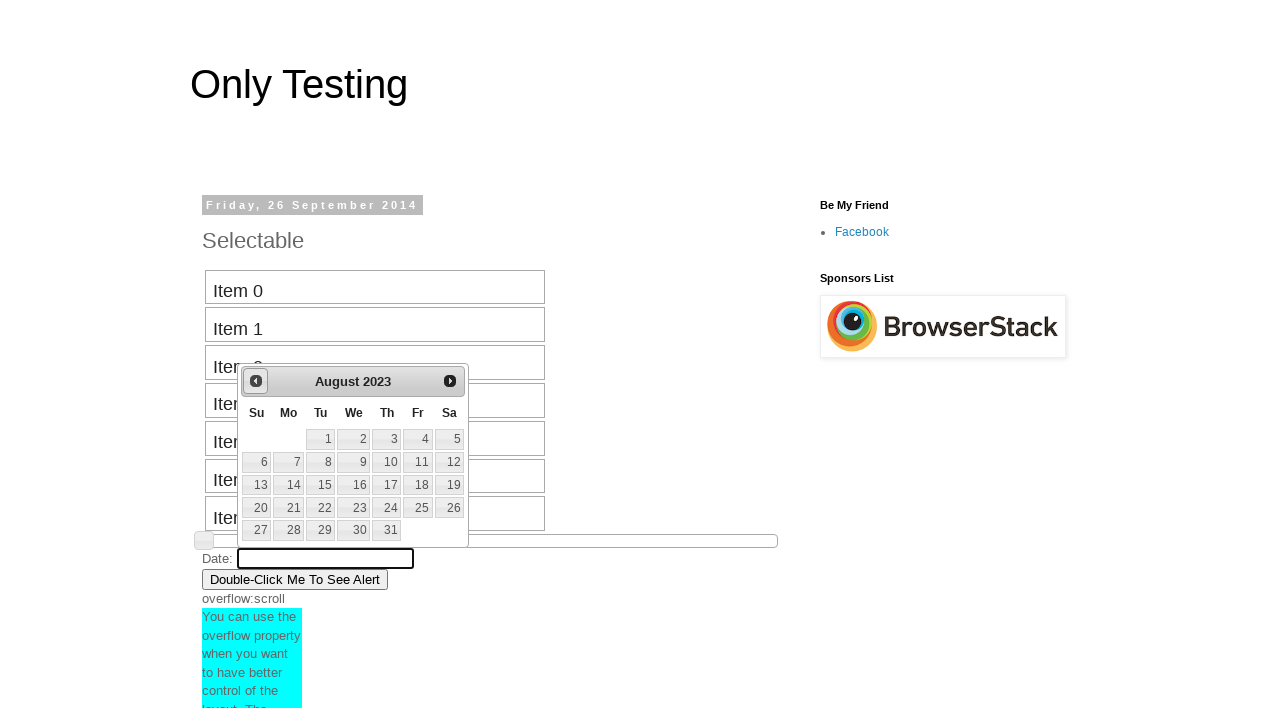

Retrieved current year from calendar: 2023
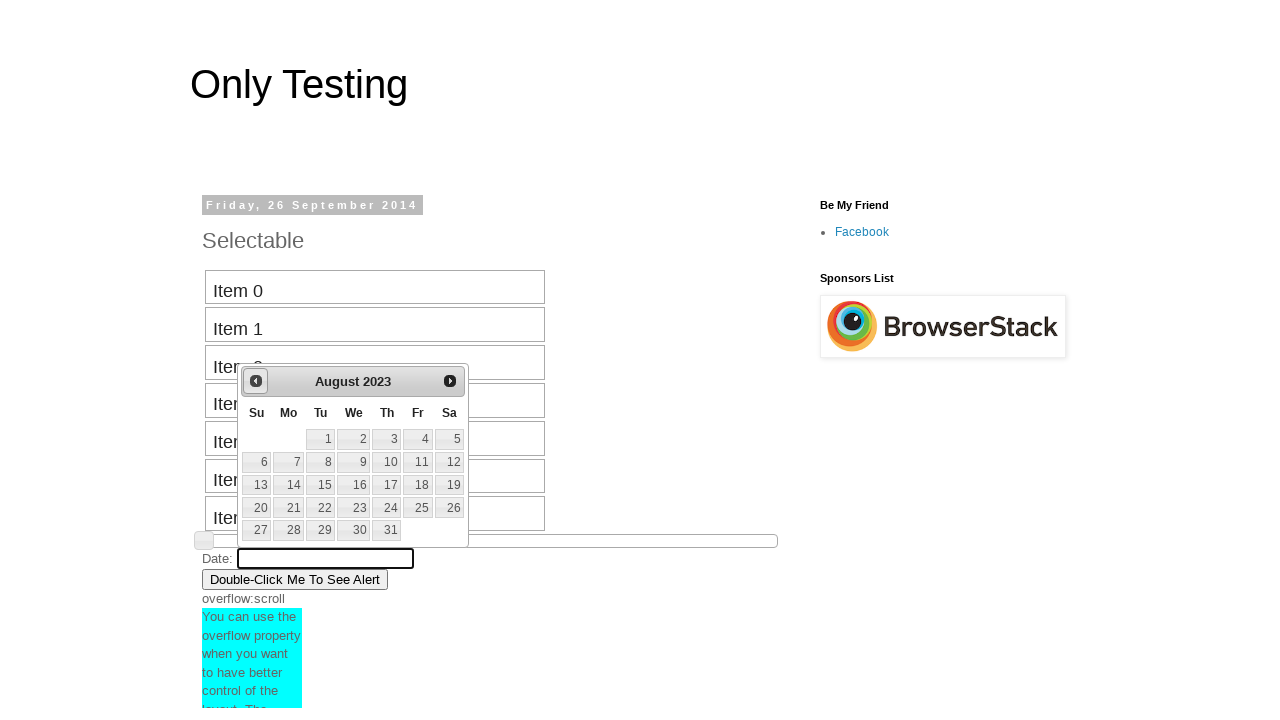

Clicked previous button to navigate backward (currently at August 2023) at (256, 381) on #ui-datepicker-div .ui-datepicker-prev
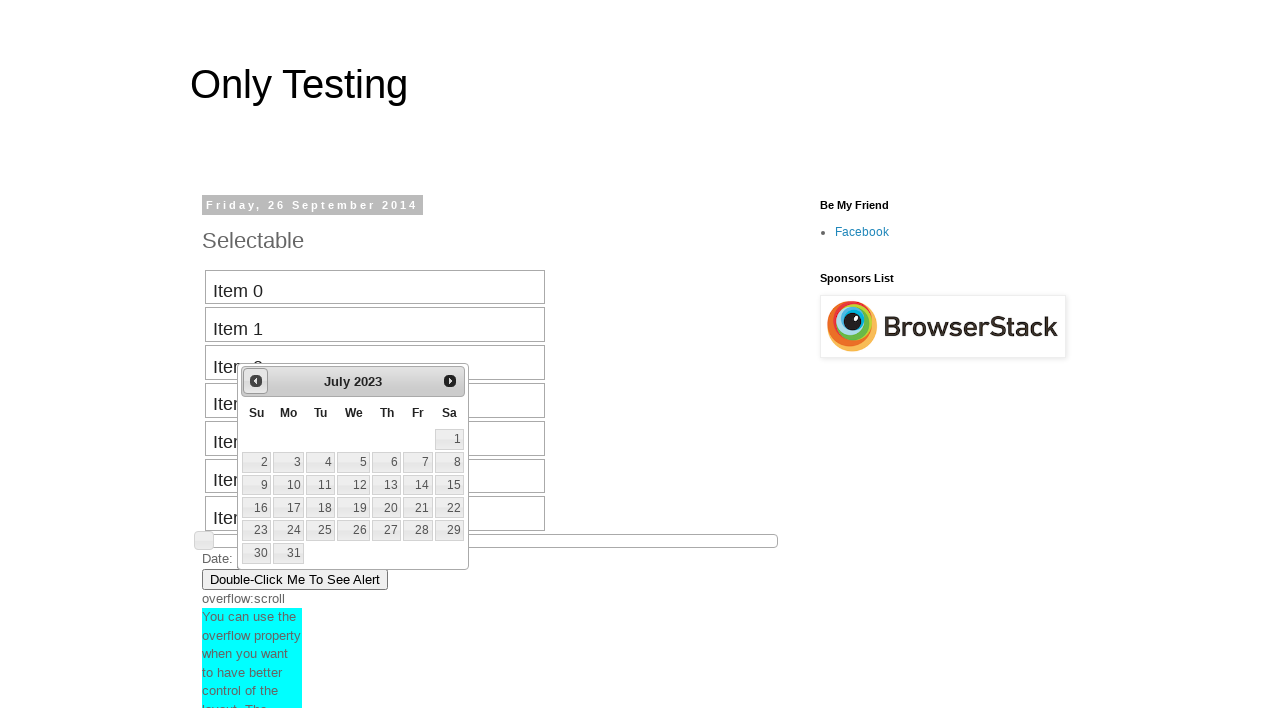

Retrieved current month from calendar: July
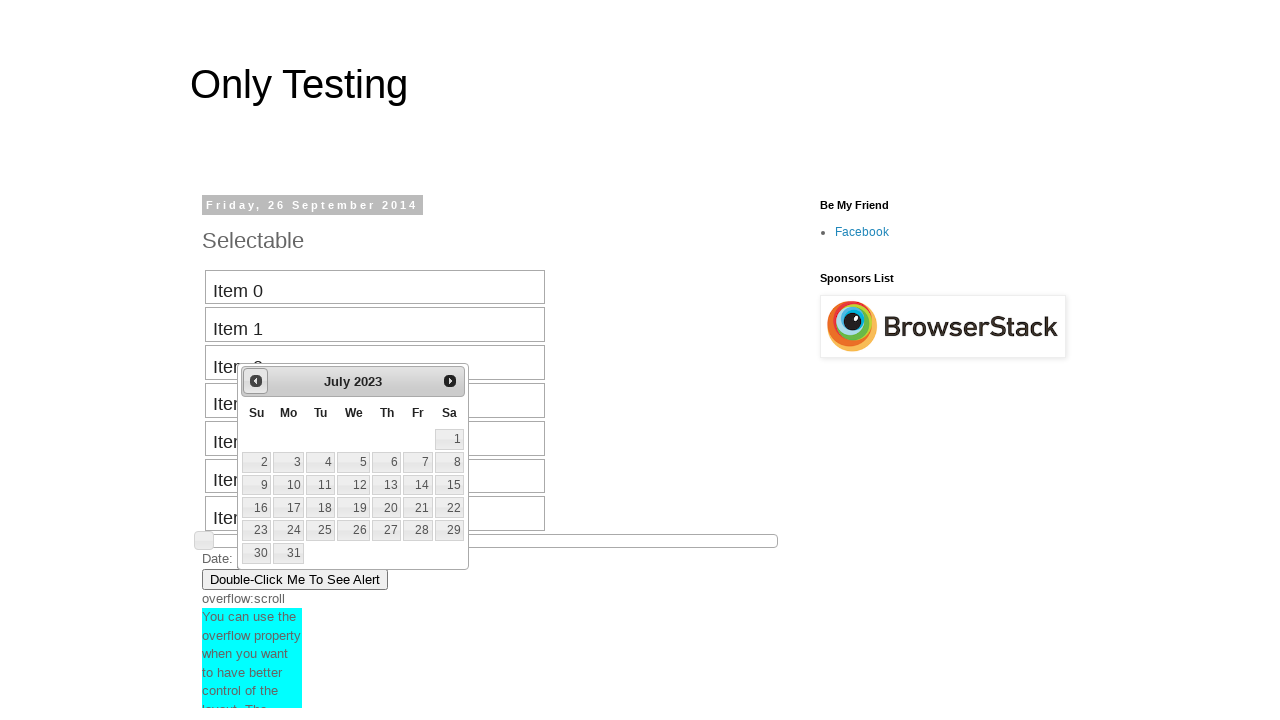

Retrieved current year from calendar: 2023
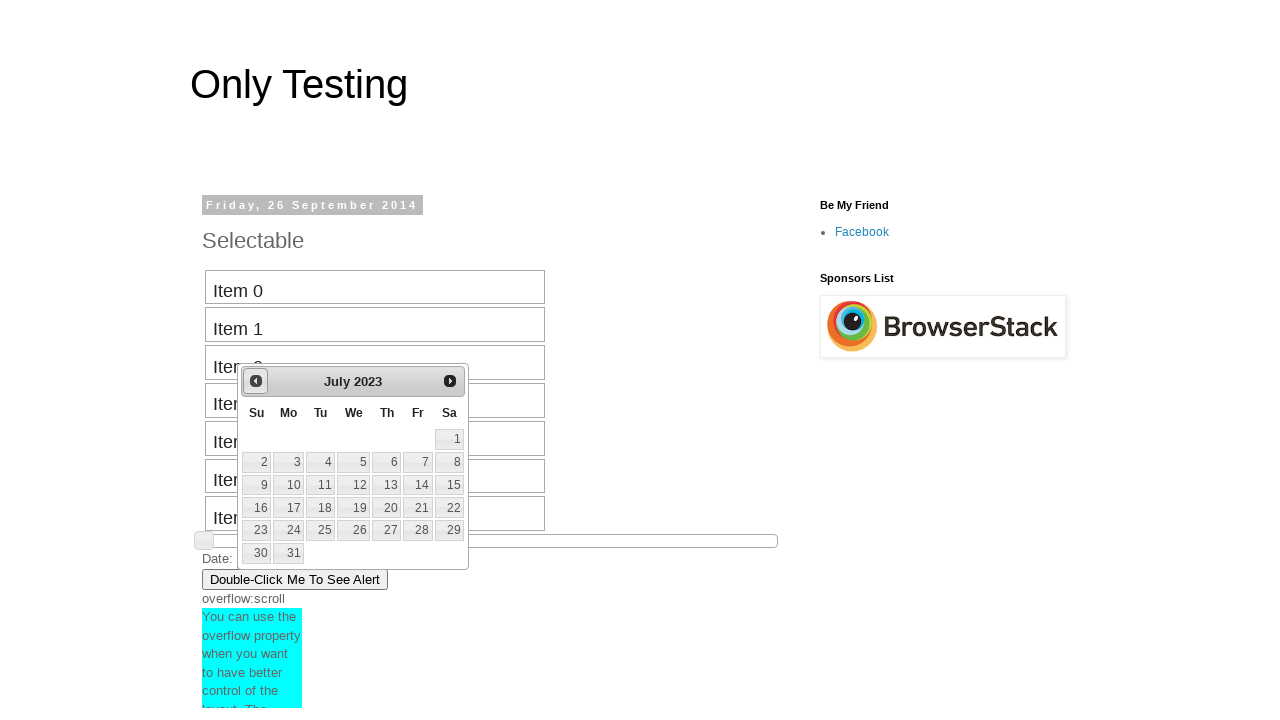

Clicked previous button to navigate backward (currently at July 2023) at (256, 381) on #ui-datepicker-div .ui-datepicker-prev
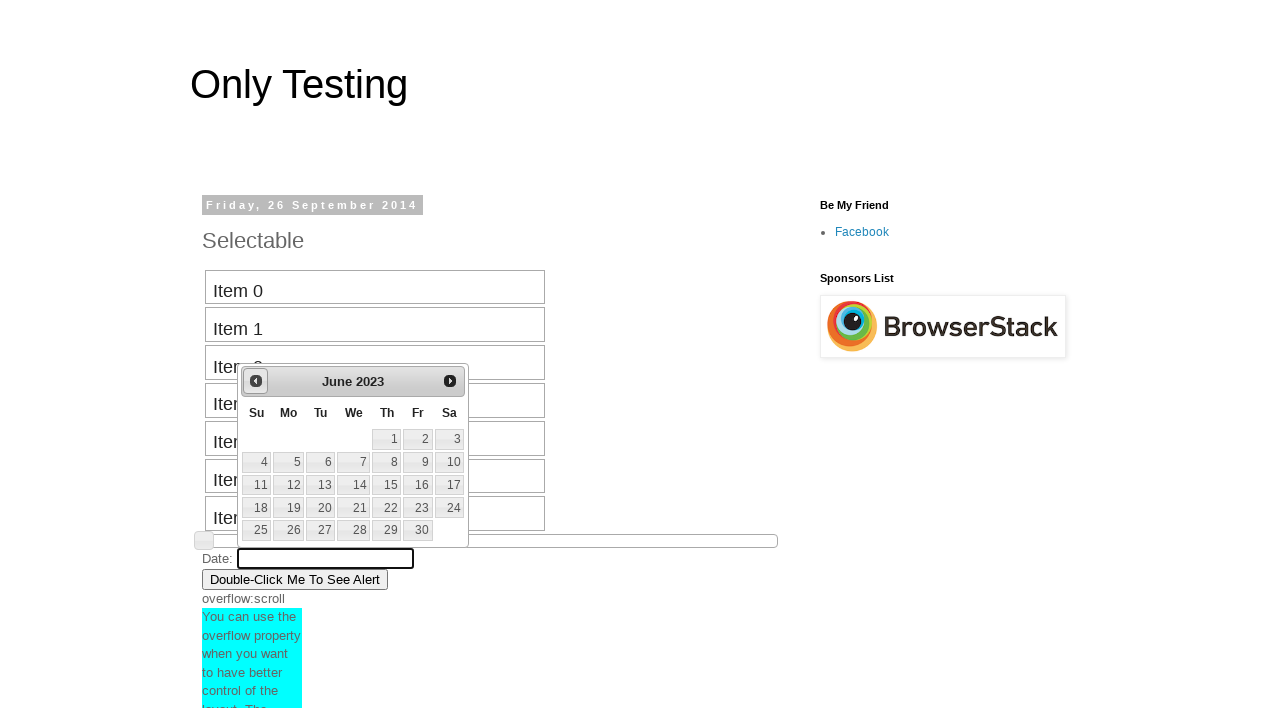

Retrieved current month from calendar: June
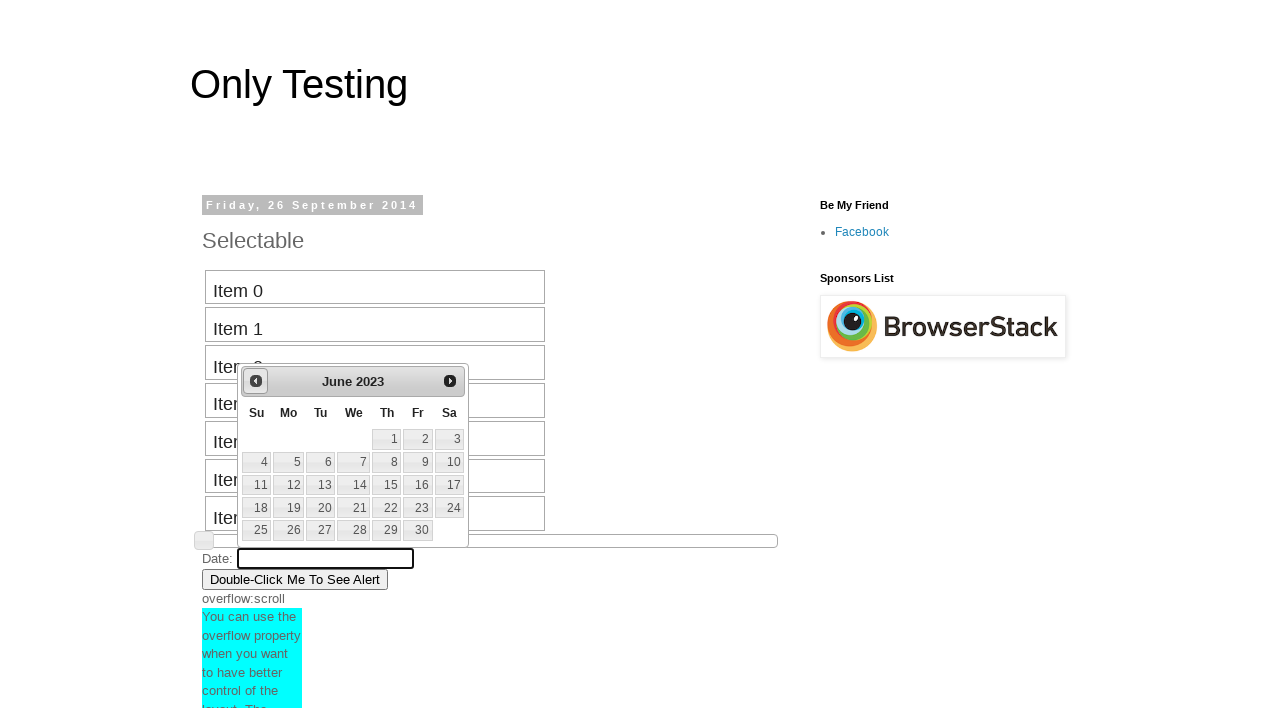

Retrieved current year from calendar: 2023
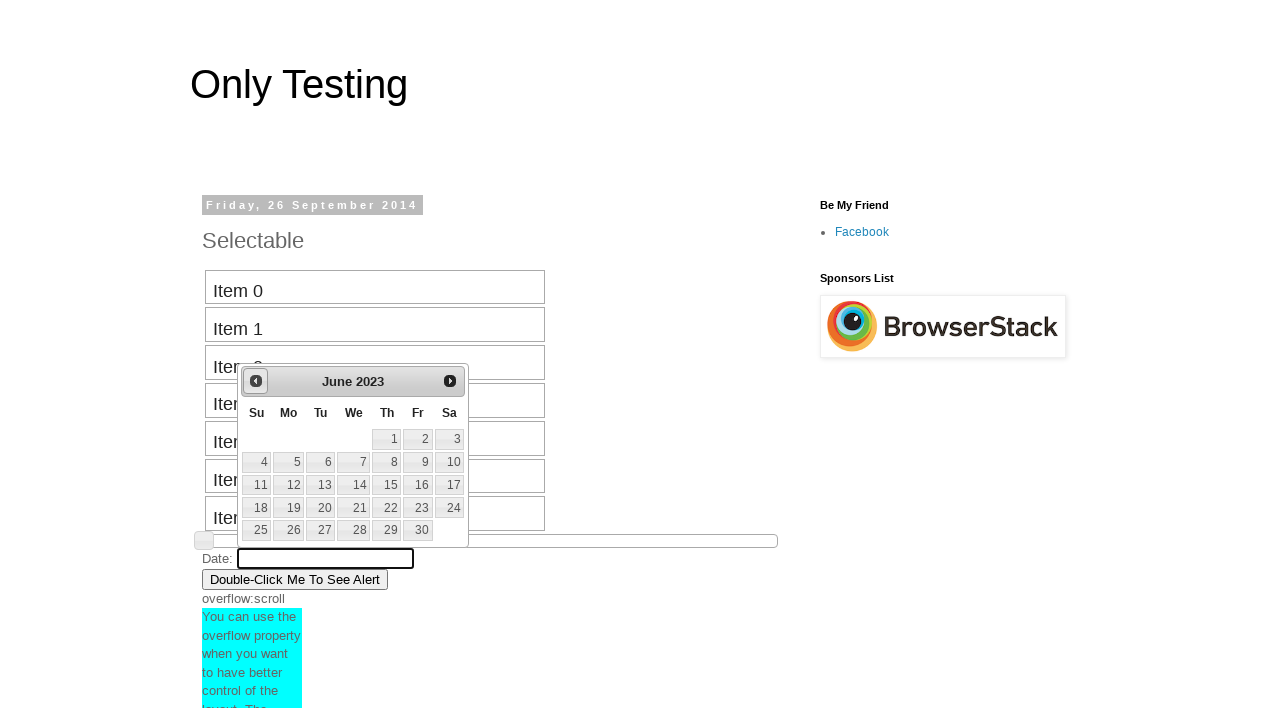

Clicked previous button to navigate backward (currently at June 2023) at (256, 381) on #ui-datepicker-div .ui-datepicker-prev
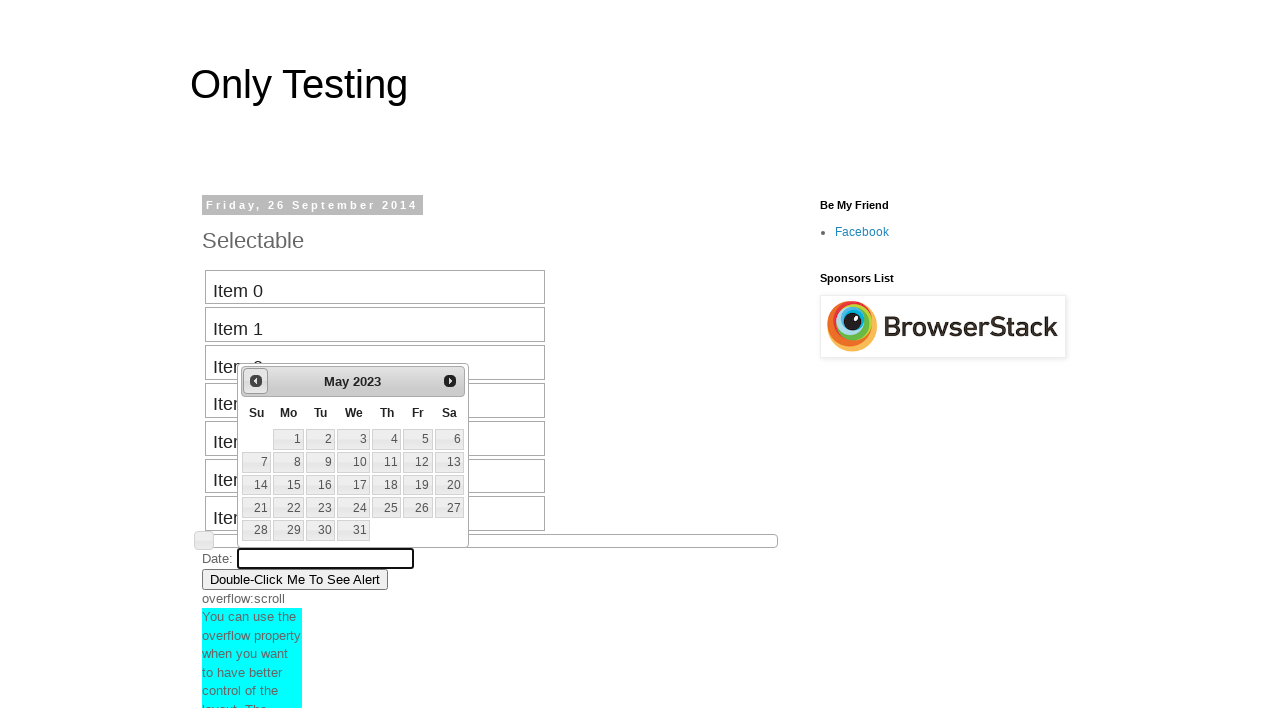

Retrieved current month from calendar: May
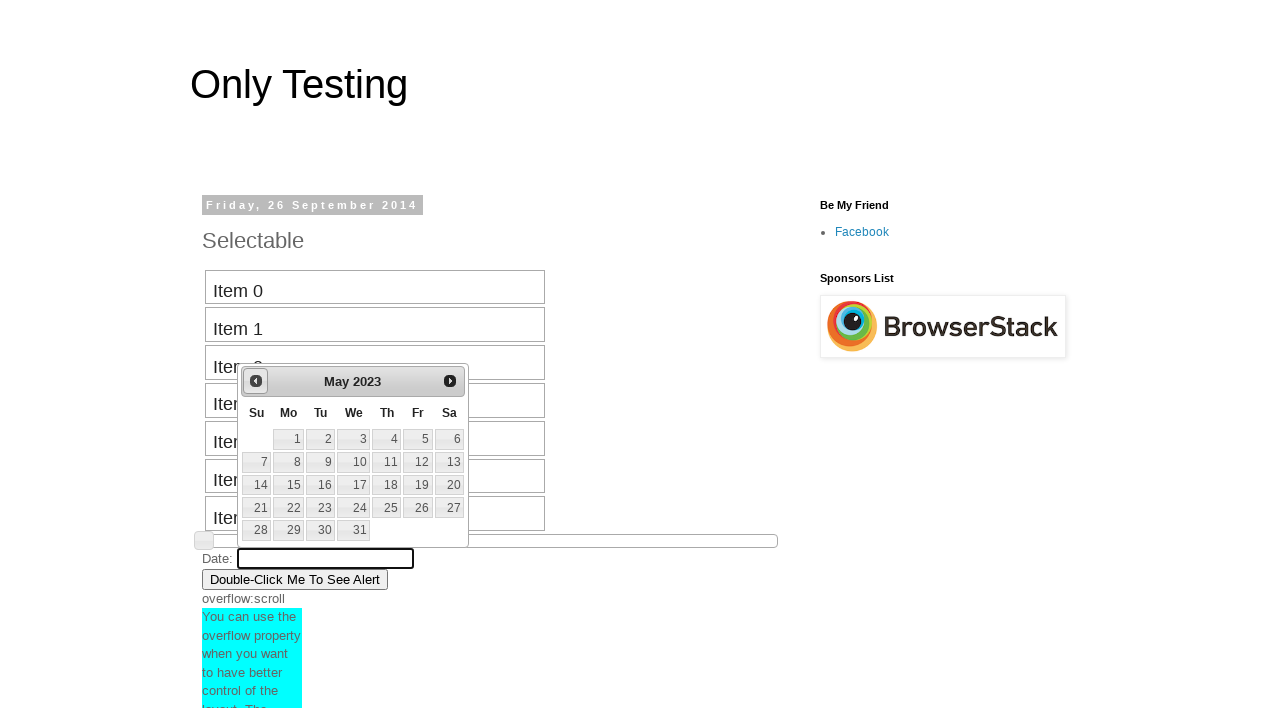

Retrieved current year from calendar: 2023
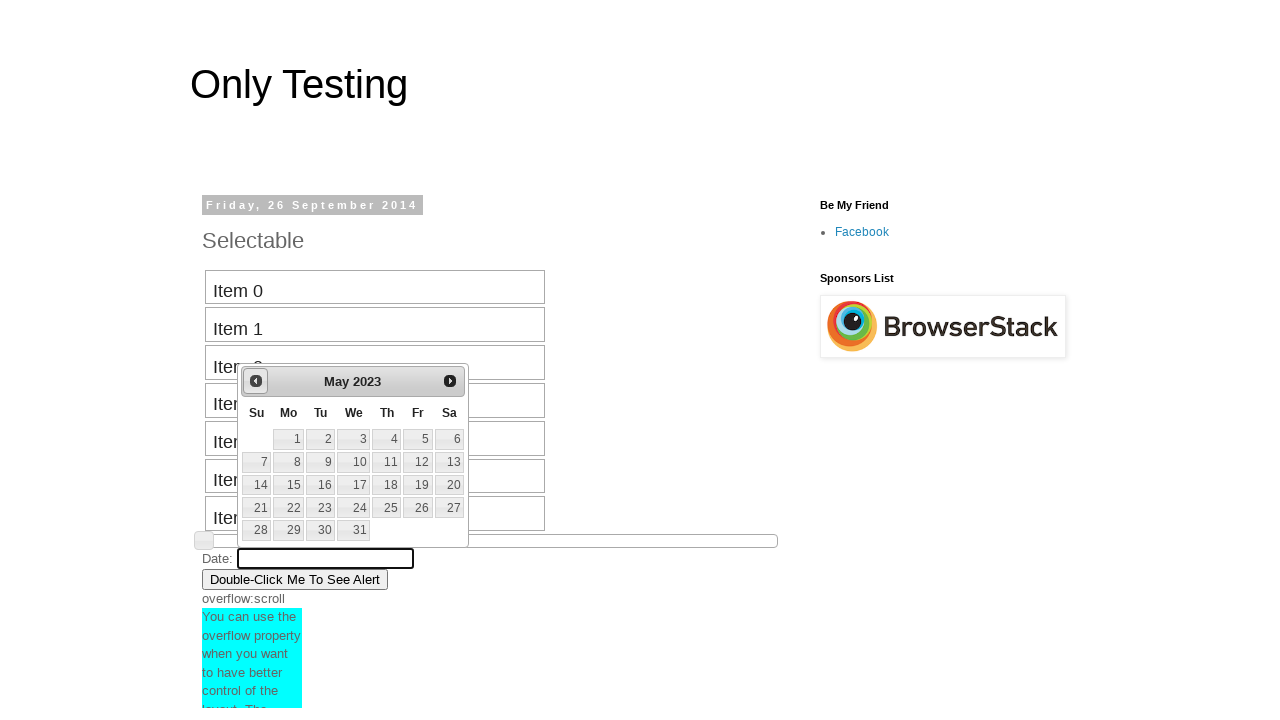

Clicked previous button to navigate backward (currently at May 2023) at (256, 381) on #ui-datepicker-div .ui-datepicker-prev
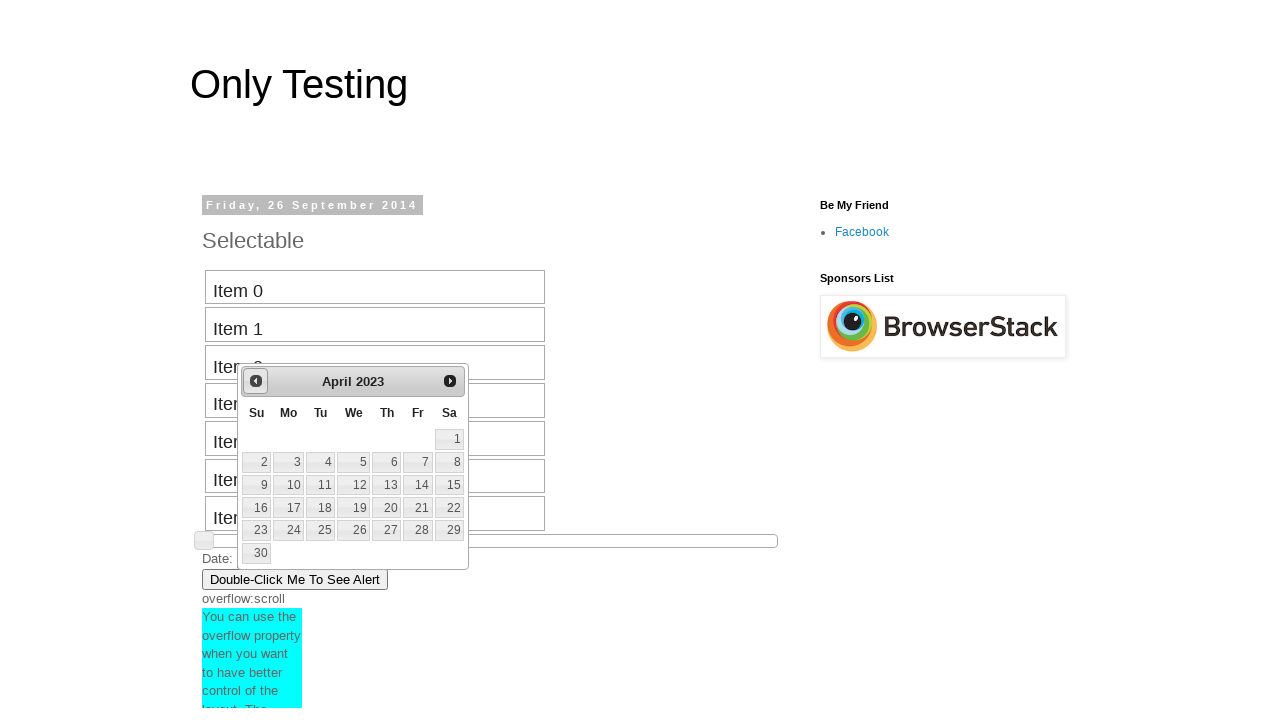

Retrieved current month from calendar: April
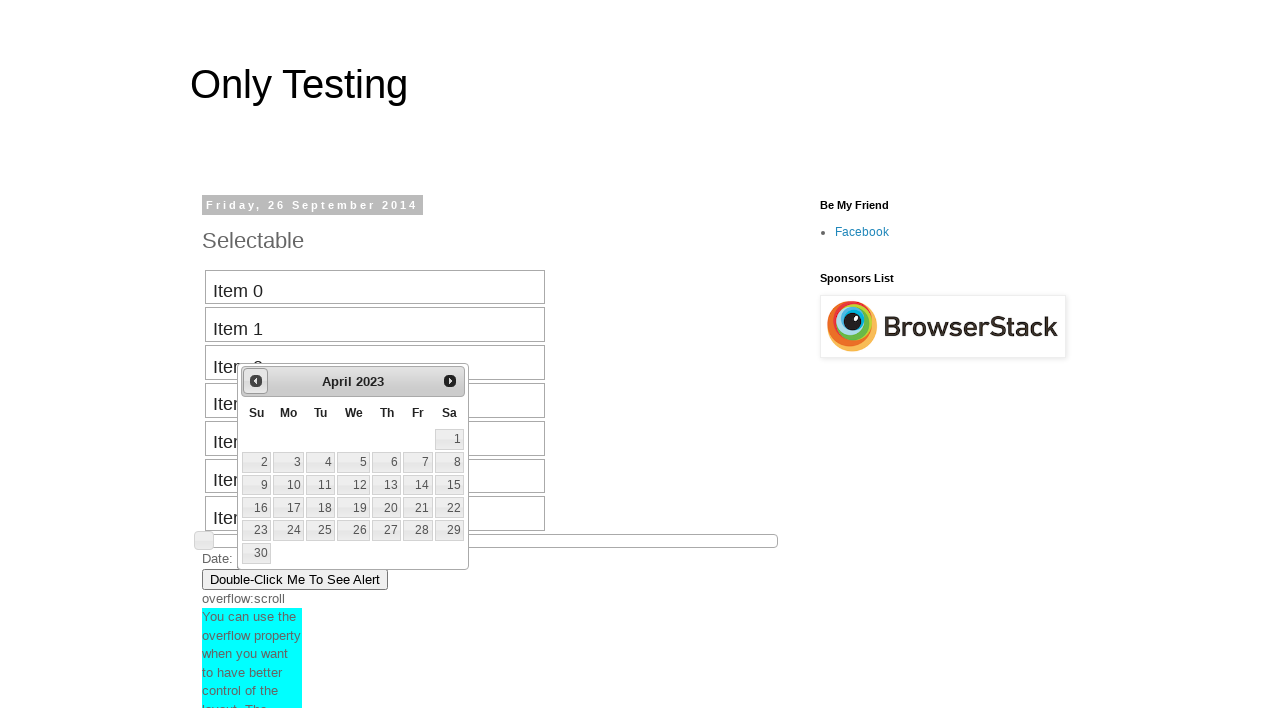

Retrieved current year from calendar: 2023
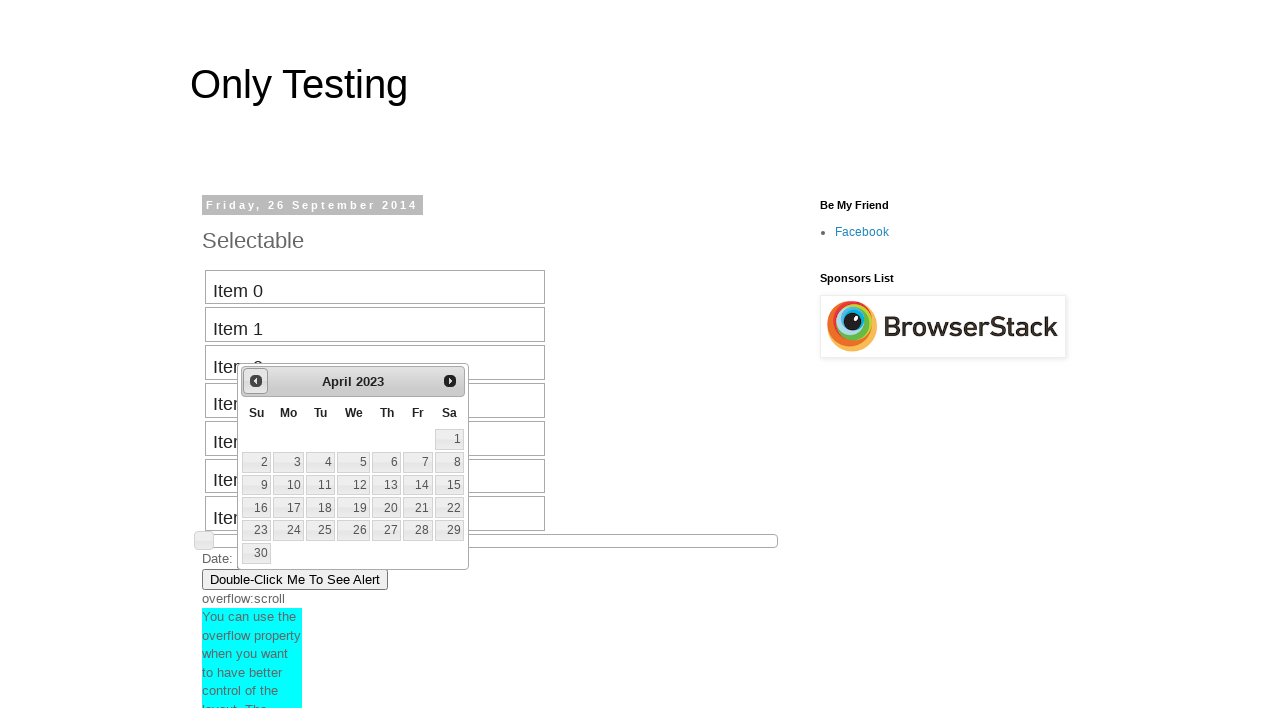

Clicked previous button to navigate backward (currently at April 2023) at (256, 381) on #ui-datepicker-div .ui-datepicker-prev
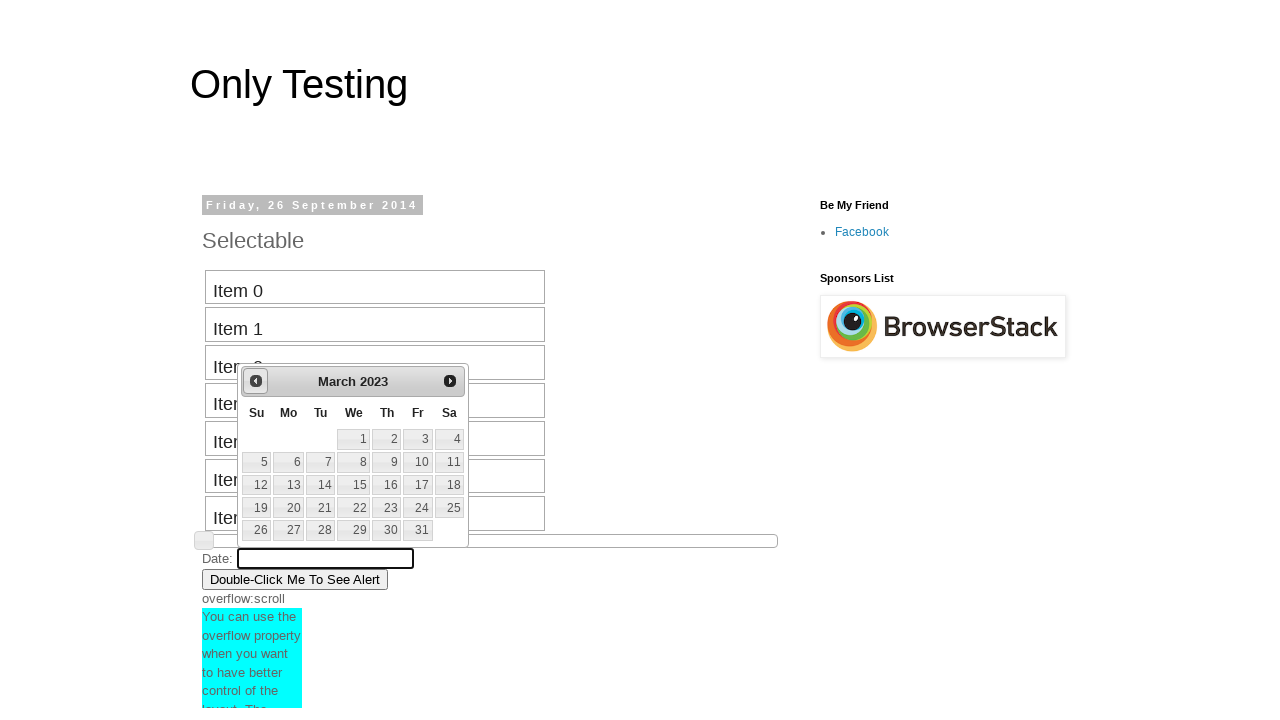

Retrieved current month from calendar: March
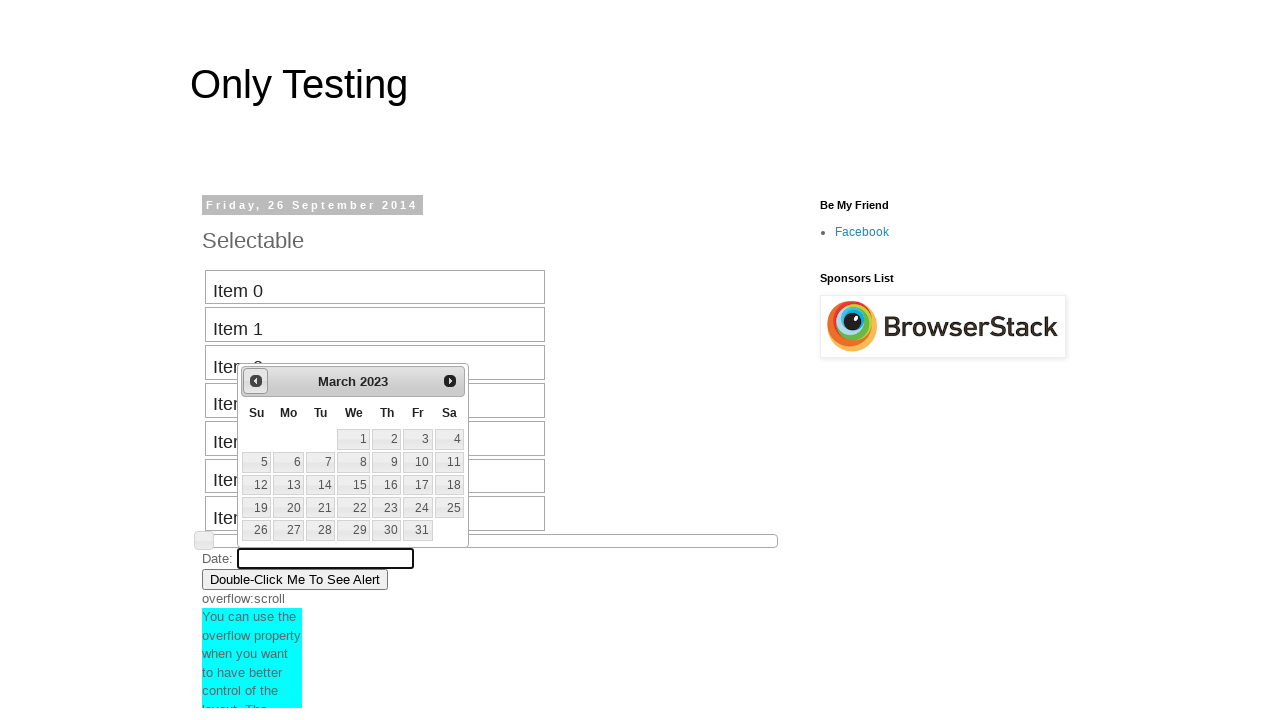

Retrieved current year from calendar: 2023
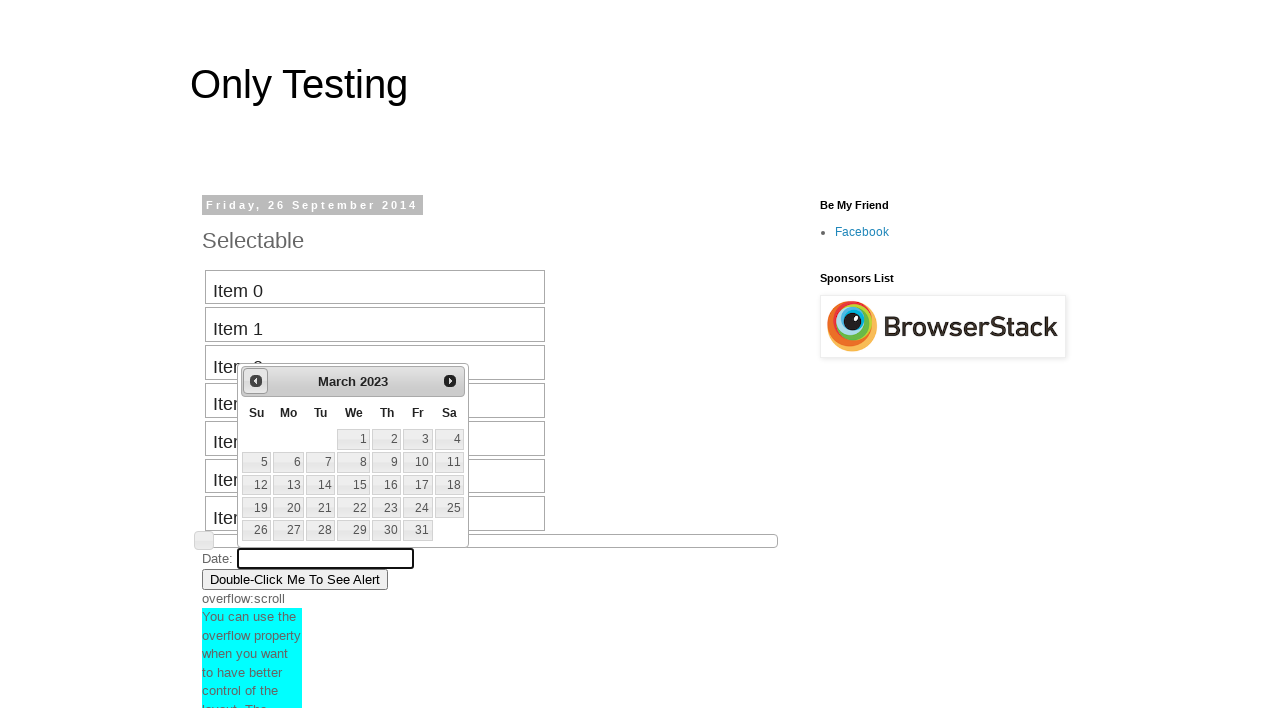

Clicked previous button to navigate backward (currently at March 2023) at (256, 381) on #ui-datepicker-div .ui-datepicker-prev
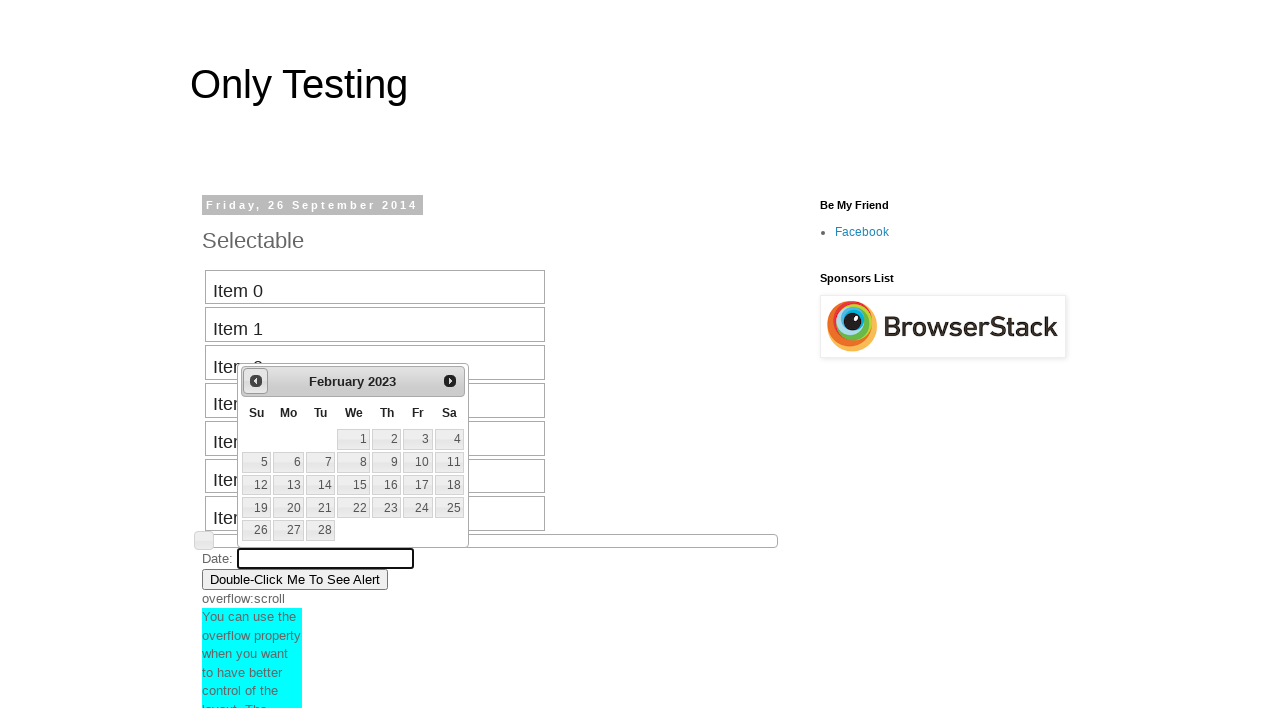

Retrieved current month from calendar: February
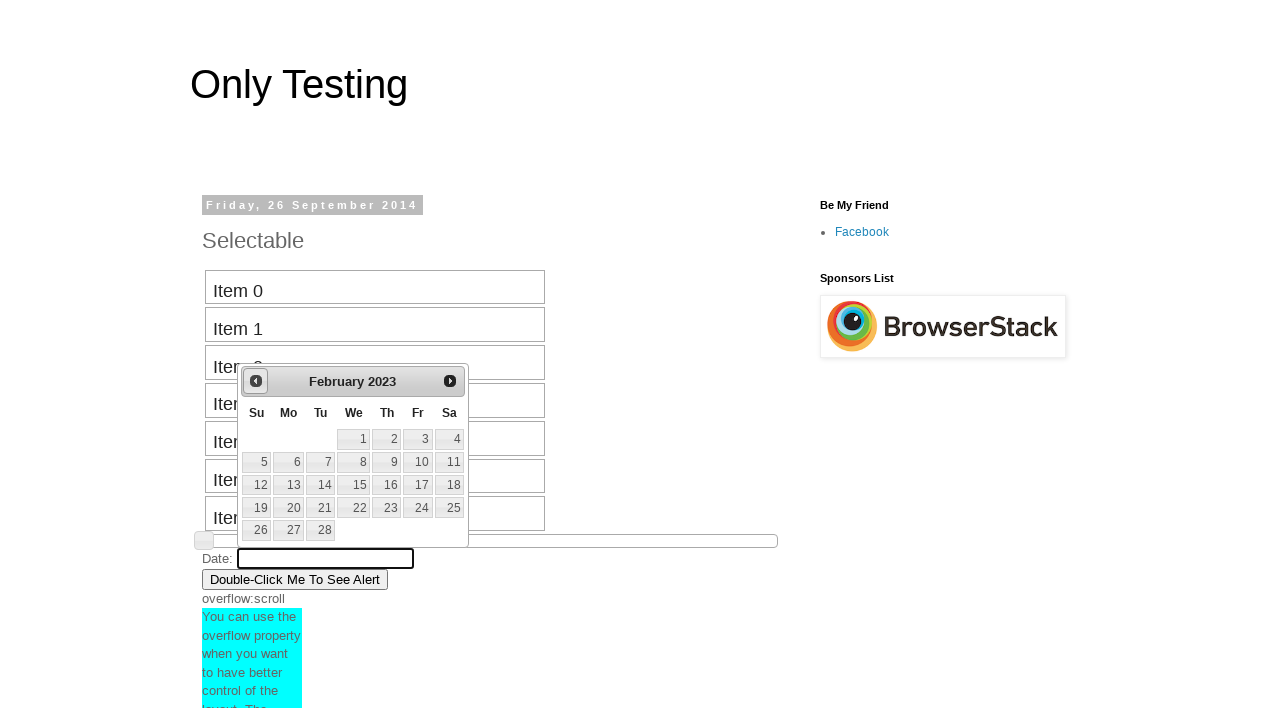

Retrieved current year from calendar: 2023
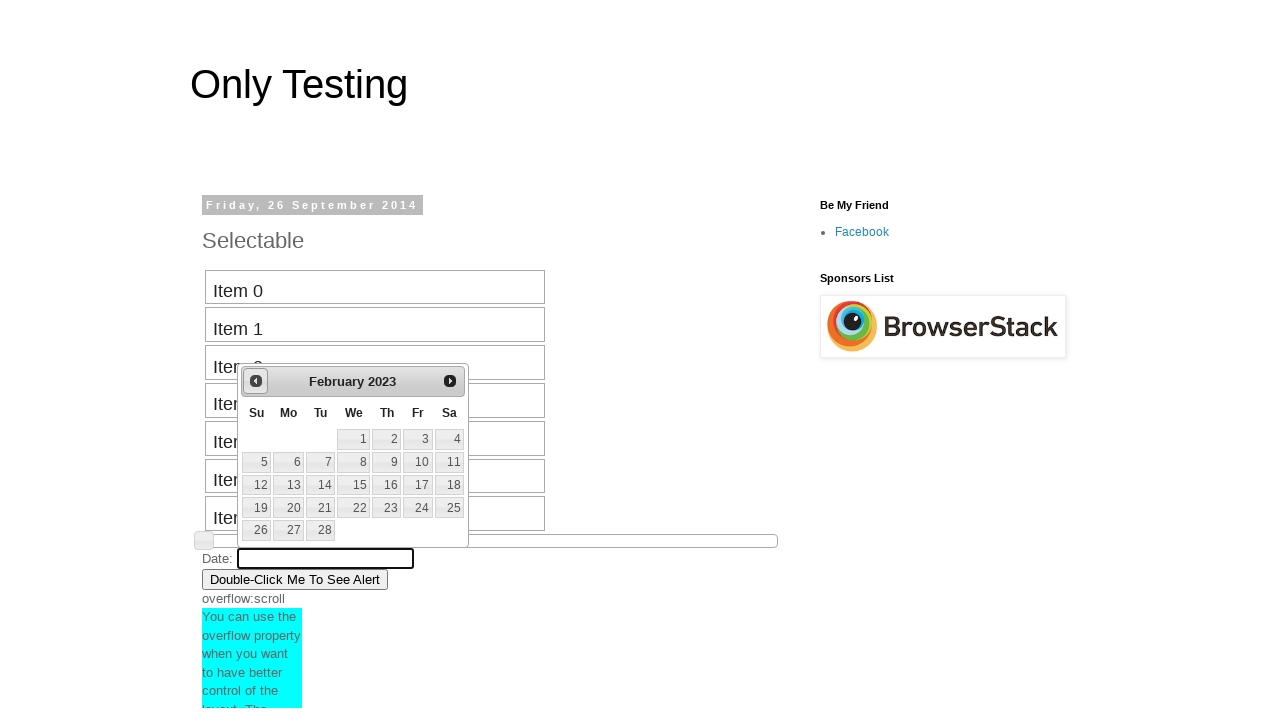

Clicked previous button to navigate backward (currently at February 2023) at (256, 381) on #ui-datepicker-div .ui-datepicker-prev
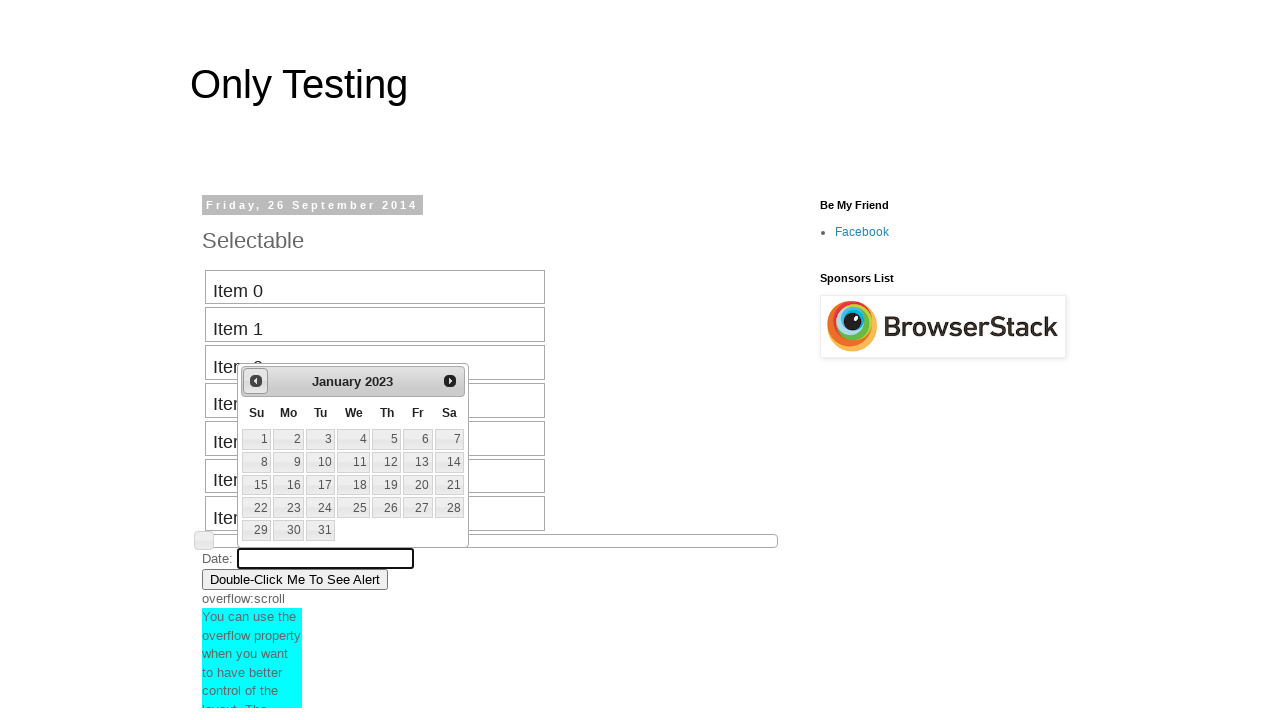

Retrieved current month from calendar: January
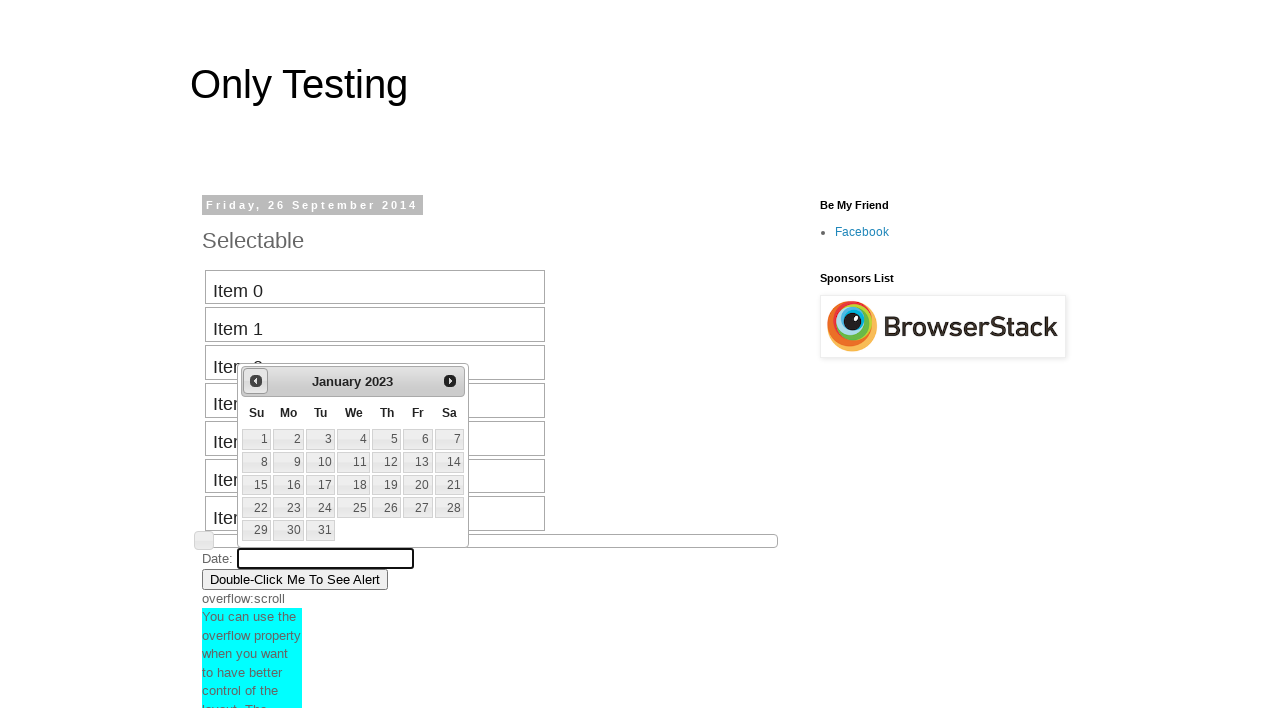

Retrieved current year from calendar: 2023
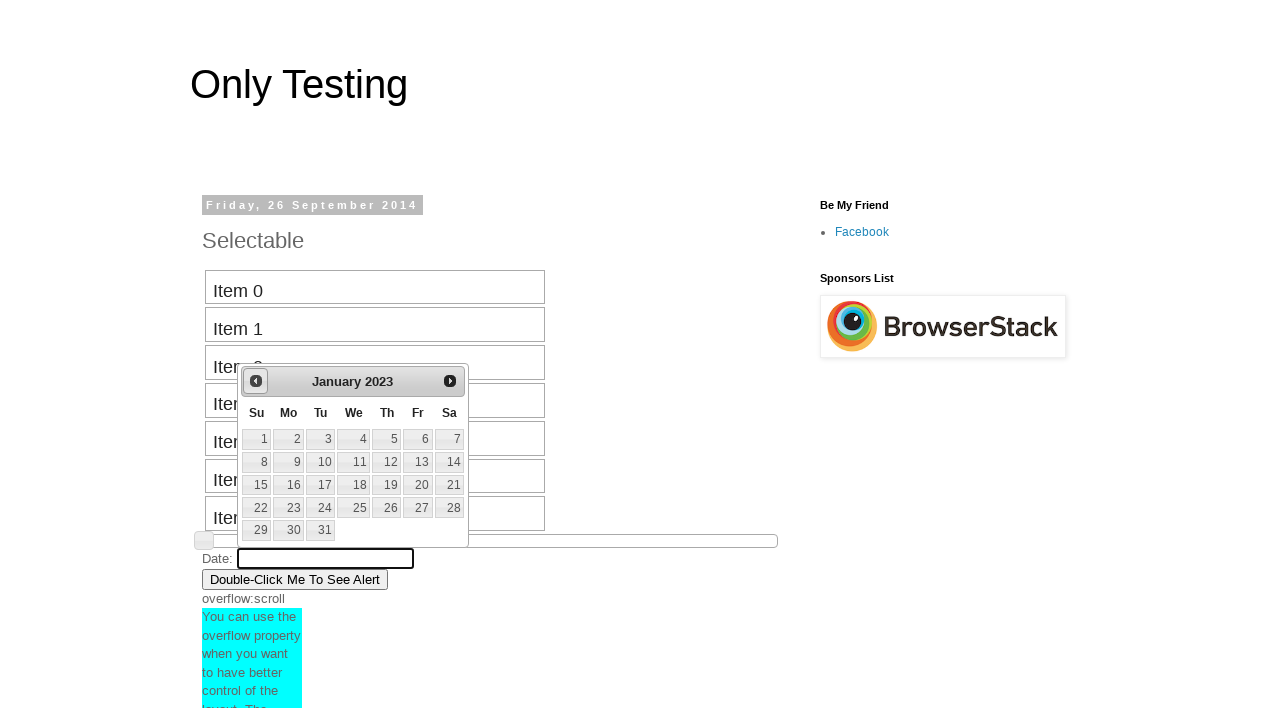

Clicked previous button to navigate backward (currently at January 2023) at (256, 381) on #ui-datepicker-div .ui-datepicker-prev
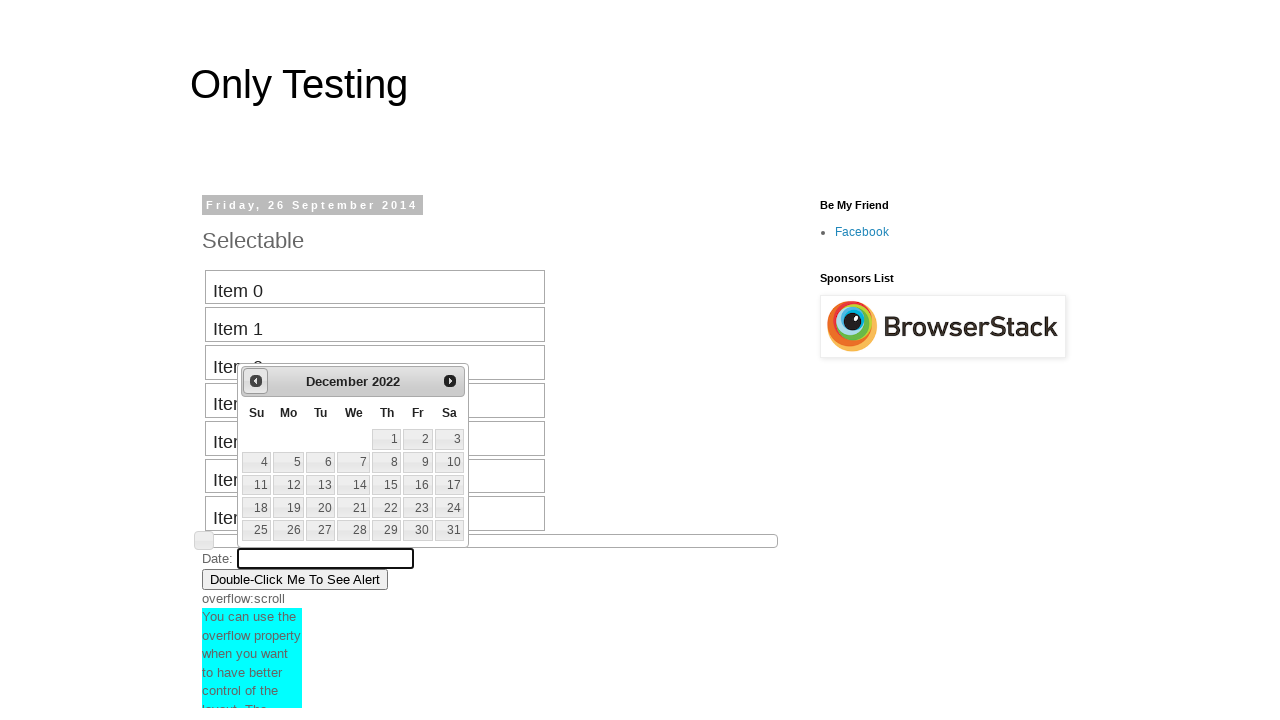

Retrieved current month from calendar: December
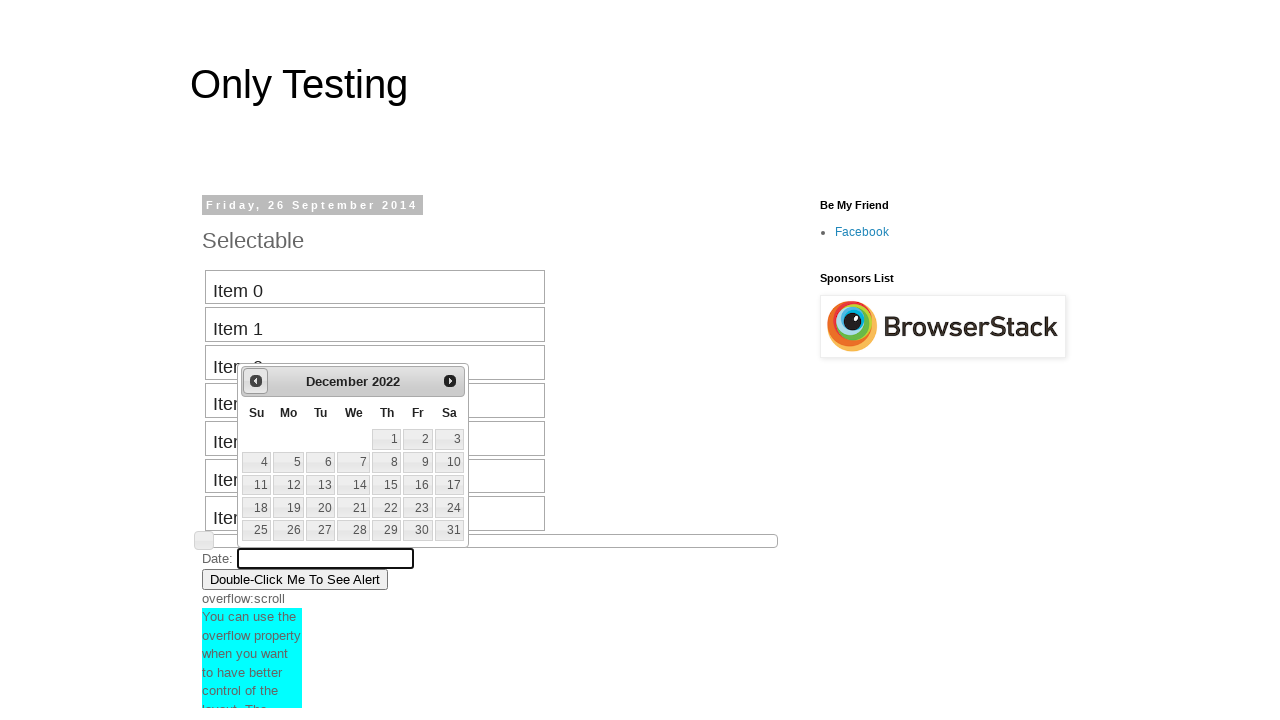

Retrieved current year from calendar: 2022
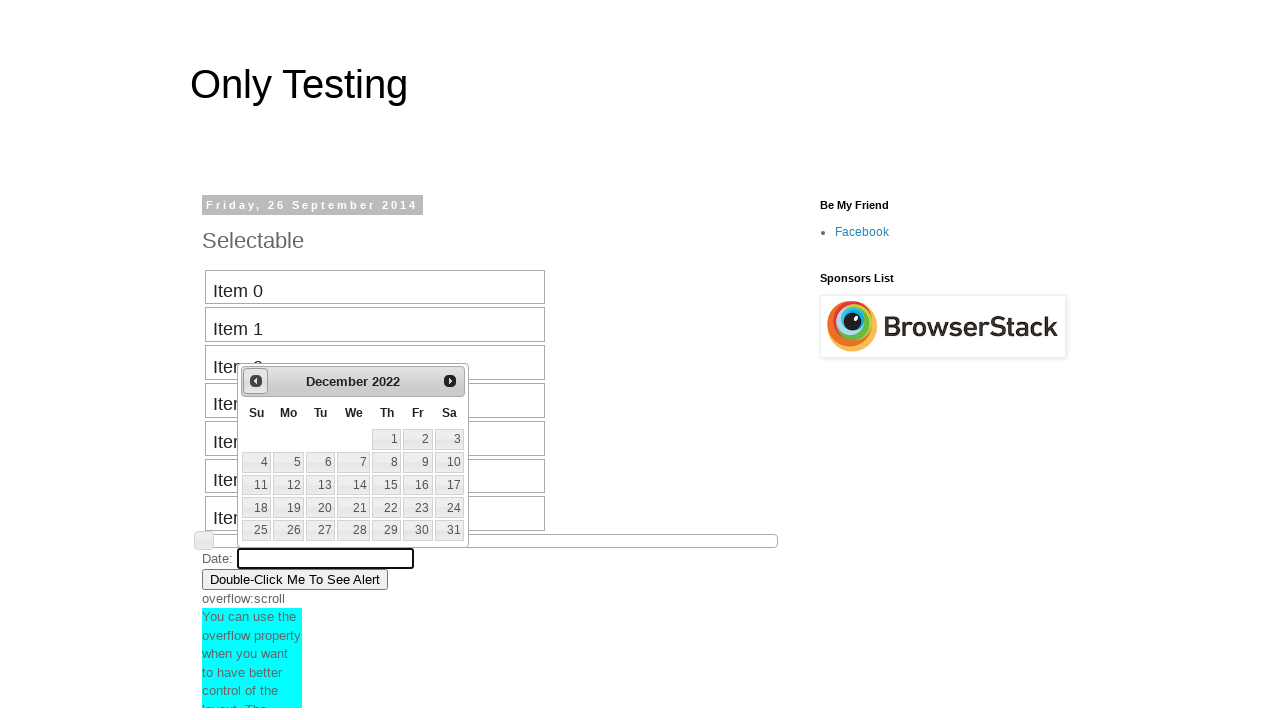

Clicked previous button to navigate backward (currently at December 2022) at (256, 381) on #ui-datepicker-div .ui-datepicker-prev
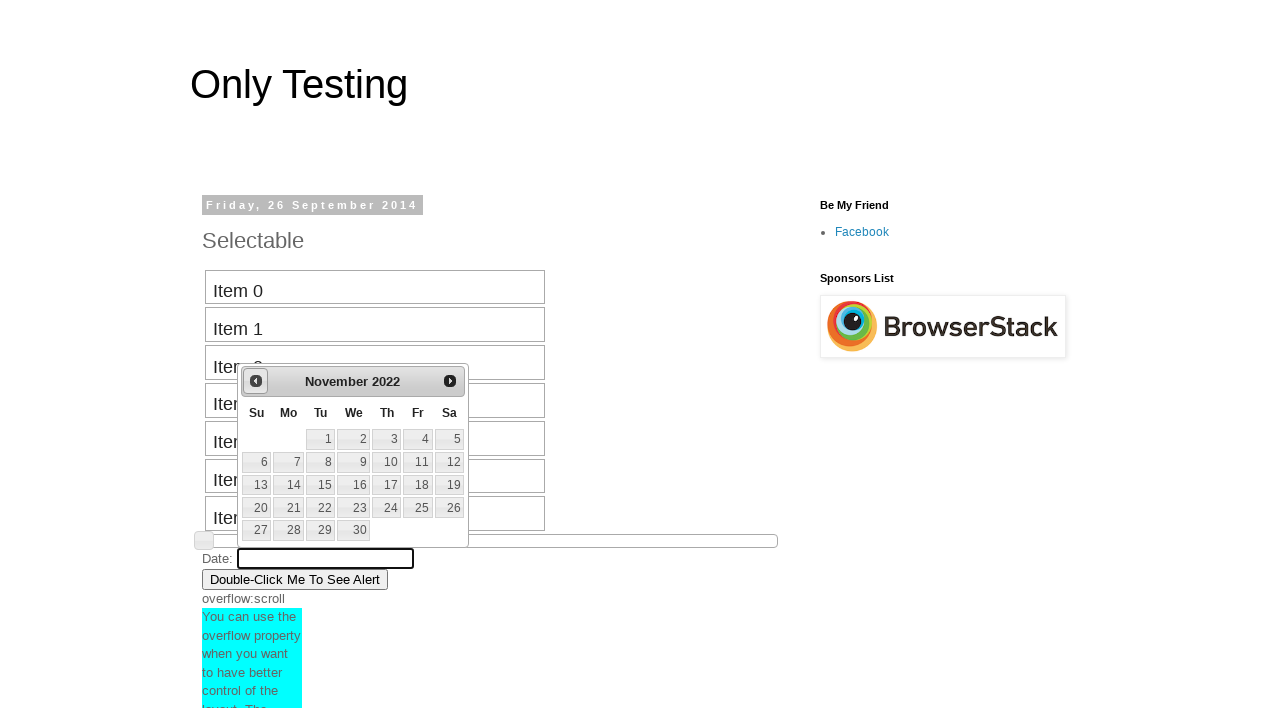

Retrieved current month from calendar: November
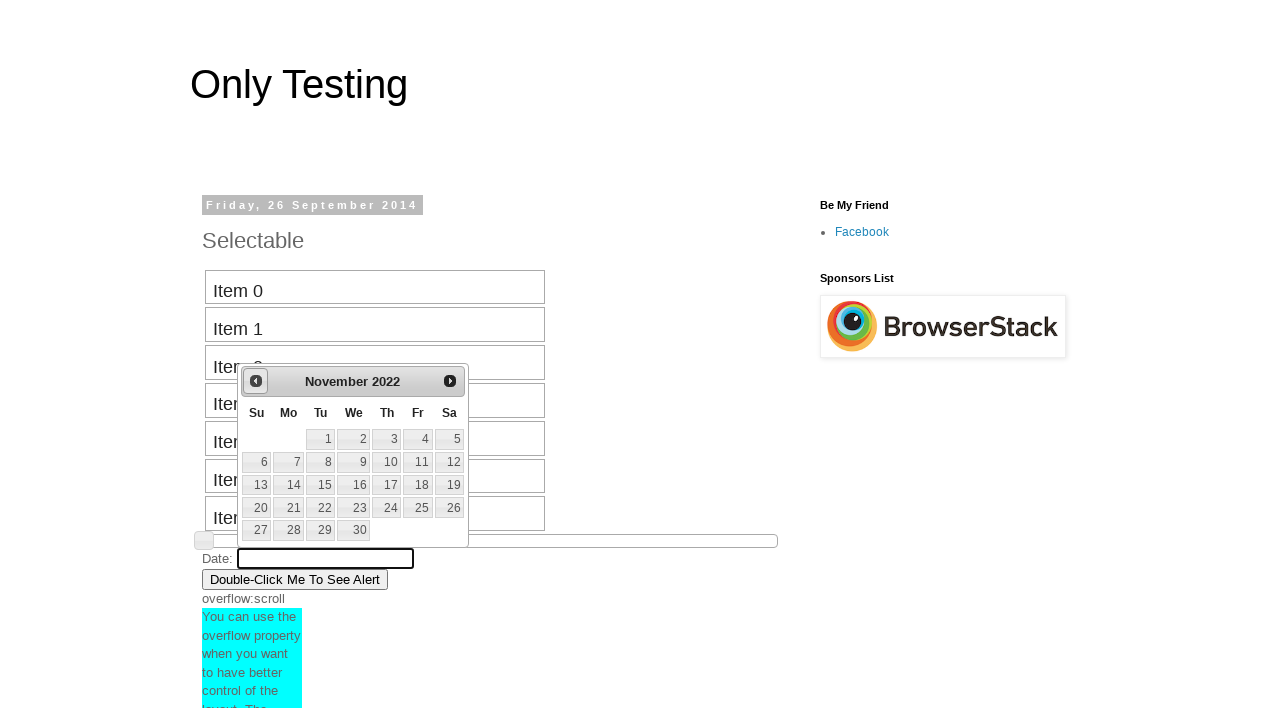

Retrieved current year from calendar: 2022
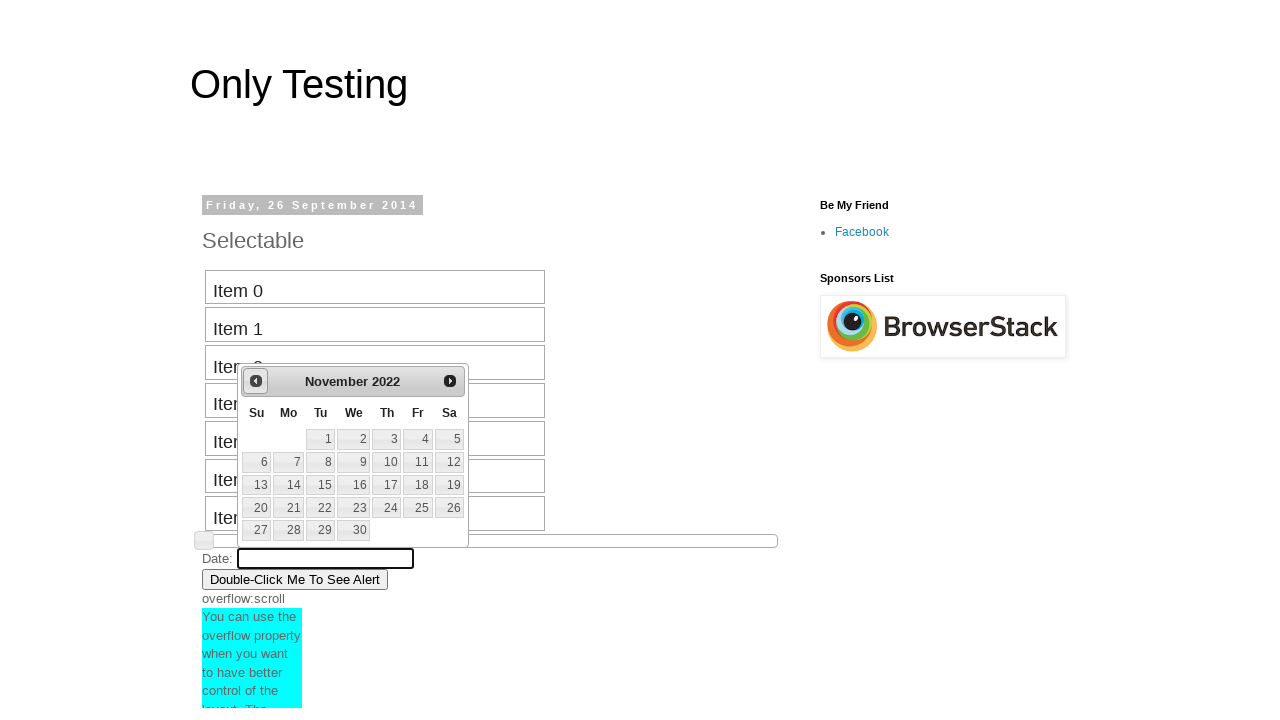

Clicked previous button to navigate backward (currently at November 2022) at (256, 381) on #ui-datepicker-div .ui-datepicker-prev
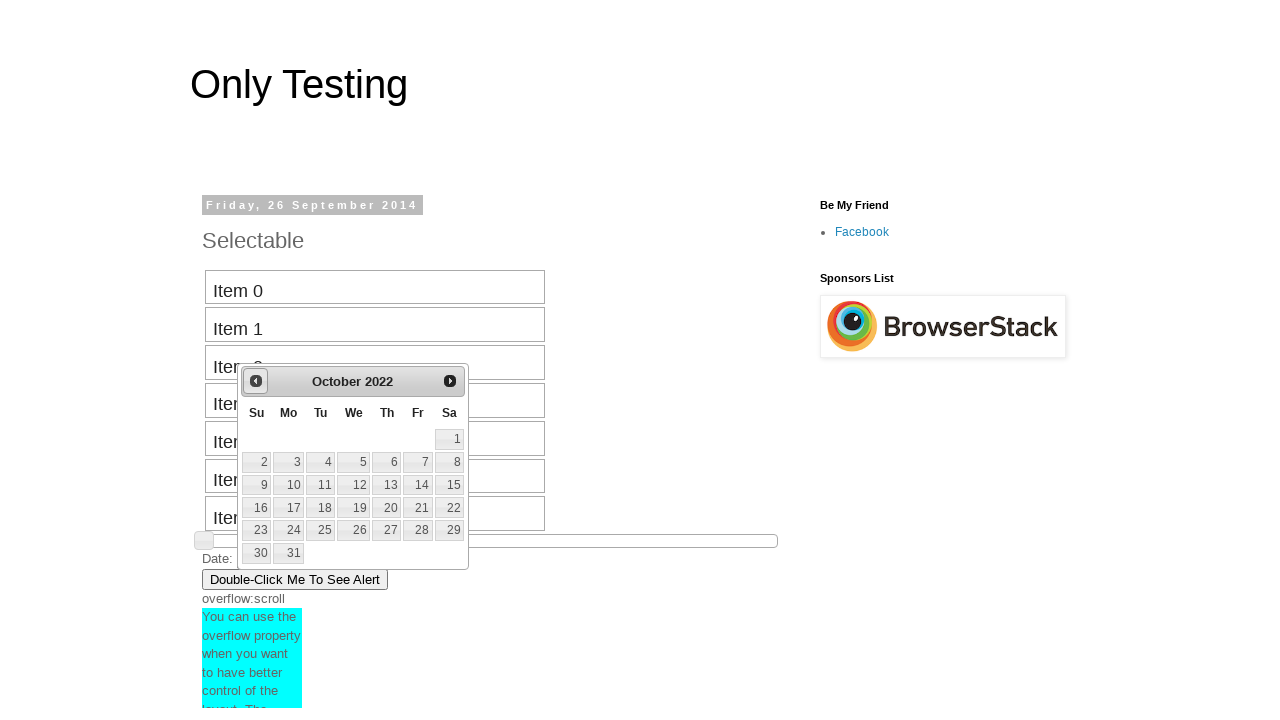

Retrieved current month from calendar: October
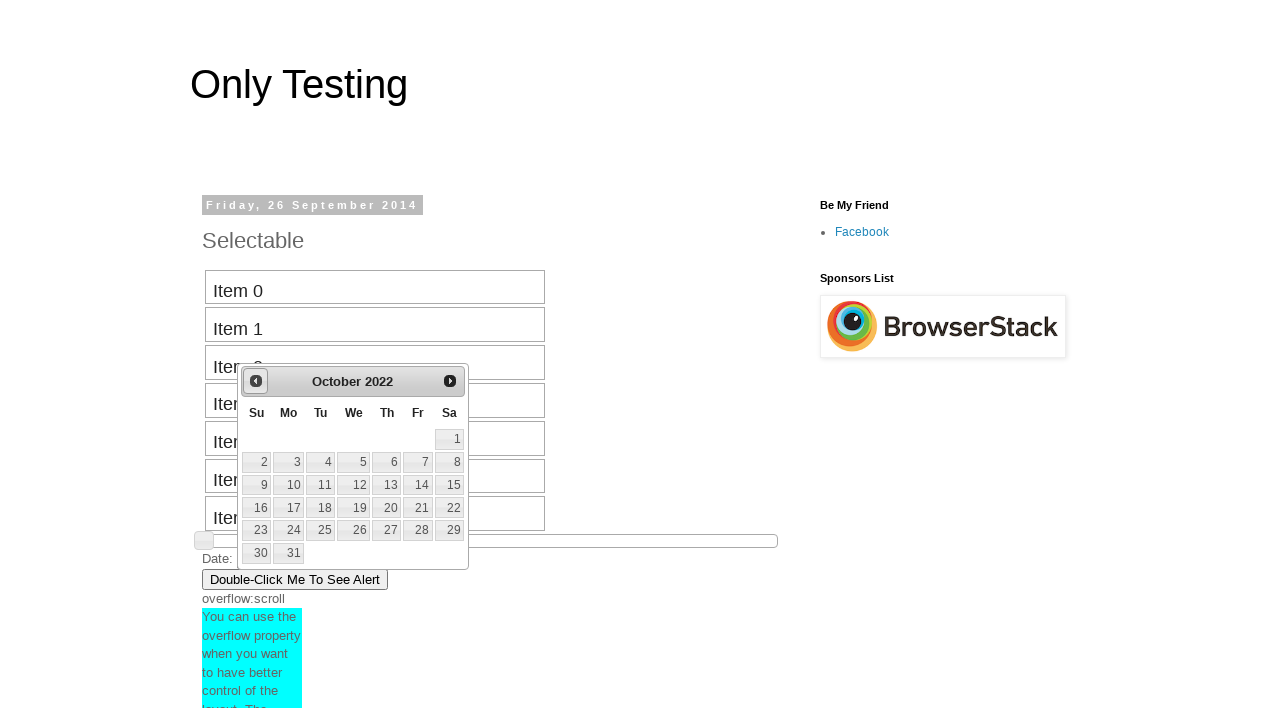

Retrieved current year from calendar: 2022
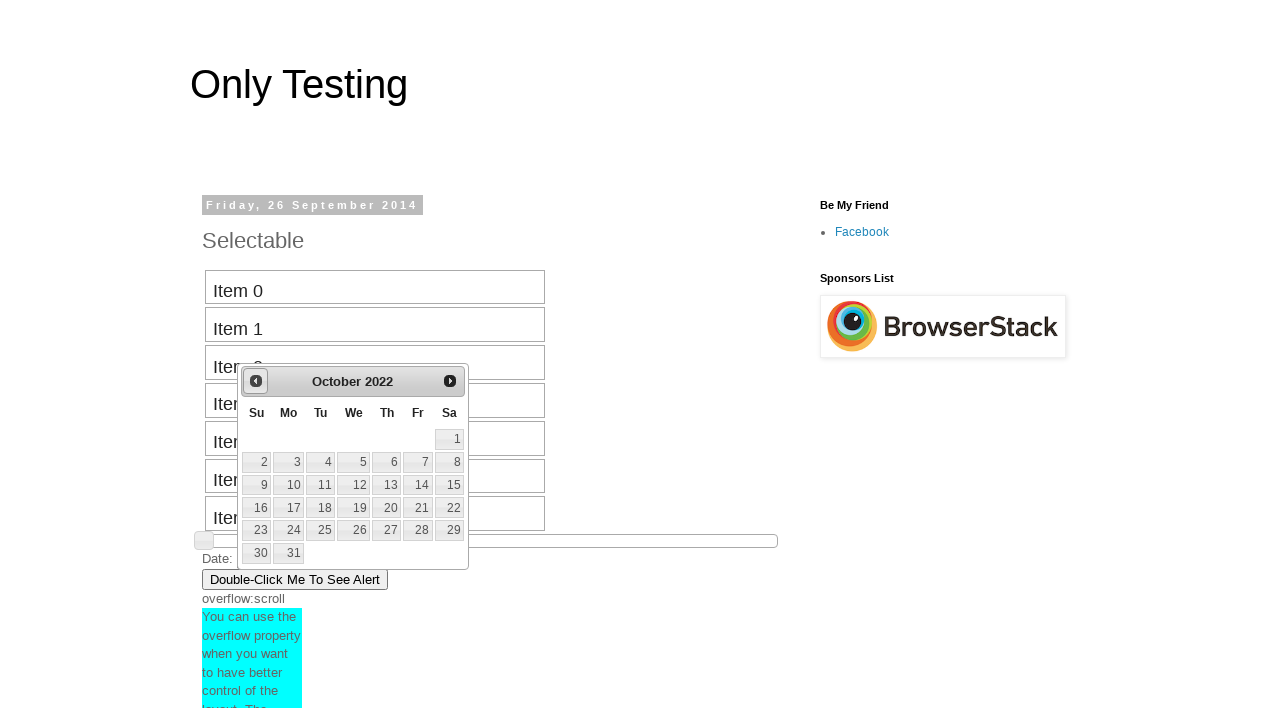

Clicked previous button to navigate backward (currently at October 2022) at (256, 381) on #ui-datepicker-div .ui-datepicker-prev
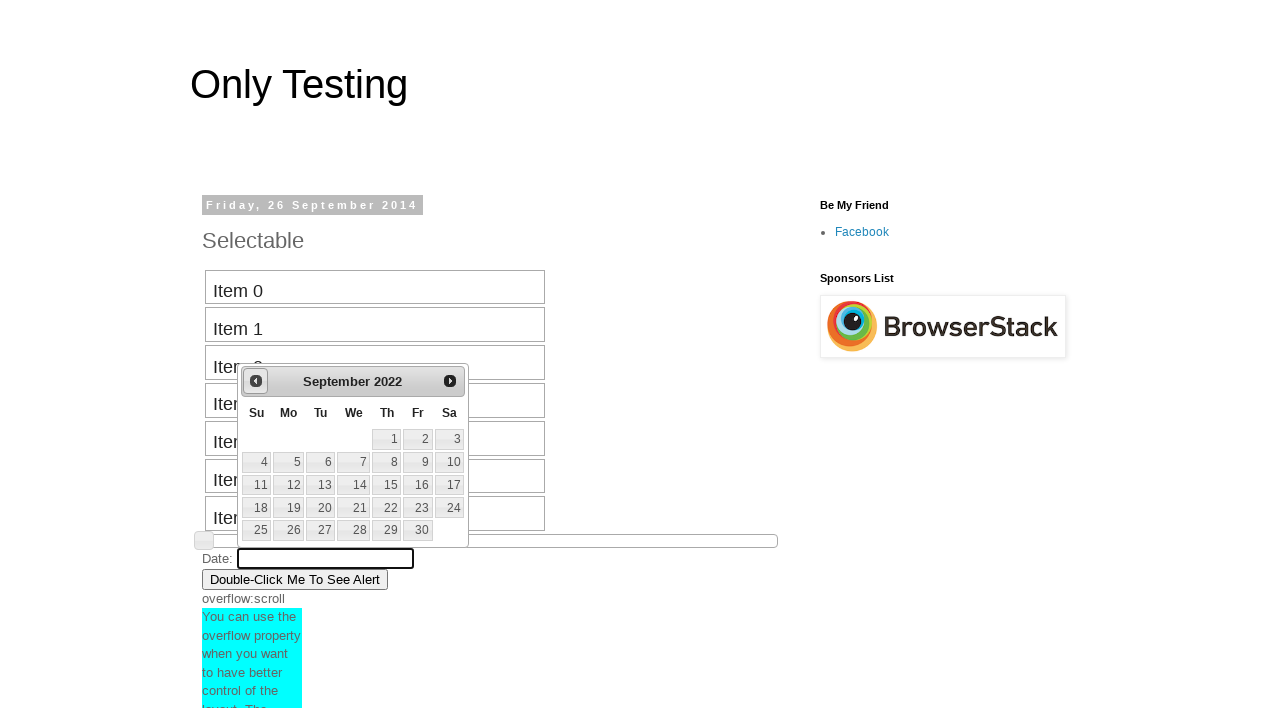

Retrieved current month from calendar: September
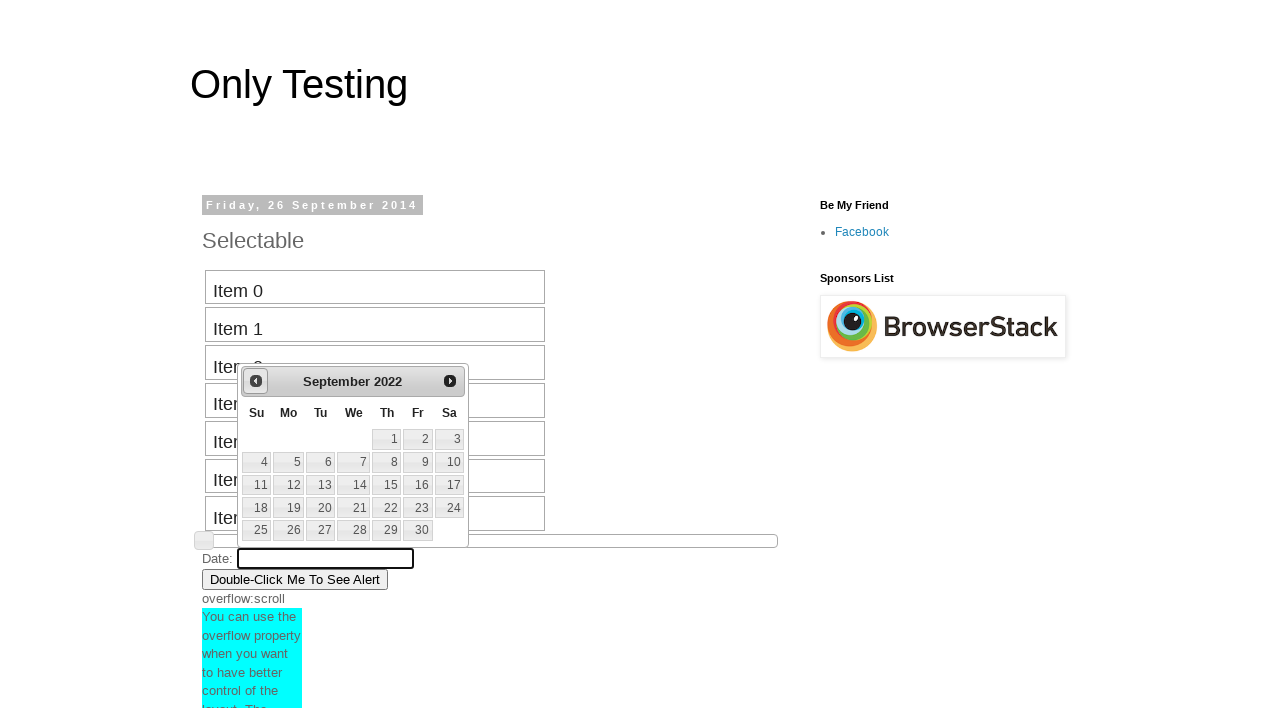

Retrieved current year from calendar: 2022
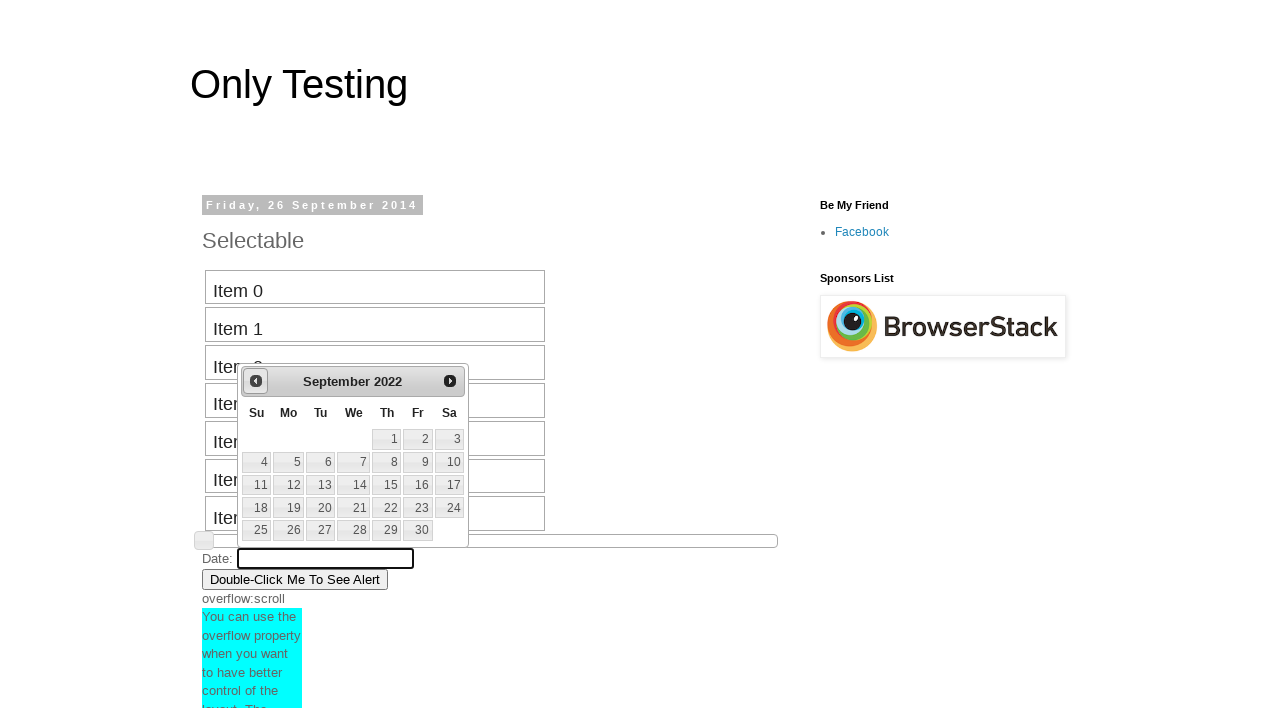

Clicked previous button to navigate backward (currently at September 2022) at (256, 381) on #ui-datepicker-div .ui-datepicker-prev
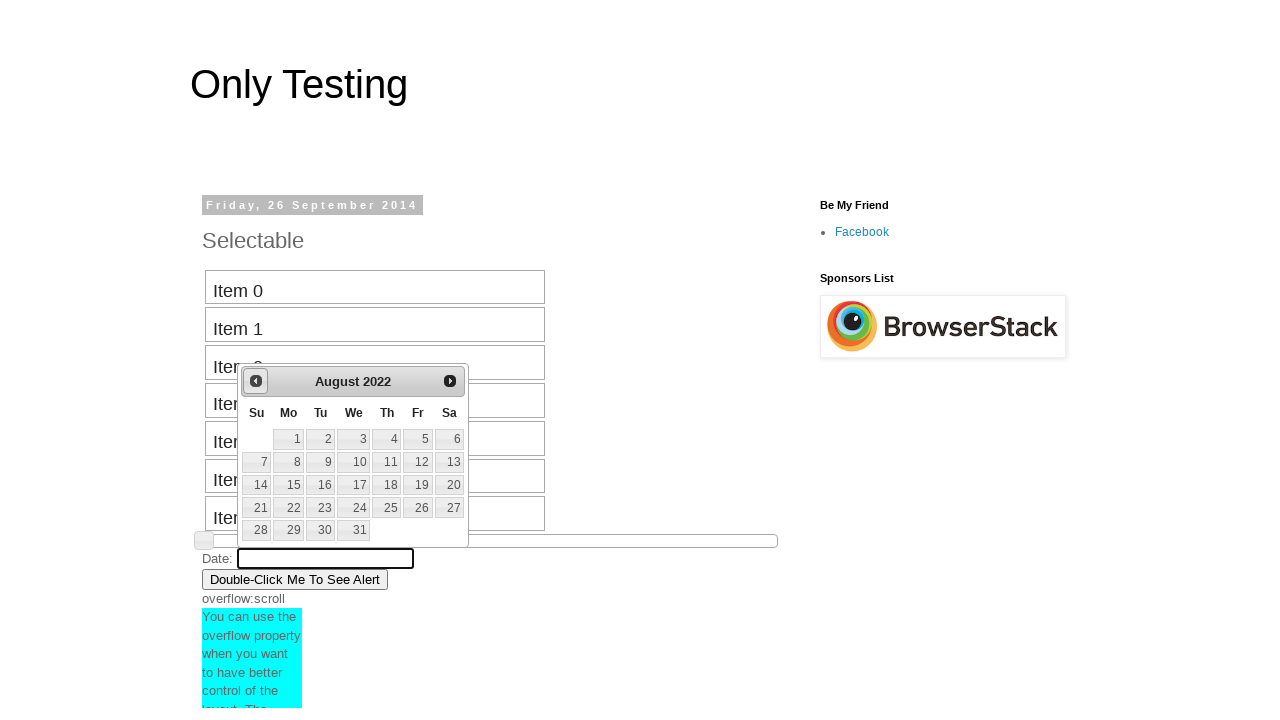

Retrieved current month from calendar: August
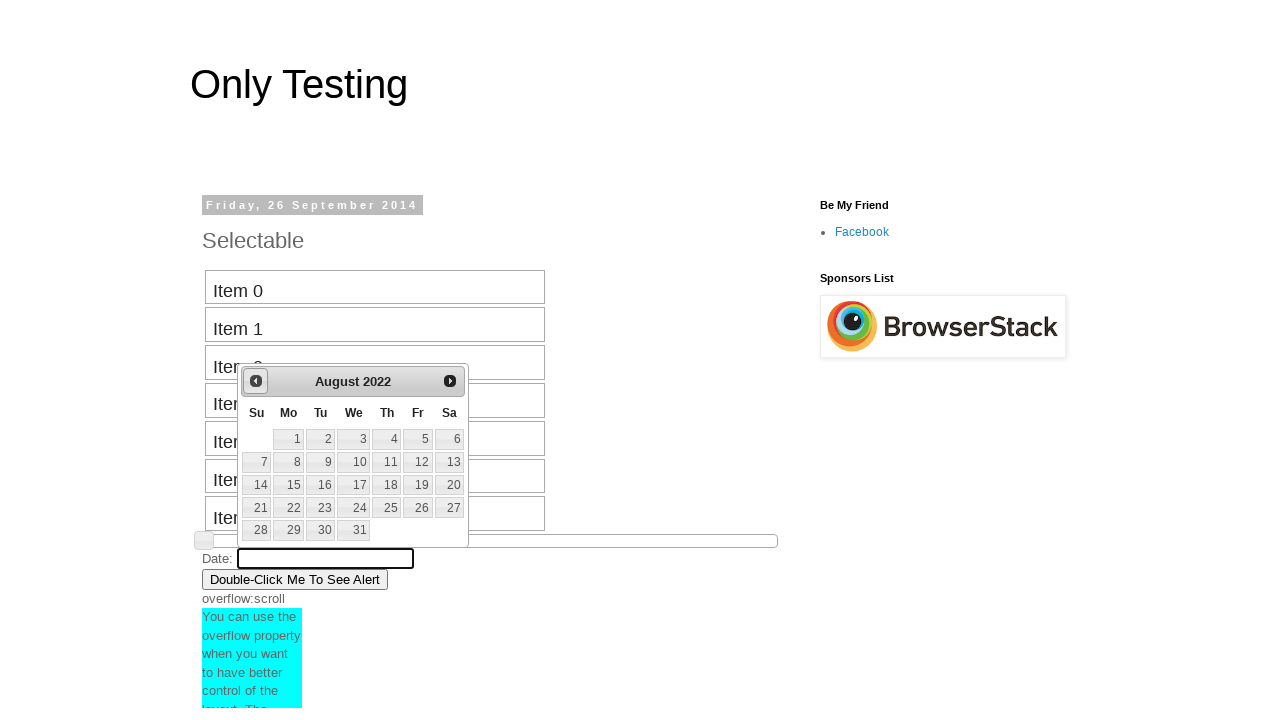

Retrieved current year from calendar: 2022
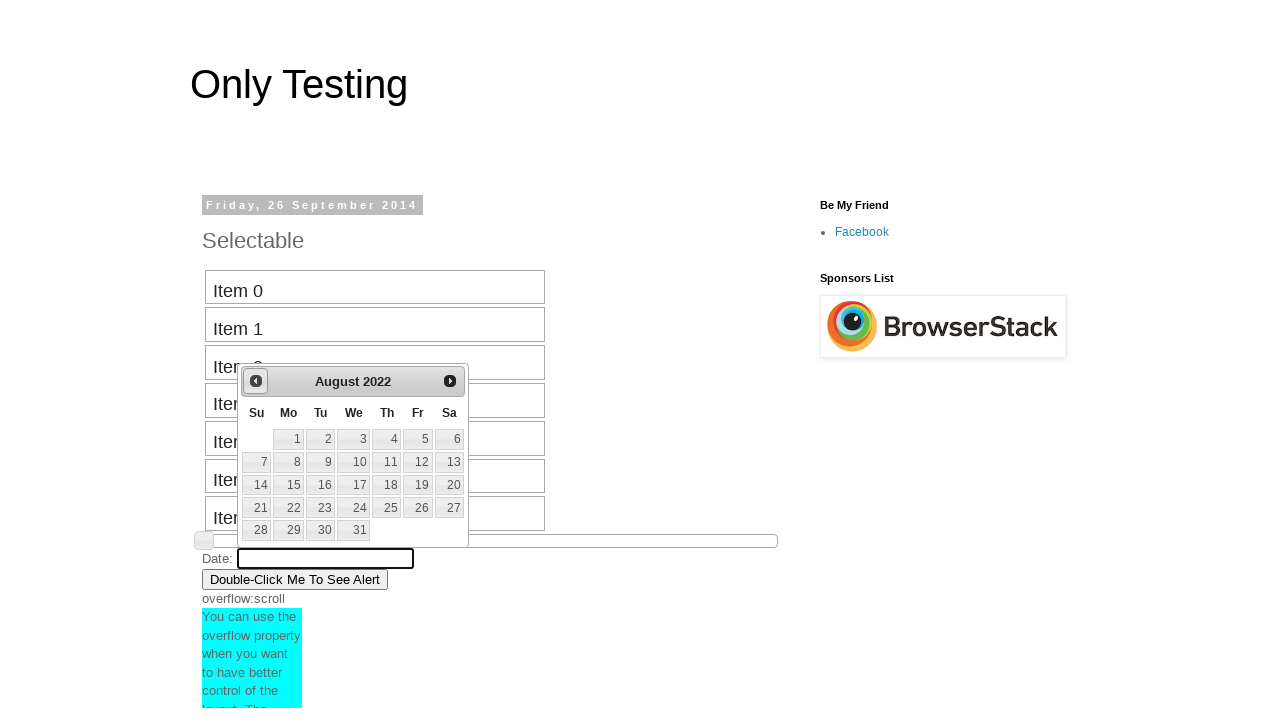

Clicked previous button to navigate backward (currently at August 2022) at (256, 381) on #ui-datepicker-div .ui-datepicker-prev
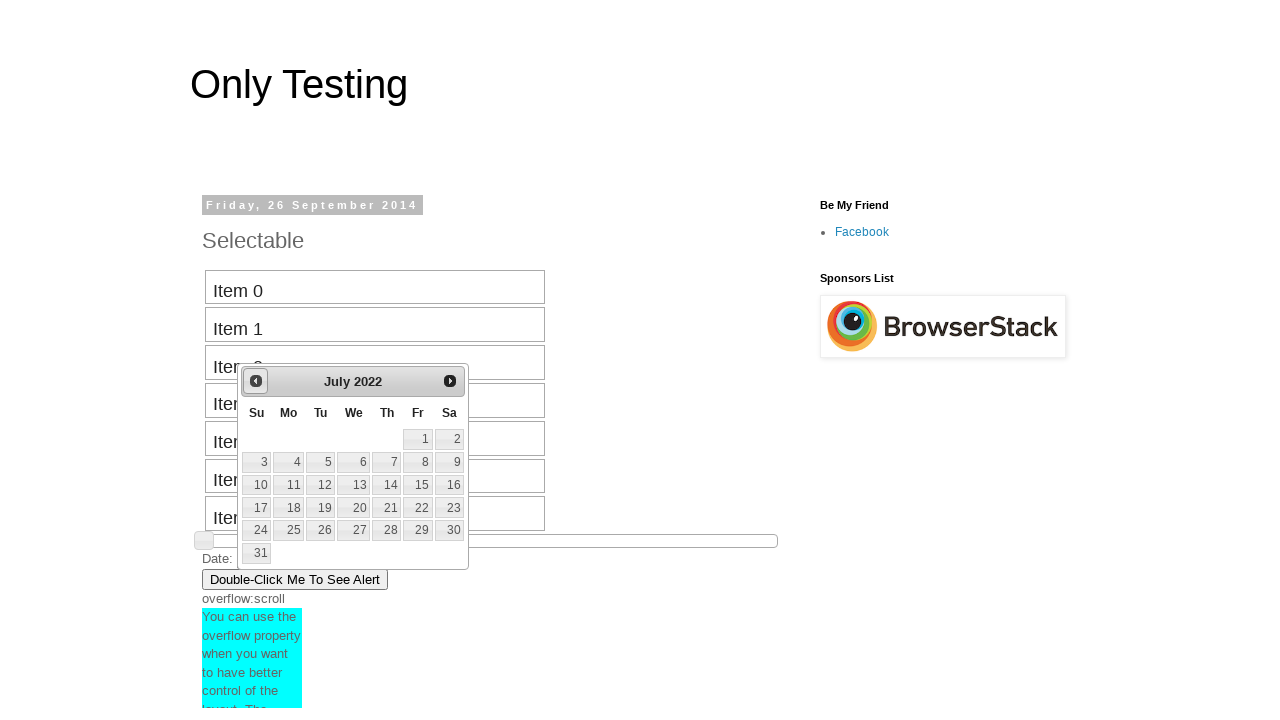

Retrieved current month from calendar: July
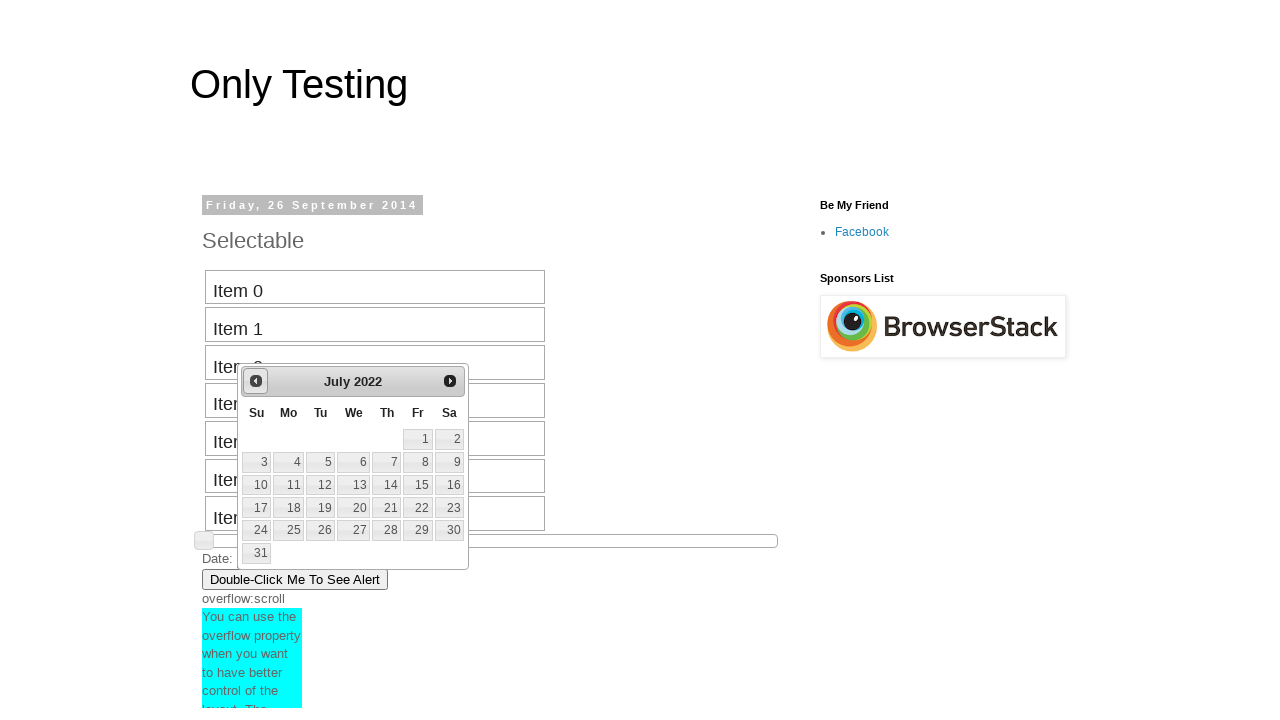

Retrieved current year from calendar: 2022
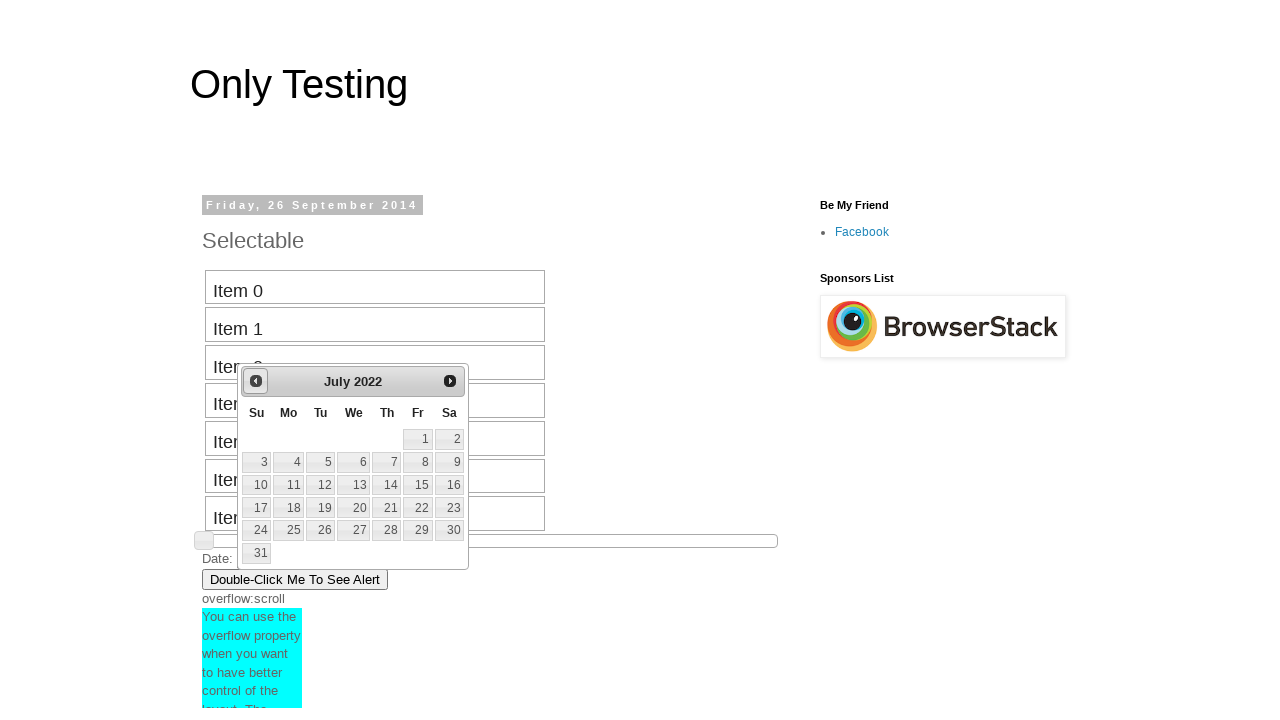

Clicked previous button to navigate backward (currently at July 2022) at (256, 381) on #ui-datepicker-div .ui-datepicker-prev
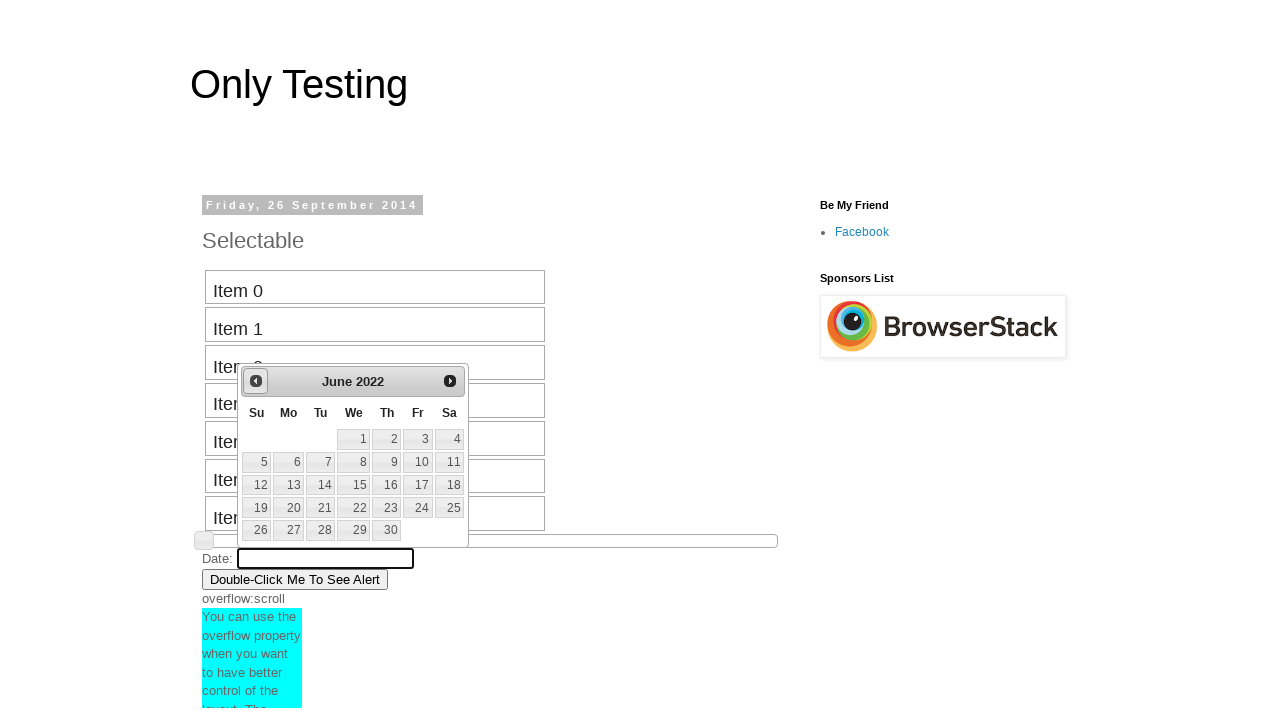

Retrieved current month from calendar: June
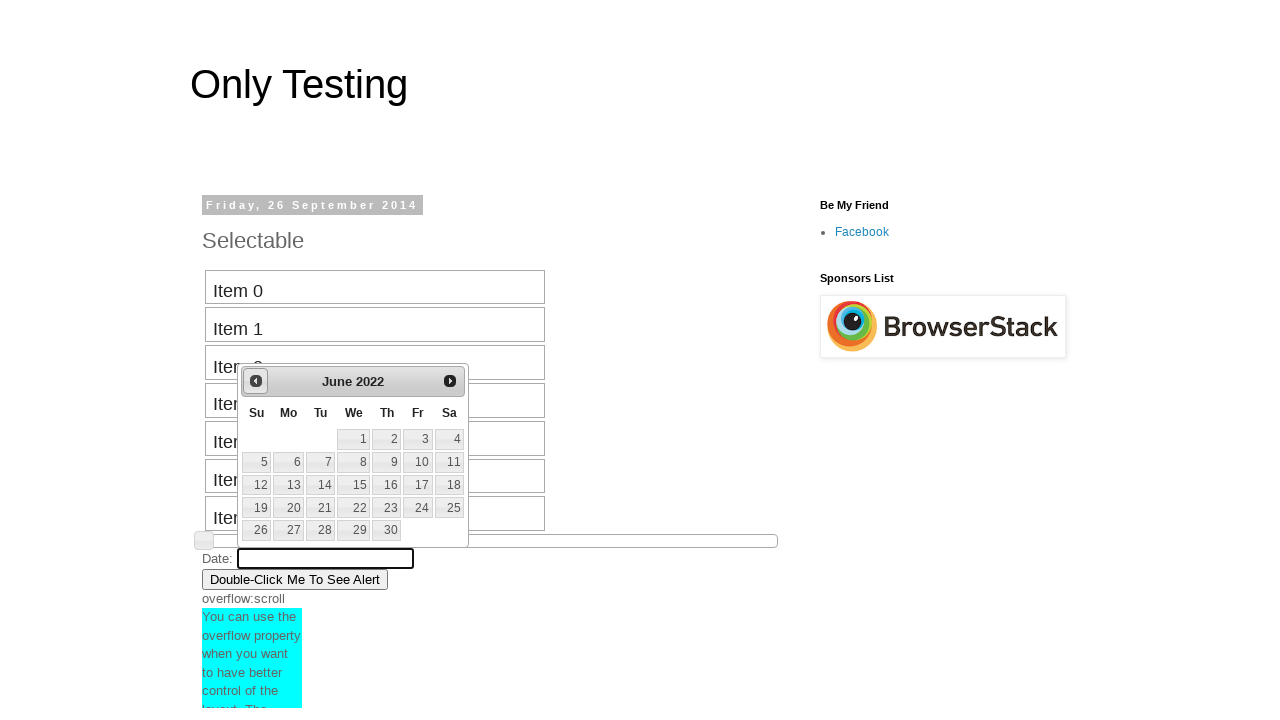

Retrieved current year from calendar: 2022
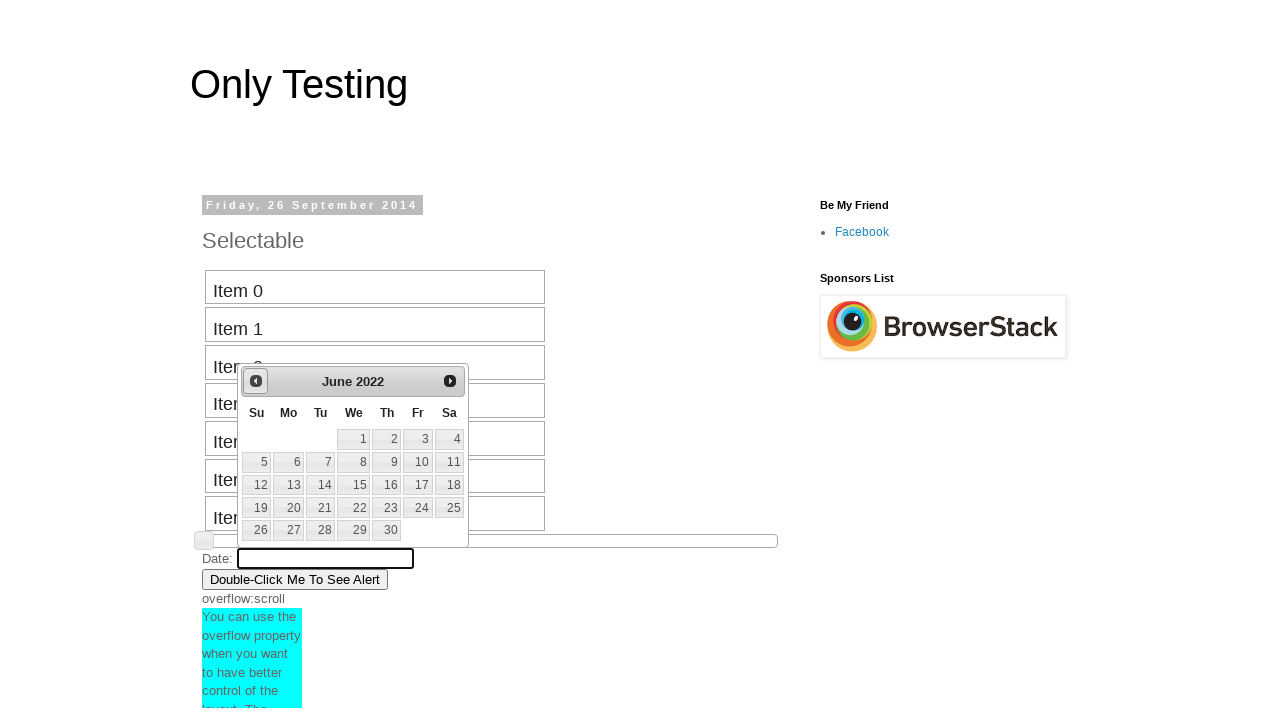

Clicked previous button to navigate backward (currently at June 2022) at (256, 381) on #ui-datepicker-div .ui-datepicker-prev
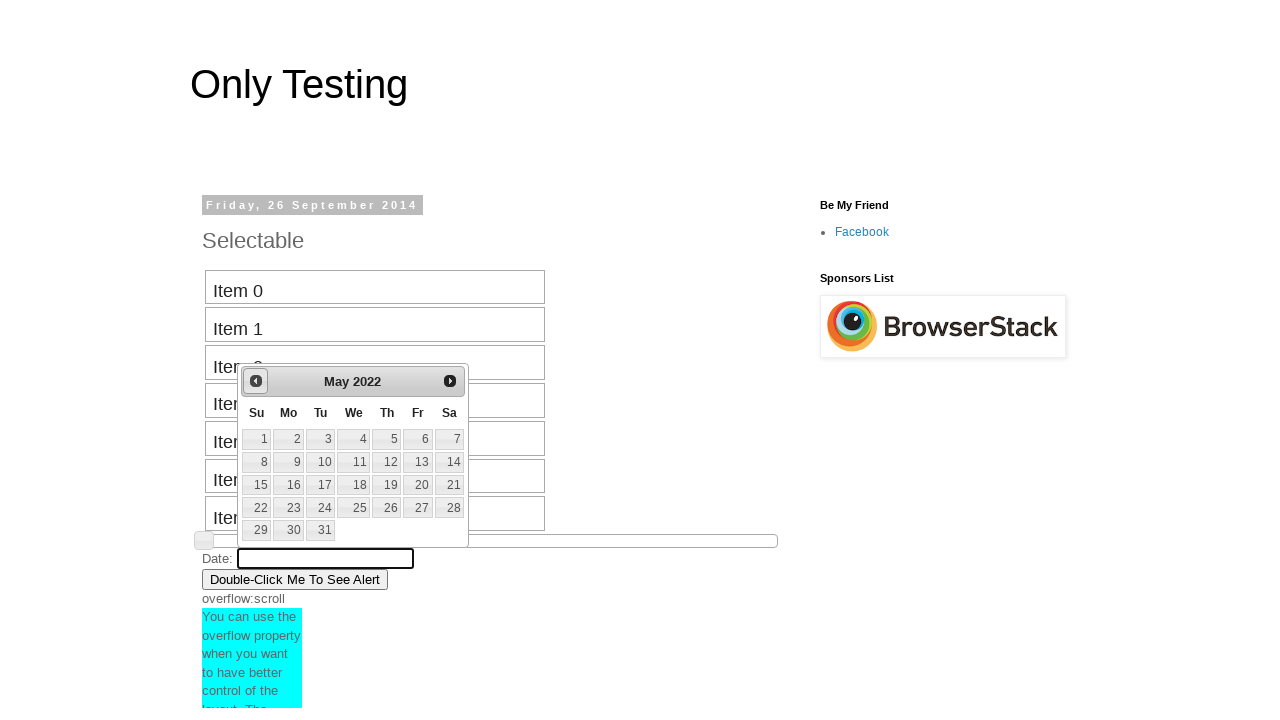

Retrieved current month from calendar: May
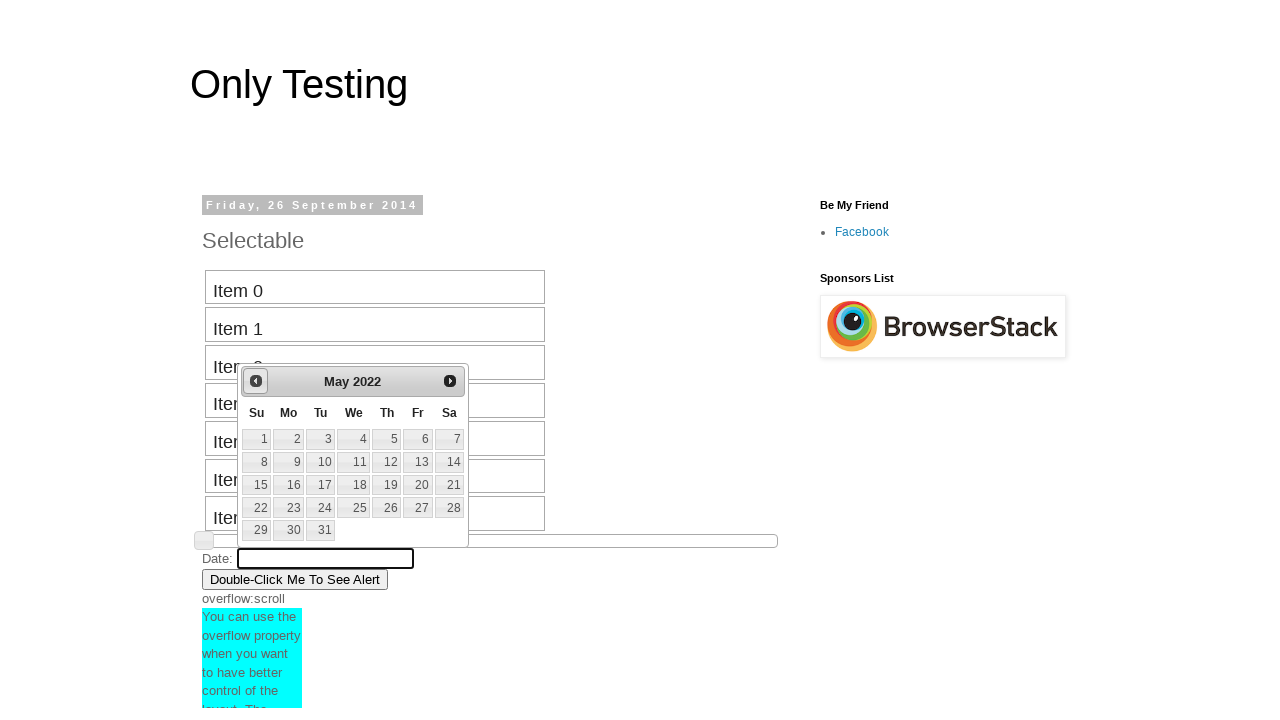

Retrieved current year from calendar: 2022
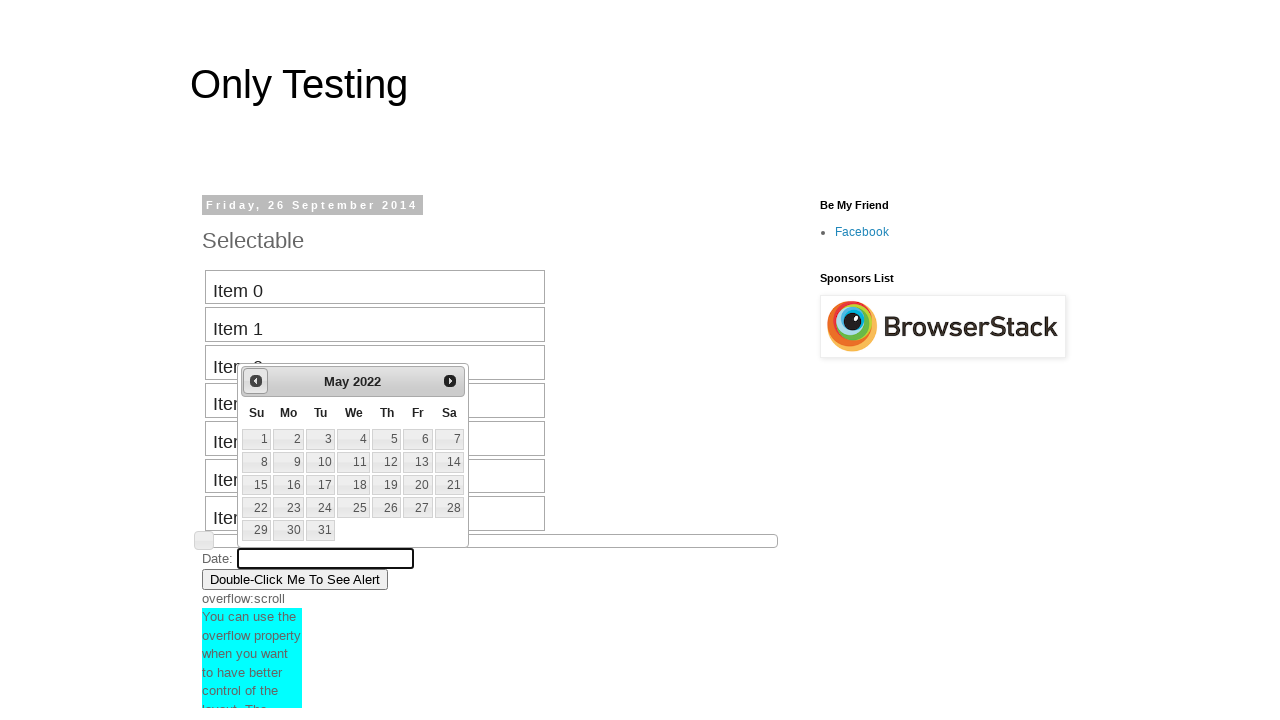

Clicked previous button to navigate backward (currently at May 2022) at (256, 381) on #ui-datepicker-div .ui-datepicker-prev
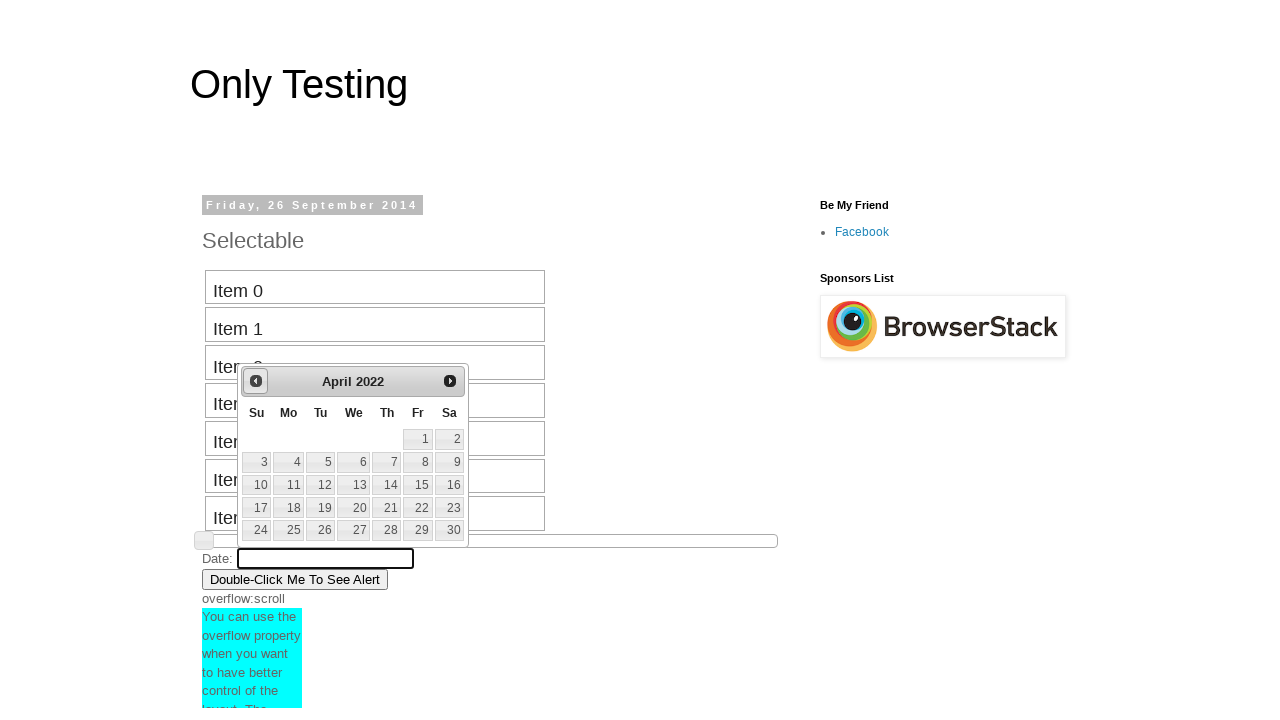

Retrieved current month from calendar: April
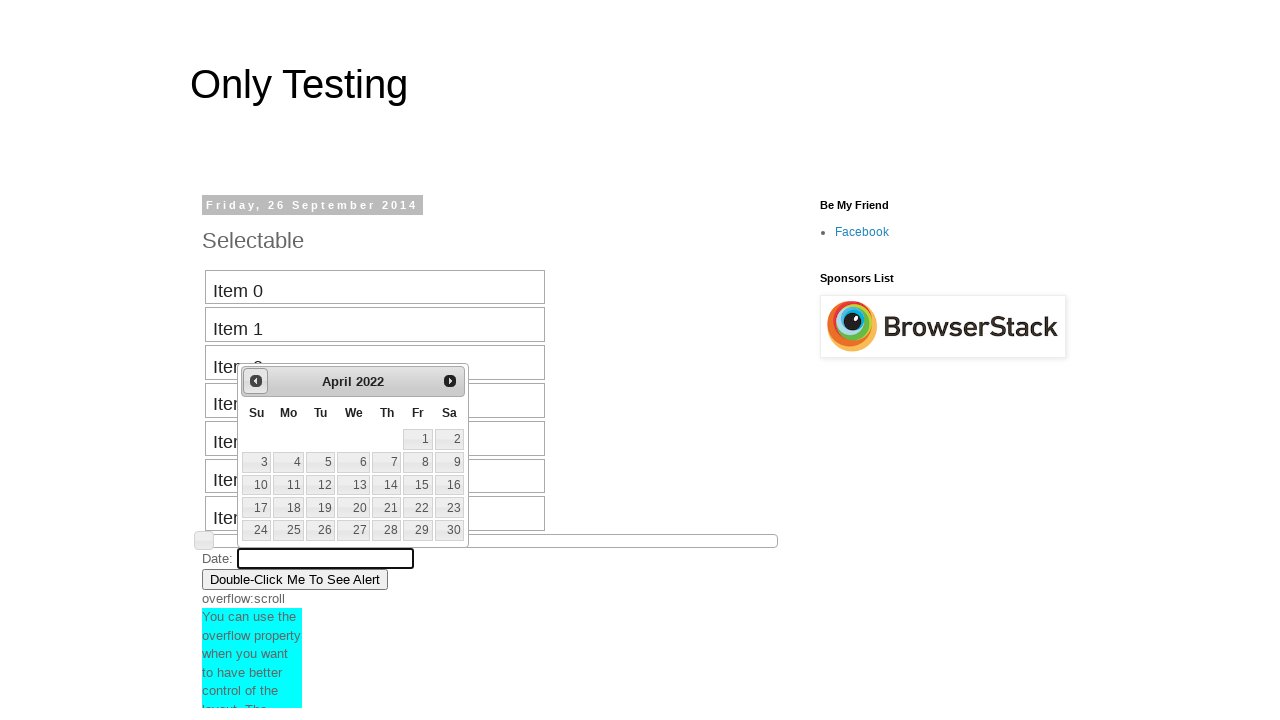

Retrieved current year from calendar: 2022
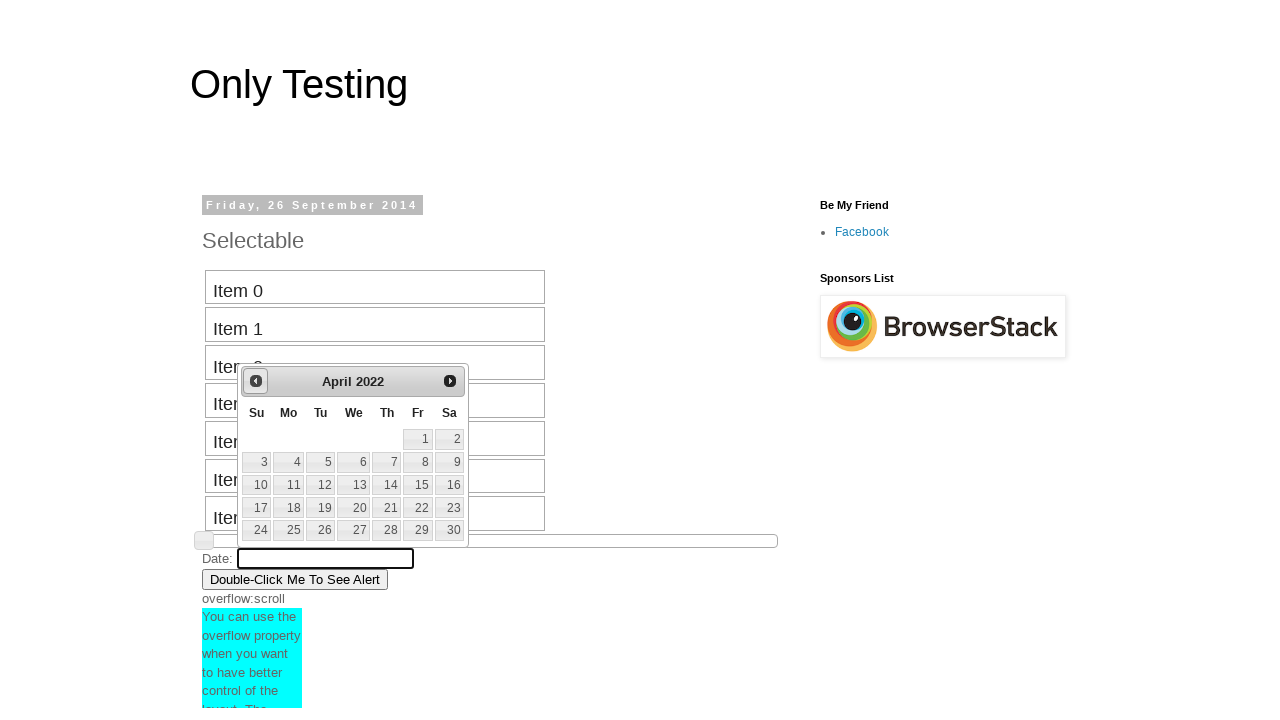

Clicked previous button to navigate backward (currently at April 2022) at (256, 381) on #ui-datepicker-div .ui-datepicker-prev
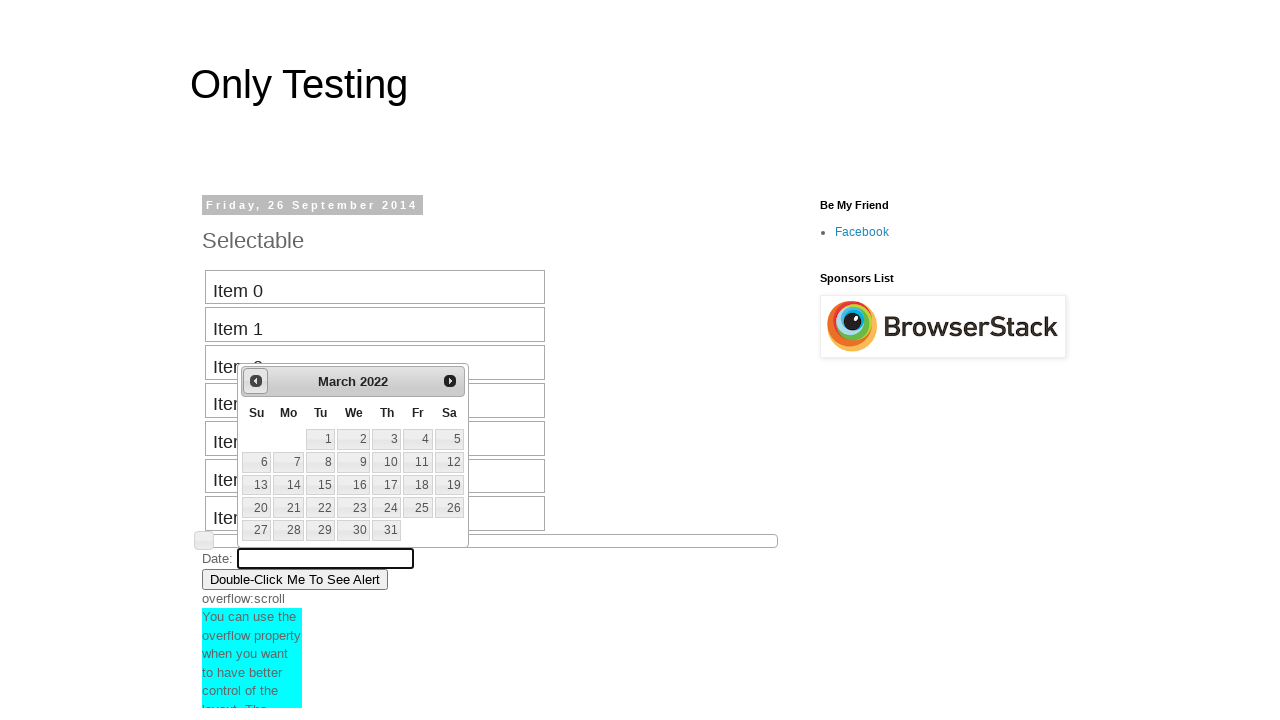

Retrieved current month from calendar: March
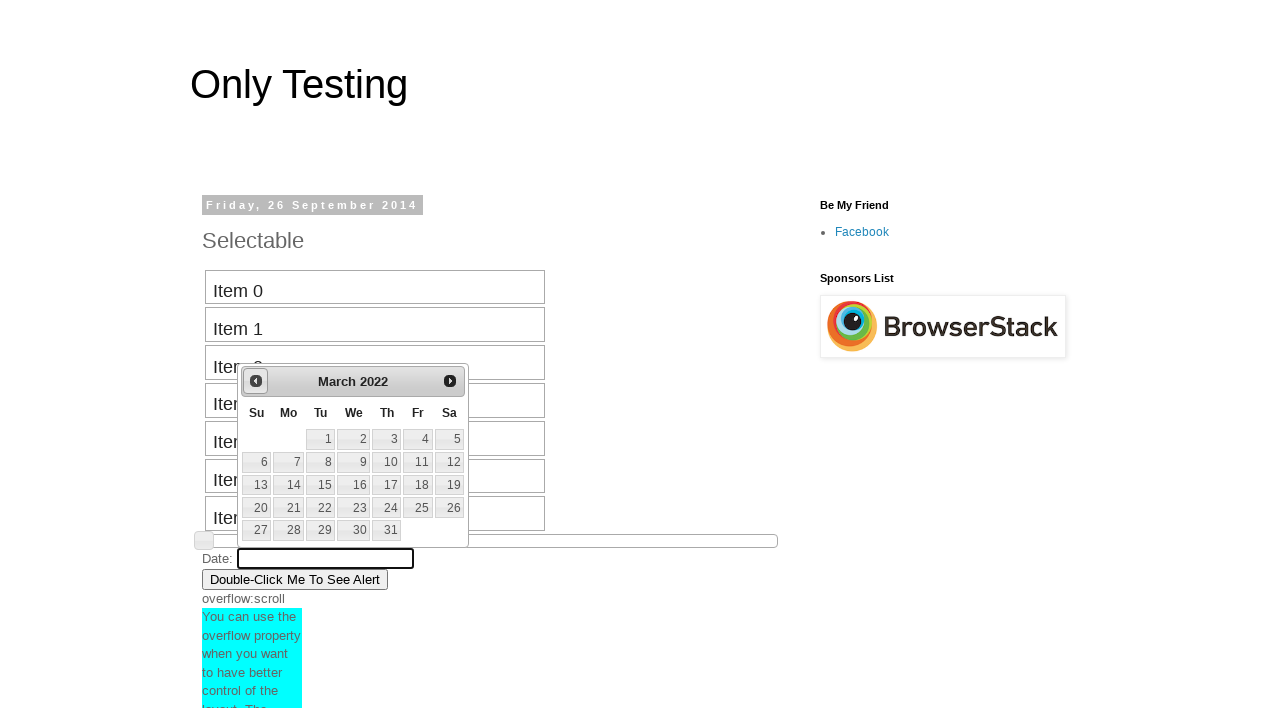

Retrieved current year from calendar: 2022
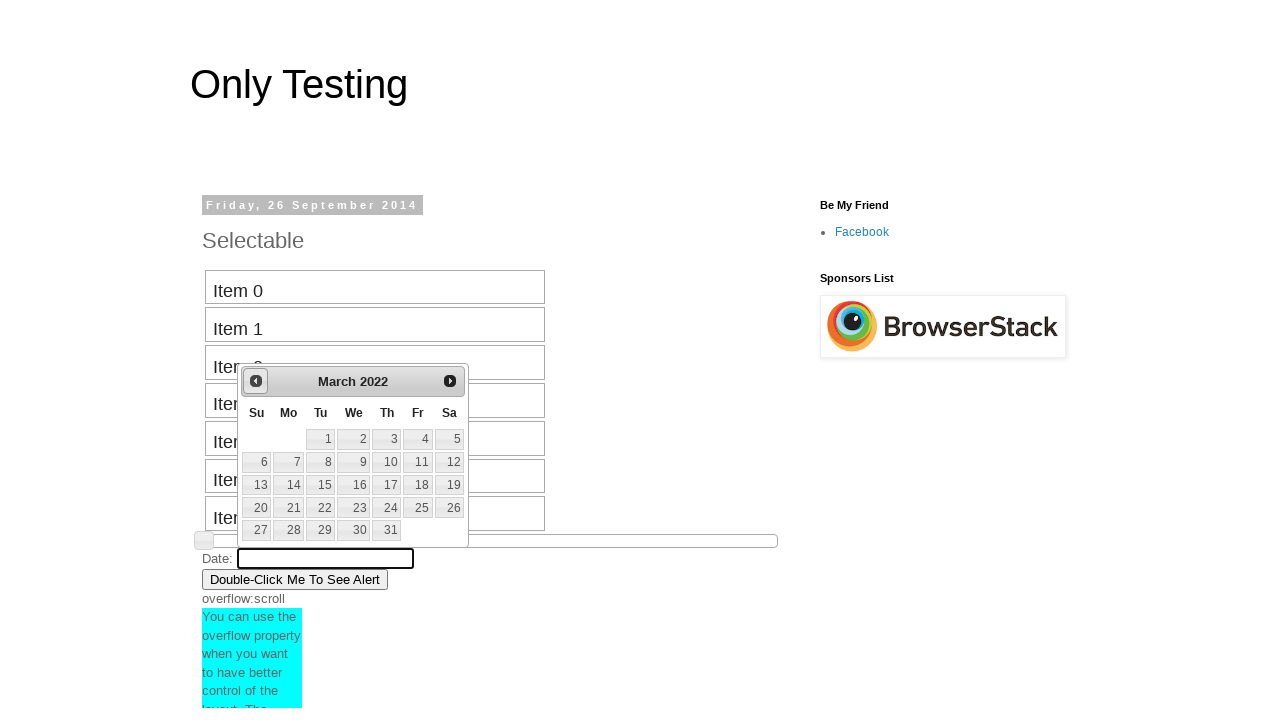

Clicked previous button to navigate backward (currently at March 2022) at (256, 381) on #ui-datepicker-div .ui-datepicker-prev
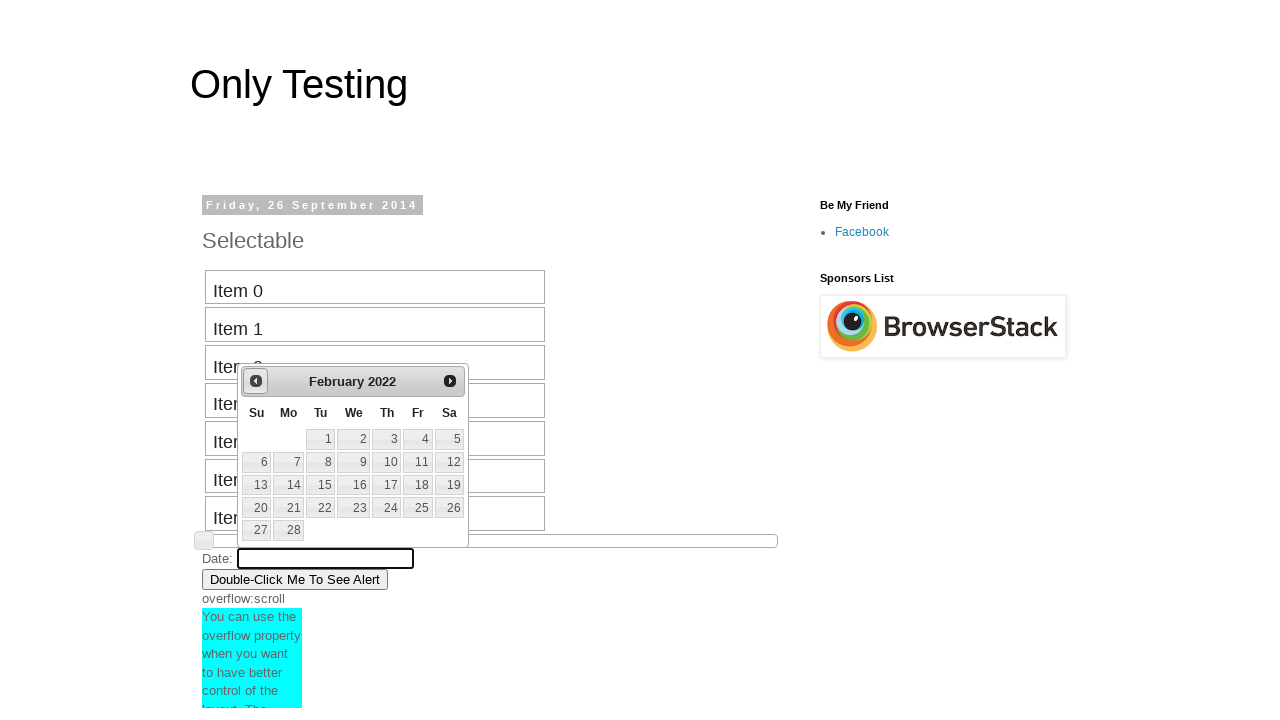

Retrieved current month from calendar: February
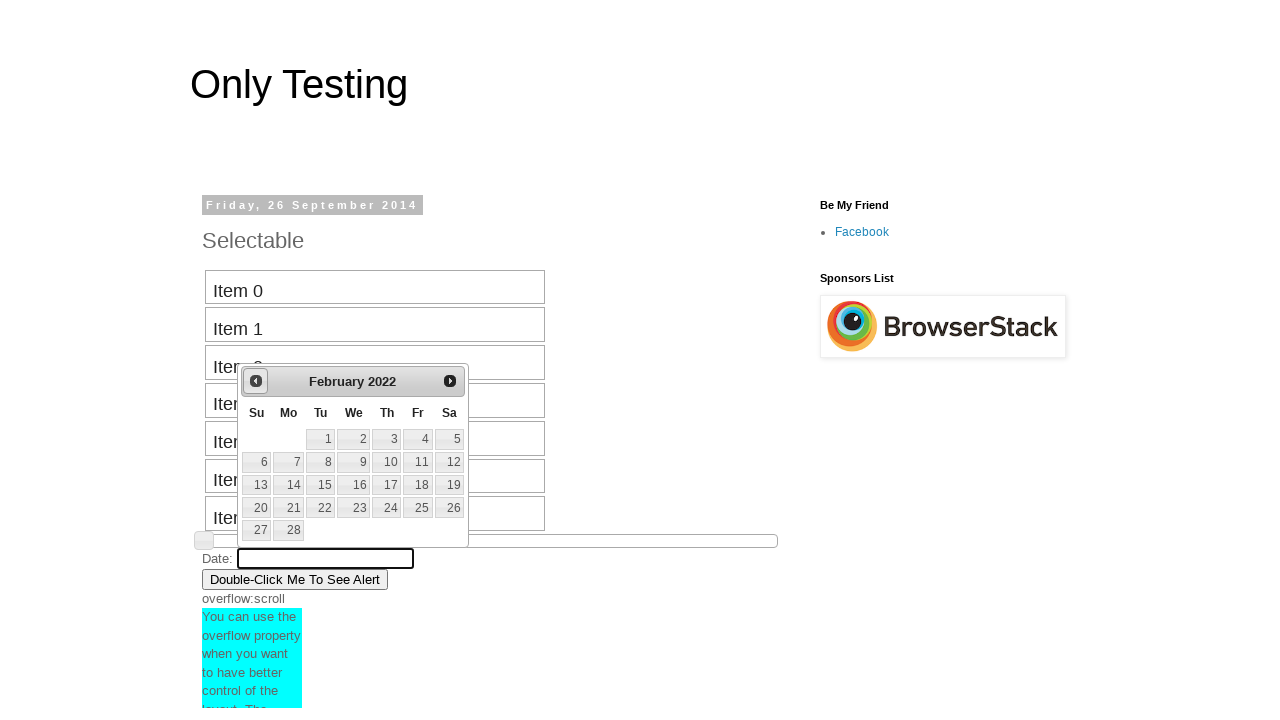

Retrieved current year from calendar: 2022
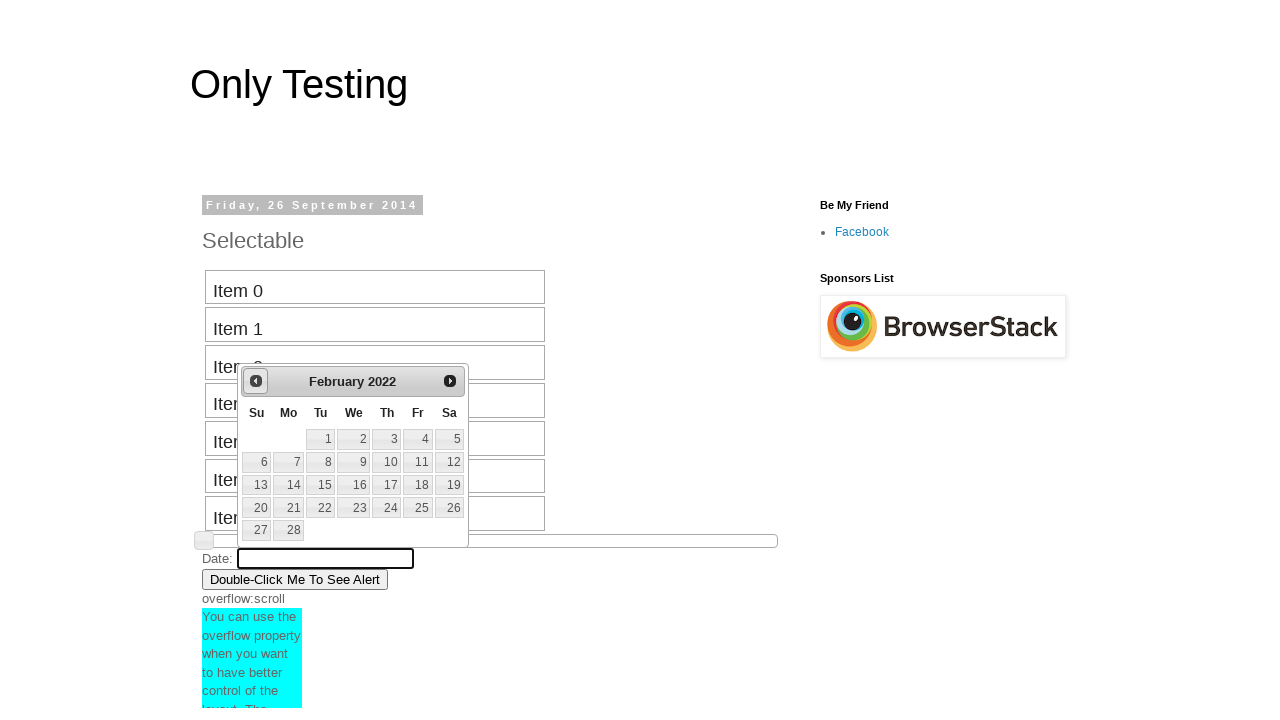

Clicked previous button to navigate backward (currently at February 2022) at (256, 381) on #ui-datepicker-div .ui-datepicker-prev
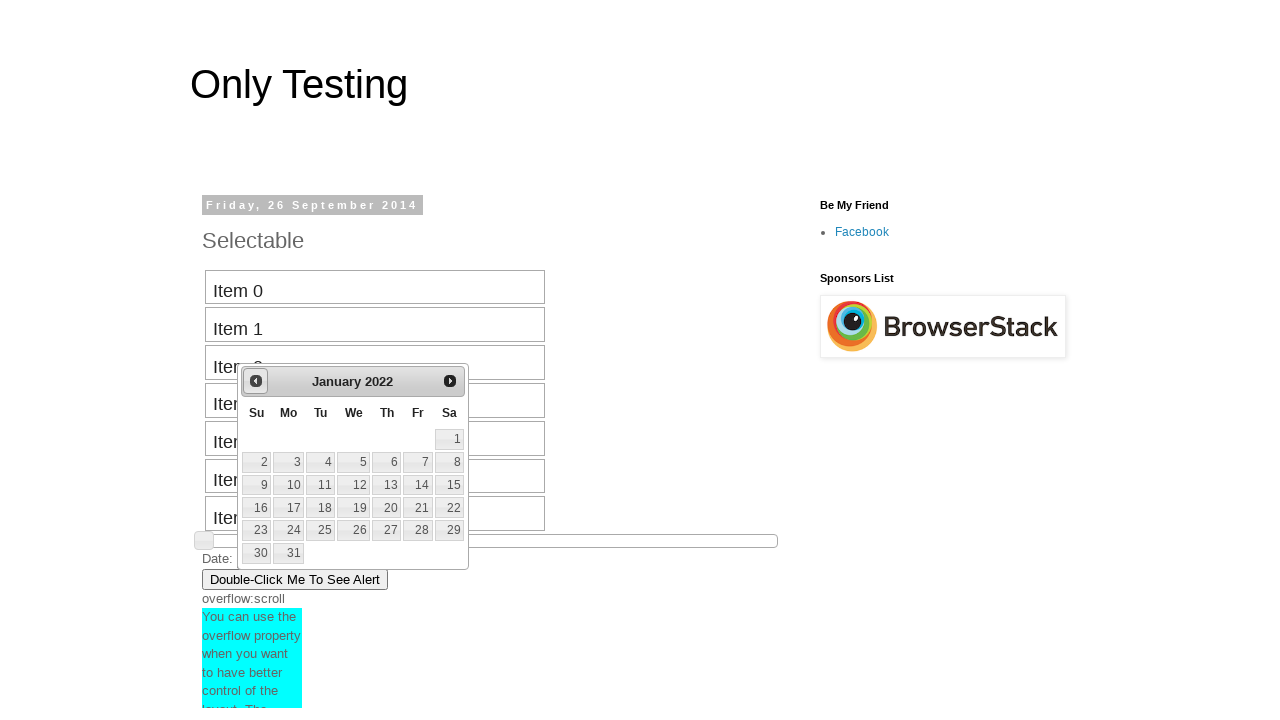

Retrieved current month from calendar: January
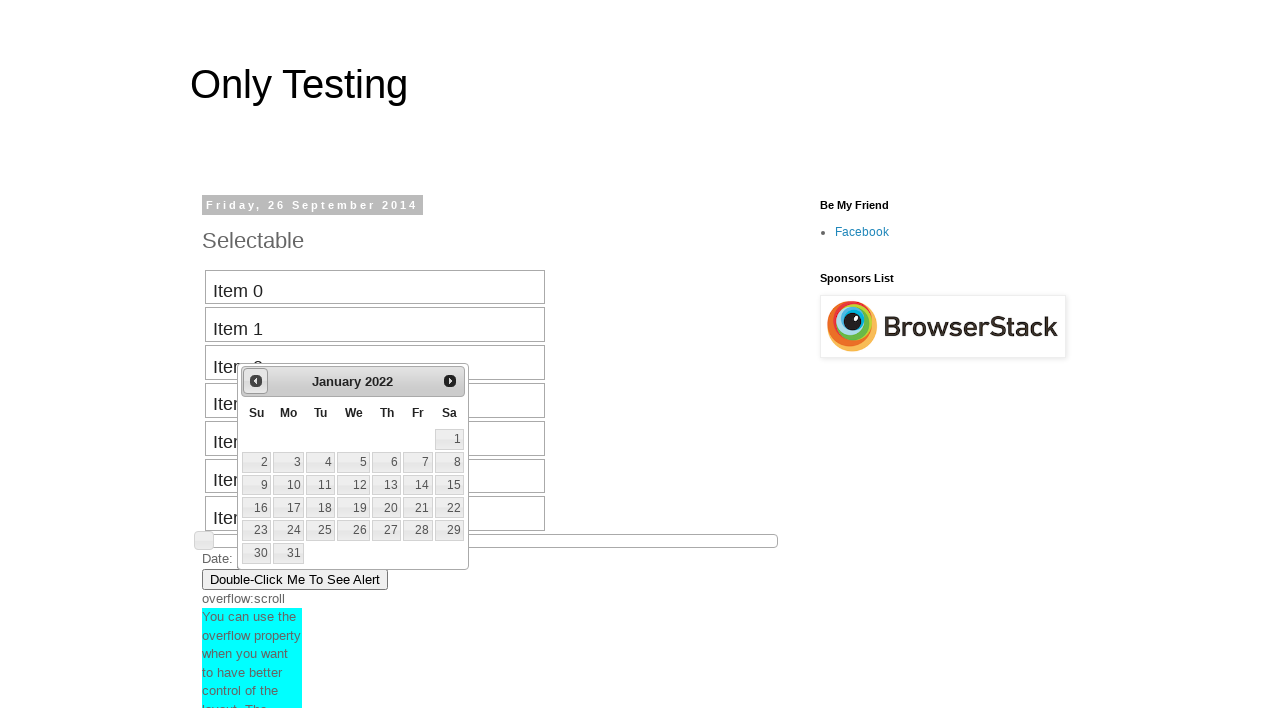

Retrieved current year from calendar: 2022
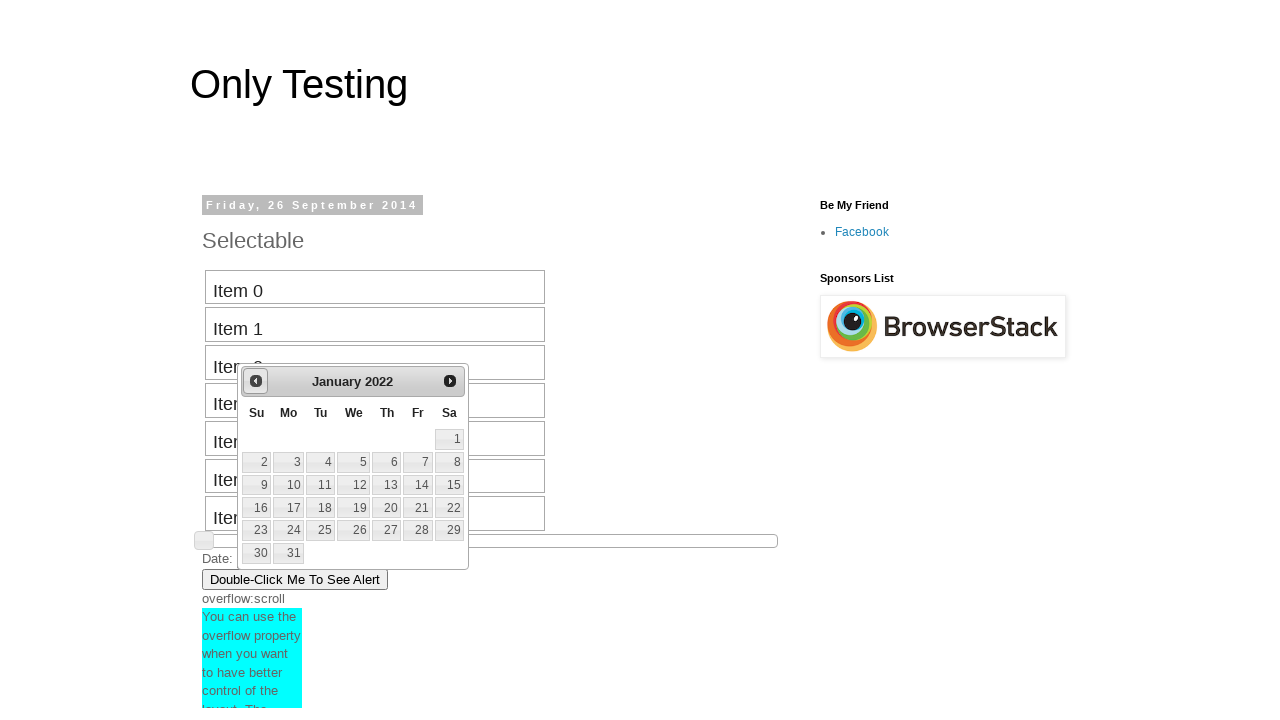

Clicked previous button to navigate backward (currently at January 2022) at (256, 381) on #ui-datepicker-div .ui-datepicker-prev
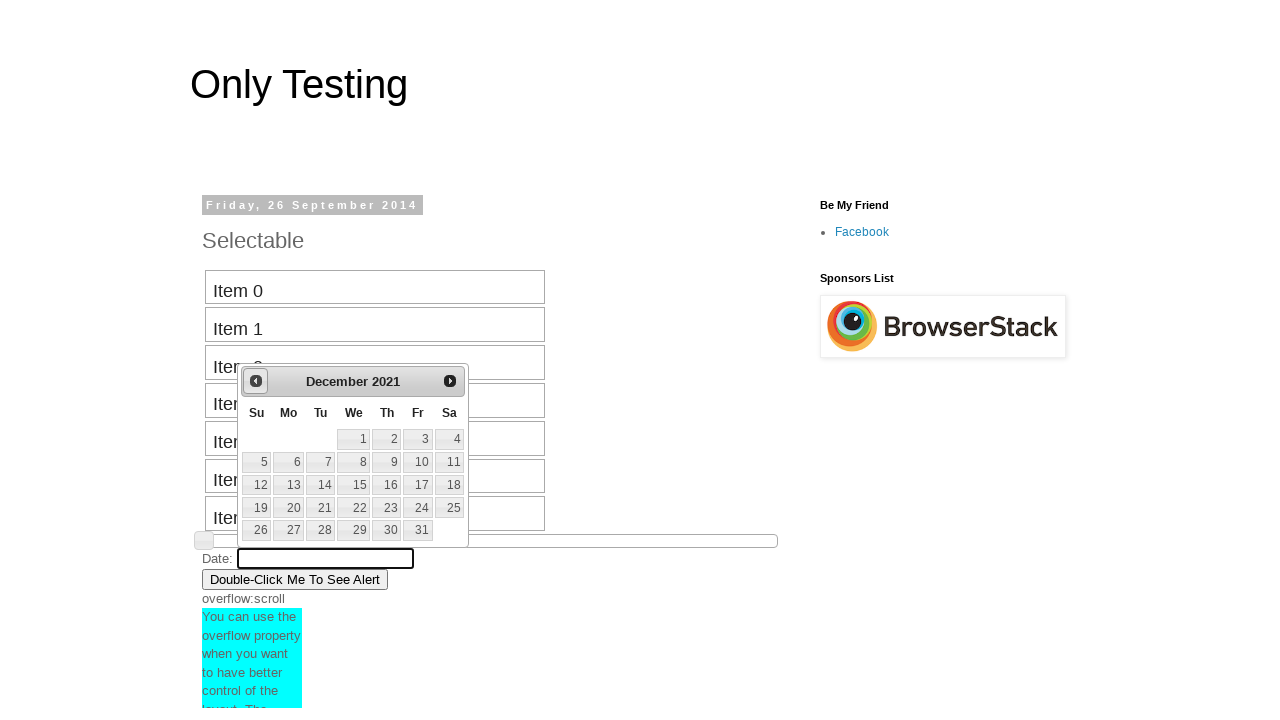

Retrieved current month from calendar: December
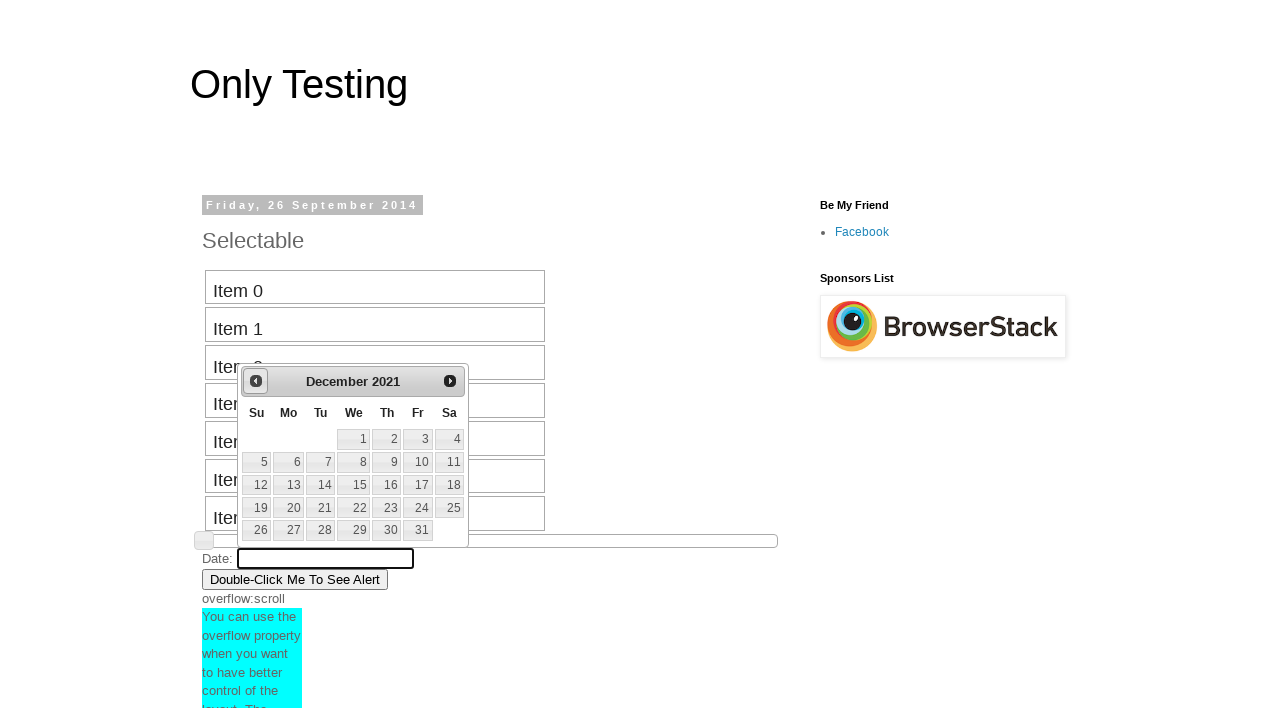

Retrieved current year from calendar: 2021
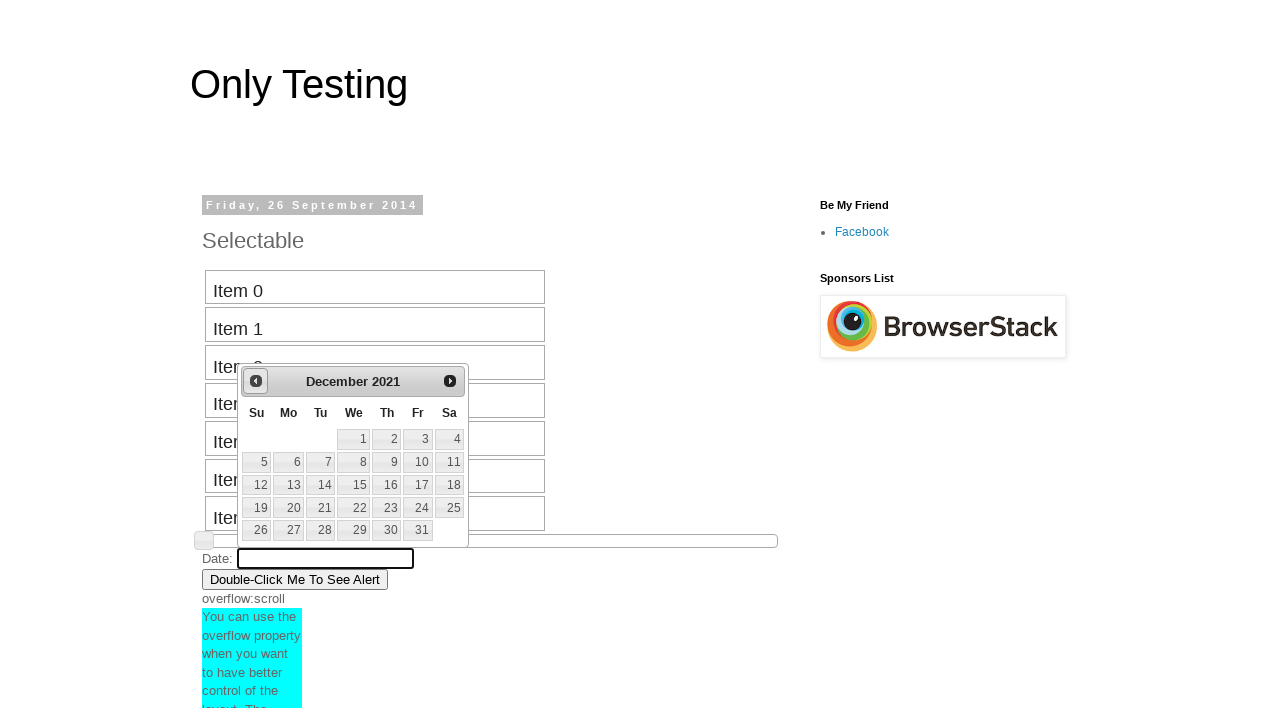

Clicked previous button to navigate backward (currently at December 2021) at (256, 381) on #ui-datepicker-div .ui-datepicker-prev
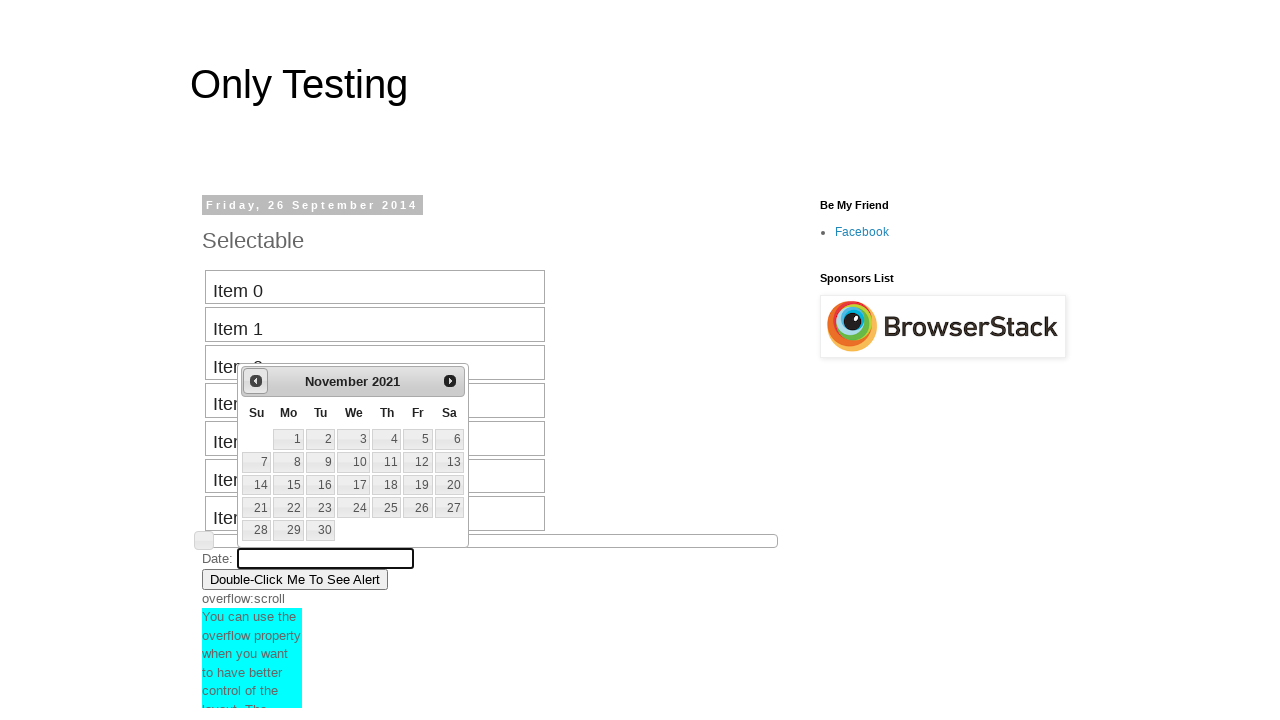

Retrieved current month from calendar: November
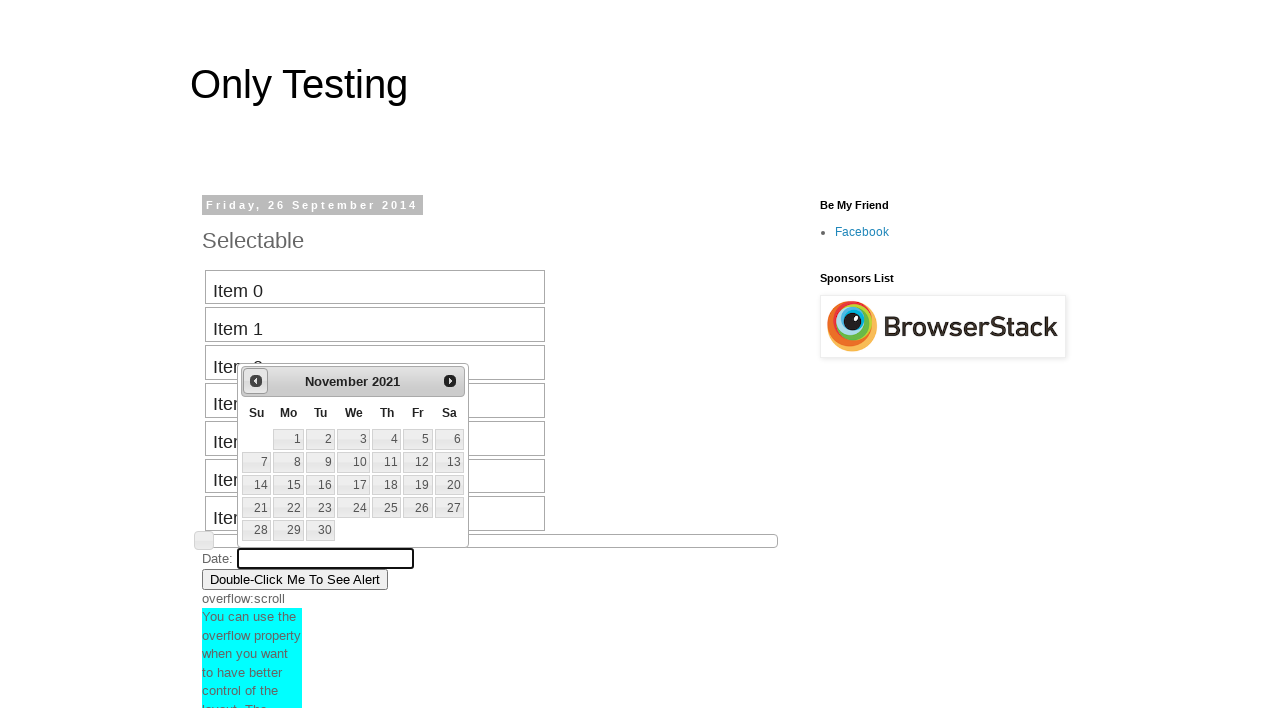

Retrieved current year from calendar: 2021
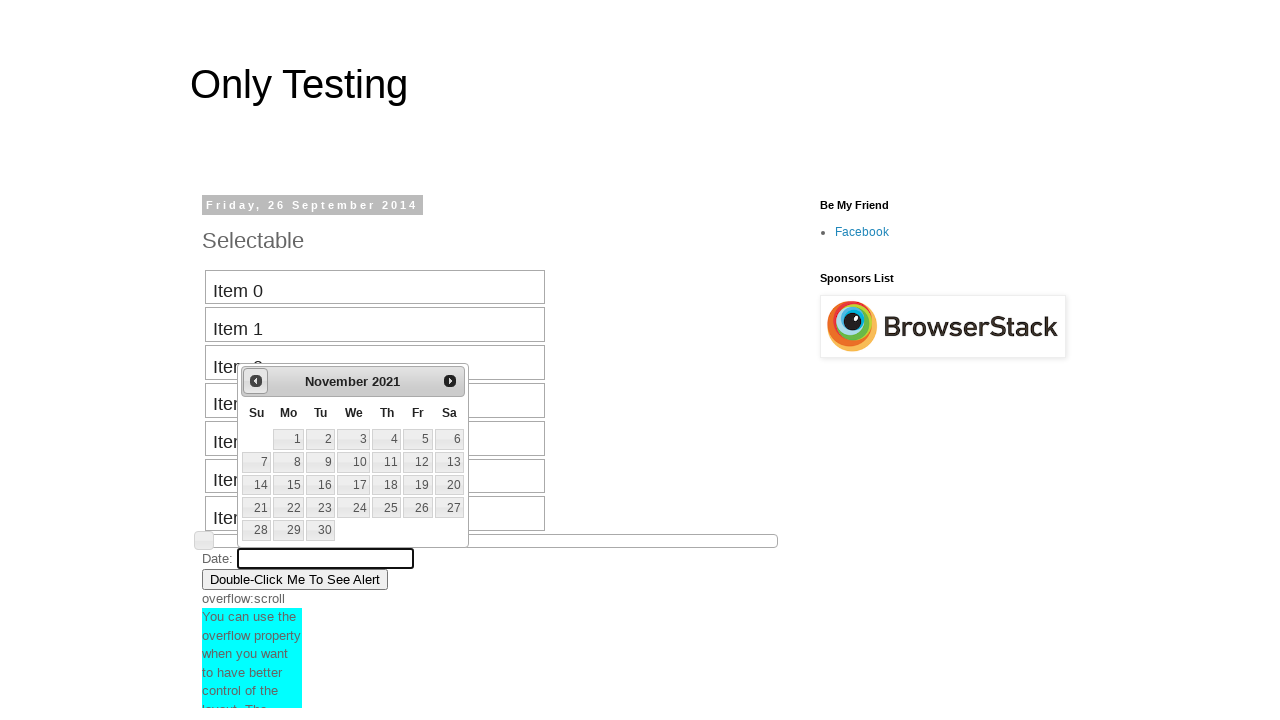

Clicked previous button to navigate backward (currently at November 2021) at (256, 381) on #ui-datepicker-div .ui-datepicker-prev
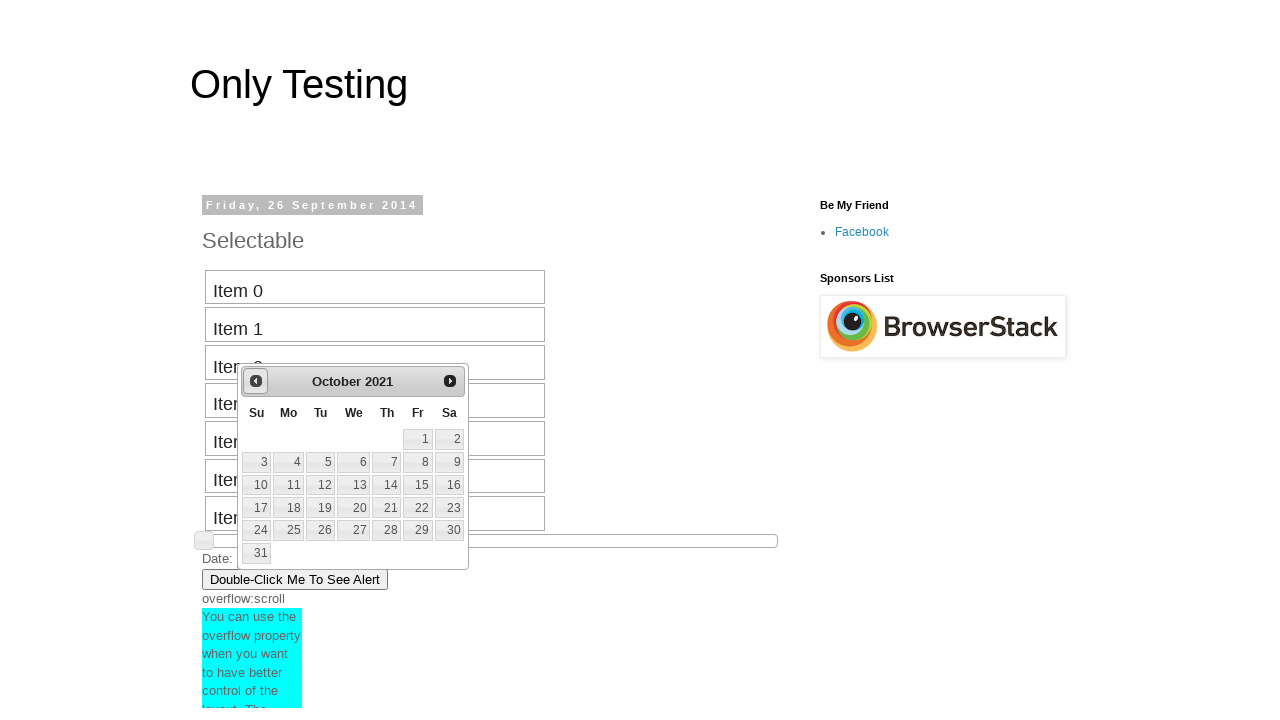

Retrieved current month from calendar: October
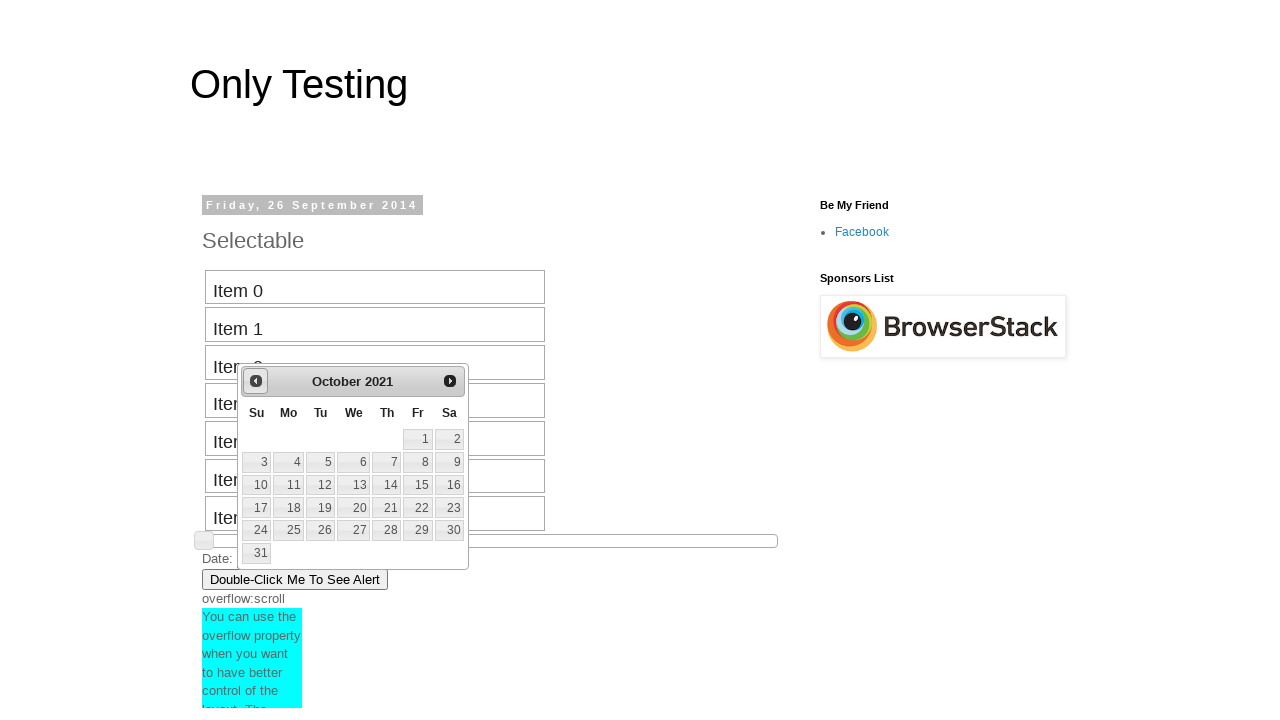

Retrieved current year from calendar: 2021
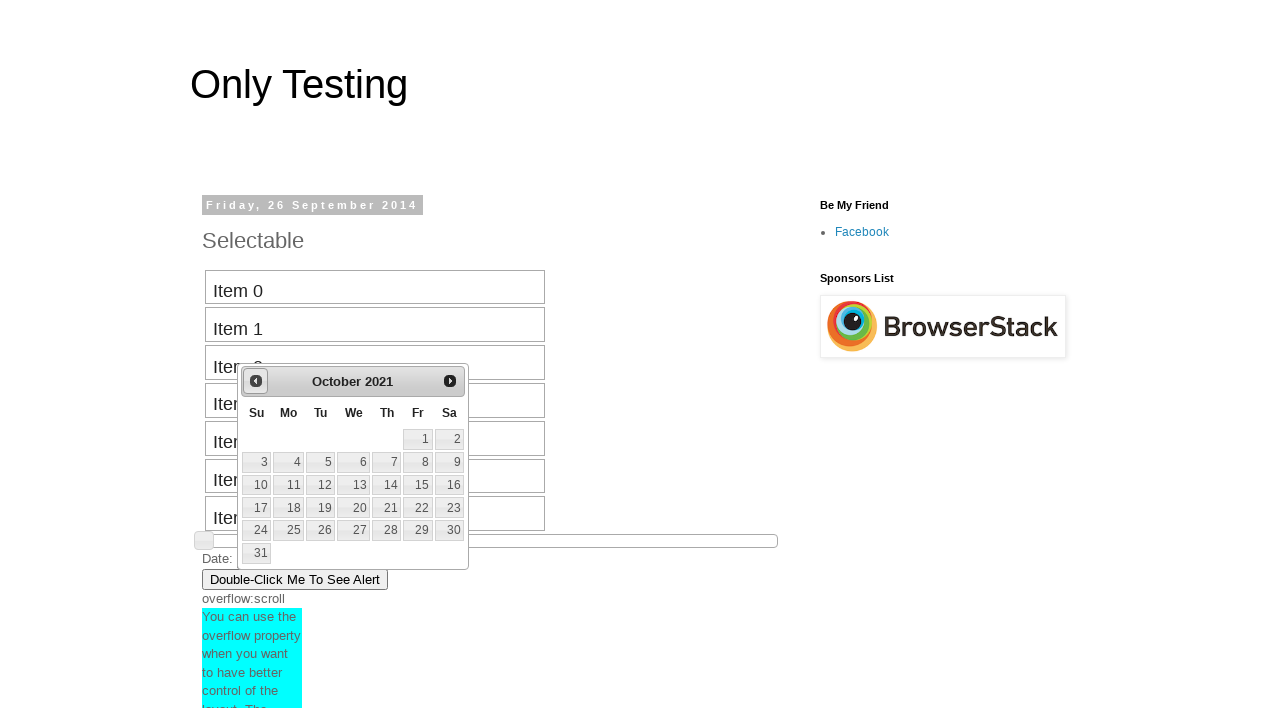

Clicked previous button to navigate backward (currently at October 2021) at (256, 381) on #ui-datepicker-div .ui-datepicker-prev
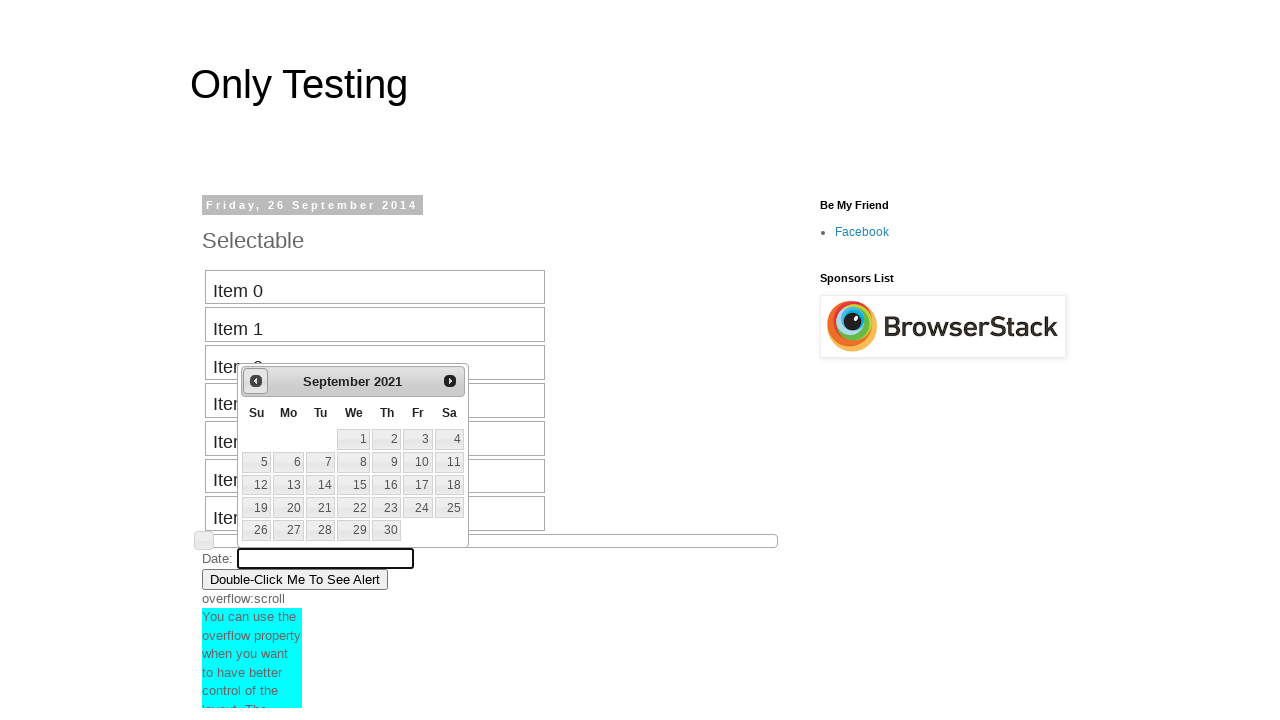

Retrieved current month from calendar: September
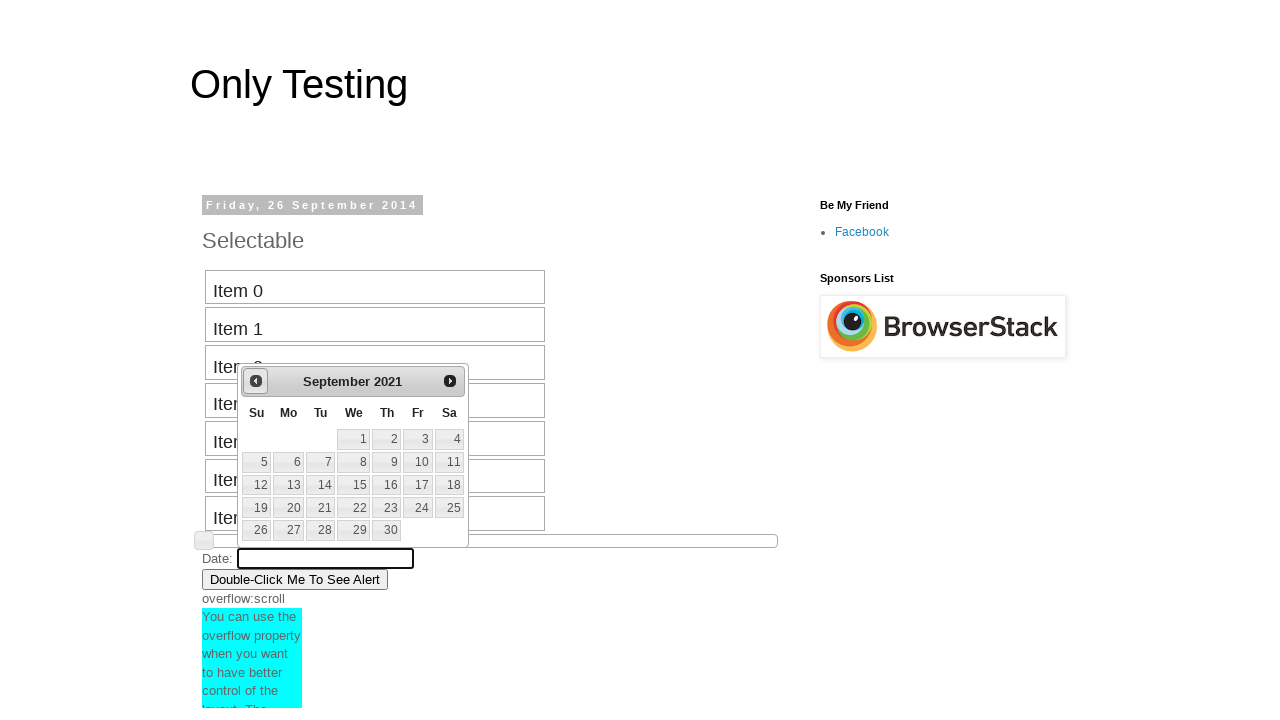

Retrieved current year from calendar: 2021
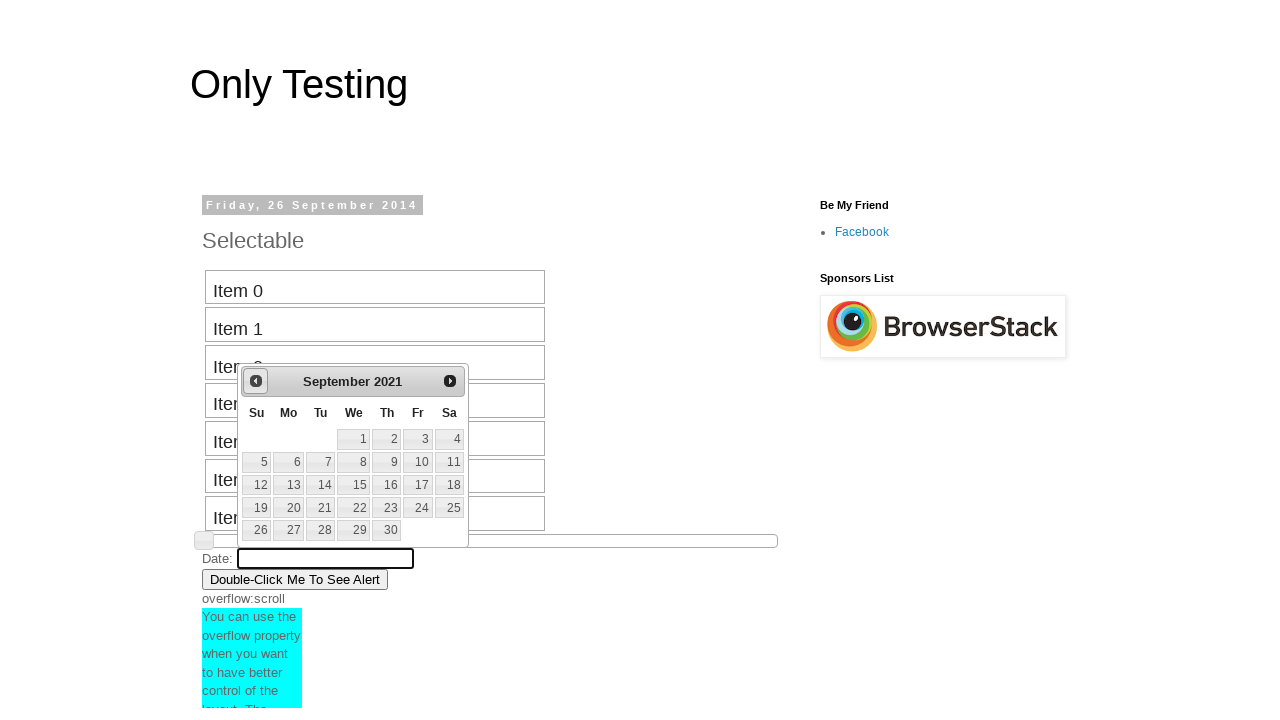

Clicked previous button to navigate backward (currently at September 2021) at (256, 381) on #ui-datepicker-div .ui-datepicker-prev
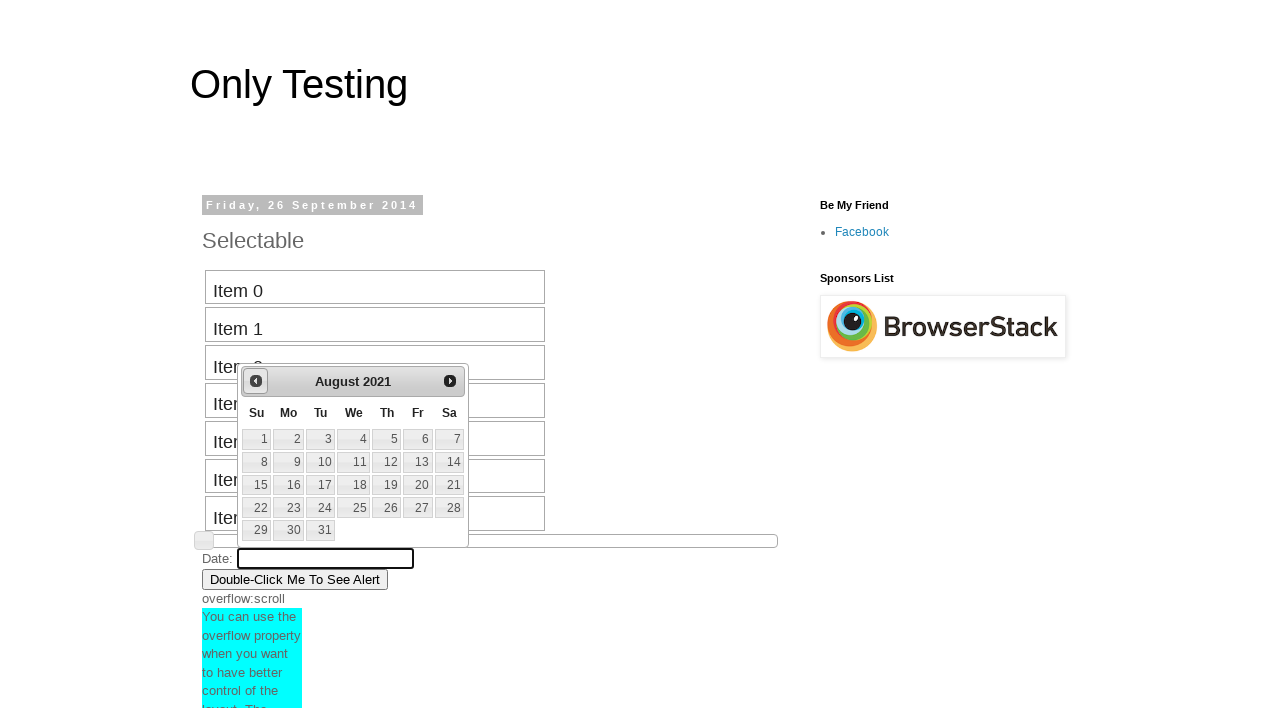

Retrieved current month from calendar: August
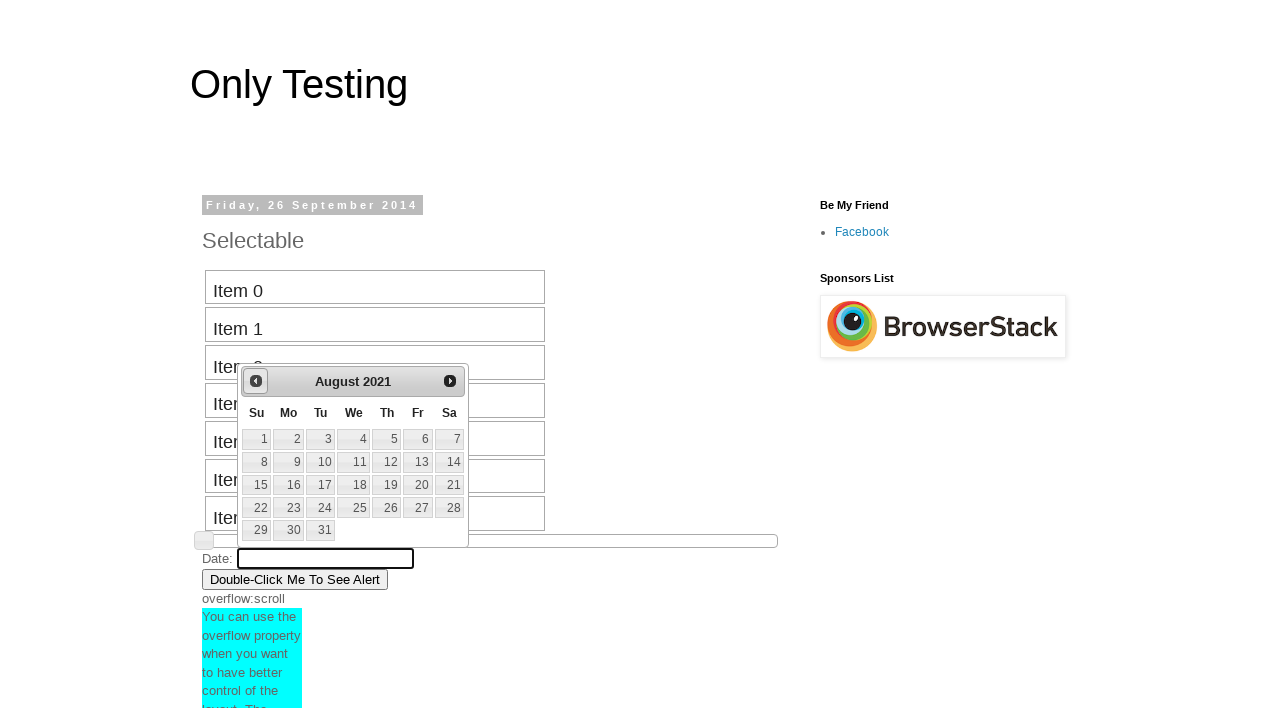

Retrieved current year from calendar: 2021
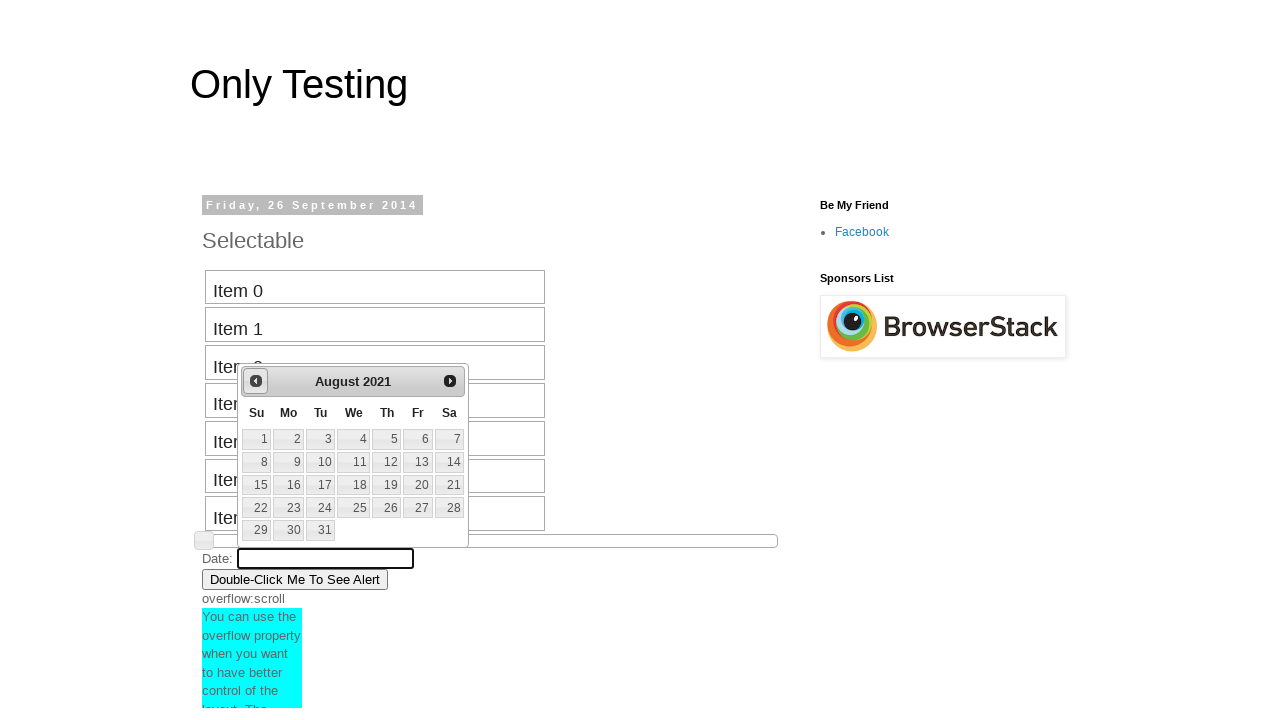

Clicked previous button to navigate backward (currently at August 2021) at (256, 381) on #ui-datepicker-div .ui-datepicker-prev
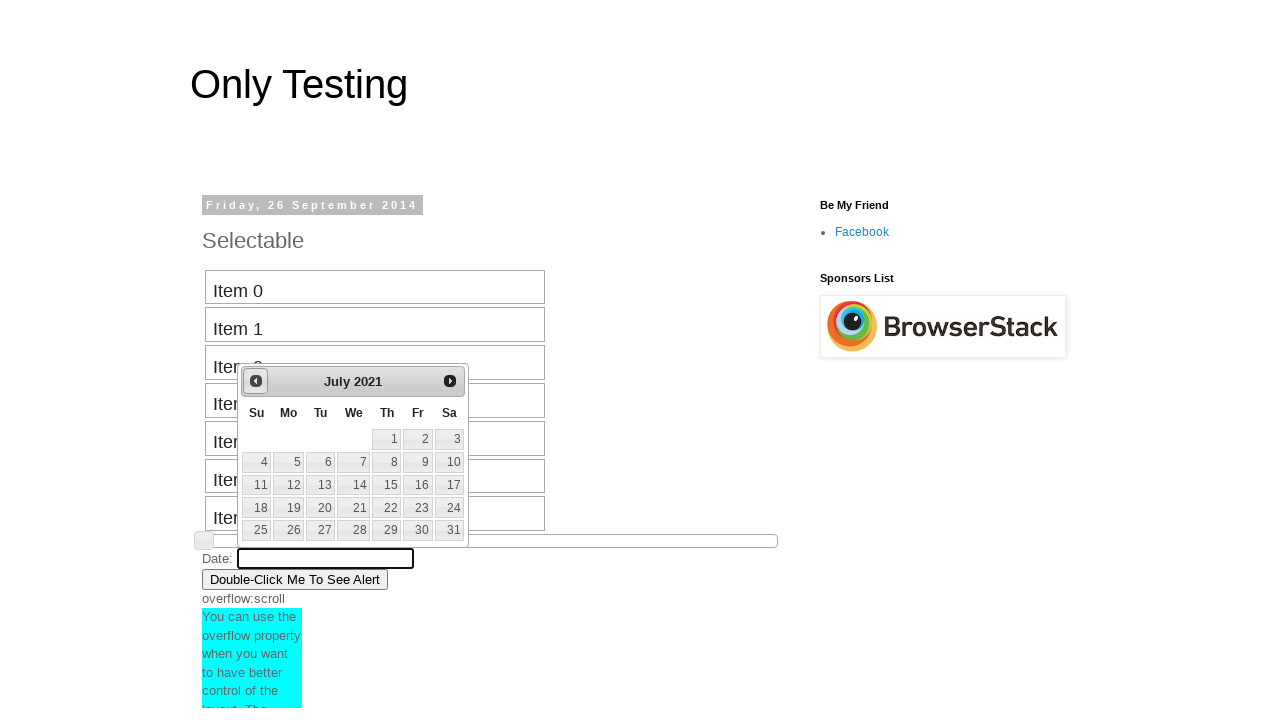

Retrieved current month from calendar: July
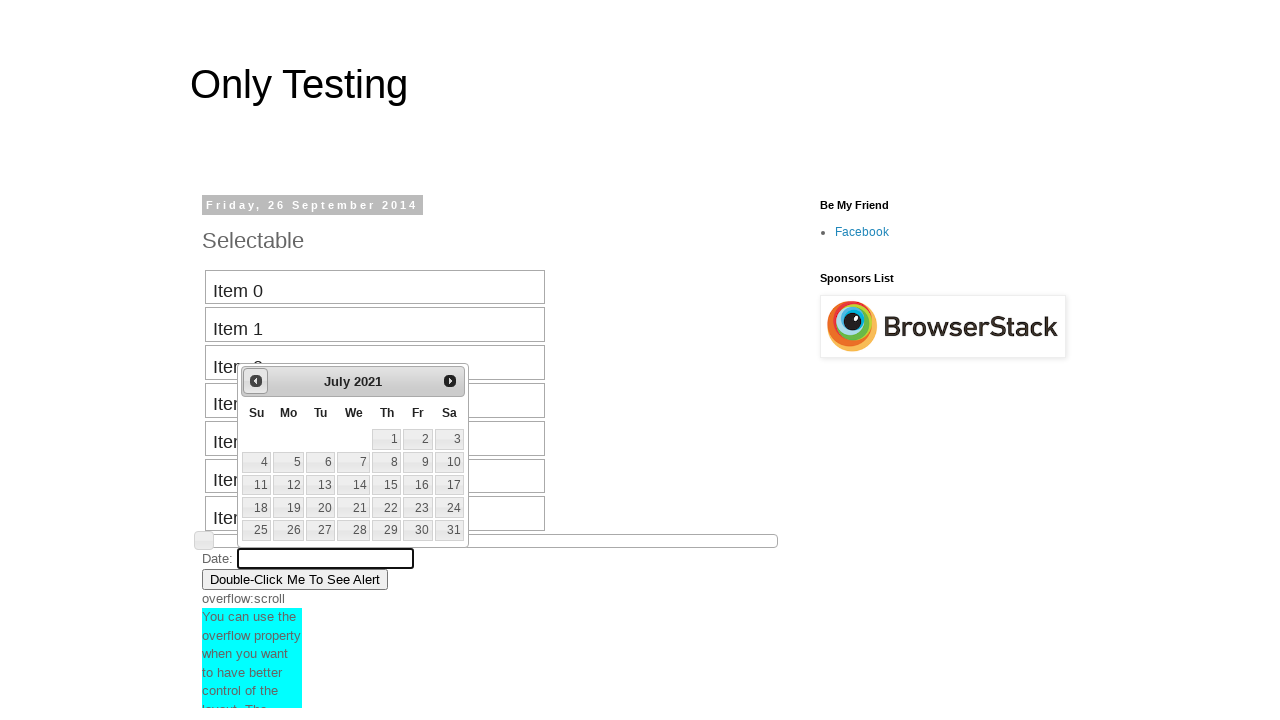

Retrieved current year from calendar: 2021
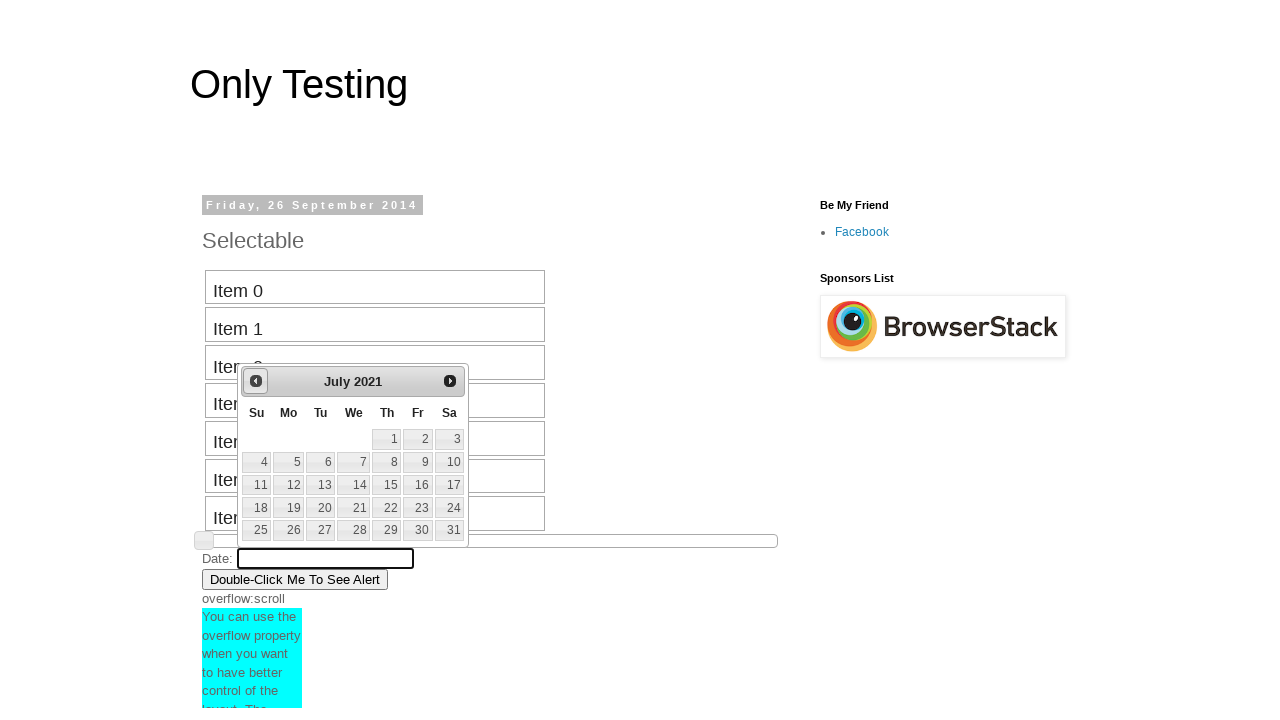

Clicked previous button to navigate backward (currently at July 2021) at (256, 381) on #ui-datepicker-div .ui-datepicker-prev
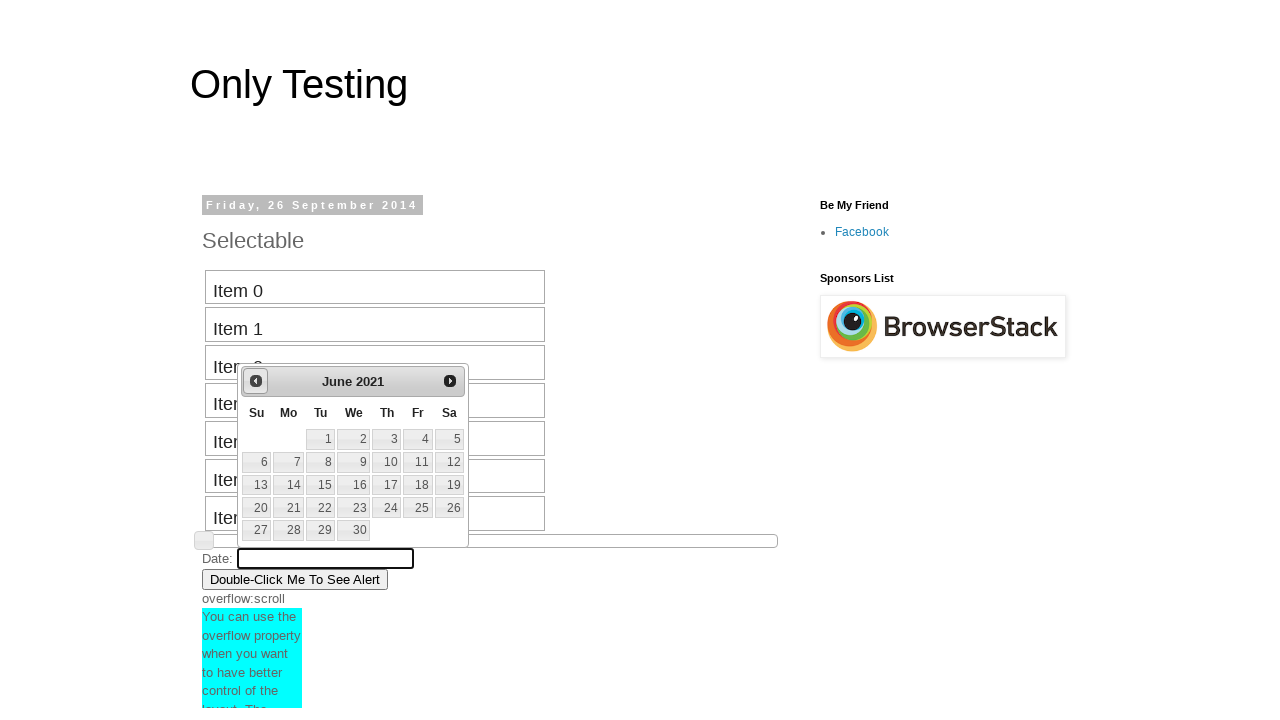

Retrieved current month from calendar: June
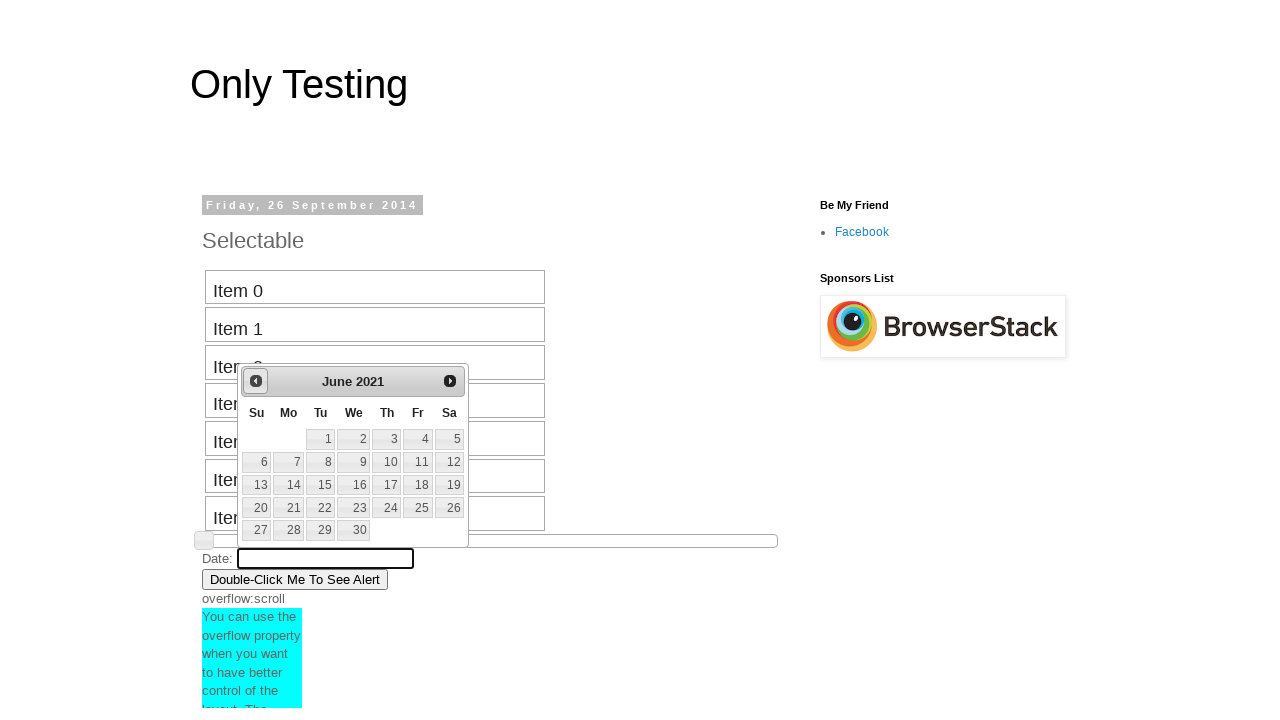

Retrieved current year from calendar: 2021
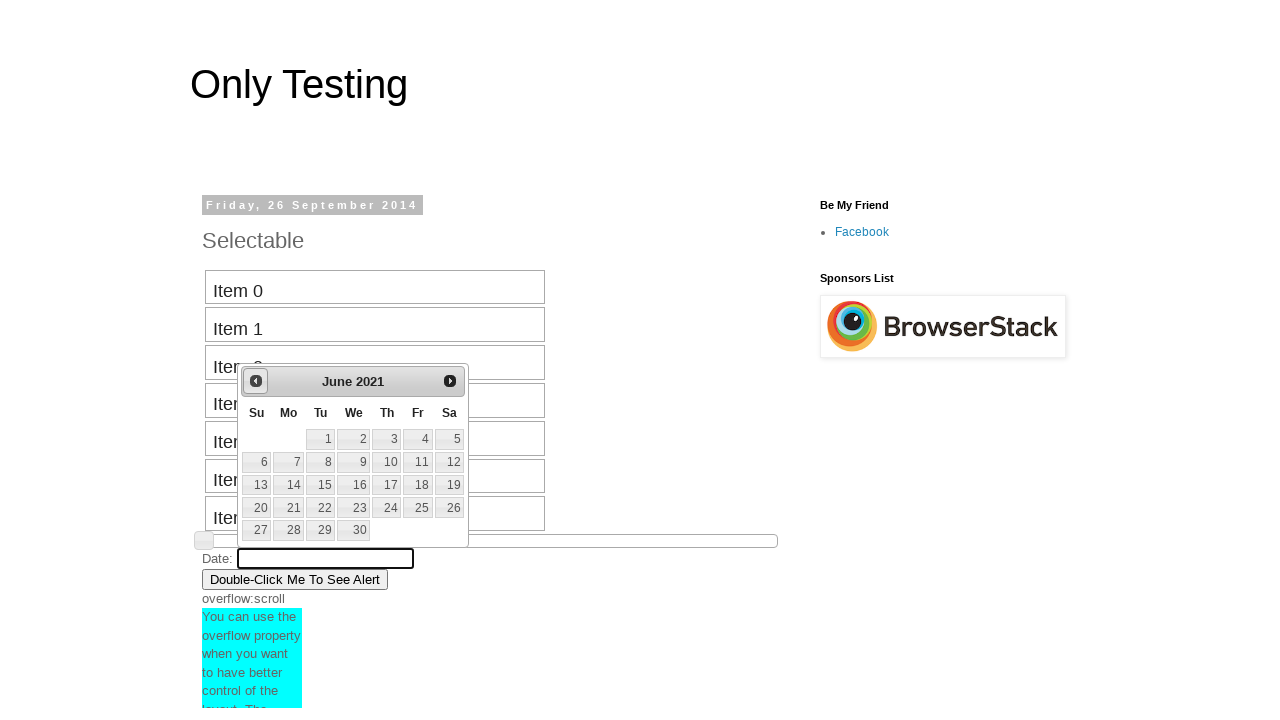

Clicked previous button to navigate backward (currently at June 2021) at (256, 381) on #ui-datepicker-div .ui-datepicker-prev
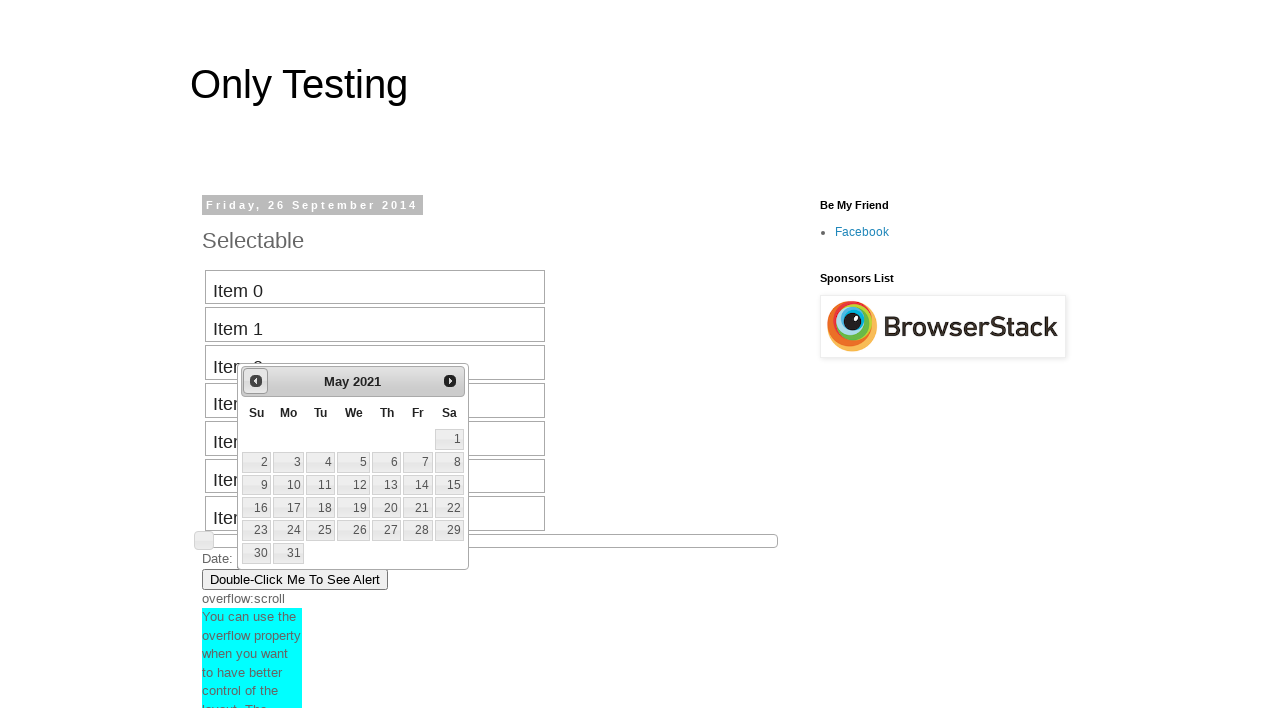

Retrieved current month from calendar: May
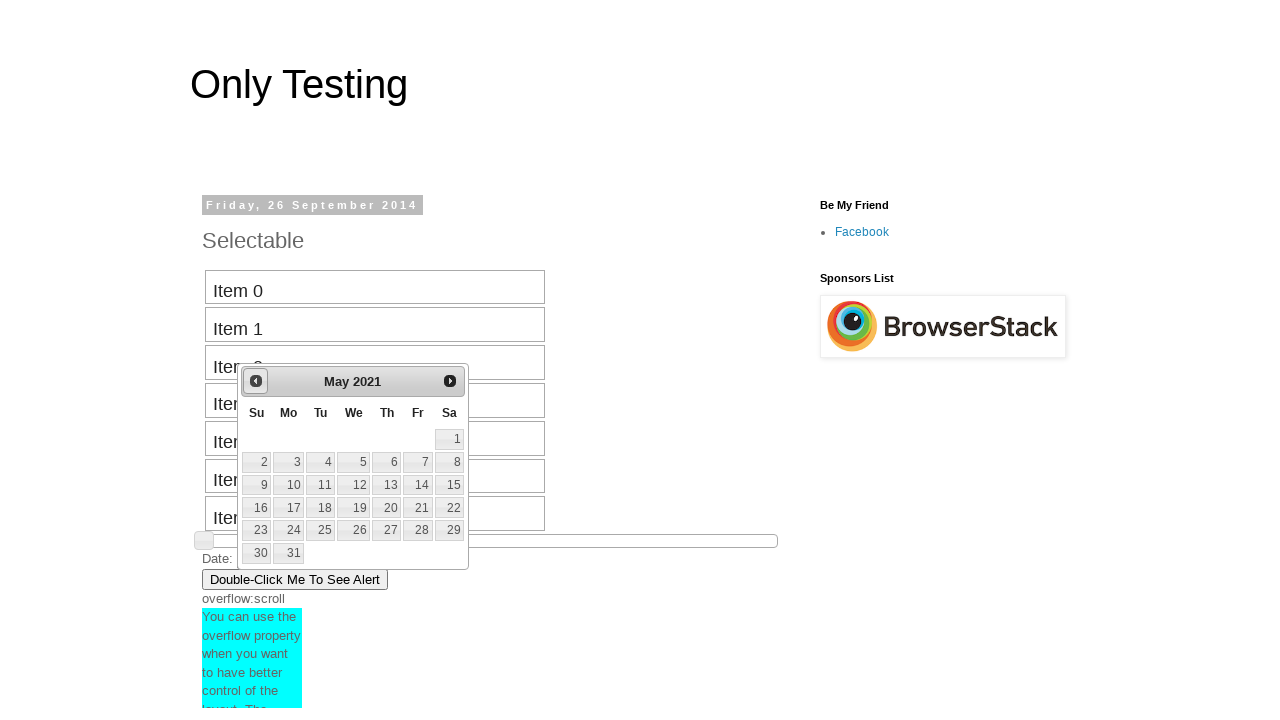

Retrieved current year from calendar: 2021
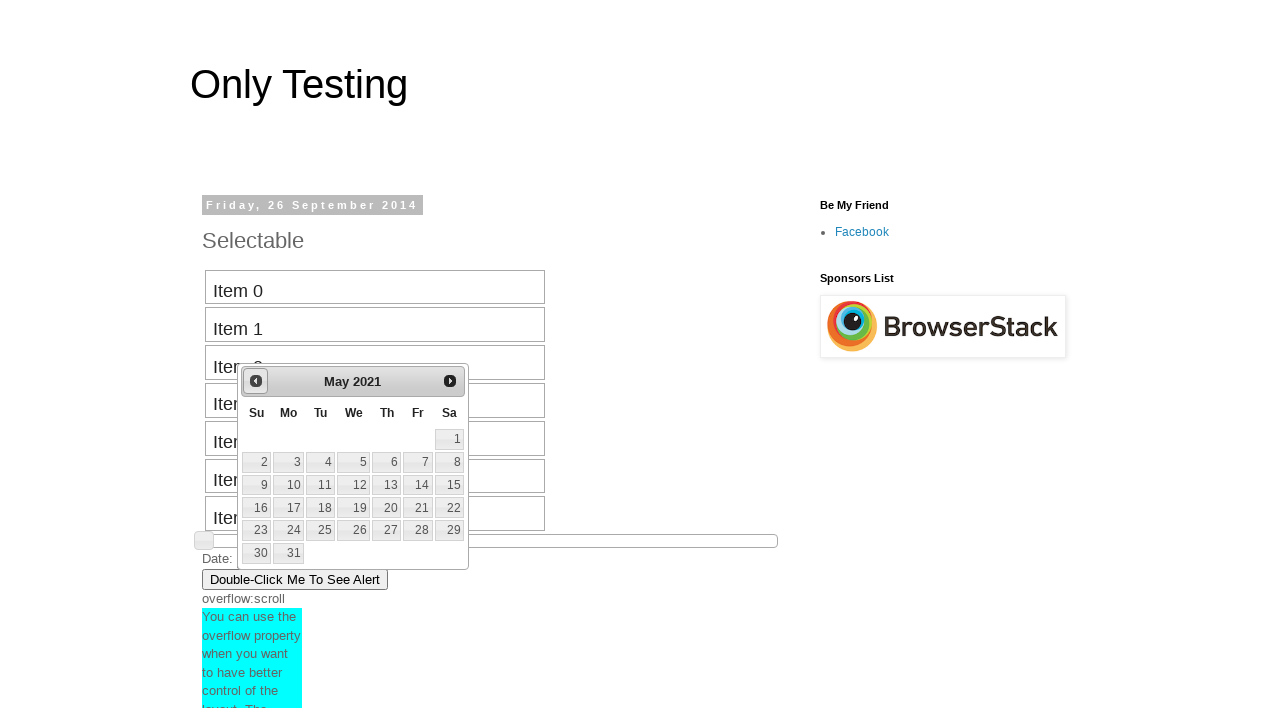

Clicked previous button to navigate backward (currently at May 2021) at (256, 381) on #ui-datepicker-div .ui-datepicker-prev
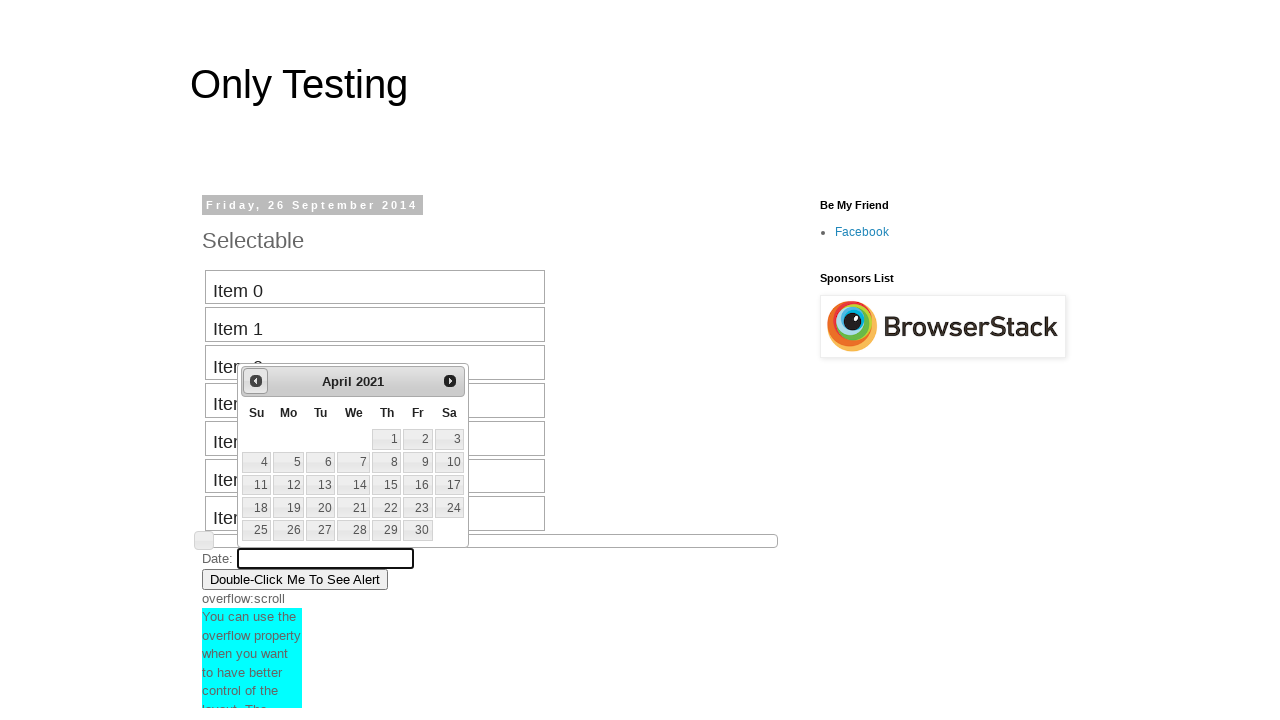

Retrieved current month from calendar: April
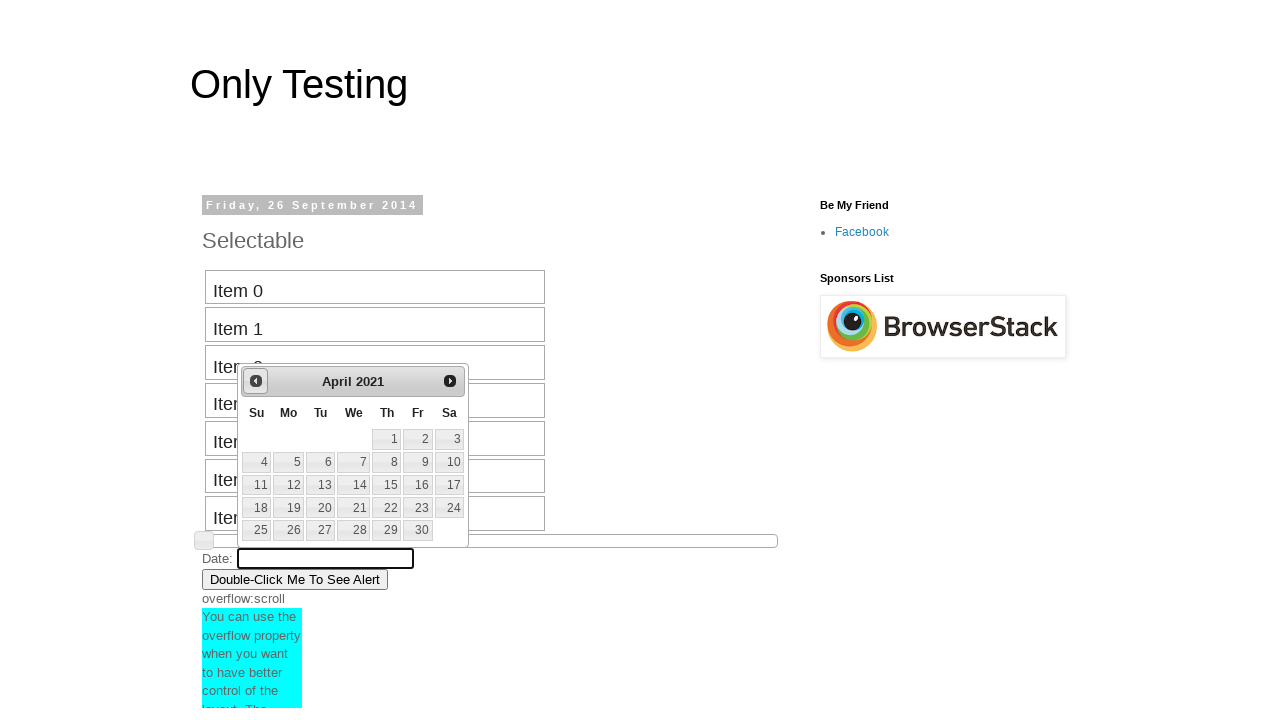

Retrieved current year from calendar: 2021
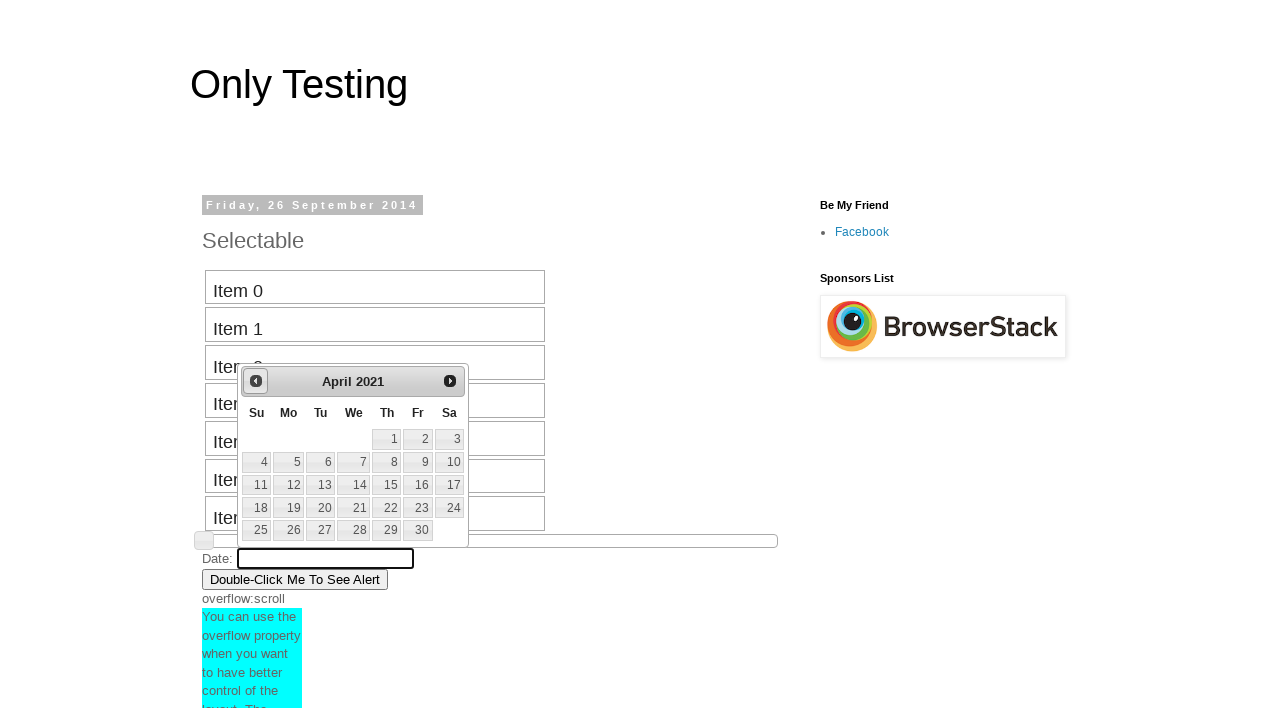

Clicked previous button to navigate backward (currently at April 2021) at (256, 381) on #ui-datepicker-div .ui-datepicker-prev
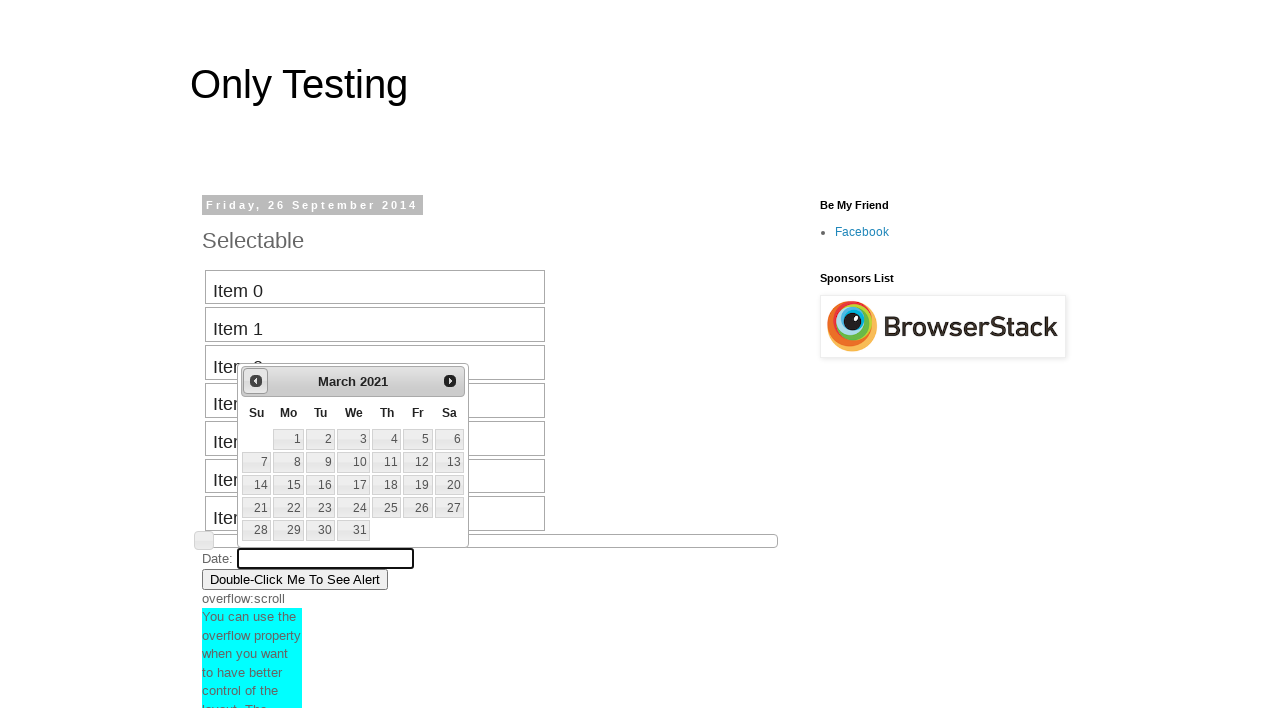

Retrieved current month from calendar: March
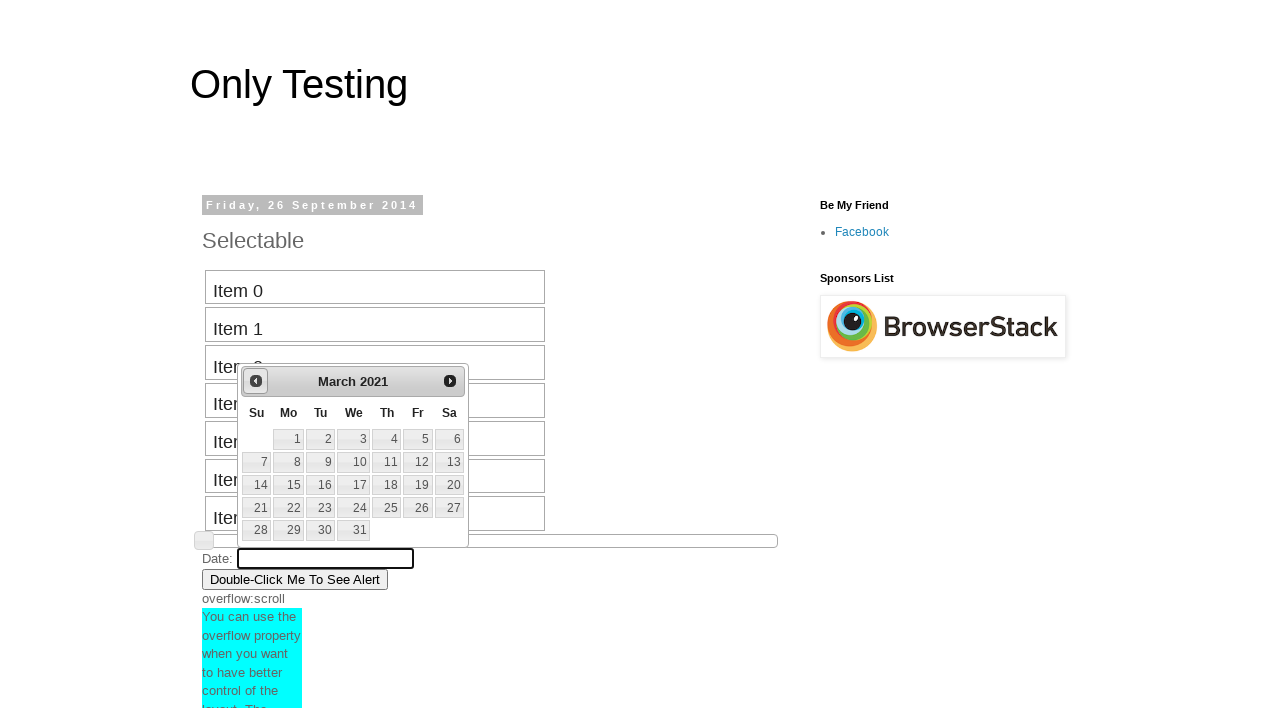

Retrieved current year from calendar: 2021
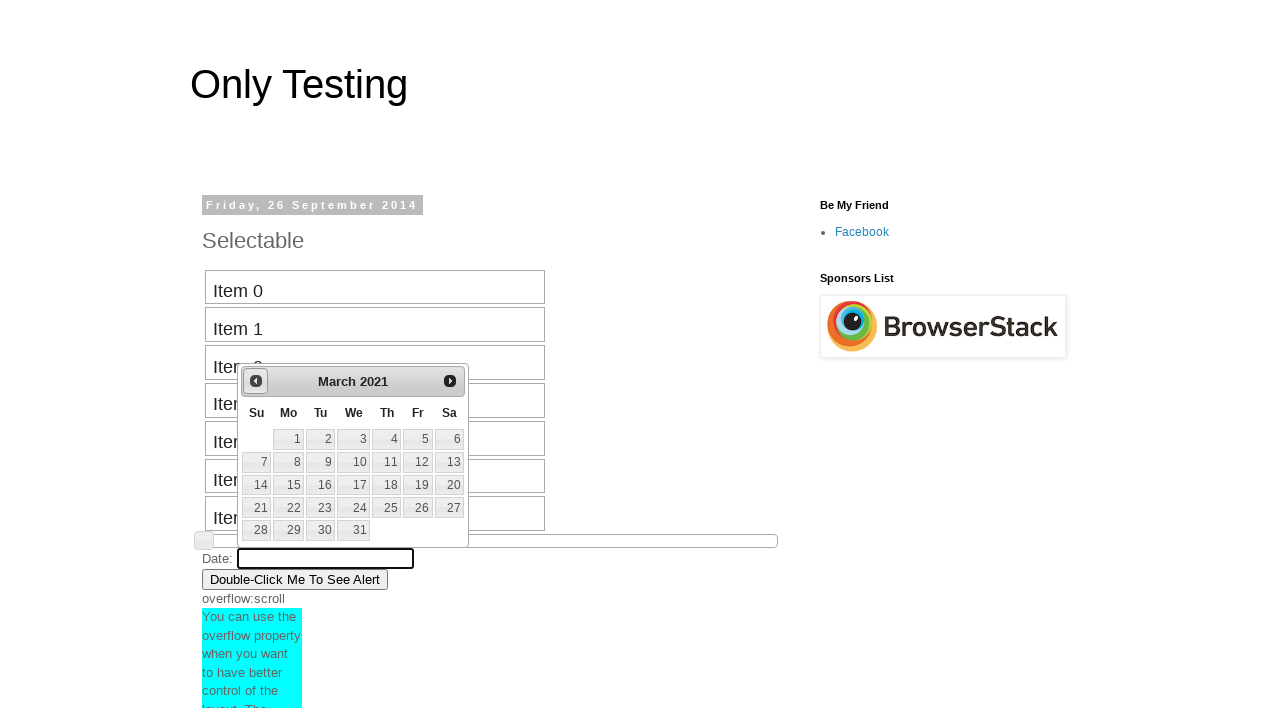

Clicked previous button to navigate backward (currently at March 2021) at (256, 381) on #ui-datepicker-div .ui-datepicker-prev
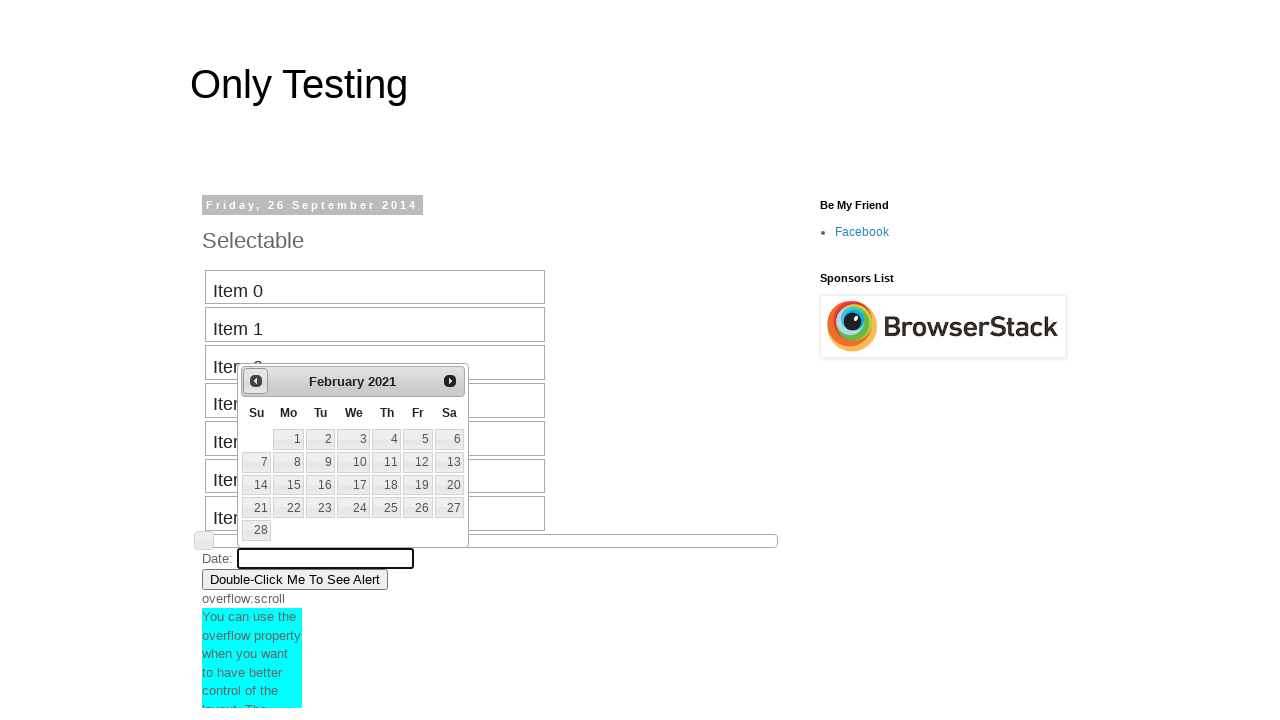

Retrieved current month from calendar: February
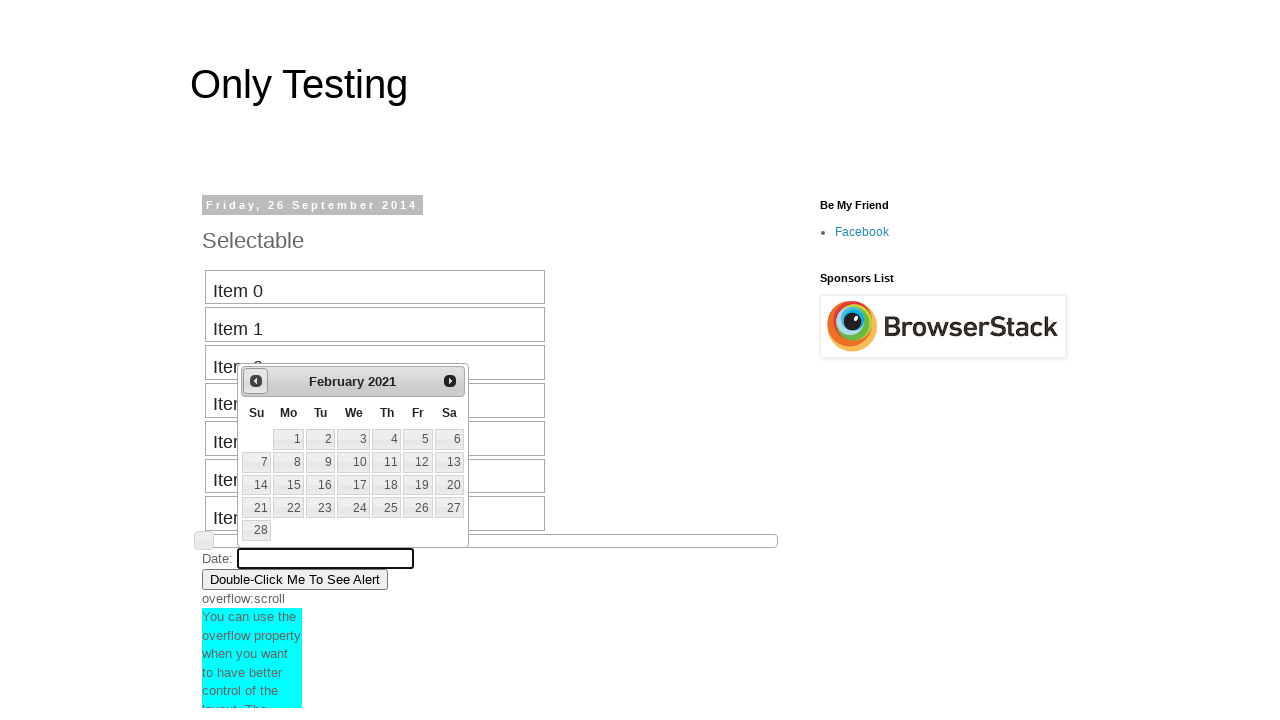

Retrieved current year from calendar: 2021
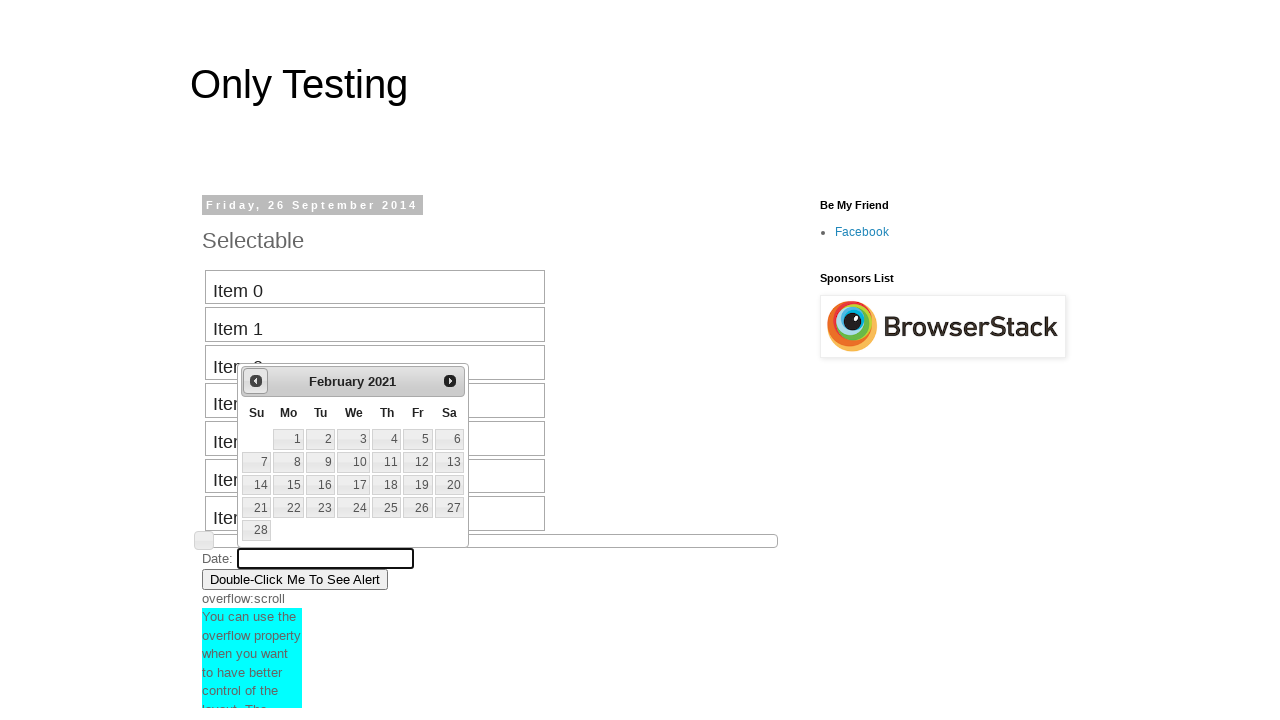

Clicked previous button to navigate backward (currently at February 2021) at (256, 381) on #ui-datepicker-div .ui-datepicker-prev
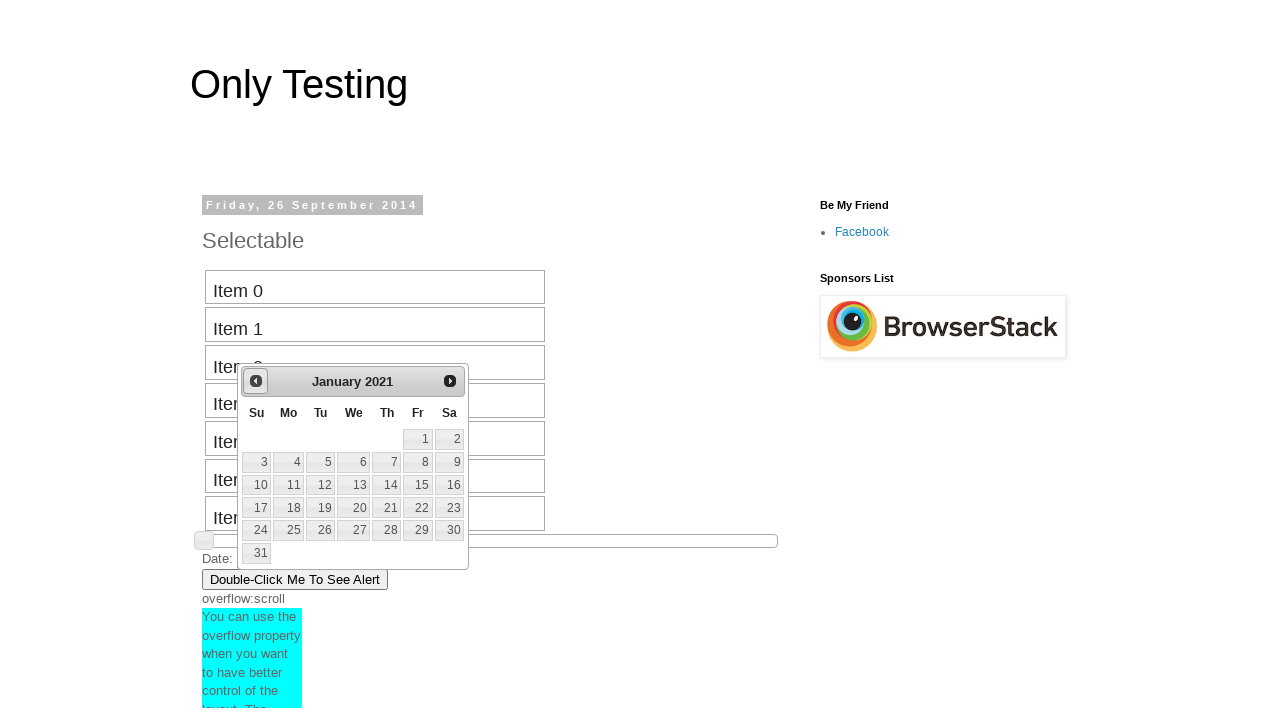

Retrieved current month from calendar: January
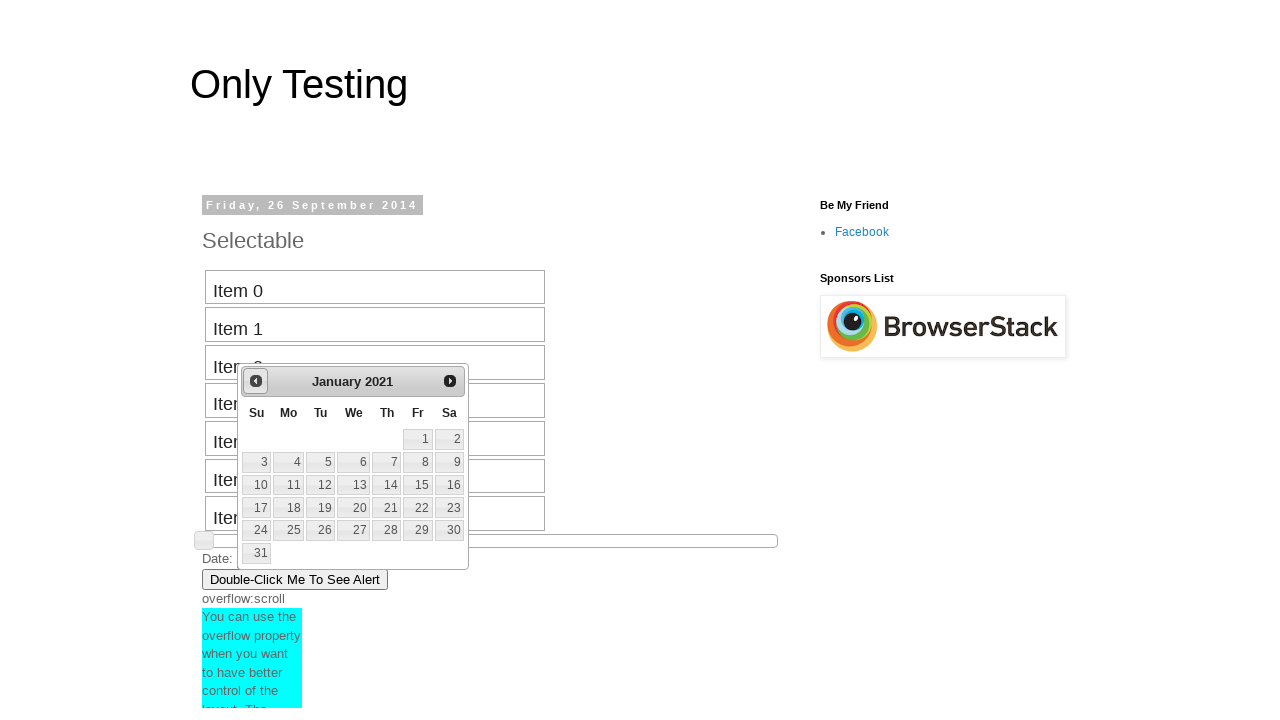

Retrieved current year from calendar: 2021
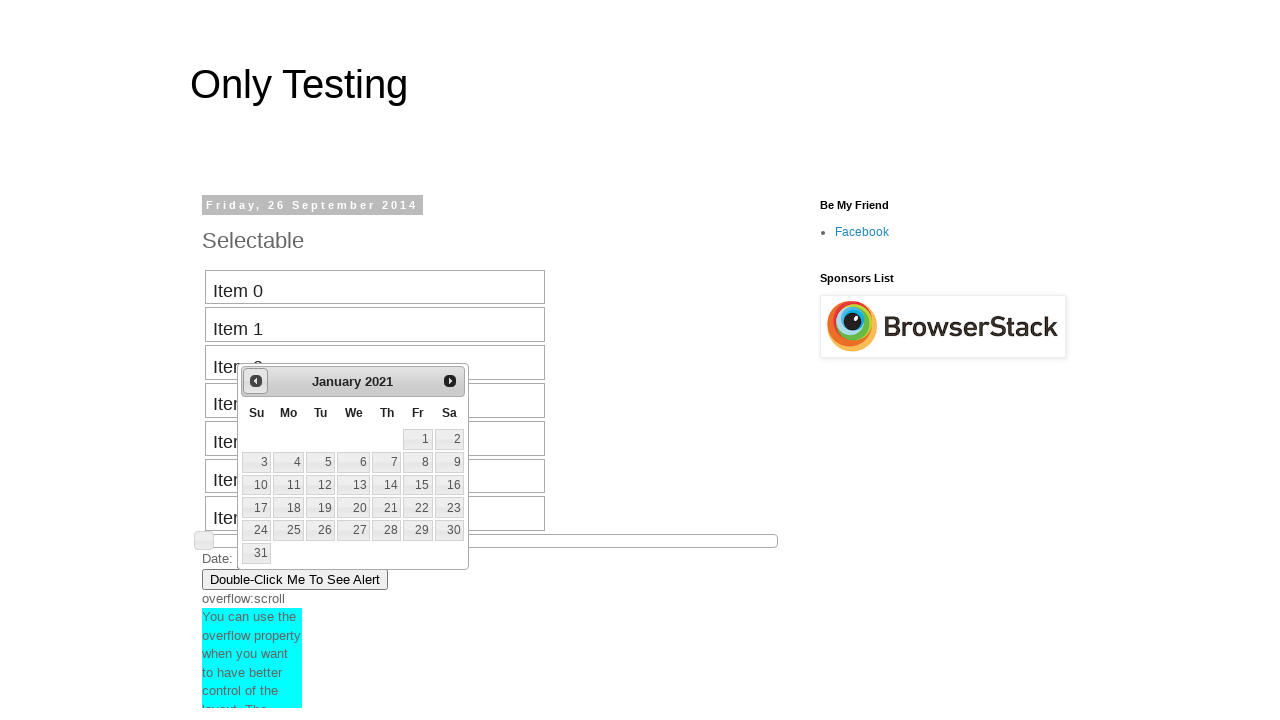

Clicked previous button to navigate backward (currently at January 2021) at (256, 381) on #ui-datepicker-div .ui-datepicker-prev
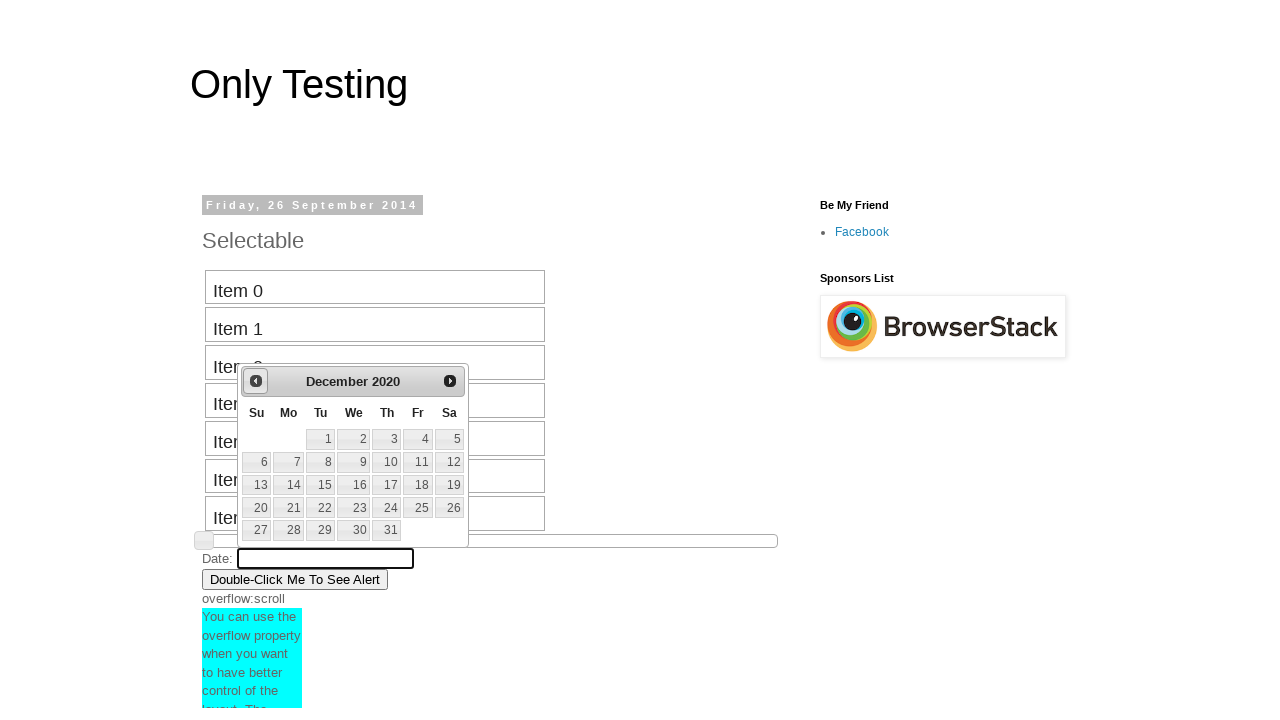

Retrieved current month from calendar: December
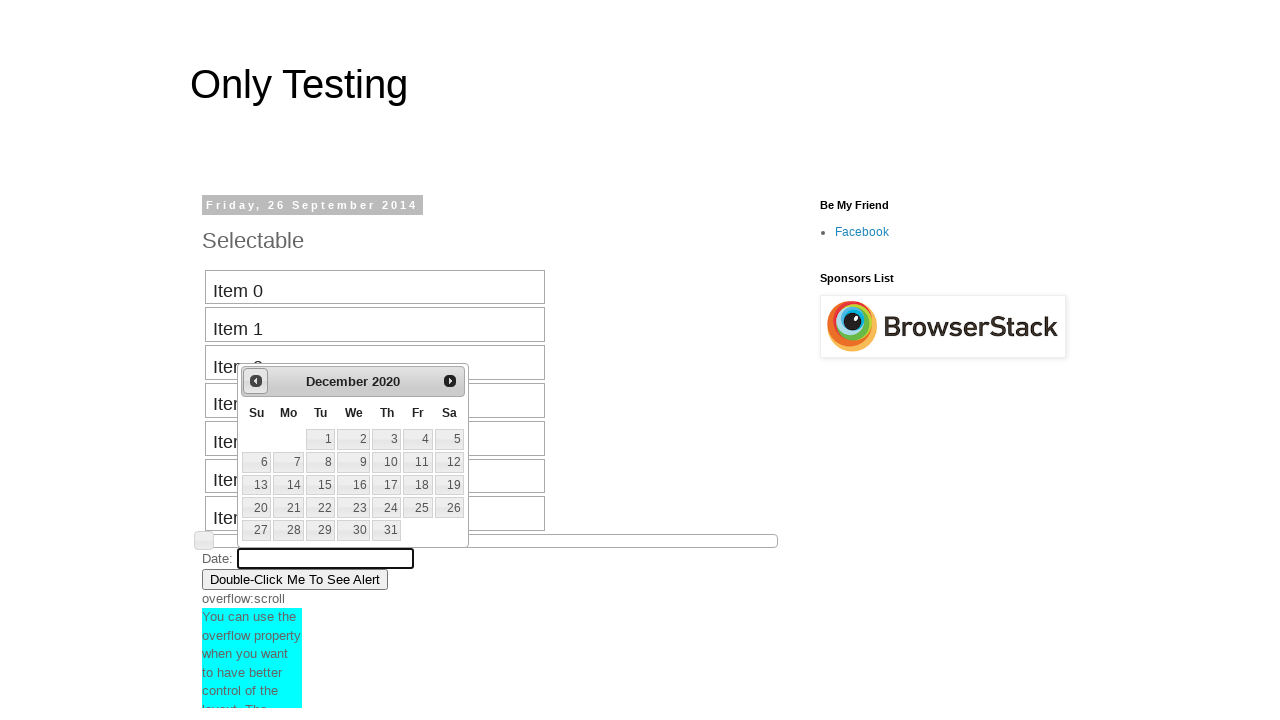

Retrieved current year from calendar: 2020
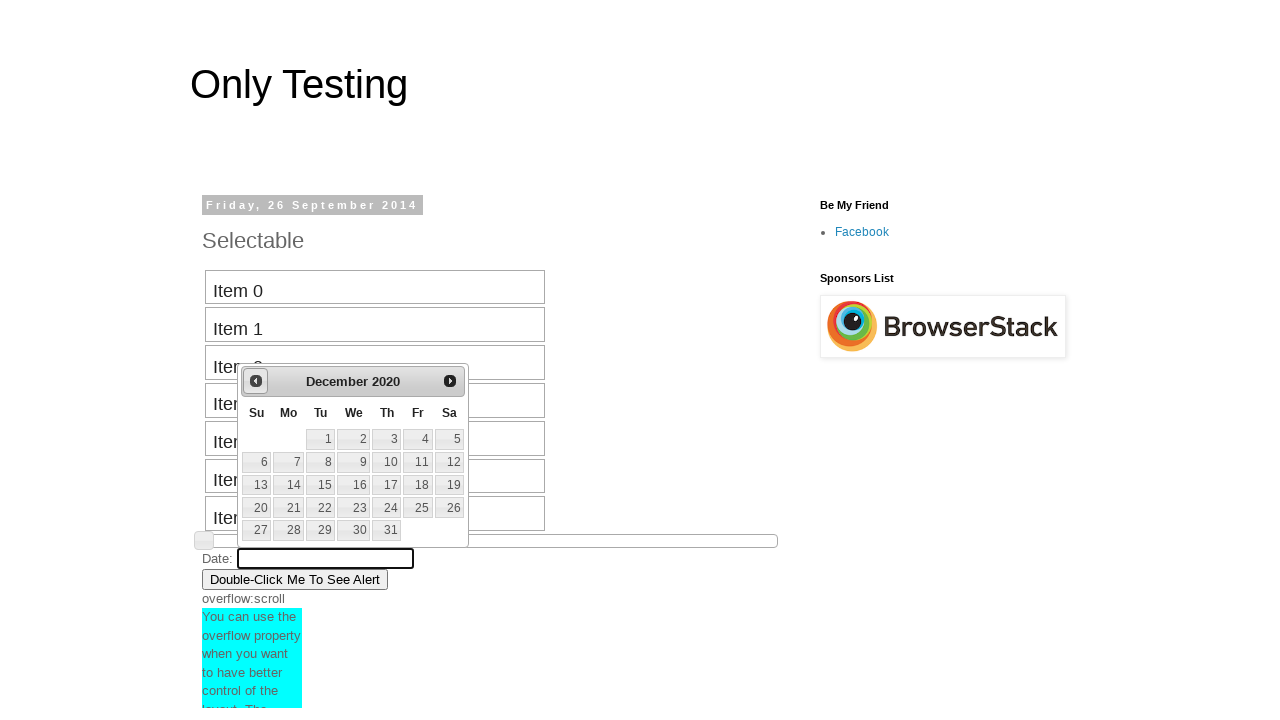

Clicked previous button to navigate backward (currently at December 2020) at (256, 381) on #ui-datepicker-div .ui-datepicker-prev
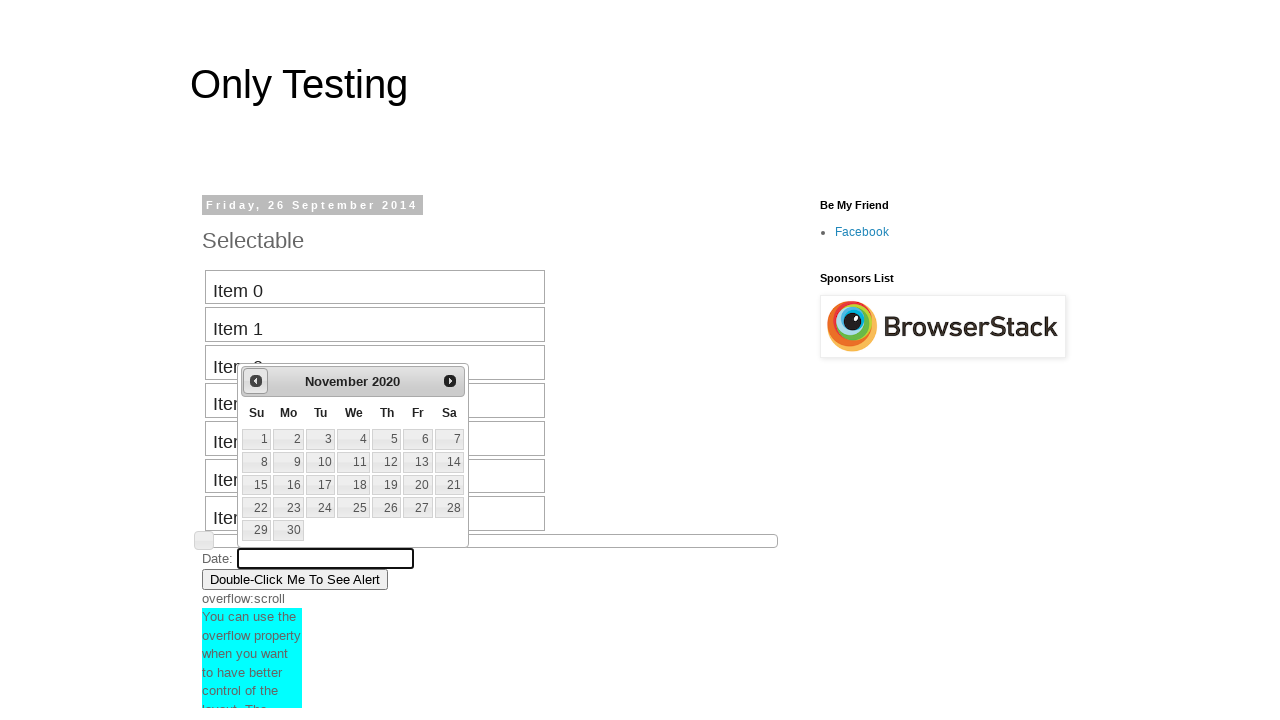

Retrieved current month from calendar: November
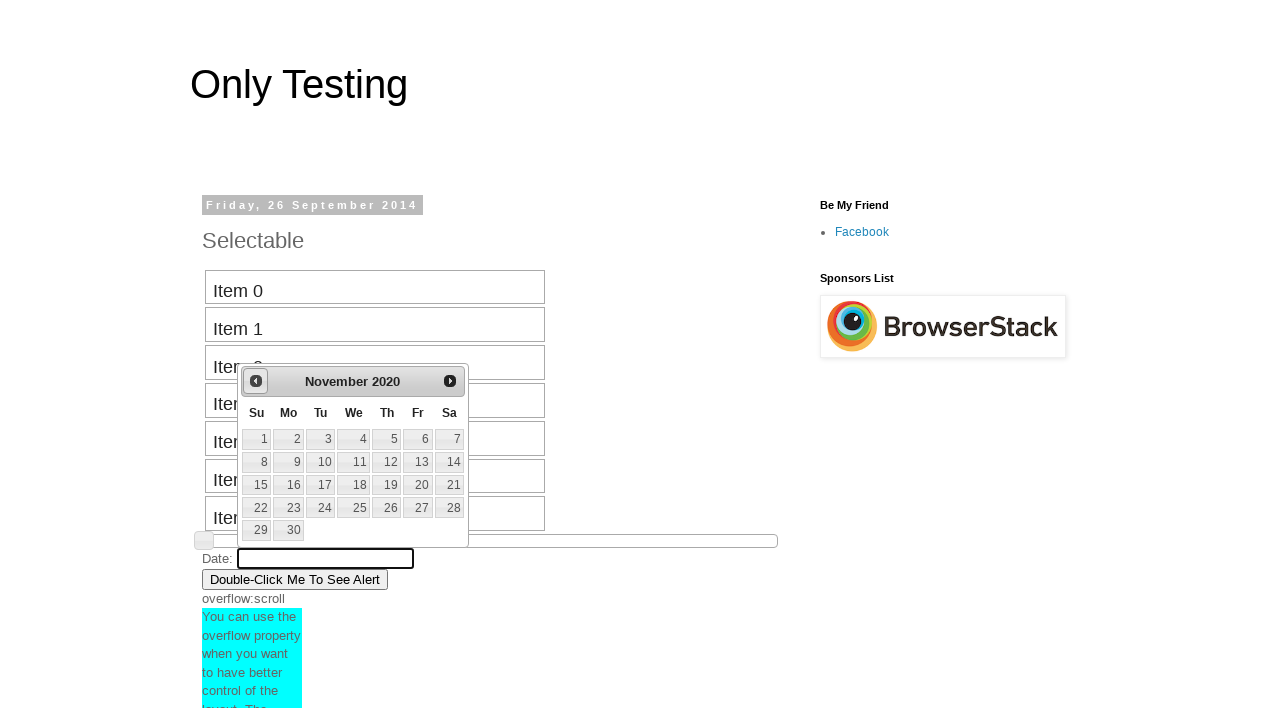

Retrieved current year from calendar: 2020
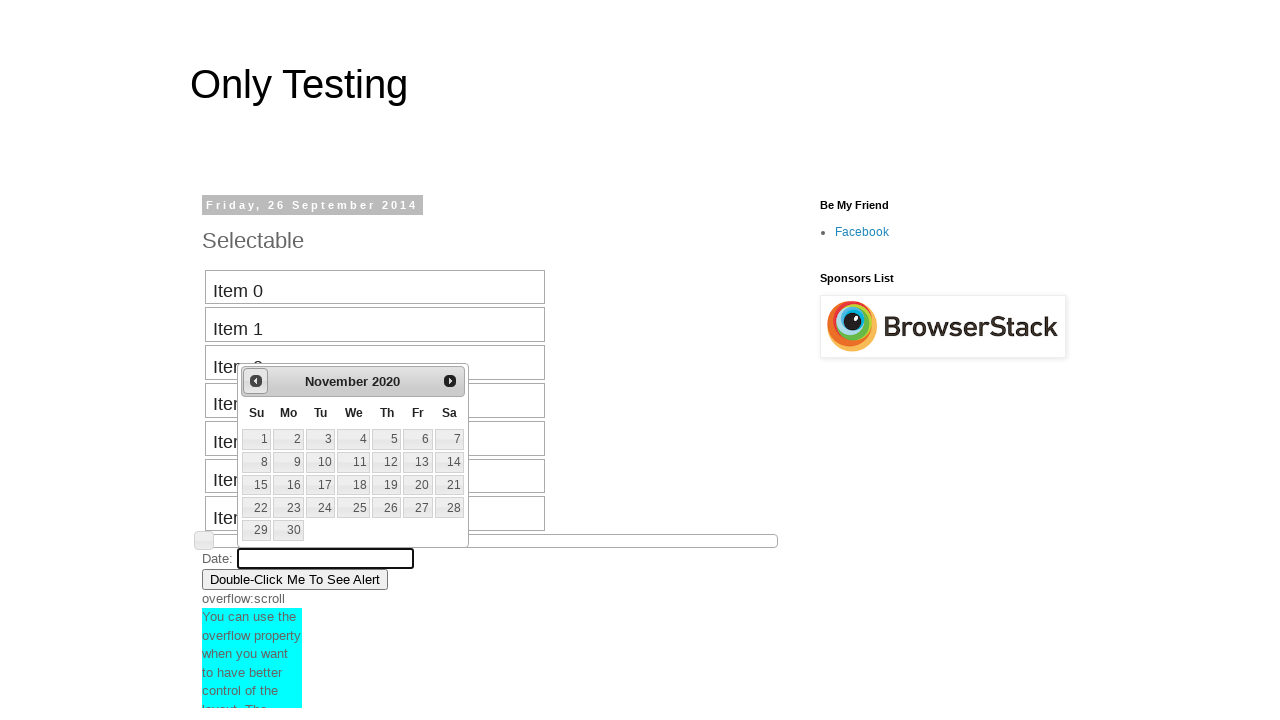

Clicked previous button to navigate backward (currently at November 2020) at (256, 381) on #ui-datepicker-div .ui-datepicker-prev
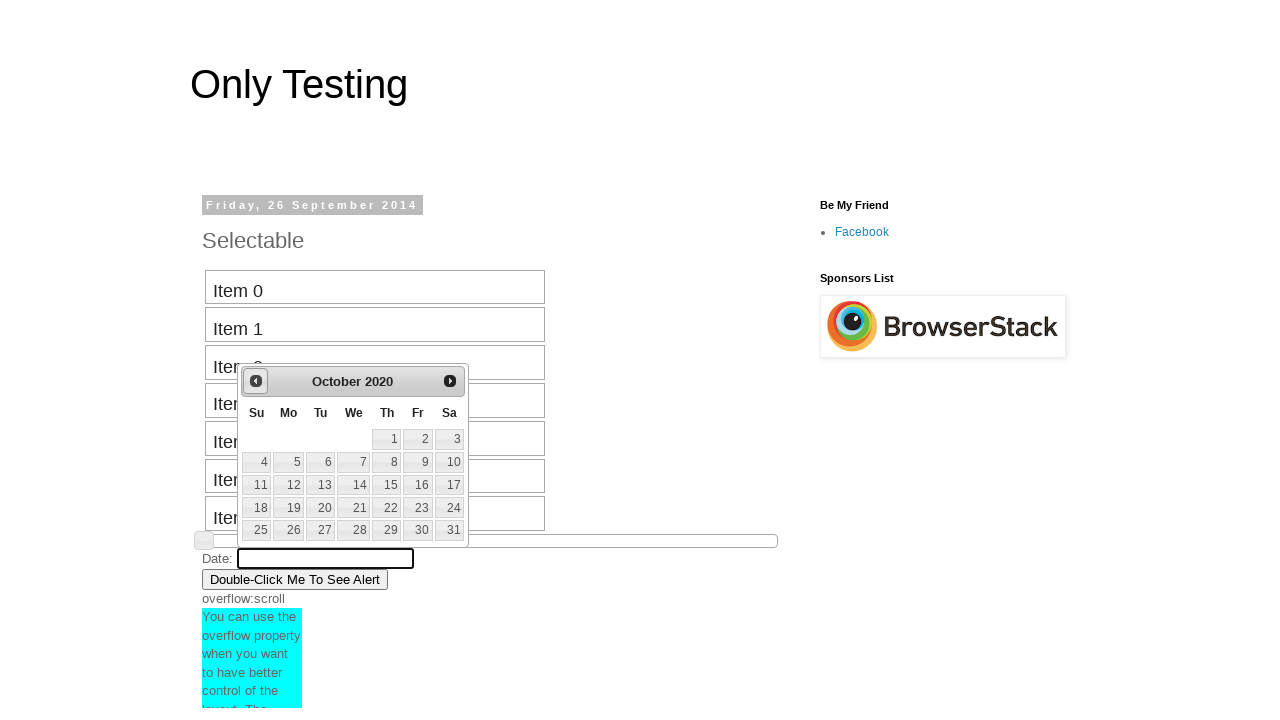

Retrieved current month from calendar: October
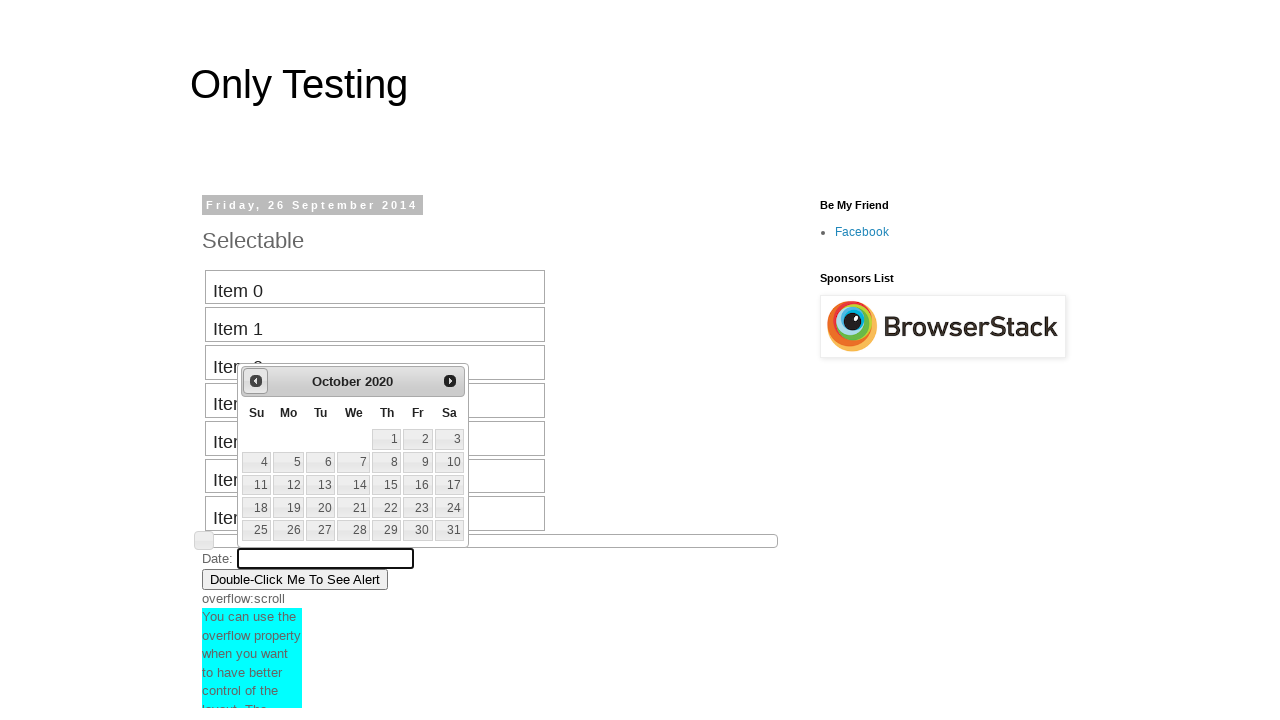

Retrieved current year from calendar: 2020
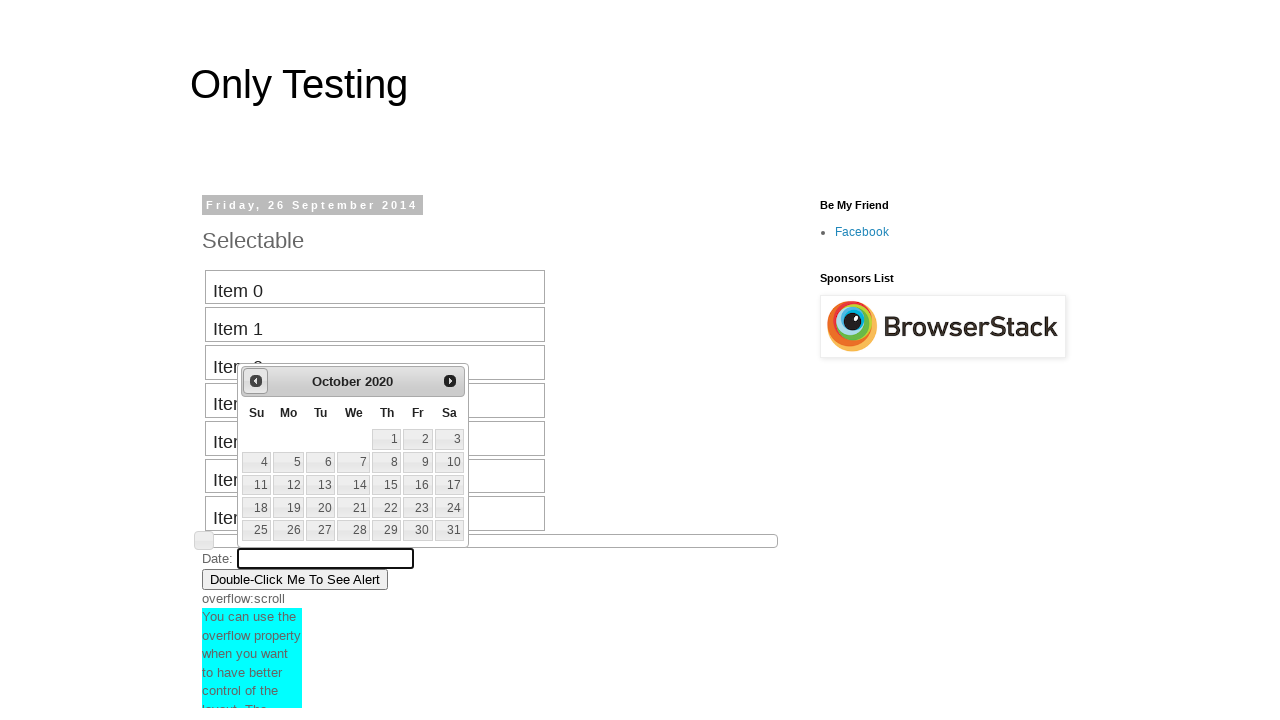

Clicked previous button to navigate backward (currently at October 2020) at (256, 381) on #ui-datepicker-div .ui-datepicker-prev
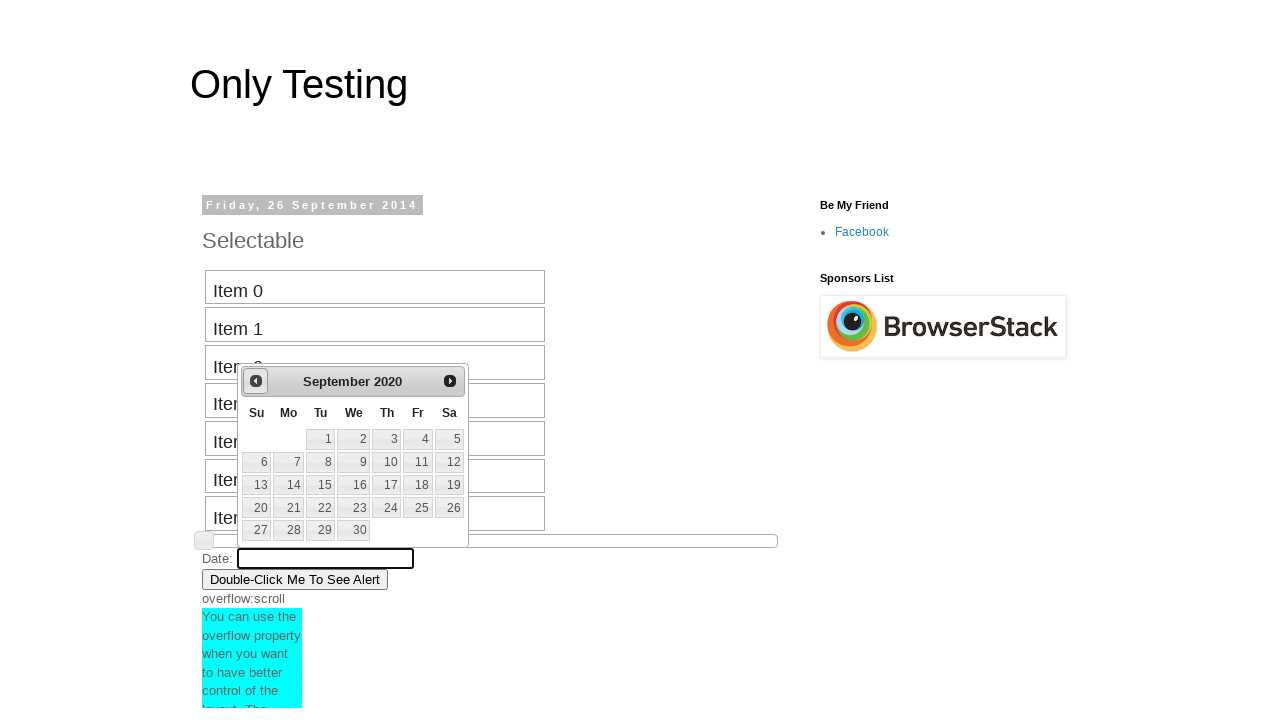

Retrieved current month from calendar: September
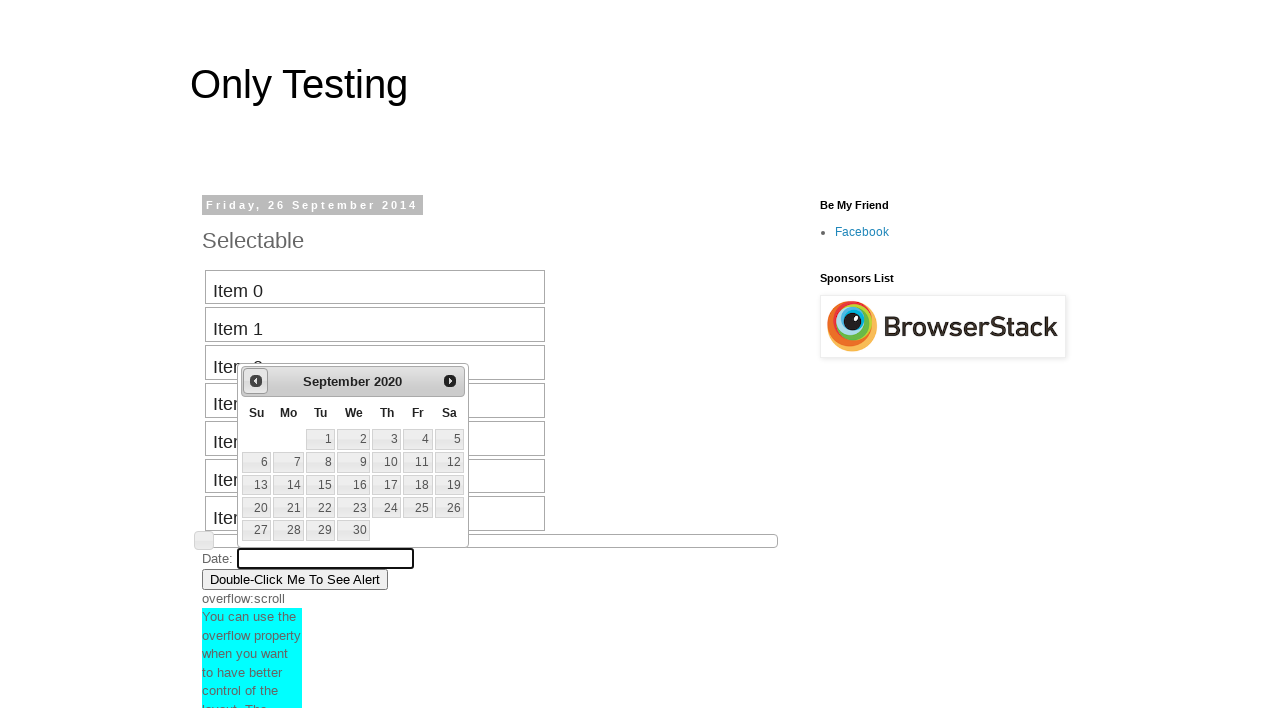

Retrieved current year from calendar: 2020
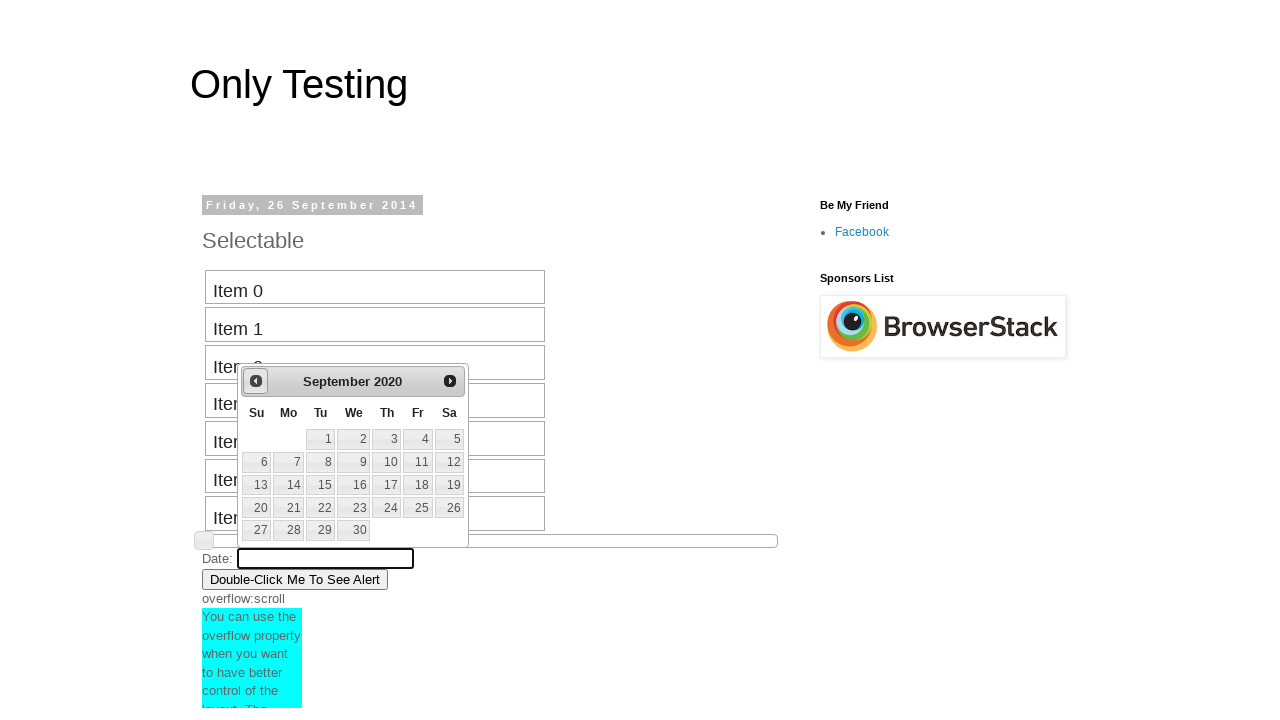

Clicked previous button to navigate backward (currently at September 2020) at (256, 381) on #ui-datepicker-div .ui-datepicker-prev
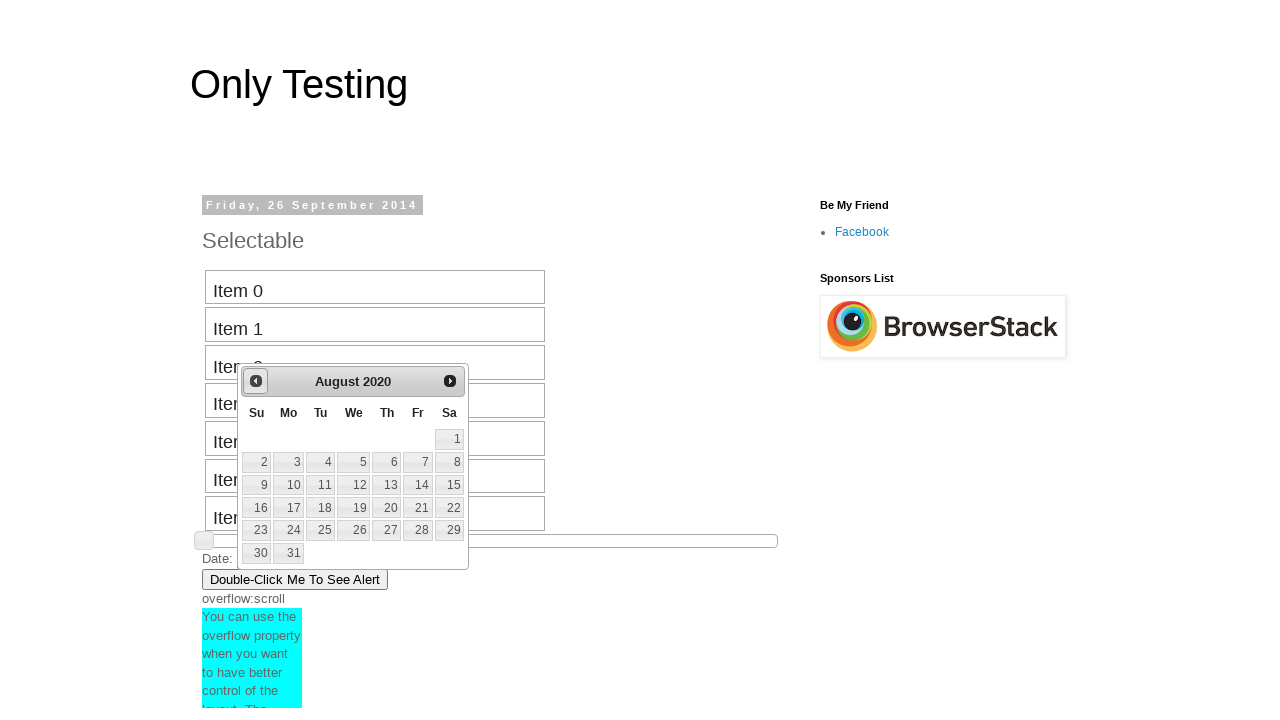

Retrieved current month from calendar: August
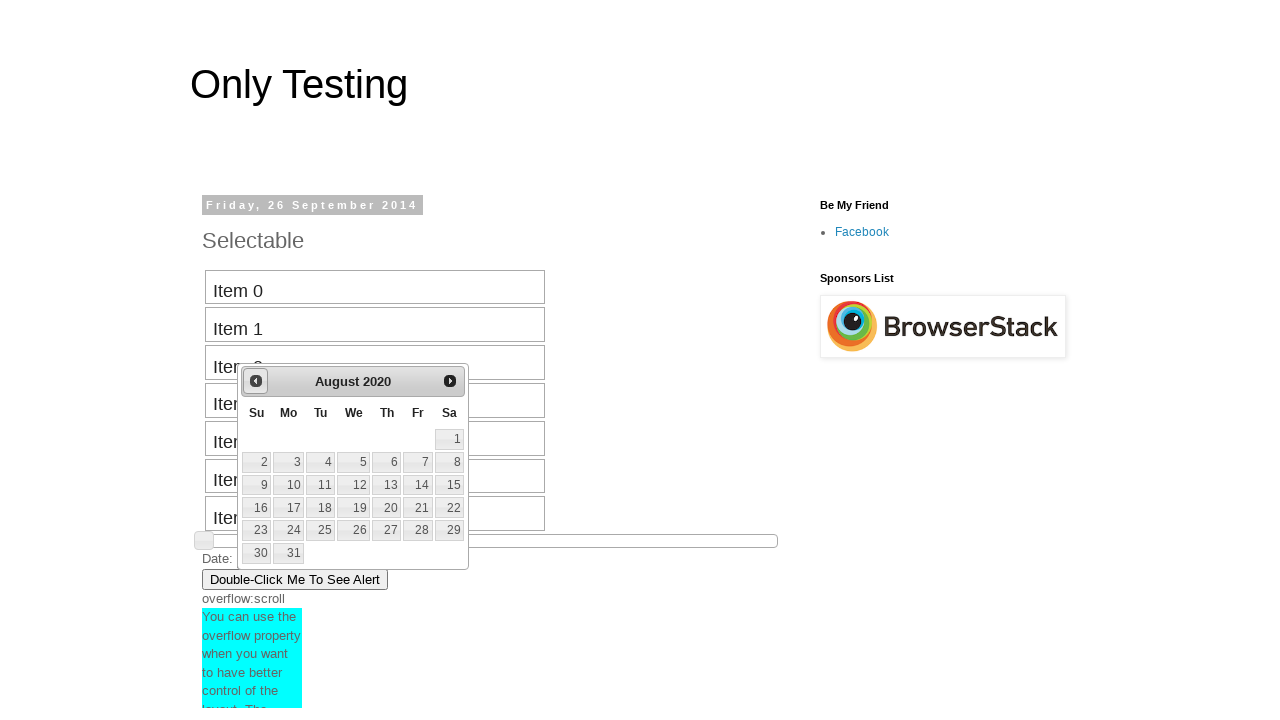

Retrieved current year from calendar: 2020
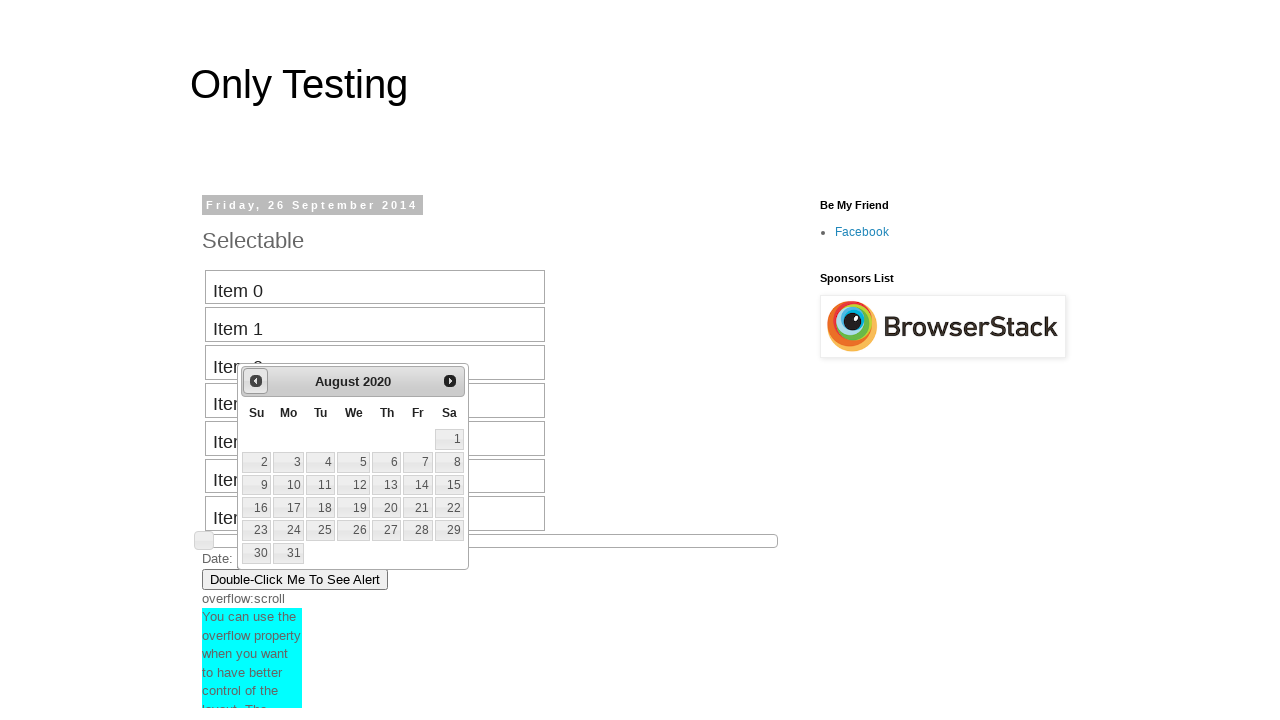

Clicked previous button to navigate backward (currently at August 2020) at (256, 381) on #ui-datepicker-div .ui-datepicker-prev
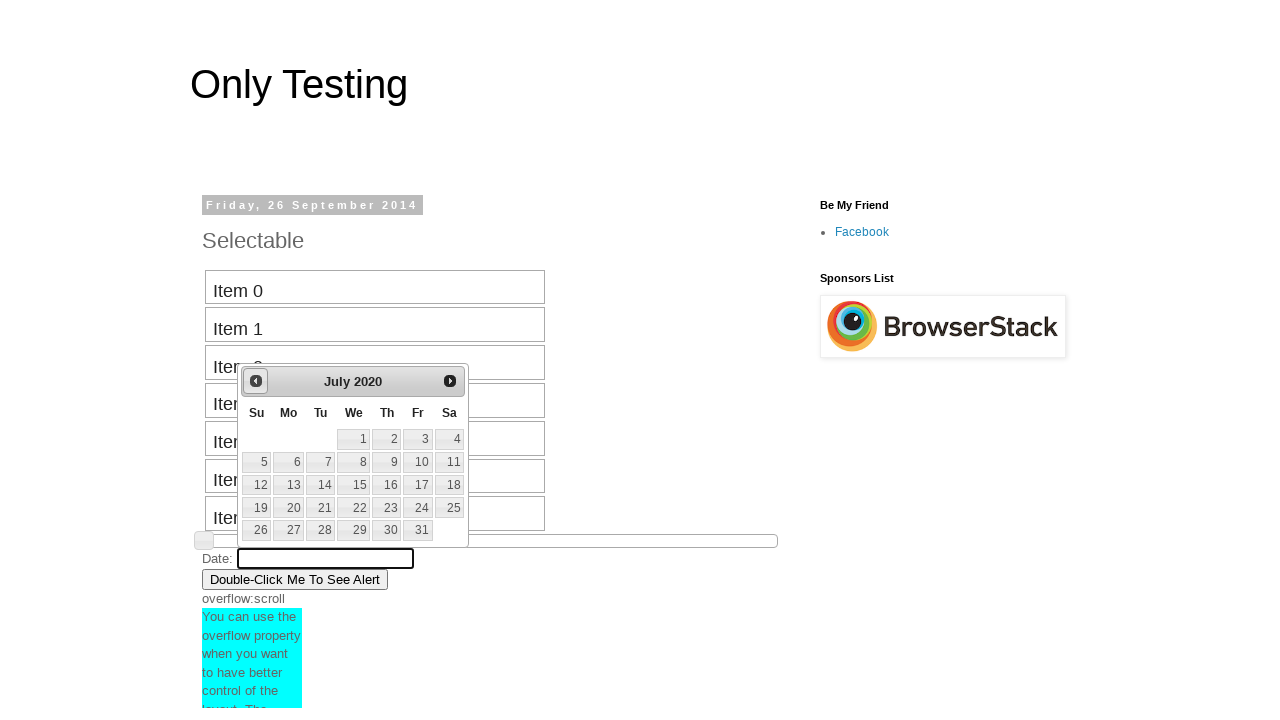

Retrieved current month from calendar: July
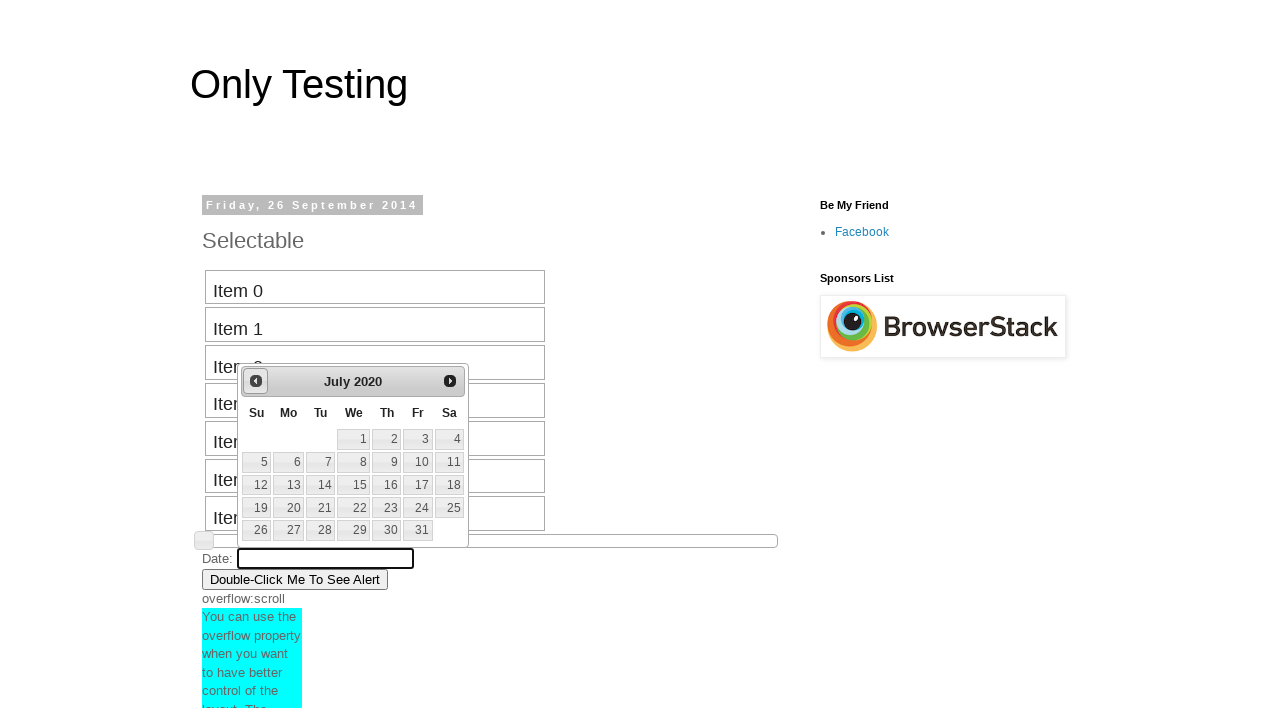

Retrieved current year from calendar: 2020
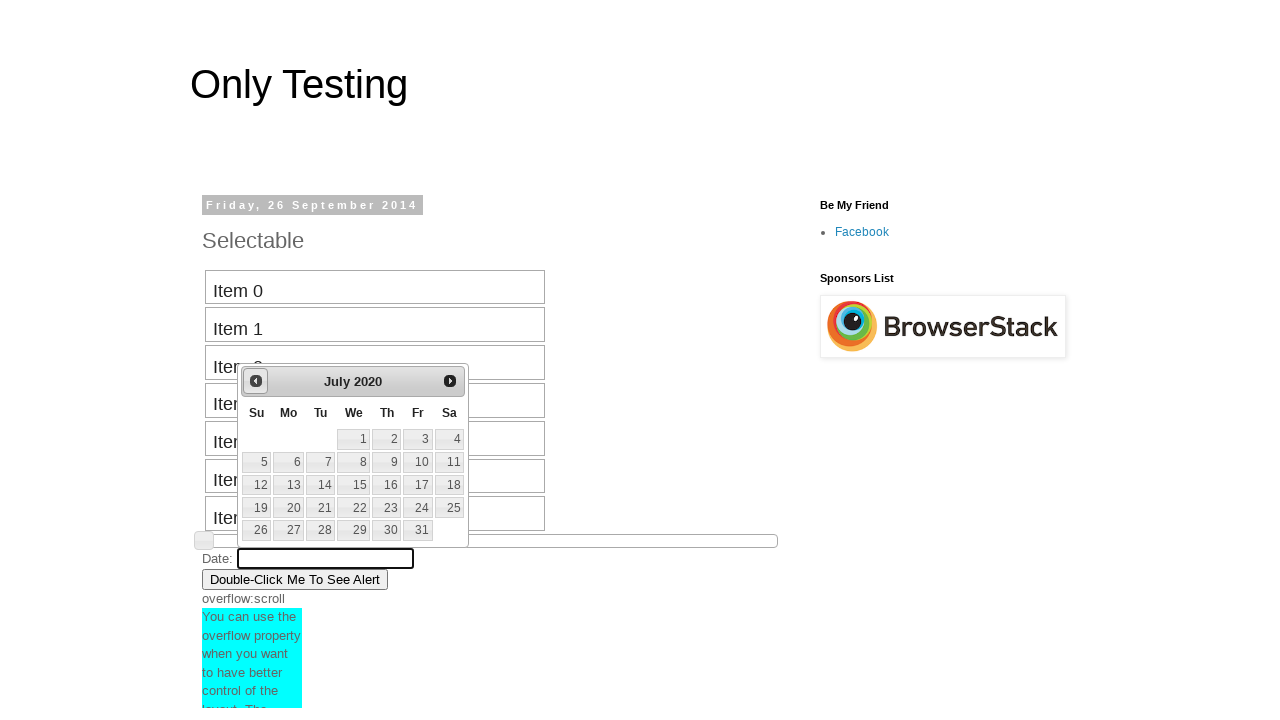

Clicked previous button to navigate backward (currently at July 2020) at (256, 381) on #ui-datepicker-div .ui-datepicker-prev
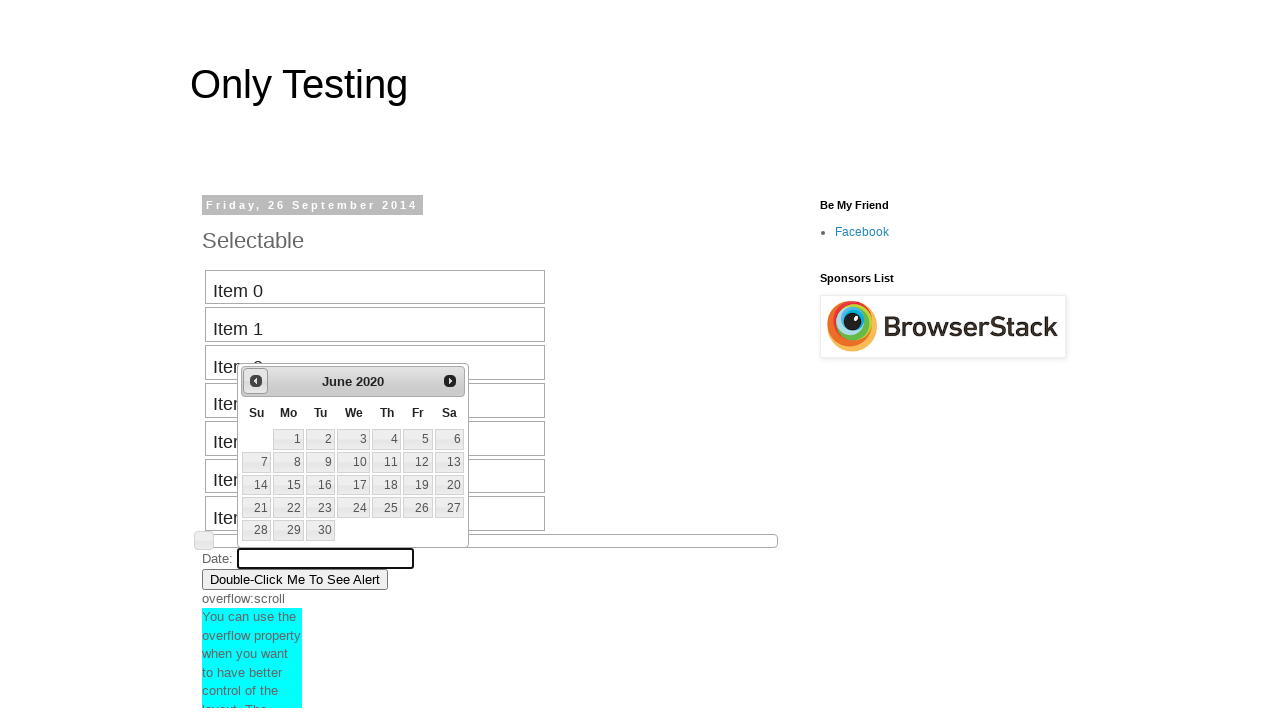

Retrieved current month from calendar: June
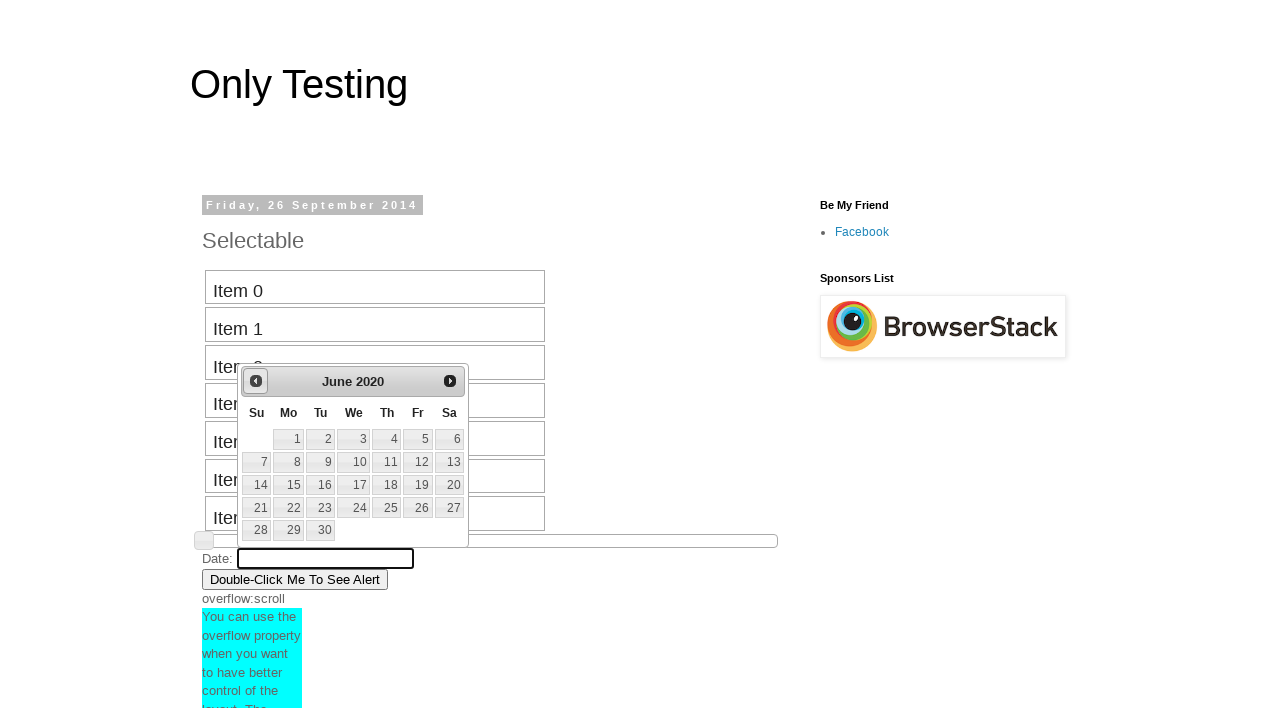

Retrieved current year from calendar: 2020
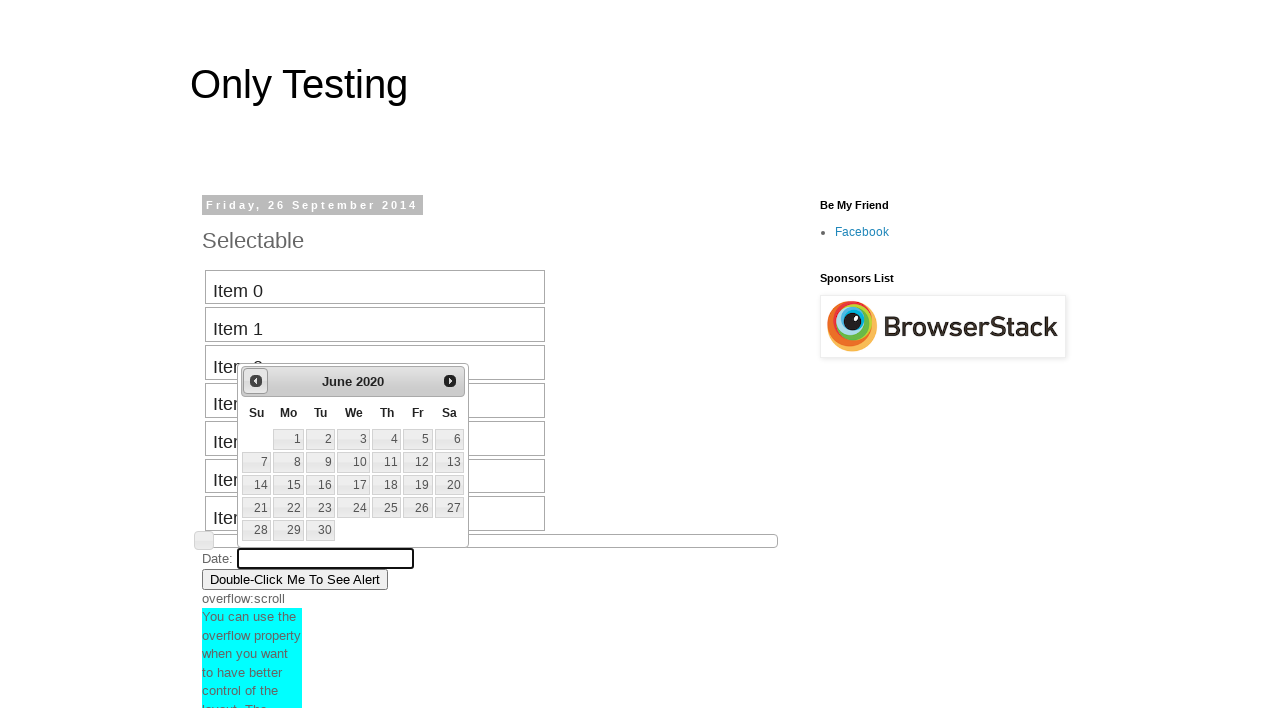

Clicked previous button to navigate backward (currently at June 2020) at (256, 381) on #ui-datepicker-div .ui-datepicker-prev
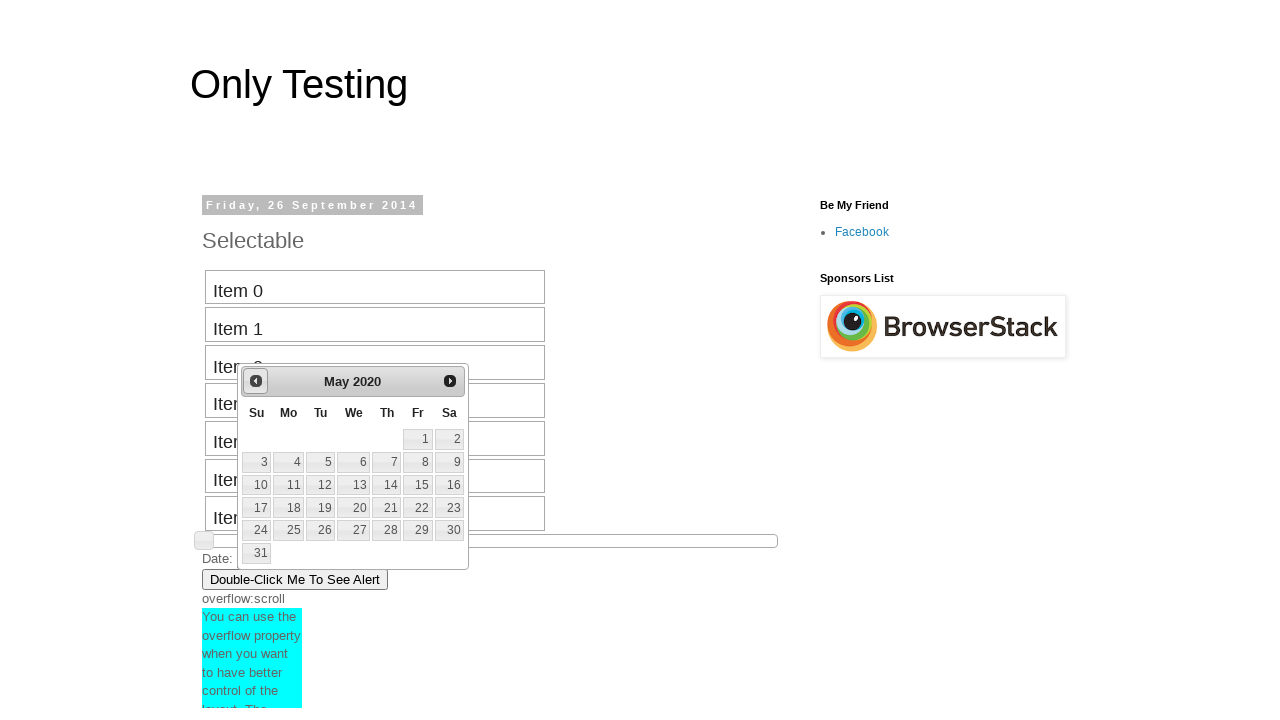

Retrieved current month from calendar: May
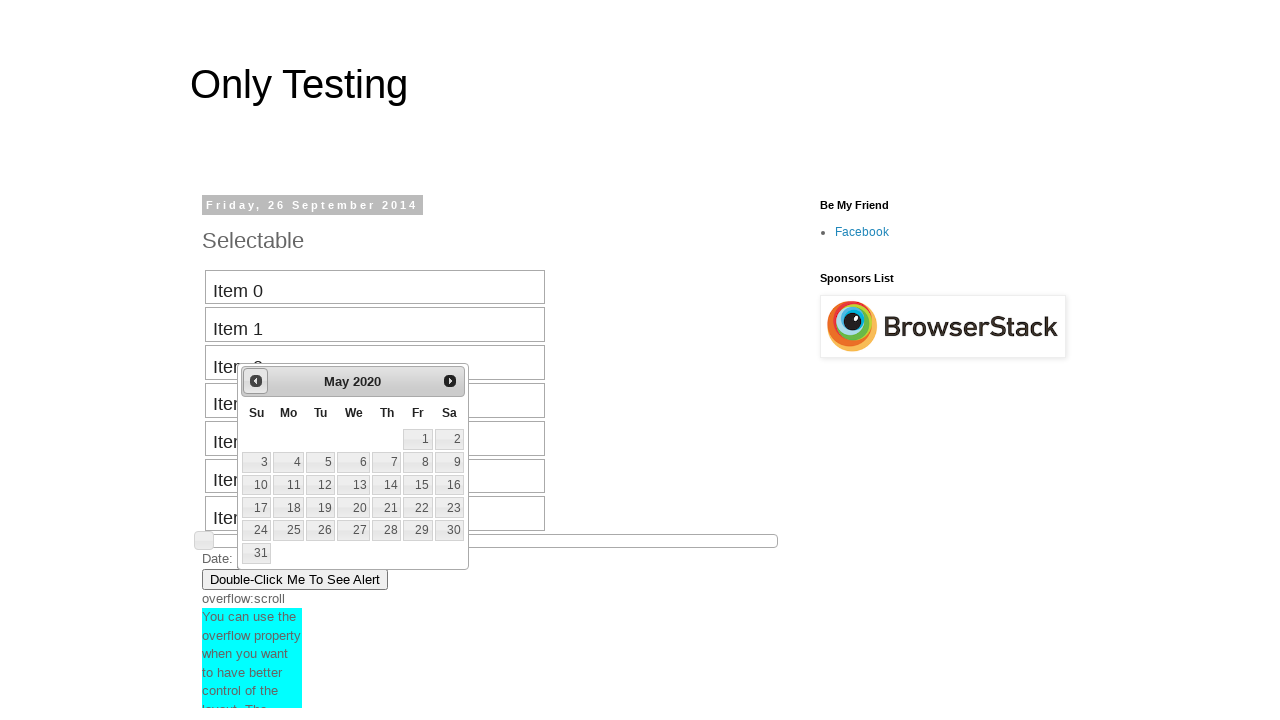

Retrieved current year from calendar: 2020
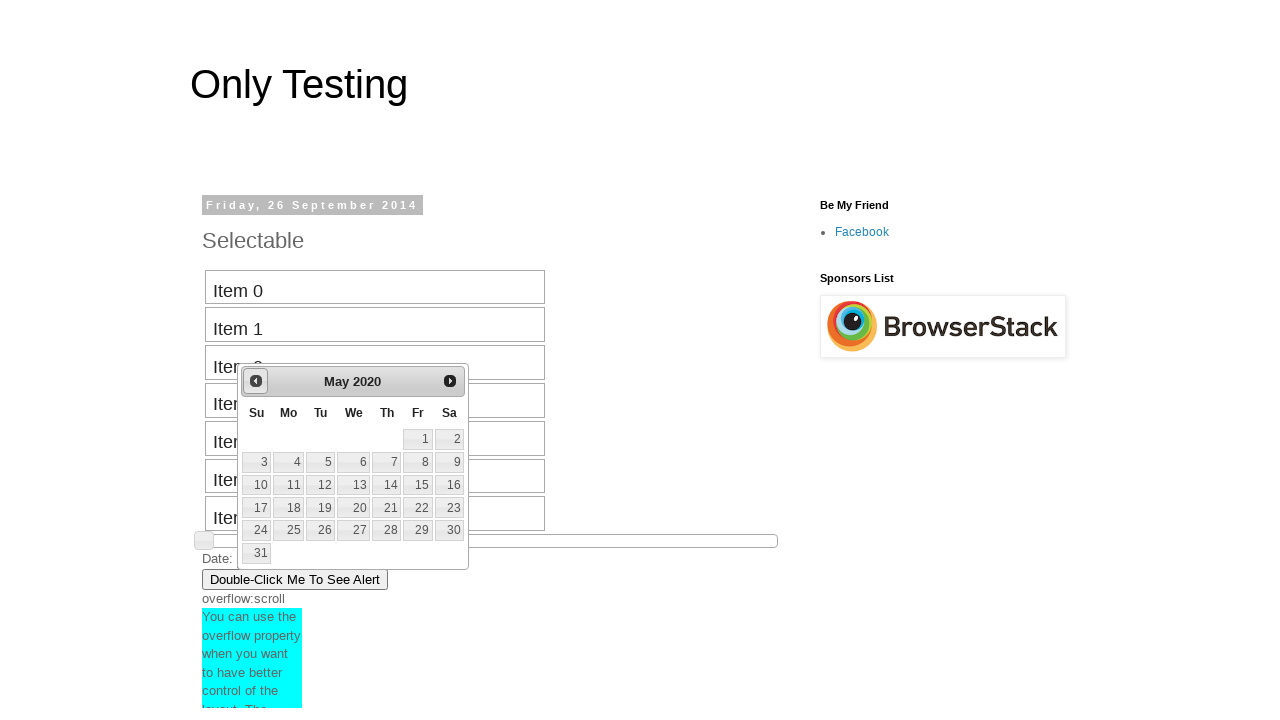

Clicked previous button to navigate backward (currently at May 2020) at (256, 381) on #ui-datepicker-div .ui-datepicker-prev
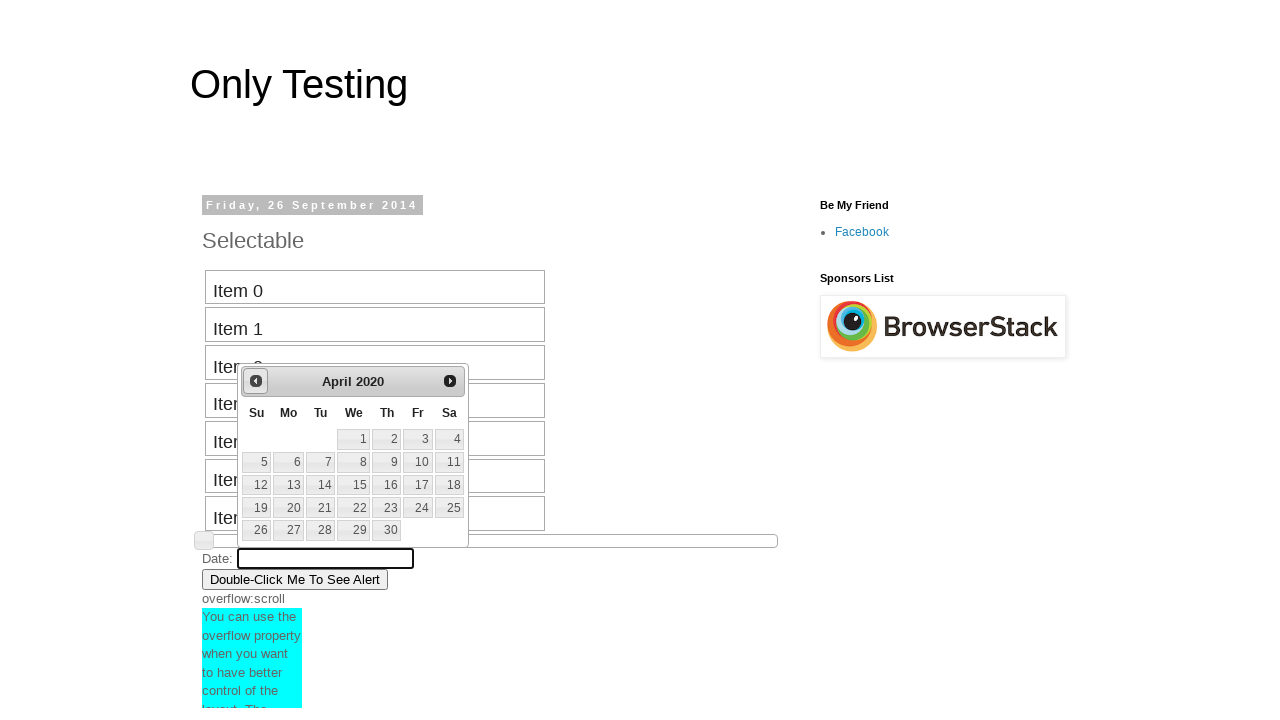

Retrieved current month from calendar: April
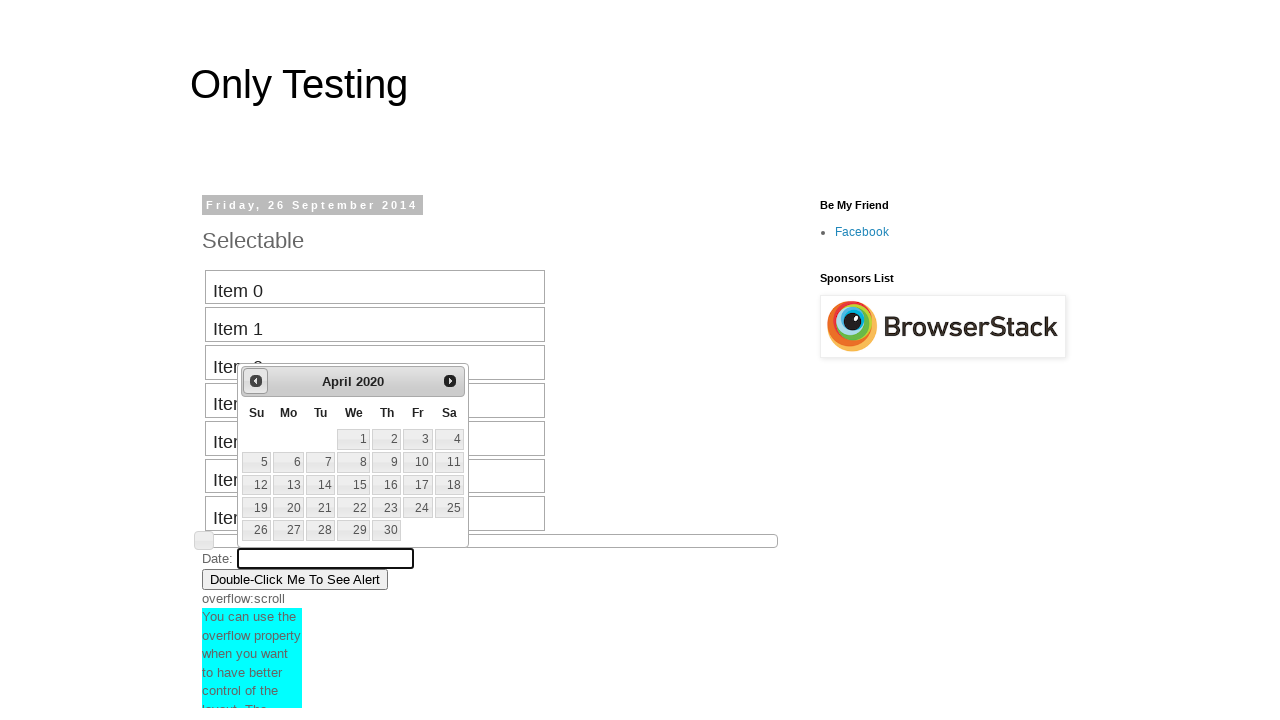

Retrieved current year from calendar: 2020
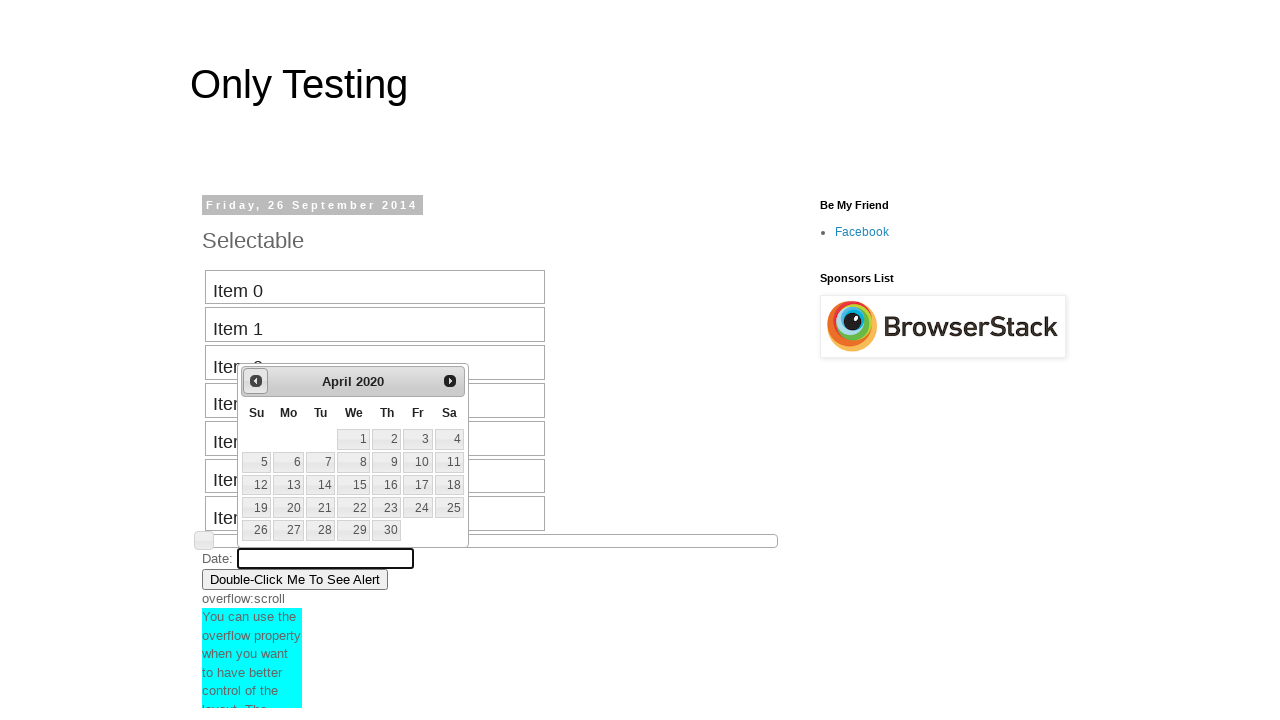

Clicked previous button to navigate backward (currently at April 2020) at (256, 381) on #ui-datepicker-div .ui-datepicker-prev
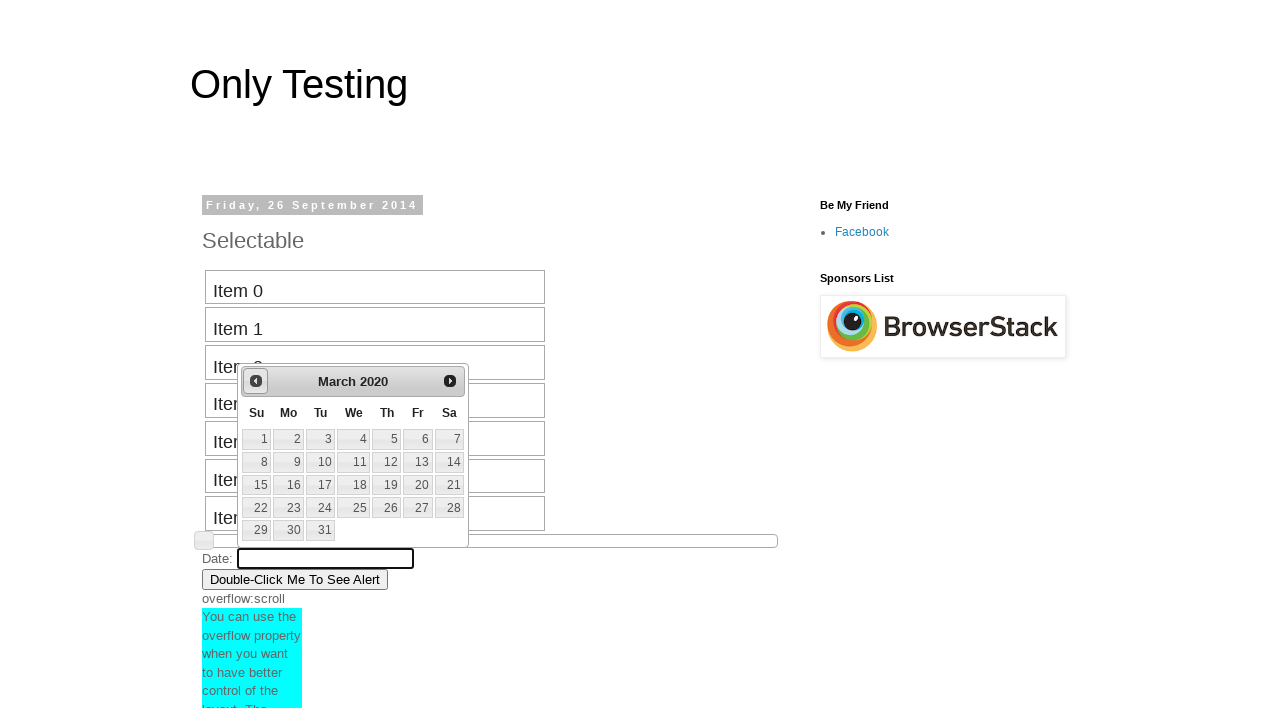

Retrieved current month from calendar: March
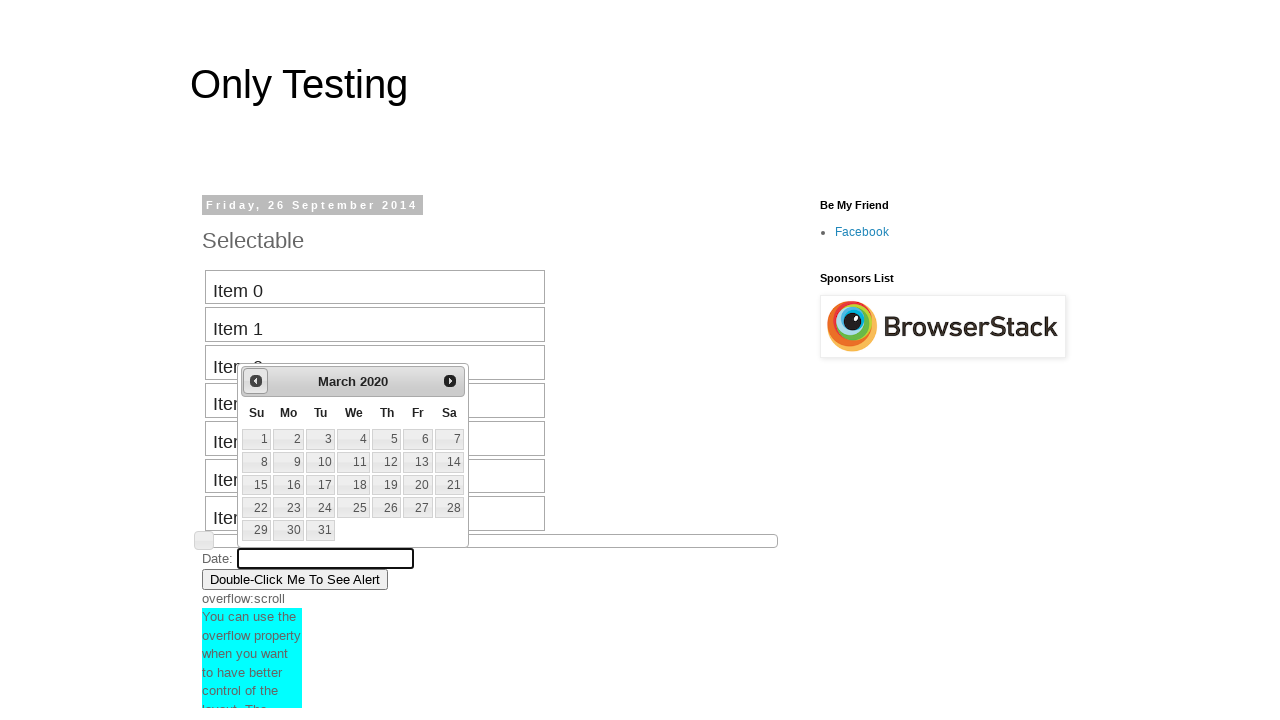

Retrieved current year from calendar: 2020
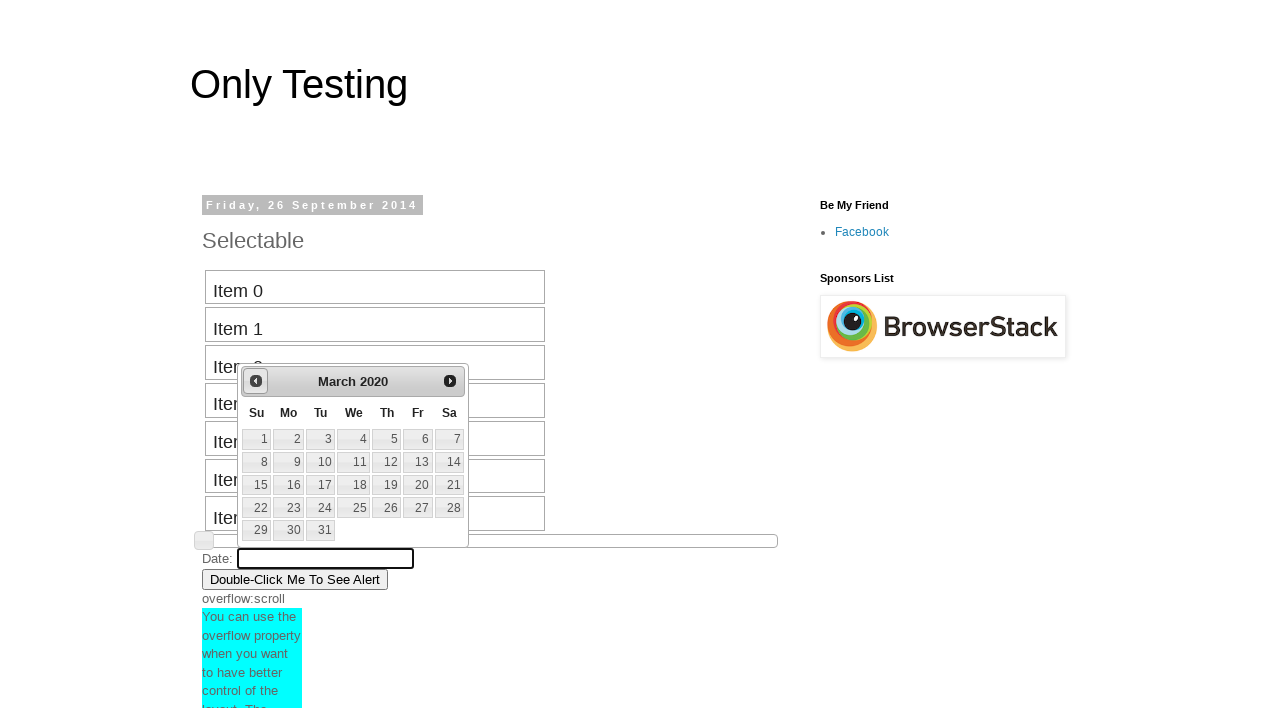

Clicked previous button to navigate backward (currently at March 2020) at (256, 381) on #ui-datepicker-div .ui-datepicker-prev
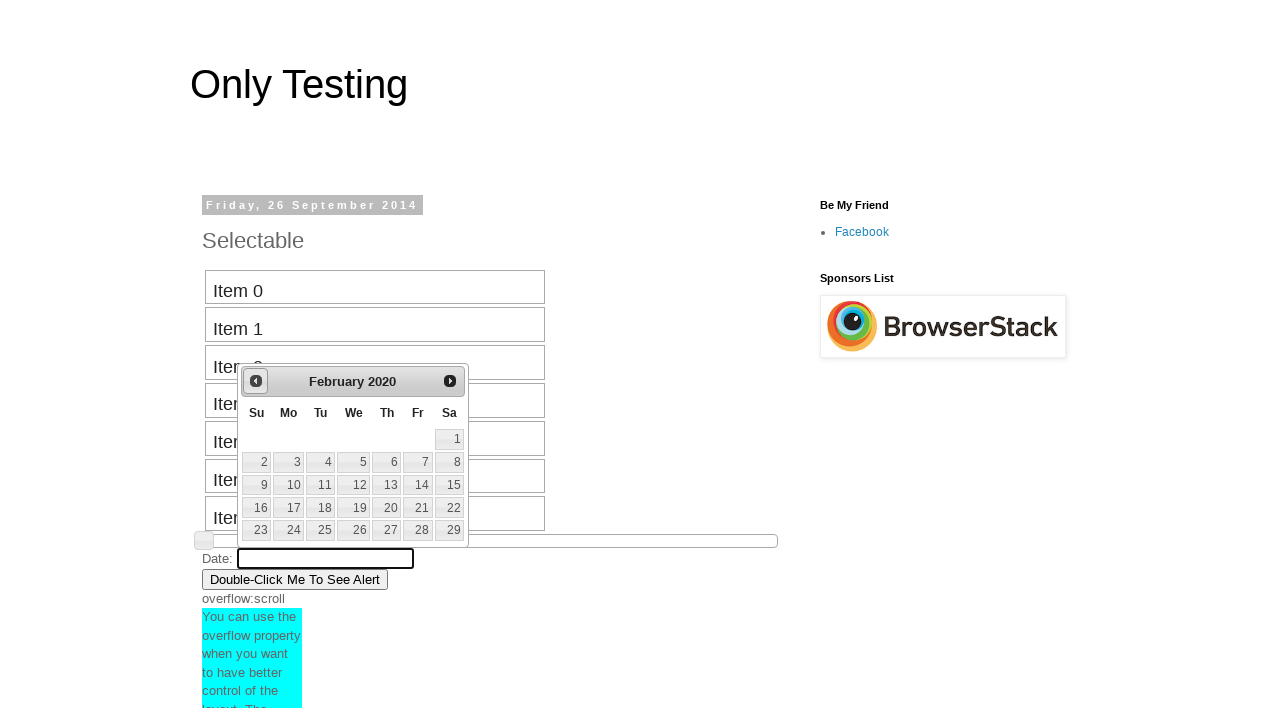

Retrieved current month from calendar: February
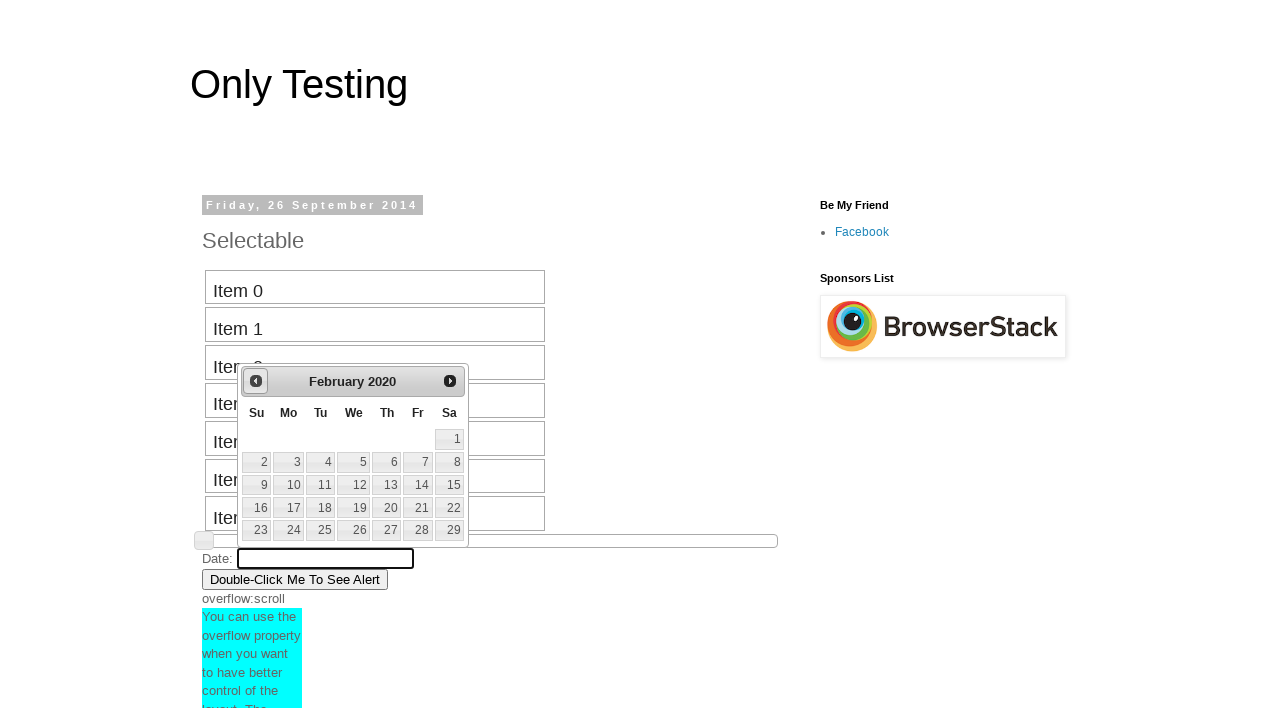

Retrieved current year from calendar: 2020
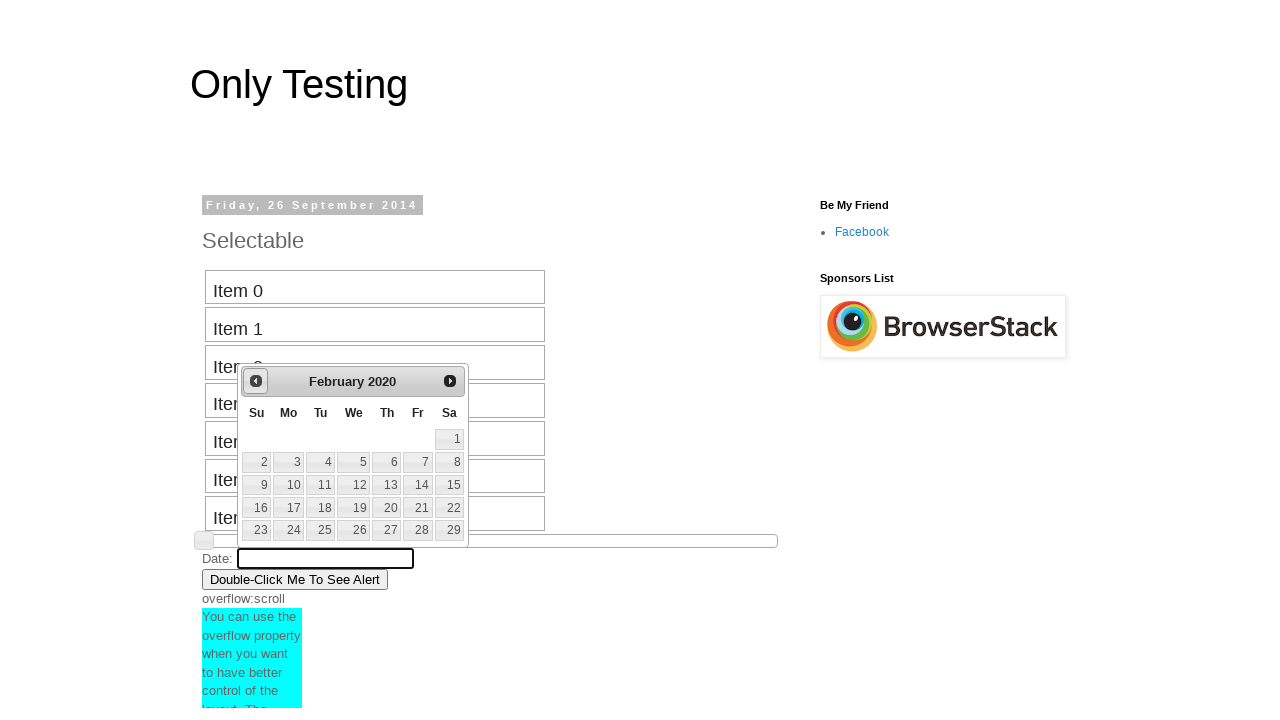

Clicked previous button to navigate backward (currently at February 2020) at (256, 381) on #ui-datepicker-div .ui-datepicker-prev
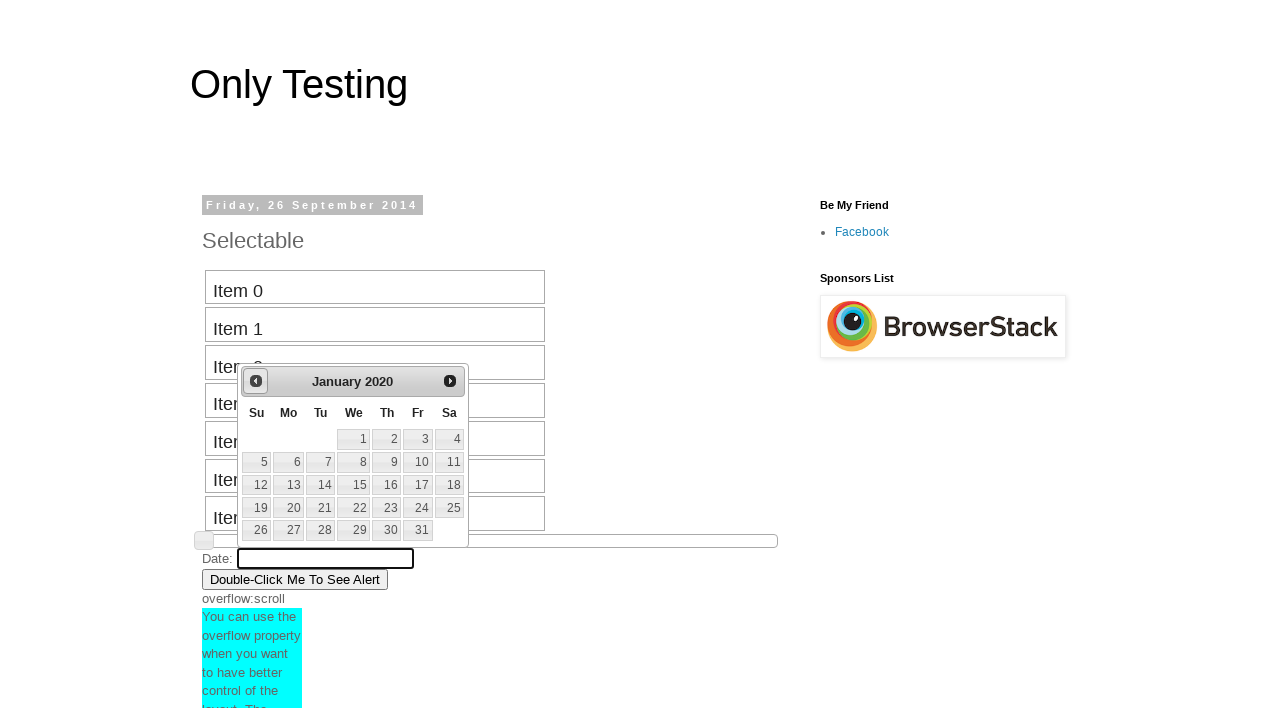

Retrieved current month from calendar: January
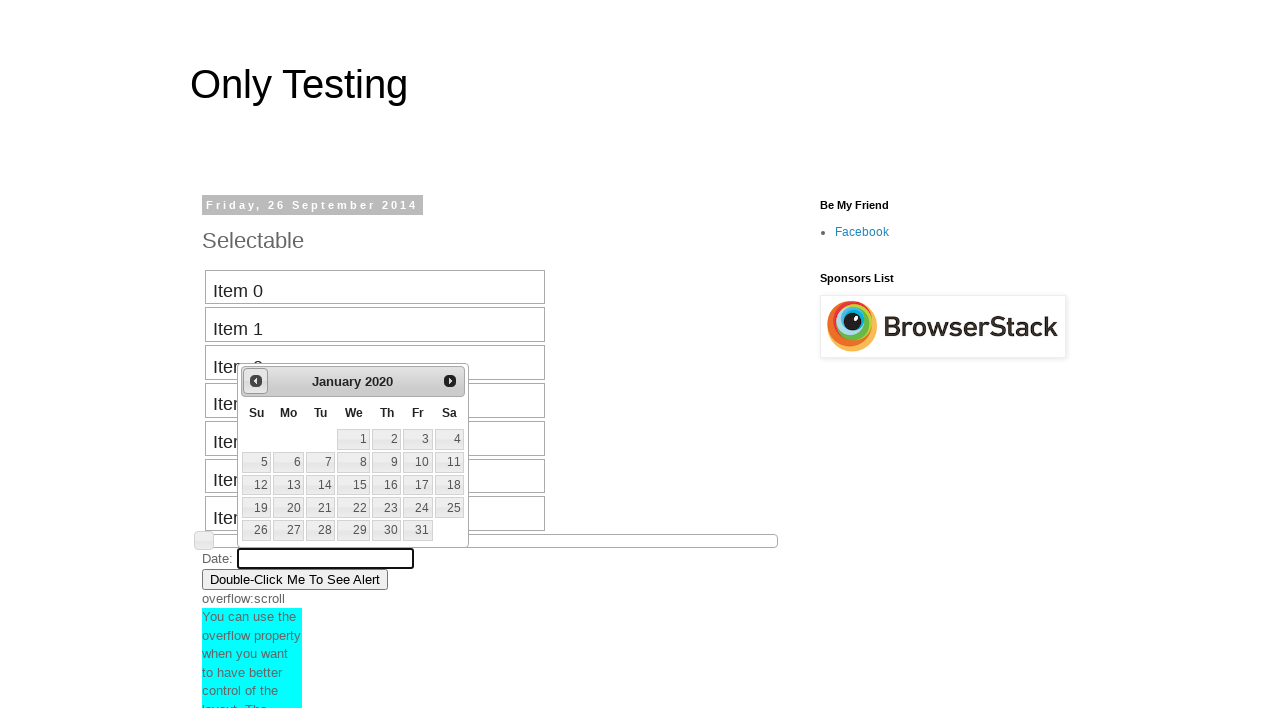

Retrieved current year from calendar: 2020
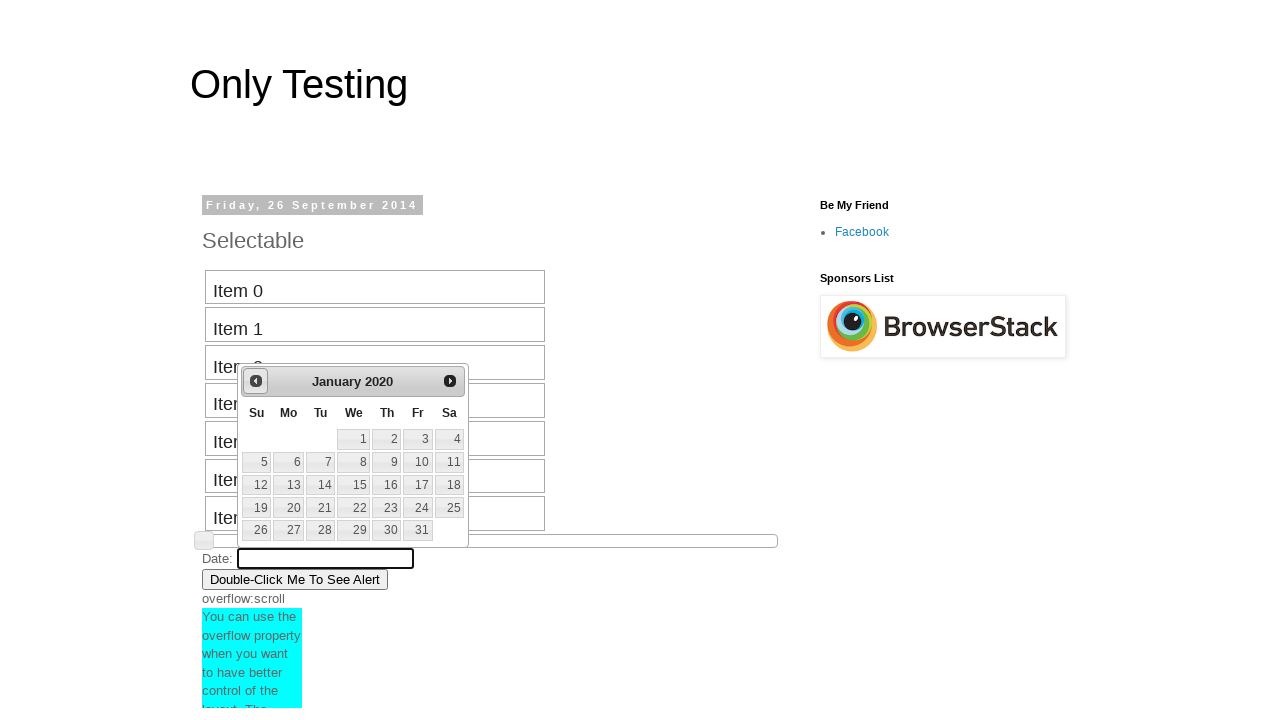

Clicked previous button to navigate backward (currently at January 2020) at (256, 381) on #ui-datepicker-div .ui-datepicker-prev
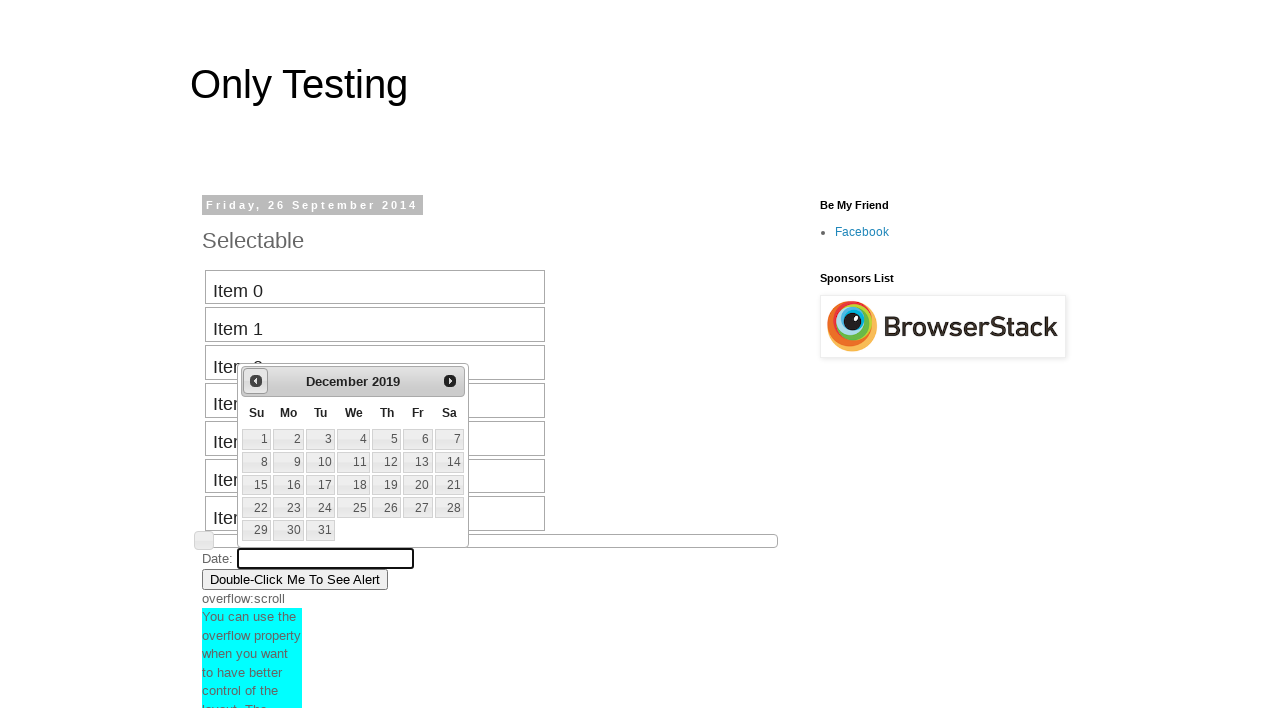

Retrieved current month from calendar: December
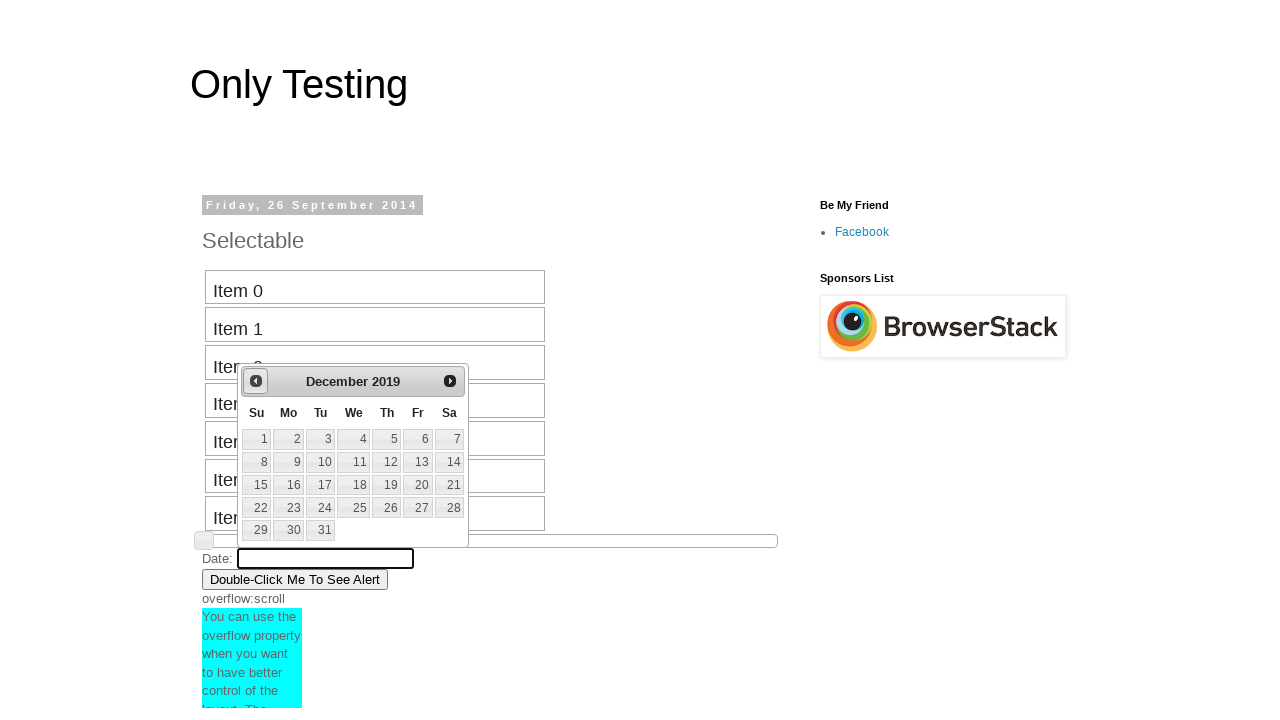

Retrieved current year from calendar: 2019
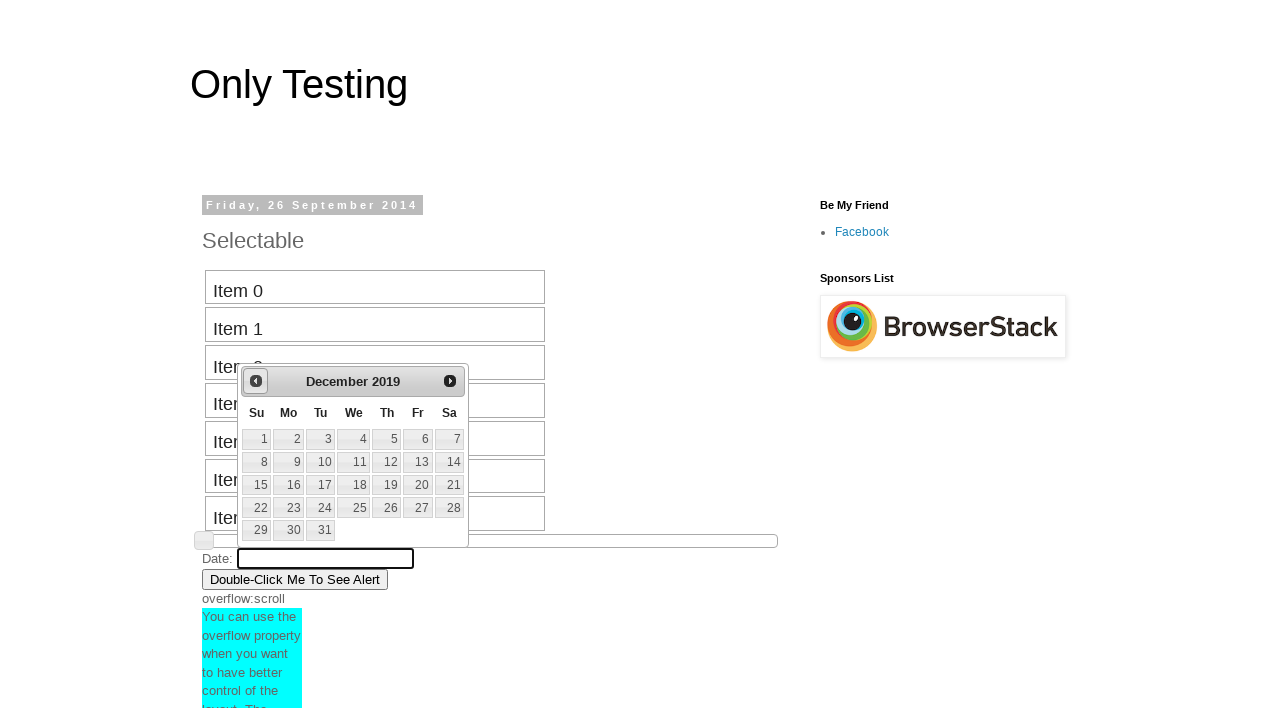

Clicked previous button to navigate backward (currently at December 2019) at (256, 381) on #ui-datepicker-div .ui-datepicker-prev
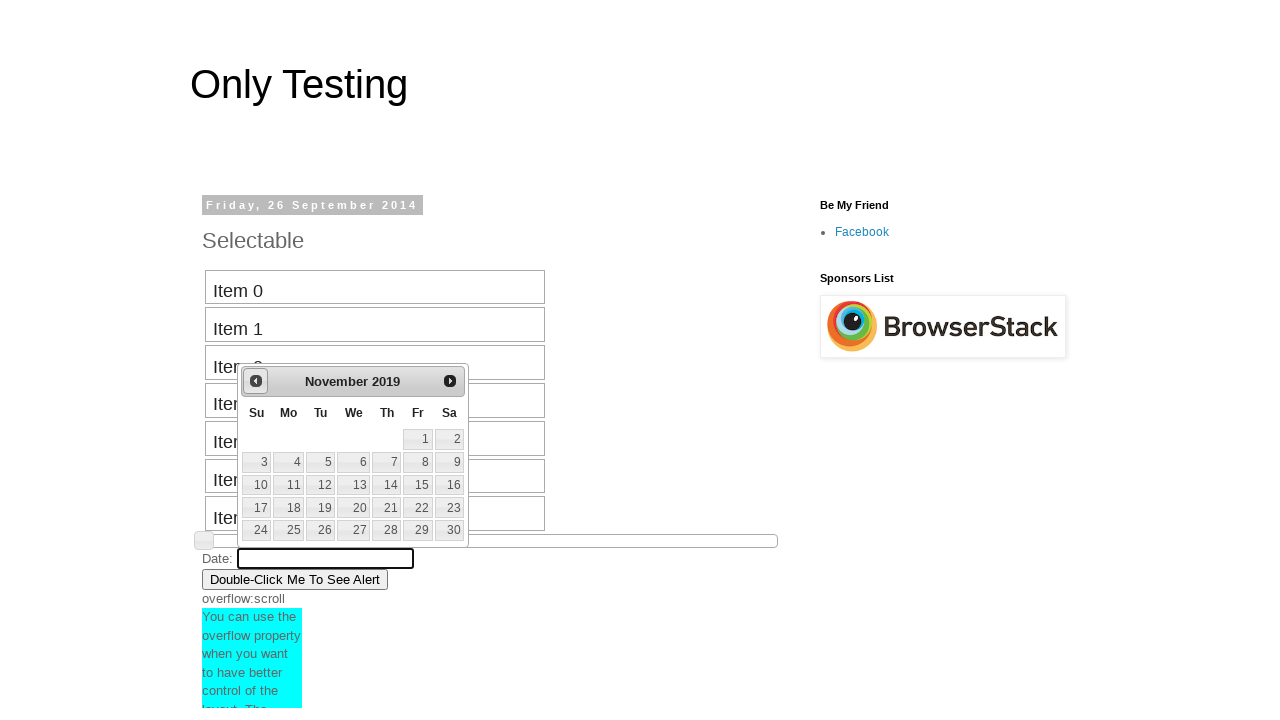

Retrieved current month from calendar: November
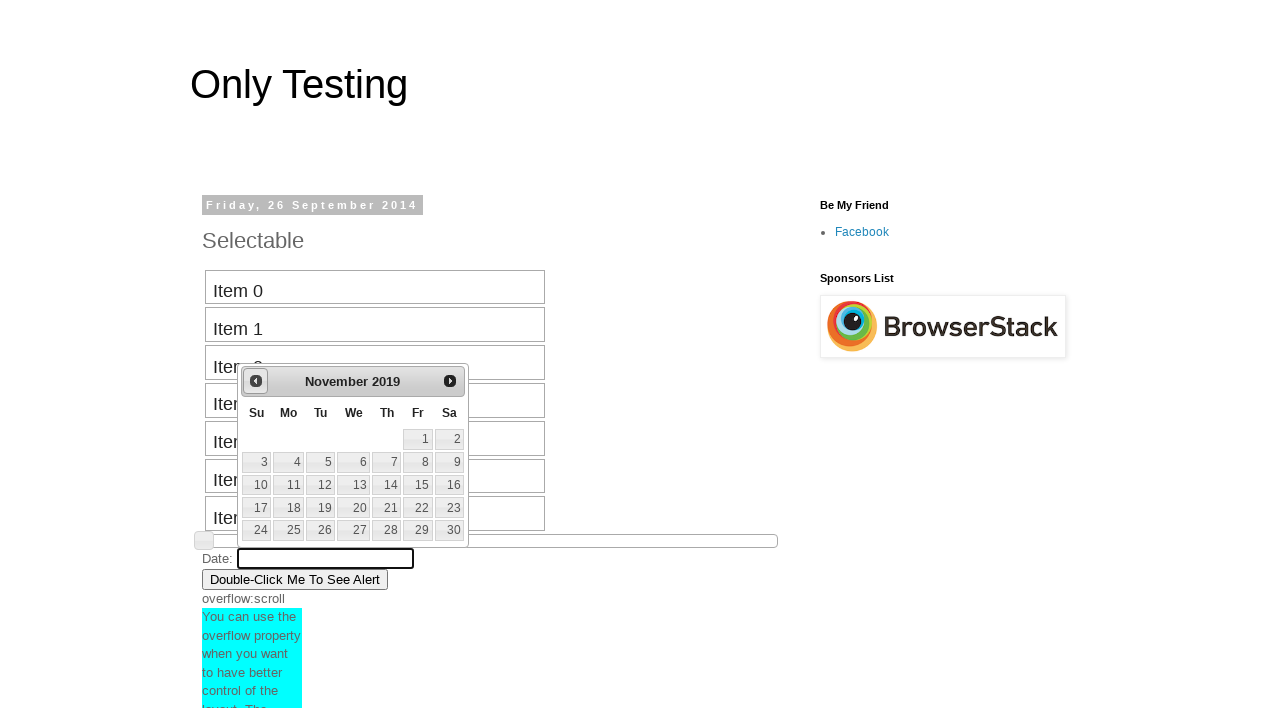

Retrieved current year from calendar: 2019
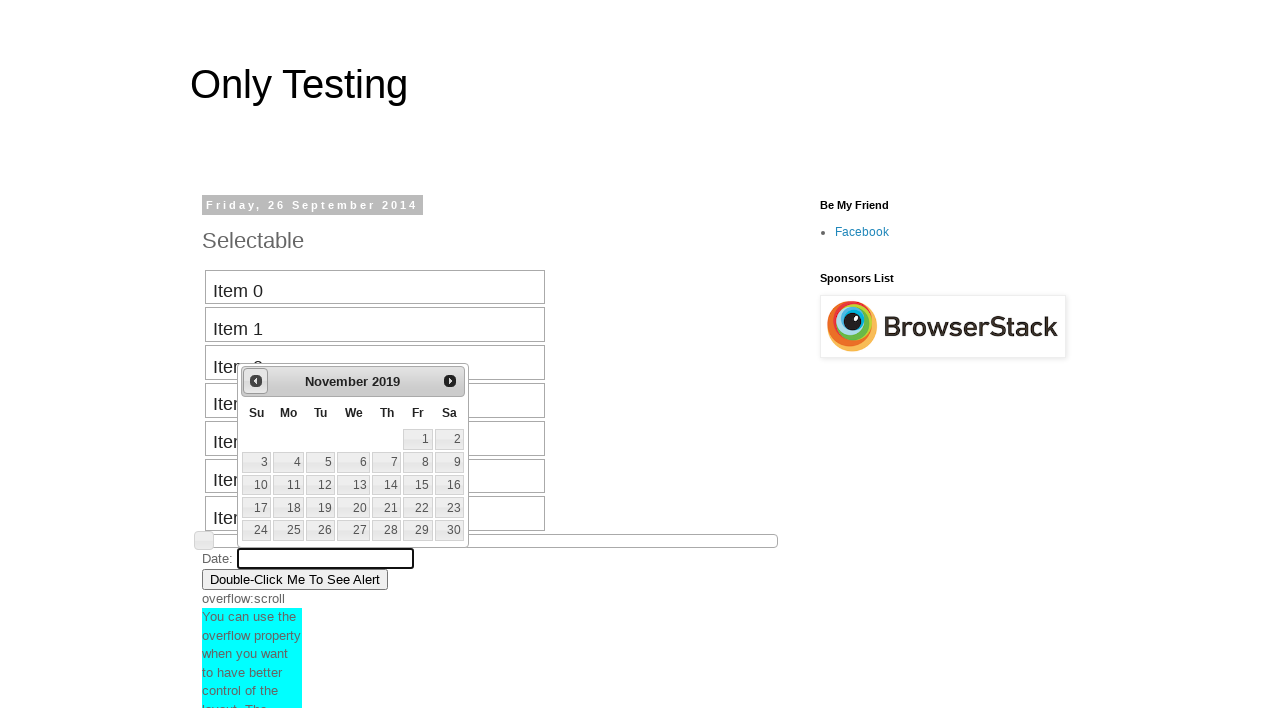

Clicked previous button to navigate backward (currently at November 2019) at (256, 381) on #ui-datepicker-div .ui-datepicker-prev
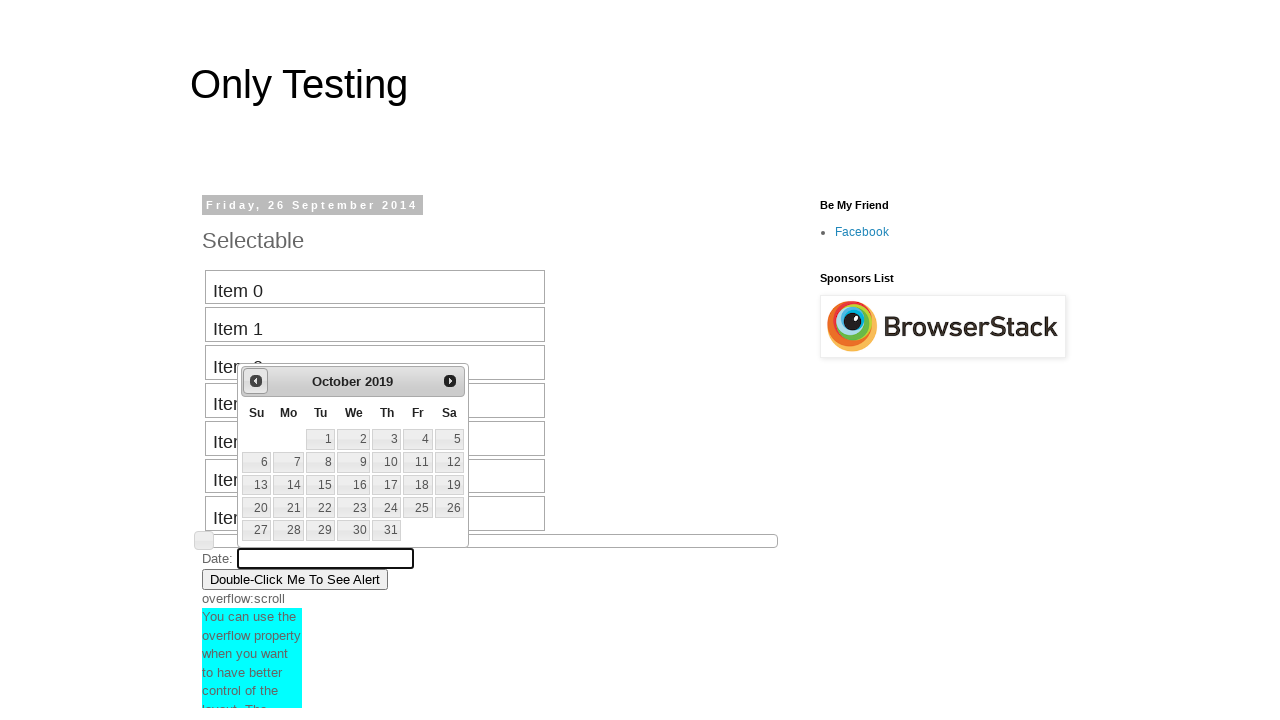

Retrieved current month from calendar: October
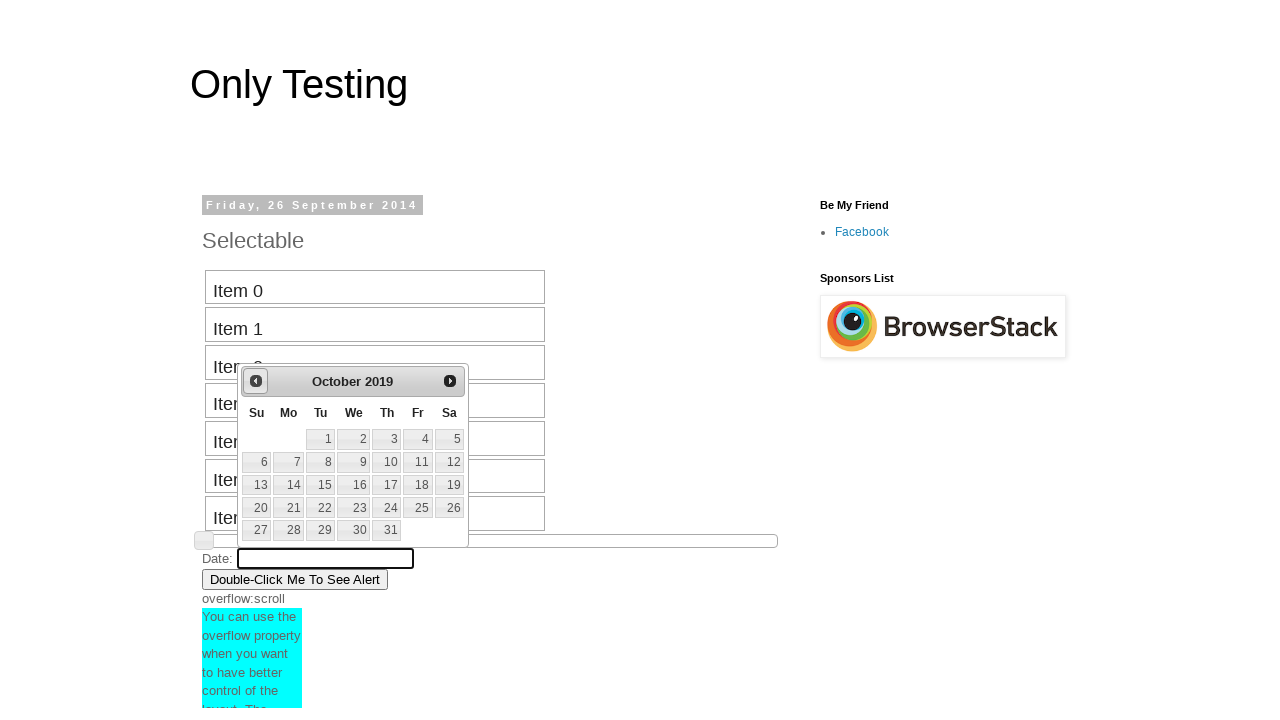

Retrieved current year from calendar: 2019
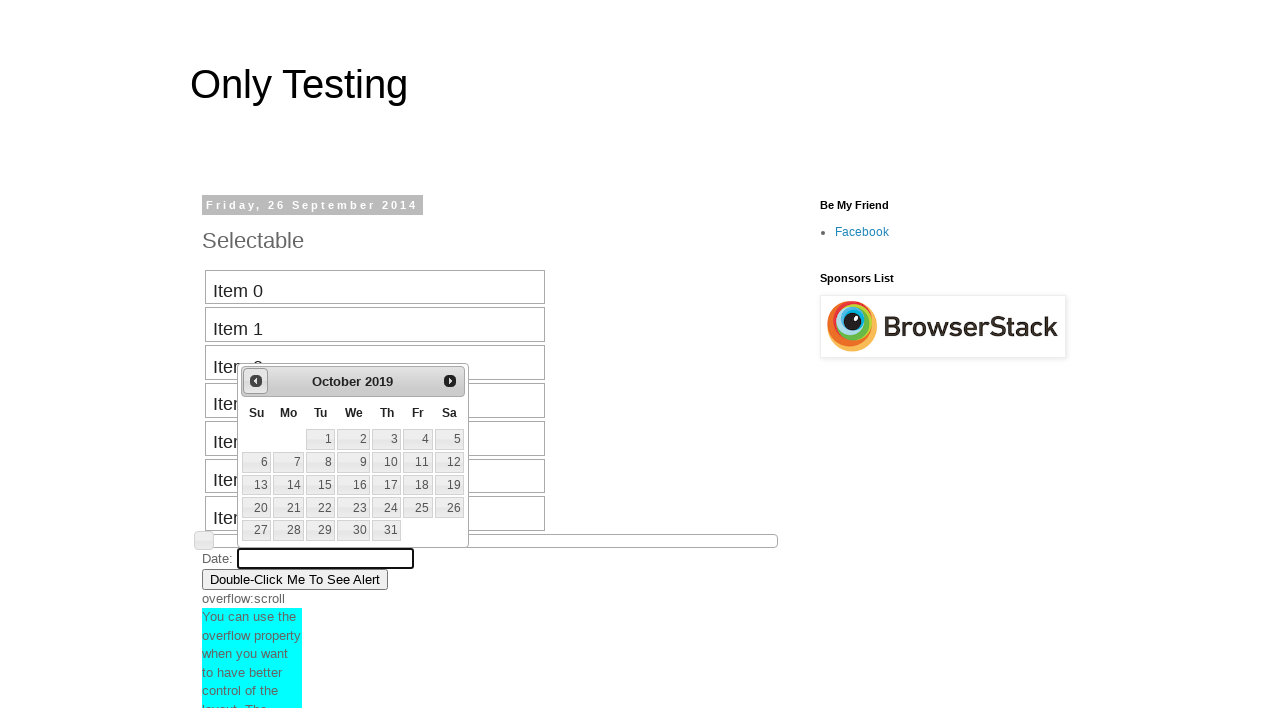

Clicked previous button to navigate backward (currently at October 2019) at (256, 381) on #ui-datepicker-div .ui-datepicker-prev
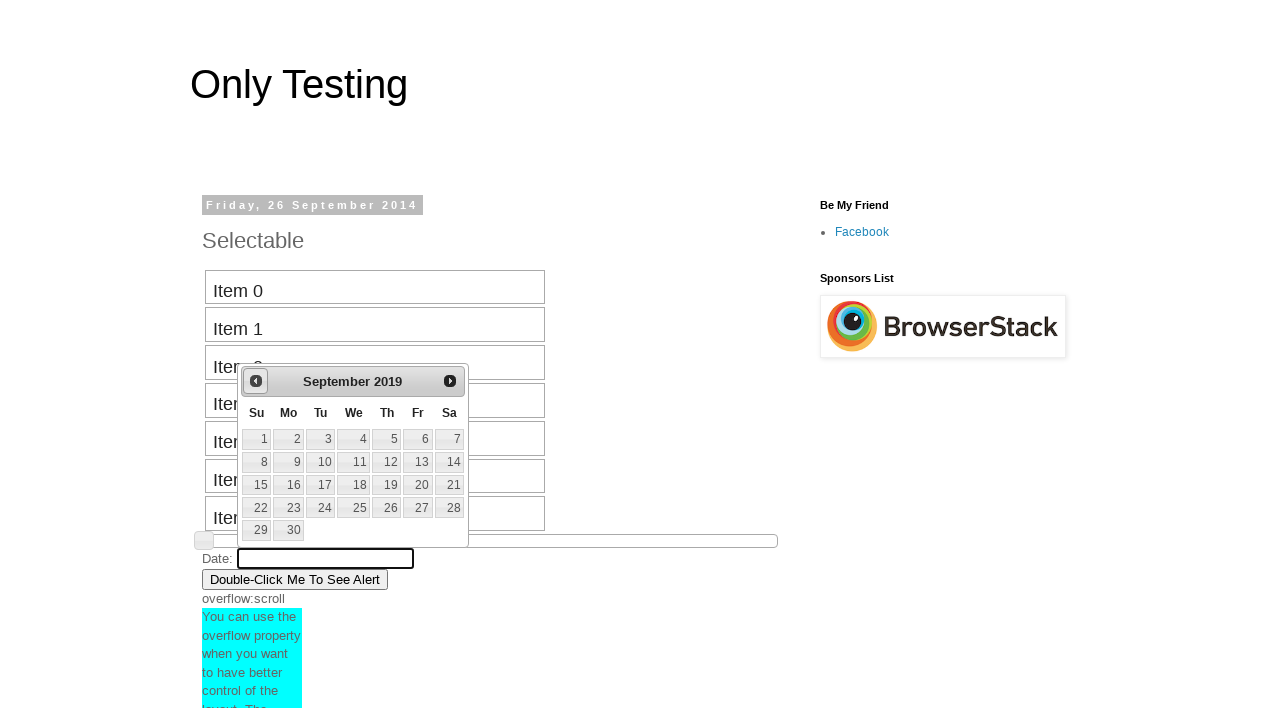

Retrieved current month from calendar: September
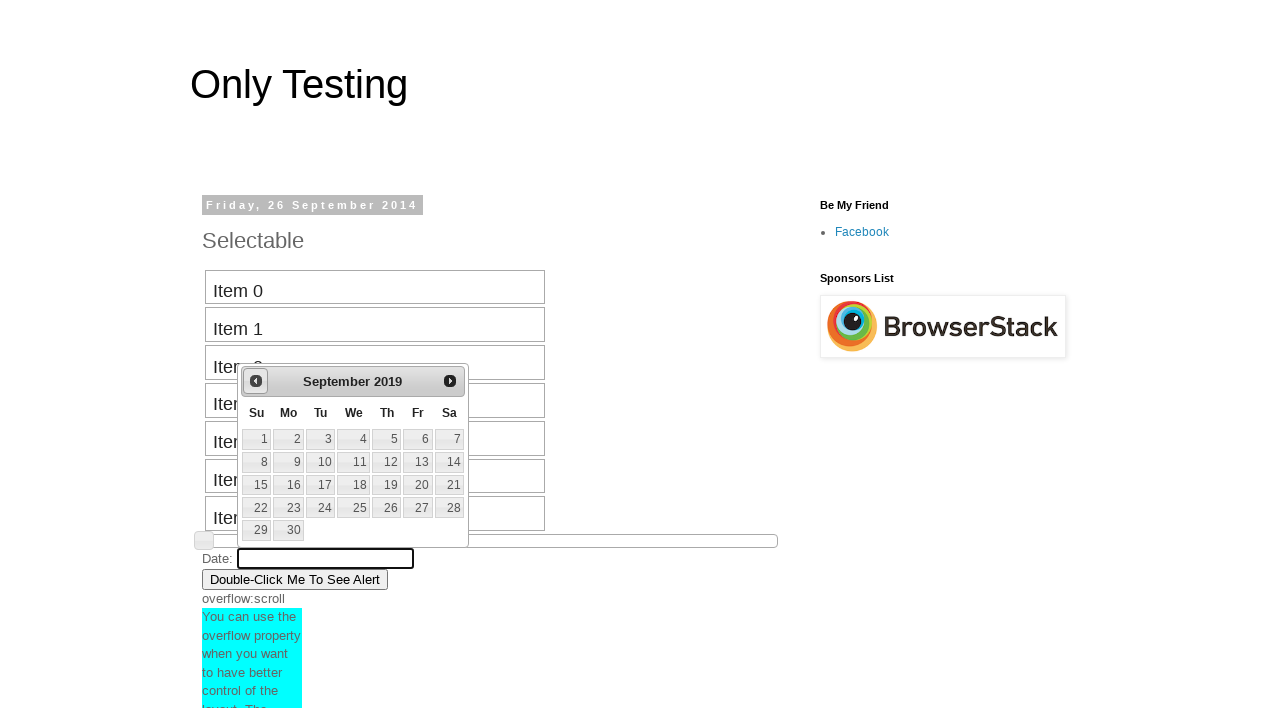

Retrieved current year from calendar: 2019
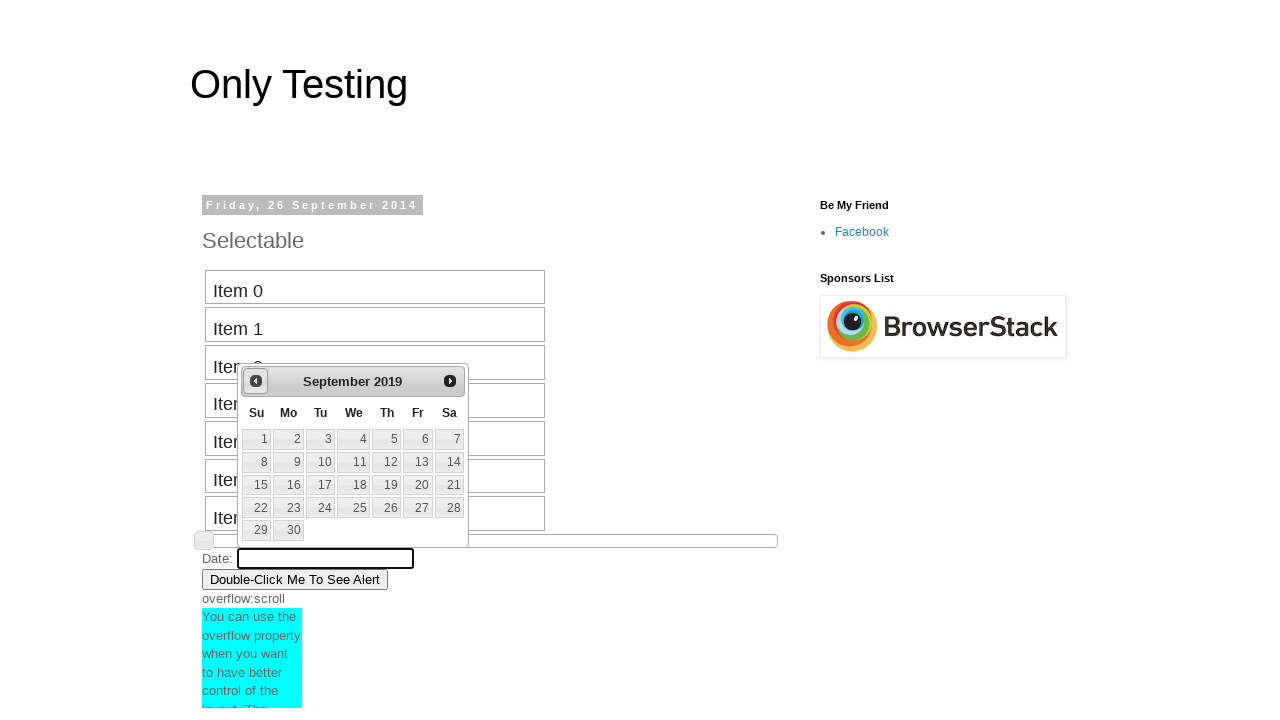

Clicked previous button to navigate backward (currently at September 2019) at (256, 381) on #ui-datepicker-div .ui-datepicker-prev
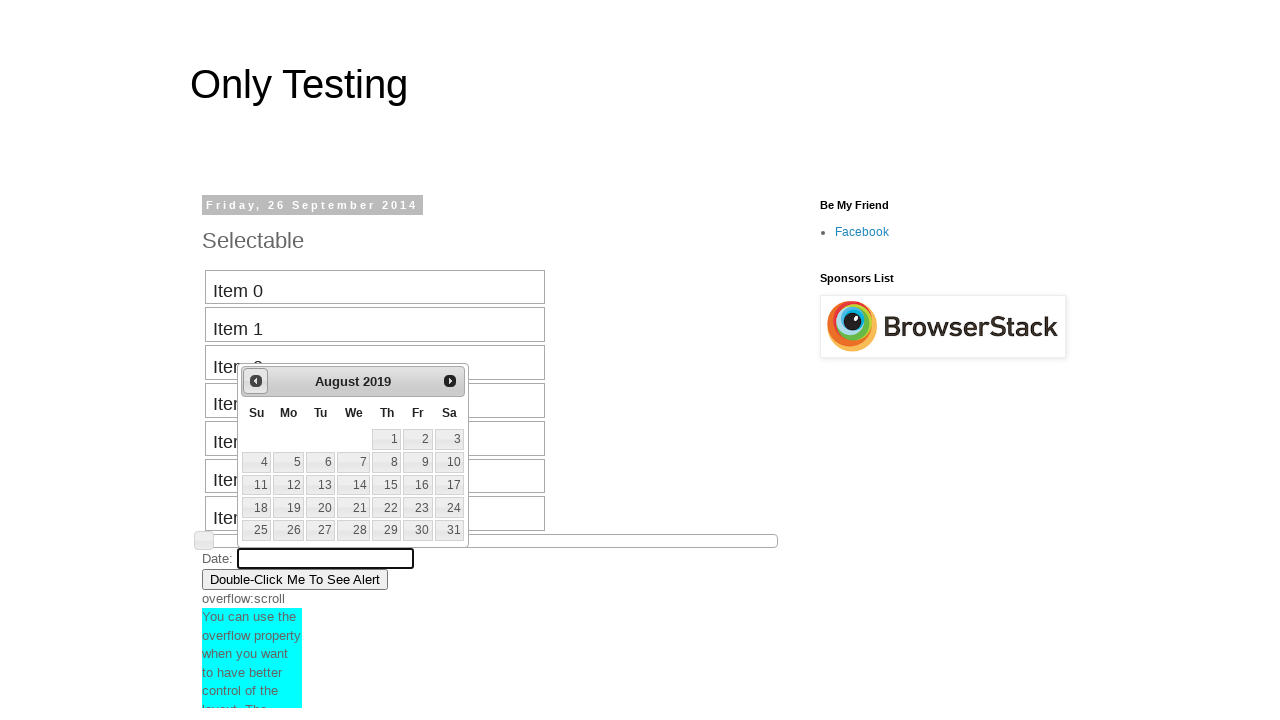

Retrieved current month from calendar: August
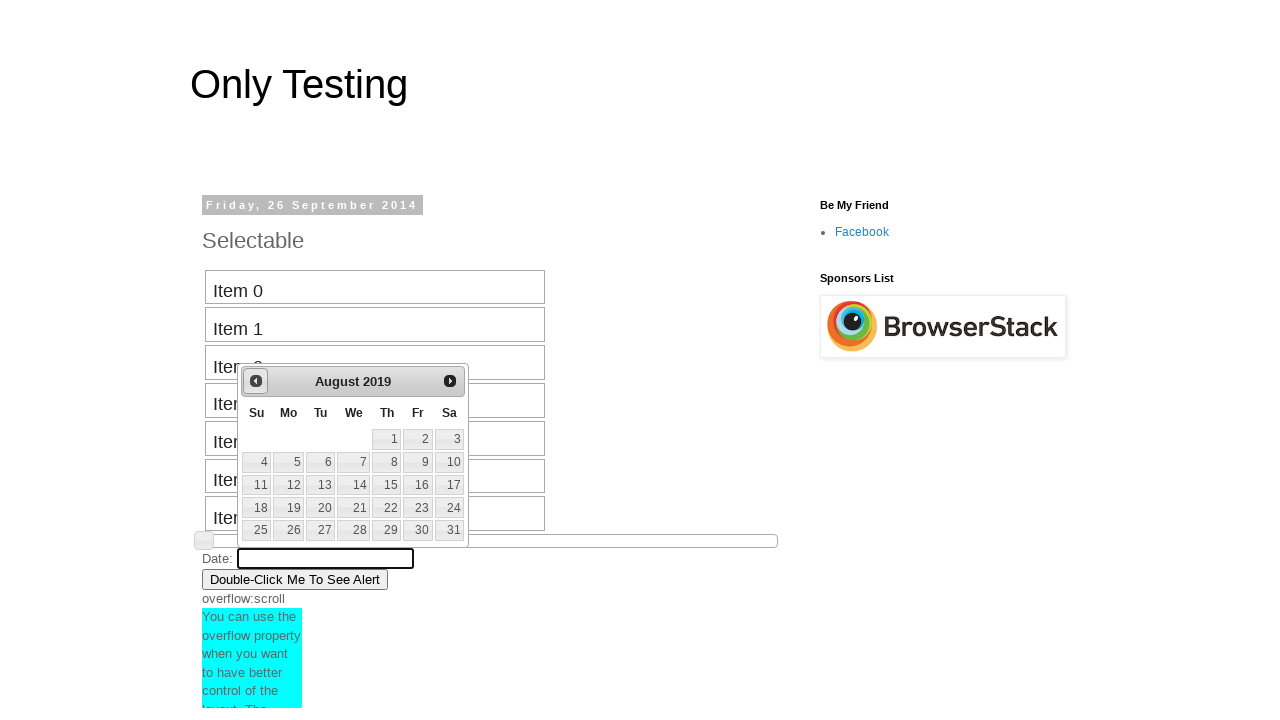

Retrieved current year from calendar: 2019
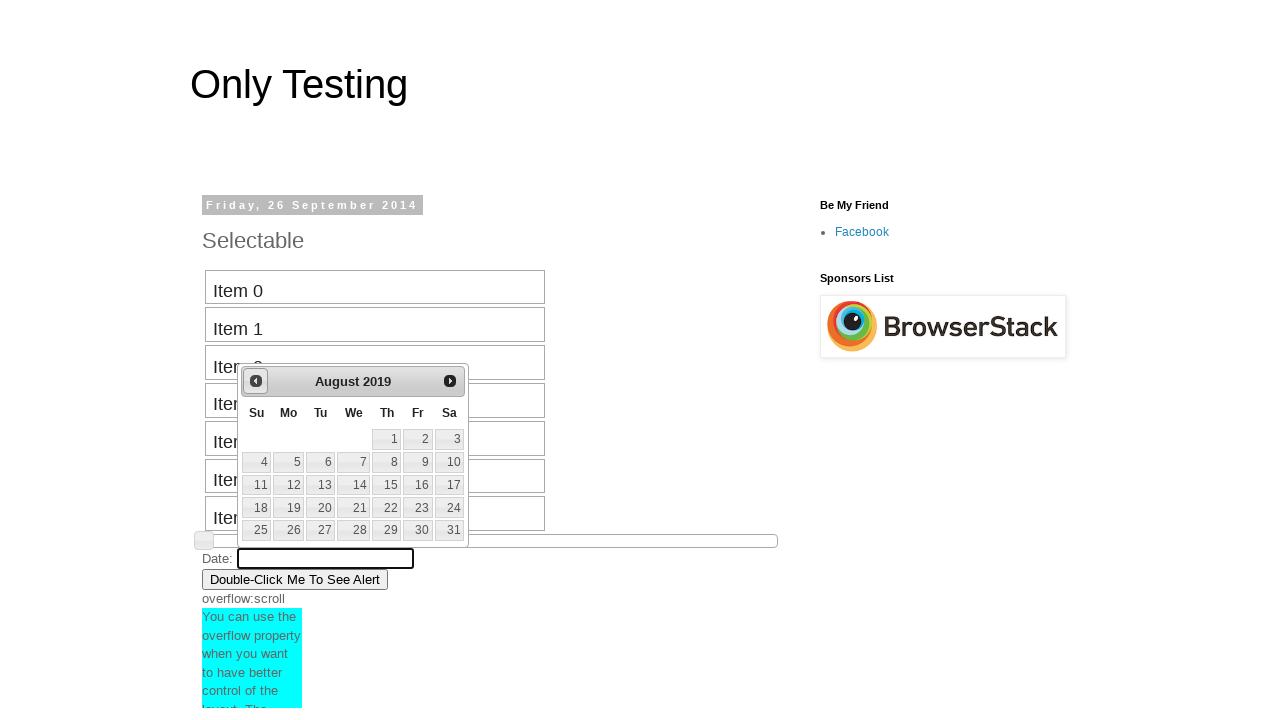

Clicked previous button to navigate backward (currently at August 2019) at (256, 381) on #ui-datepicker-div .ui-datepicker-prev
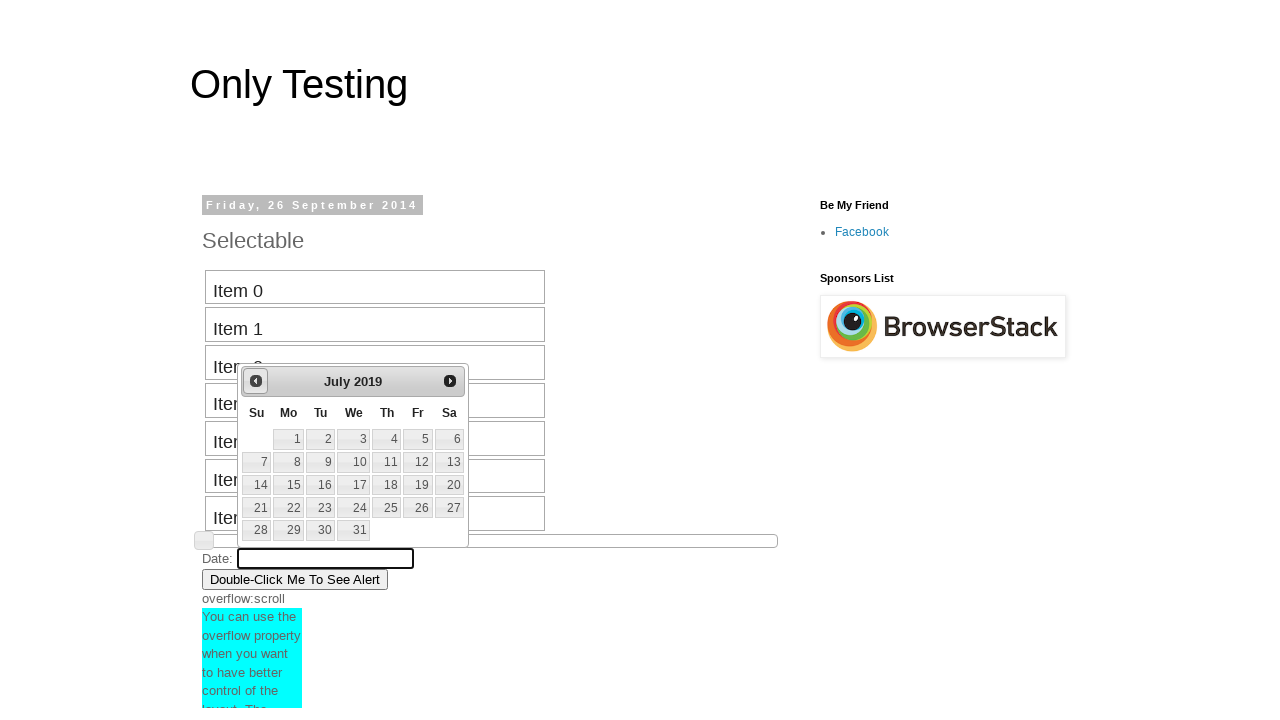

Retrieved current month from calendar: July
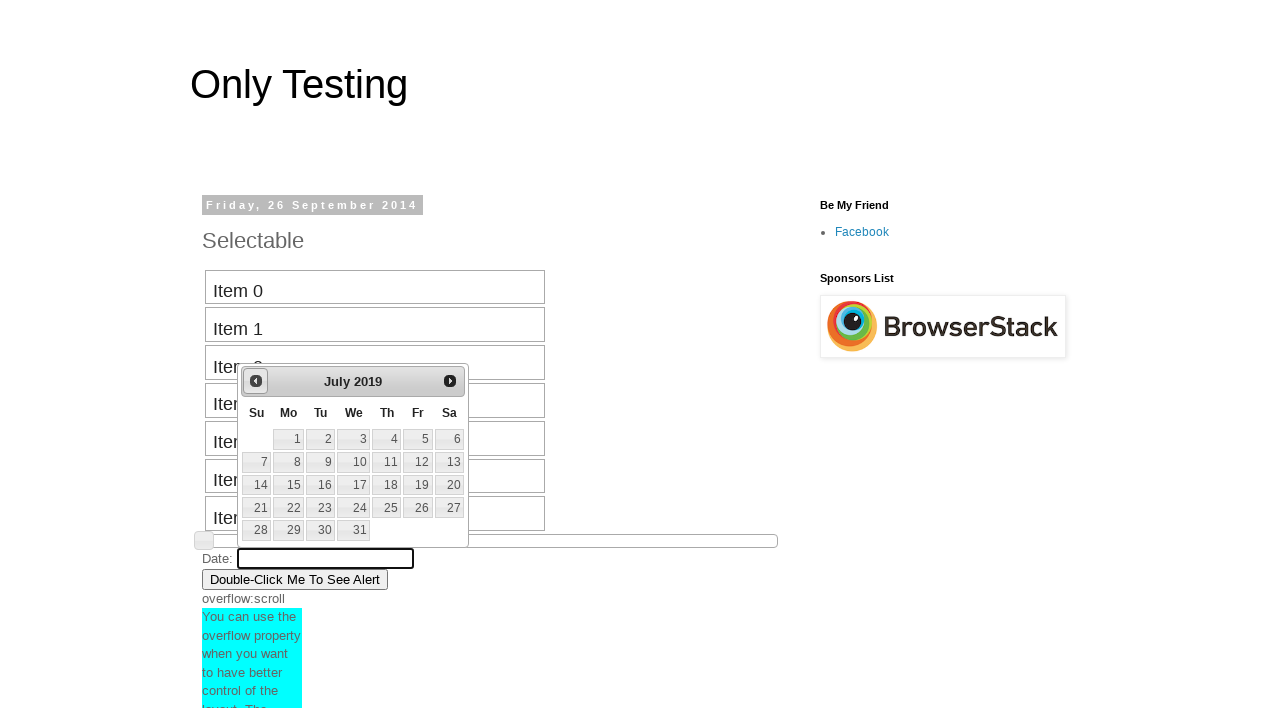

Retrieved current year from calendar: 2019
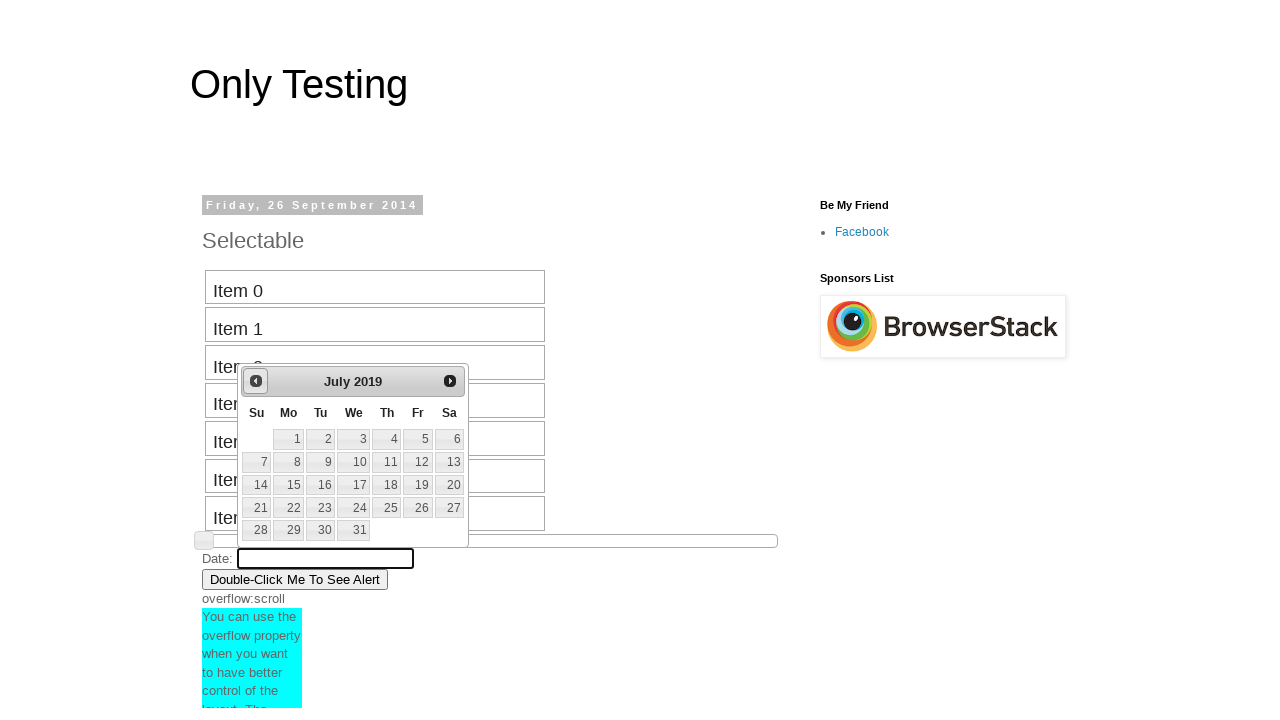

Clicked previous button to navigate backward (currently at July 2019) at (256, 381) on #ui-datepicker-div .ui-datepicker-prev
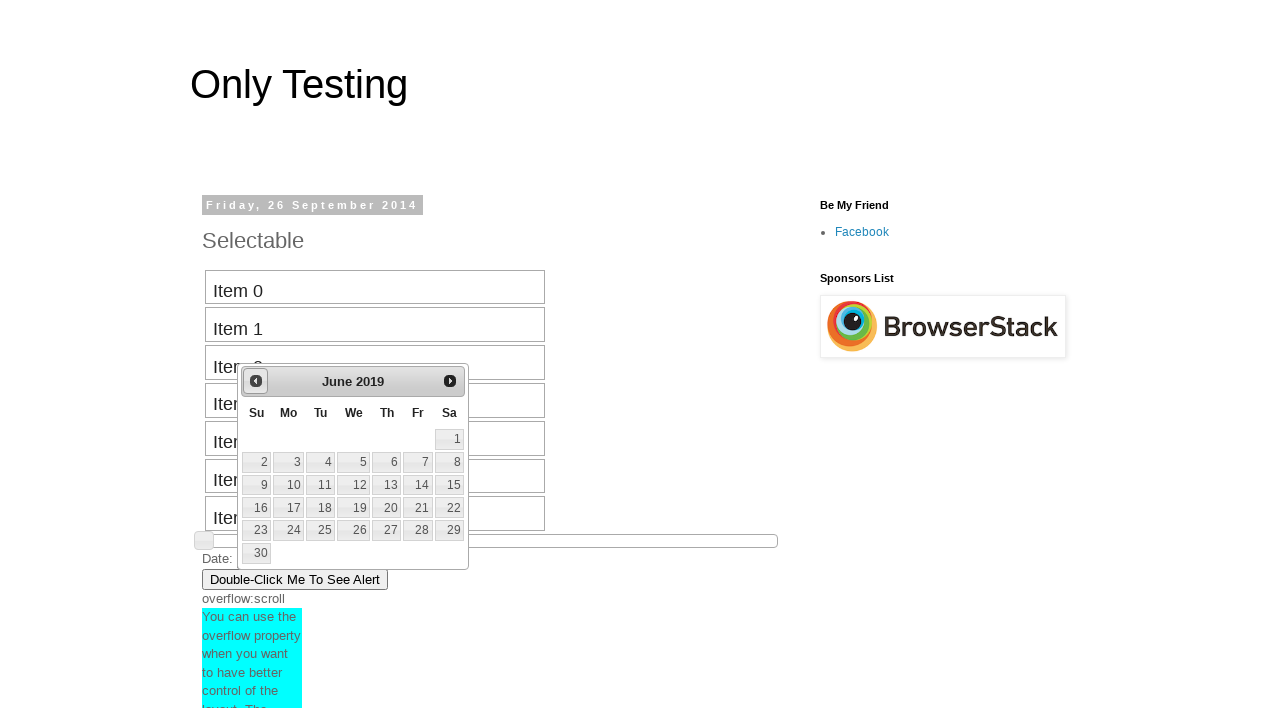

Retrieved current month from calendar: June
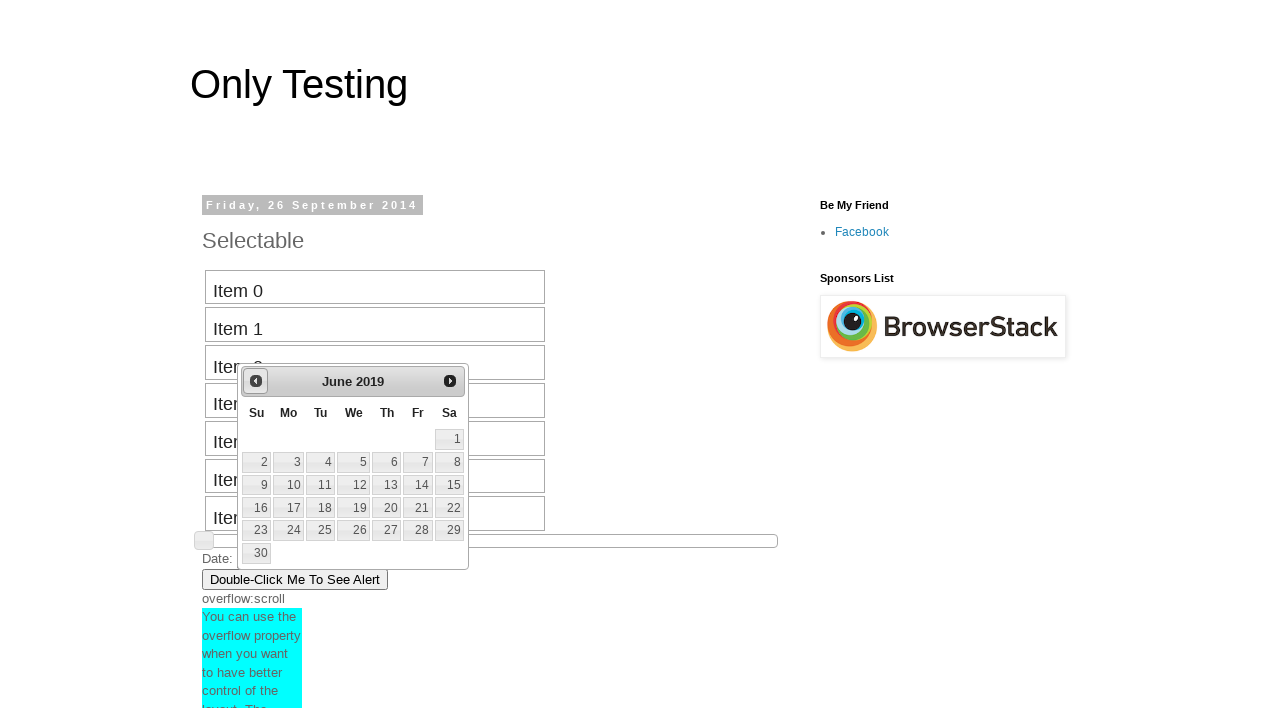

Retrieved current year from calendar: 2019
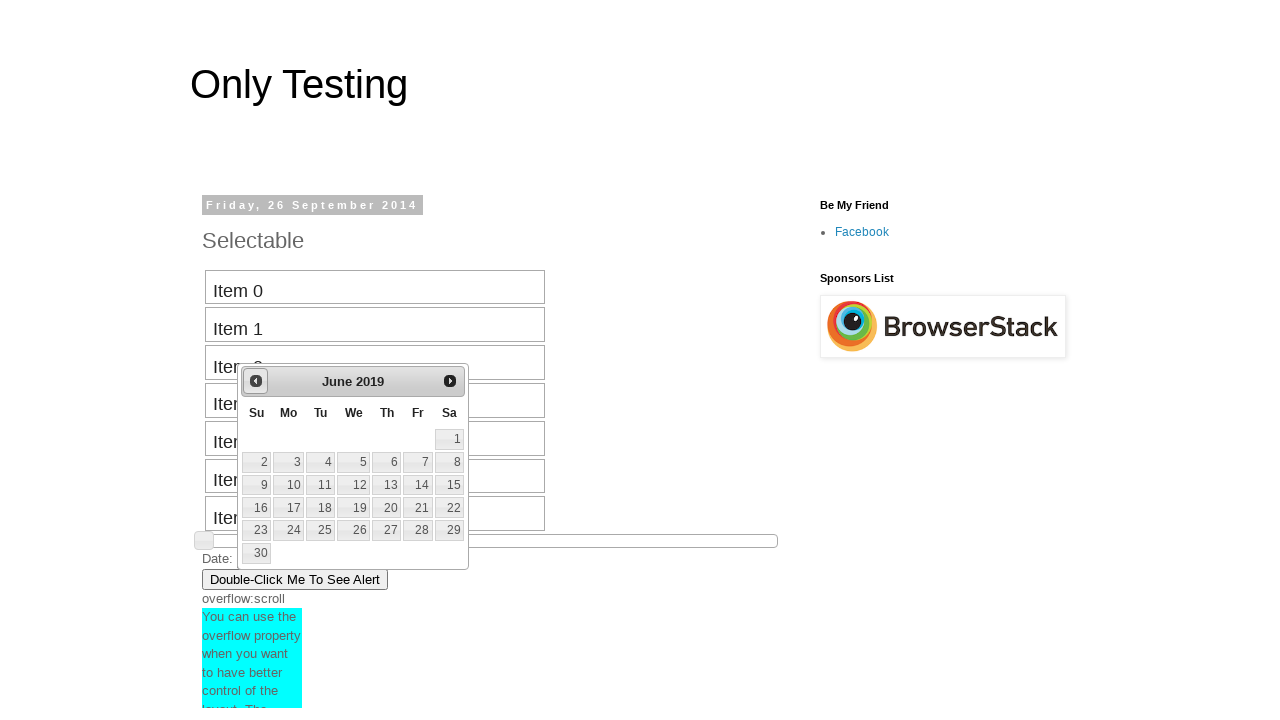

Clicked previous button to navigate backward (currently at June 2019) at (256, 381) on #ui-datepicker-div .ui-datepicker-prev
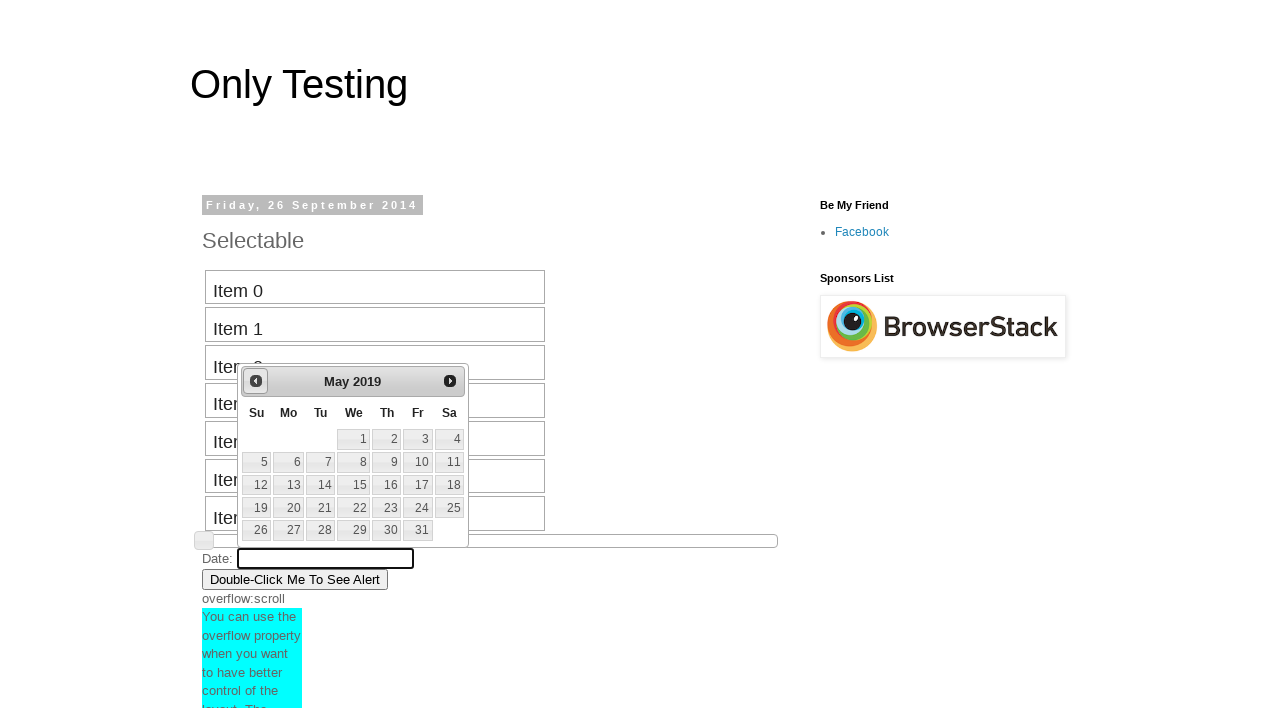

Retrieved current month from calendar: May
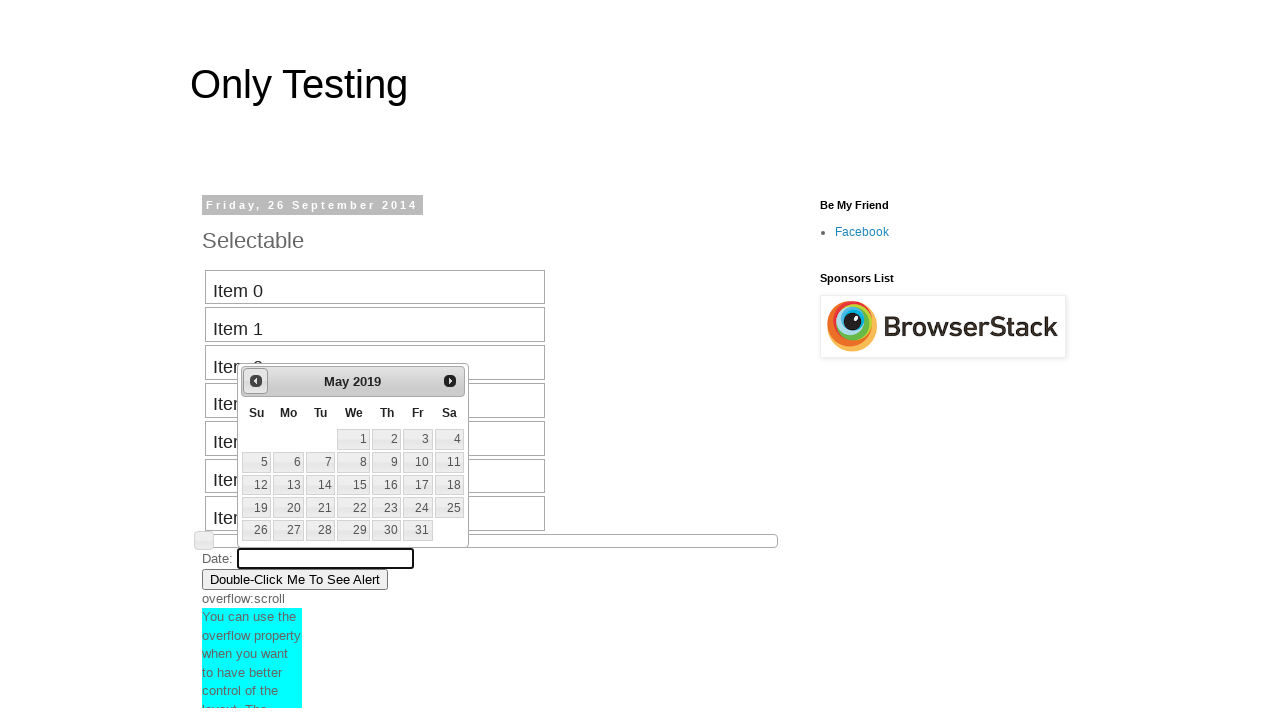

Retrieved current year from calendar: 2019
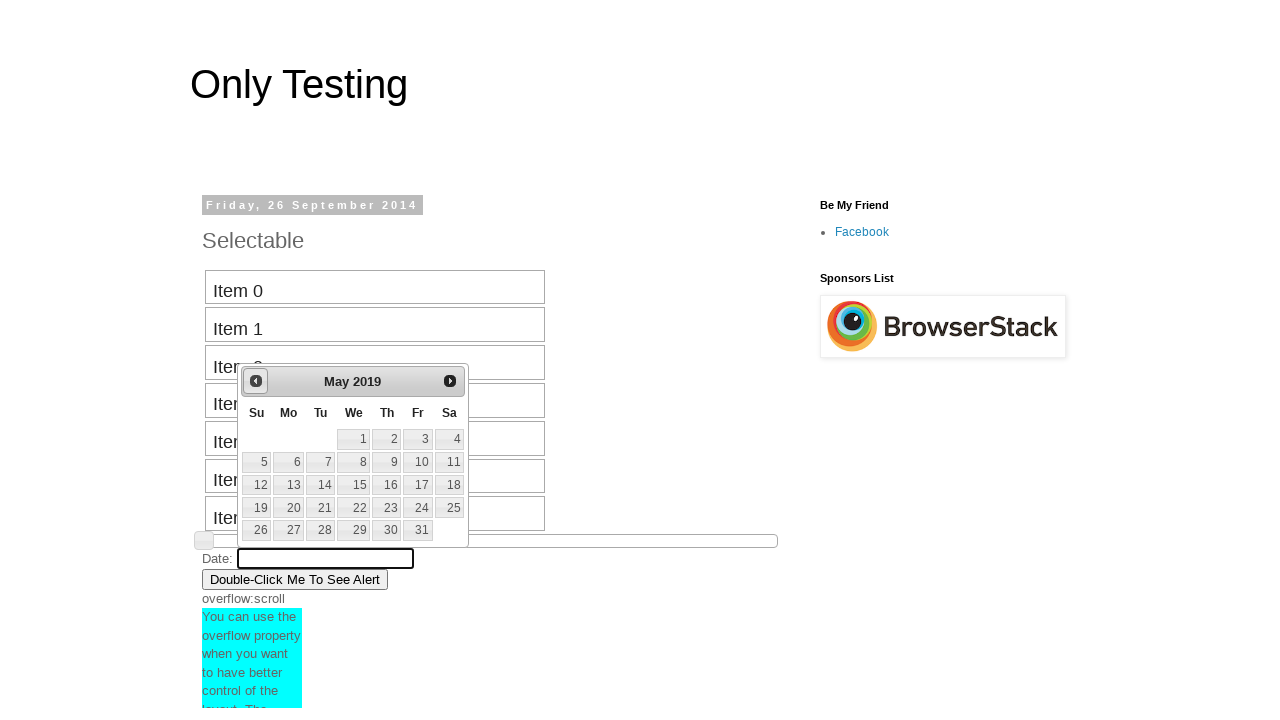

Clicked previous button to navigate backward (currently at May 2019) at (256, 381) on #ui-datepicker-div .ui-datepicker-prev
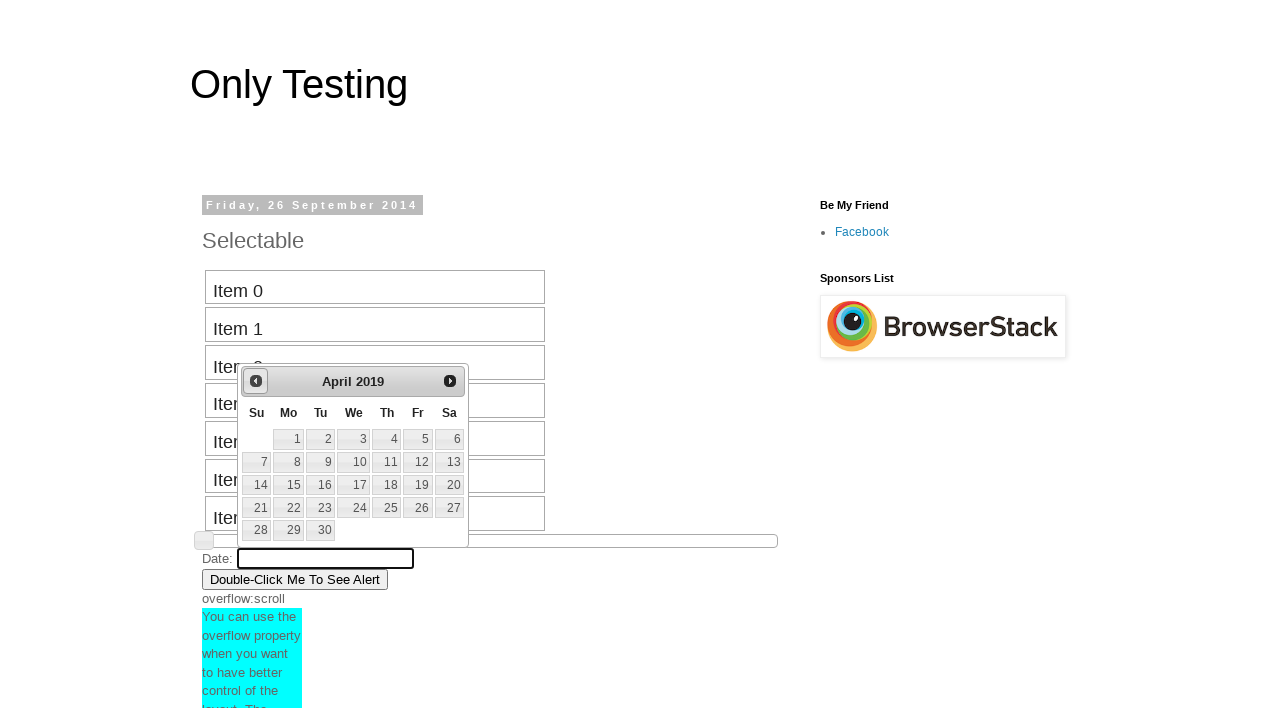

Retrieved current month from calendar: April
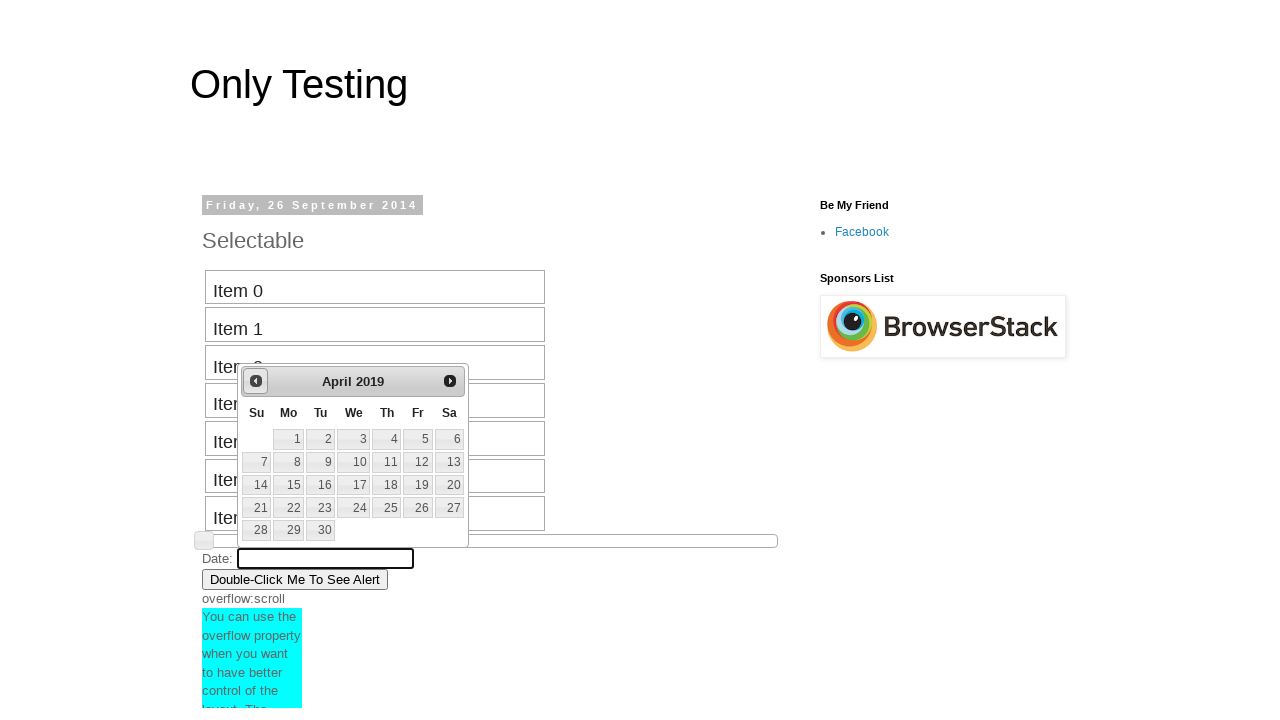

Retrieved current year from calendar: 2019
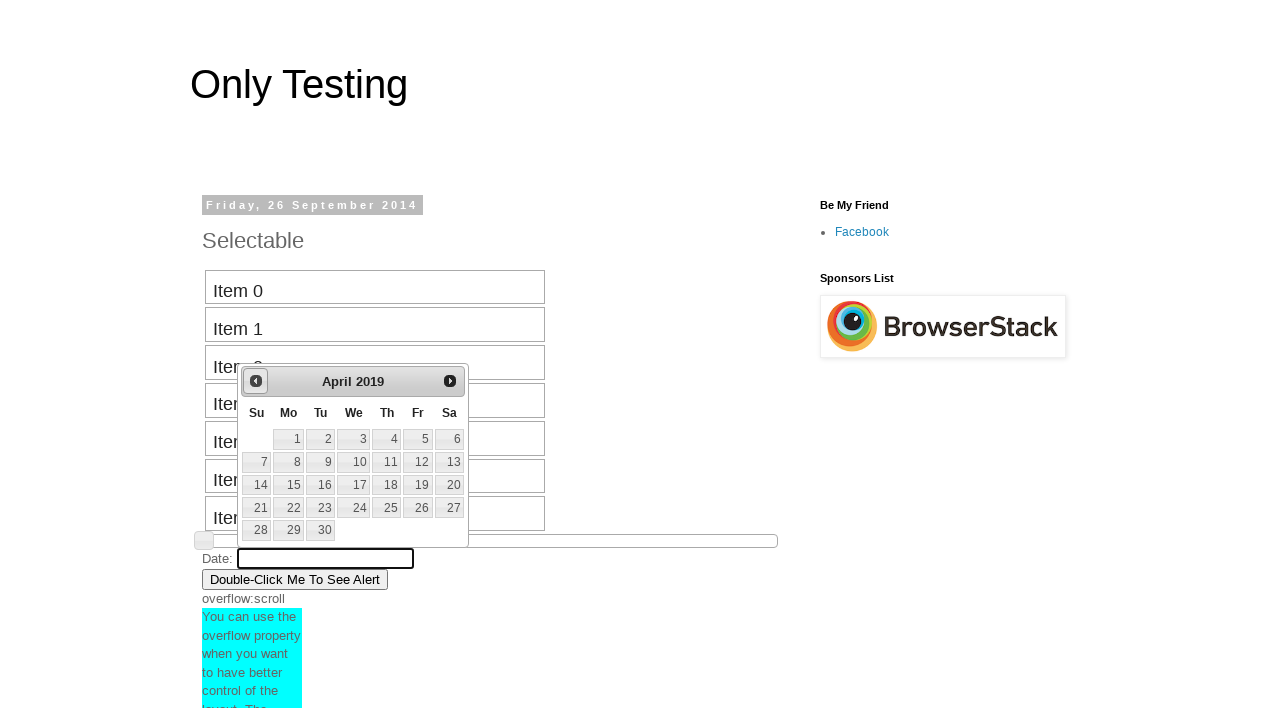

Clicked previous button to navigate backward (currently at April 2019) at (256, 381) on #ui-datepicker-div .ui-datepicker-prev
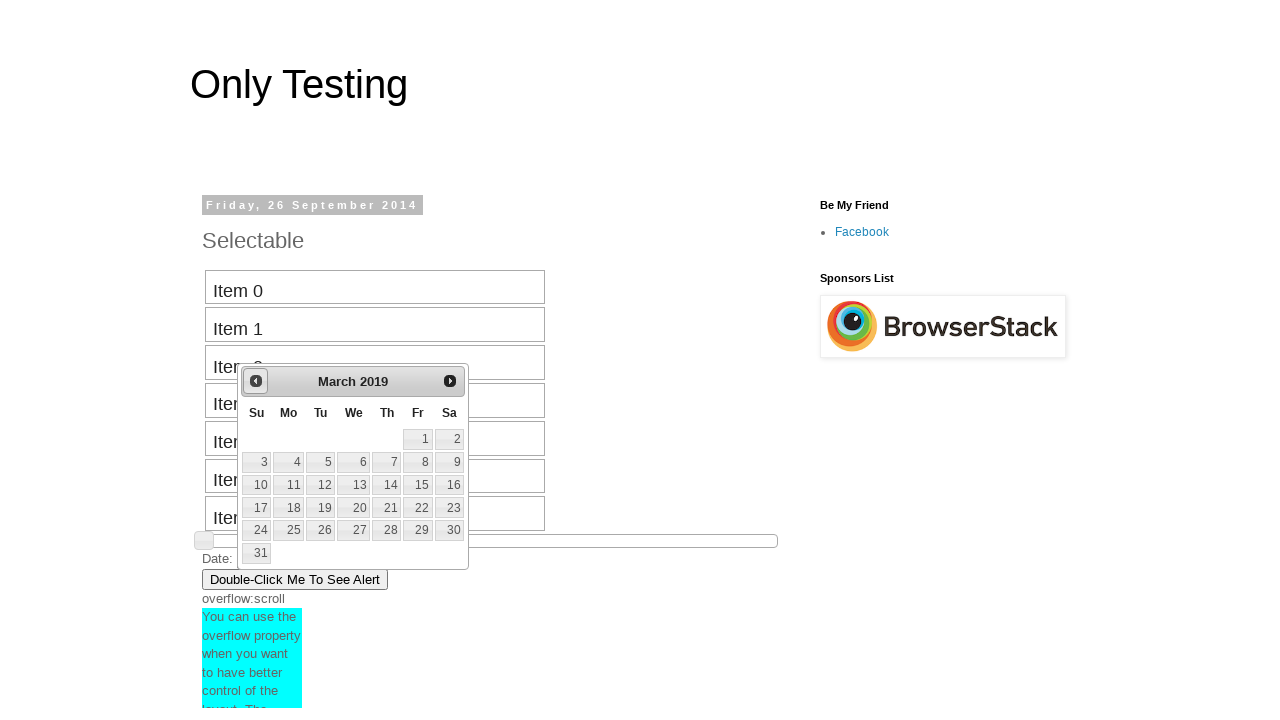

Retrieved current month from calendar: March
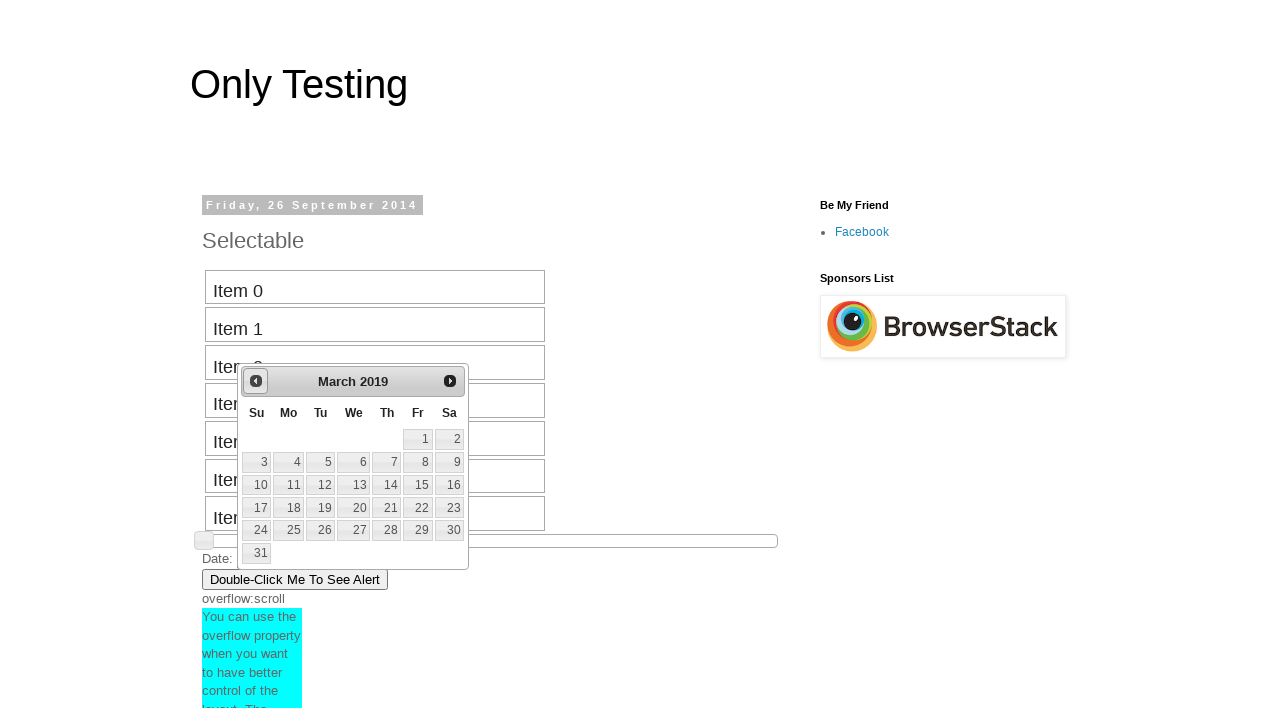

Retrieved current year from calendar: 2019
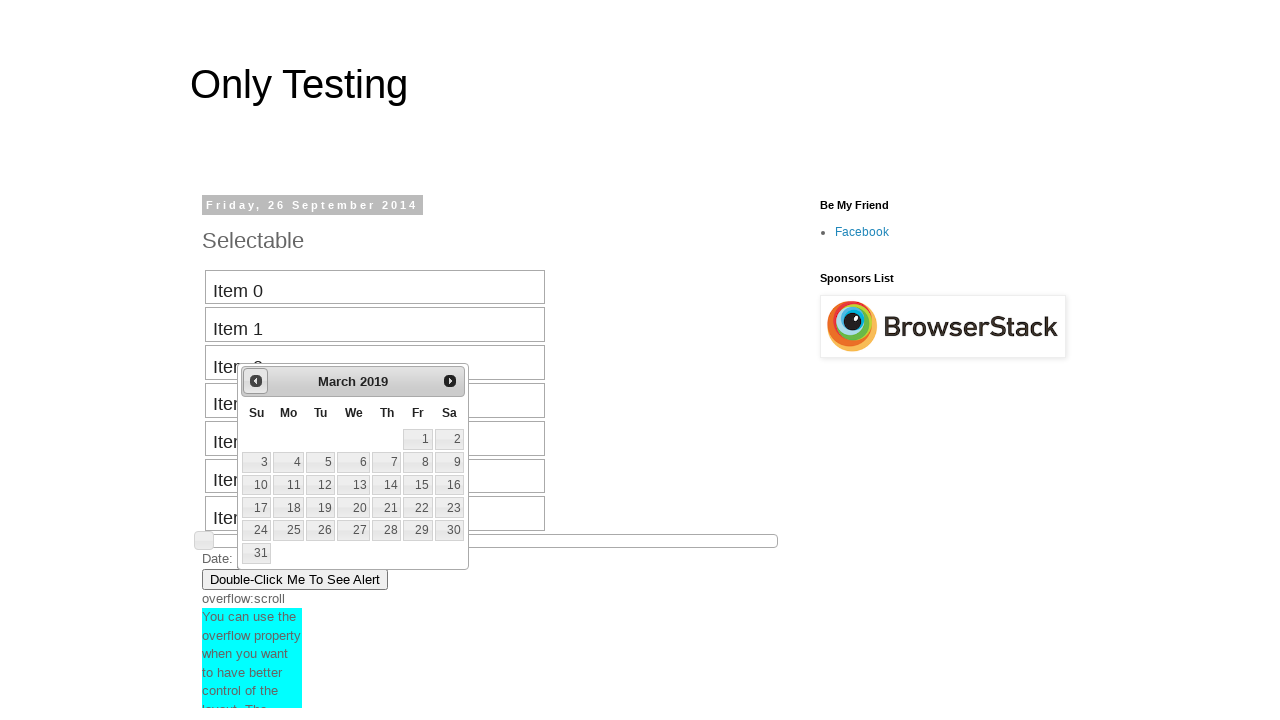

Clicked previous button to navigate backward (currently at March 2019) at (256, 381) on #ui-datepicker-div .ui-datepicker-prev
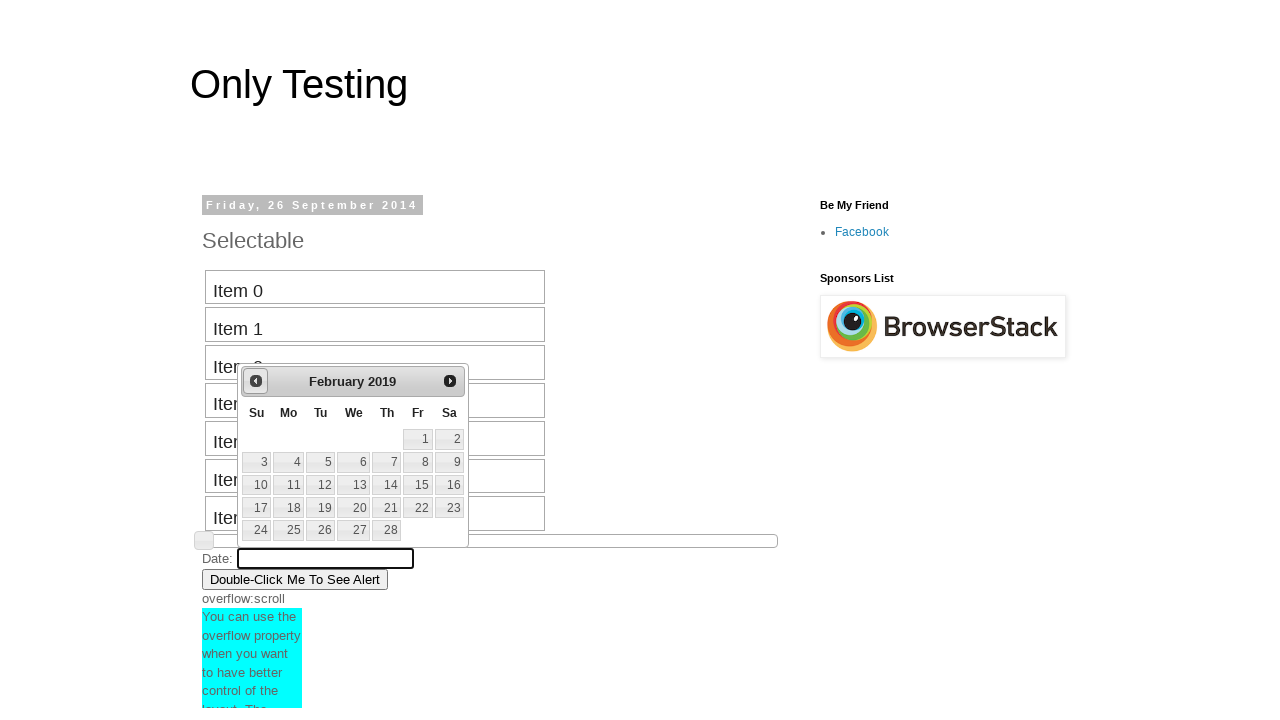

Retrieved current month from calendar: February
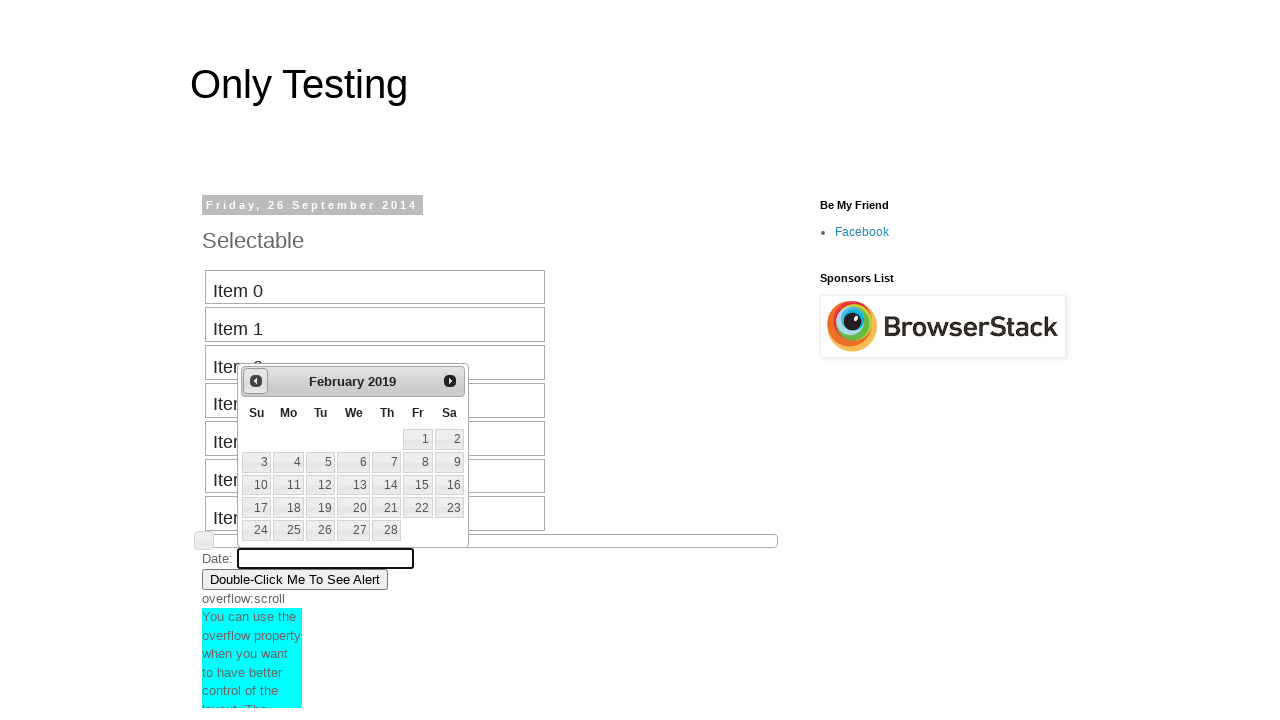

Retrieved current year from calendar: 2019
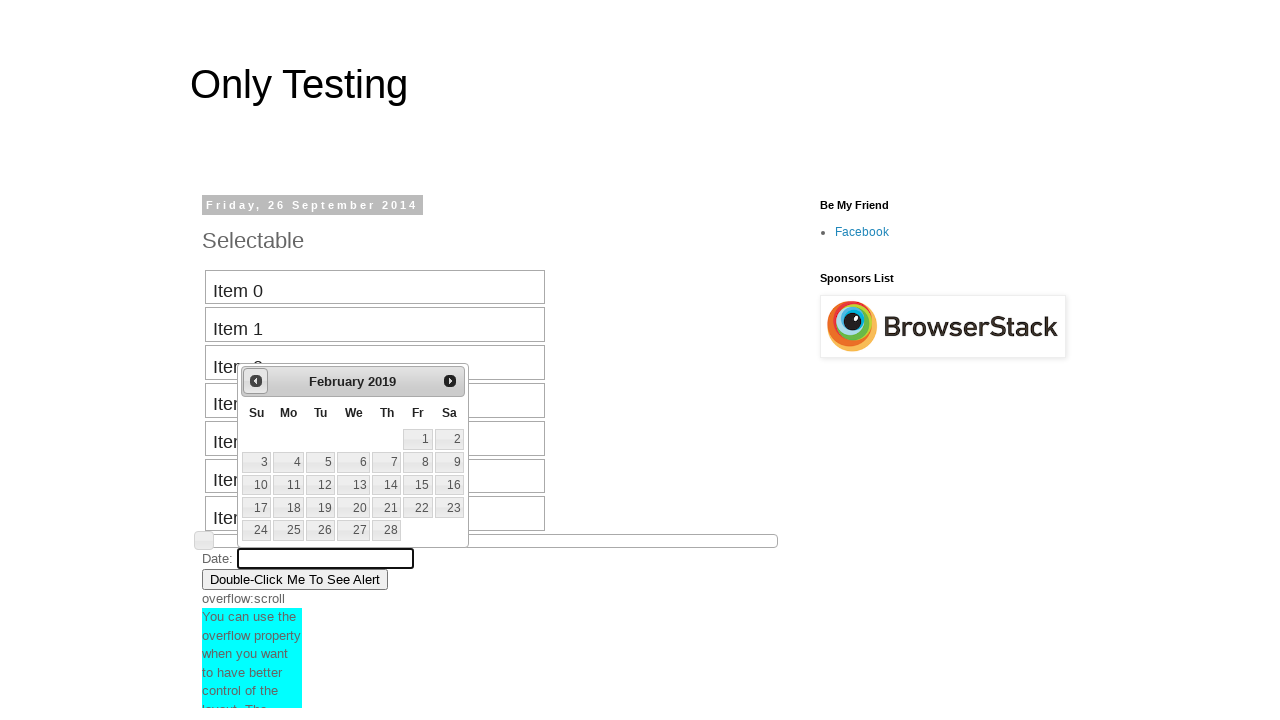

Clicked previous button to navigate backward (currently at February 2019) at (256, 381) on #ui-datepicker-div .ui-datepicker-prev
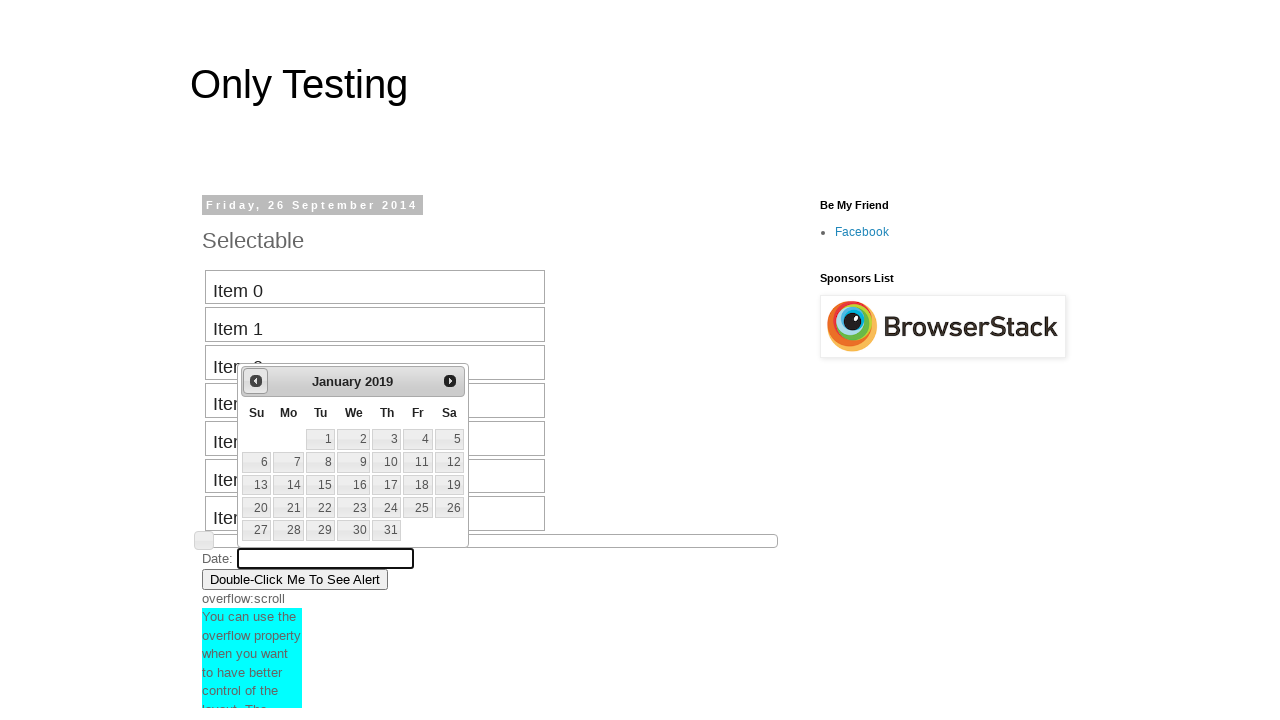

Retrieved current month from calendar: January
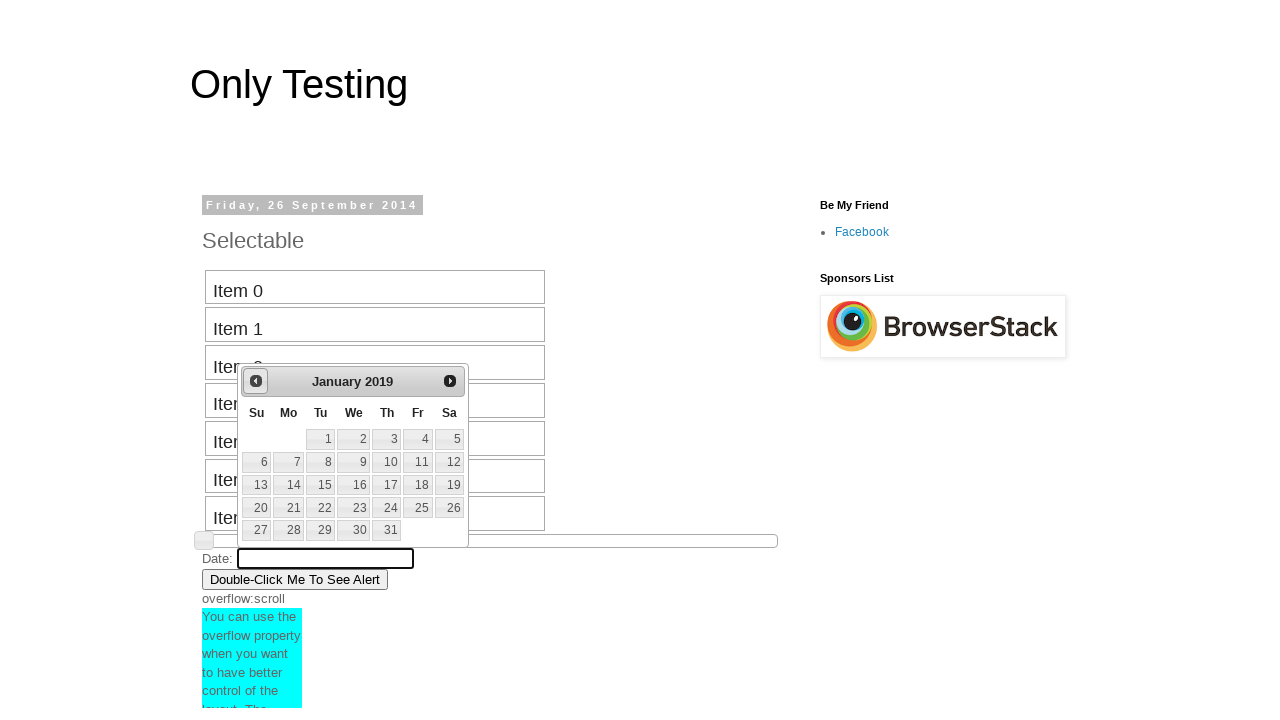

Retrieved current year from calendar: 2019
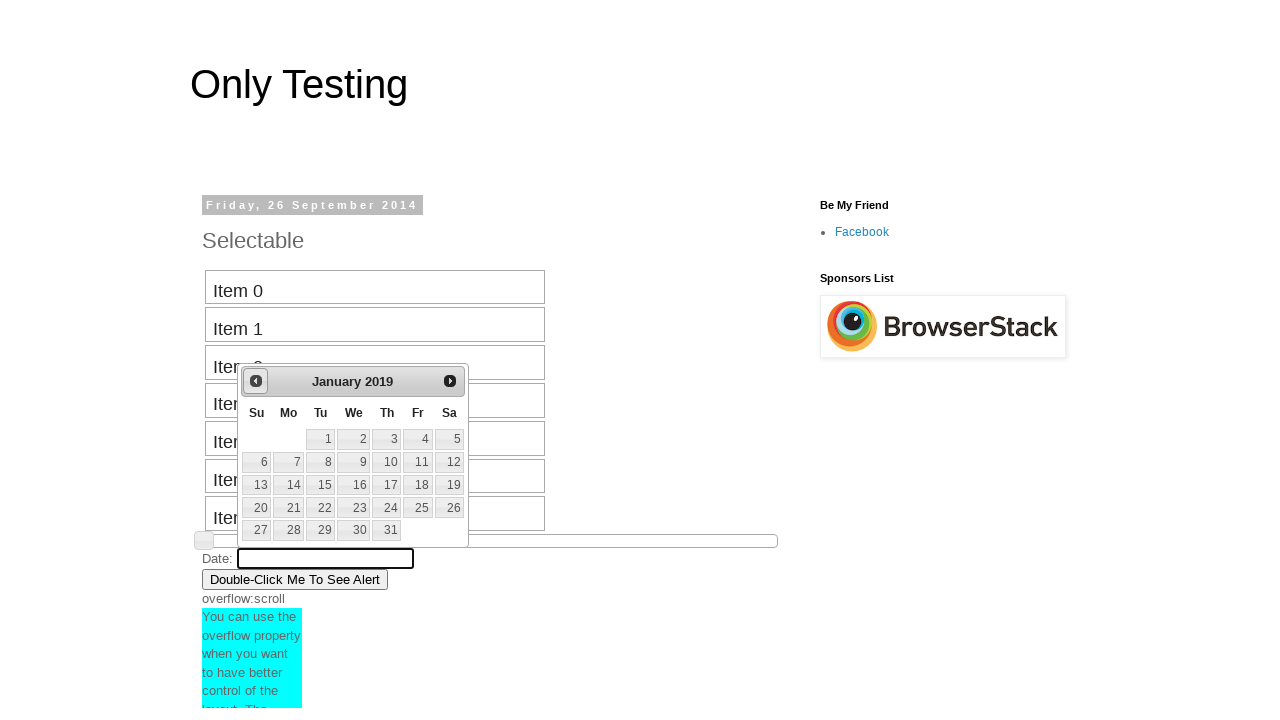

Clicked previous button to navigate backward (currently at January 2019) at (256, 381) on #ui-datepicker-div .ui-datepicker-prev
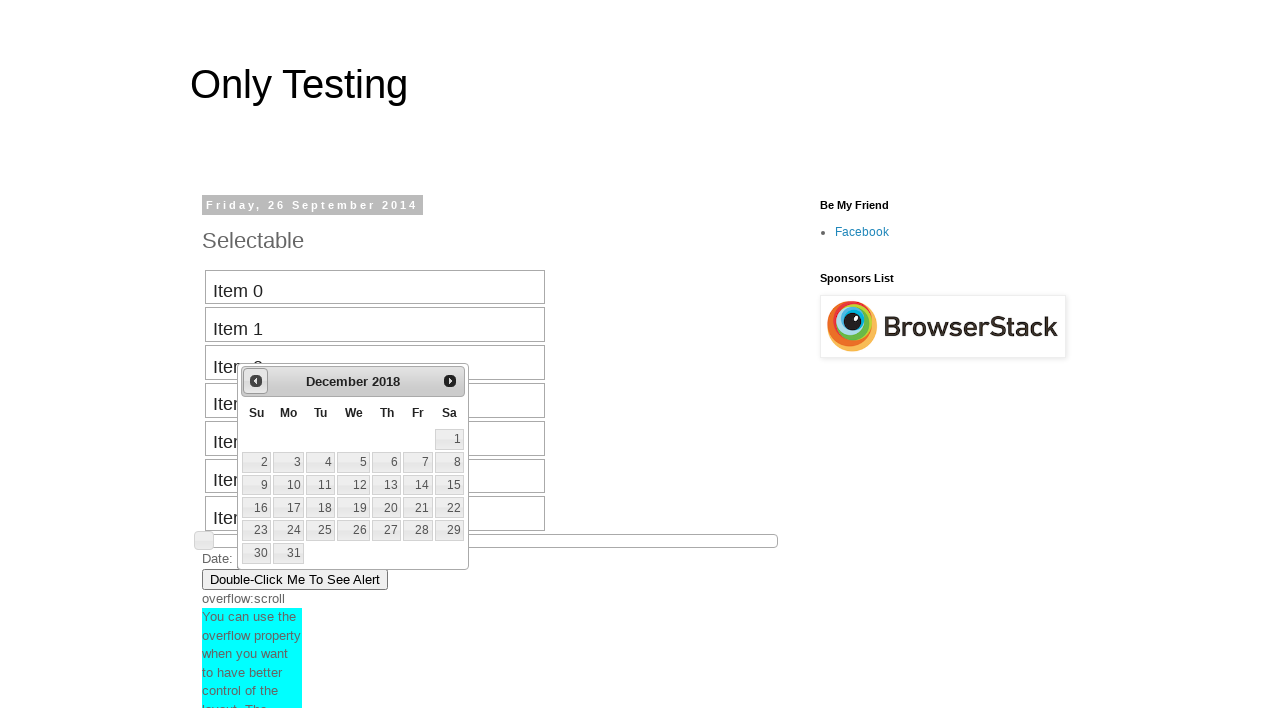

Retrieved current month from calendar: December
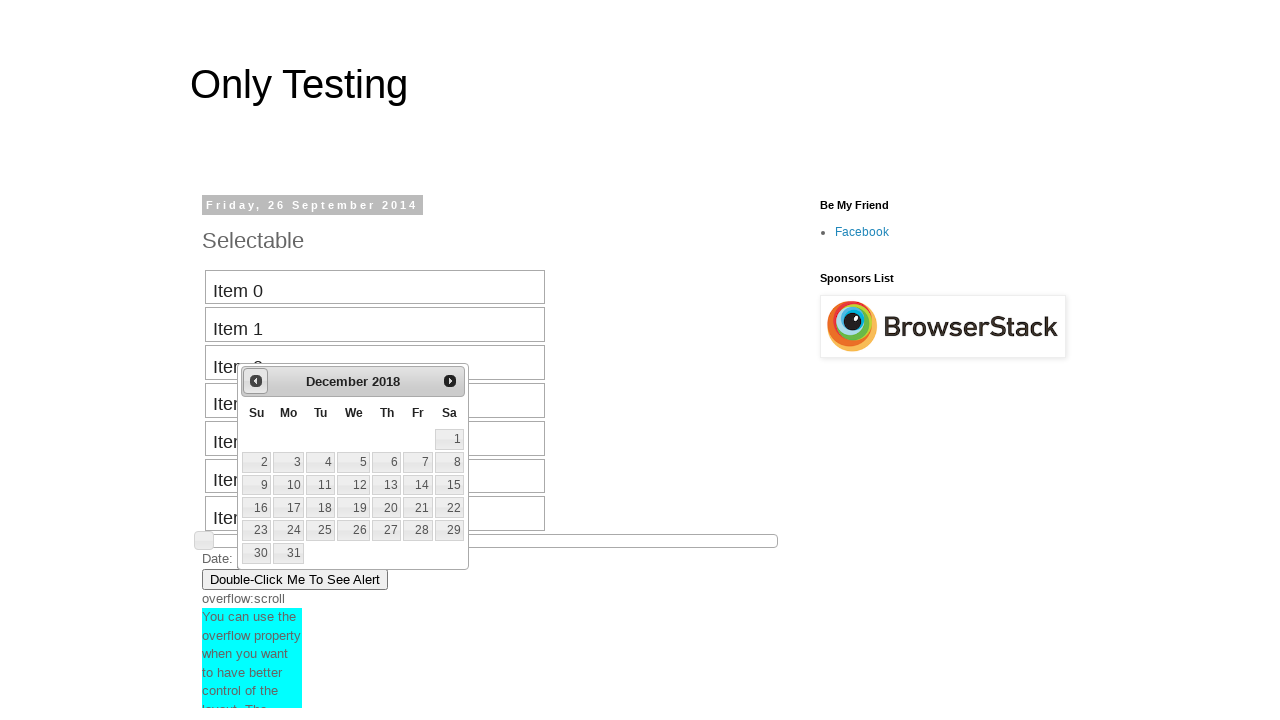

Retrieved current year from calendar: 2018
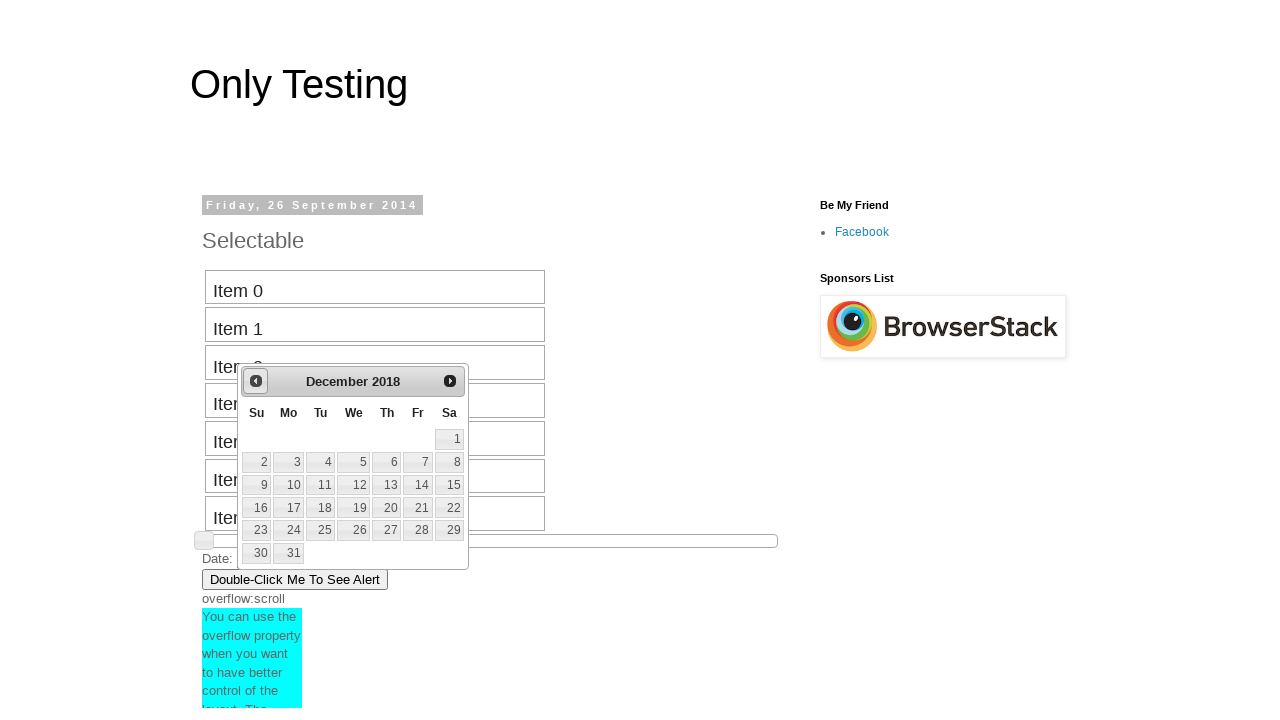

Clicked previous button to navigate backward (currently at December 2018) at (256, 381) on #ui-datepicker-div .ui-datepicker-prev
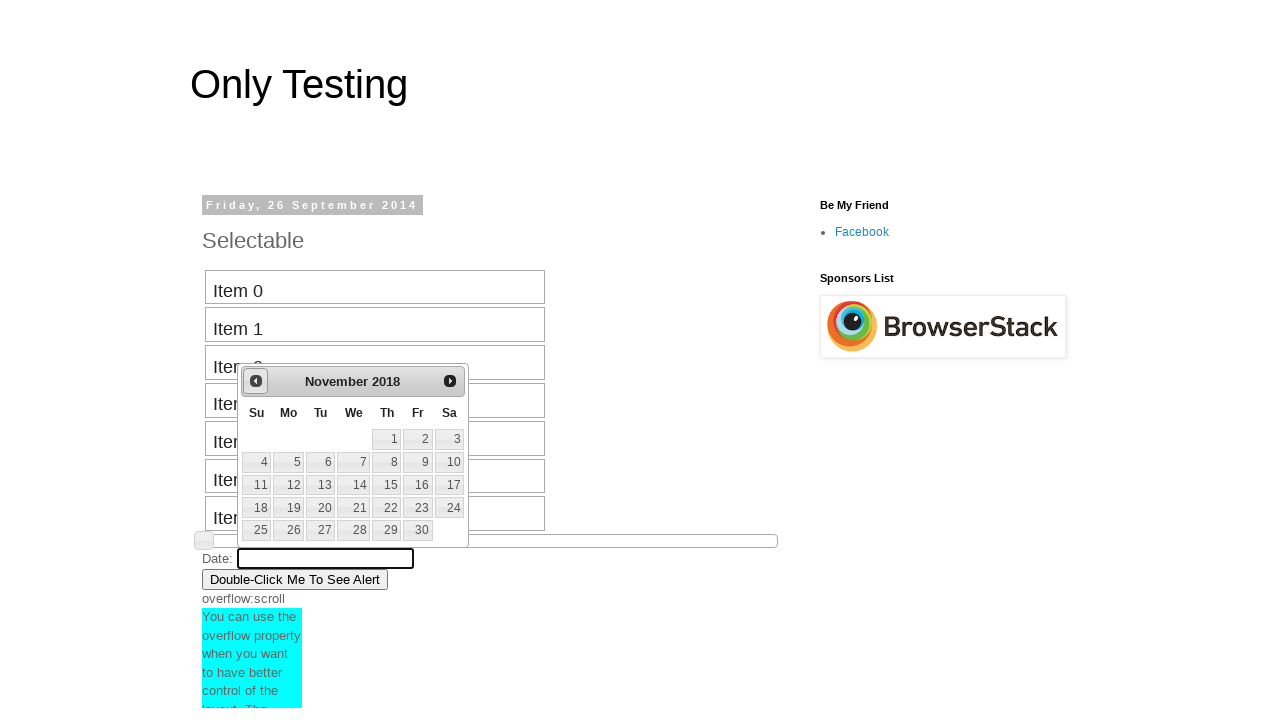

Retrieved current month from calendar: November
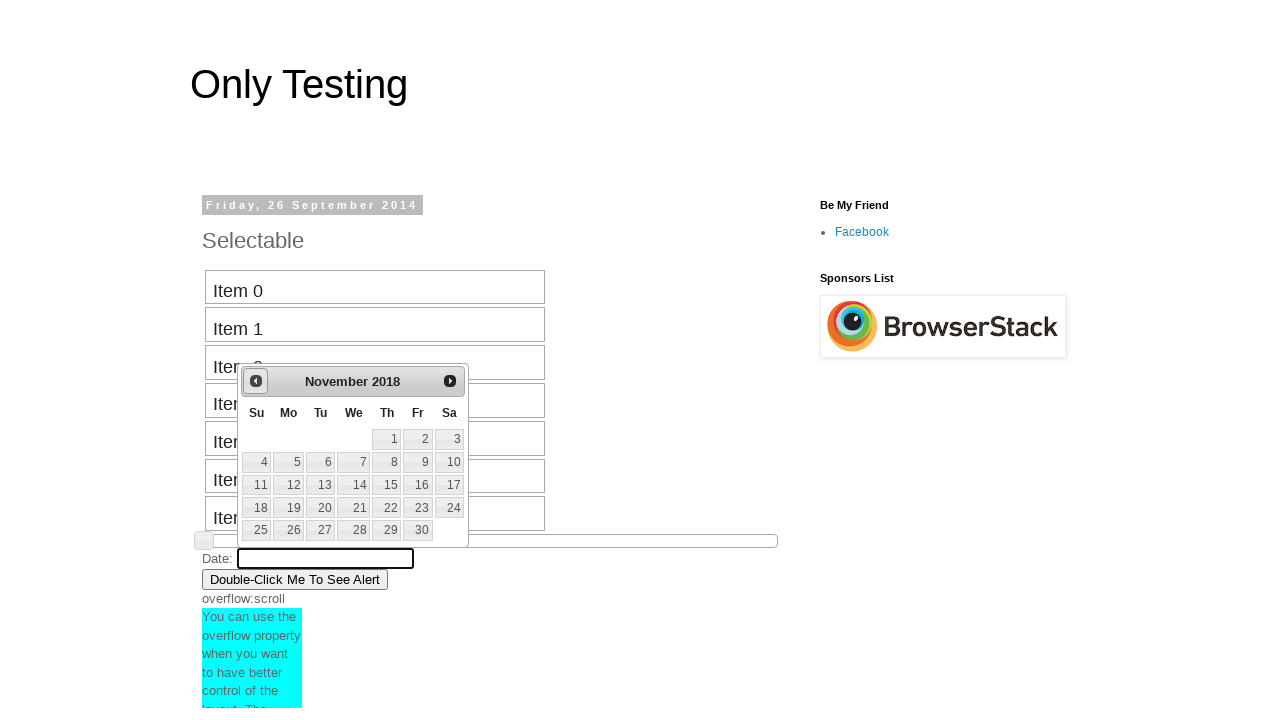

Retrieved current year from calendar: 2018
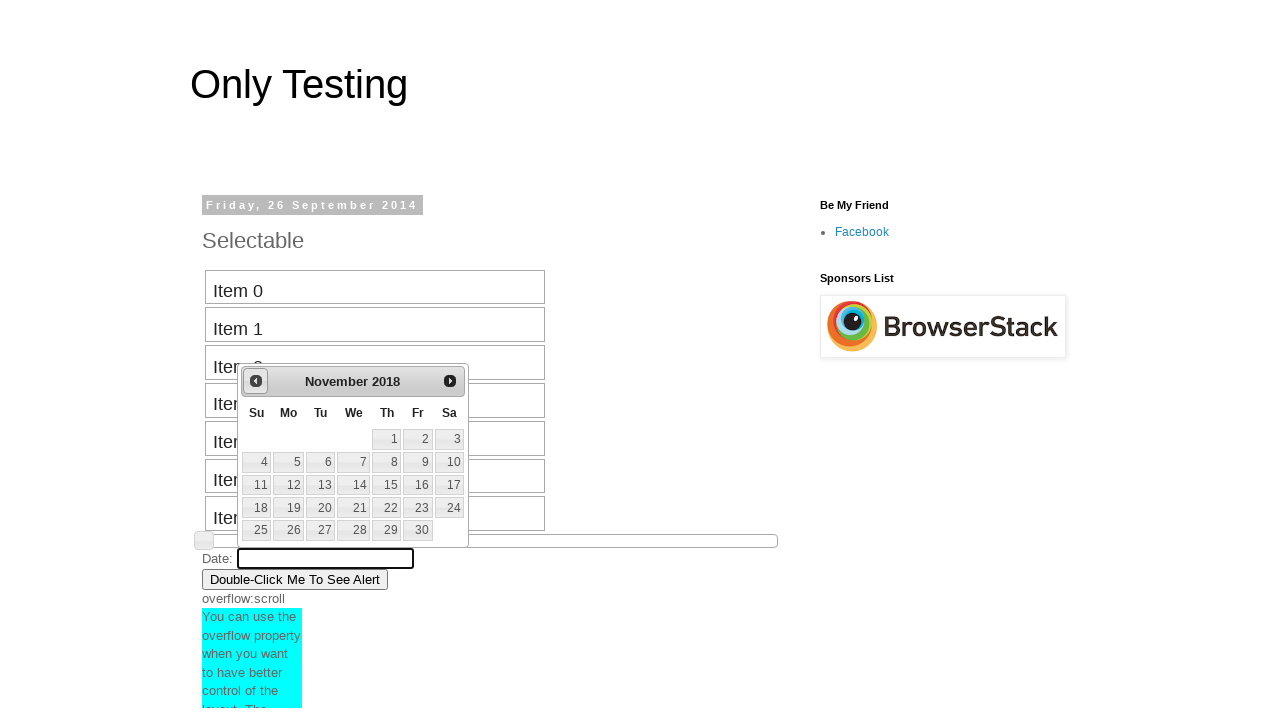

Clicked previous button to navigate backward (currently at November 2018) at (256, 381) on #ui-datepicker-div .ui-datepicker-prev
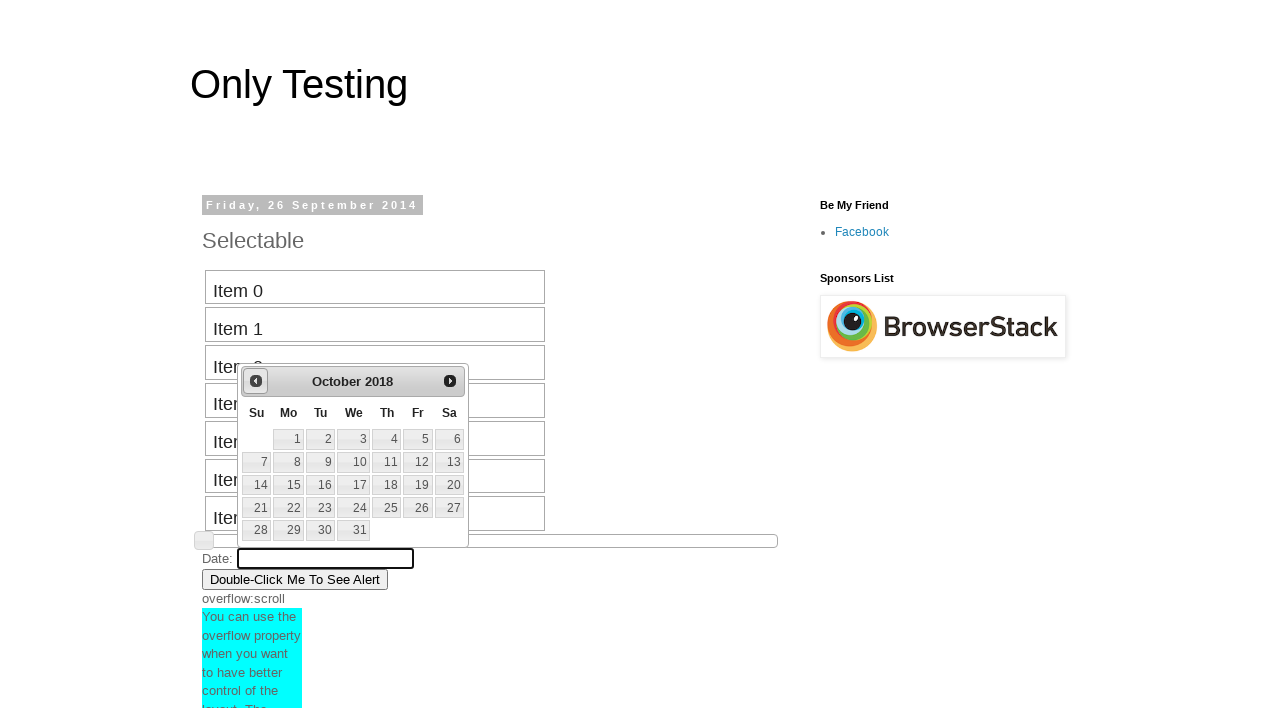

Retrieved current month from calendar: October
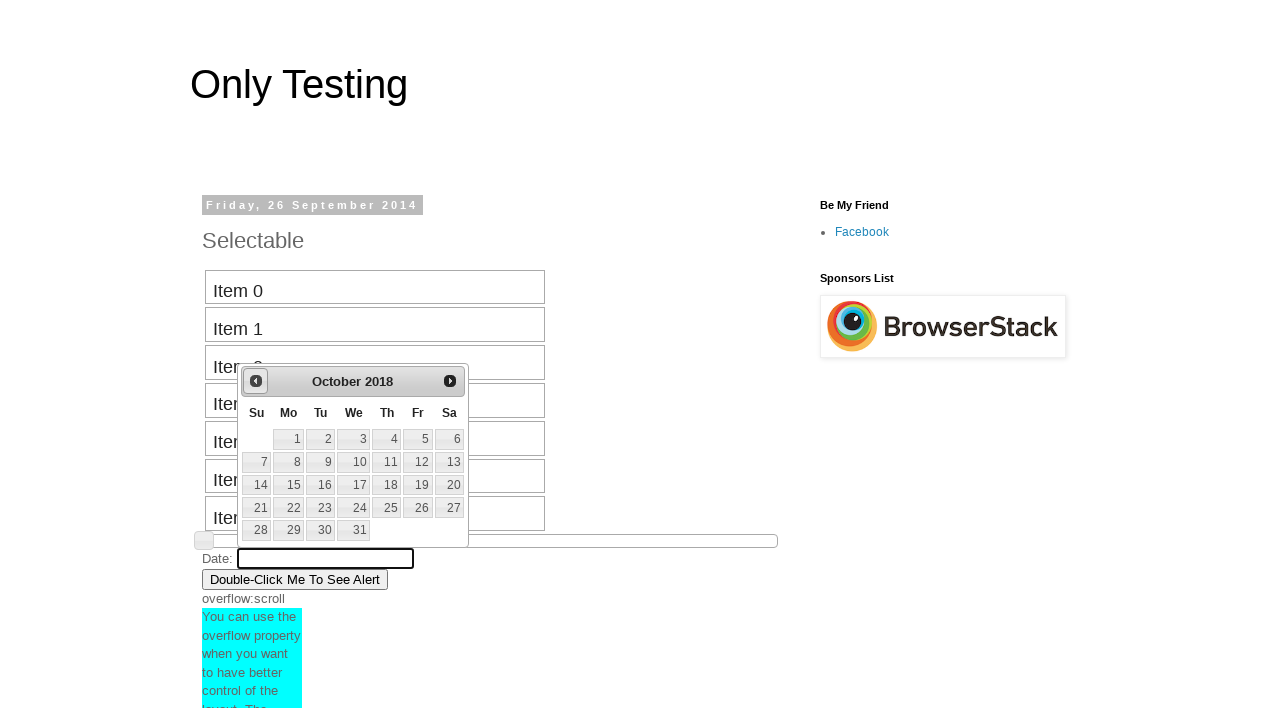

Retrieved current year from calendar: 2018
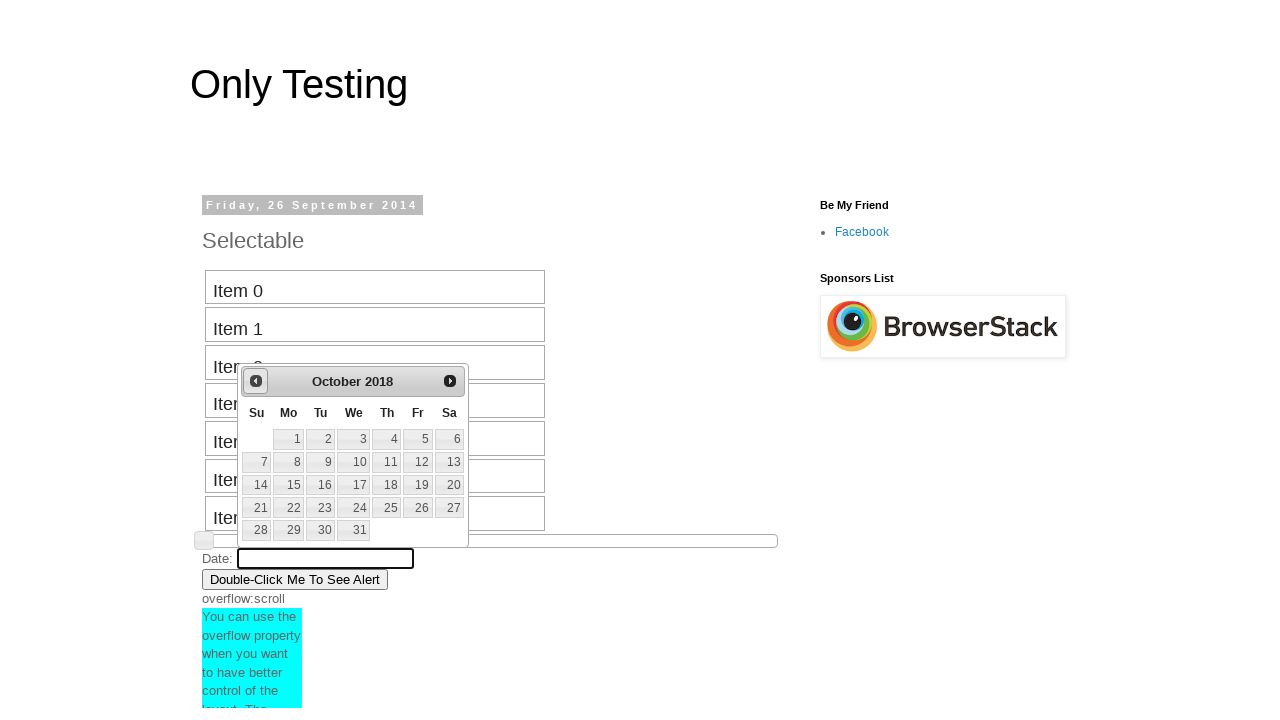

Clicked previous button to navigate backward (currently at October 2018) at (256, 381) on #ui-datepicker-div .ui-datepicker-prev
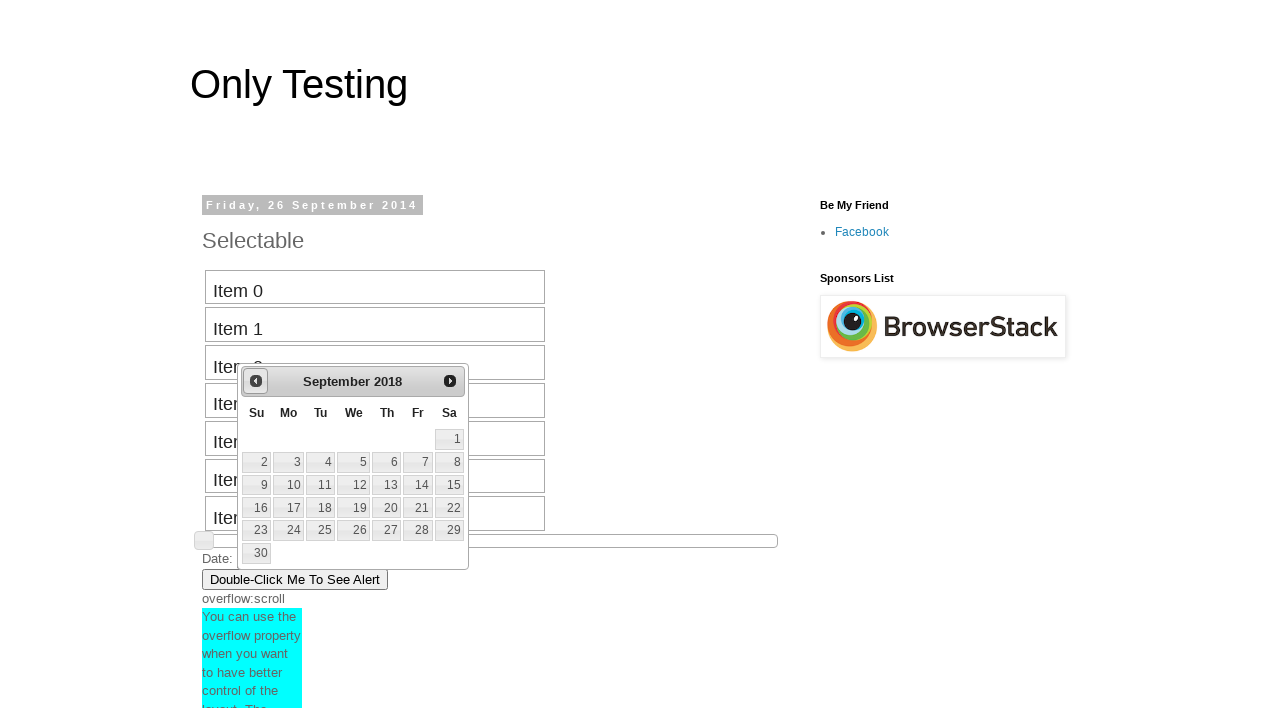

Retrieved current month from calendar: September
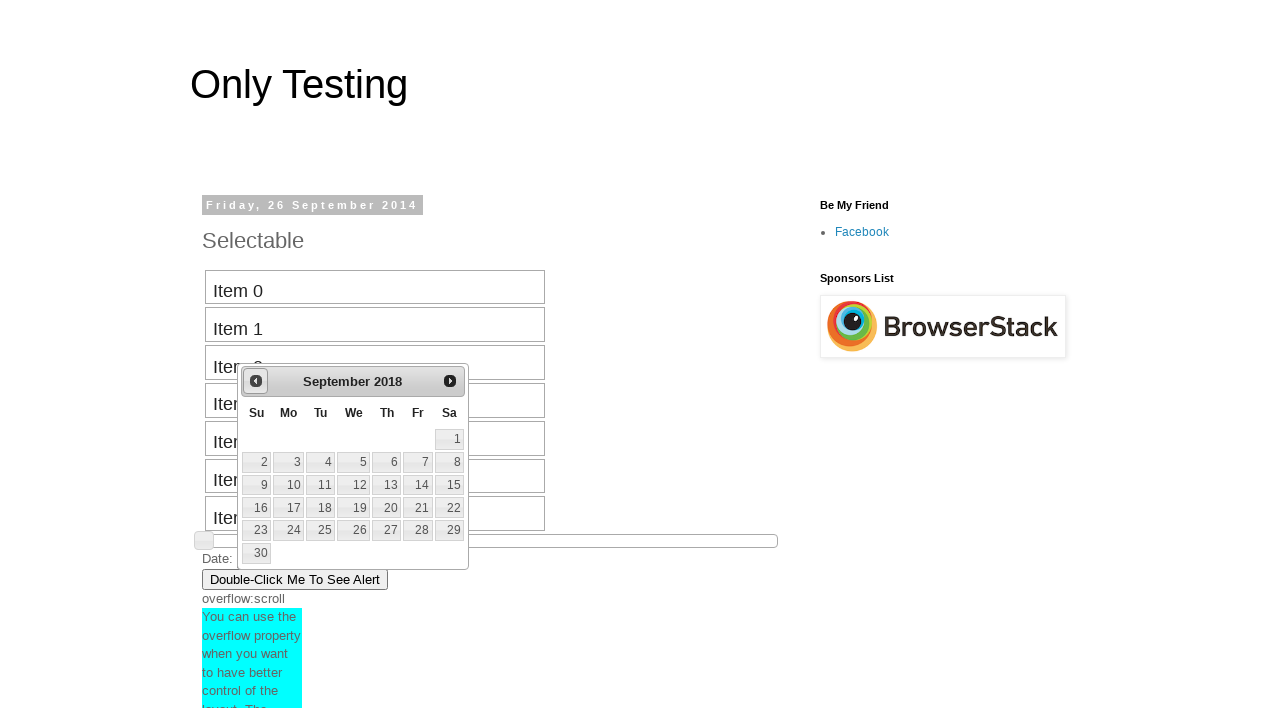

Retrieved current year from calendar: 2018
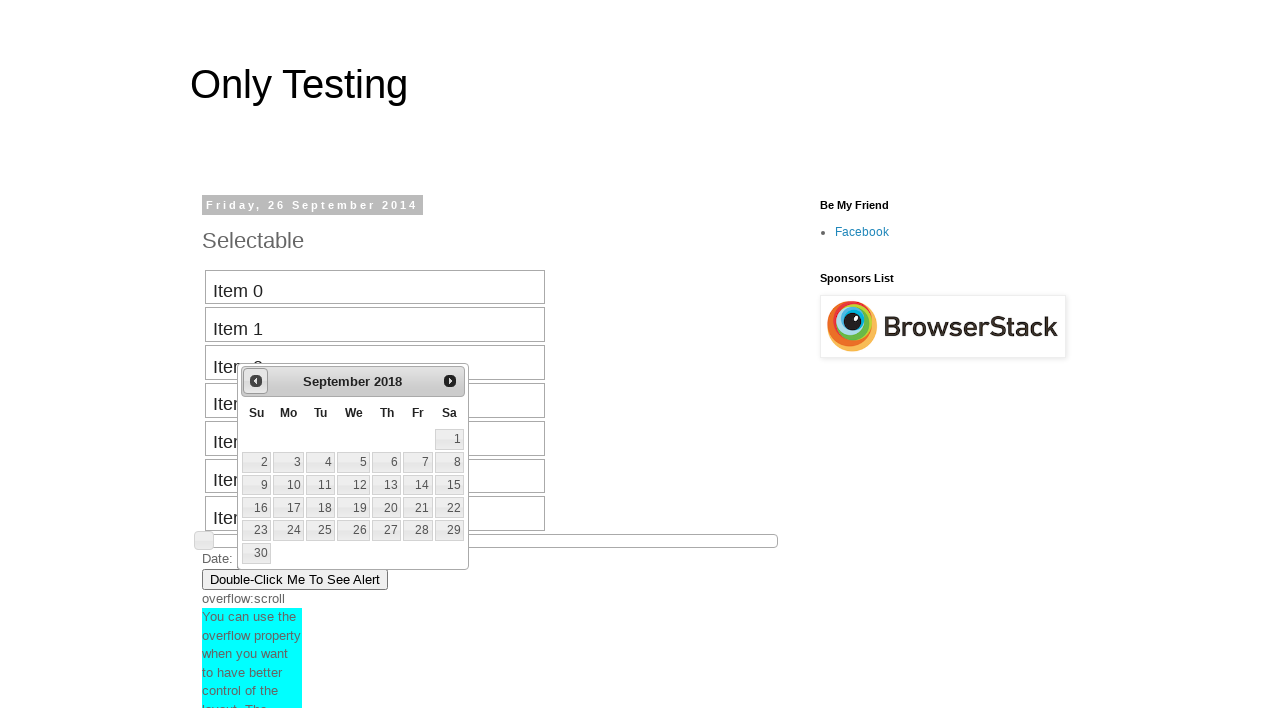

Clicked previous button to navigate backward (currently at September 2018) at (256, 381) on #ui-datepicker-div .ui-datepicker-prev
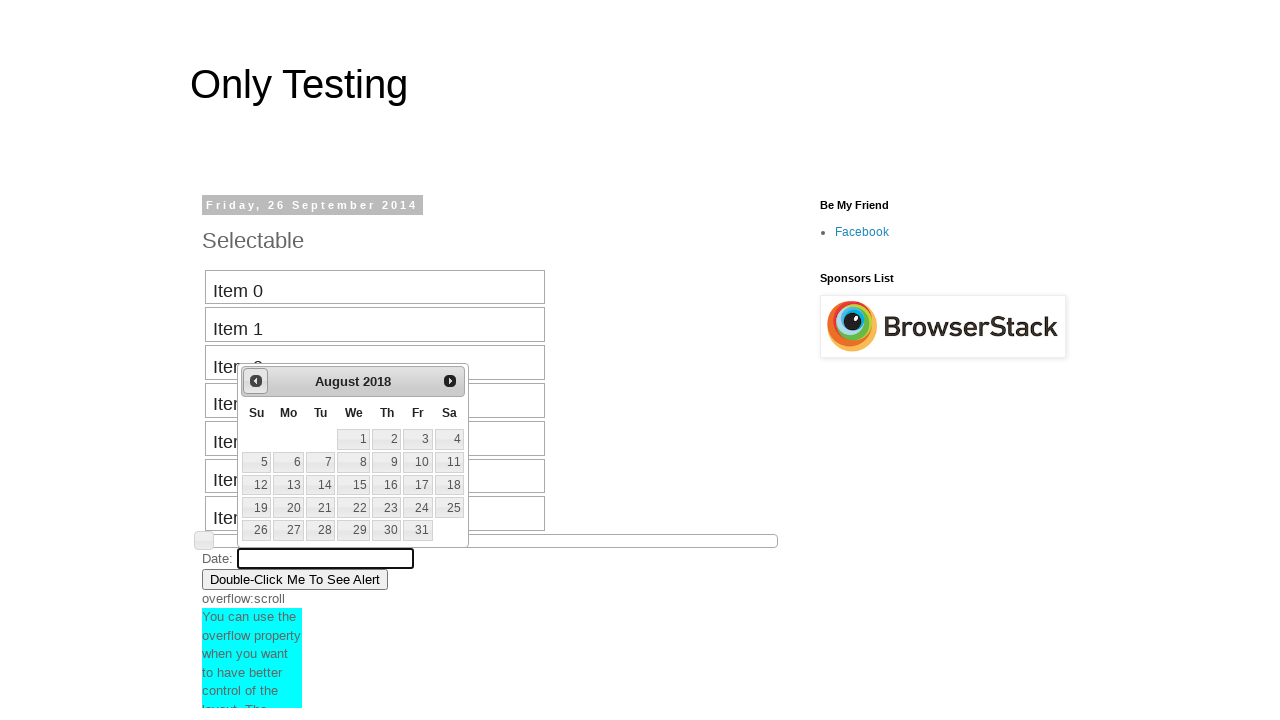

Retrieved current month from calendar: August
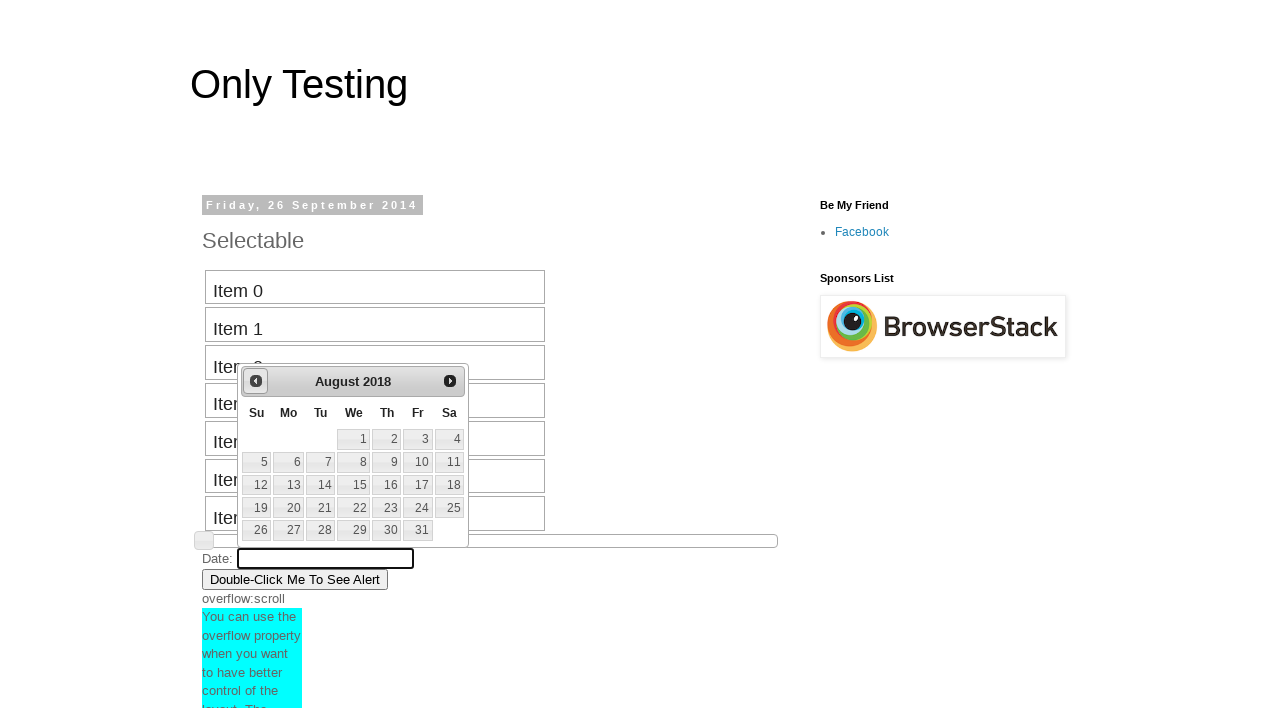

Retrieved current year from calendar: 2018
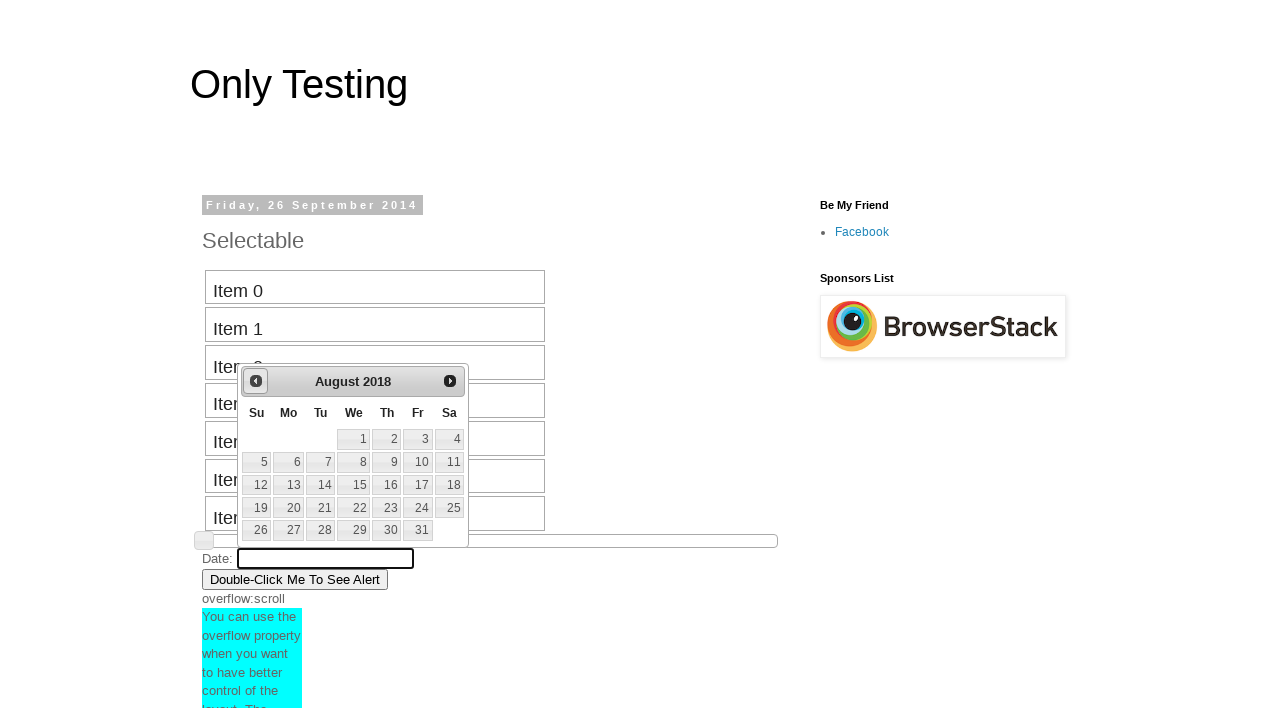

Clicked previous button to navigate backward (currently at August 2018) at (256, 381) on #ui-datepicker-div .ui-datepicker-prev
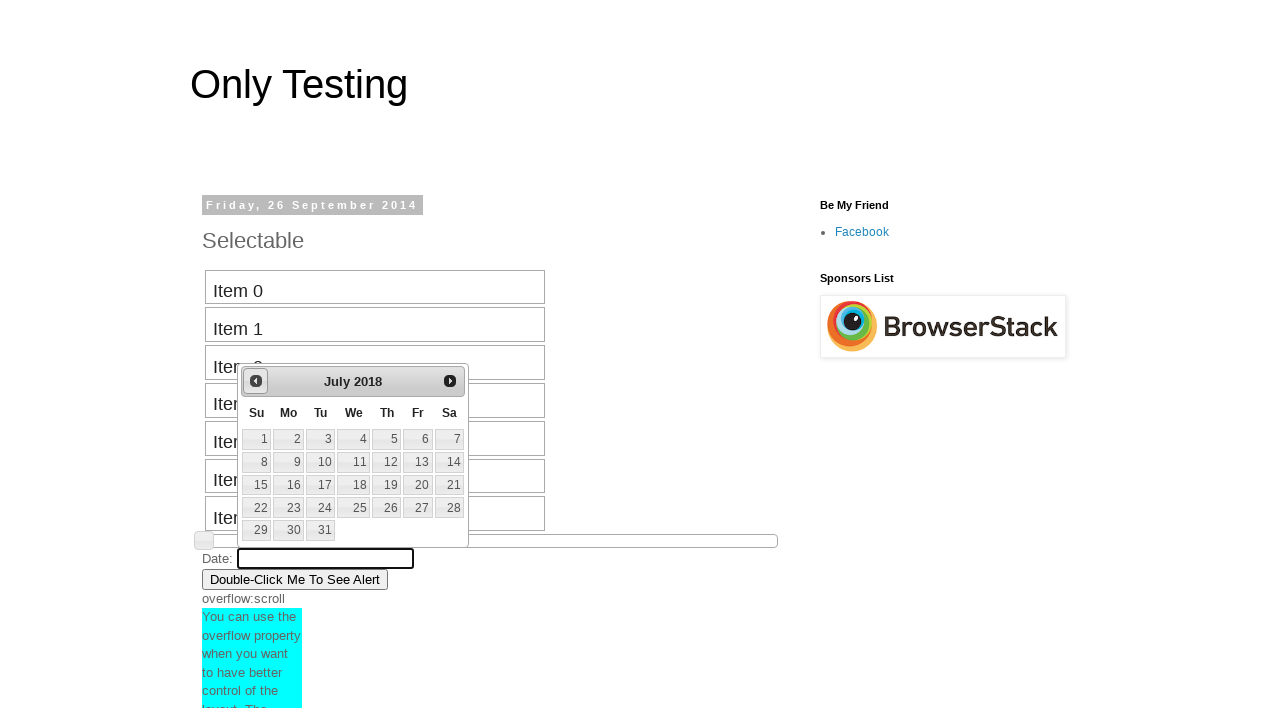

Retrieved current month from calendar: July
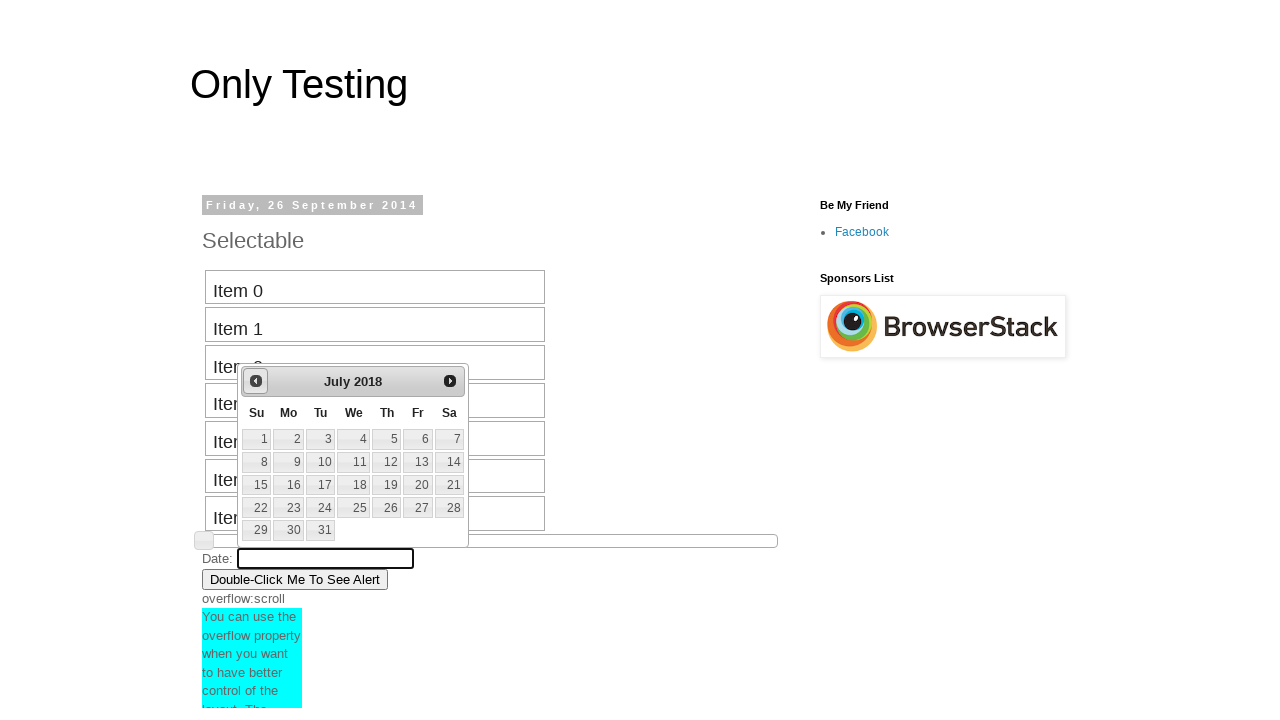

Retrieved current year from calendar: 2018
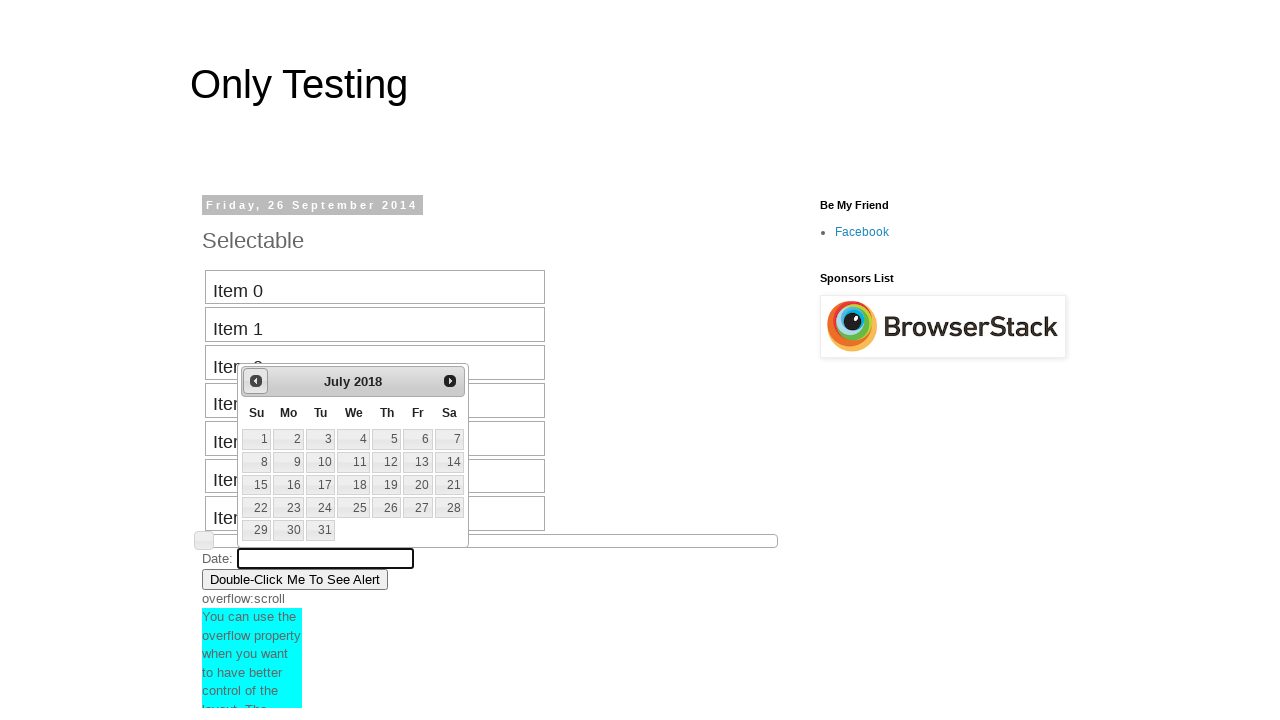

Clicked previous button to navigate backward (currently at July 2018) at (256, 381) on #ui-datepicker-div .ui-datepicker-prev
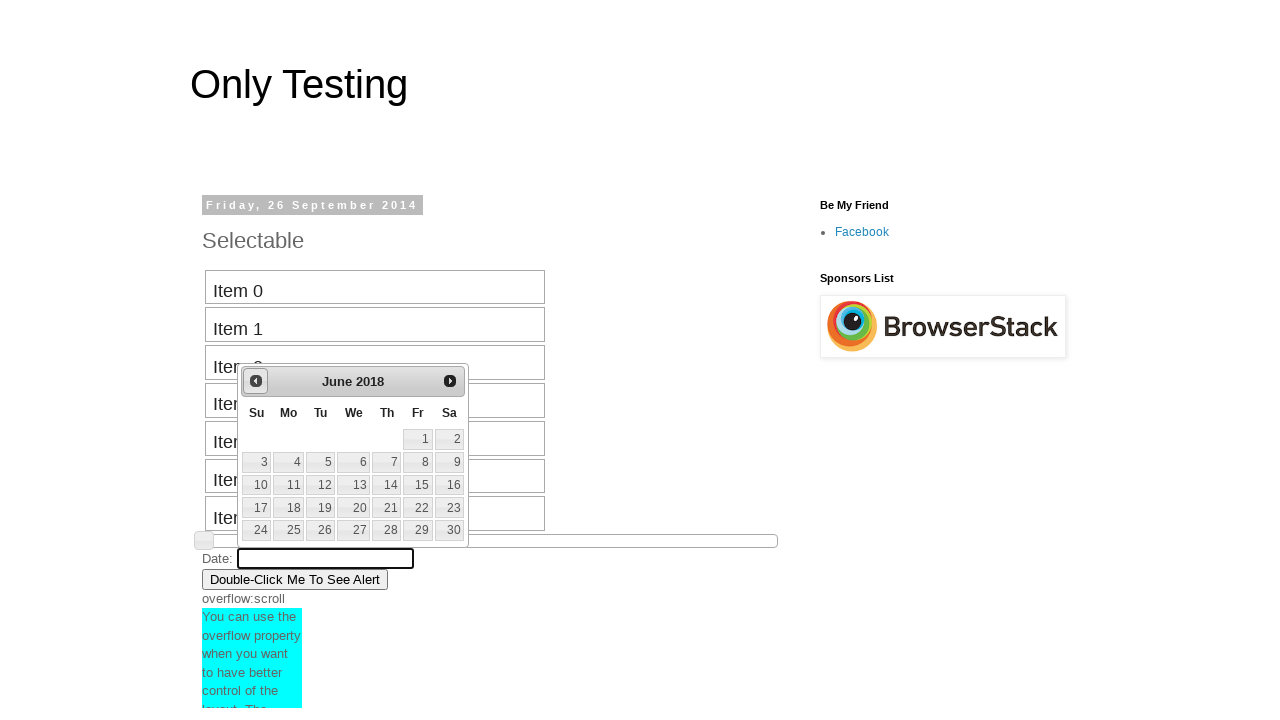

Retrieved current month from calendar: June
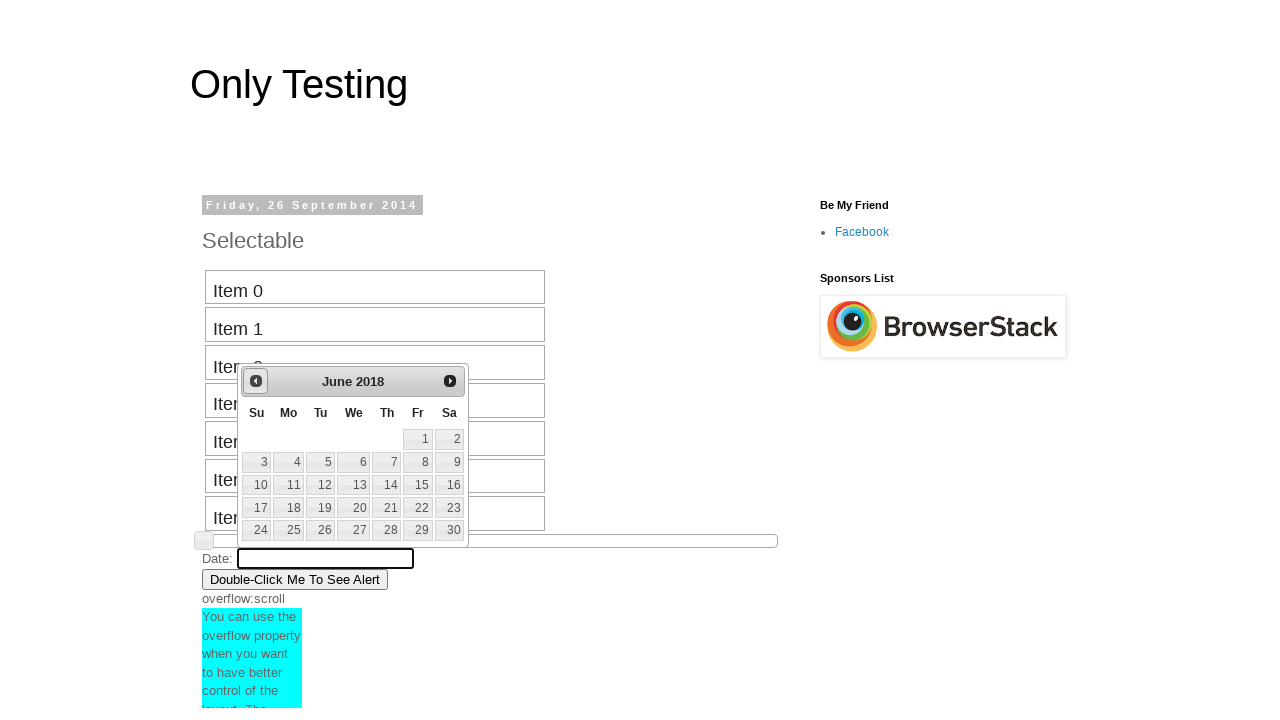

Retrieved current year from calendar: 2018
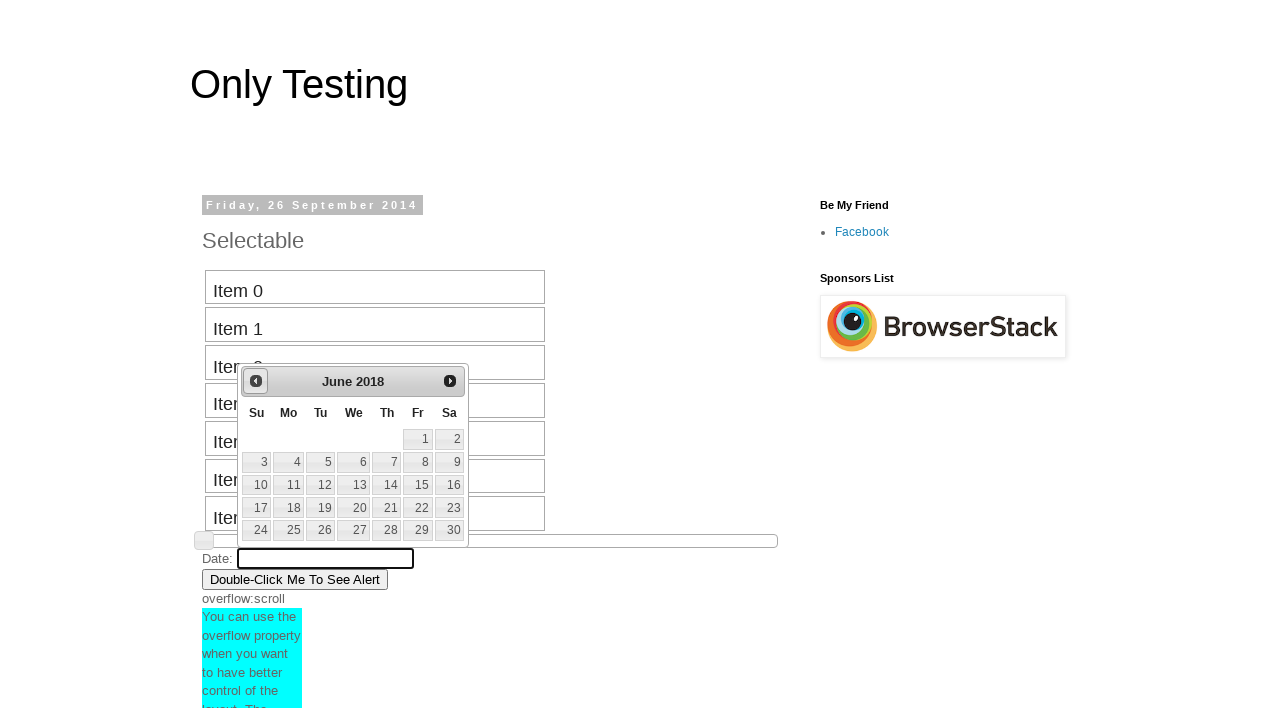

Clicked previous button to navigate backward (currently at June 2018) at (256, 381) on #ui-datepicker-div .ui-datepicker-prev
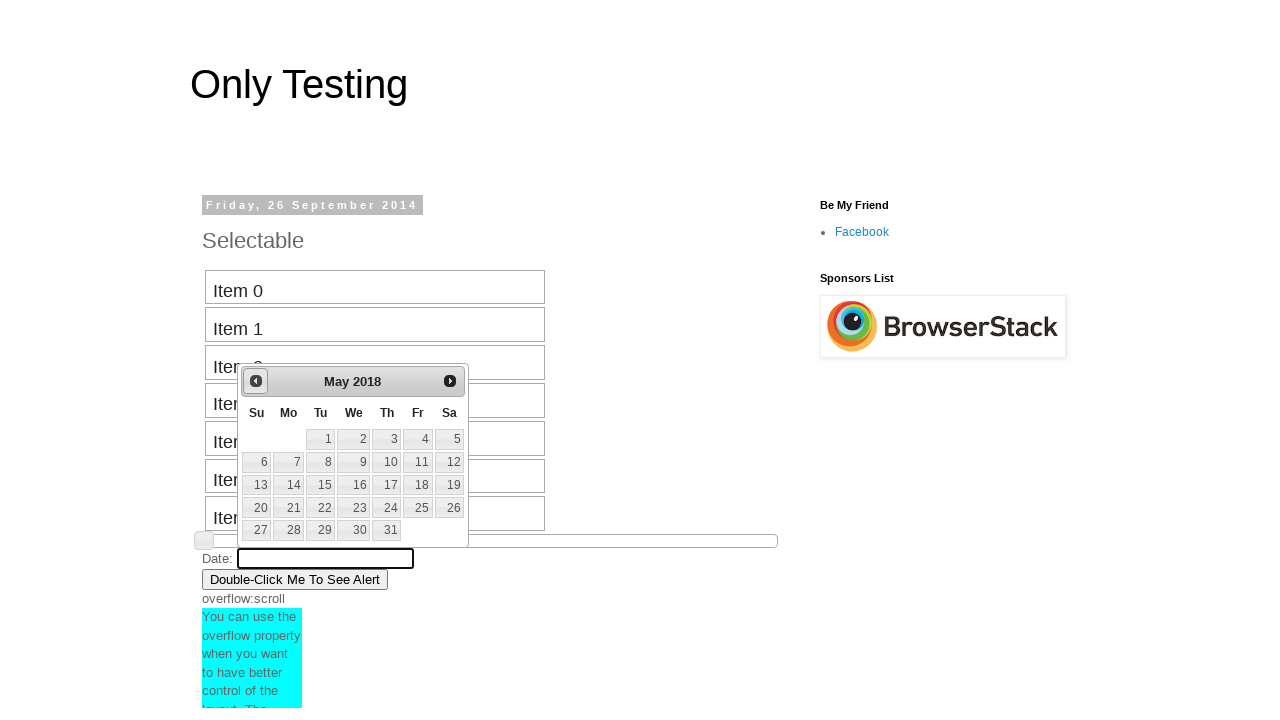

Retrieved current month from calendar: May
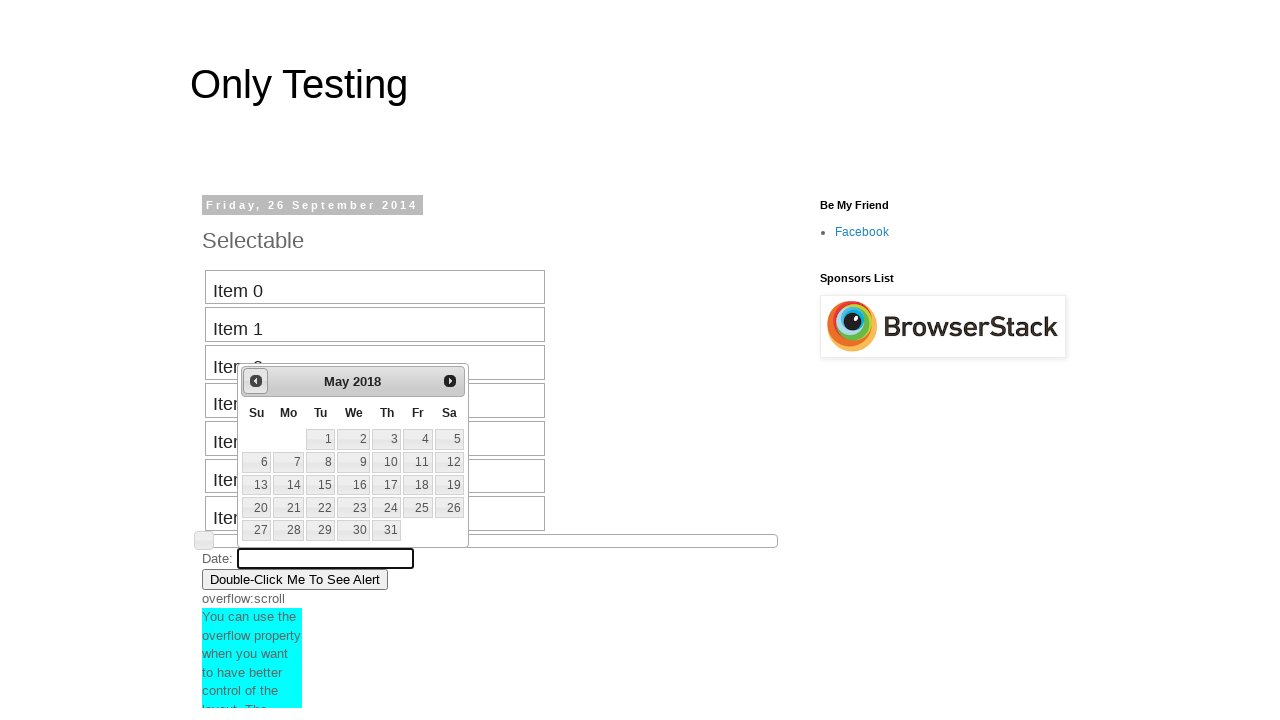

Retrieved current year from calendar: 2018
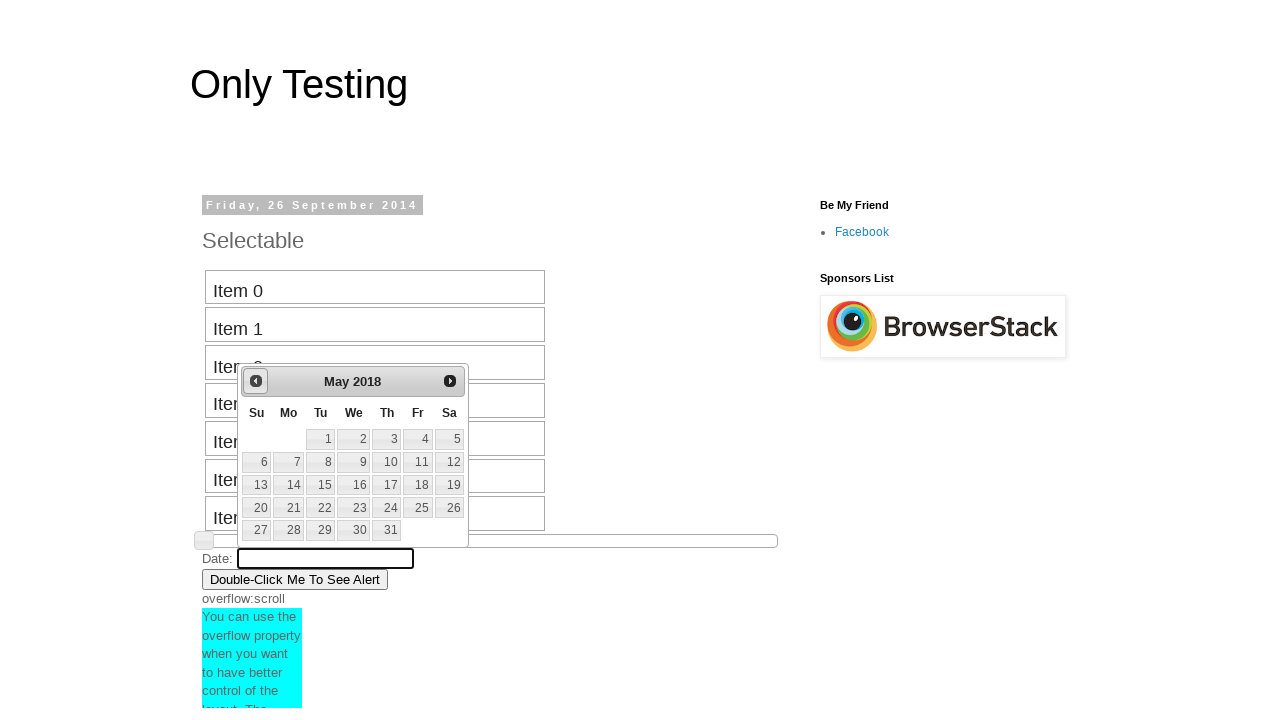

Clicked previous button to navigate backward (currently at May 2018) at (256, 381) on #ui-datepicker-div .ui-datepicker-prev
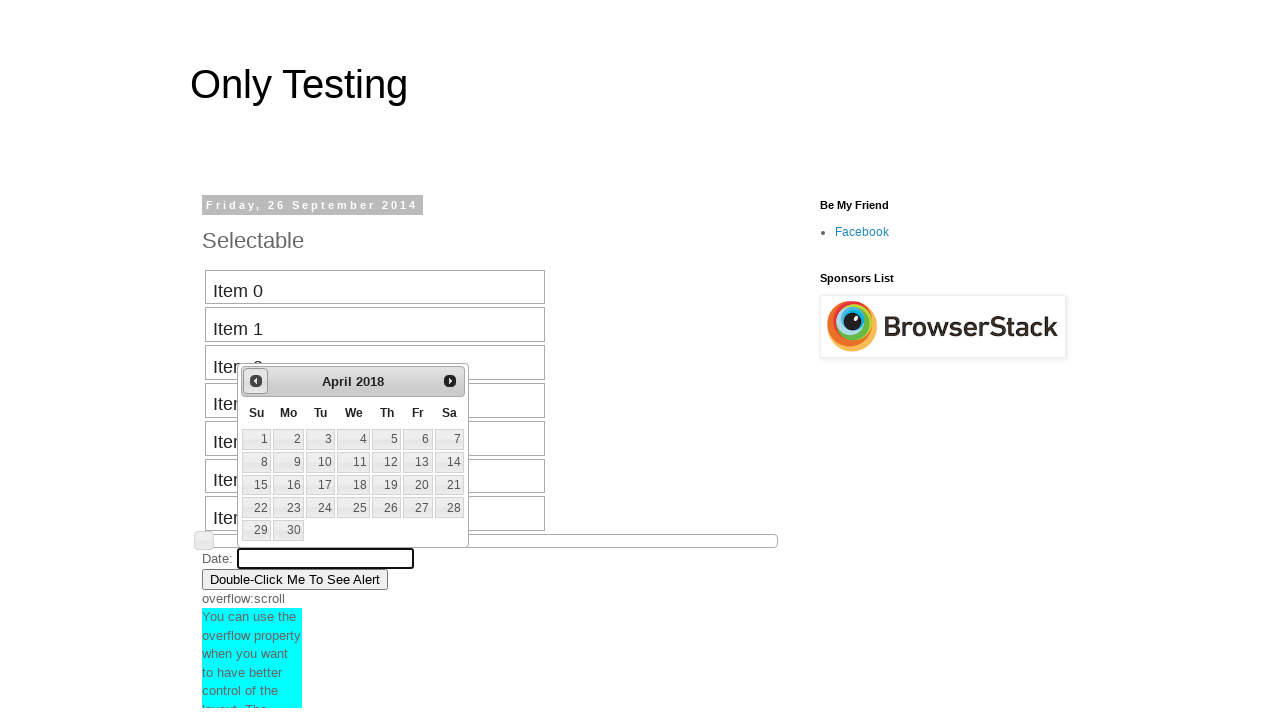

Retrieved current month from calendar: April
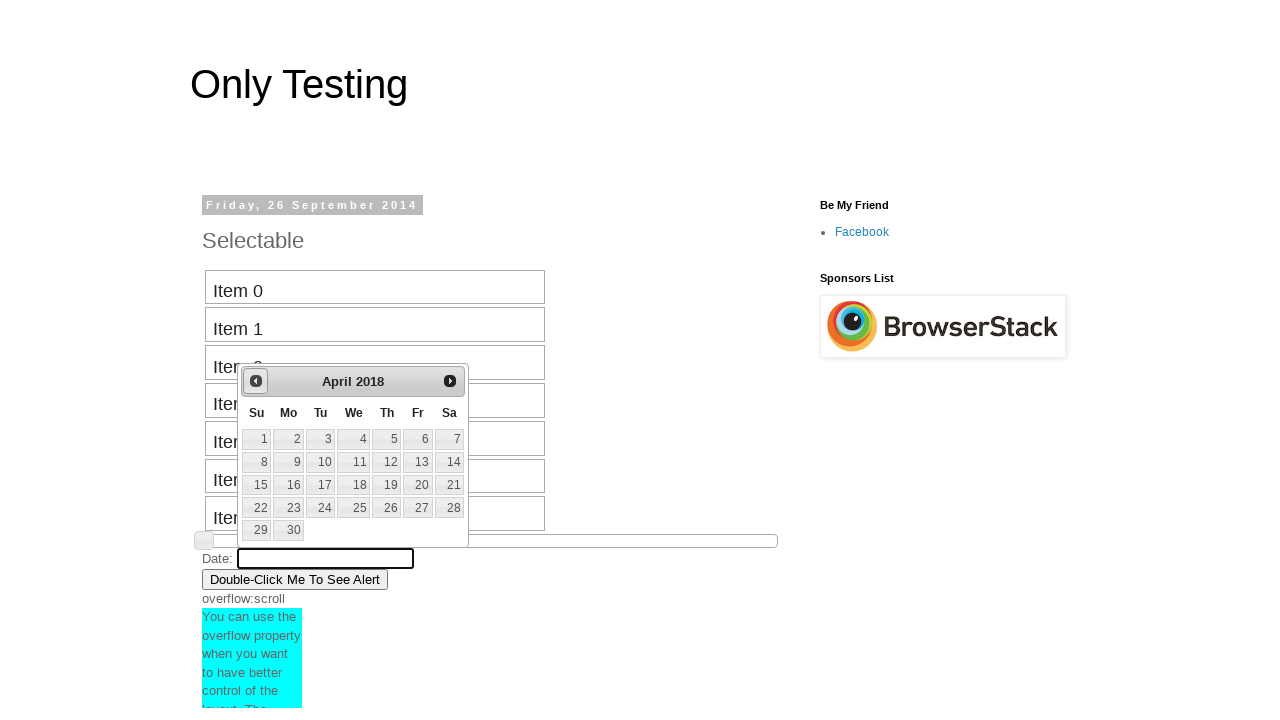

Retrieved current year from calendar: 2018
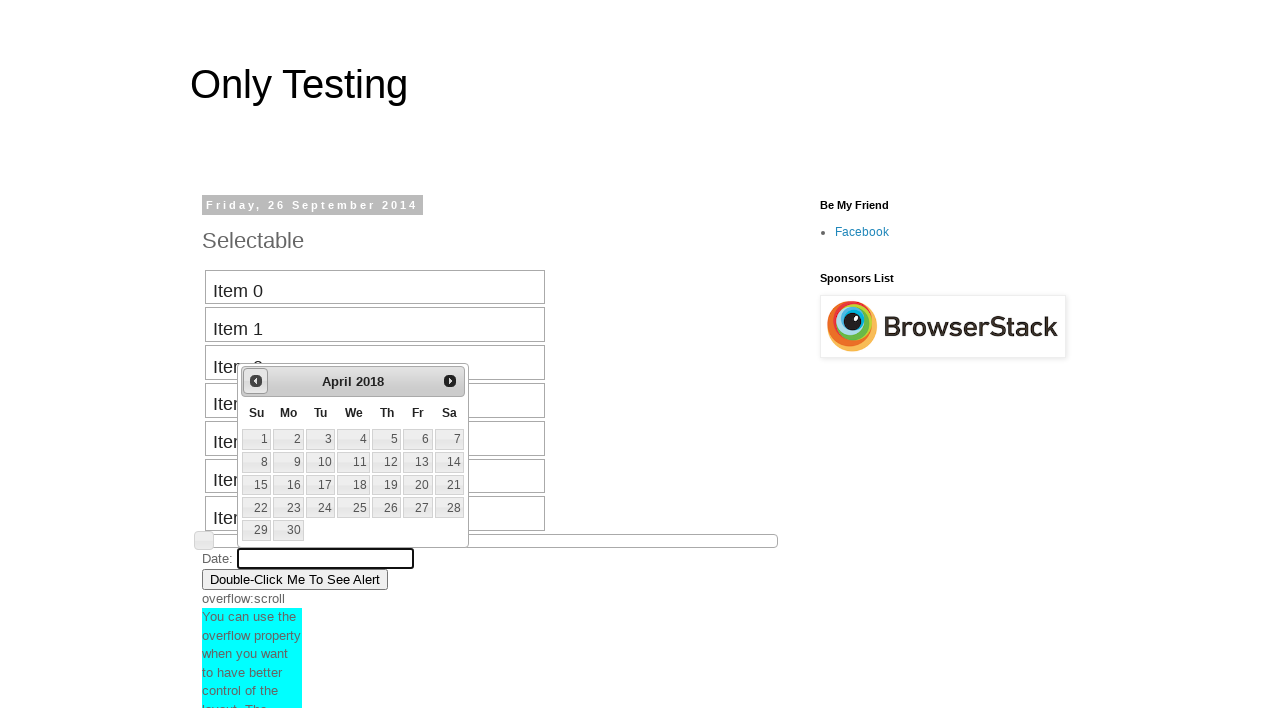

Clicked previous button to navigate backward (currently at April 2018) at (256, 381) on #ui-datepicker-div .ui-datepicker-prev
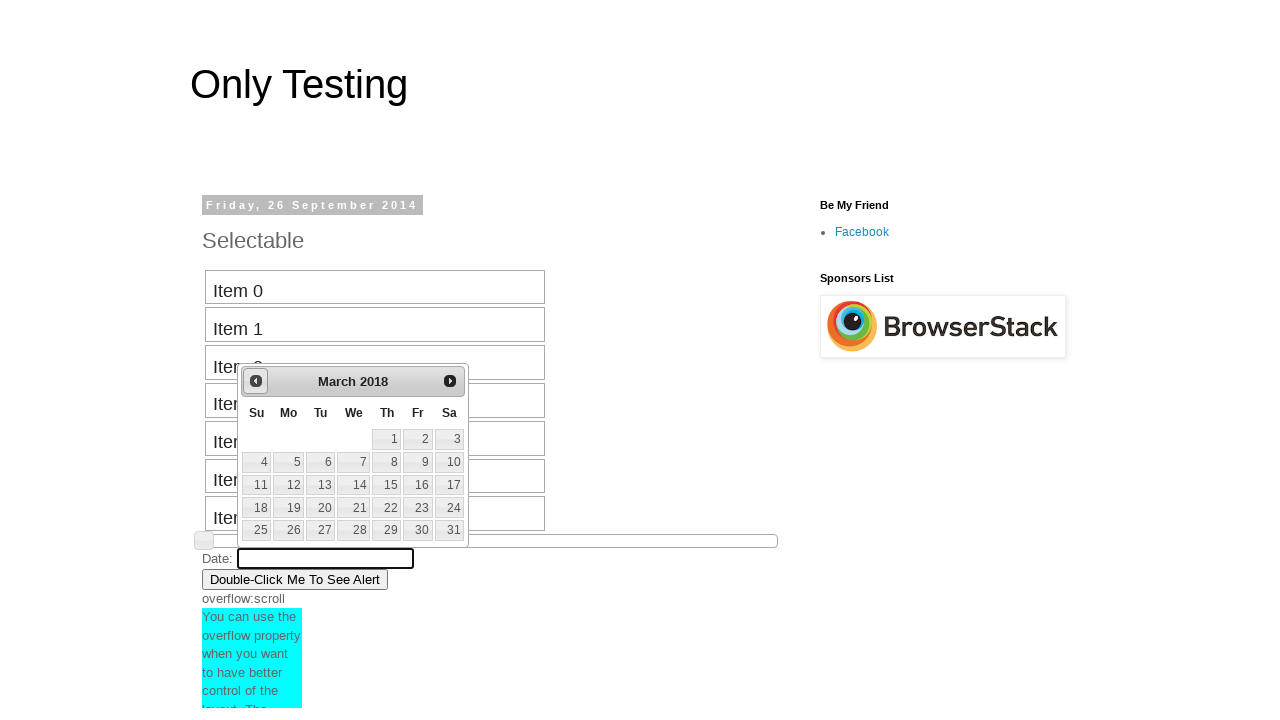

Retrieved current month from calendar: March
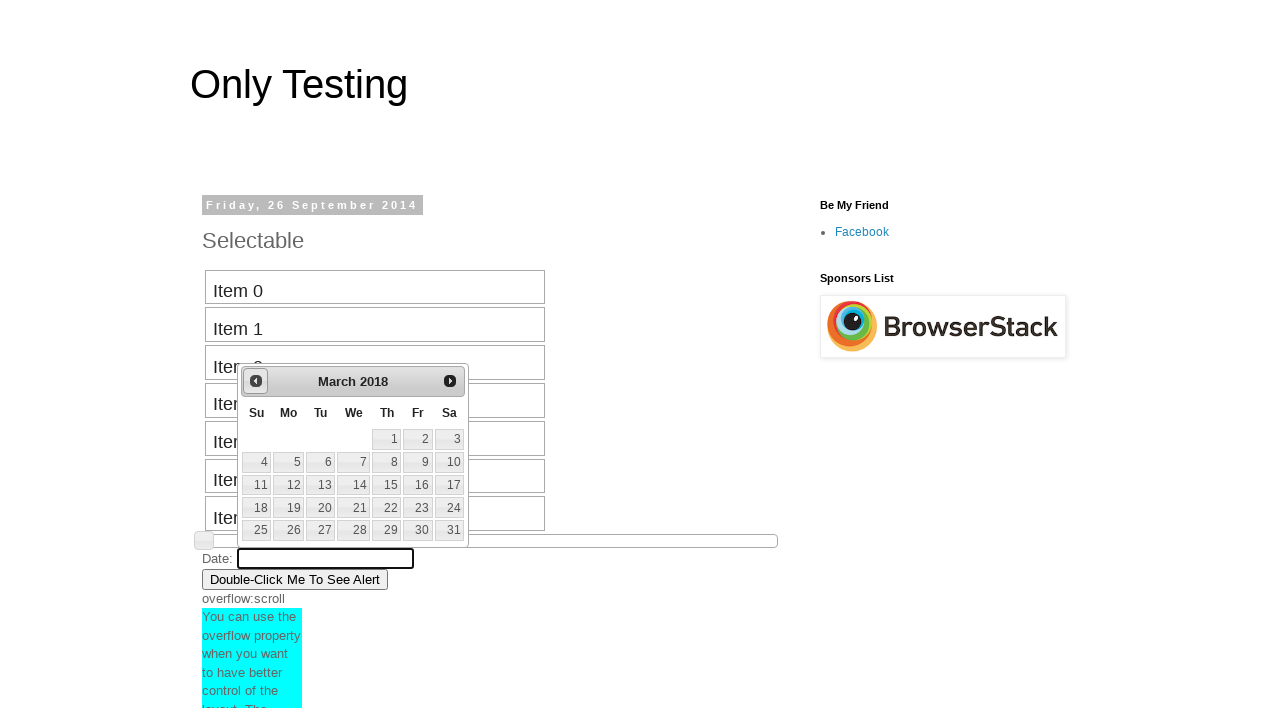

Retrieved current year from calendar: 2018
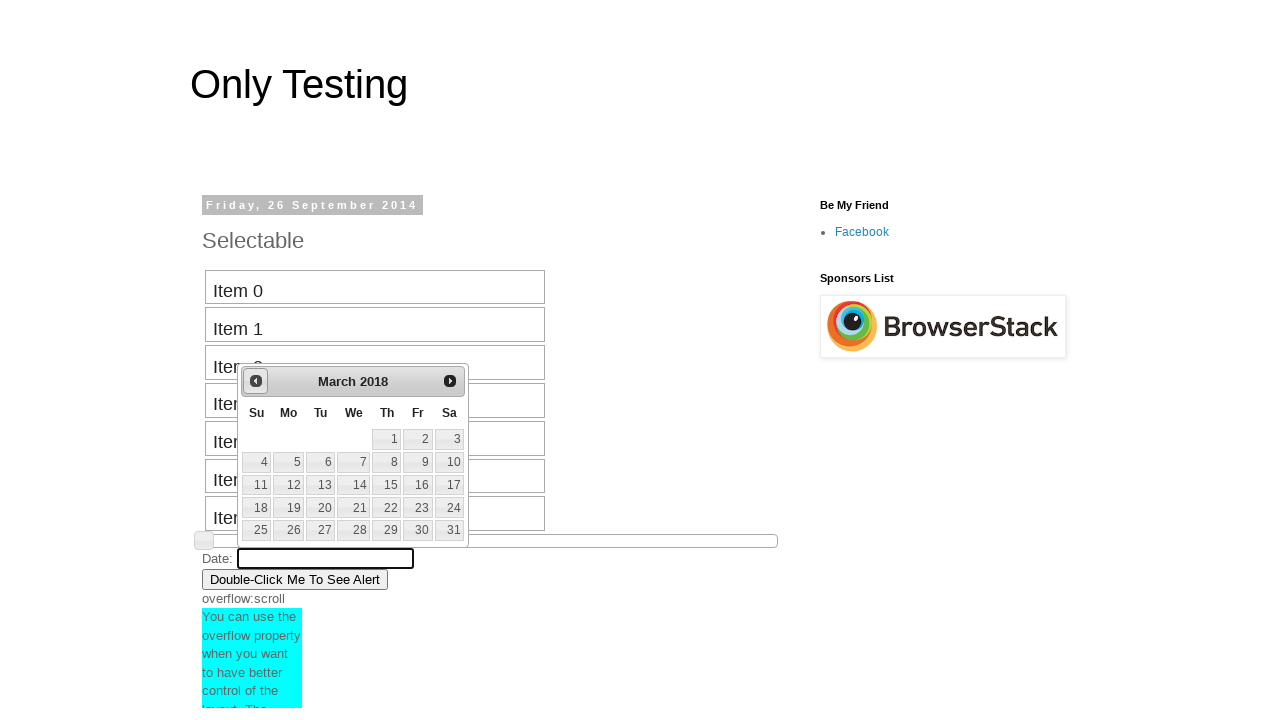

Clicked previous button to navigate backward (currently at March 2018) at (256, 381) on #ui-datepicker-div .ui-datepicker-prev
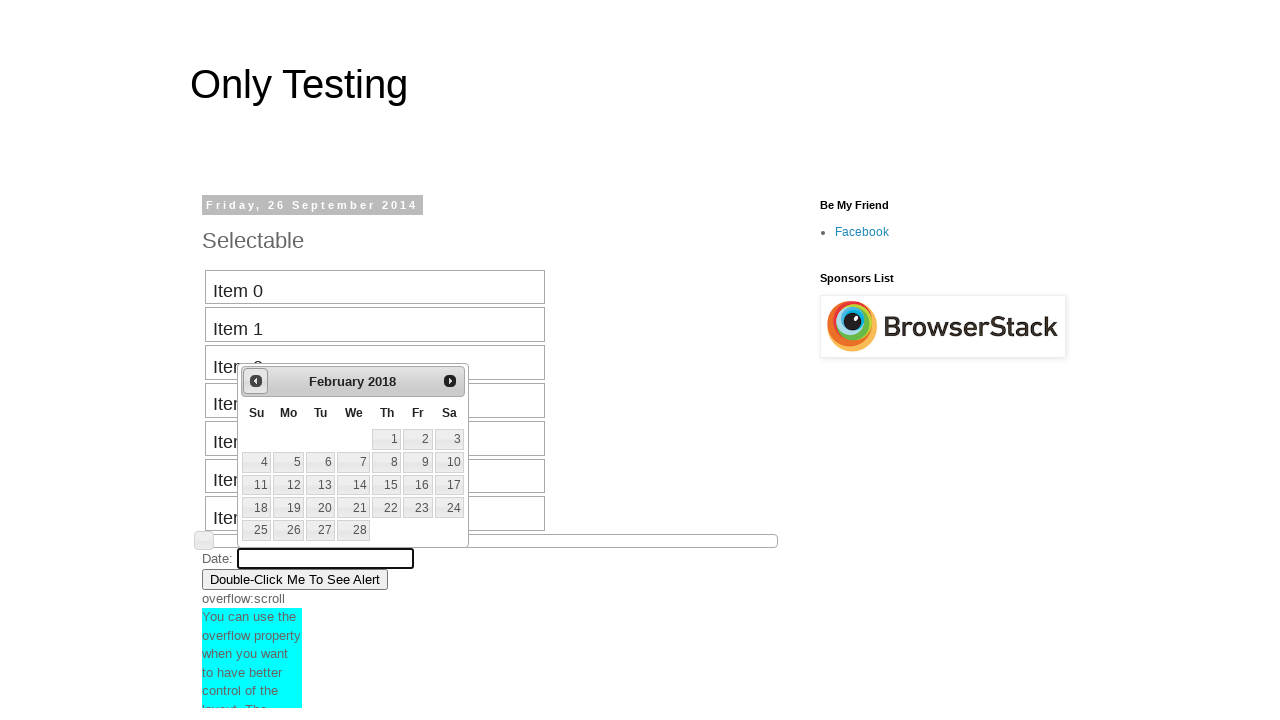

Retrieved current month from calendar: February
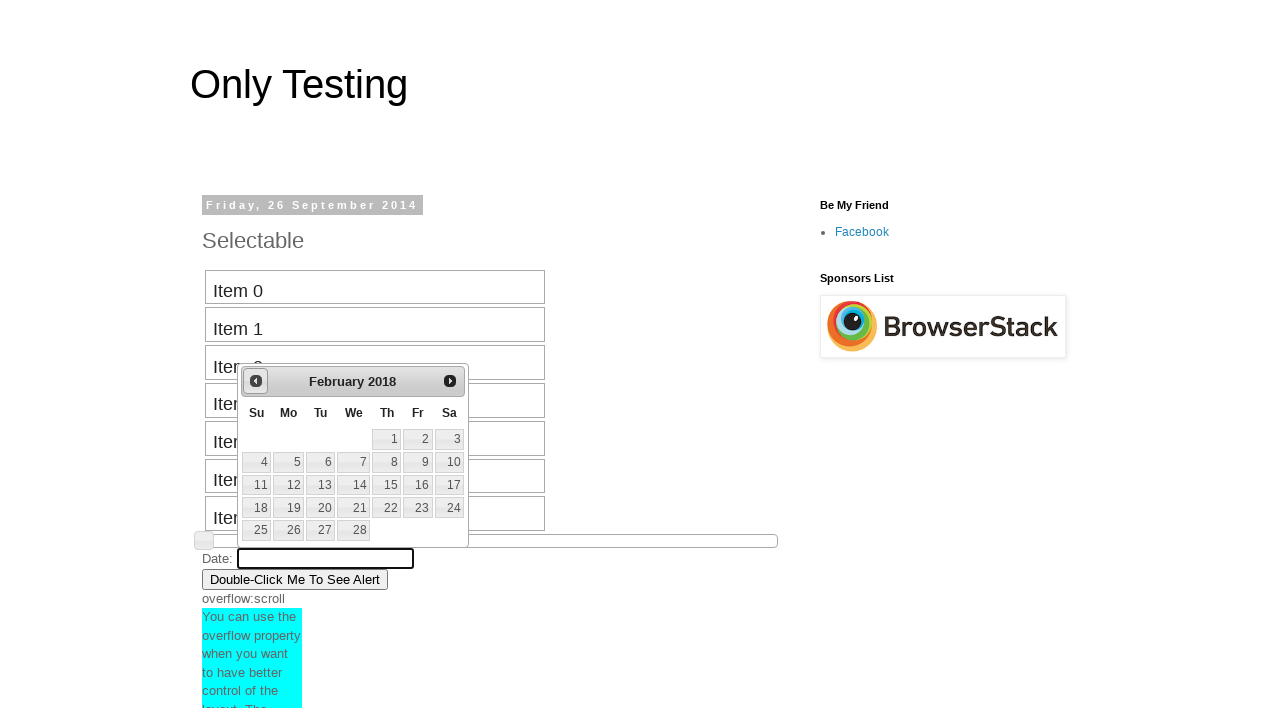

Retrieved current year from calendar: 2018
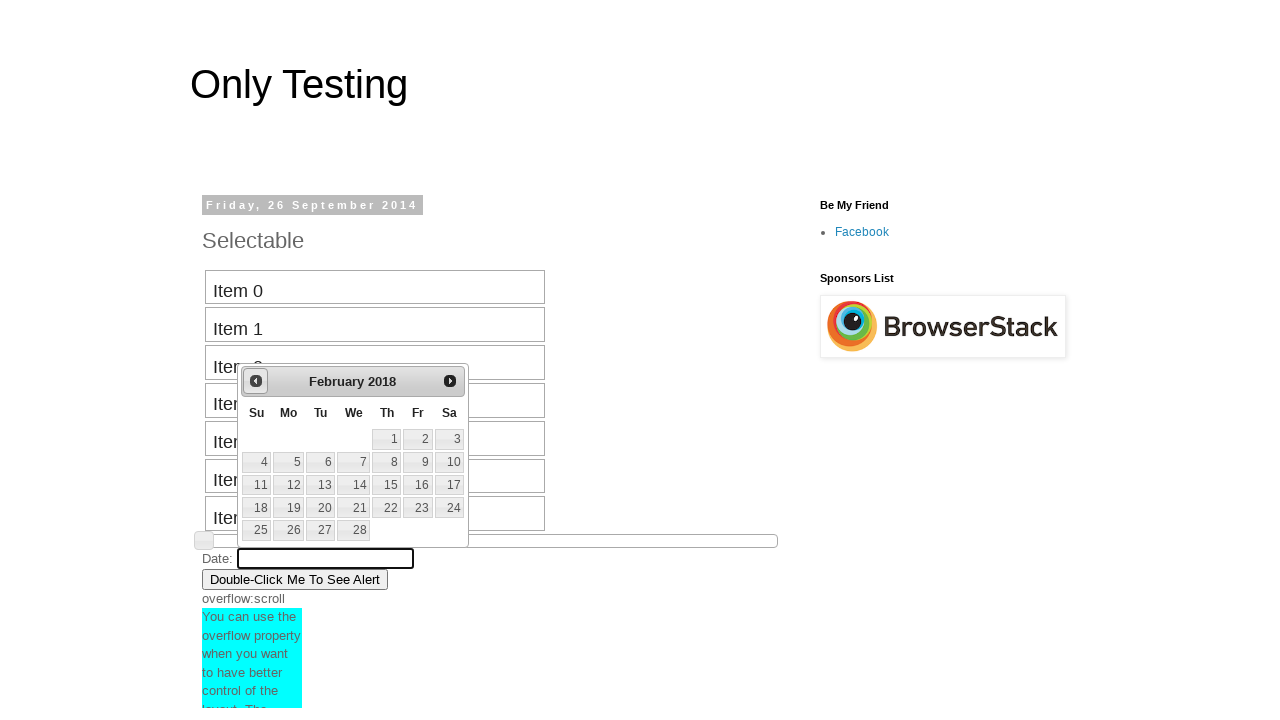

Clicked previous button to navigate backward (currently at February 2018) at (256, 381) on #ui-datepicker-div .ui-datepicker-prev
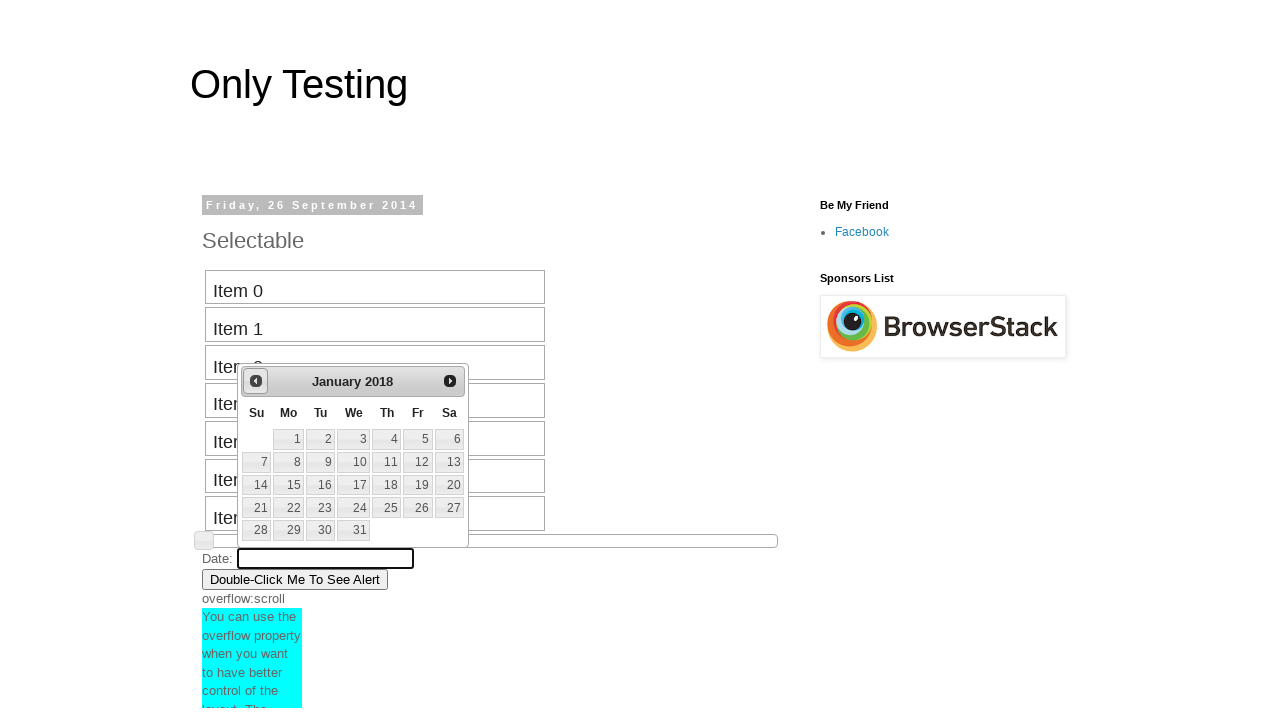

Retrieved current month from calendar: January
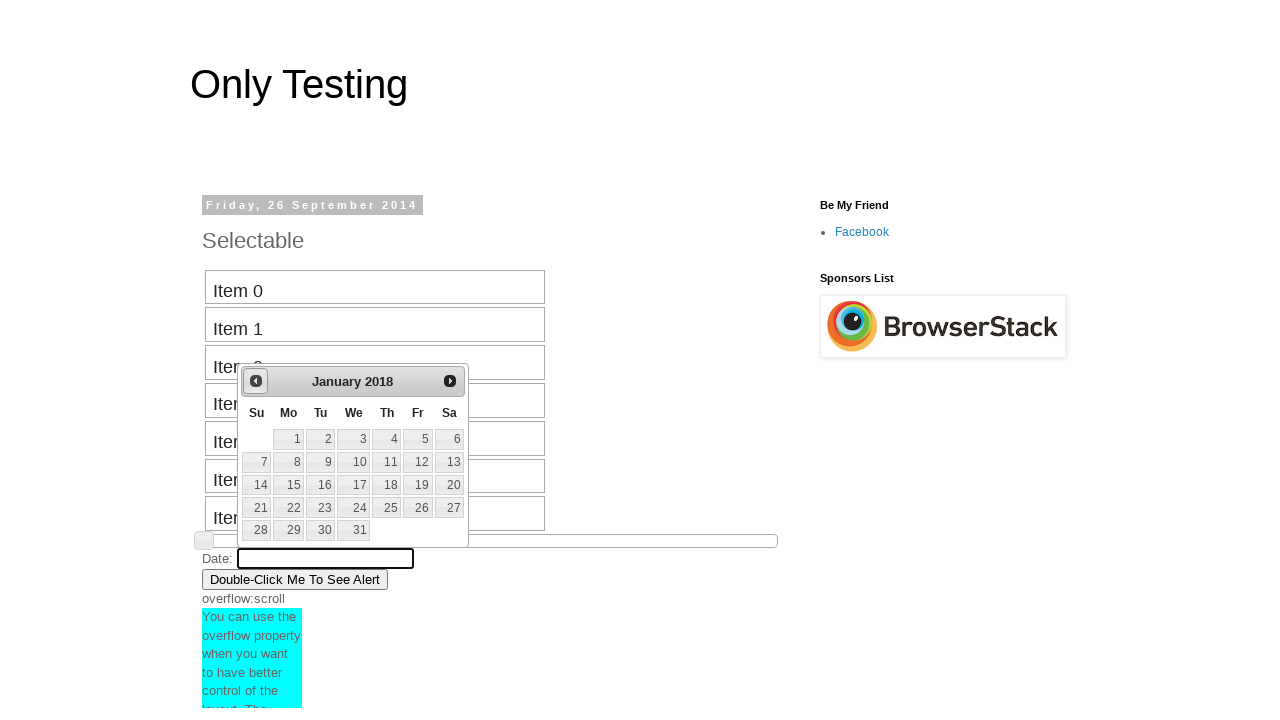

Retrieved current year from calendar: 2018
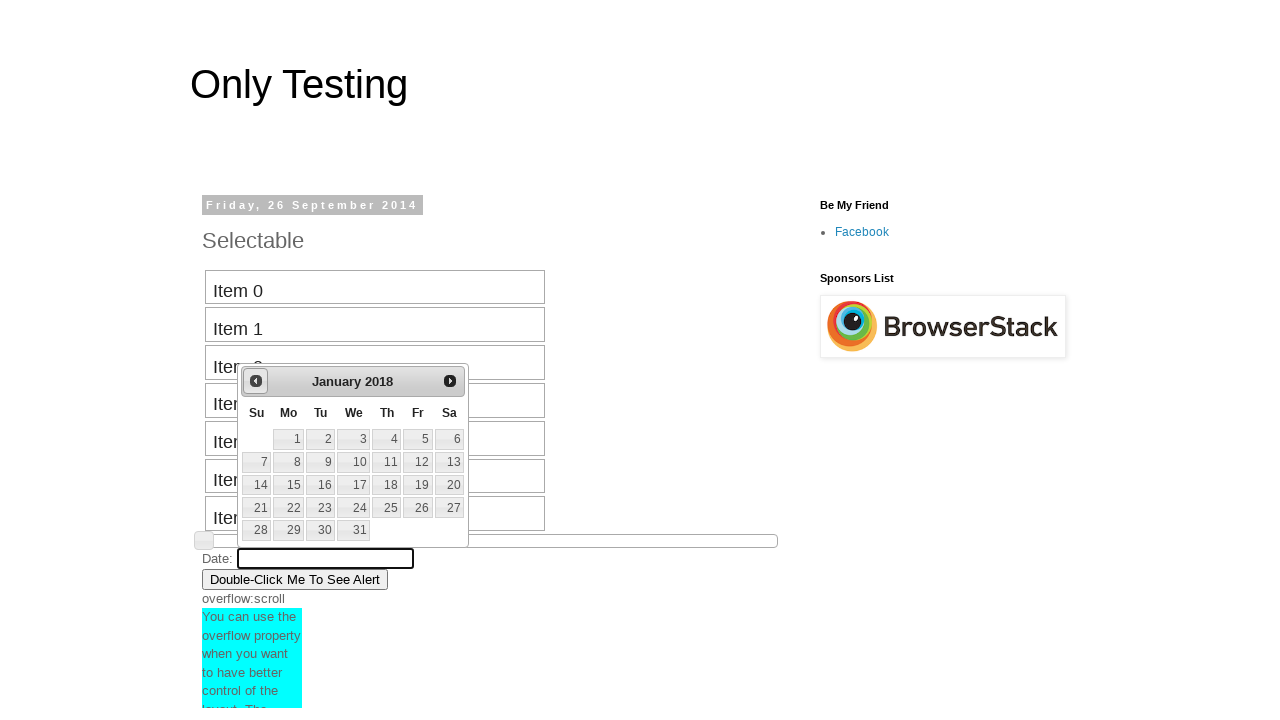

Clicked previous button to navigate backward (currently at January 2018) at (256, 381) on #ui-datepicker-div .ui-datepicker-prev
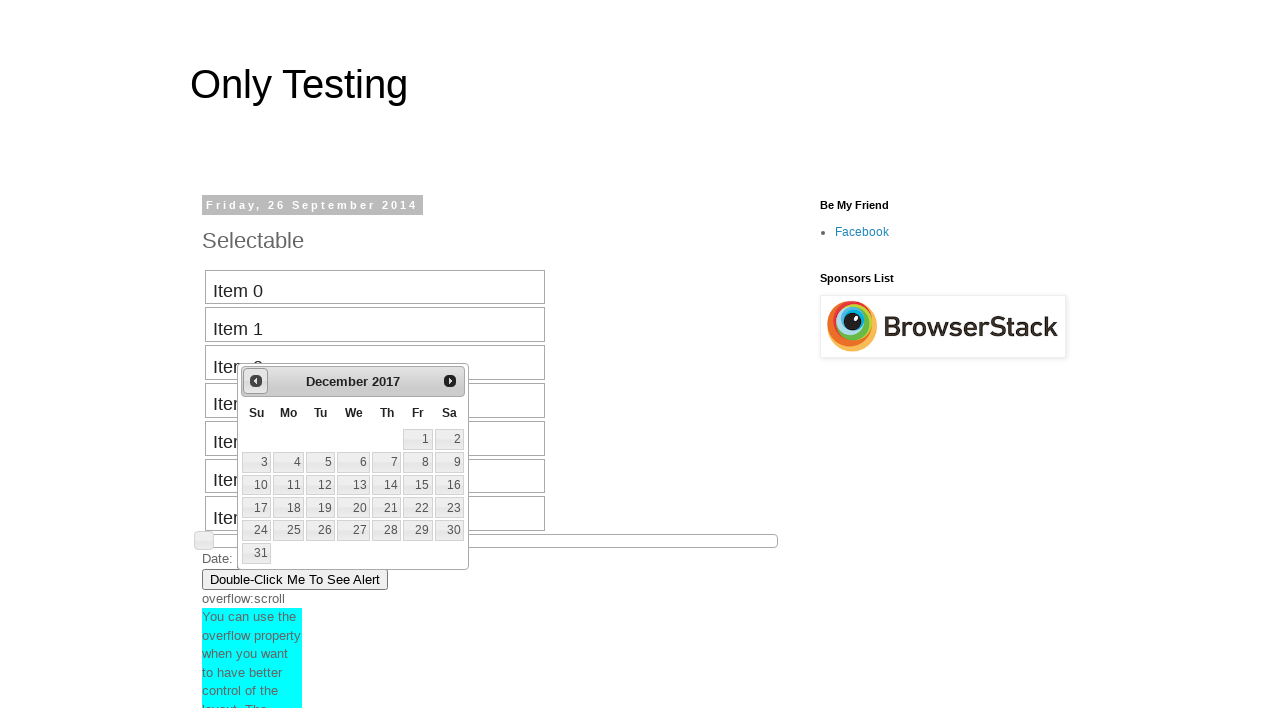

Retrieved current month from calendar: December
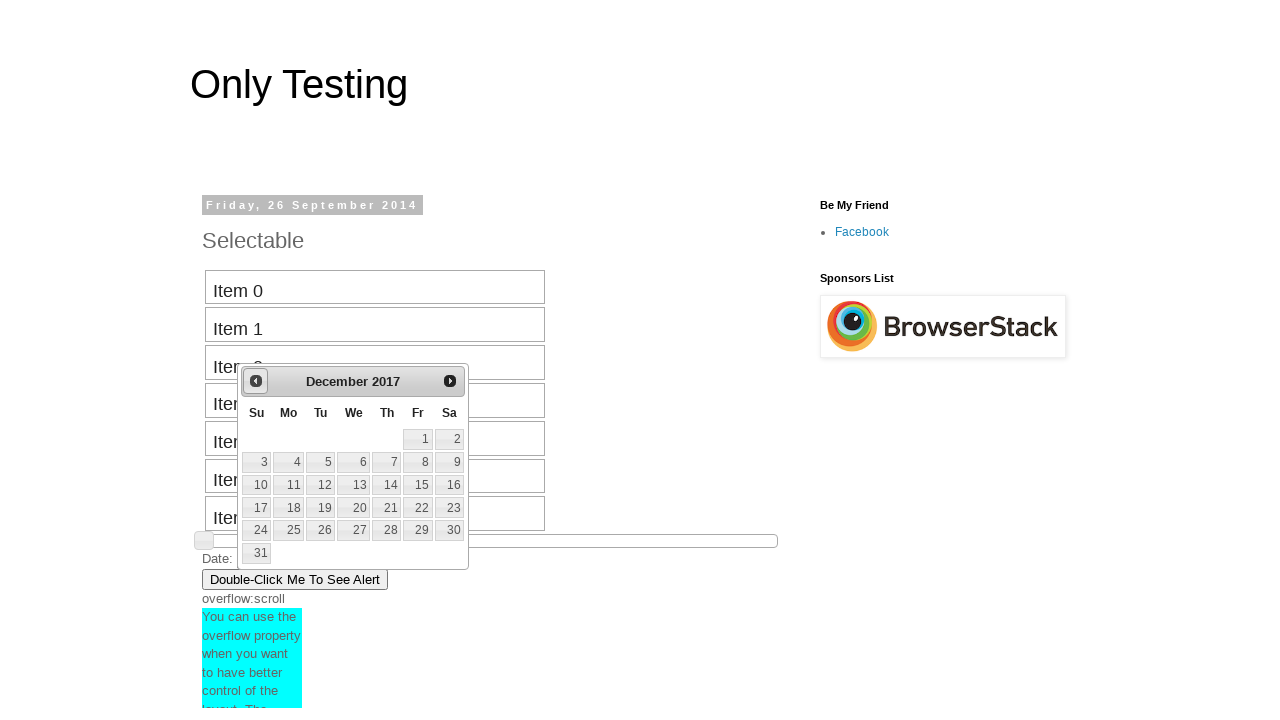

Retrieved current year from calendar: 2017
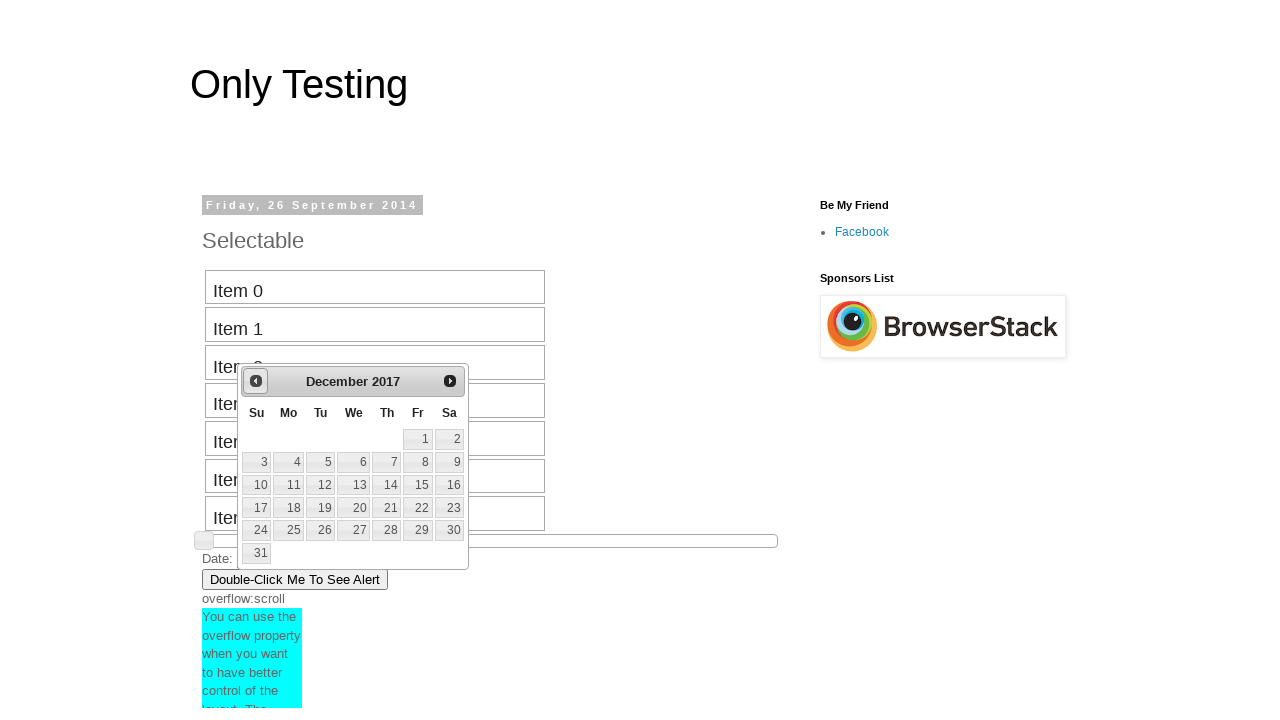

Clicked previous button to navigate backward (currently at December 2017) at (256, 381) on #ui-datepicker-div .ui-datepicker-prev
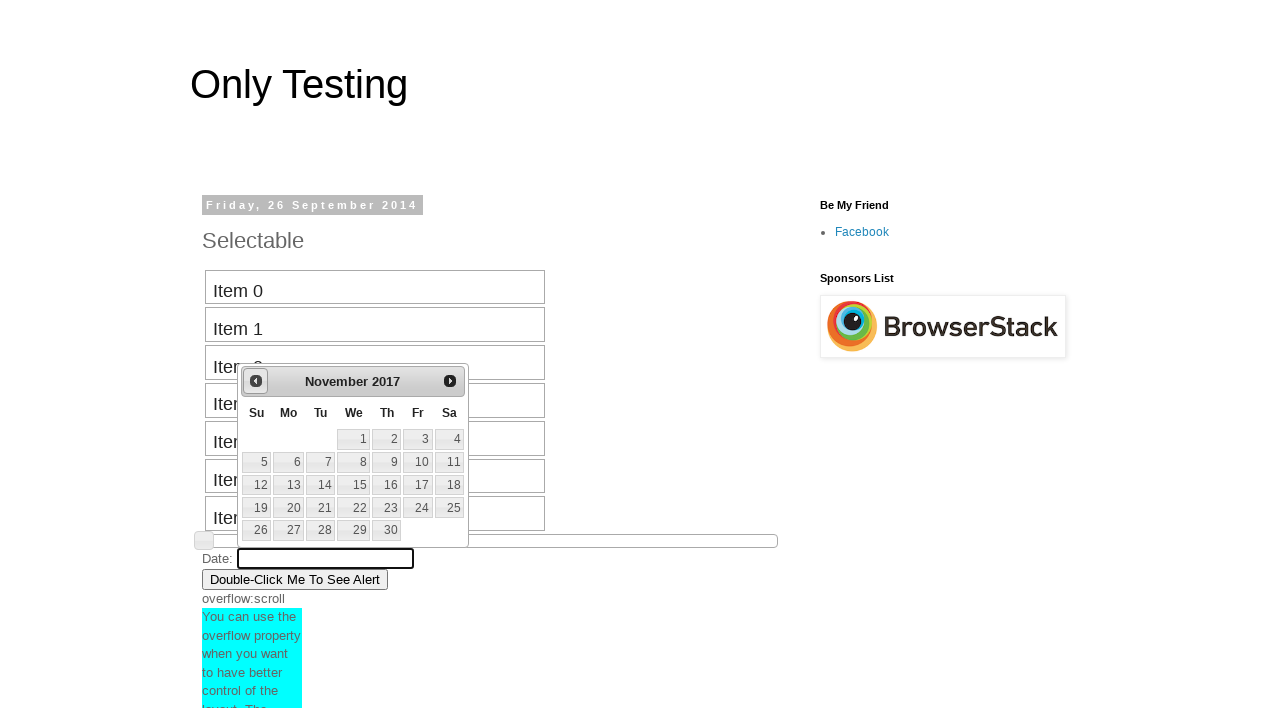

Retrieved current month from calendar: November
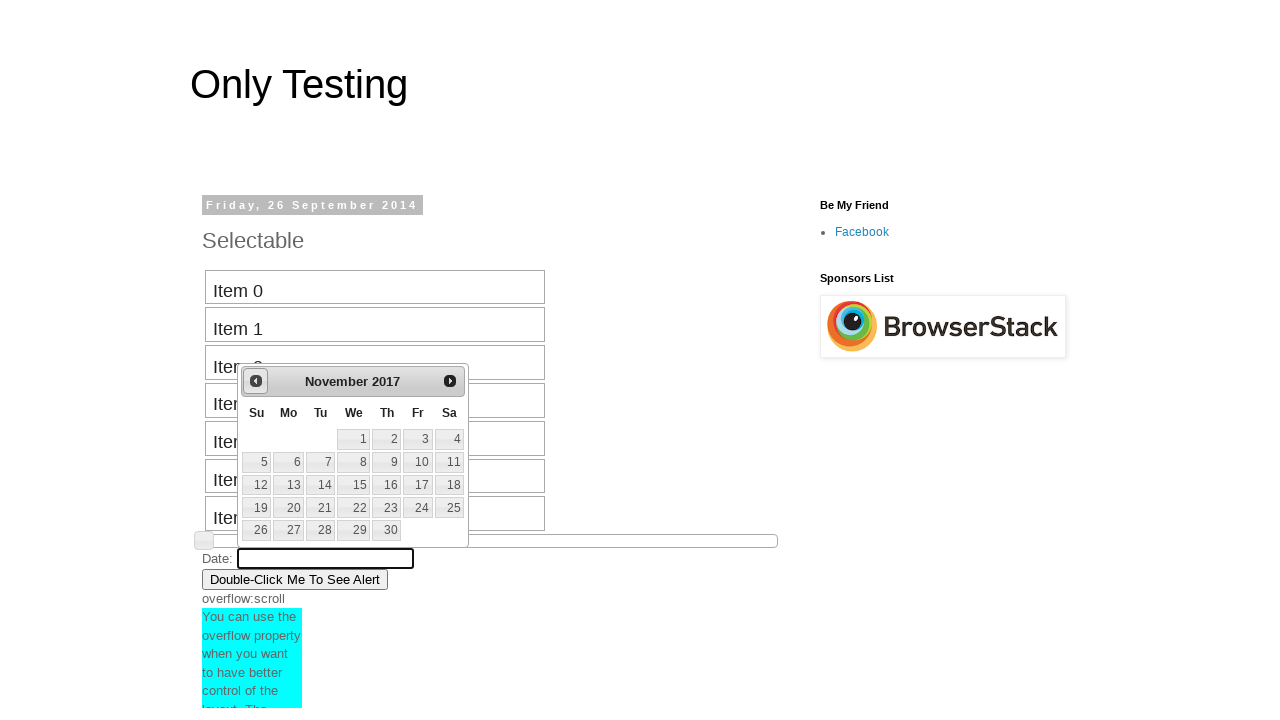

Retrieved current year from calendar: 2017
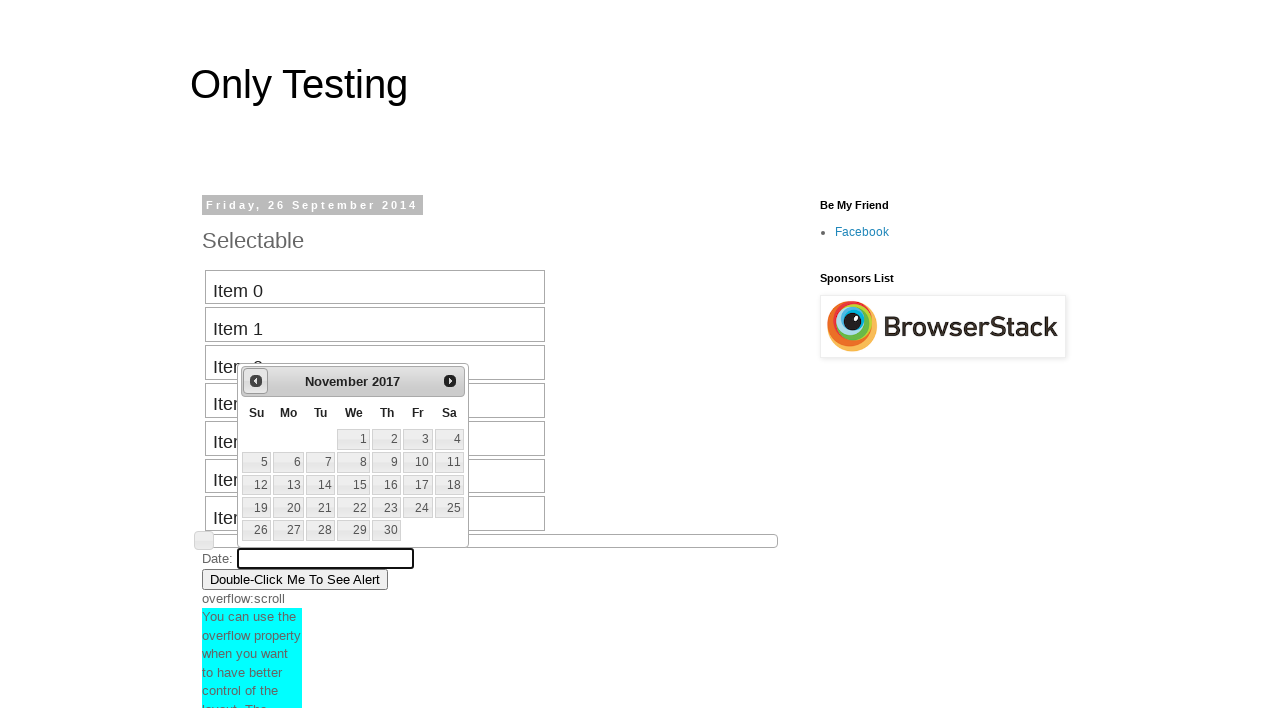

Clicked previous button to navigate backward (currently at November 2017) at (256, 381) on #ui-datepicker-div .ui-datepicker-prev
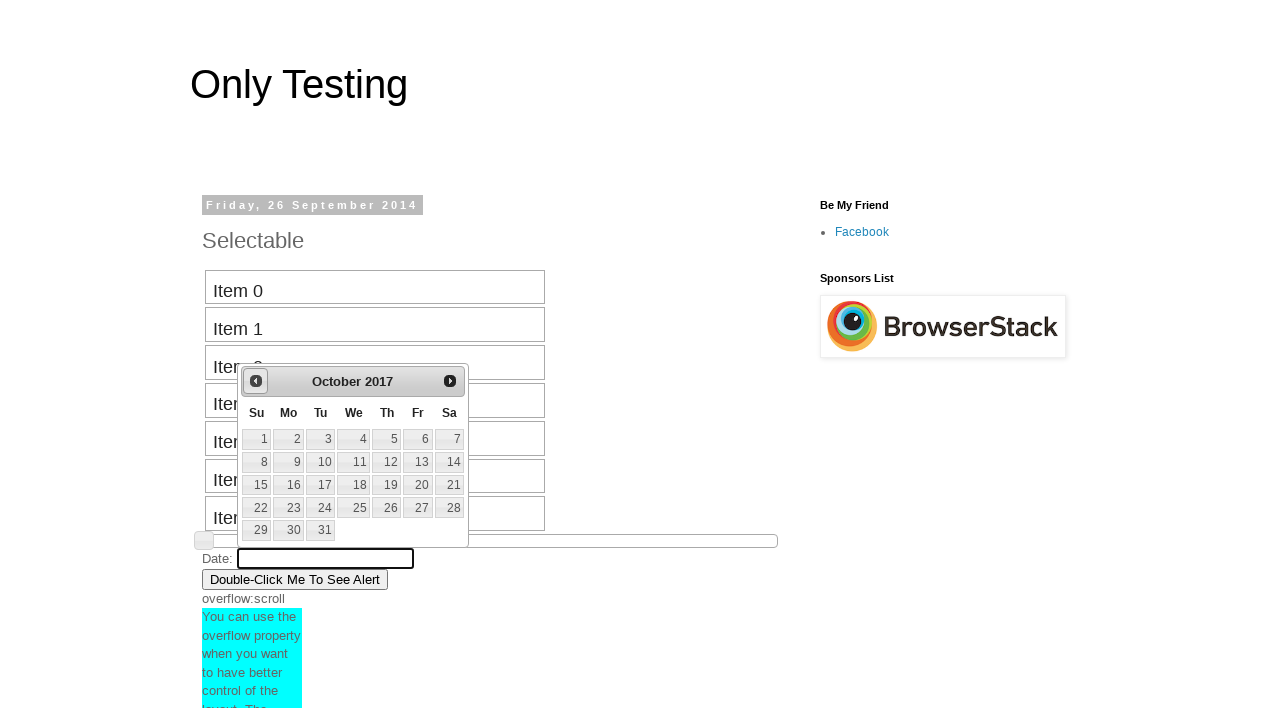

Retrieved current month from calendar: October
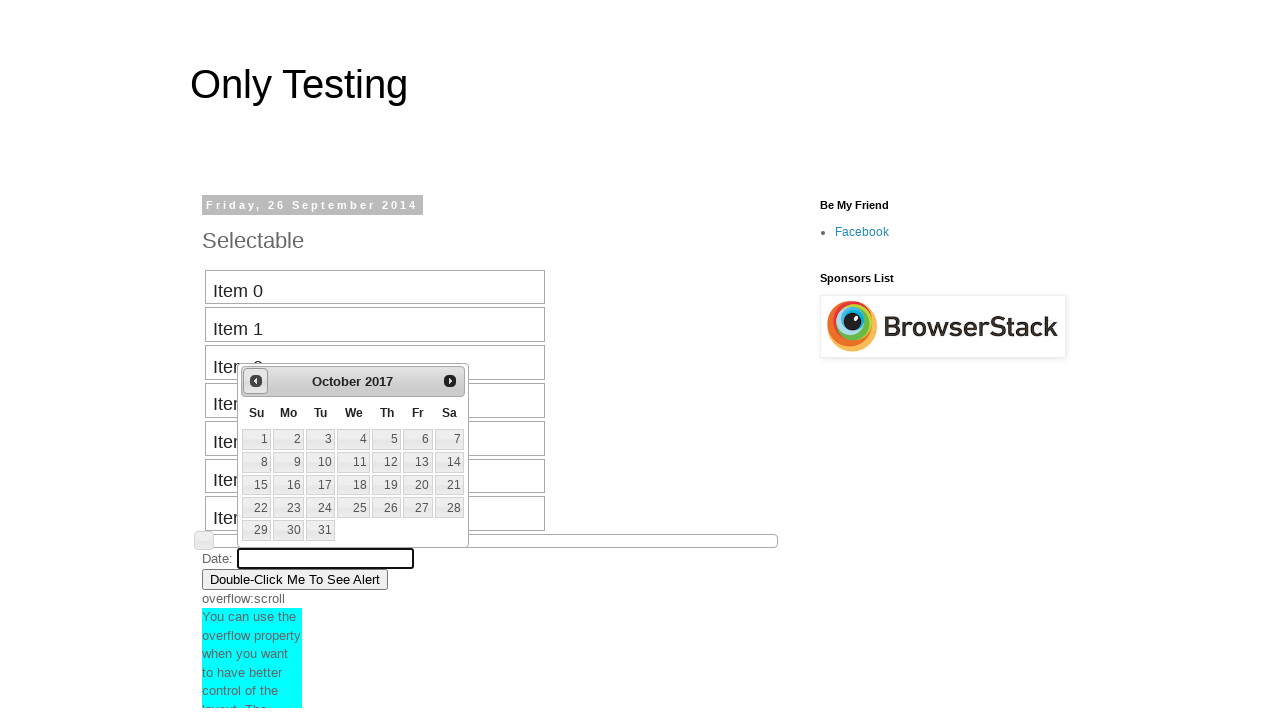

Retrieved current year from calendar: 2017
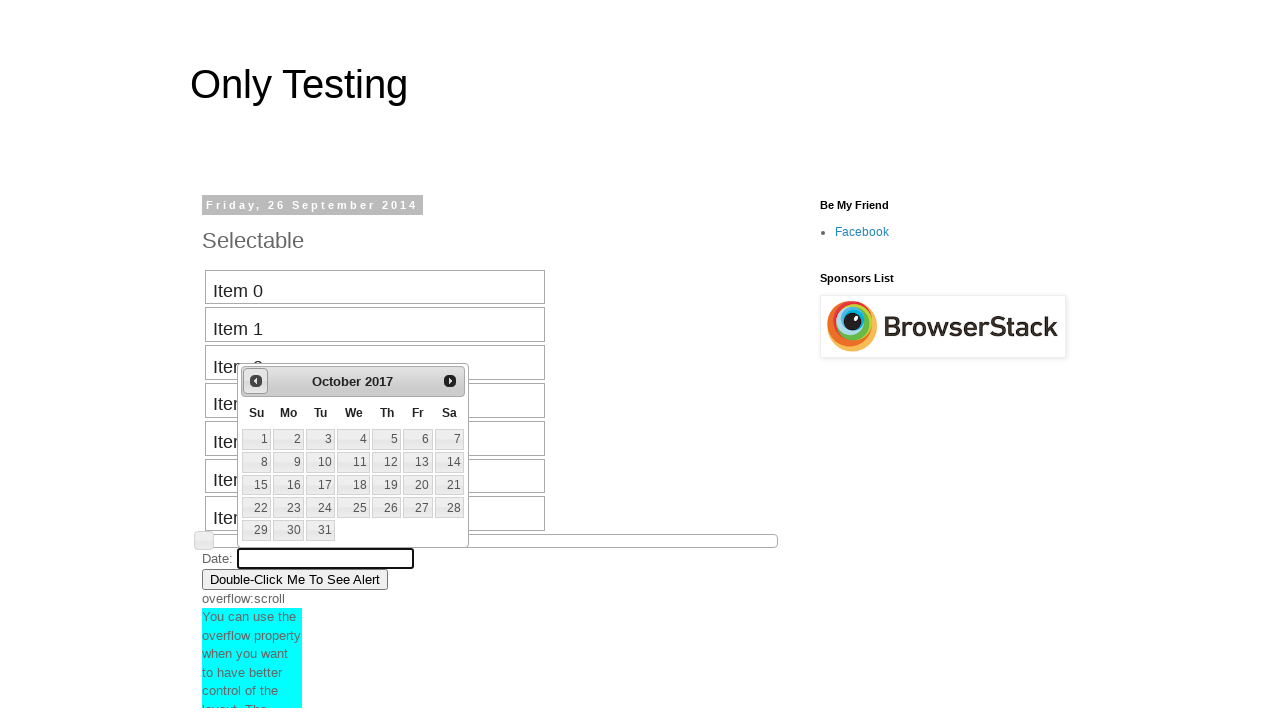

Clicked previous button to navigate backward (currently at October 2017) at (256, 381) on #ui-datepicker-div .ui-datepicker-prev
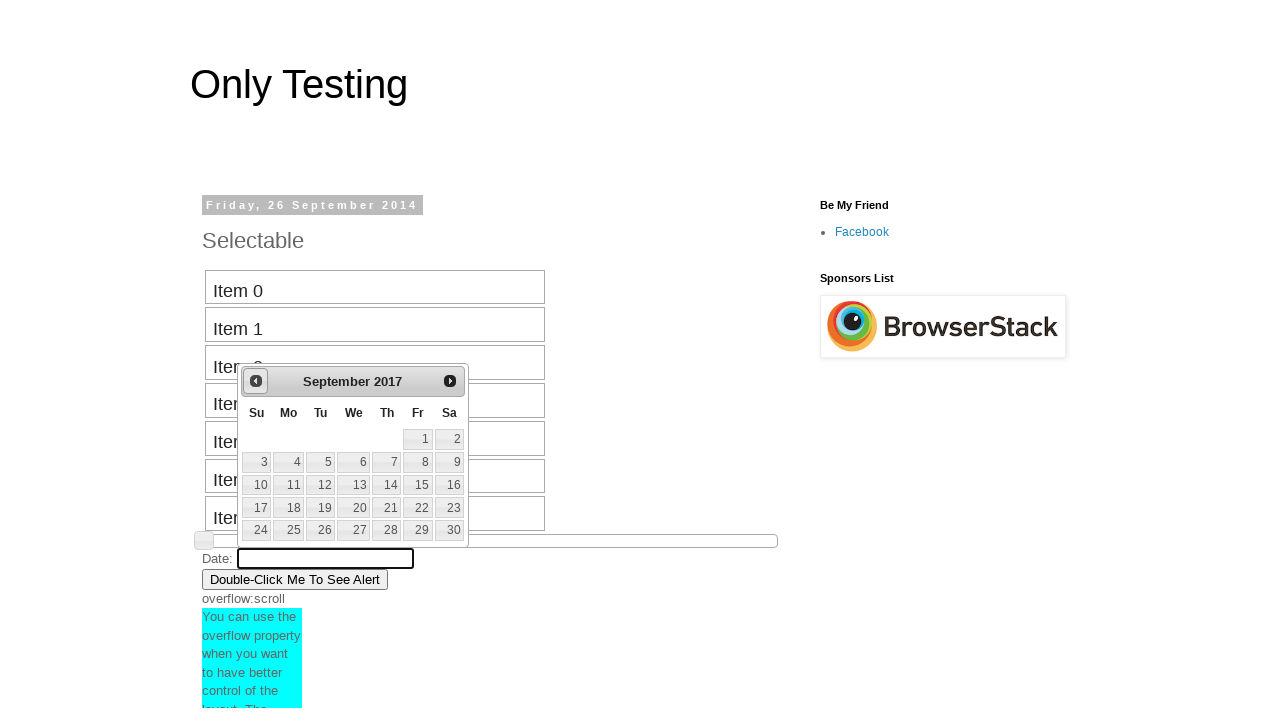

Retrieved current month from calendar: September
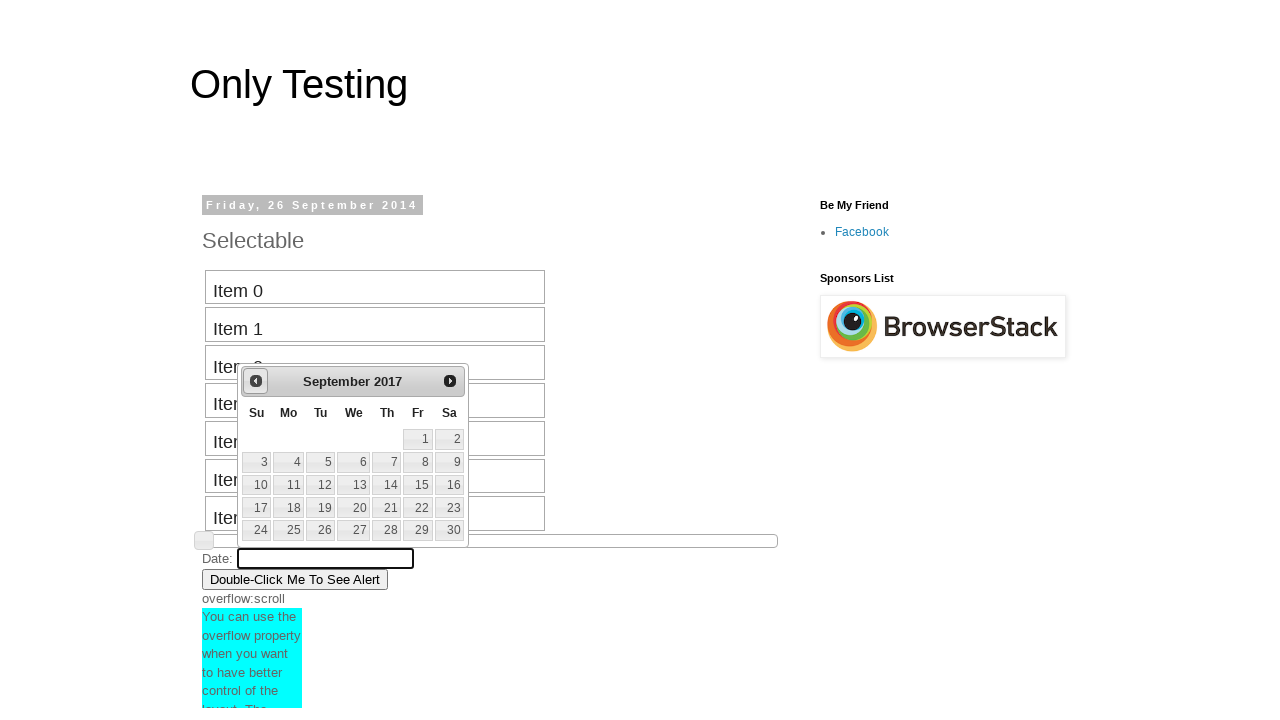

Retrieved current year from calendar: 2017
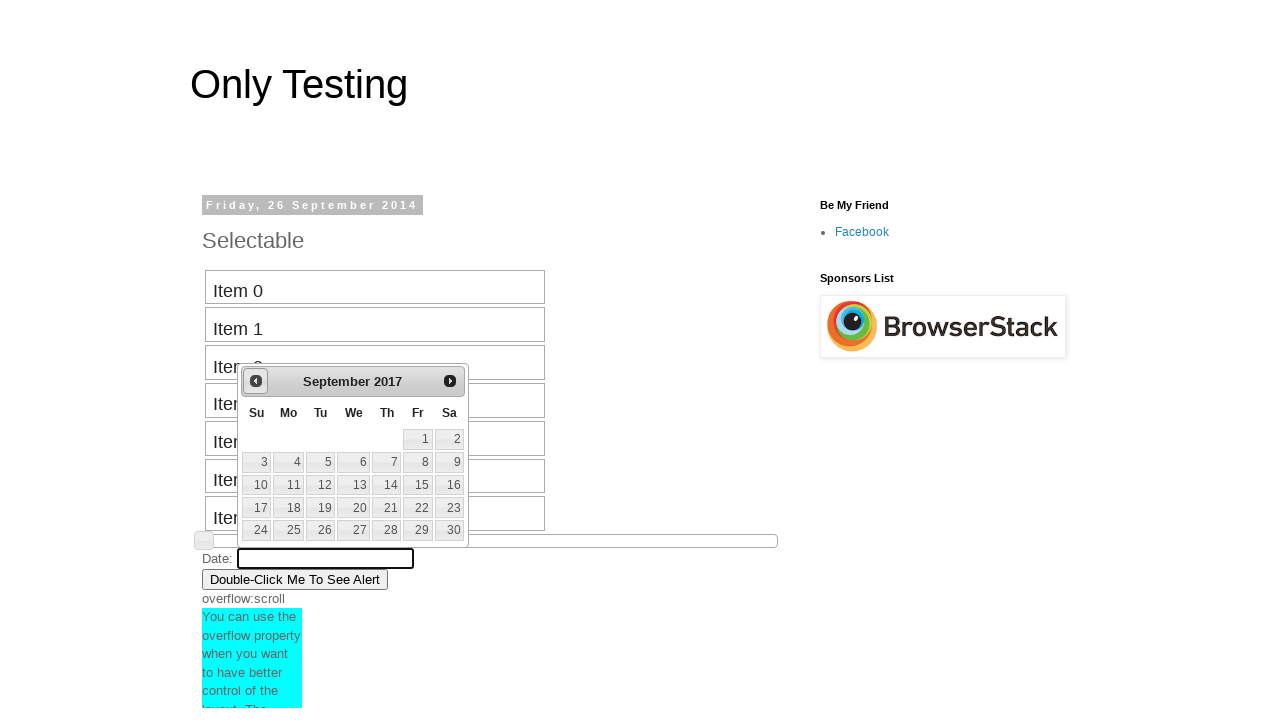

Clicked previous button to navigate backward (currently at September 2017) at (256, 381) on #ui-datepicker-div .ui-datepicker-prev
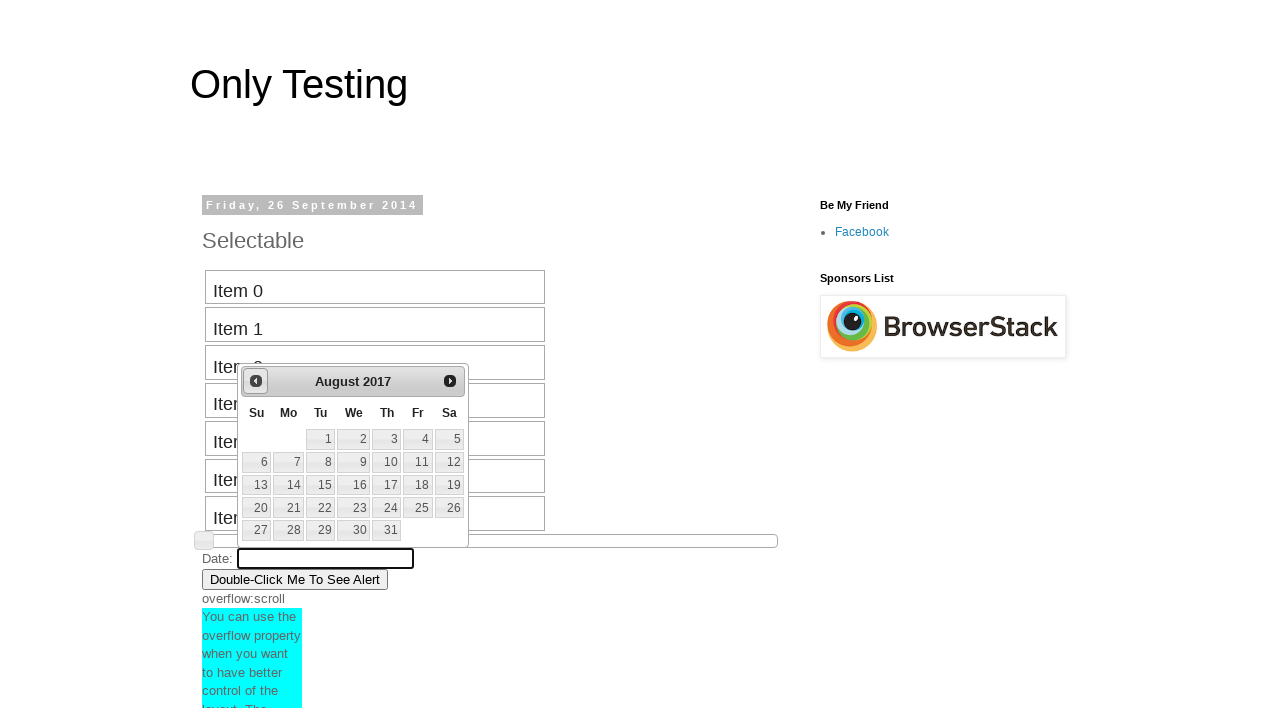

Retrieved current month from calendar: August
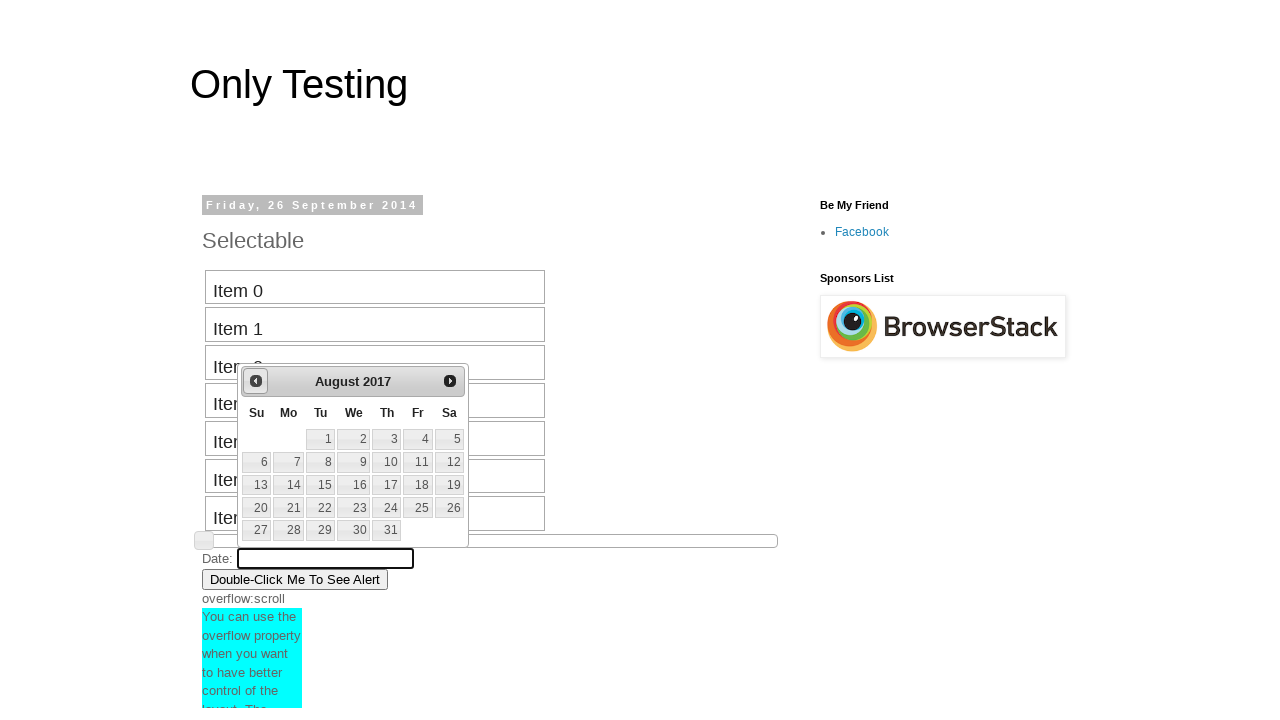

Retrieved current year from calendar: 2017
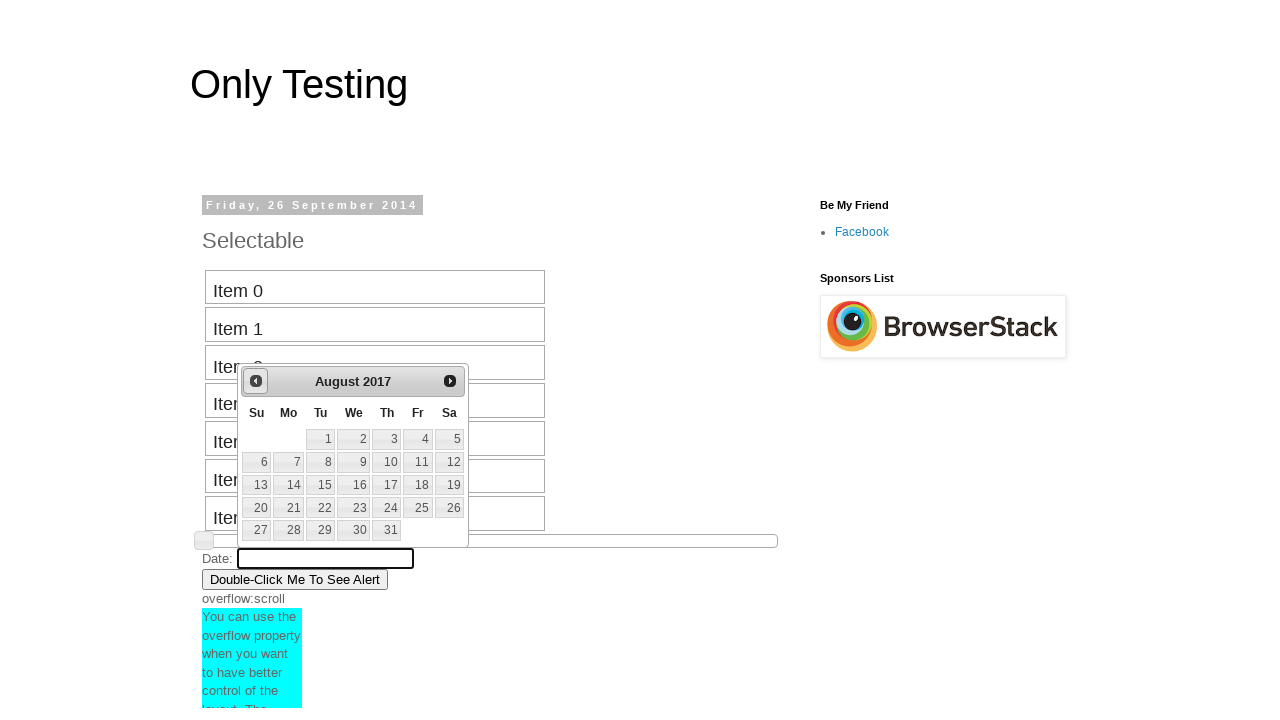

Clicked previous button to navigate backward (currently at August 2017) at (256, 381) on #ui-datepicker-div .ui-datepicker-prev
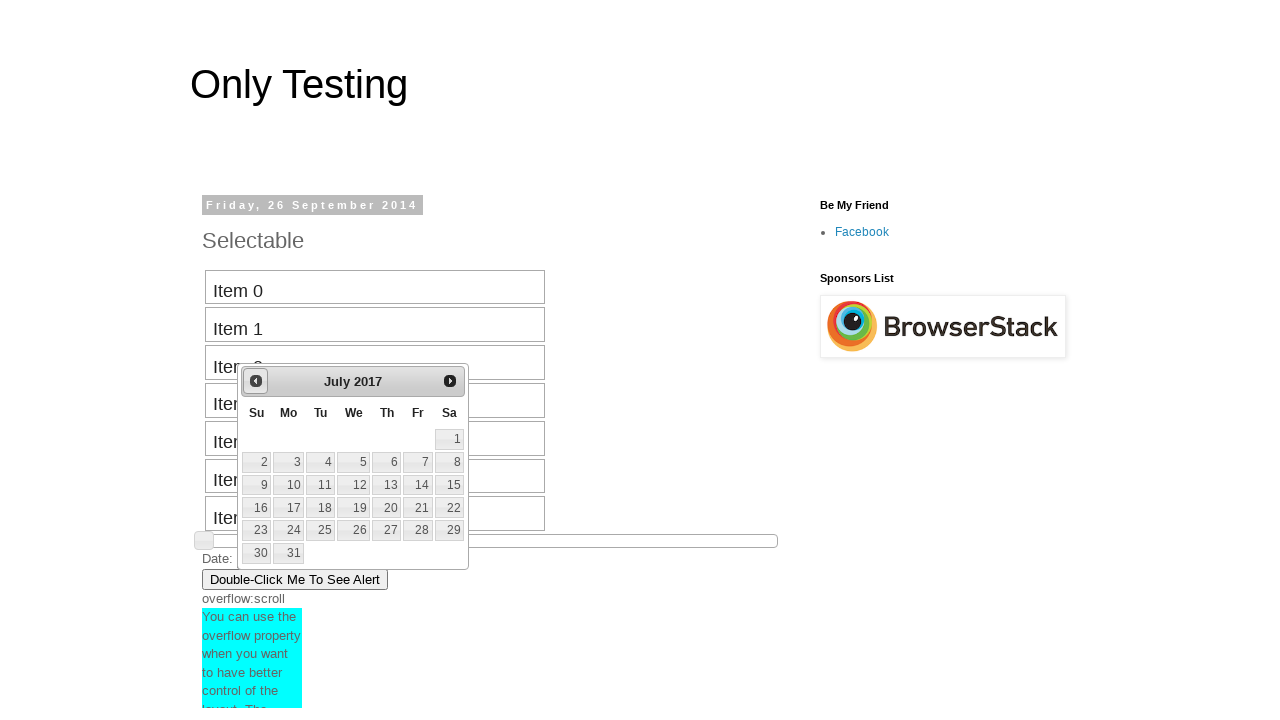

Retrieved current month from calendar: July
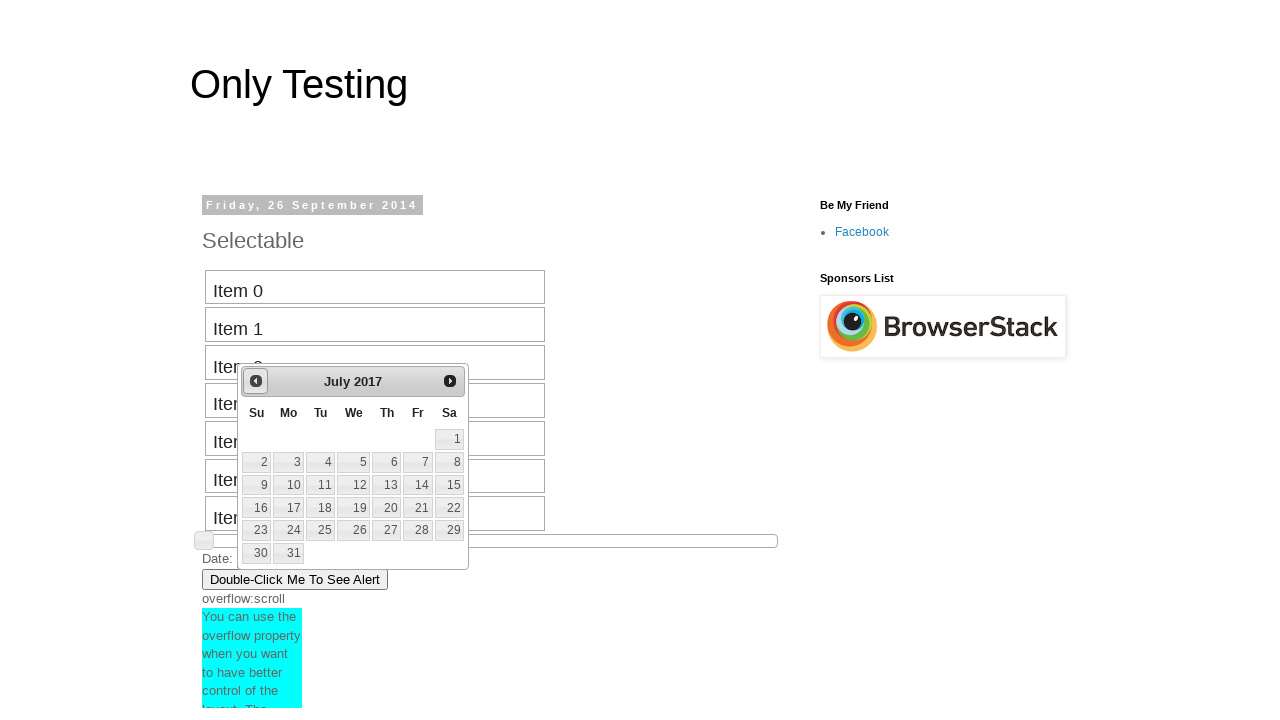

Retrieved current year from calendar: 2017
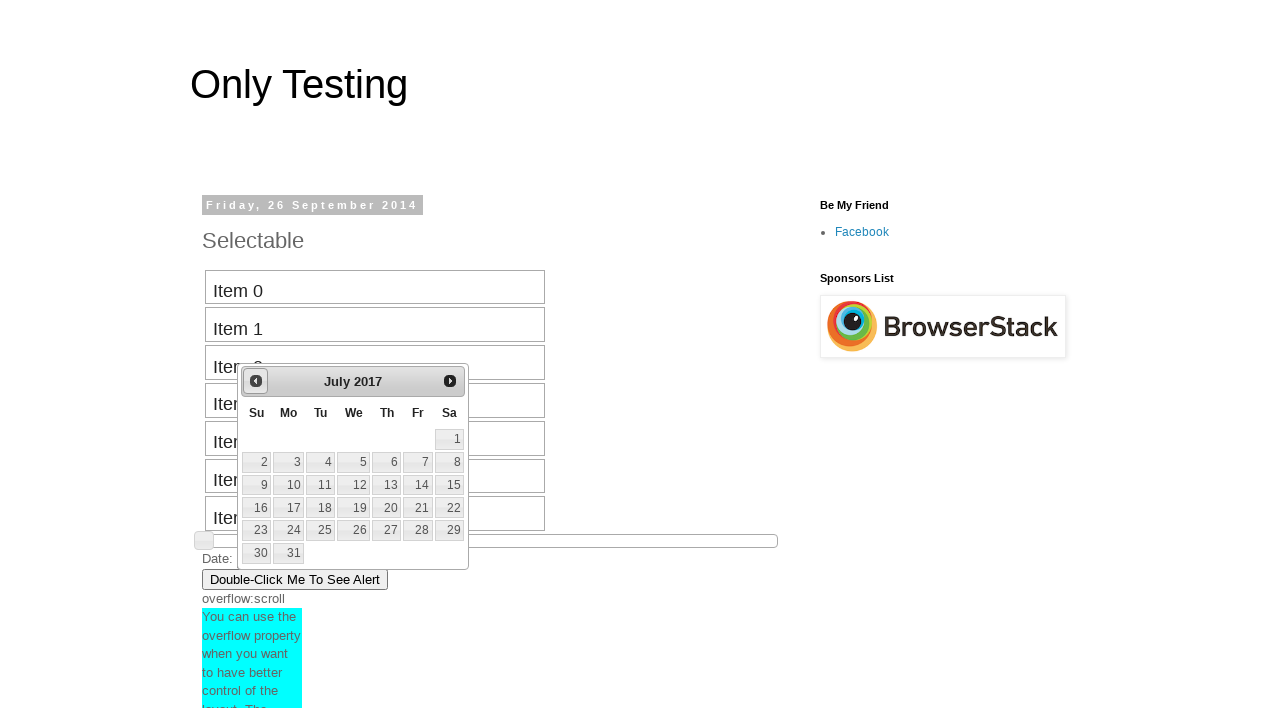

Clicked previous button to navigate backward (currently at July 2017) at (256, 381) on #ui-datepicker-div .ui-datepicker-prev
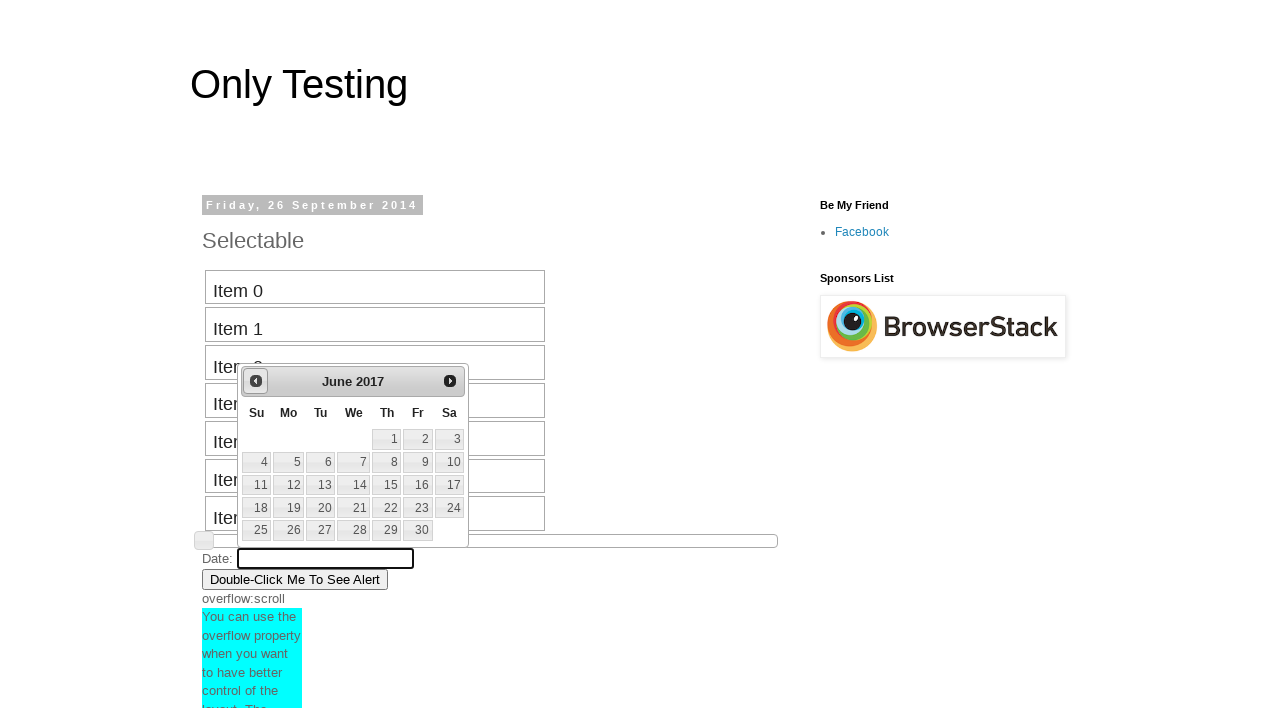

Retrieved current month from calendar: June
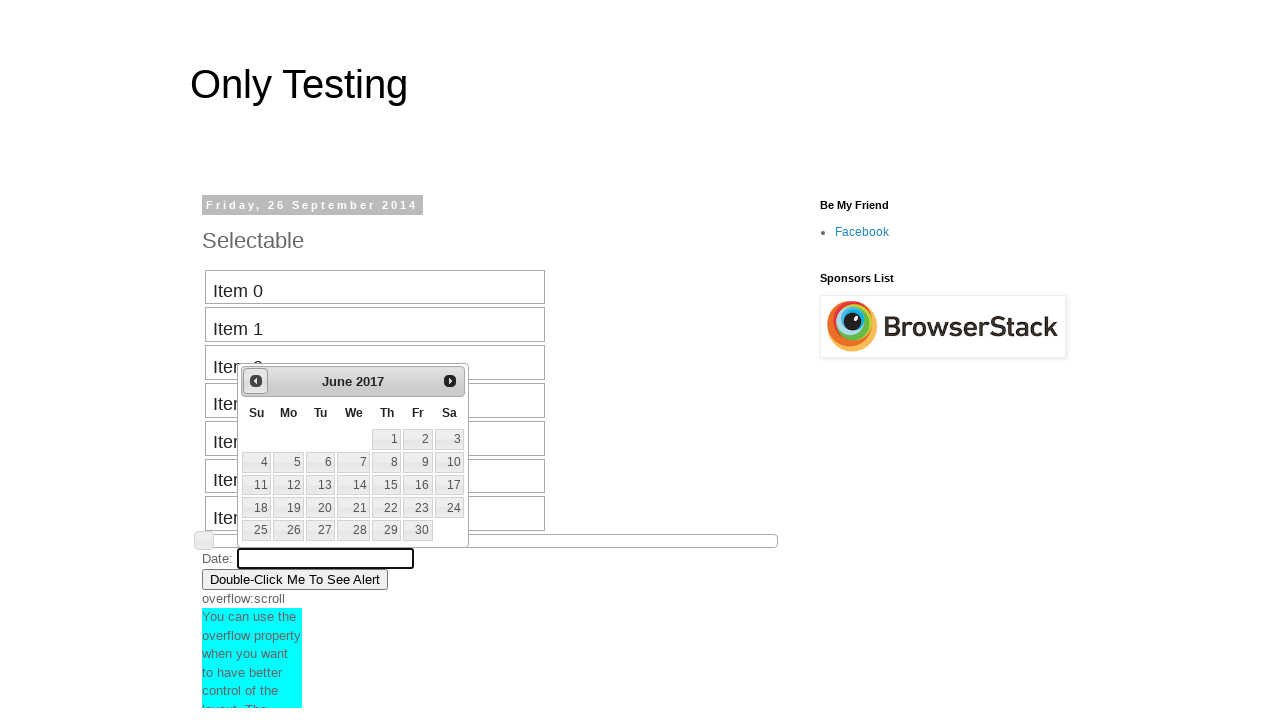

Retrieved current year from calendar: 2017
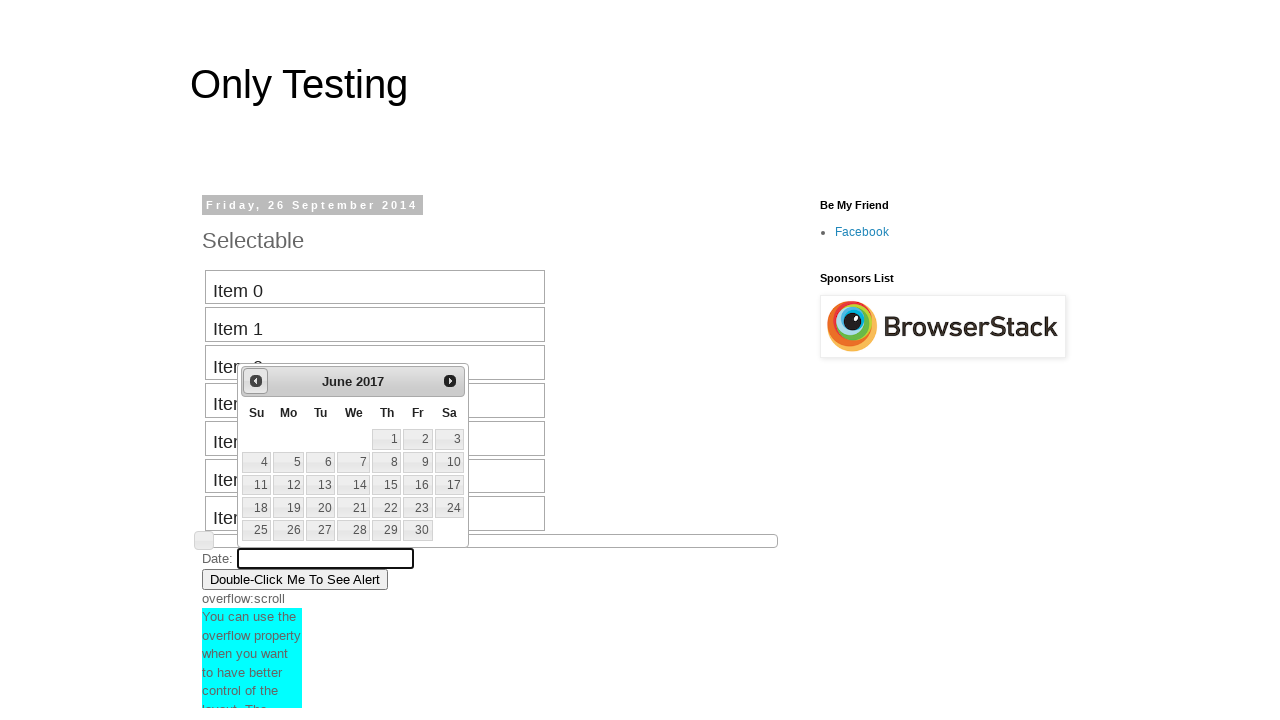

Clicked previous button to navigate backward (currently at June 2017) at (256, 381) on #ui-datepicker-div .ui-datepicker-prev
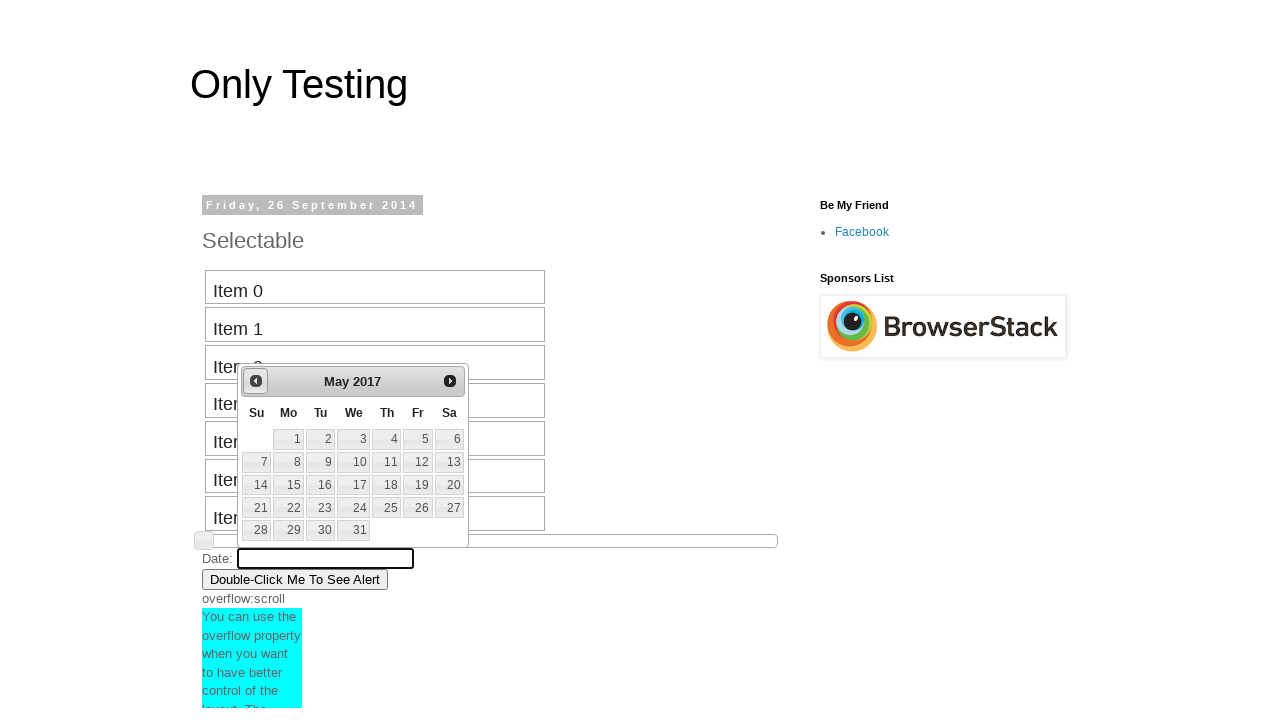

Retrieved current month from calendar: May
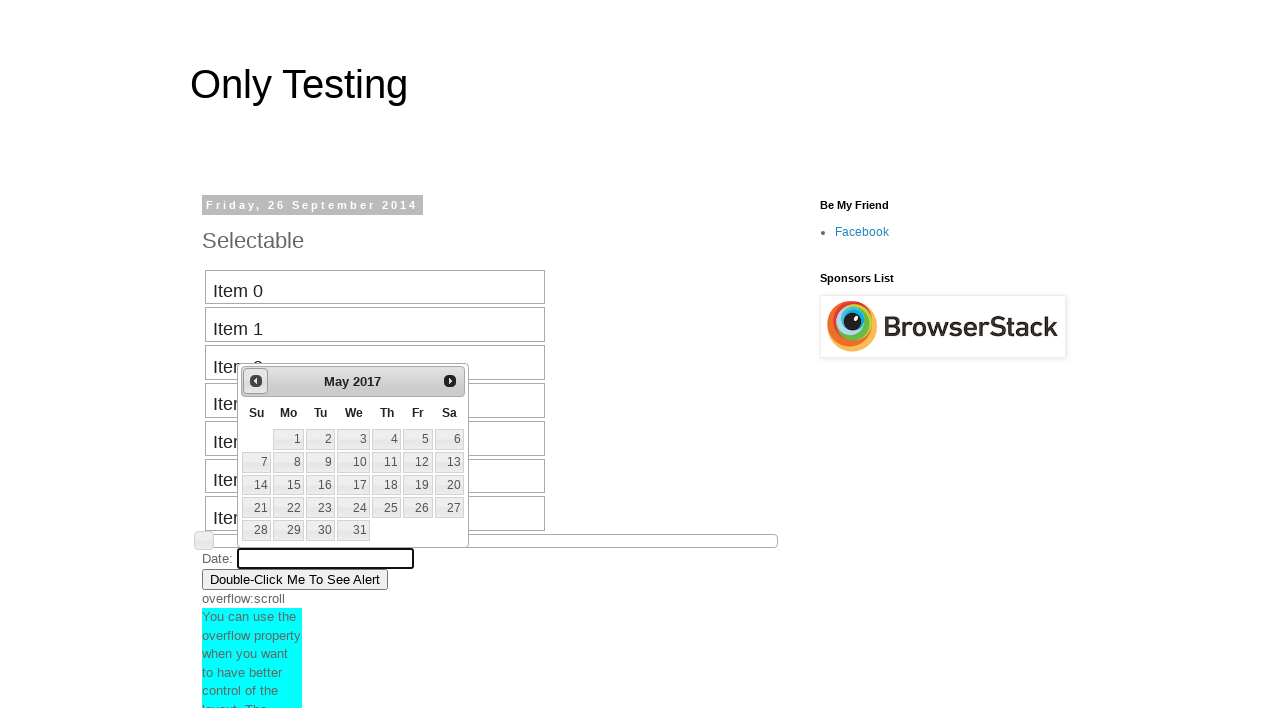

Retrieved current year from calendar: 2017
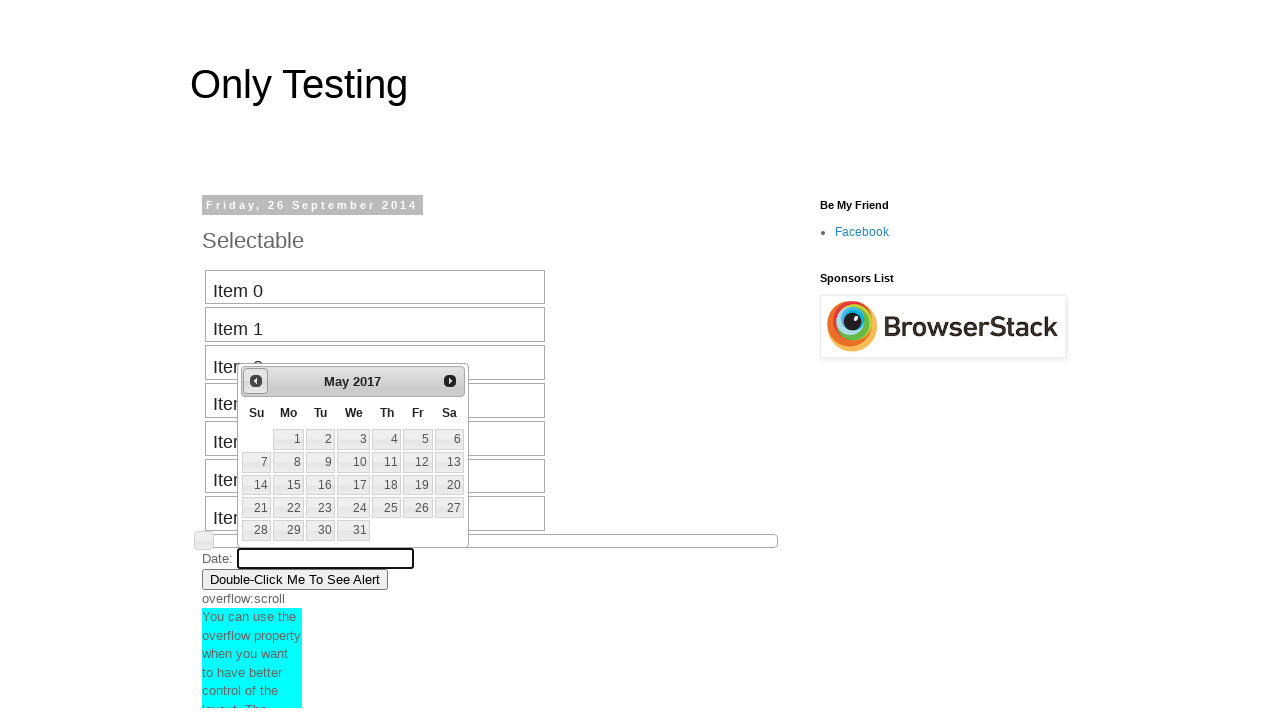

Clicked previous button to navigate backward (currently at May 2017) at (256, 381) on #ui-datepicker-div .ui-datepicker-prev
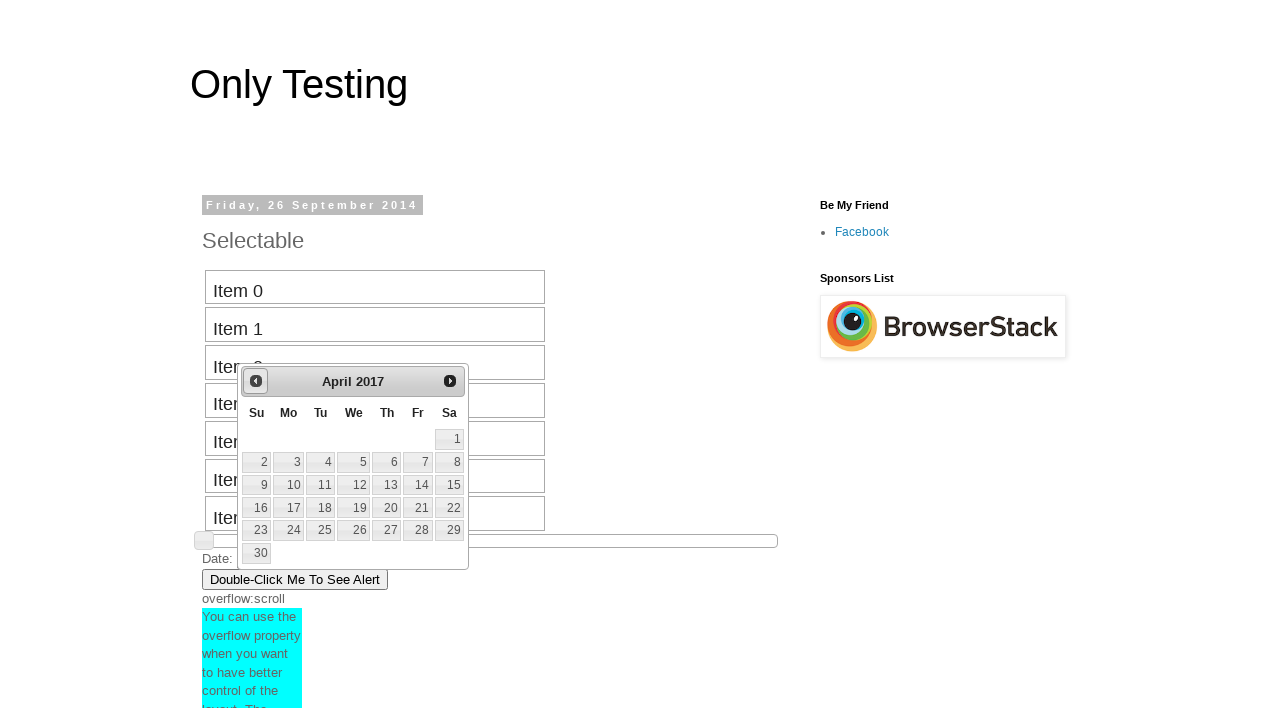

Retrieved current month from calendar: April
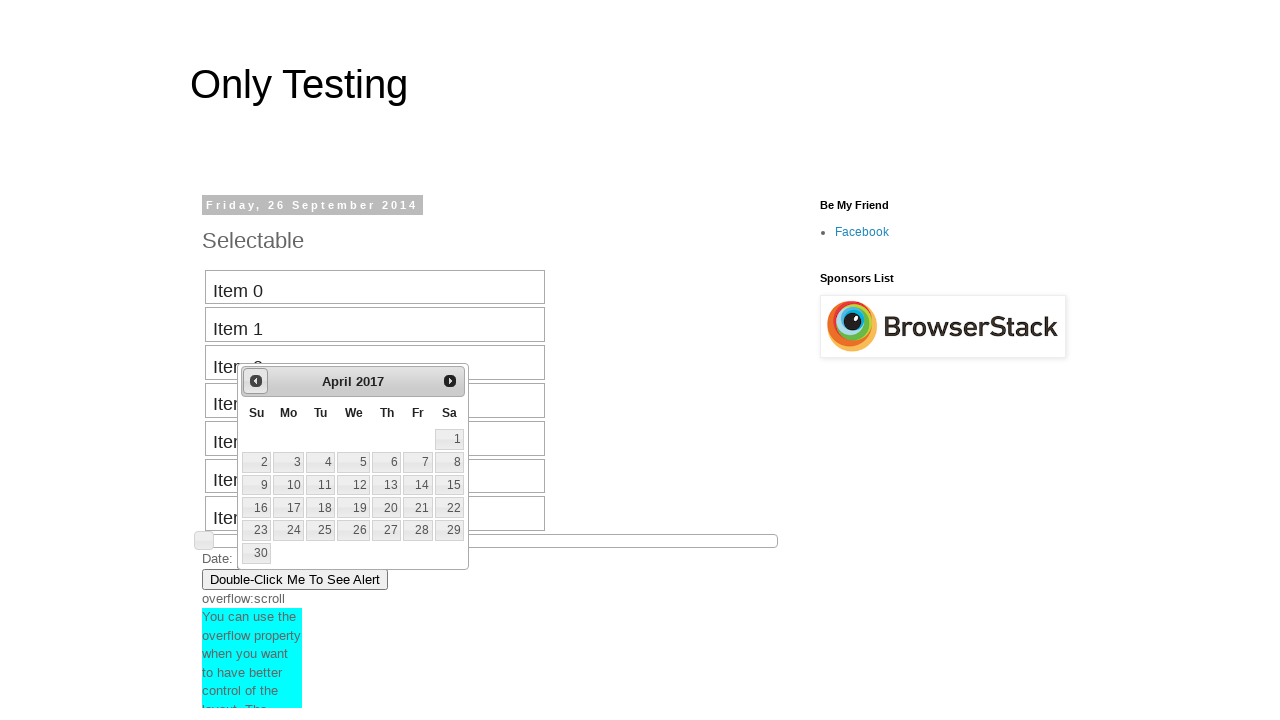

Retrieved current year from calendar: 2017
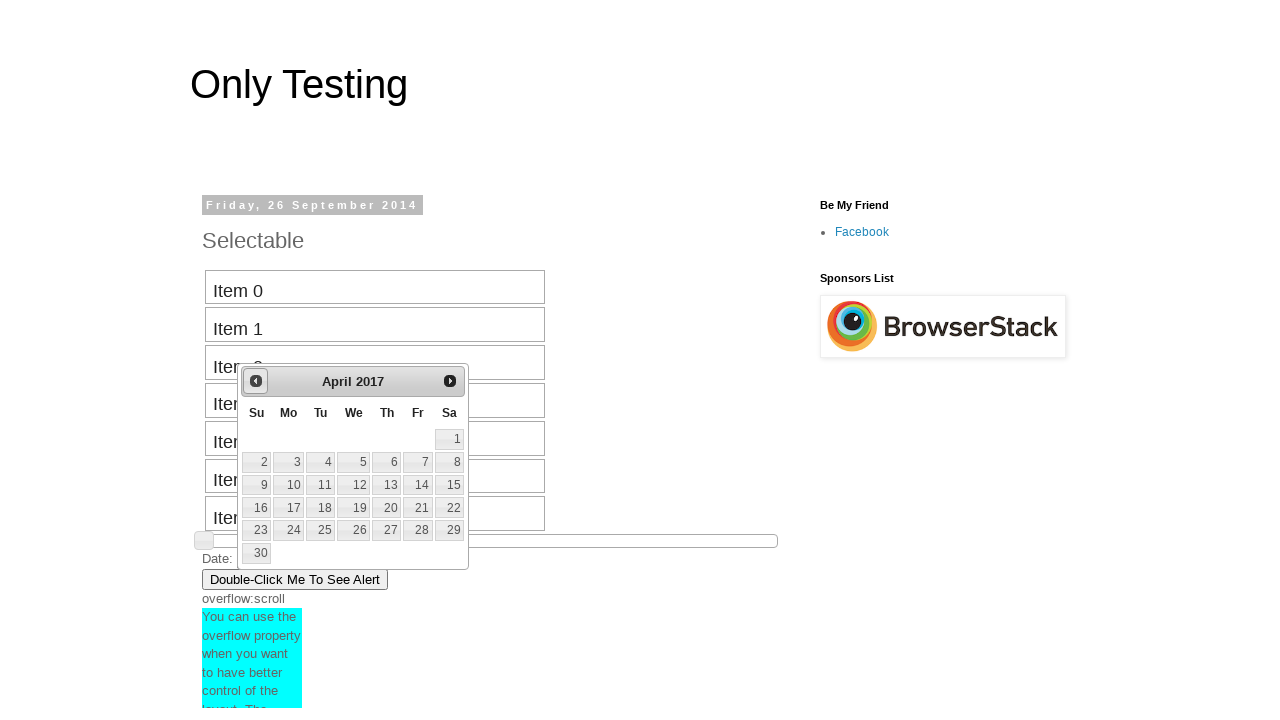

Clicked previous button to navigate backward (currently at April 2017) at (256, 381) on #ui-datepicker-div .ui-datepicker-prev
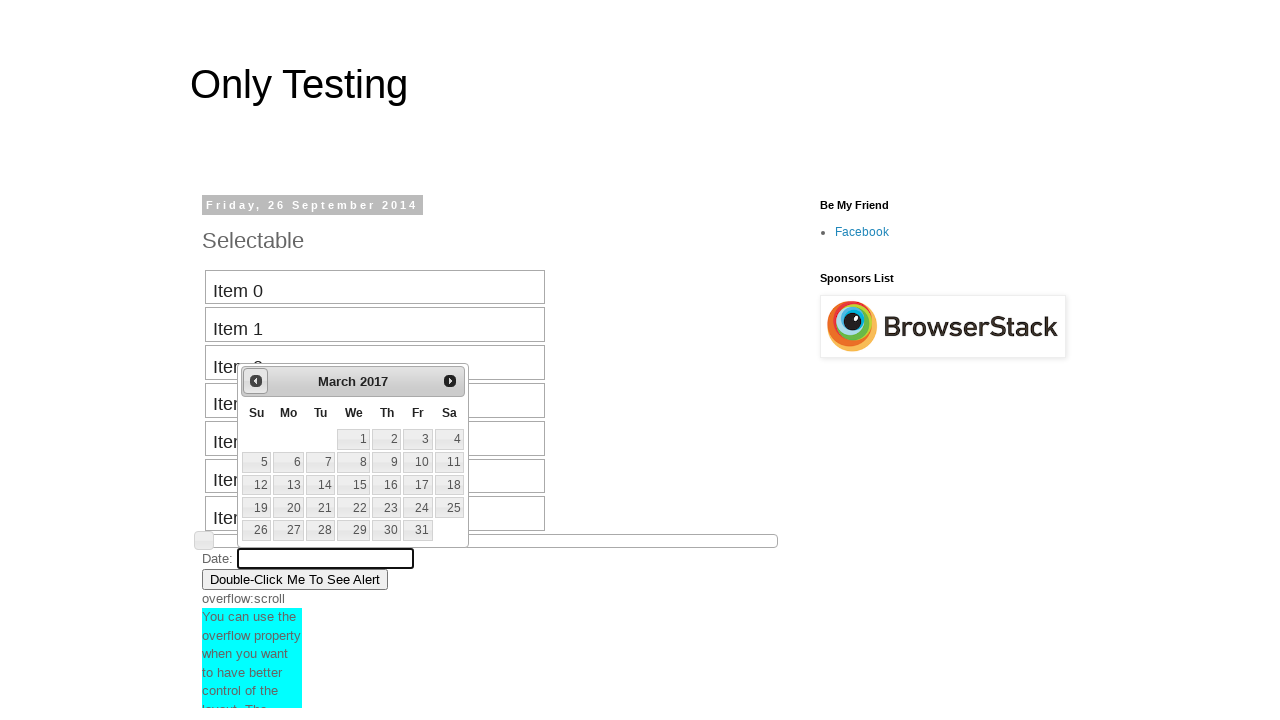

Retrieved current month from calendar: March
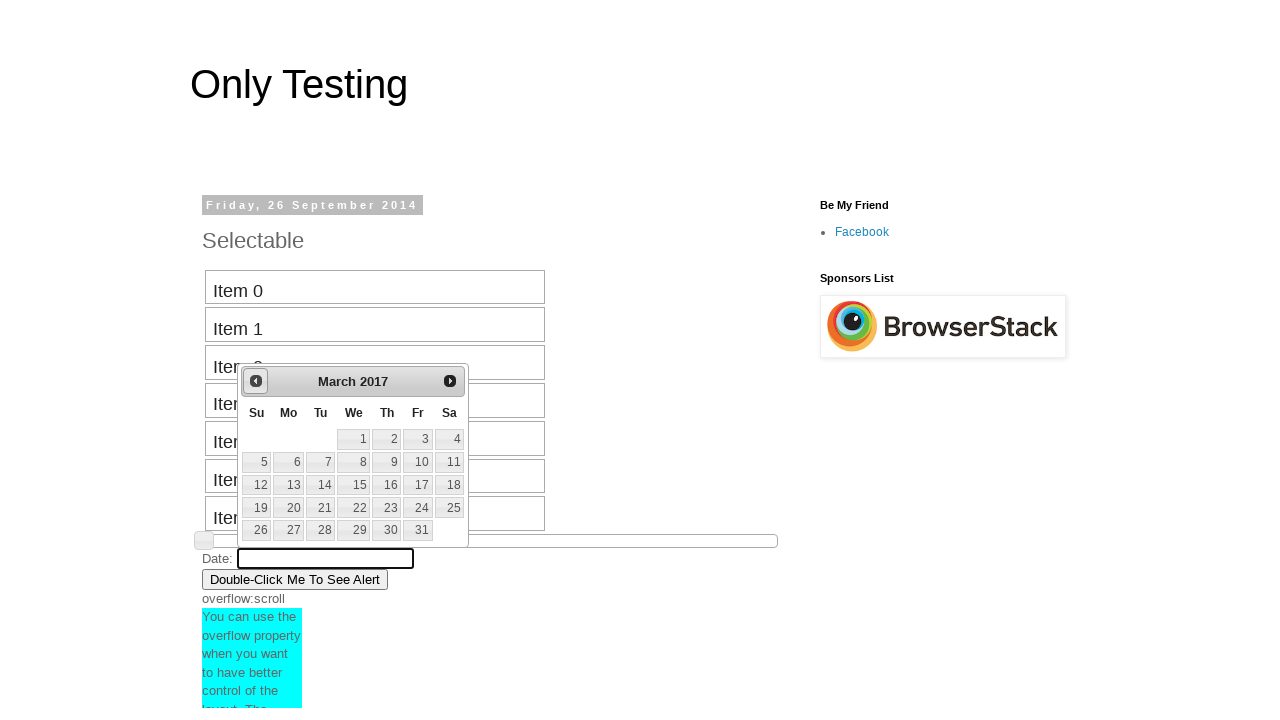

Retrieved current year from calendar: 2017
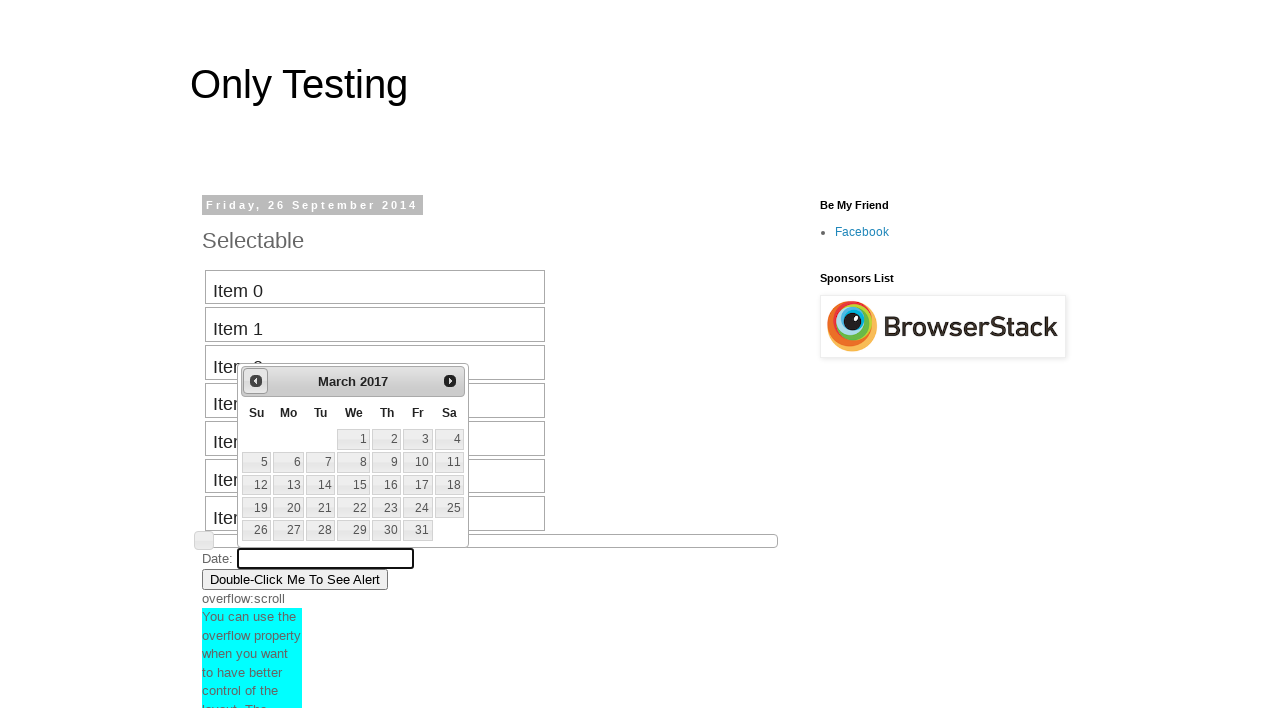

Clicked previous button to navigate backward (currently at March 2017) at (256, 381) on #ui-datepicker-div .ui-datepicker-prev
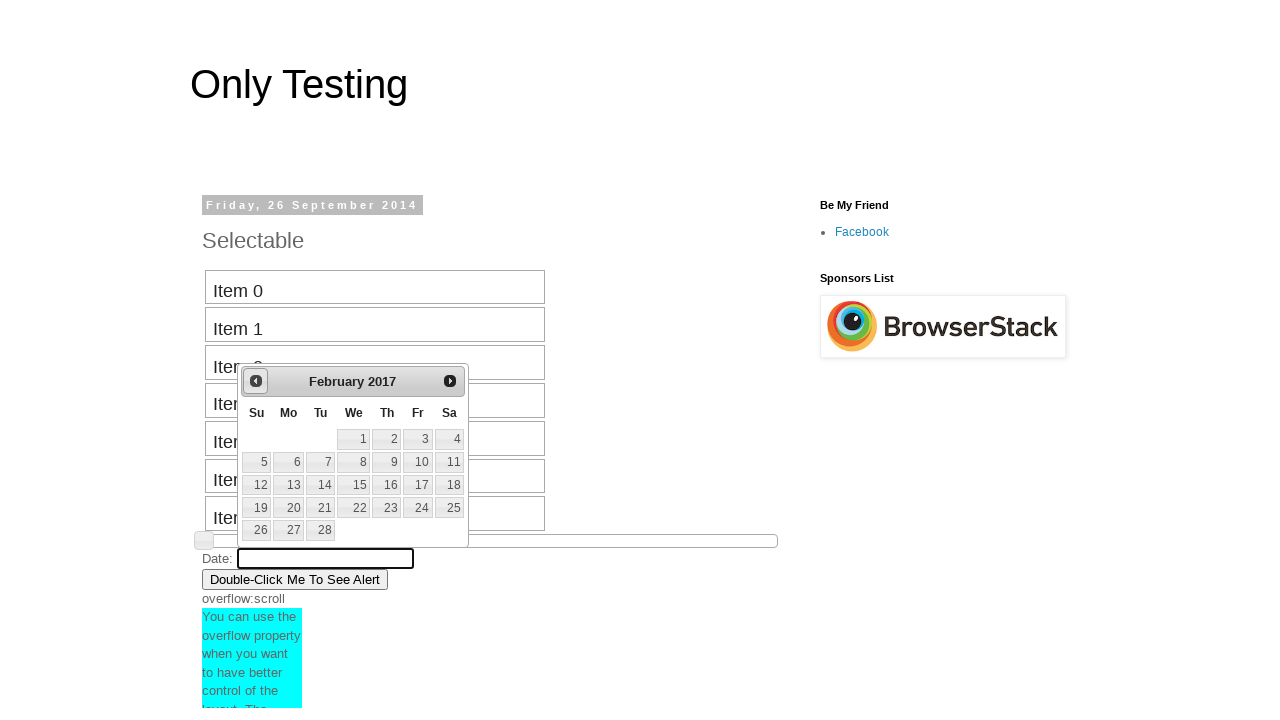

Retrieved current month from calendar: February
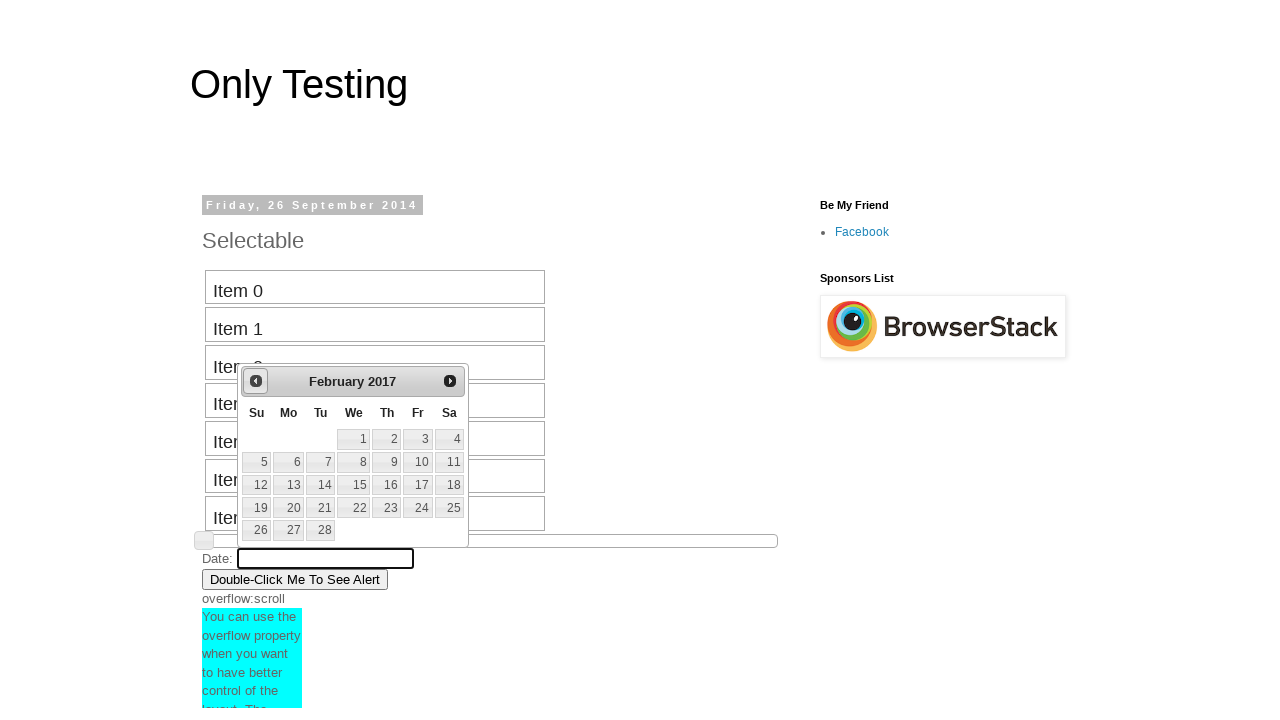

Retrieved current year from calendar: 2017
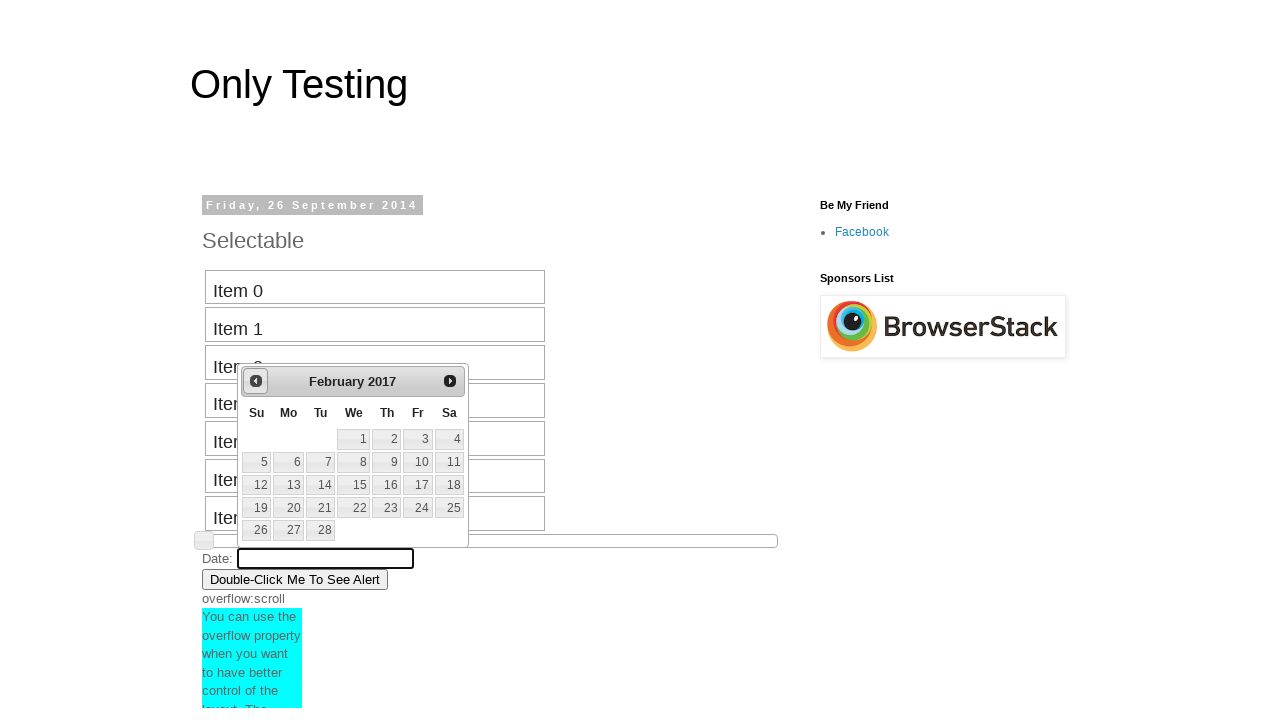

Clicked on date 28 in the calendar (February 28, 2017) at (321, 530) on #ui-datepicker-div >> td a >> nth=27
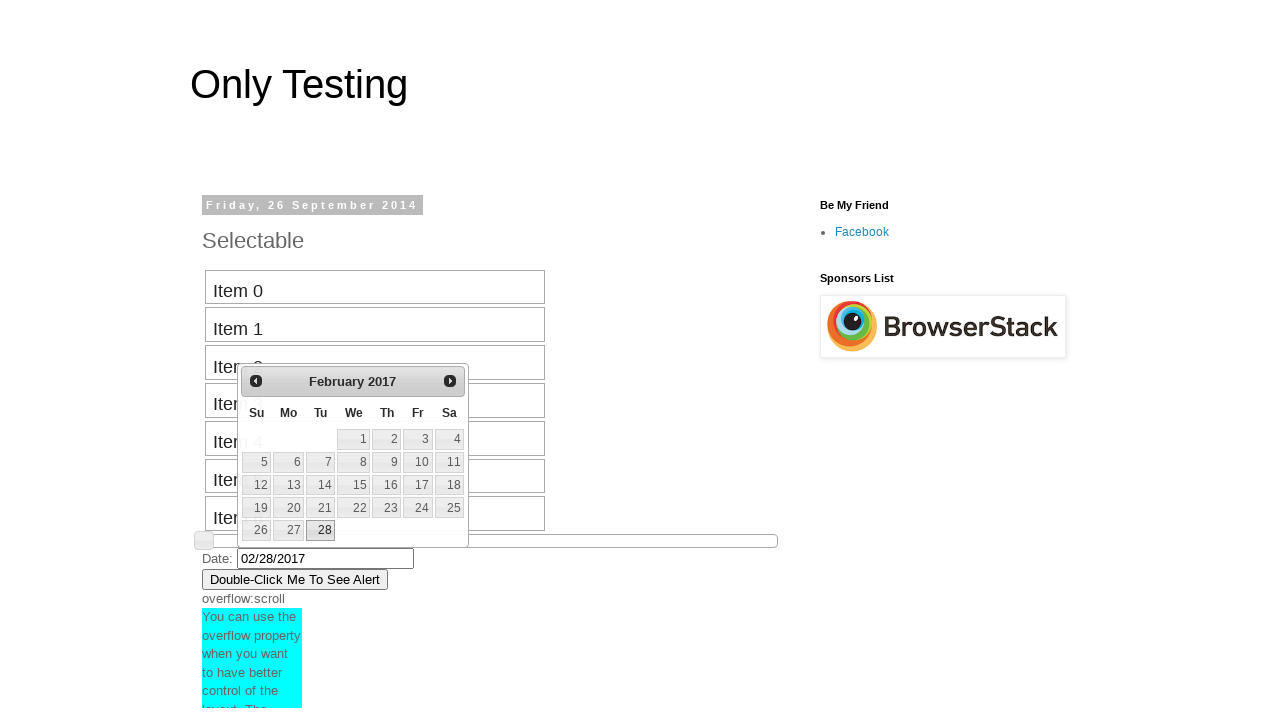

Waited 1 second to verify date selection
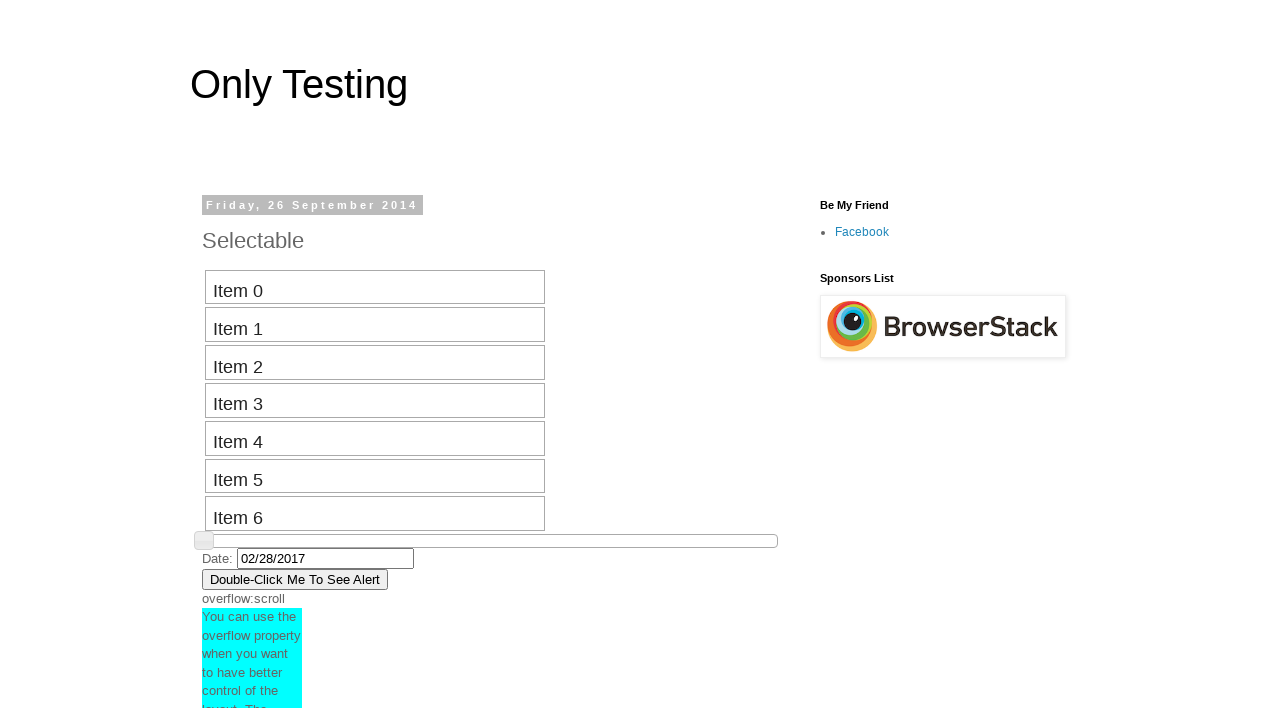

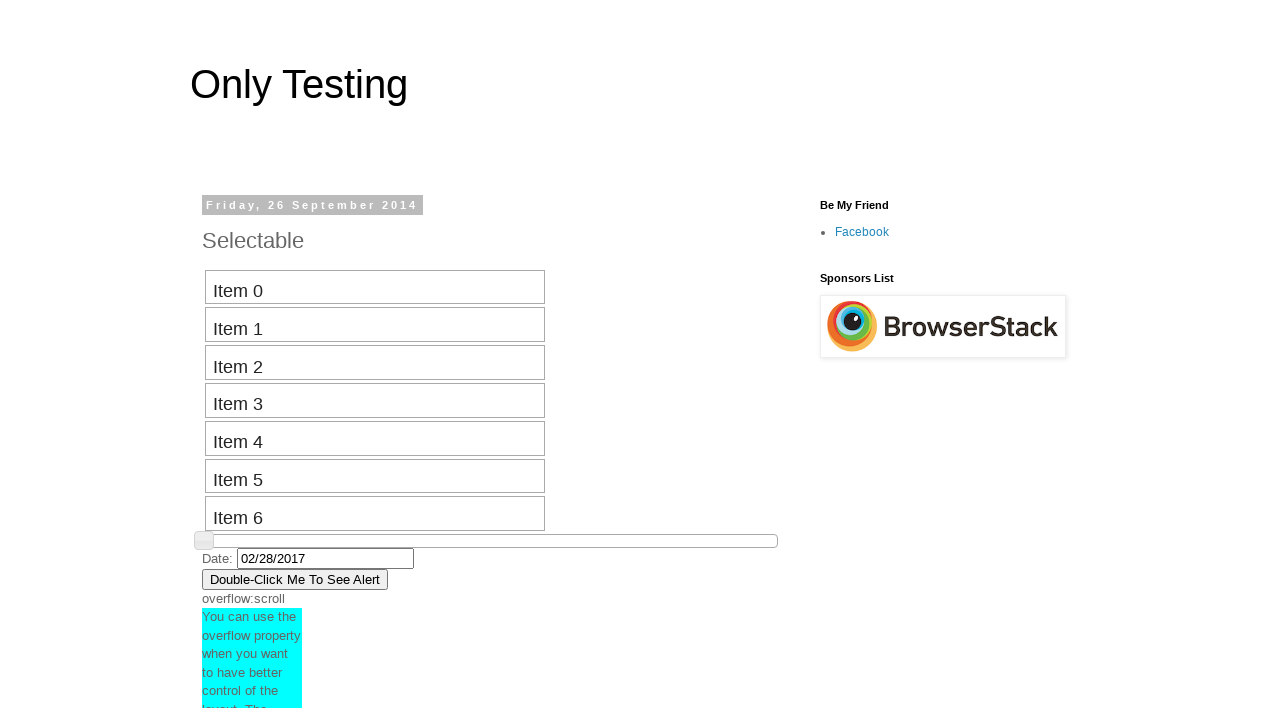